Navigates to W3Schools homepage and verifies that all visible links are displayed with their text and href attributes

Starting URL: https://www.w3schools.com

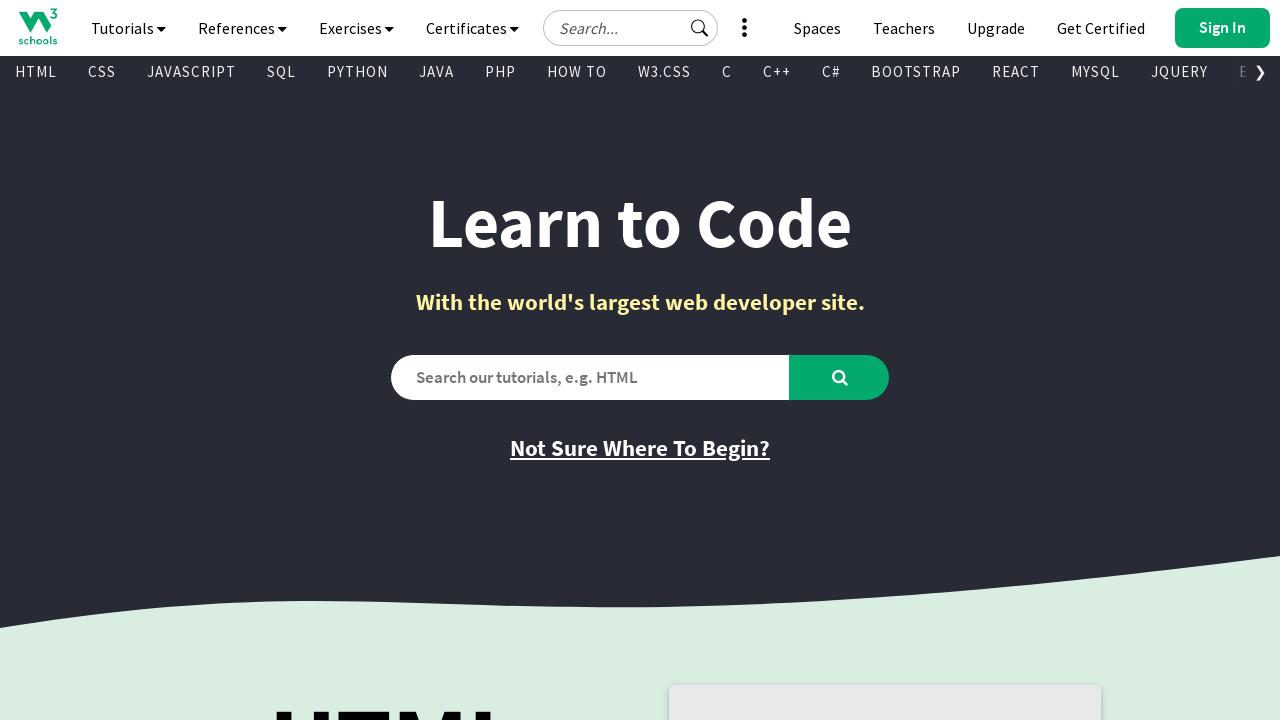

Navigated to W3Schools homepage
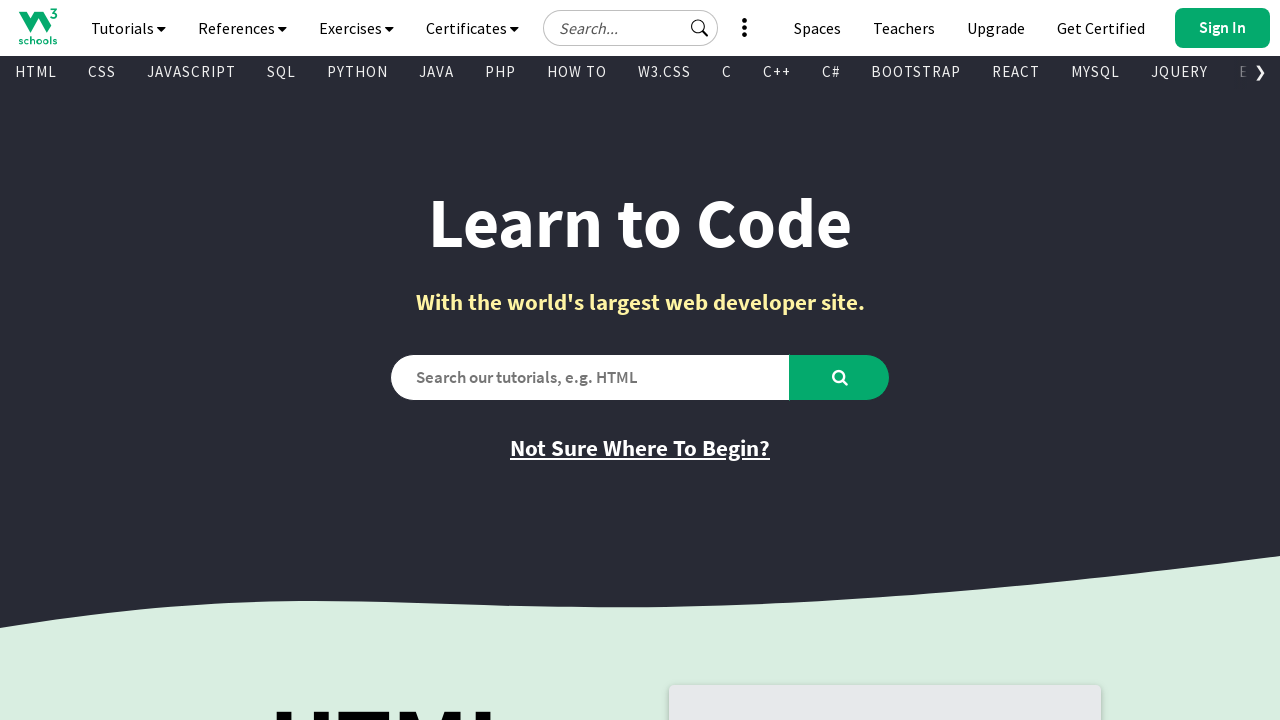

Page loaded and network idle state reached
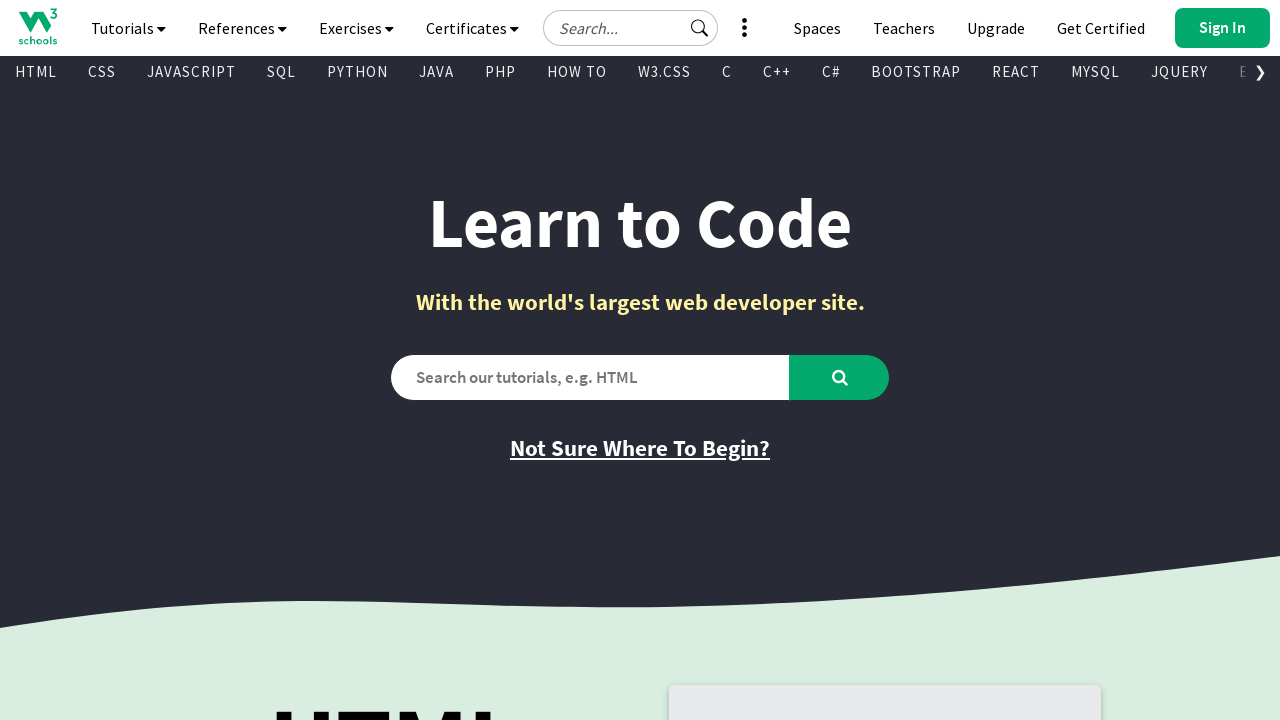

Retrieved all anchor elements from page
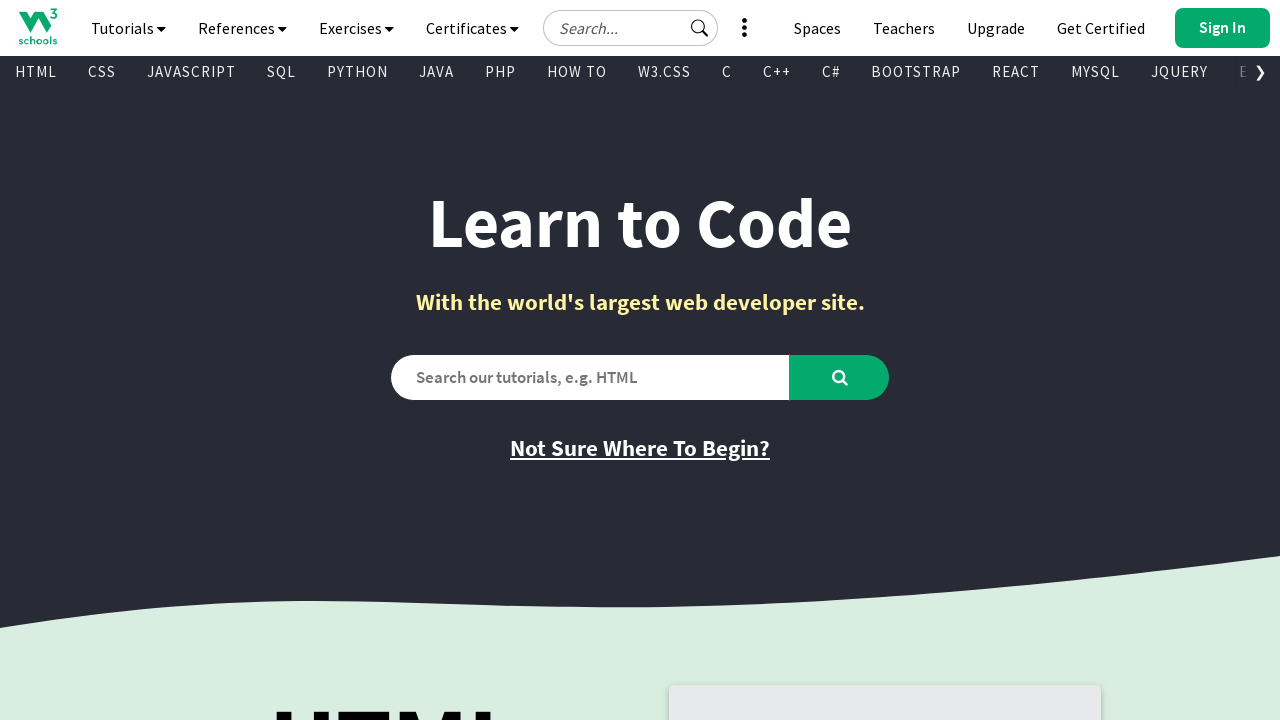

Retrieved text content from visible link: '
      
    '
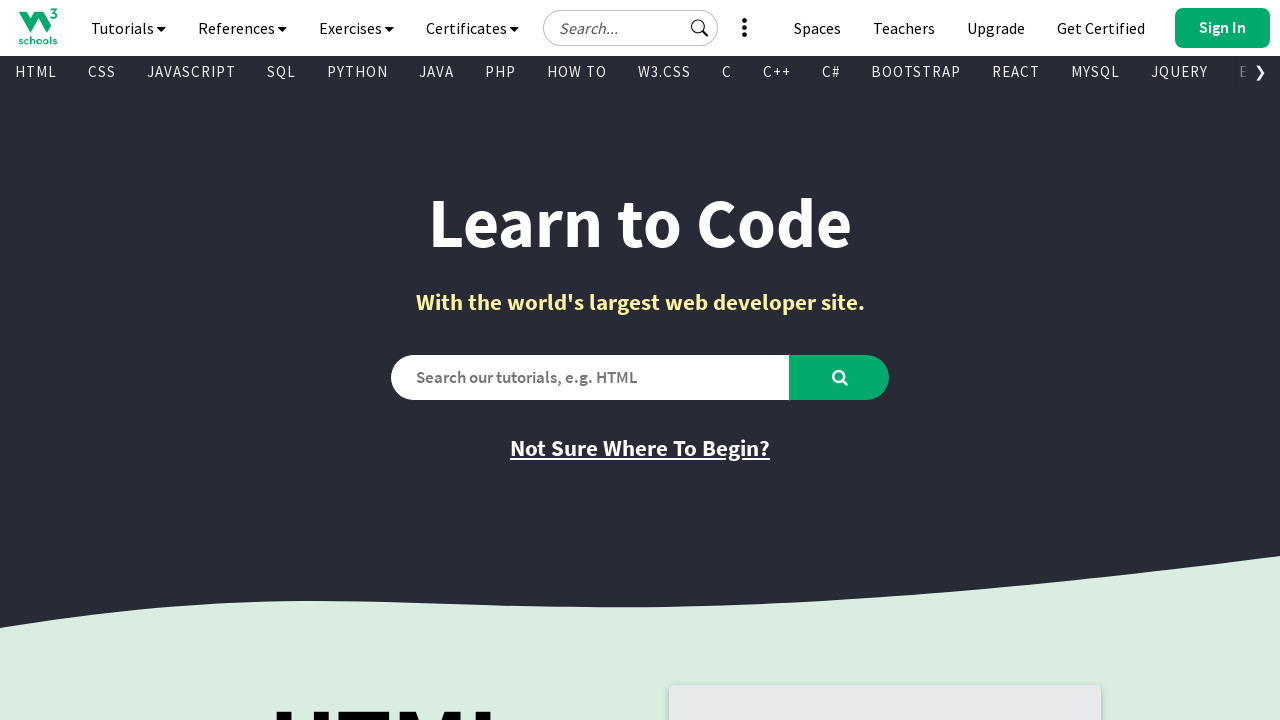

Retrieved href attribute from visible link: 'https://www.w3schools.com'
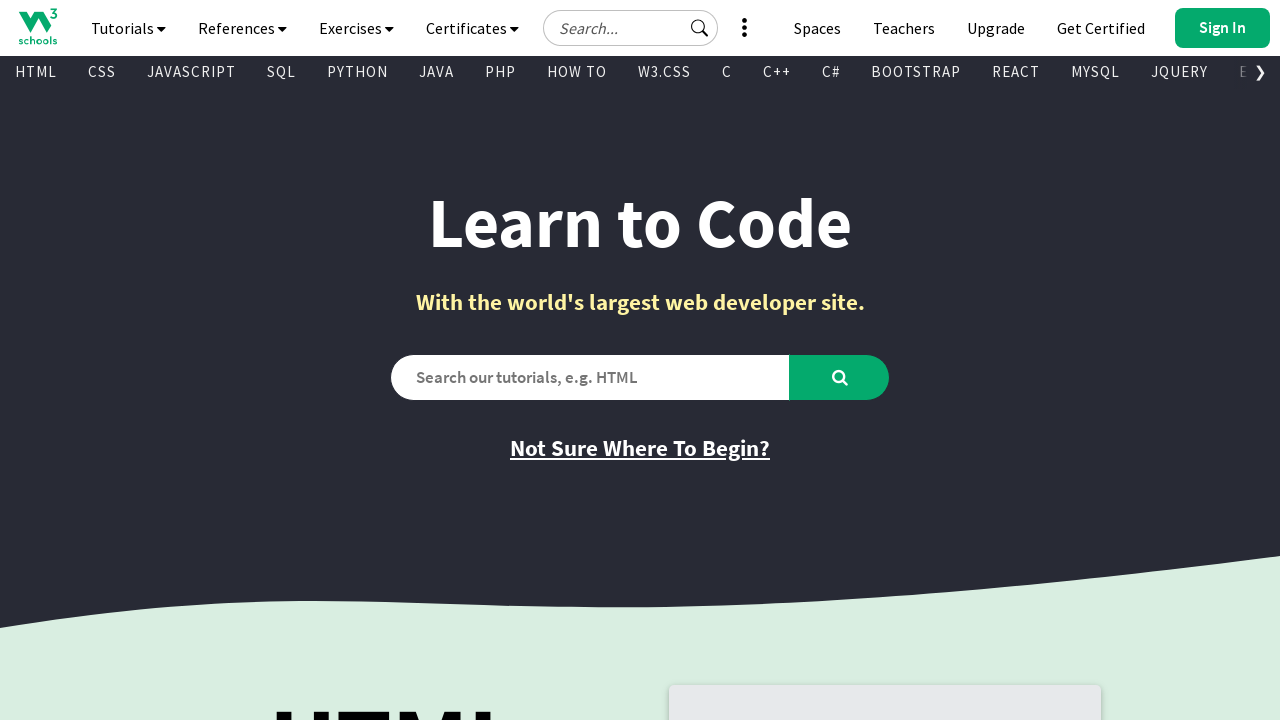

Retrieved text content from visible link: '
        Tutorials
        
        
      '
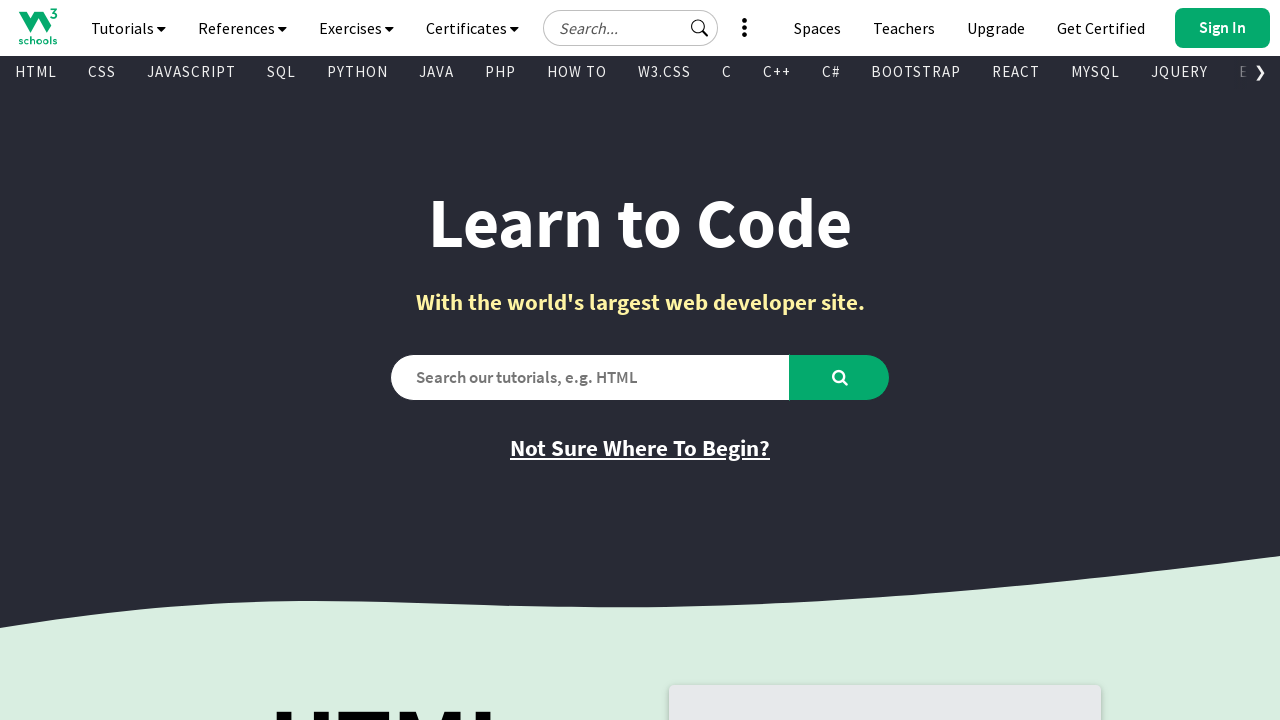

Retrieved href attribute from visible link: 'javascript:void(0)'
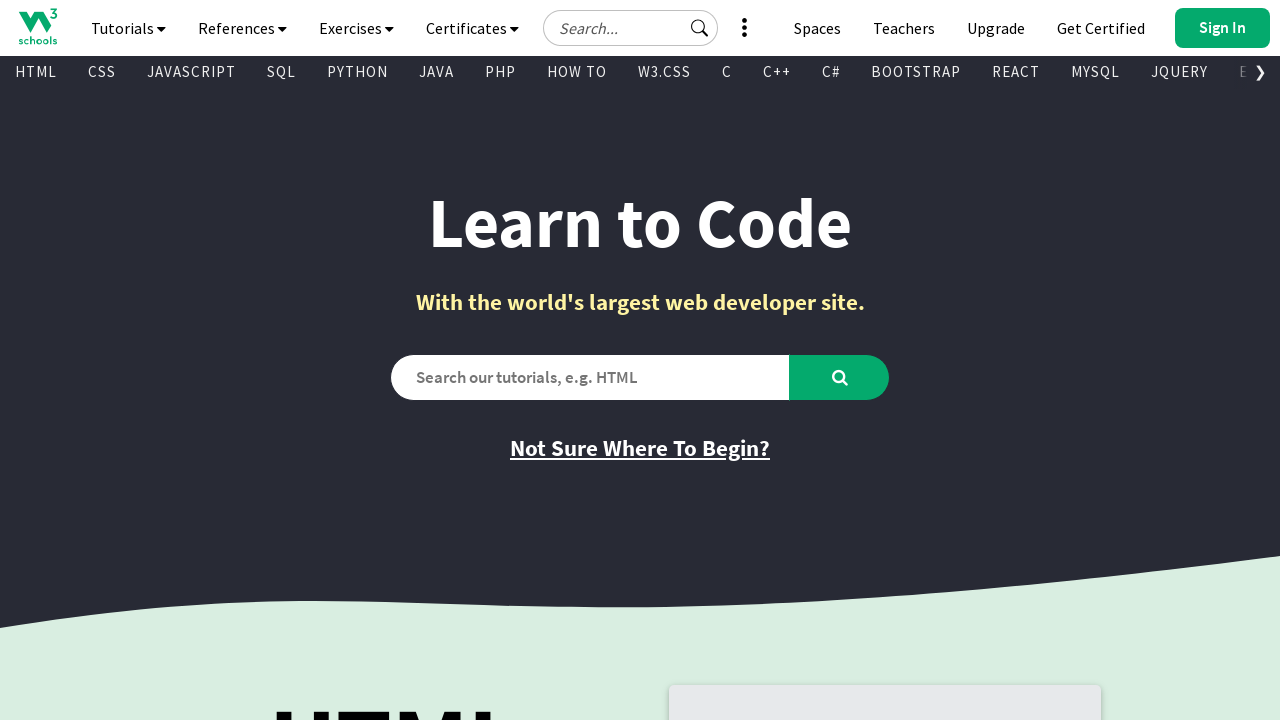

Retrieved text content from visible link: '
        References
        
        
      '
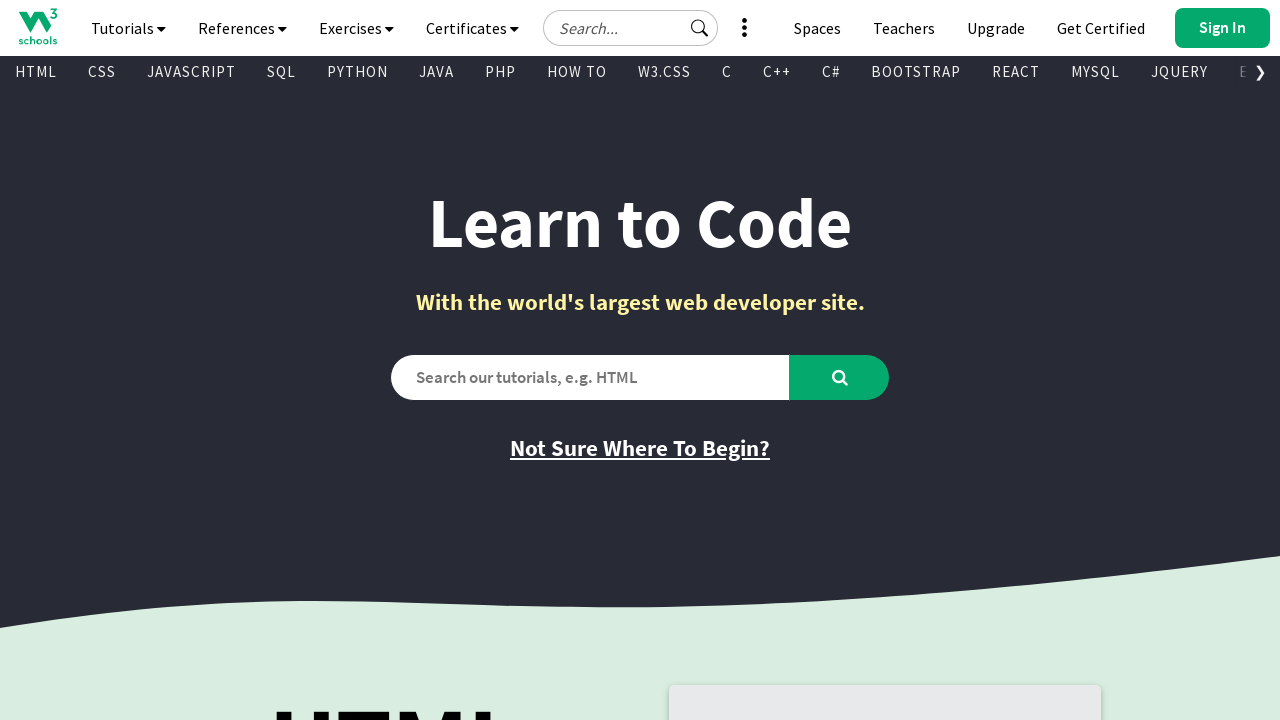

Retrieved href attribute from visible link: 'javascript:void(0)'
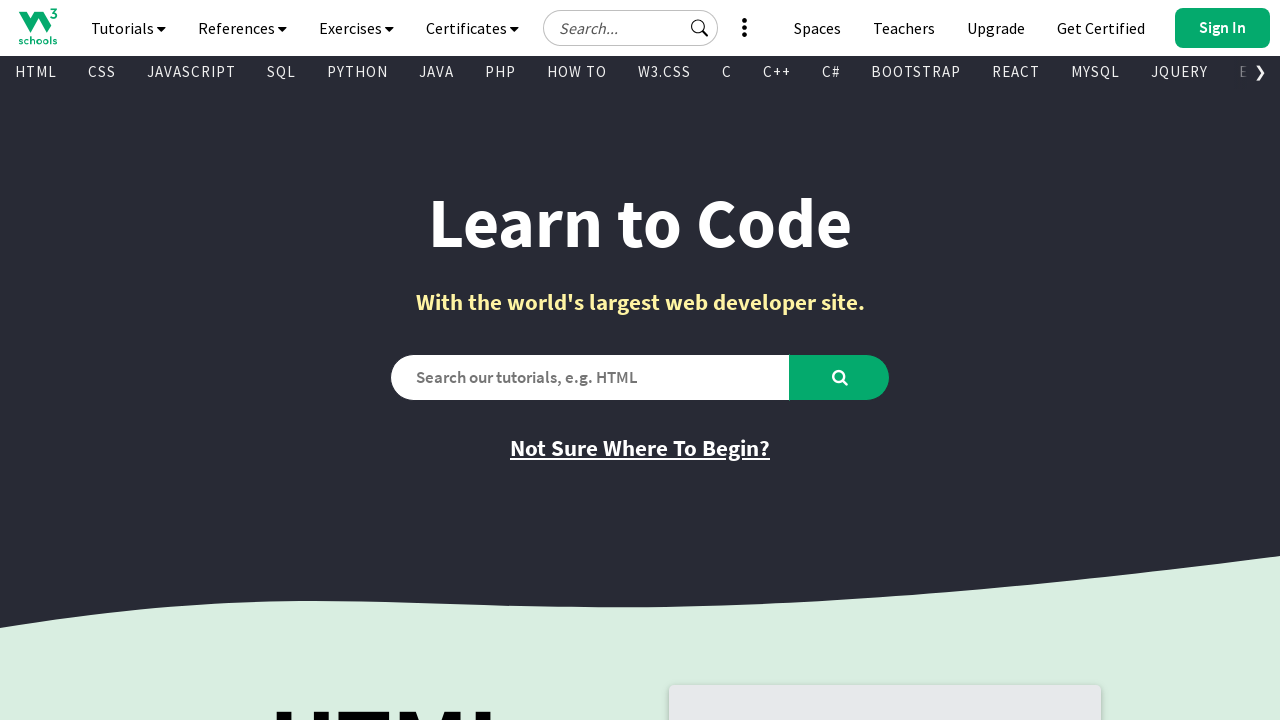

Retrieved text content from visible link: '
        Exercises
        
        
      '
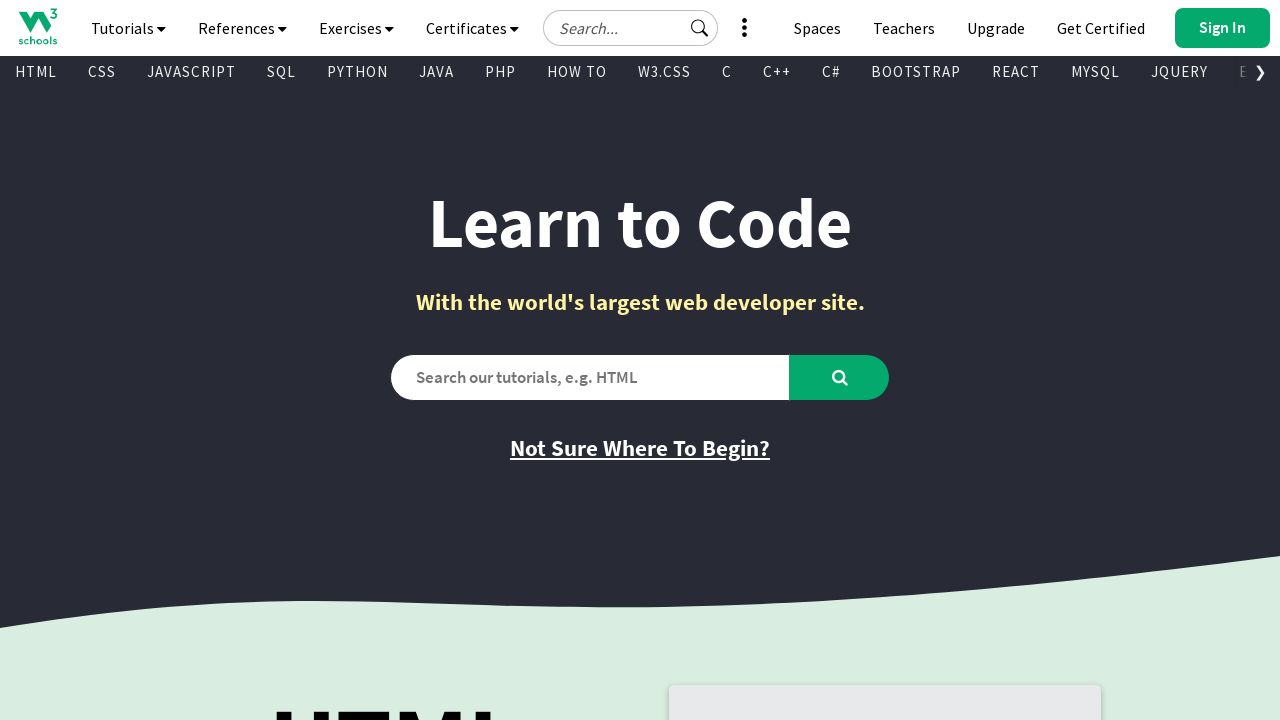

Retrieved href attribute from visible link: 'javascript:void(0)'
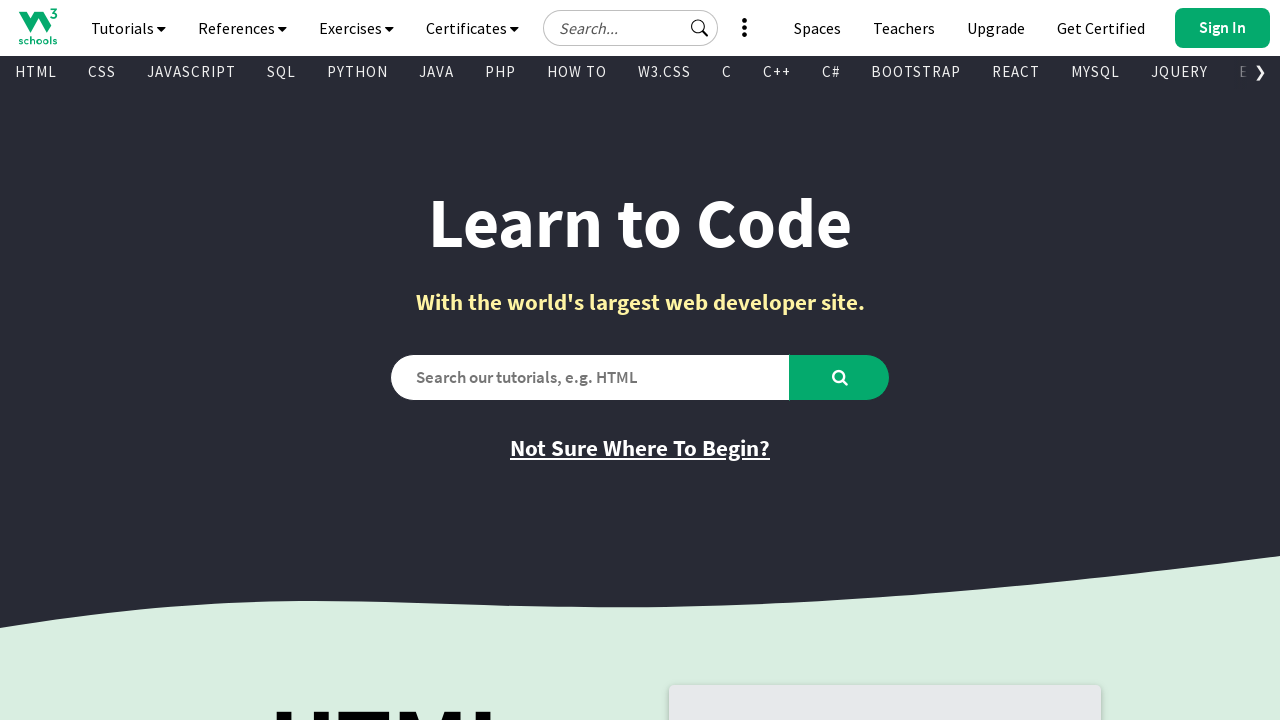

Retrieved text content from visible link: '
        Certificates
        
        
      '
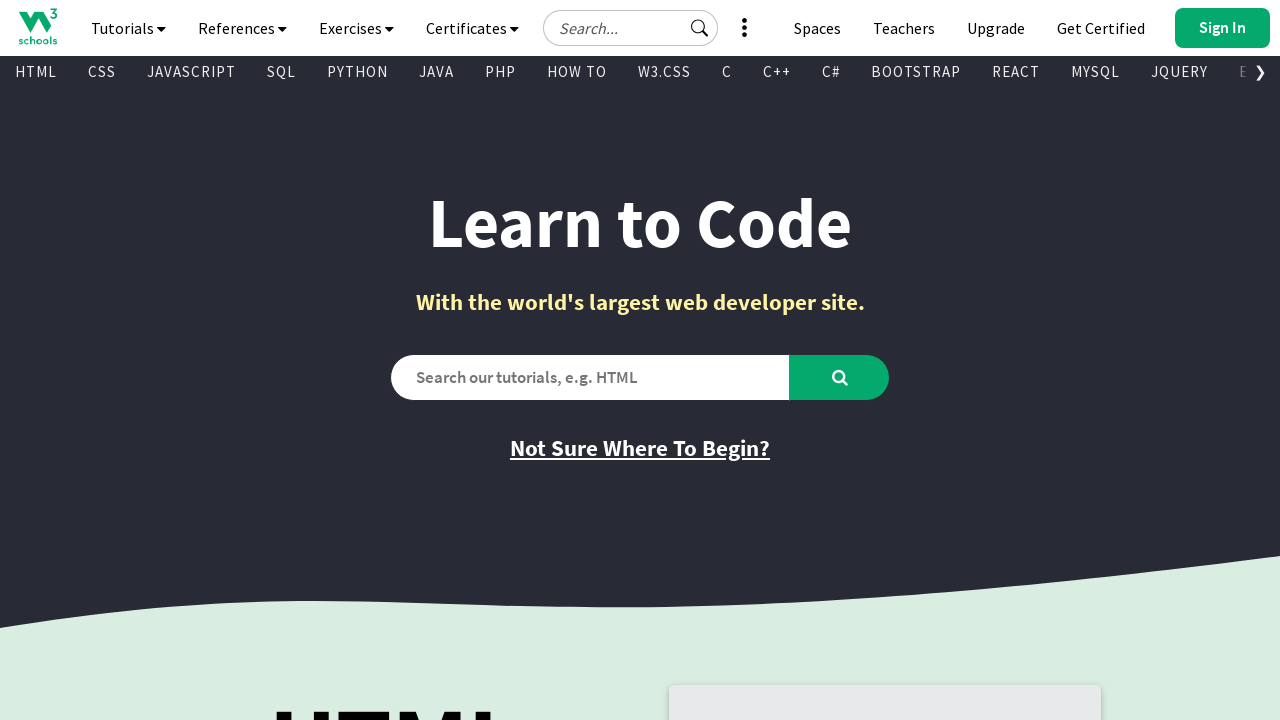

Retrieved href attribute from visible link: 'javascript:void(0)'
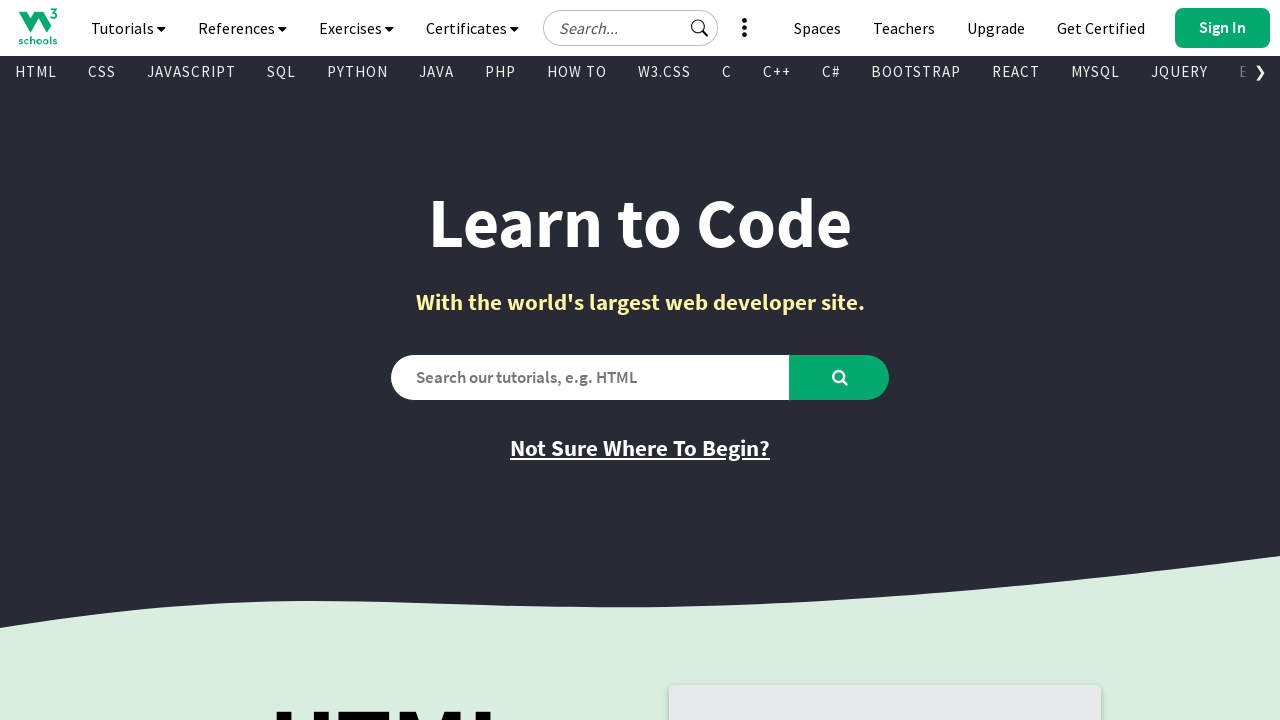

Retrieved text content from visible link: '
        See More
        
         
        
        
      '
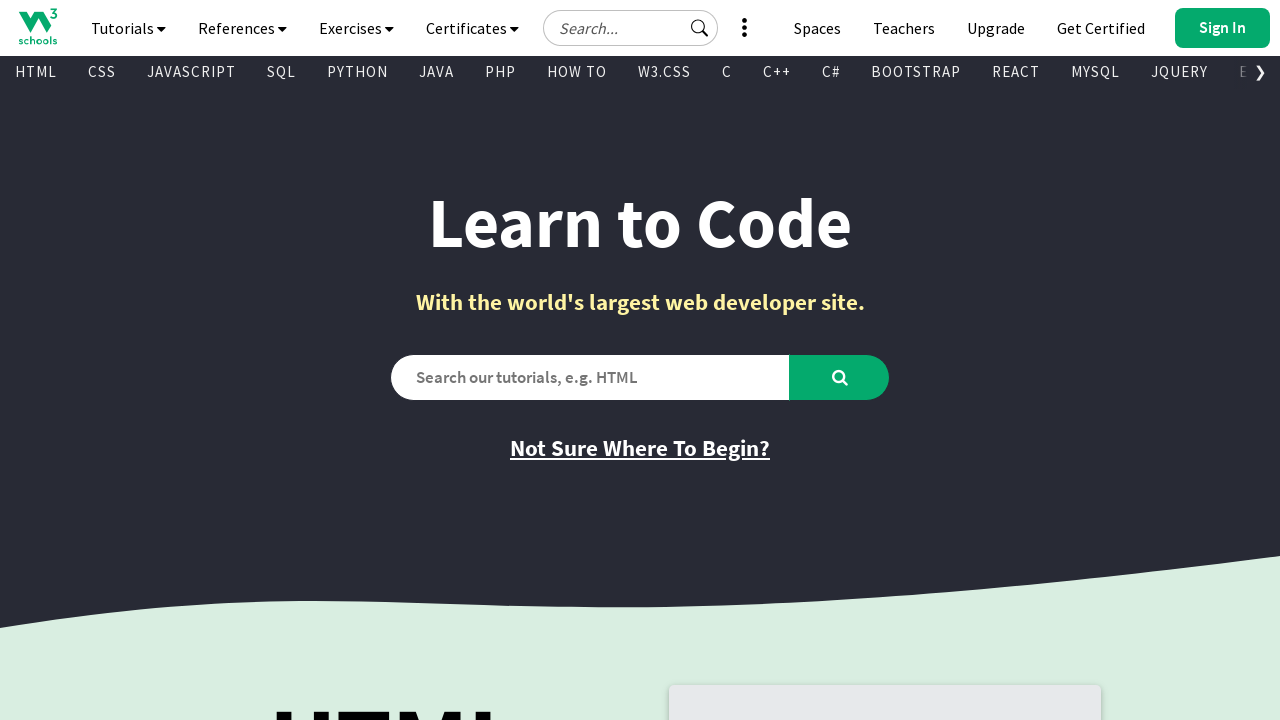

Retrieved href attribute from visible link: 'javascript:void(0)'
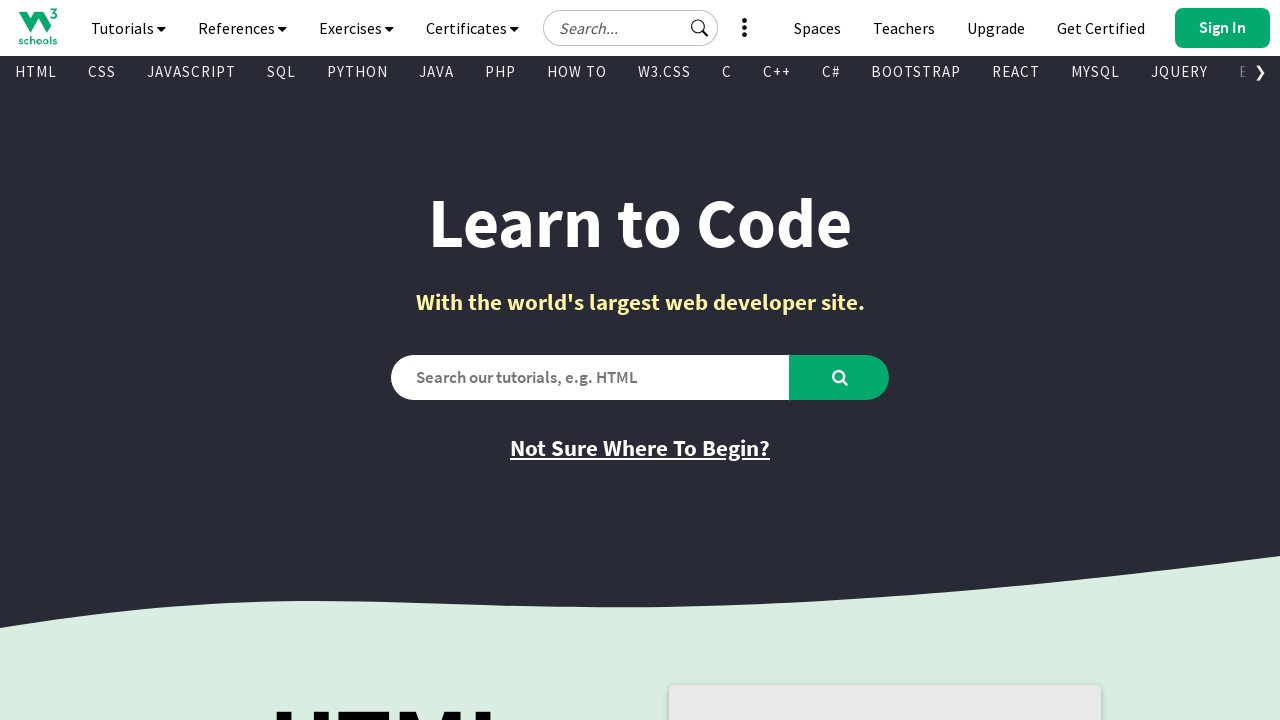

Retrieved text content from visible link: '
        
          
        
        Get Certified
      '
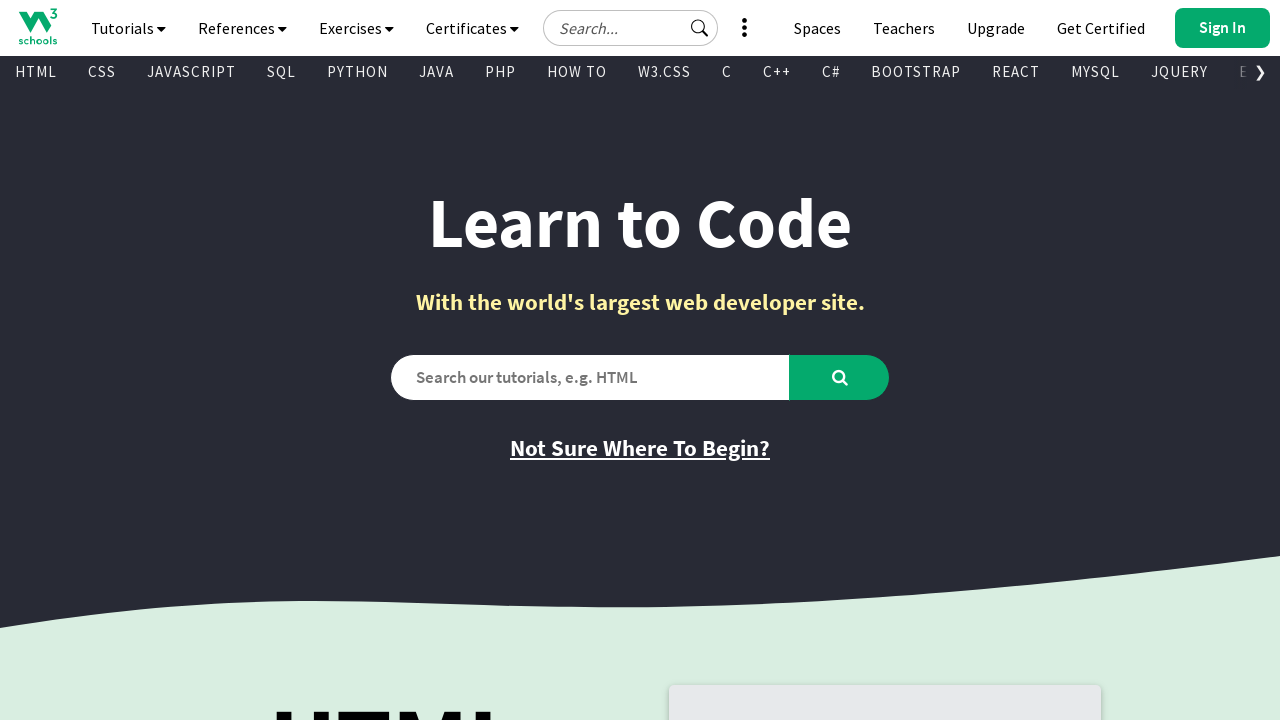

Retrieved href attribute from visible link: 'https://campus.w3schools.com/collections/course-catalog'
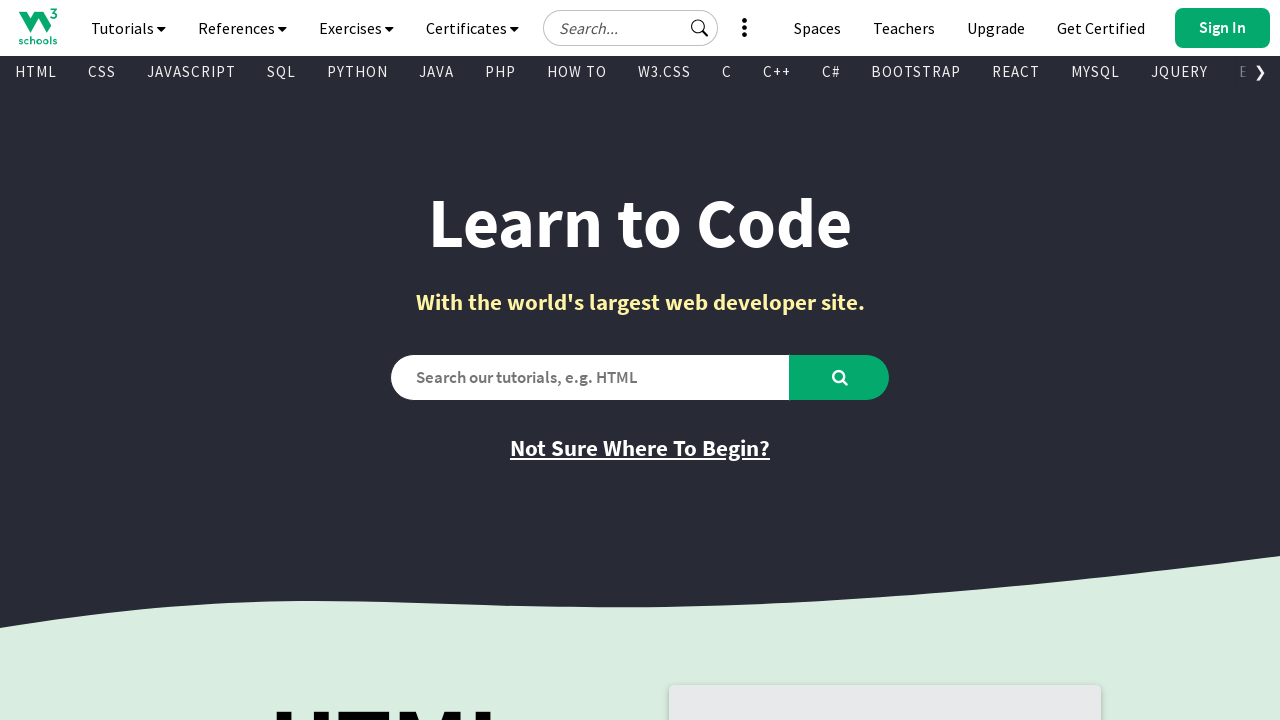

Retrieved text content from visible link: '
        
          
          
          
        
        Upgrade
      '
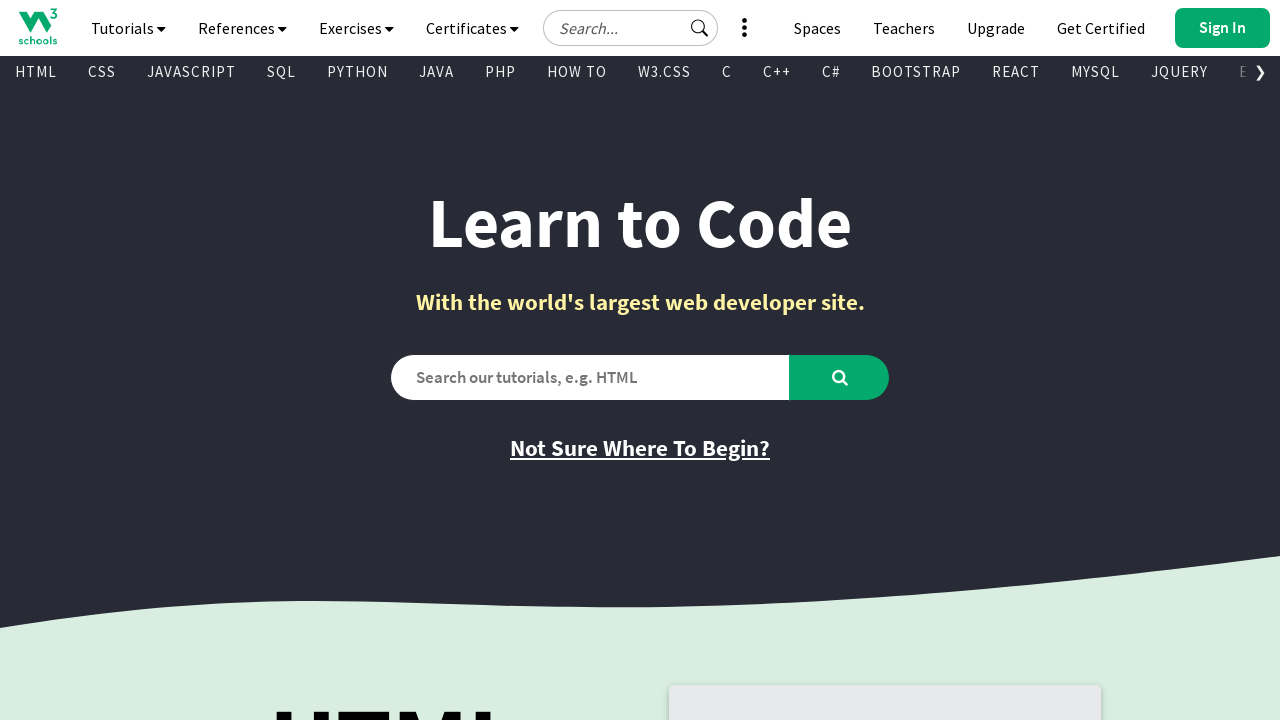

Retrieved href attribute from visible link: 'https://order.w3schools.com/plans'
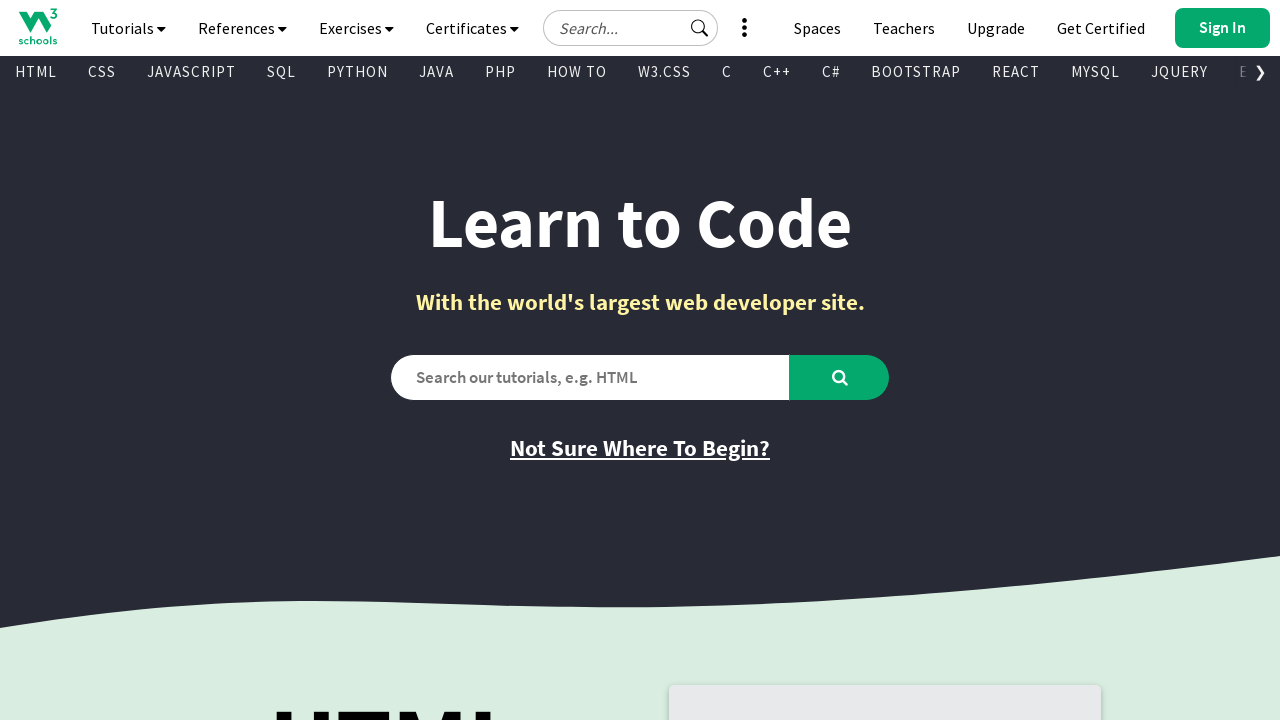

Retrieved text content from visible link: '
        
          
        
        Teachers
      '
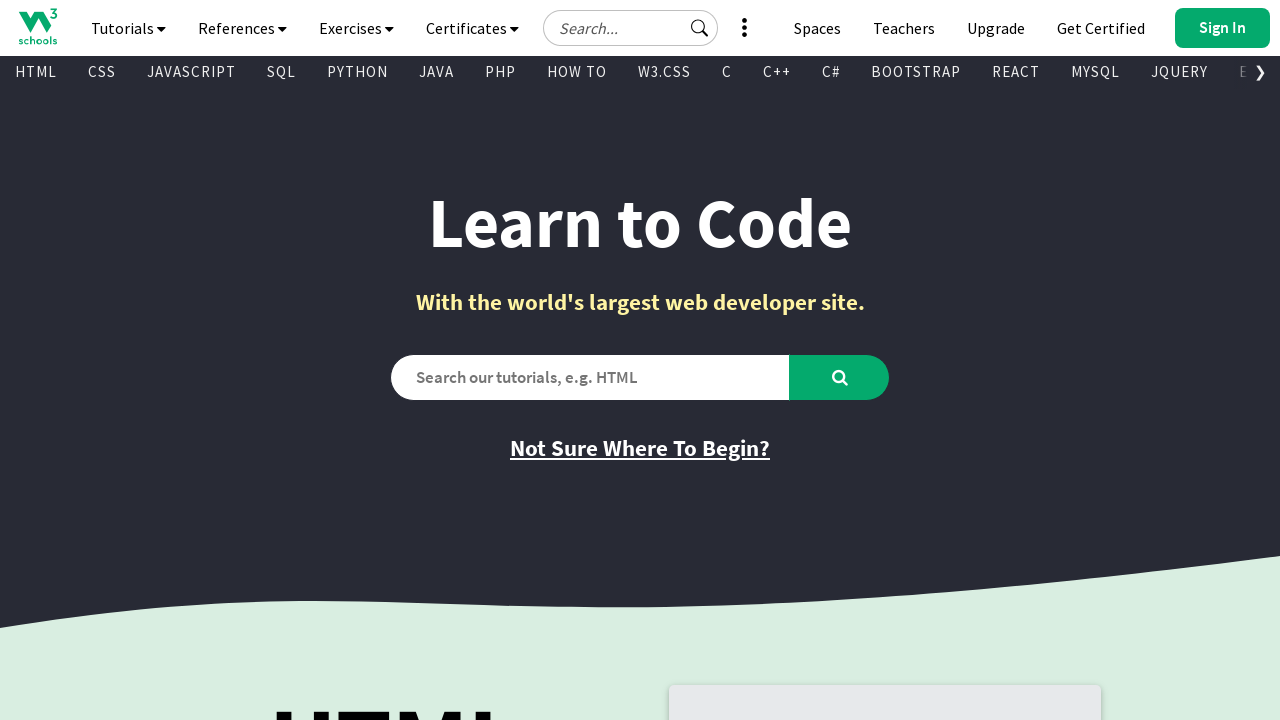

Retrieved href attribute from visible link: '/academy/index.php'
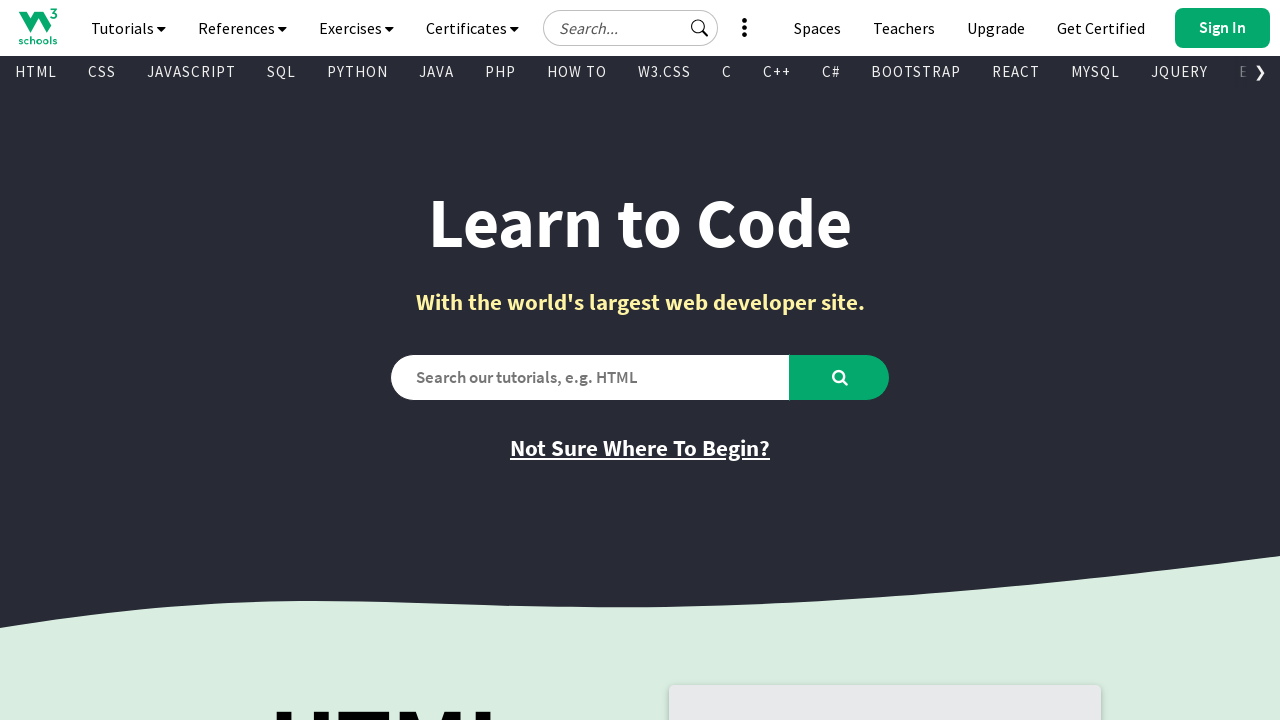

Retrieved text content from visible link: '
        
          
        
        Spaces
      '
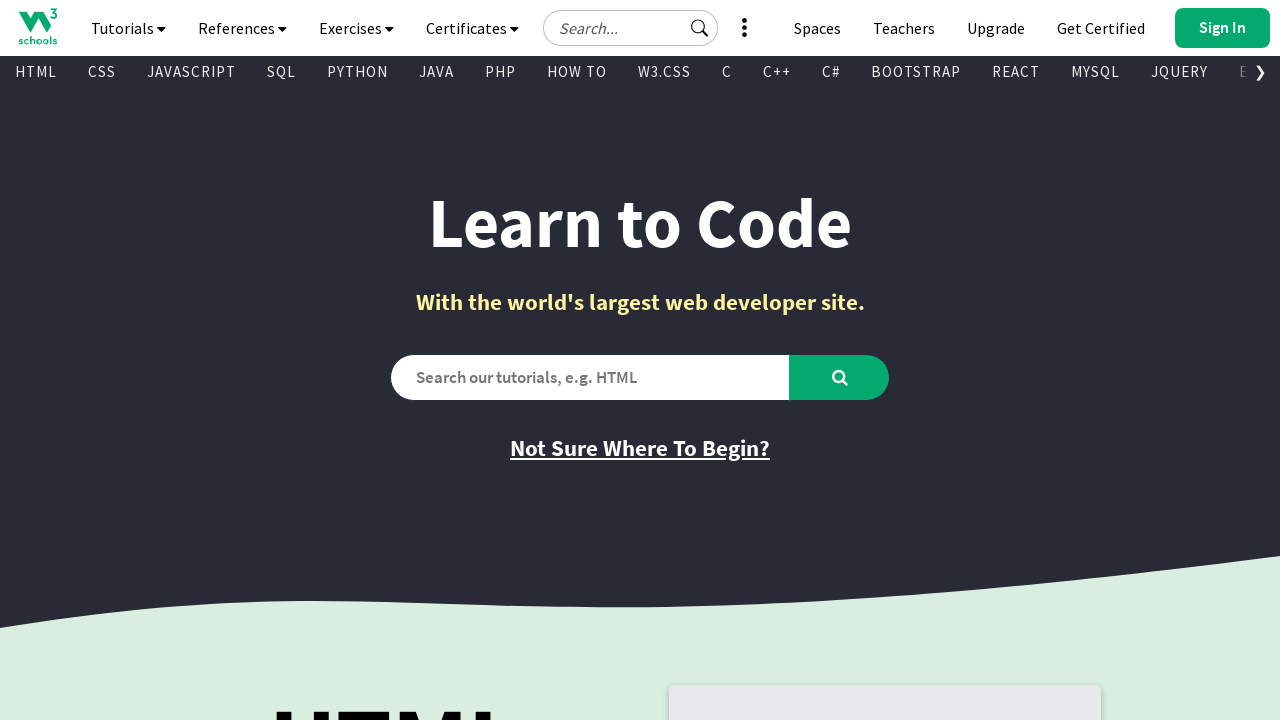

Retrieved href attribute from visible link: '/spaces/index.php'
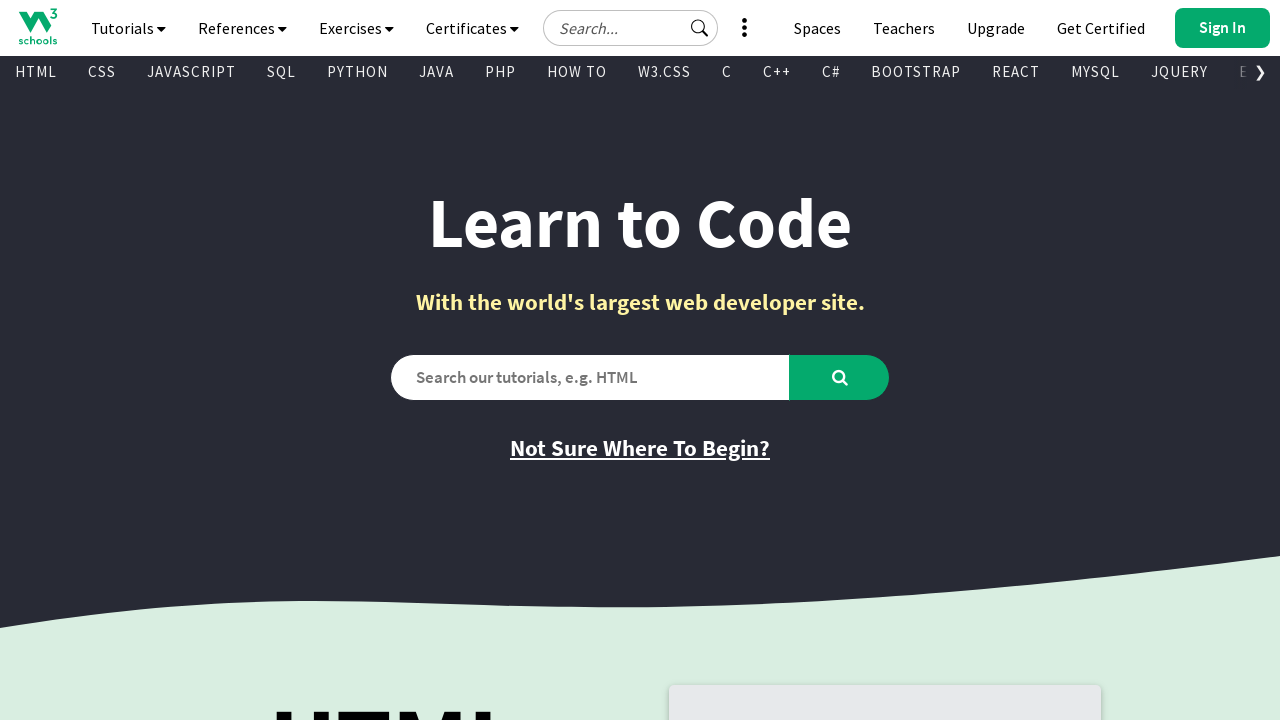

Retrieved text content from visible link: '
        
          
        
        Bootcamps
      '
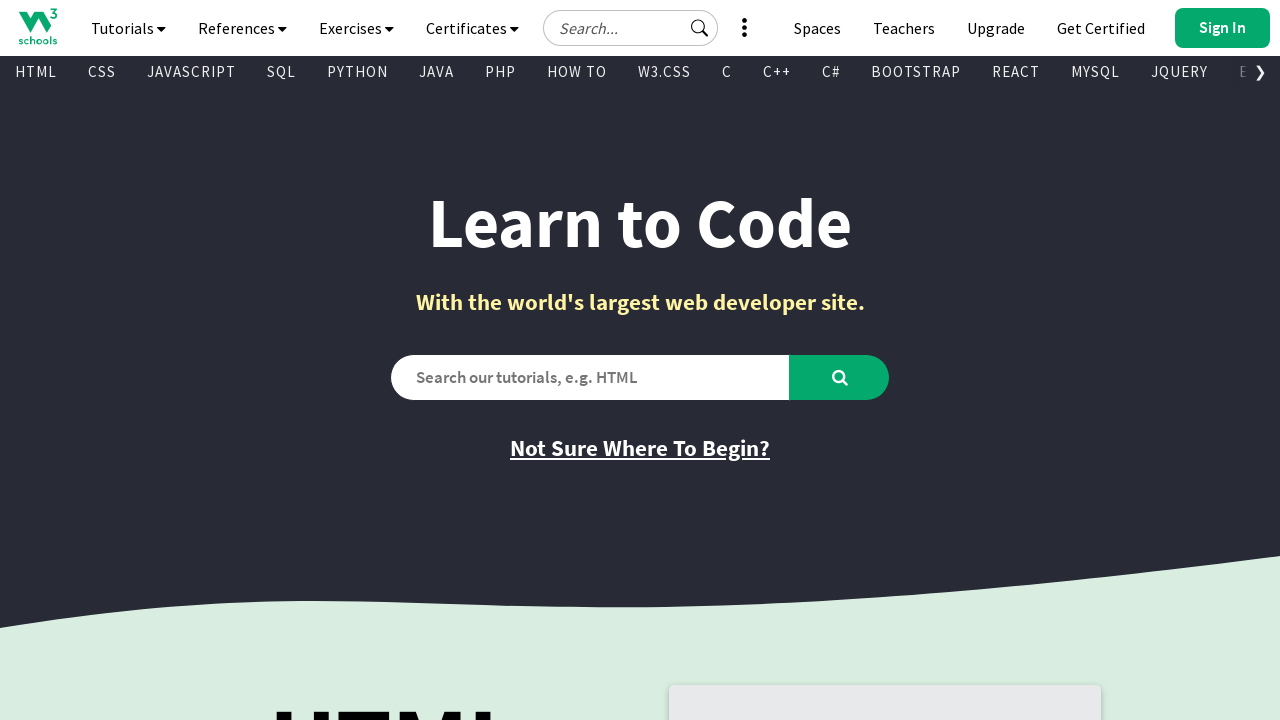

Retrieved href attribute from visible link: '/bootcamp/index.php'
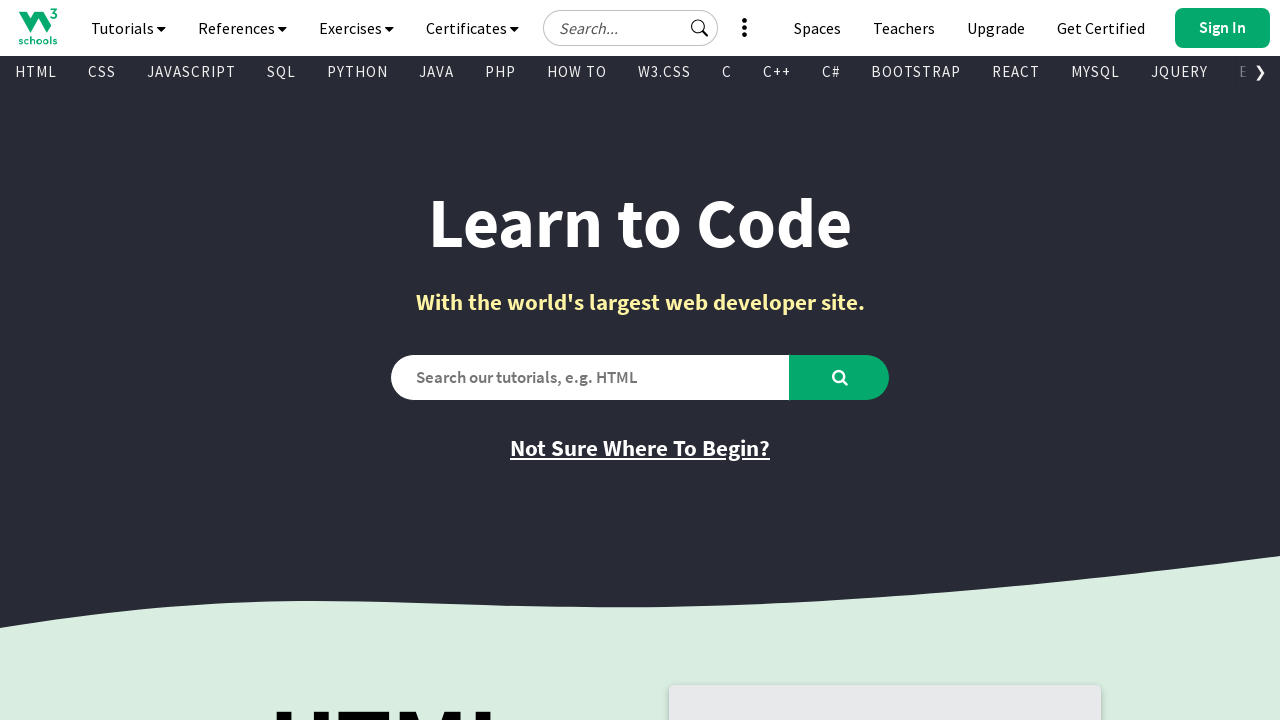

Retrieved text content from visible link: 'HTML'
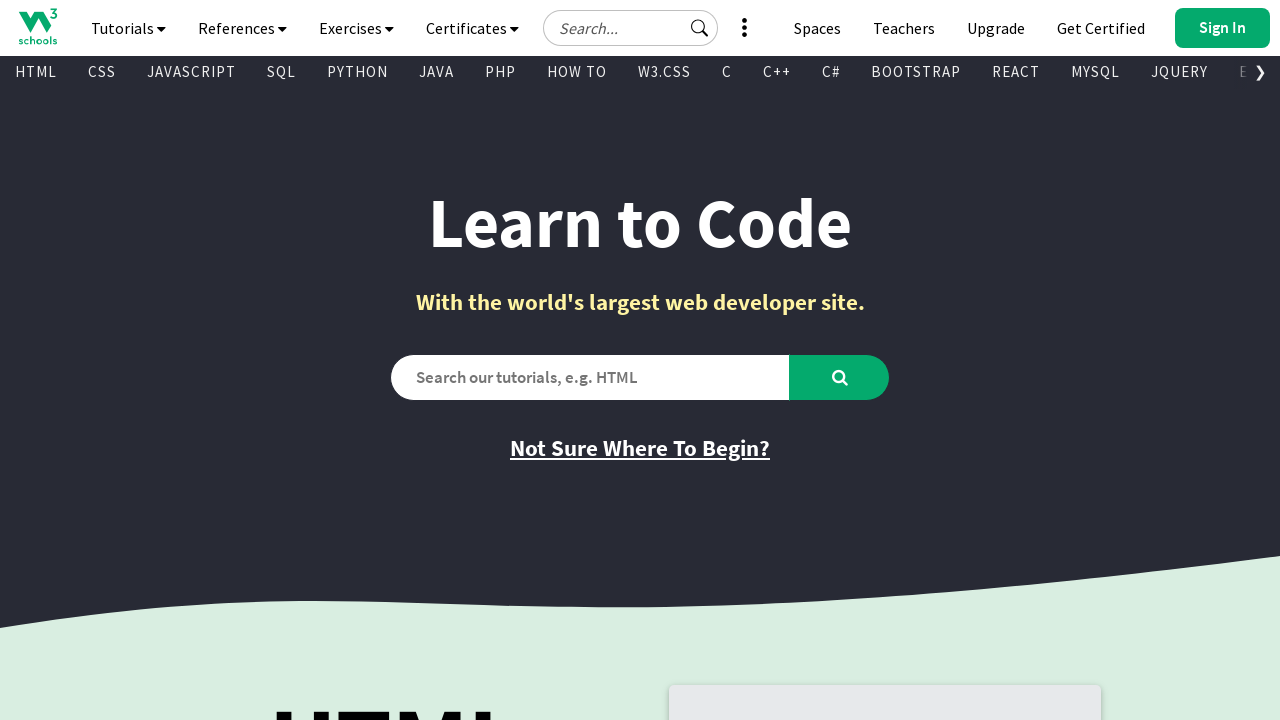

Retrieved href attribute from visible link: '/html/default.asp'
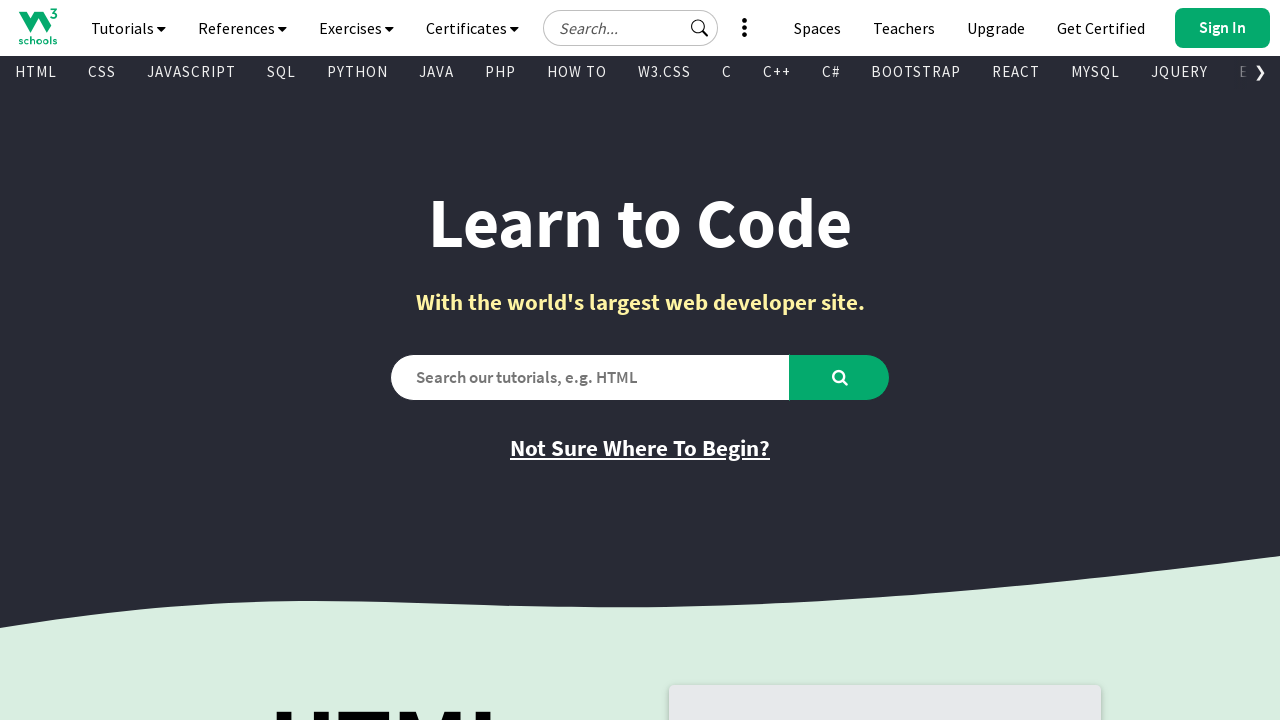

Retrieved text content from visible link: 'CSS'
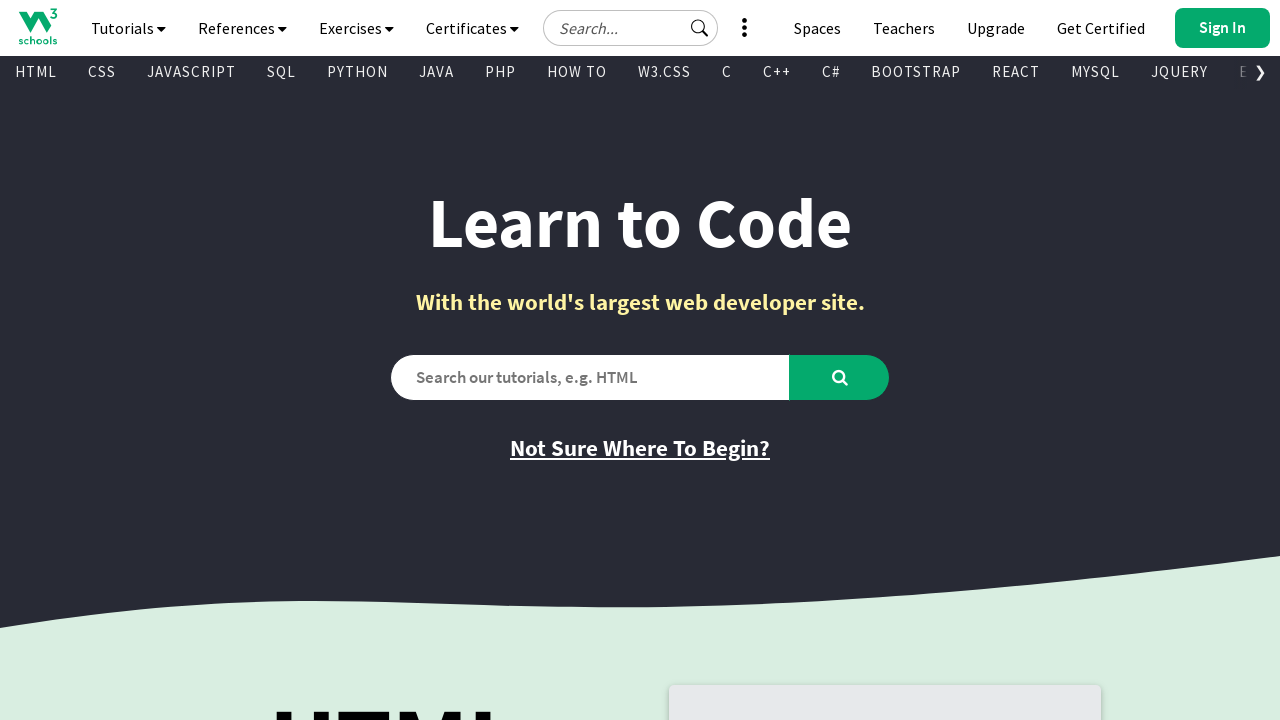

Retrieved href attribute from visible link: '/css/default.asp'
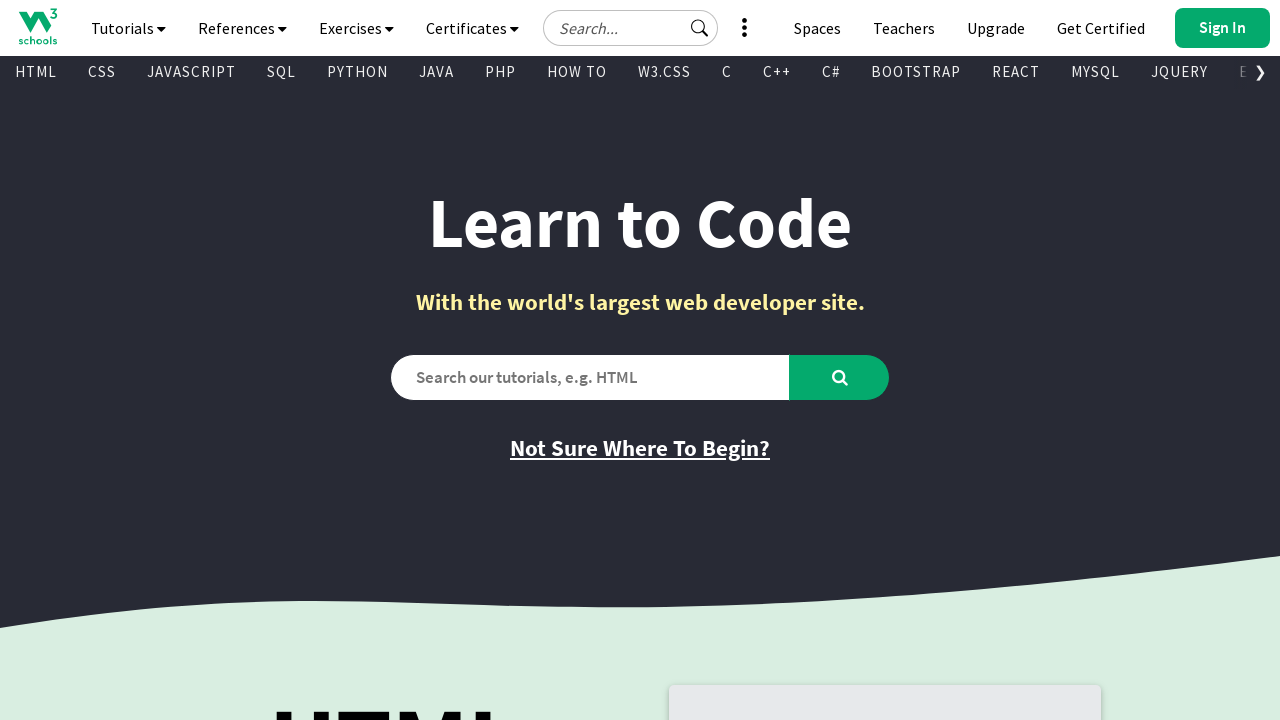

Retrieved text content from visible link: 'JAVASCRIPT'
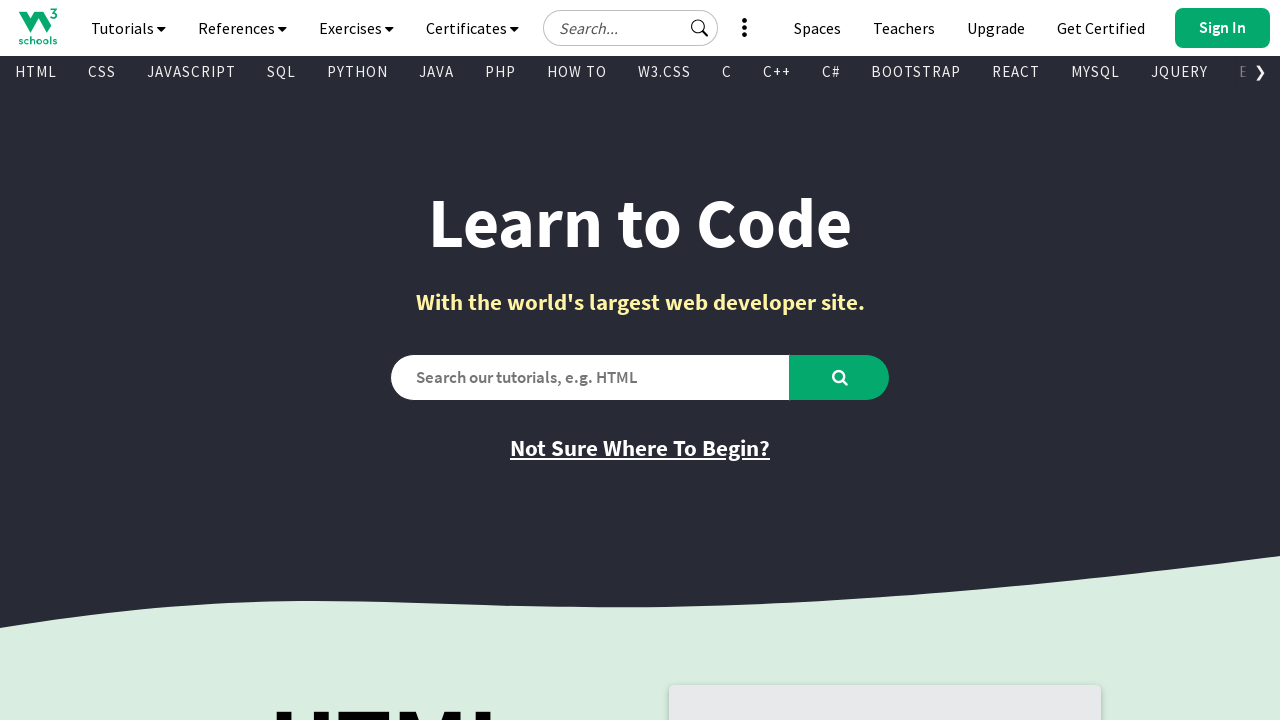

Retrieved href attribute from visible link: '/js/default.asp'
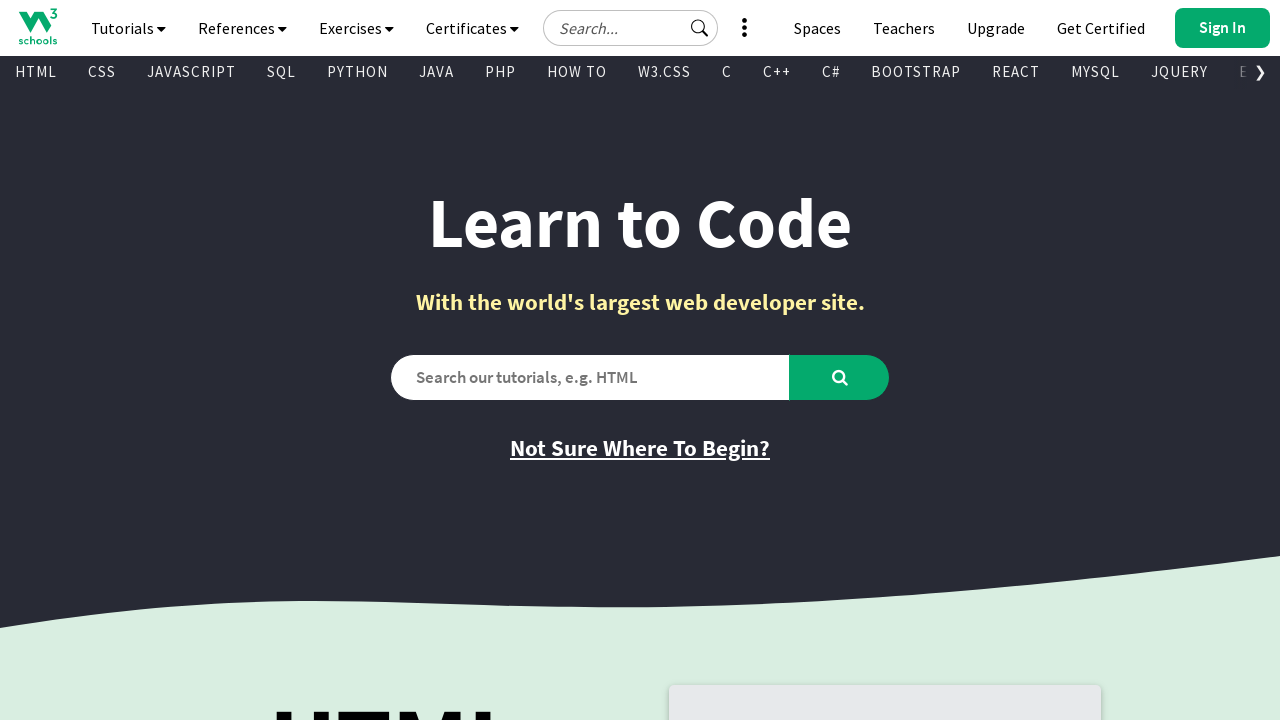

Retrieved text content from visible link: 'SQL'
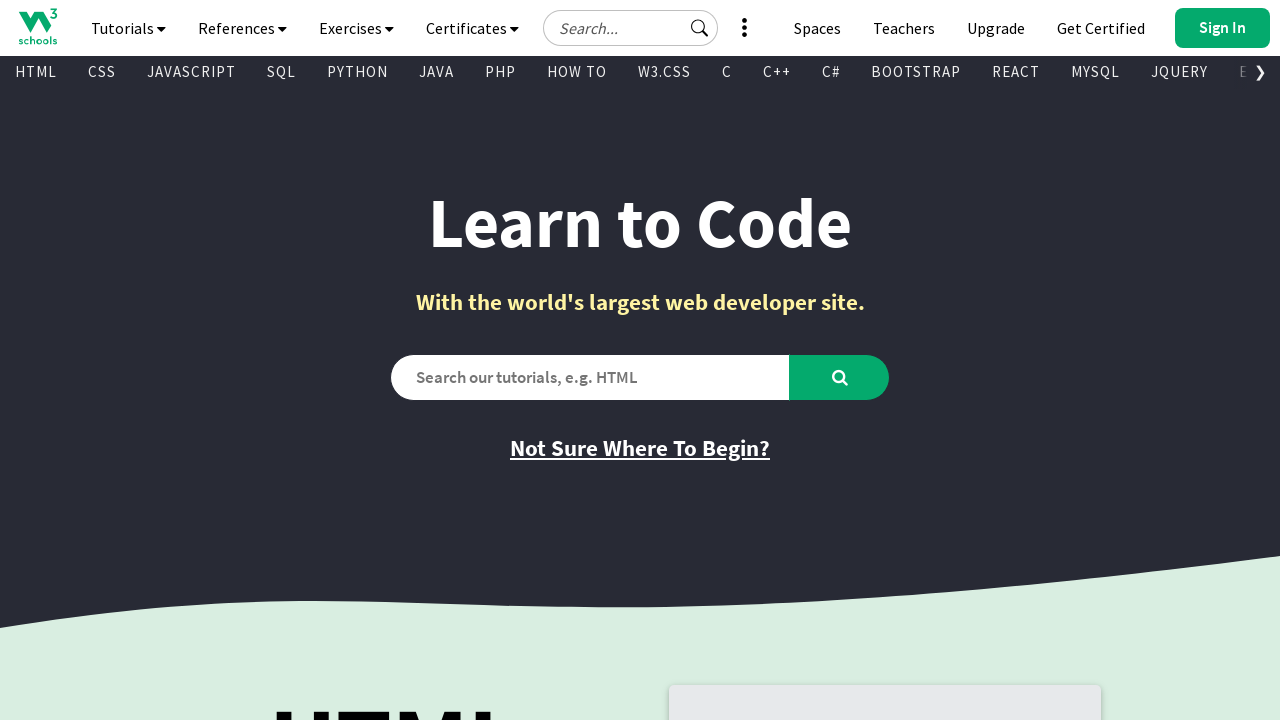

Retrieved href attribute from visible link: '/sql/default.asp'
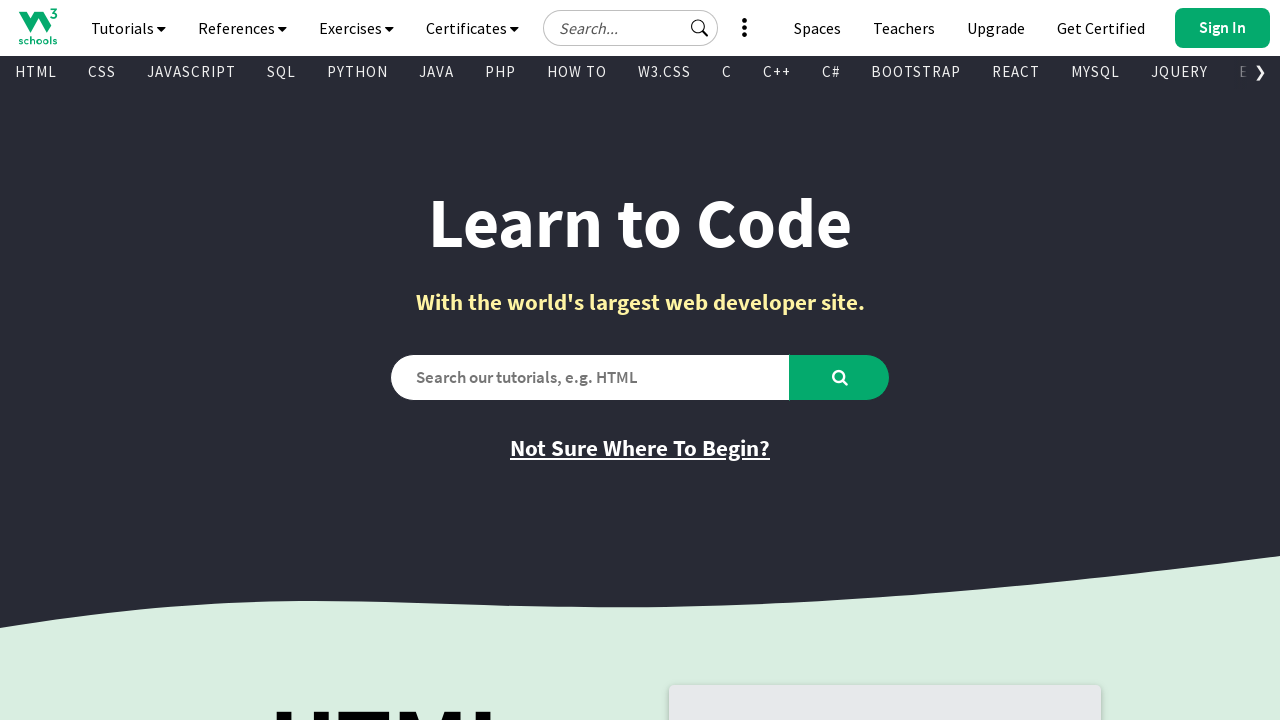

Retrieved text content from visible link: 'PYTHON'
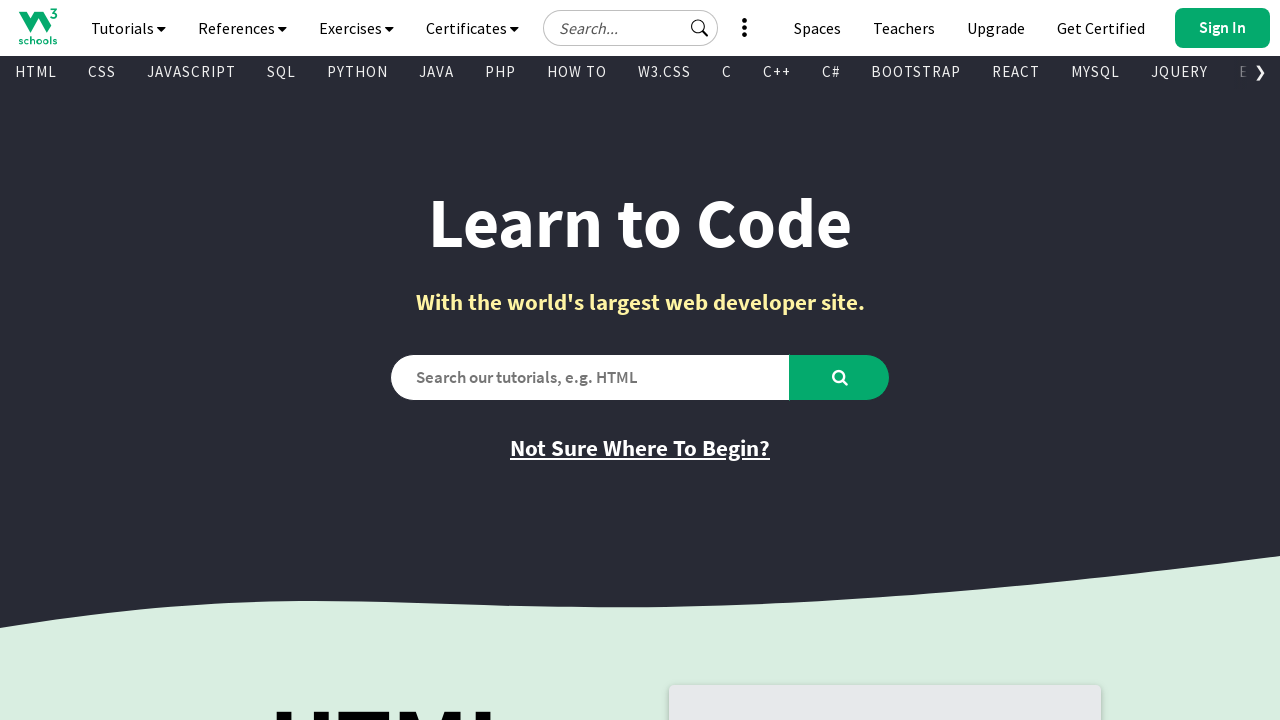

Retrieved href attribute from visible link: '/python/default.asp'
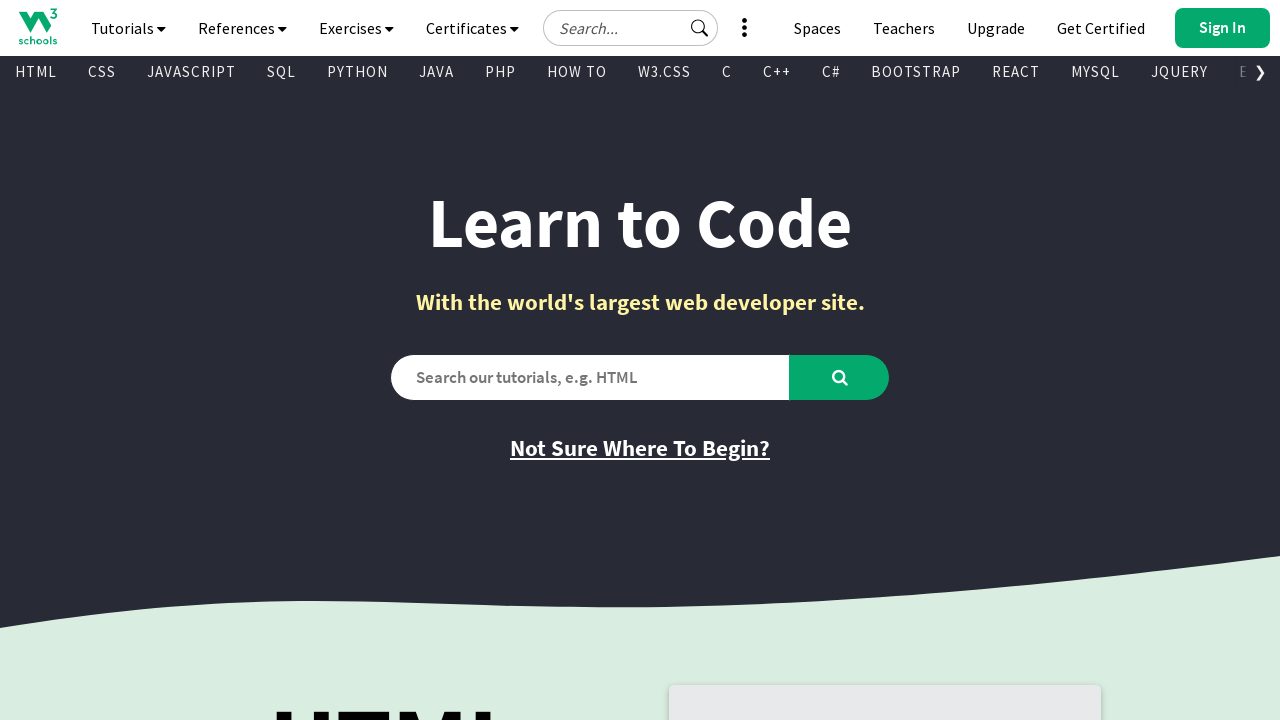

Retrieved text content from visible link: 'JAVA'
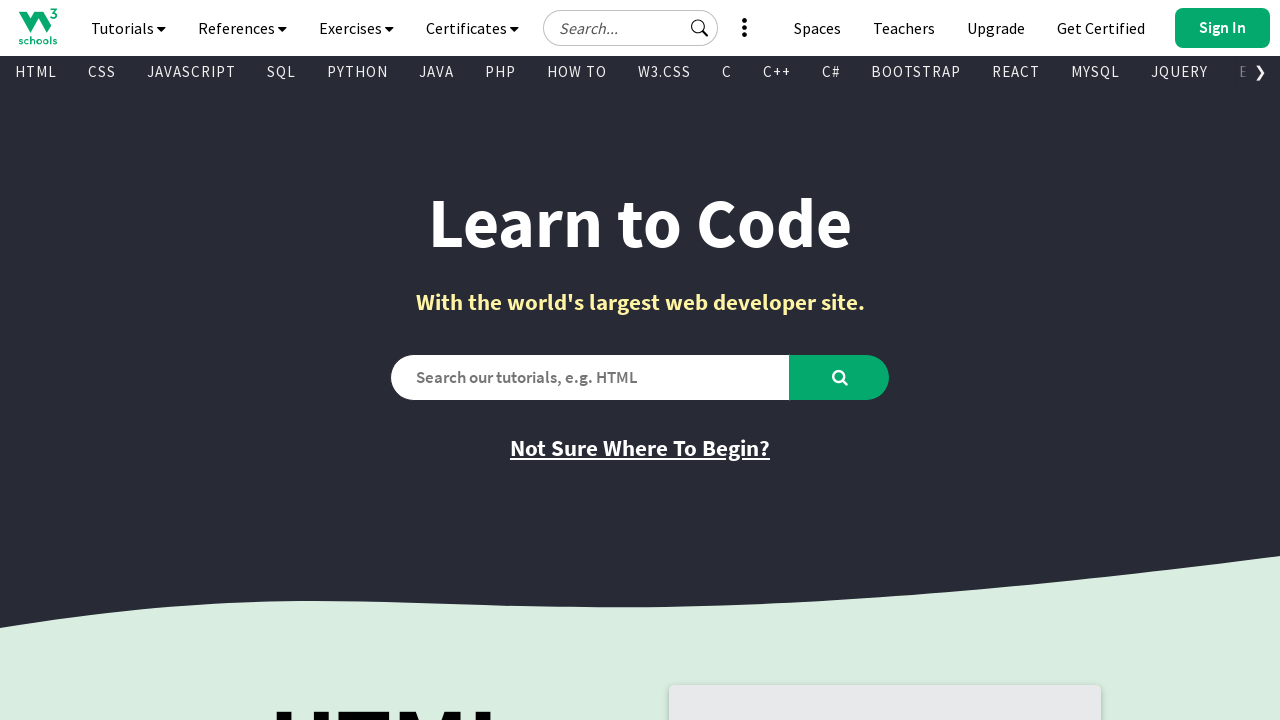

Retrieved href attribute from visible link: '/java/default.asp'
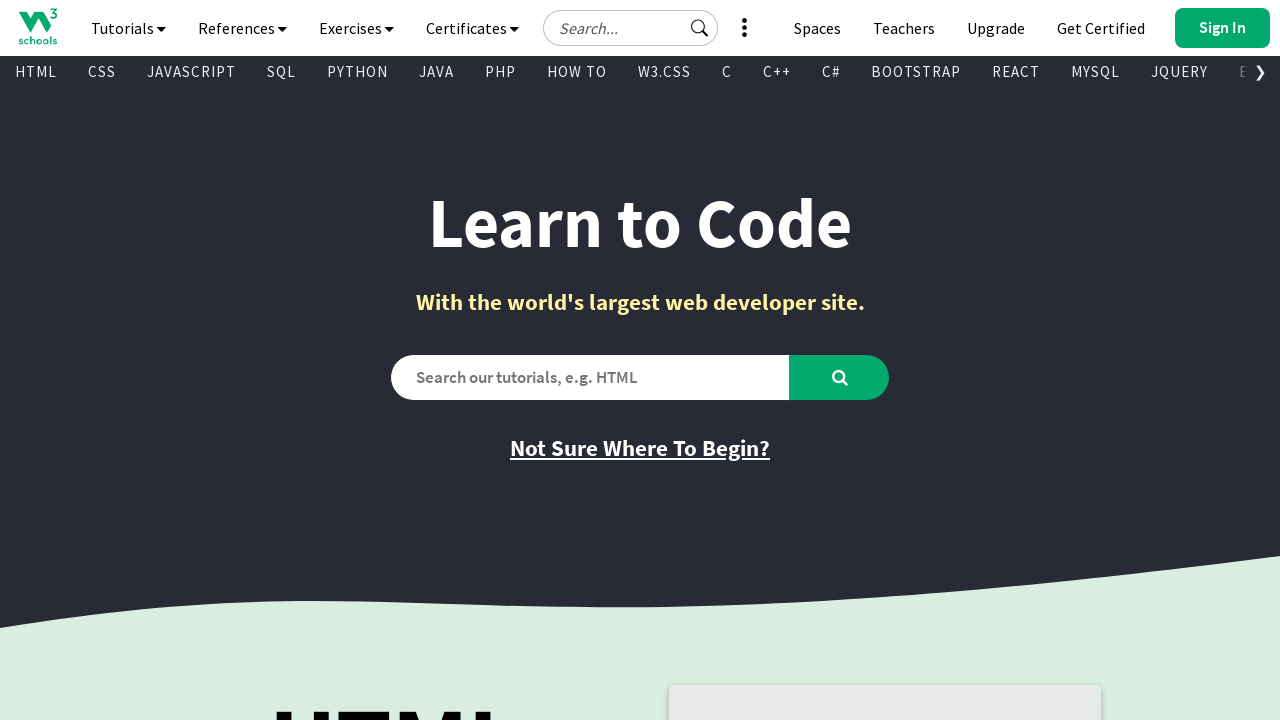

Retrieved text content from visible link: 'PHP'
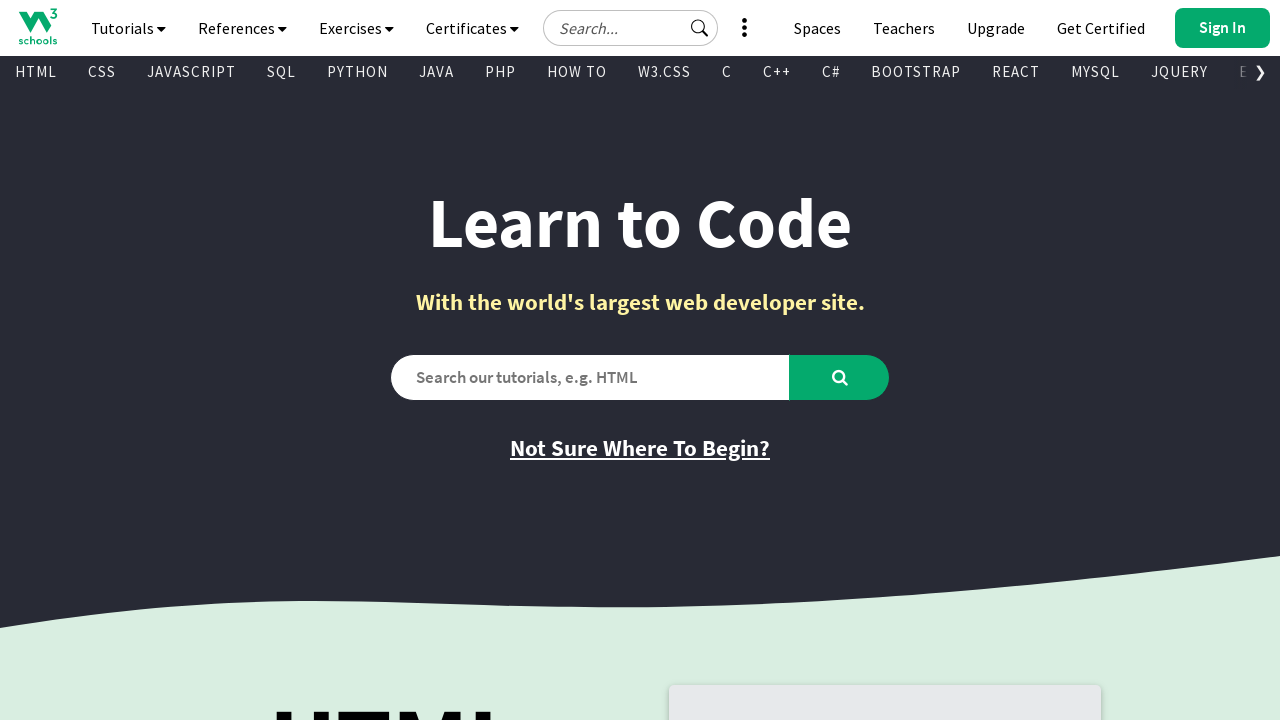

Retrieved href attribute from visible link: '/php/default.asp'
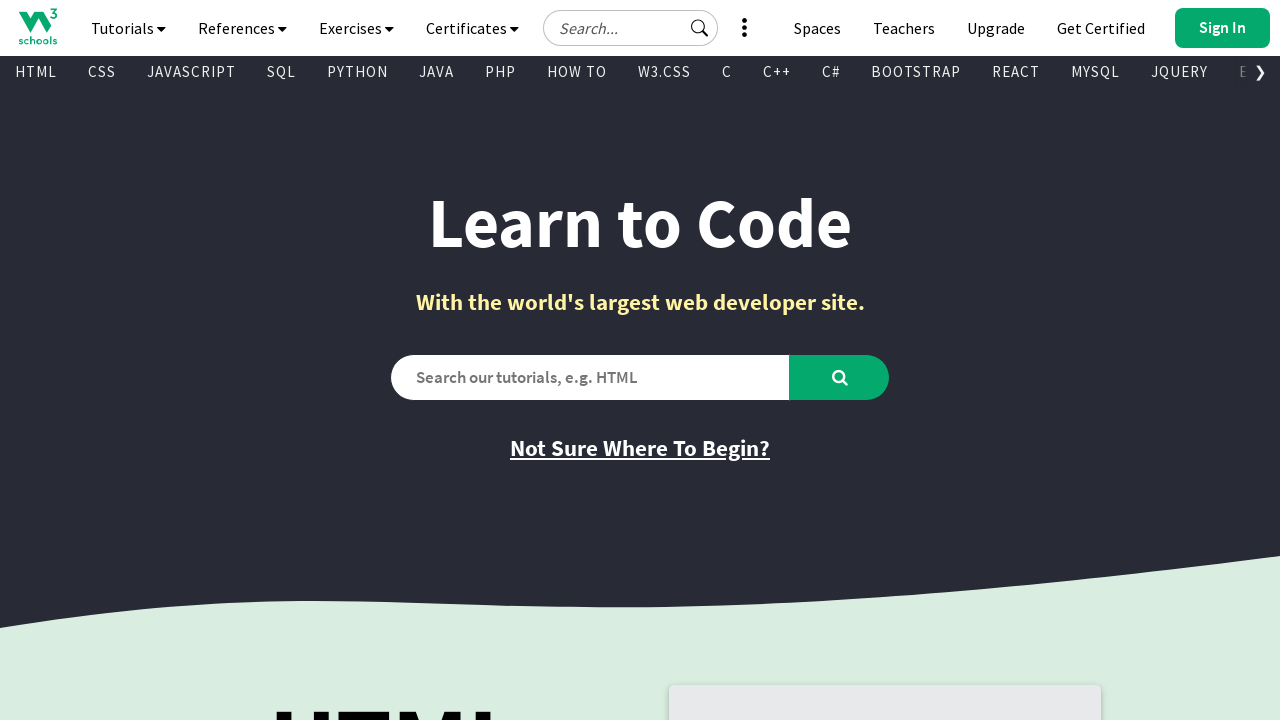

Retrieved text content from visible link: 'HOW TO'
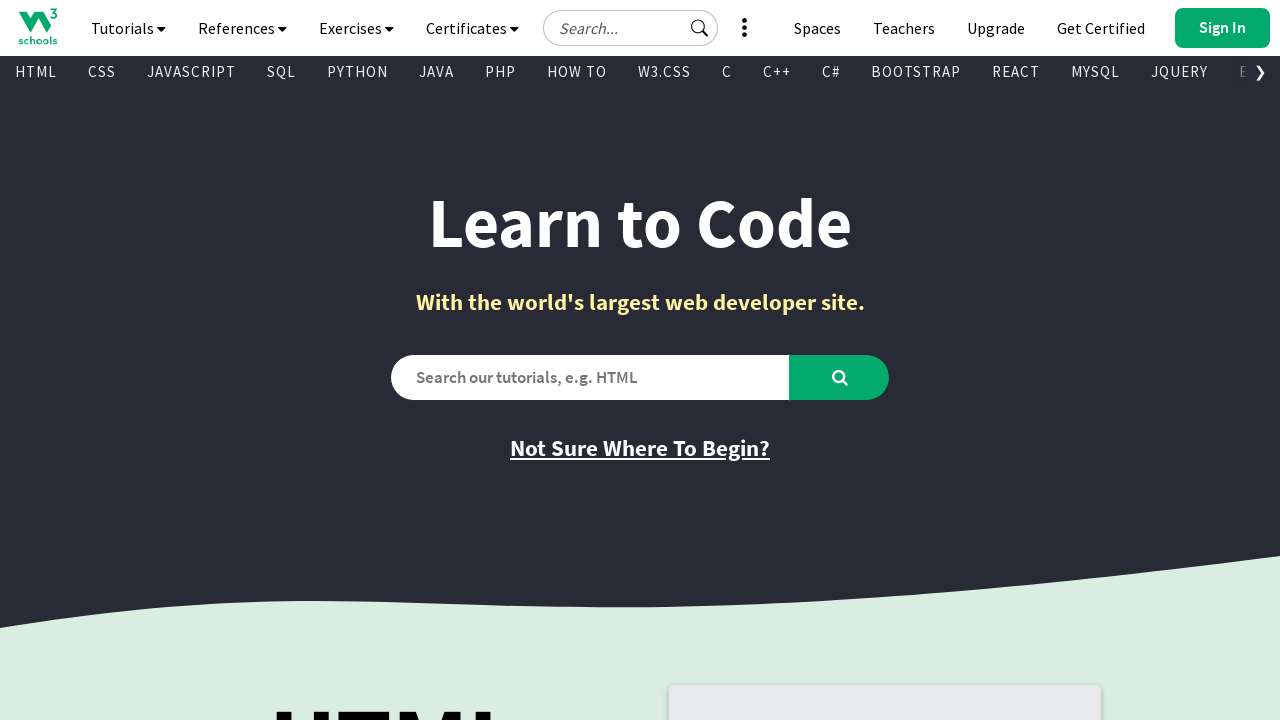

Retrieved href attribute from visible link: '/howto/default.asp'
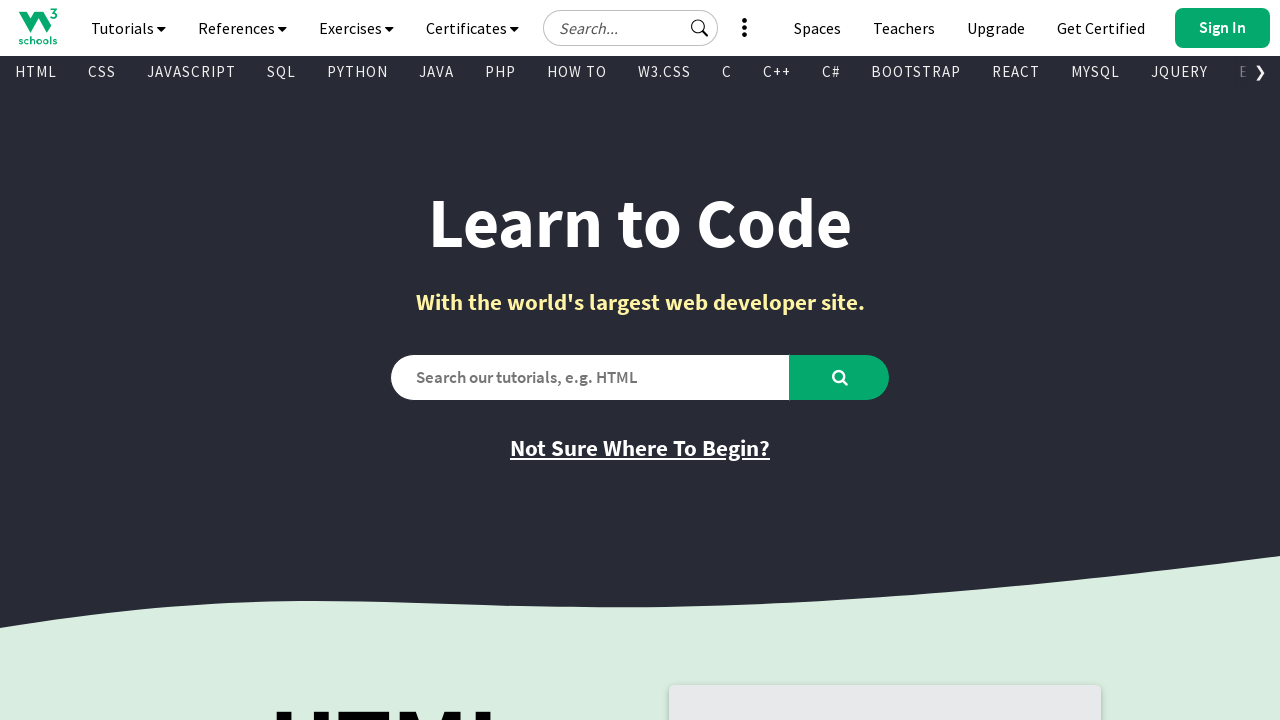

Retrieved text content from visible link: 'W3.CSS'
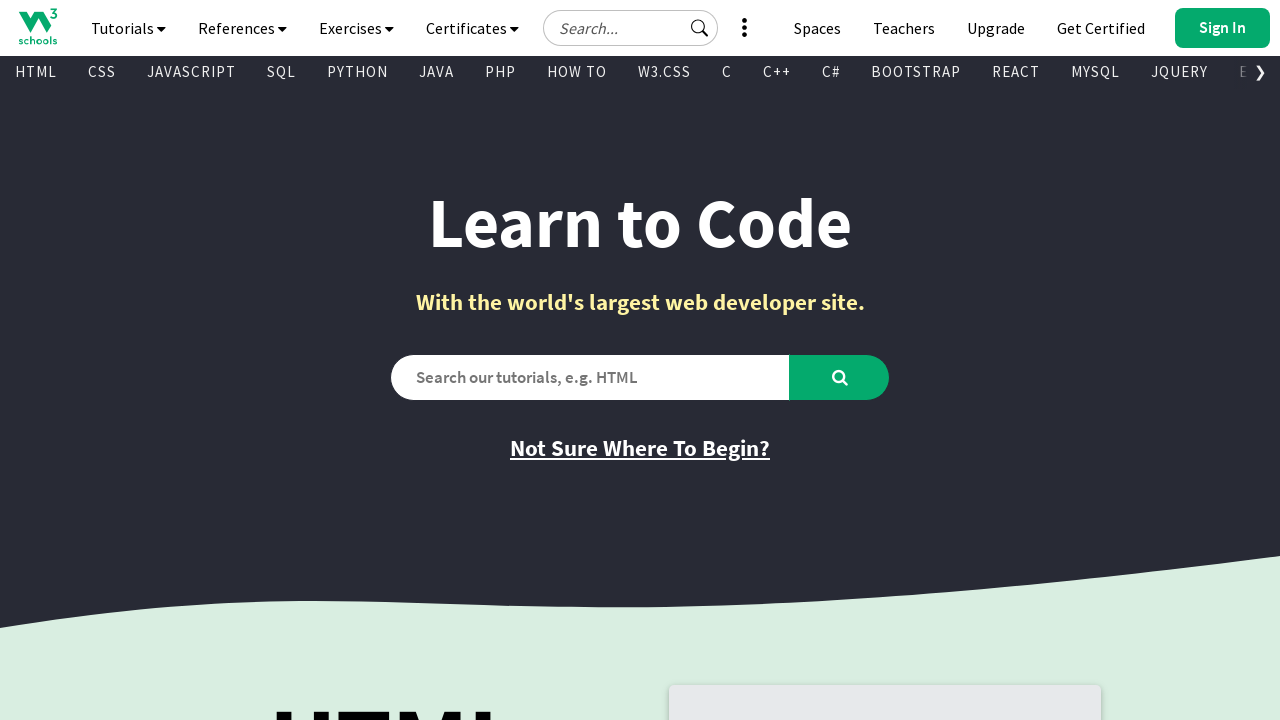

Retrieved href attribute from visible link: '/w3css/default.asp'
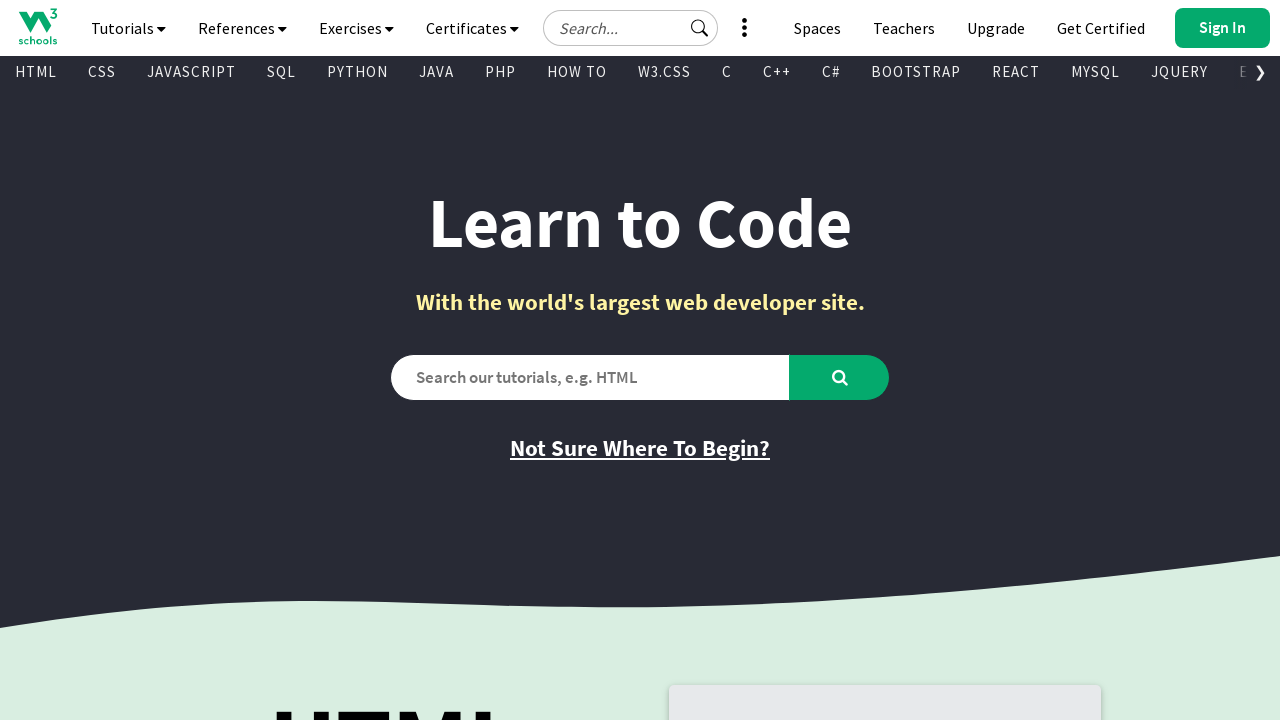

Retrieved text content from visible link: 'C'
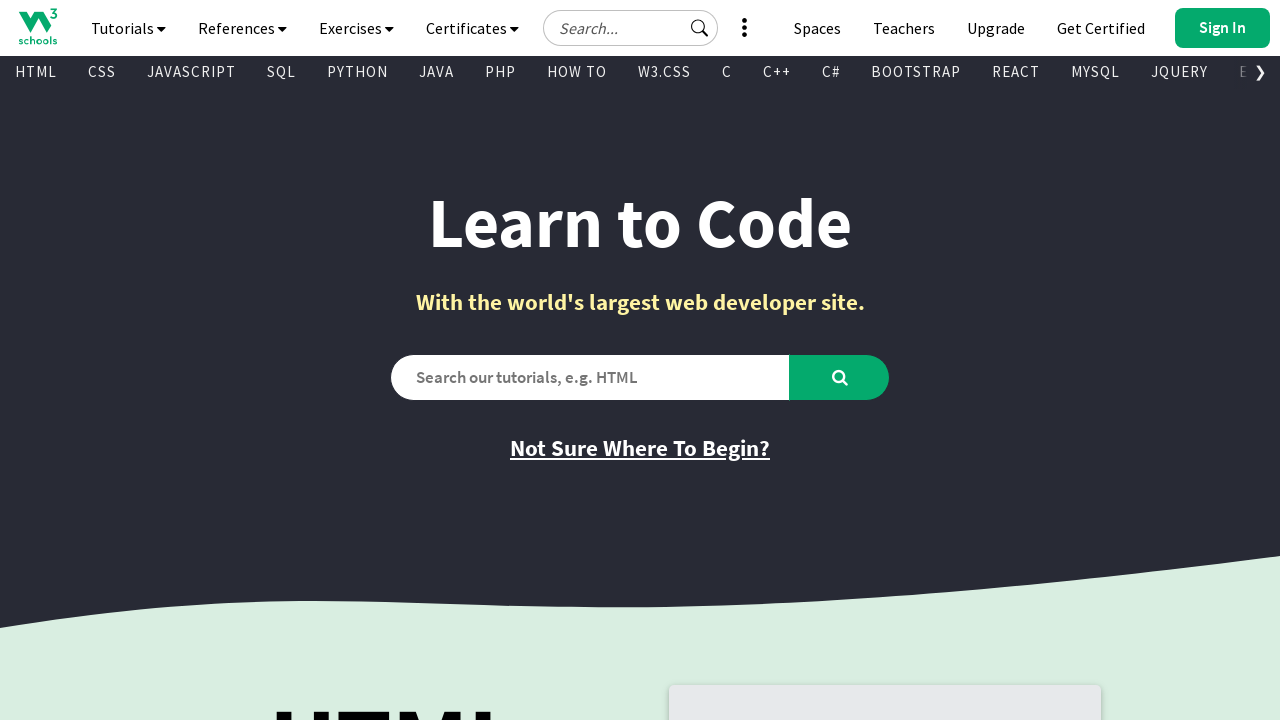

Retrieved href attribute from visible link: '/c/index.php'
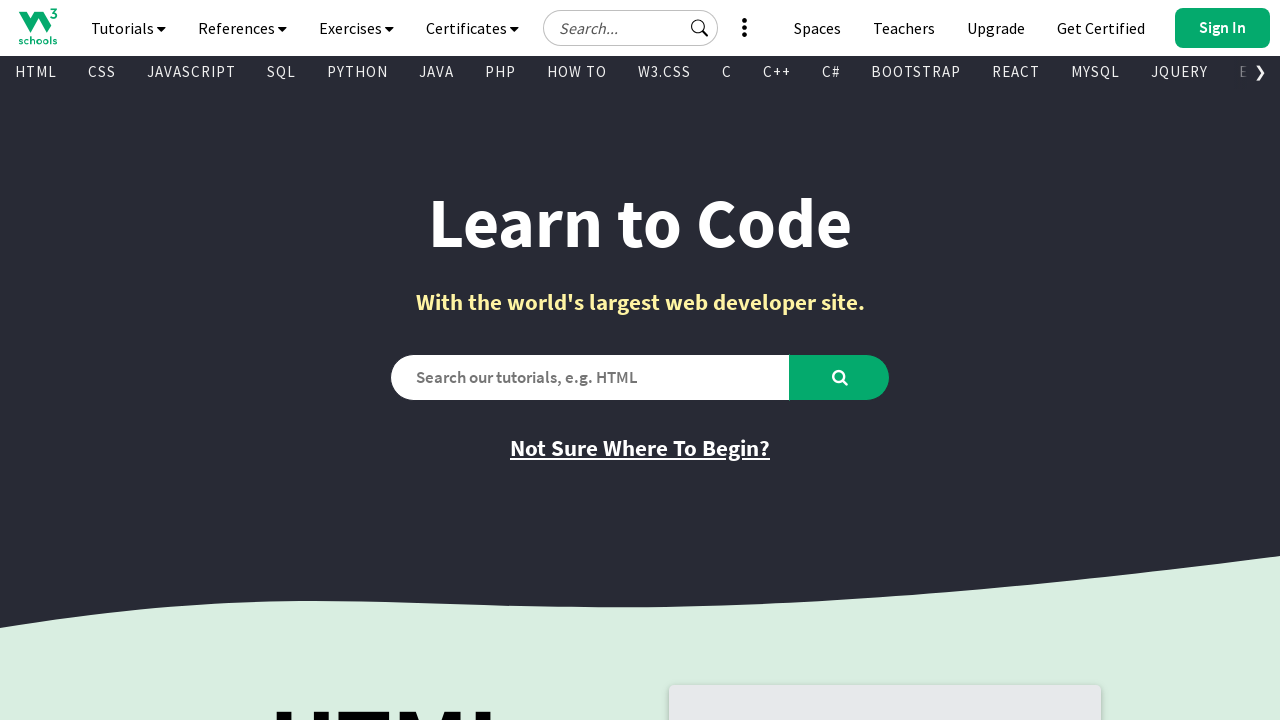

Retrieved text content from visible link: 'C++'
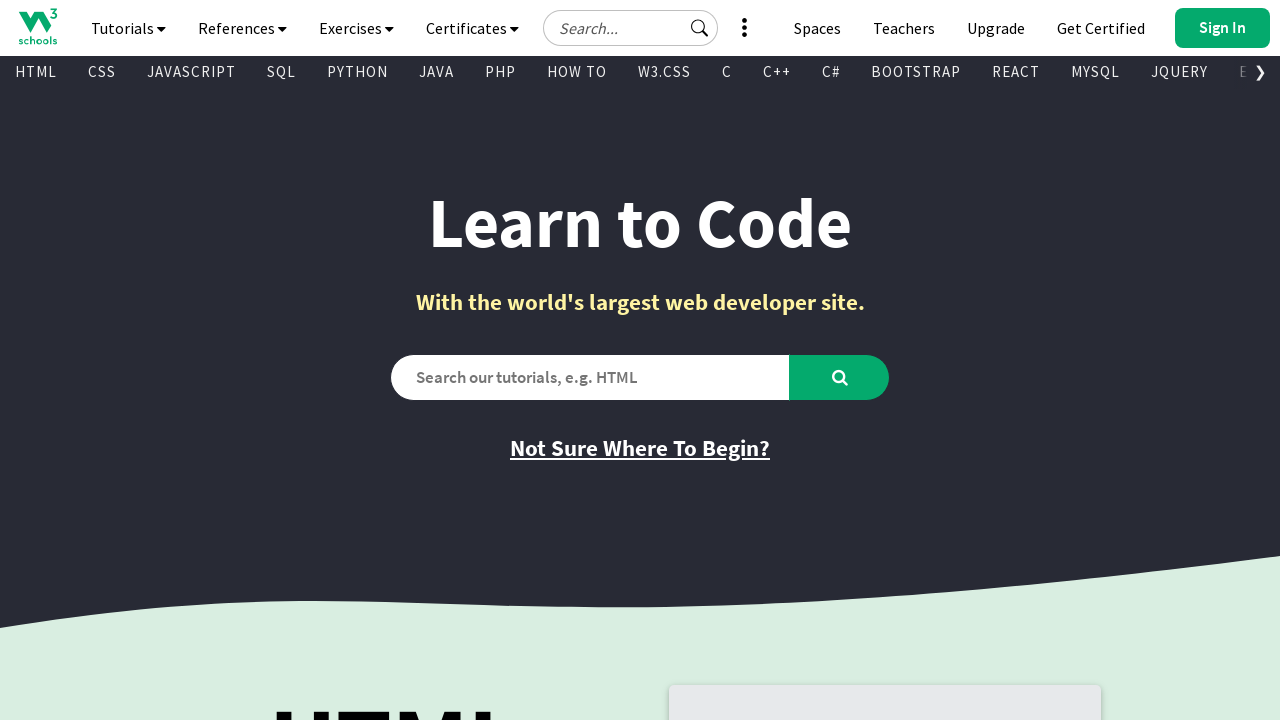

Retrieved href attribute from visible link: '/cpp/default.asp'
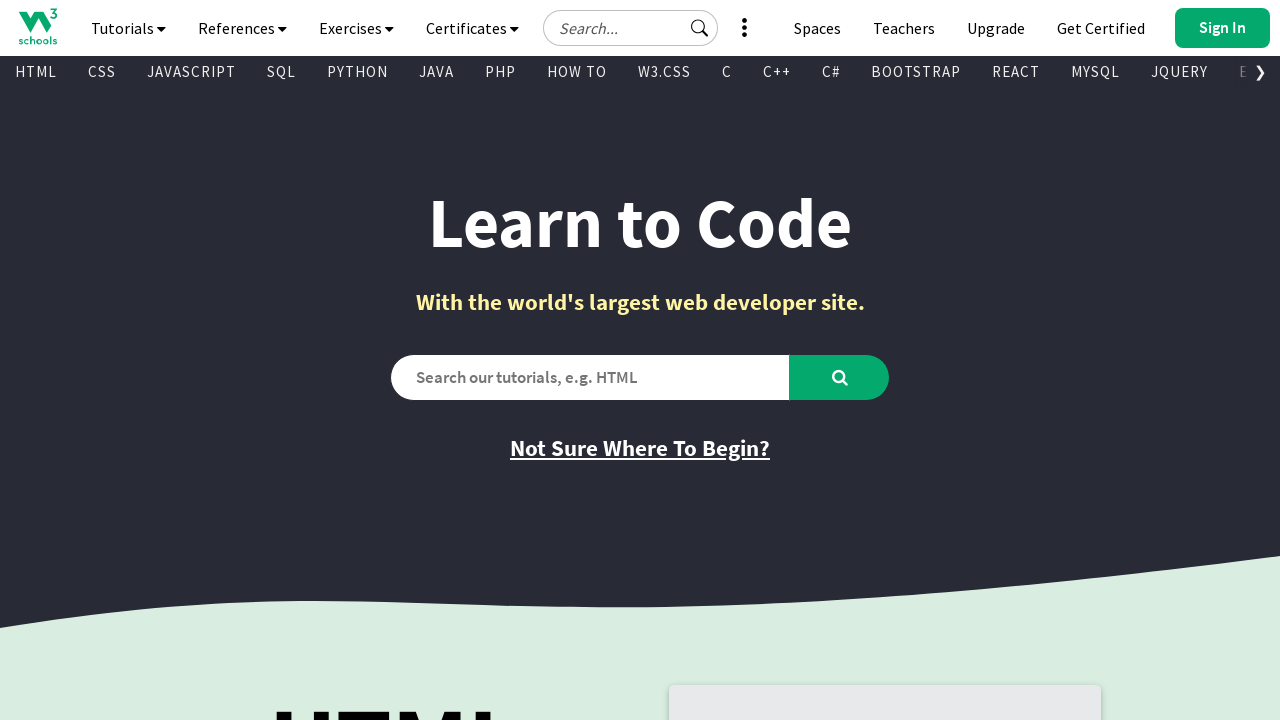

Retrieved text content from visible link: 'C#'
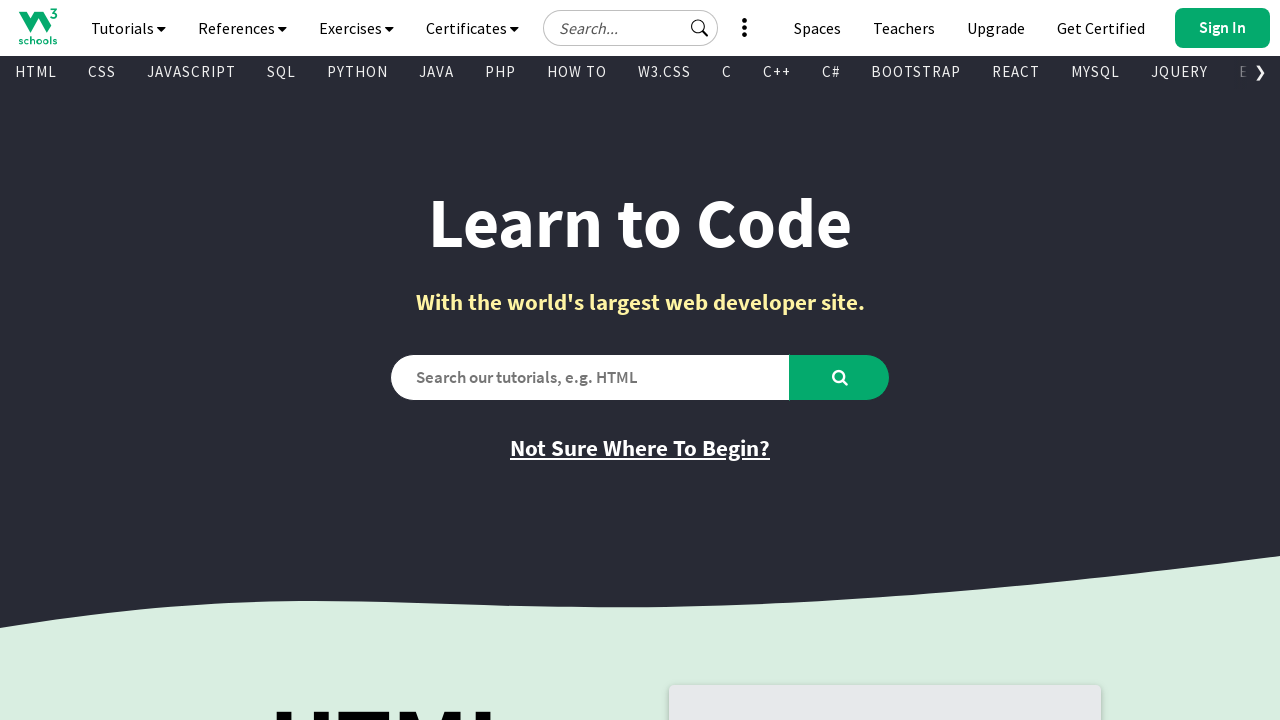

Retrieved href attribute from visible link: '/cs/index.php'
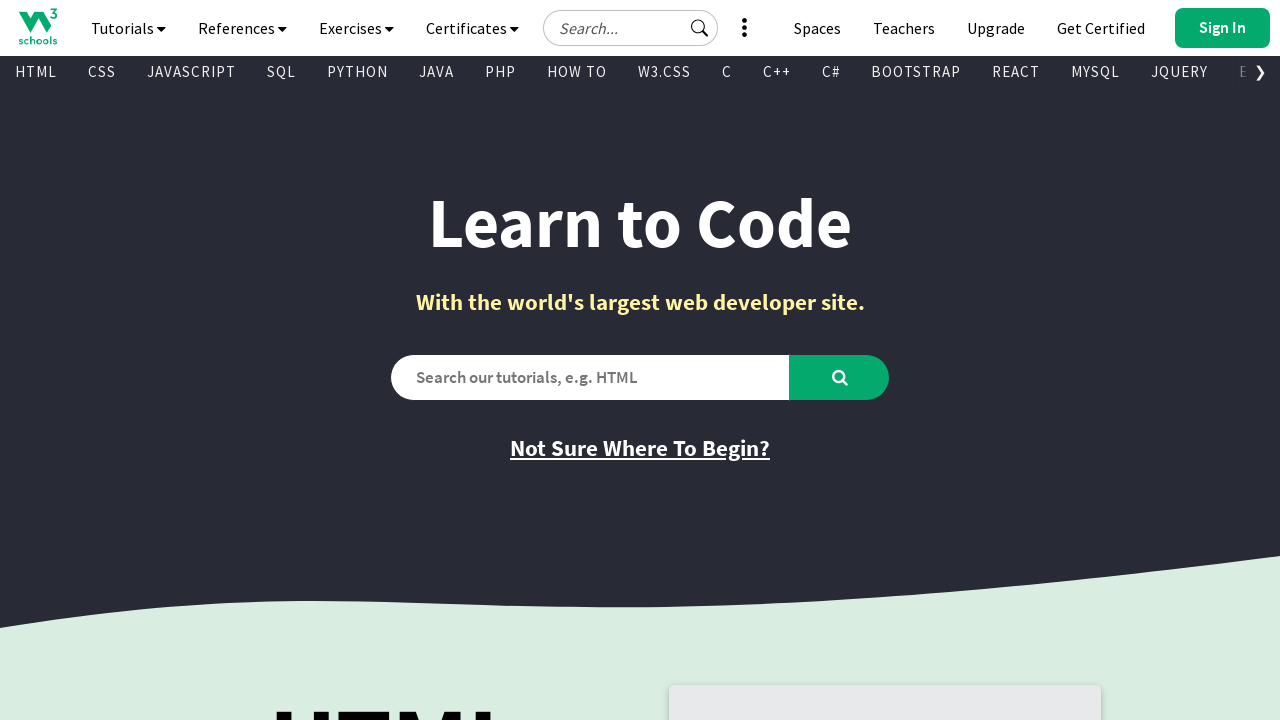

Retrieved text content from visible link: 'BOOTSTRAP'
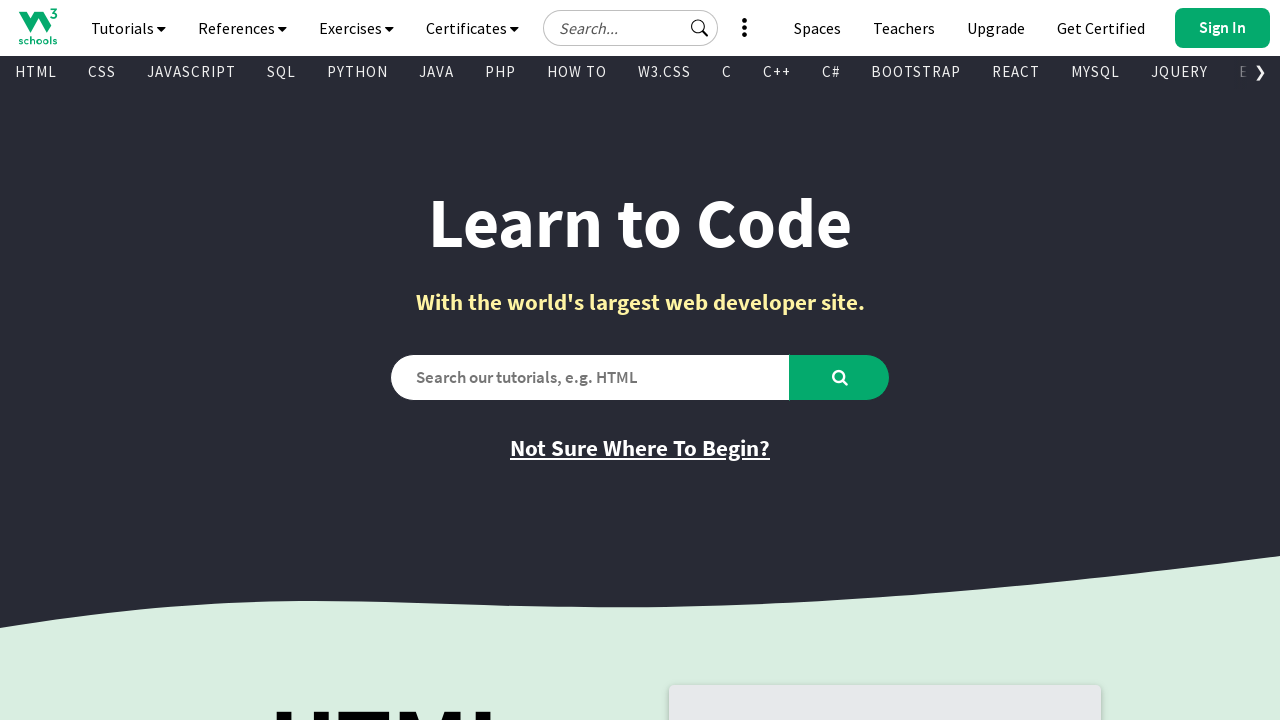

Retrieved href attribute from visible link: '/bootstrap/bootstrap_ver.asp'
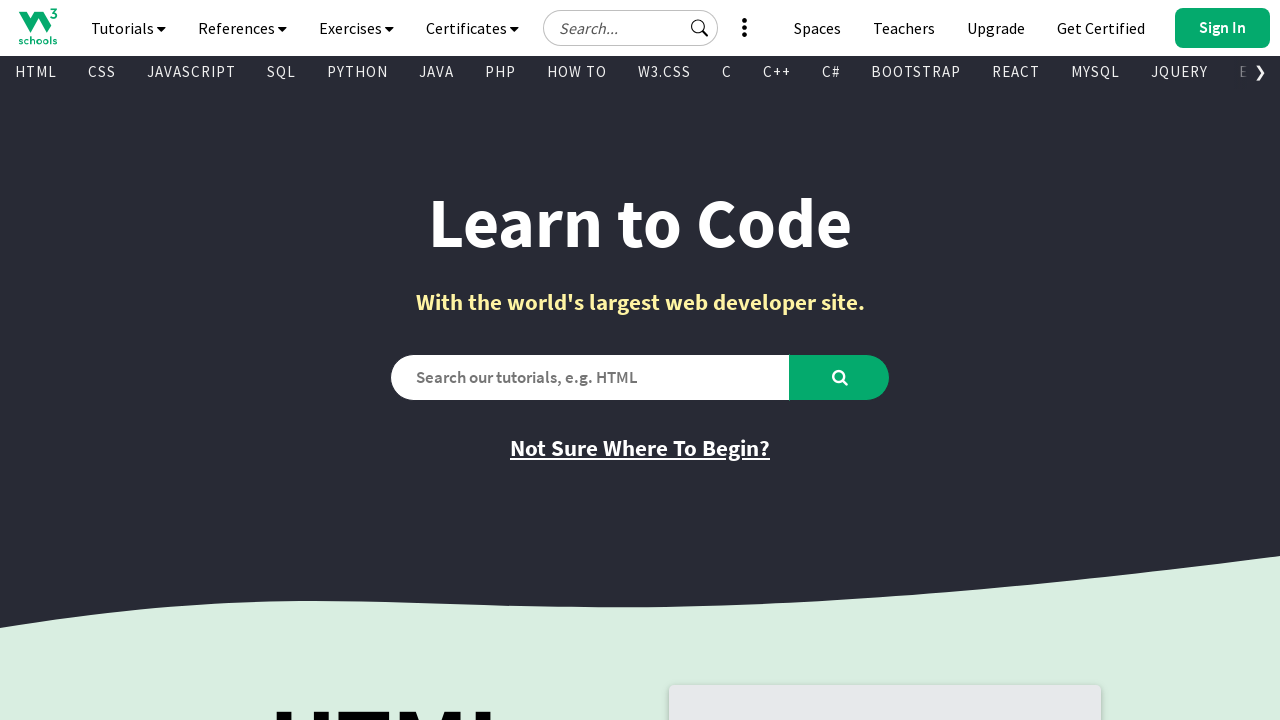

Retrieved text content from visible link: 'REACT'
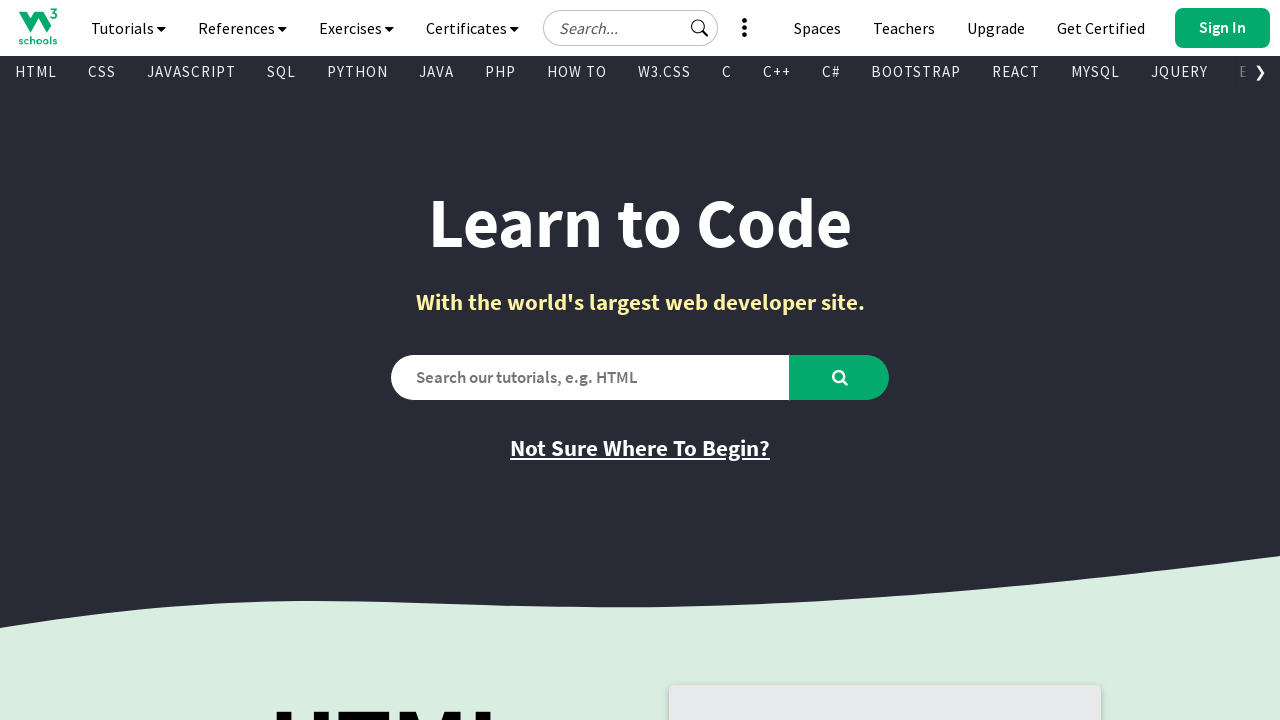

Retrieved href attribute from visible link: '/react/default.asp'
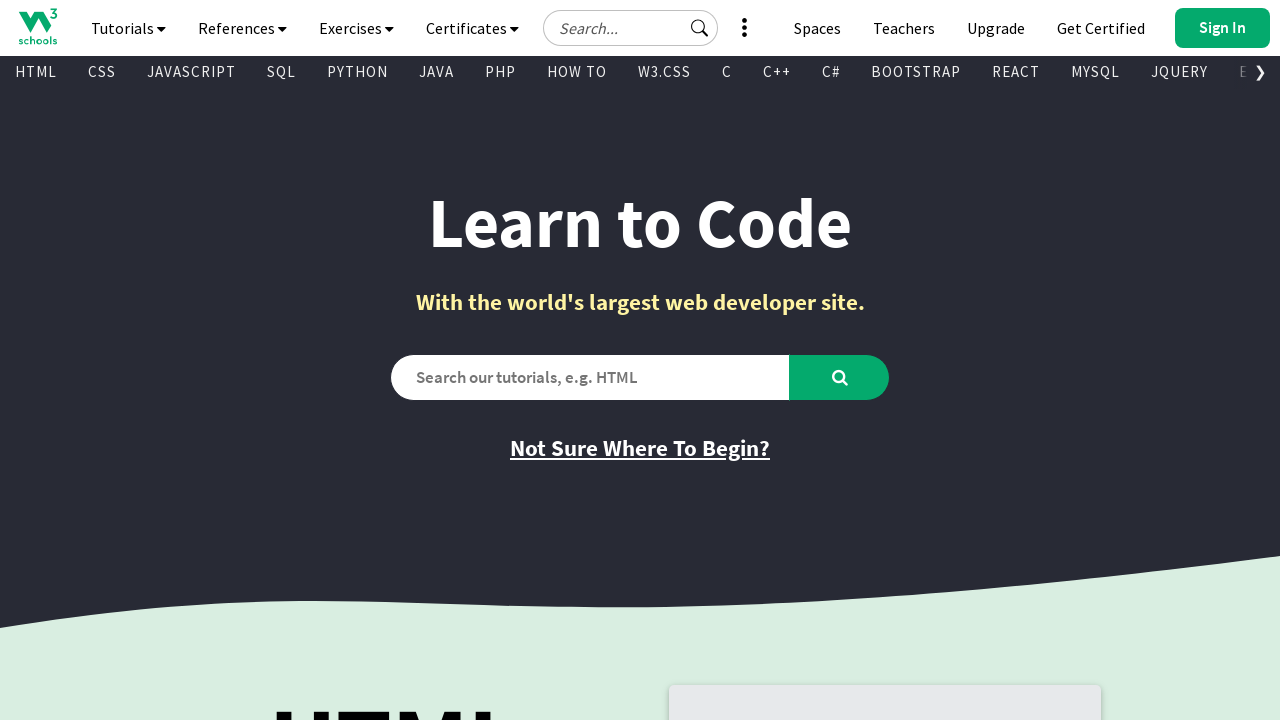

Retrieved text content from visible link: 'MYSQL'
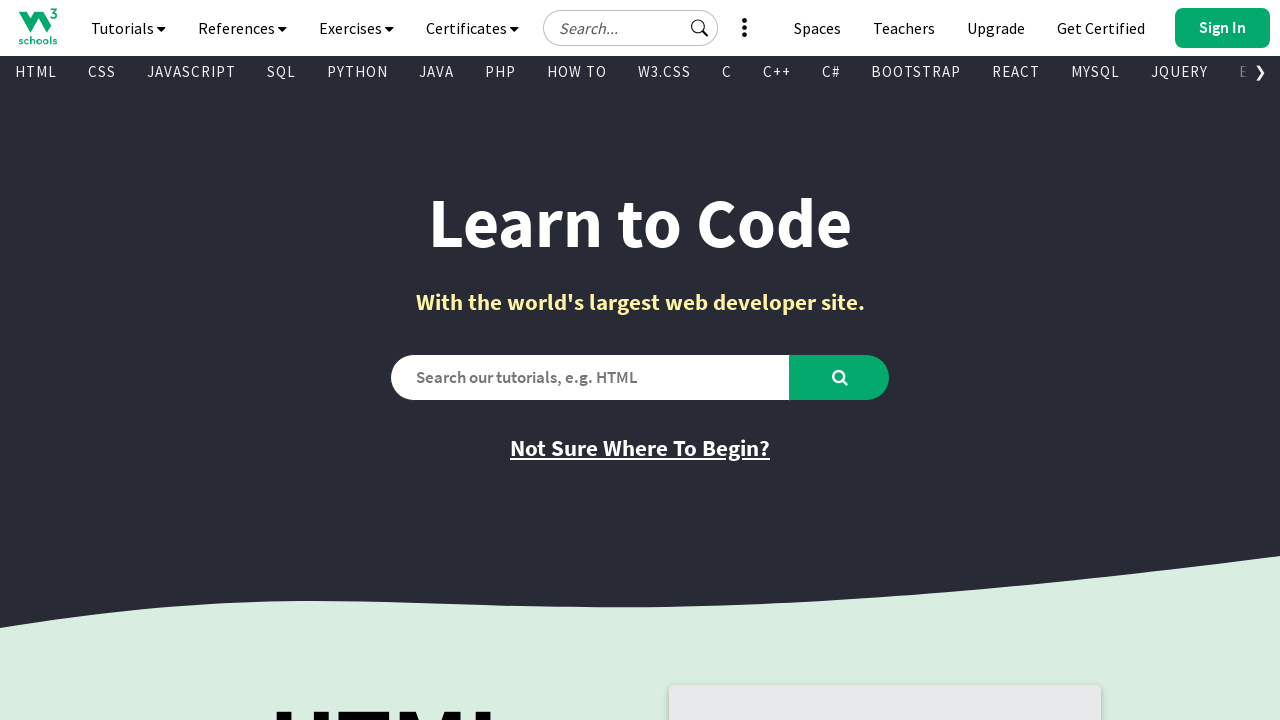

Retrieved href attribute from visible link: '/mysql/default.asp'
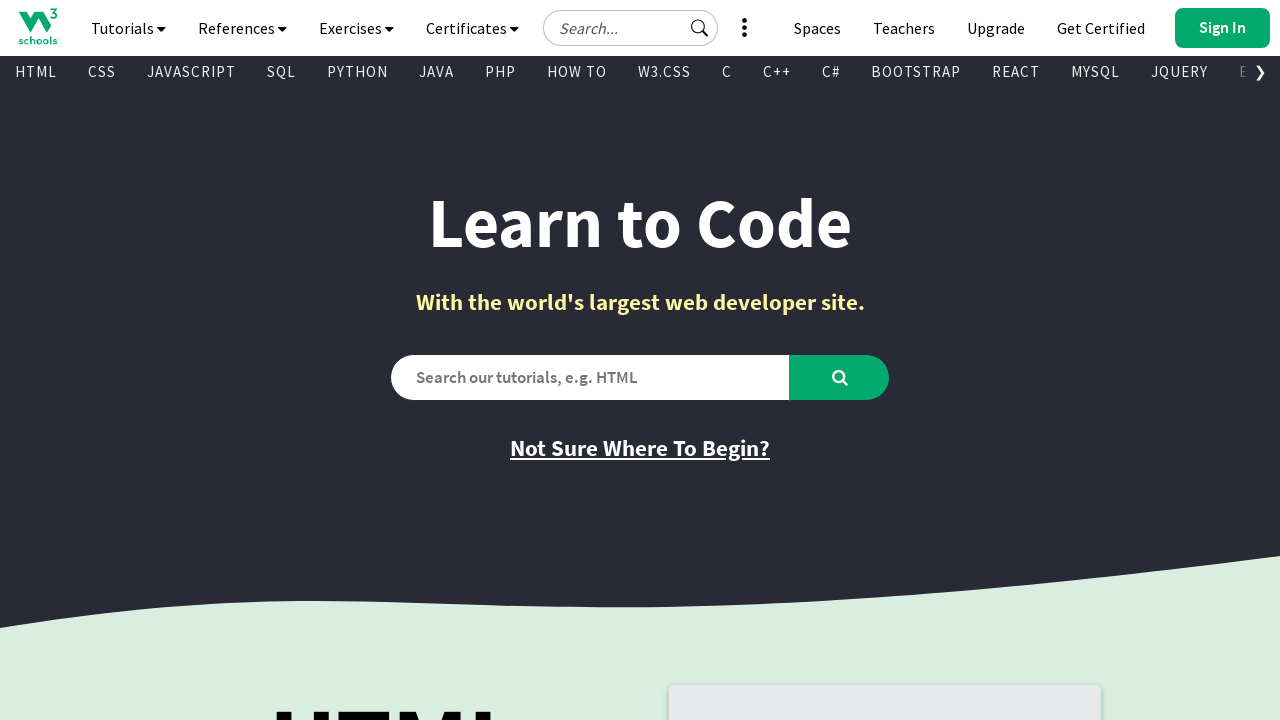

Retrieved text content from visible link: 'JQUERY'
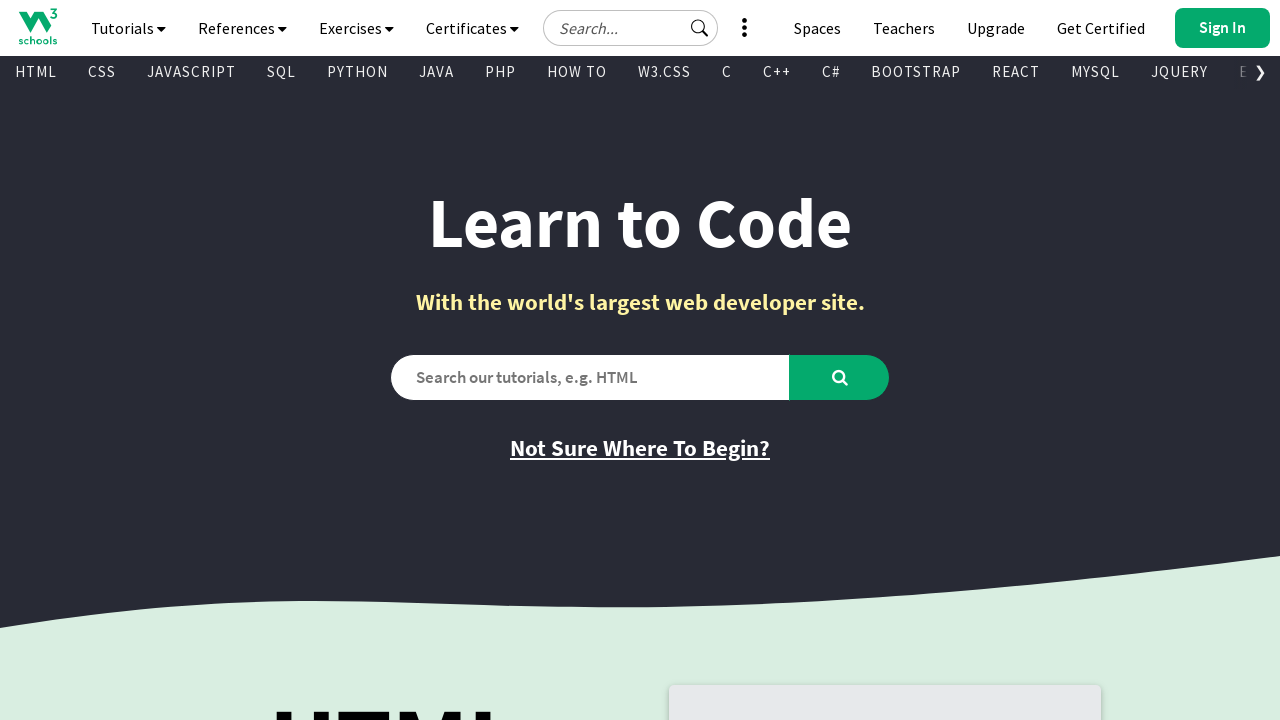

Retrieved href attribute from visible link: '/jquery/default.asp'
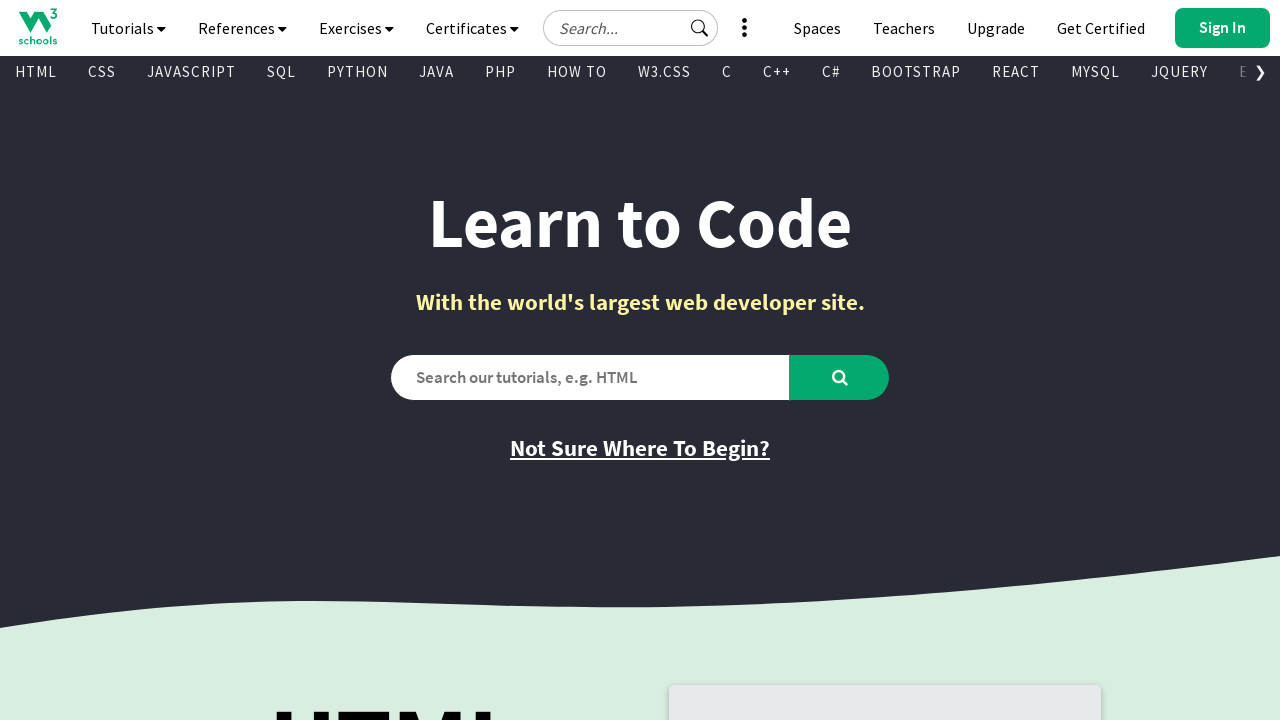

Retrieved text content from visible link: 'EXCEL'
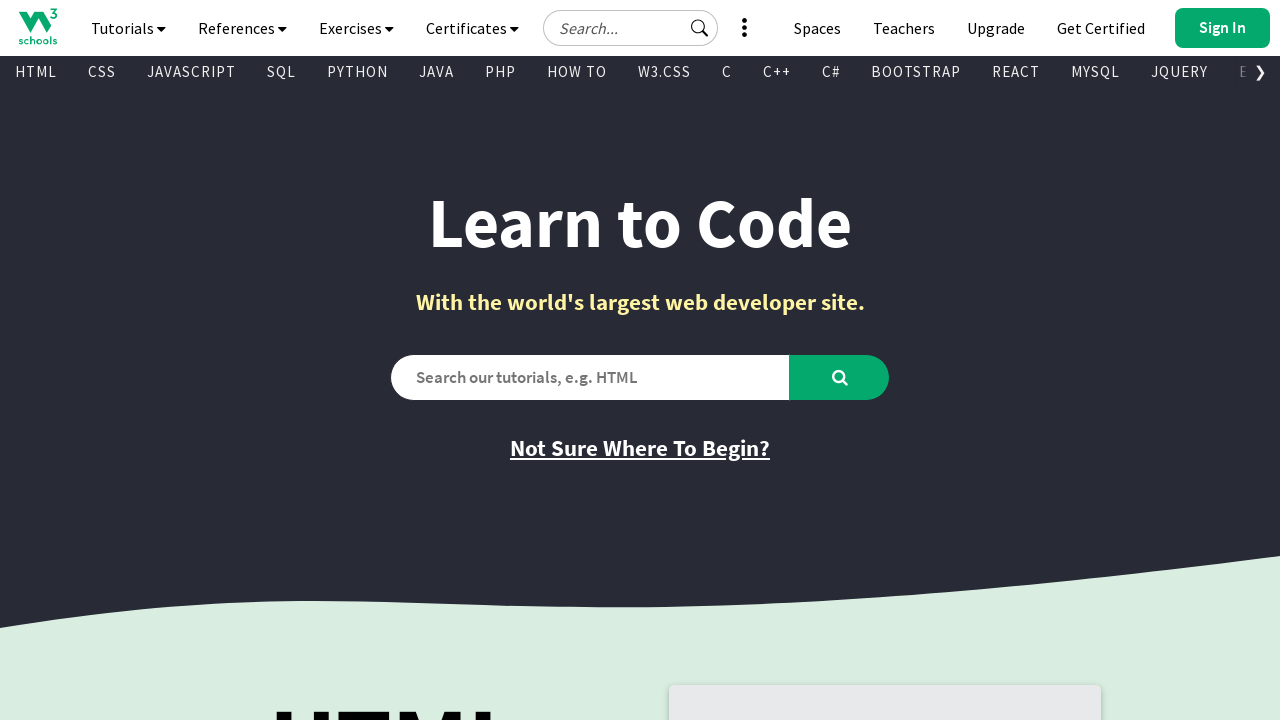

Retrieved href attribute from visible link: '/excel/index.php'
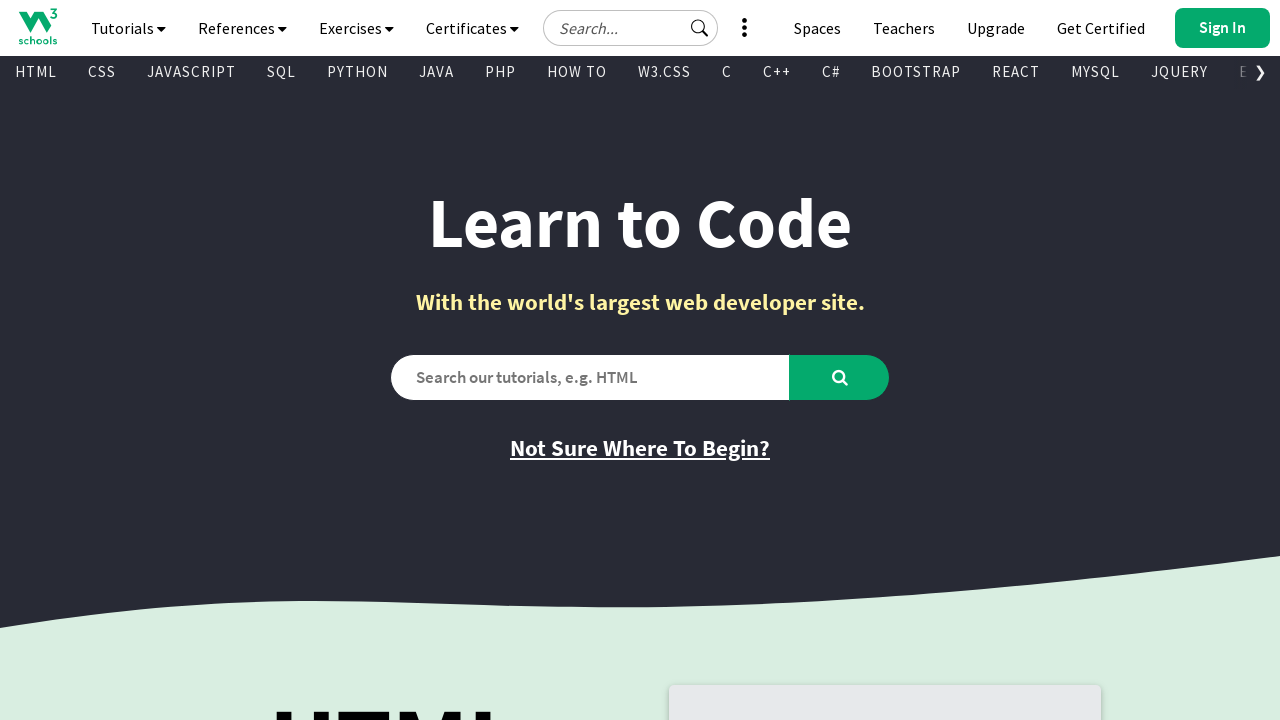

Retrieved text content from visible link: 'XML'
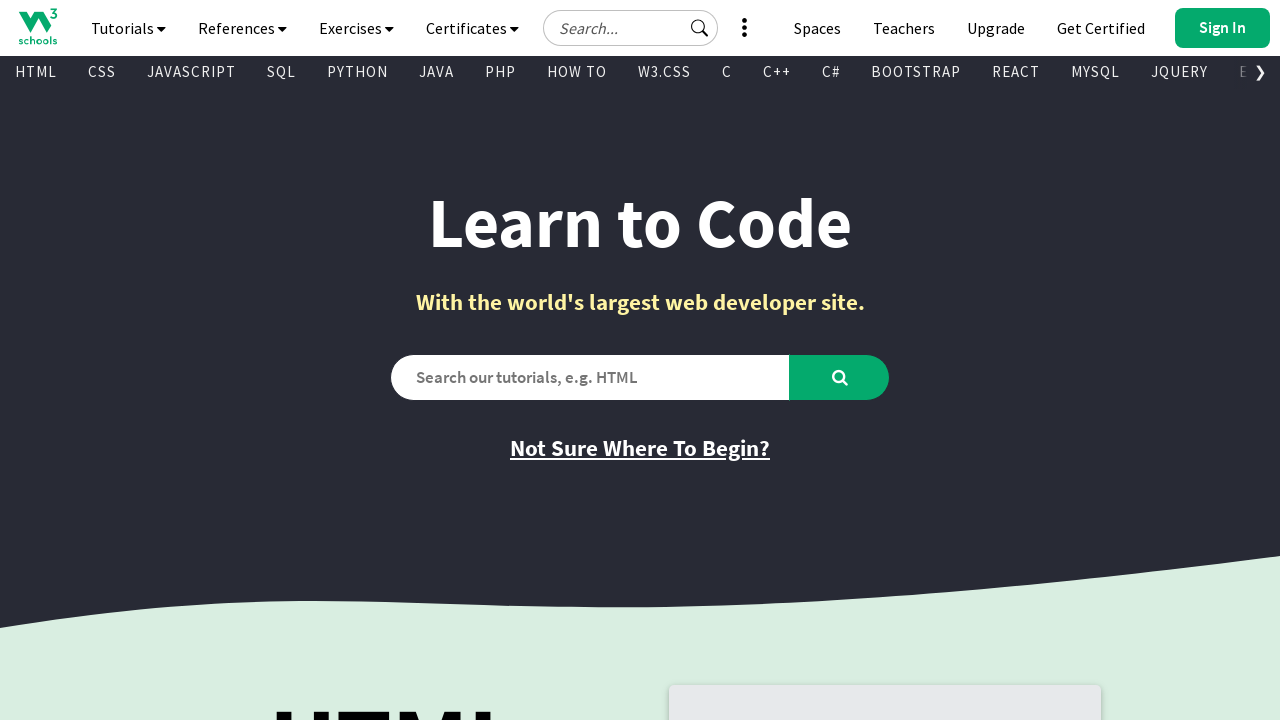

Retrieved href attribute from visible link: '/xml/default.asp'
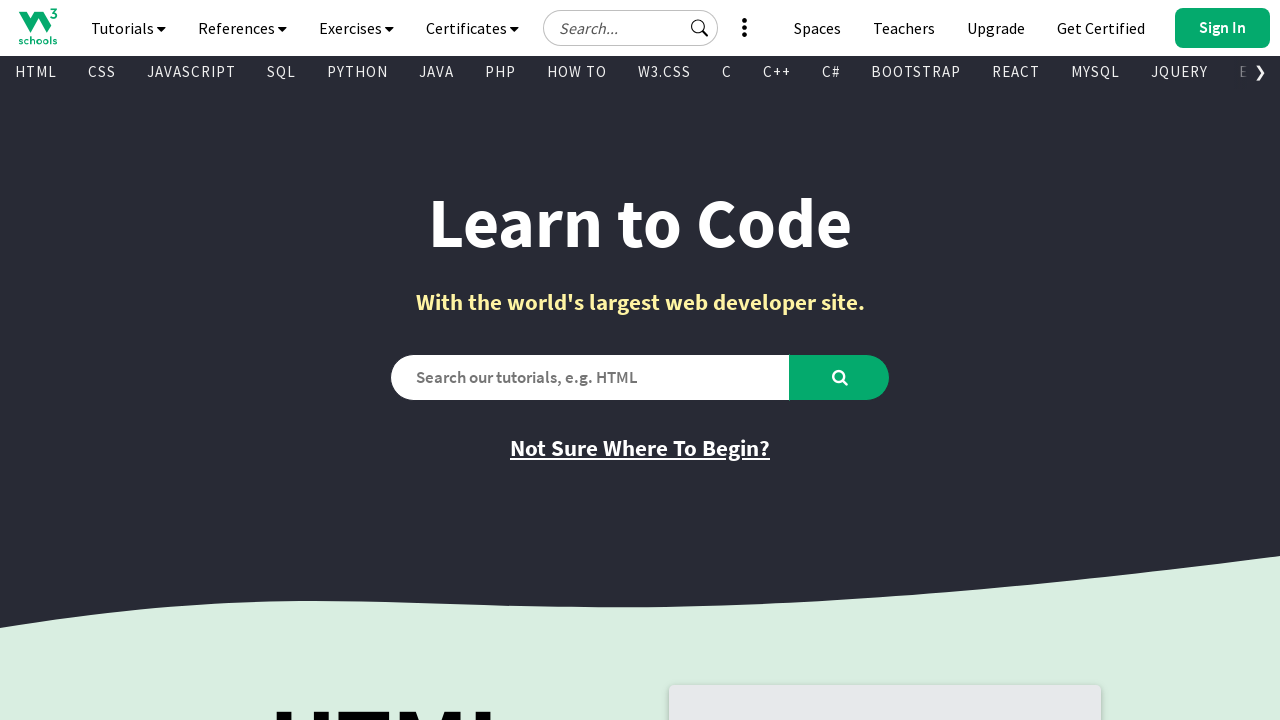

Retrieved text content from visible link: 'DJANGO'
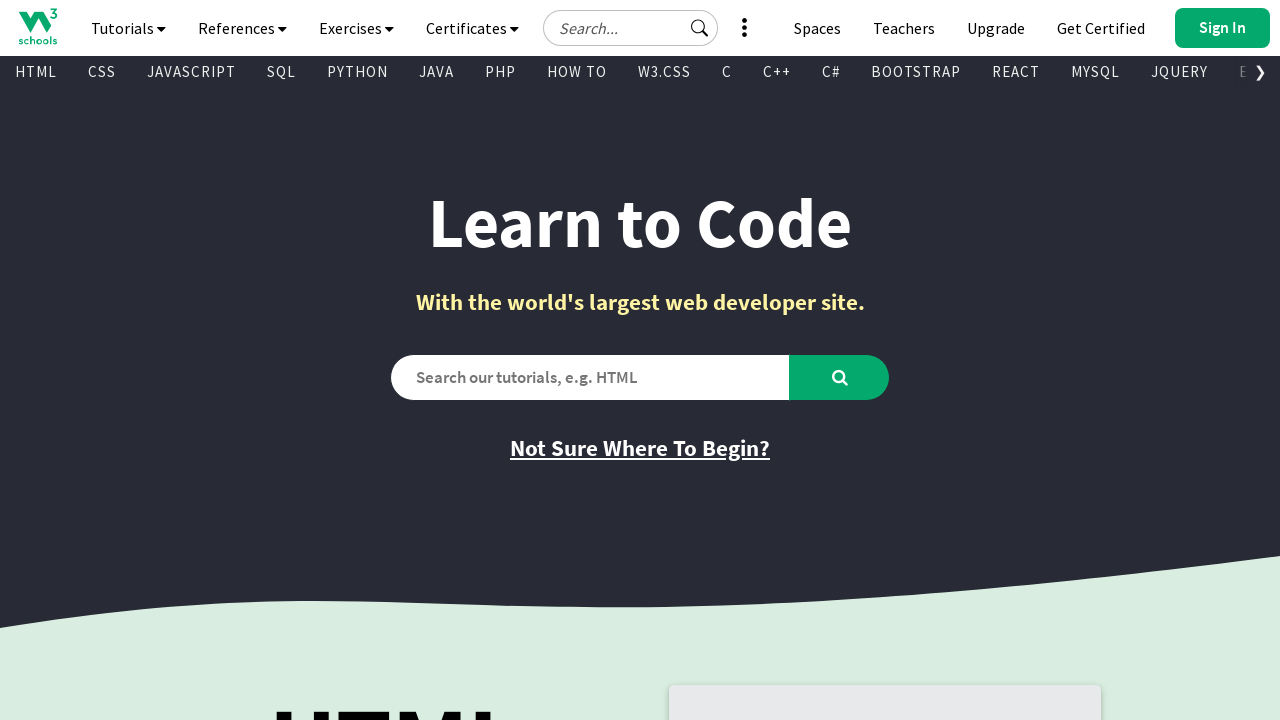

Retrieved href attribute from visible link: '/django/index.php'
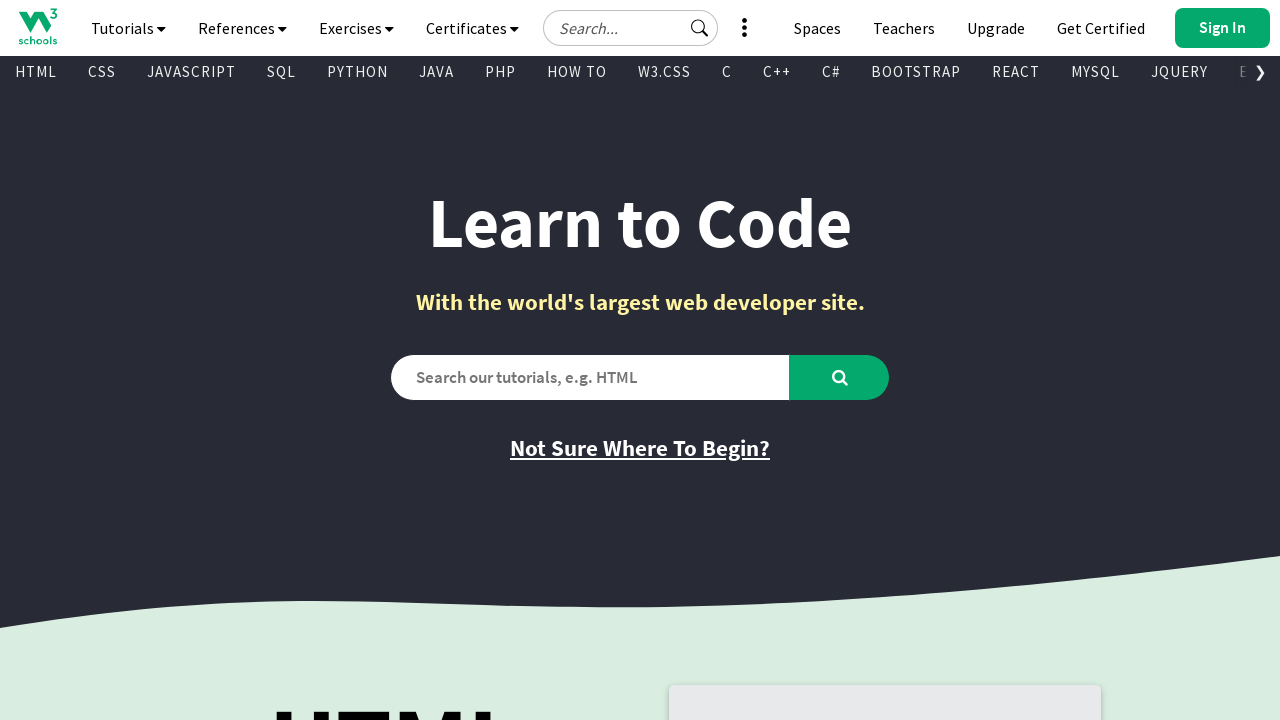

Retrieved text content from visible link: 'NUMPY'
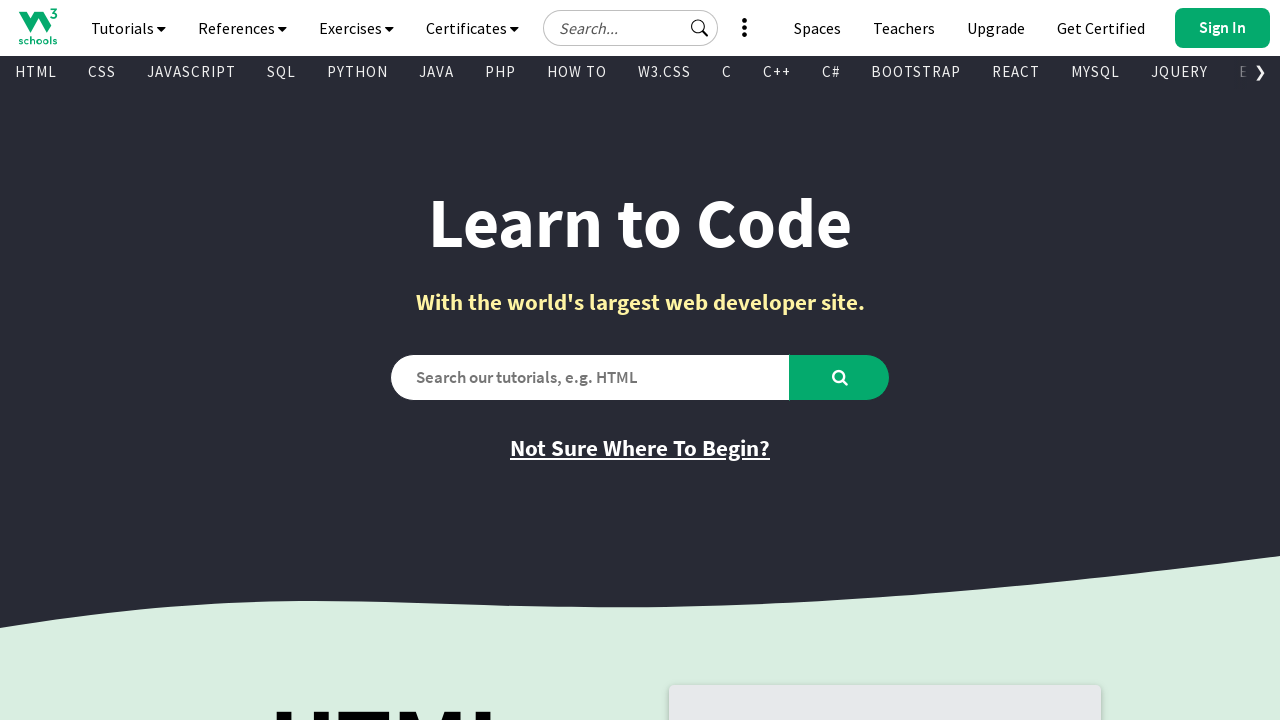

Retrieved href attribute from visible link: '/python/numpy/default.asp'
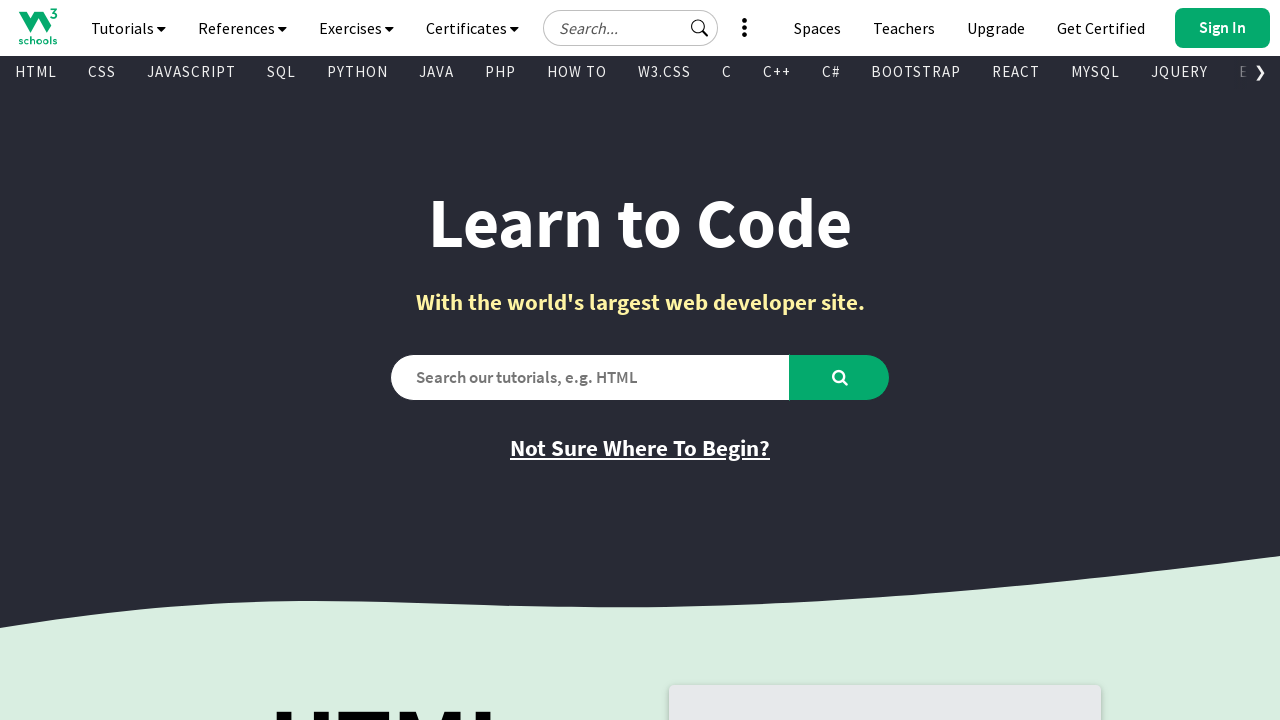

Retrieved text content from visible link: 'PANDAS'
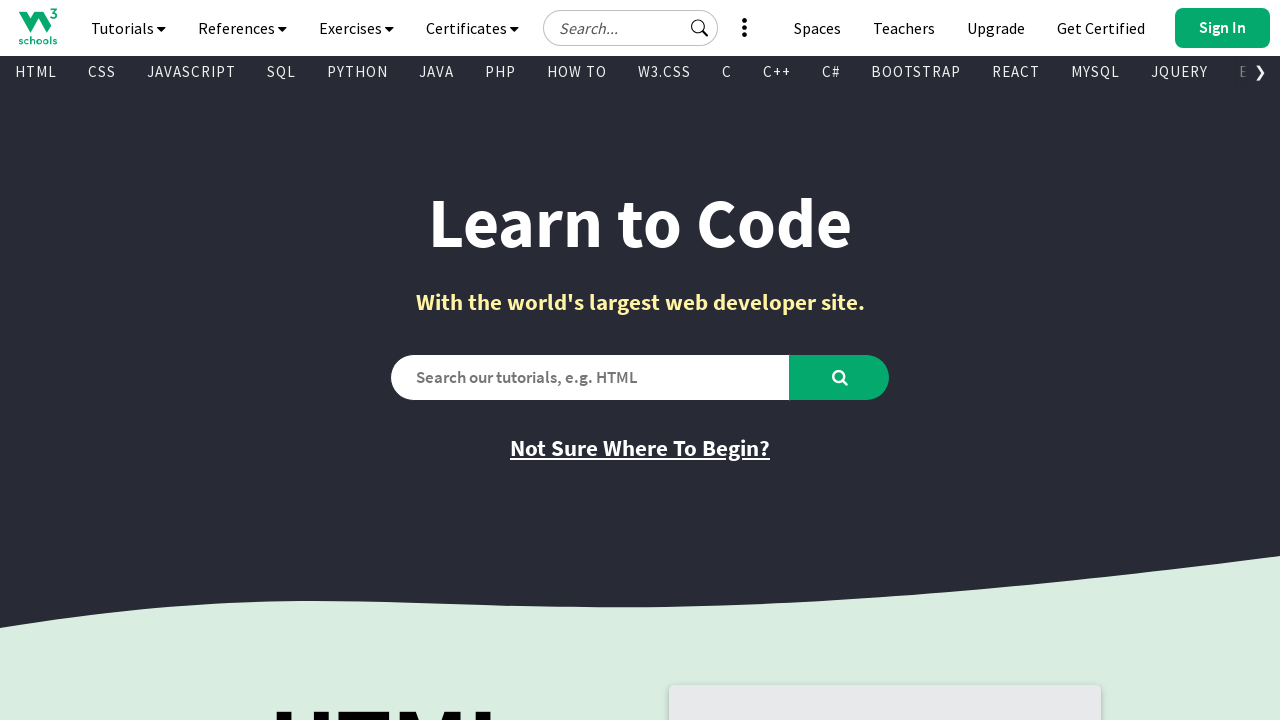

Retrieved href attribute from visible link: '/python/pandas/default.asp'
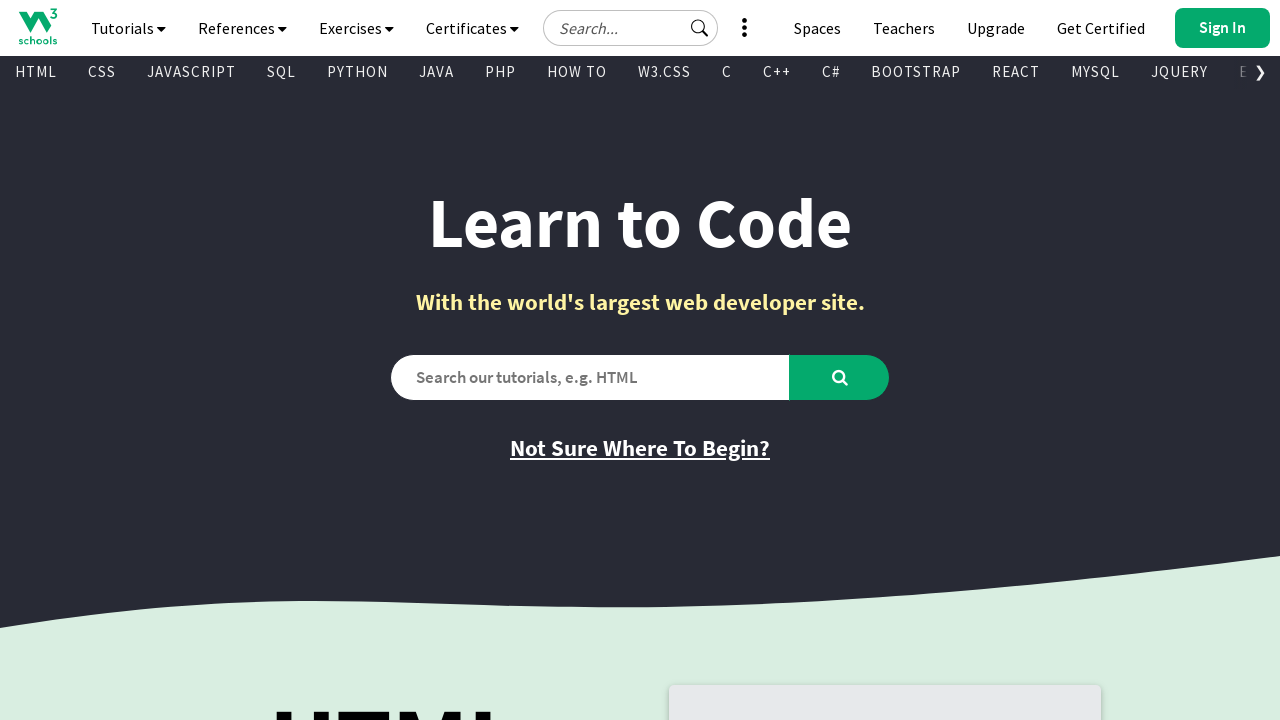

Retrieved text content from visible link: 'NODEJS'
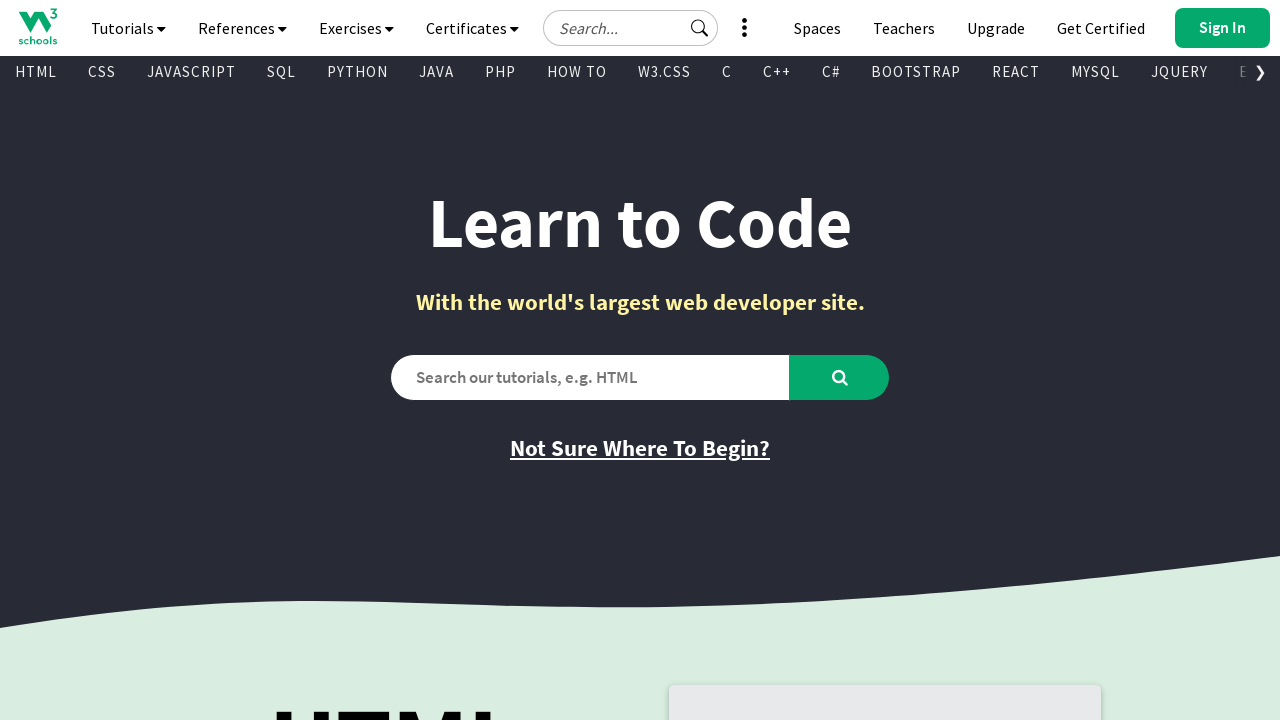

Retrieved href attribute from visible link: '/nodejs/default.asp'
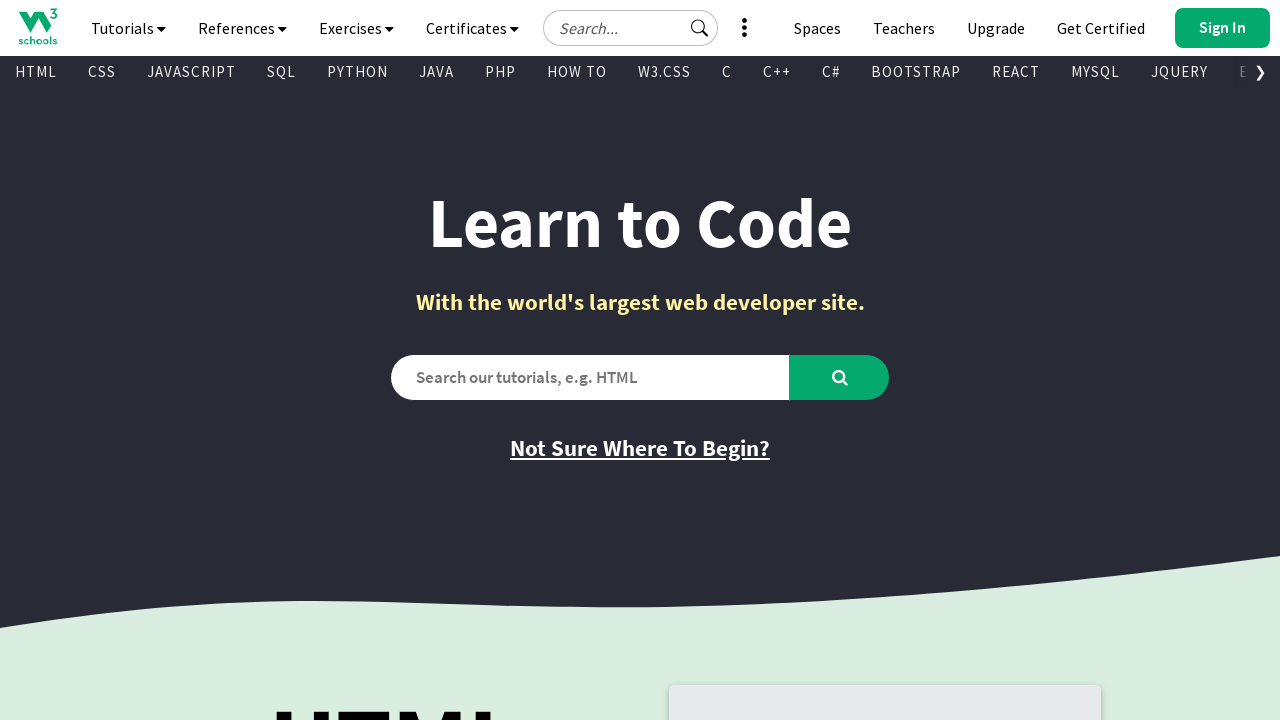

Retrieved text content from visible link: 'DSA'
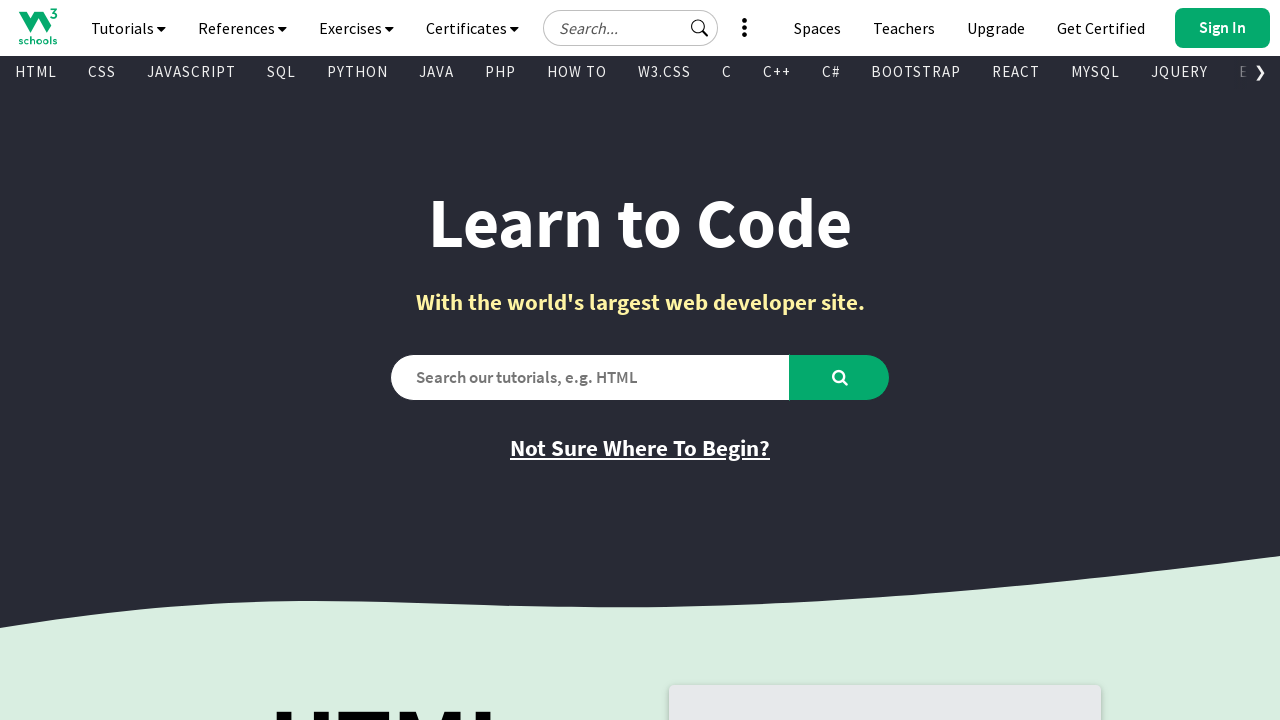

Retrieved href attribute from visible link: '/dsa/index.php'
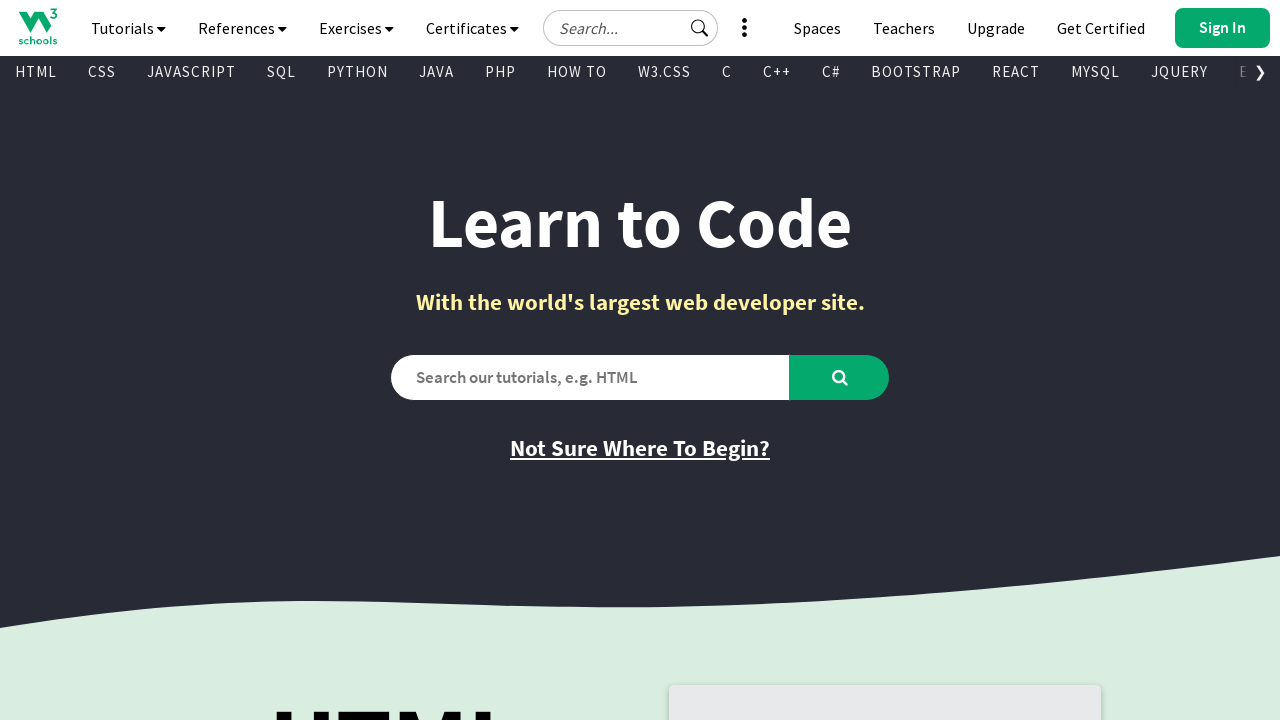

Retrieved text content from visible link: 'TYPESCRIPT'
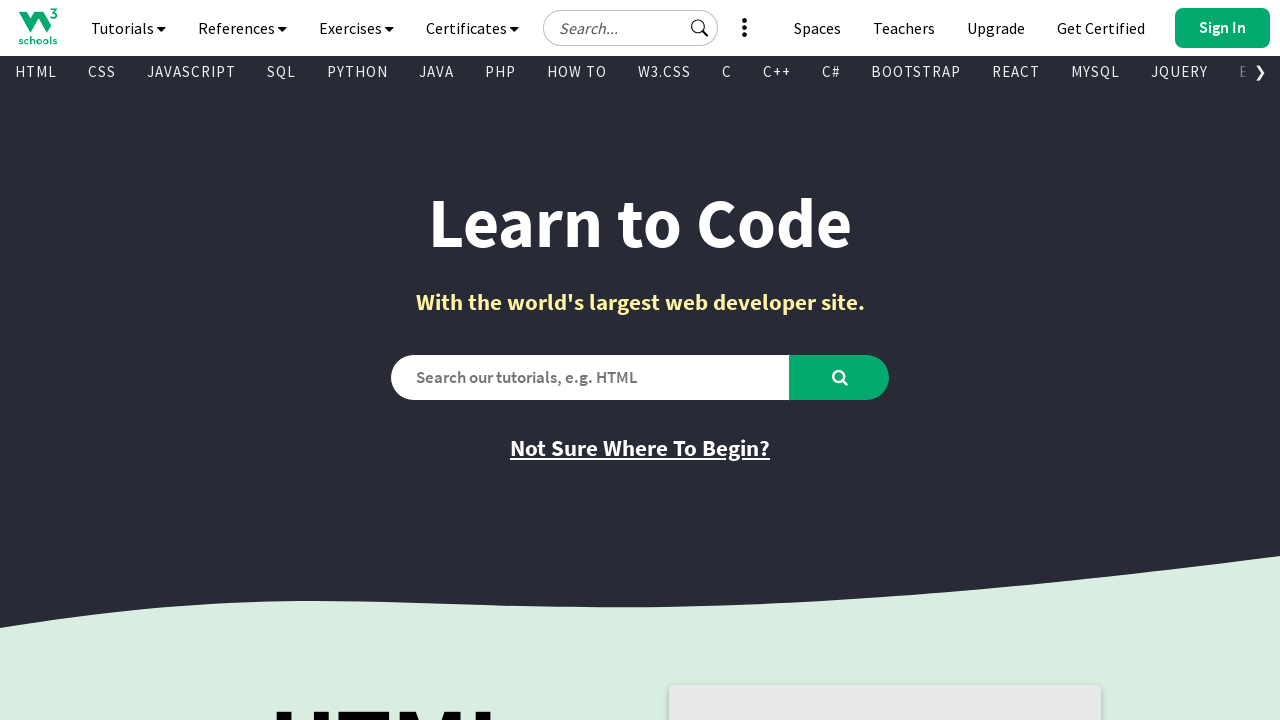

Retrieved href attribute from visible link: '/typescript/index.php'
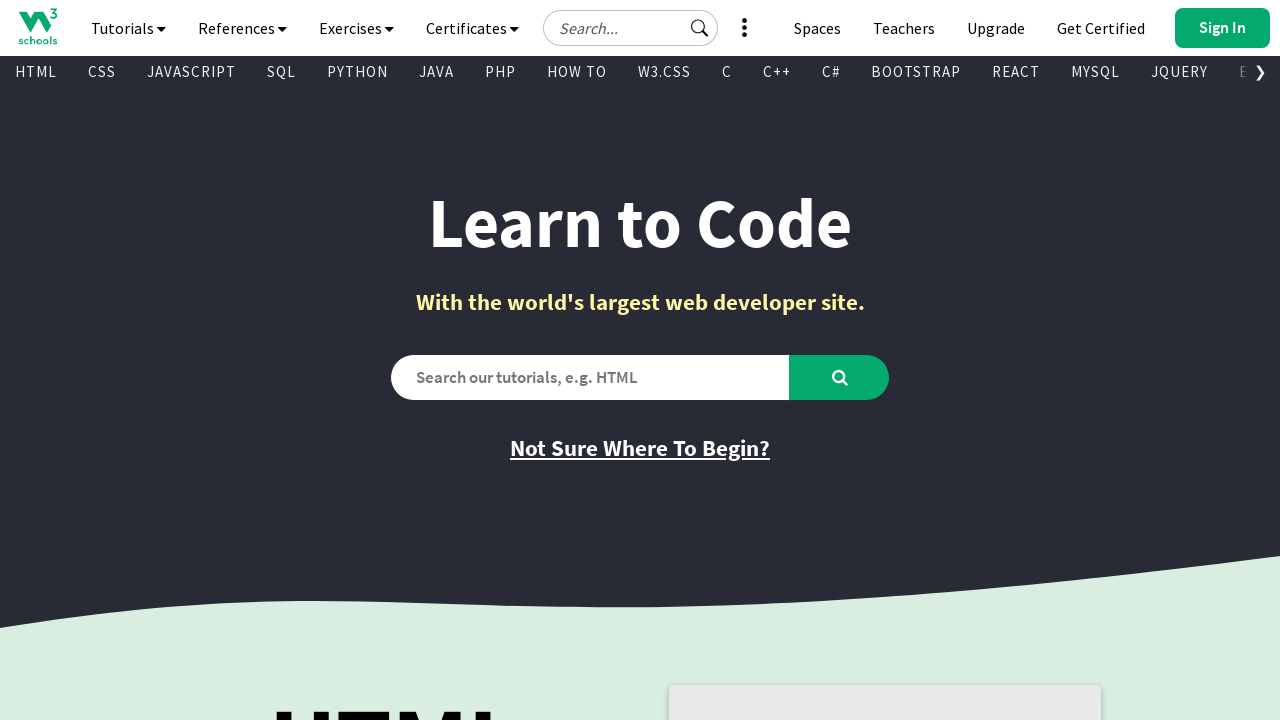

Retrieved text content from visible link: 'ANGULAR'
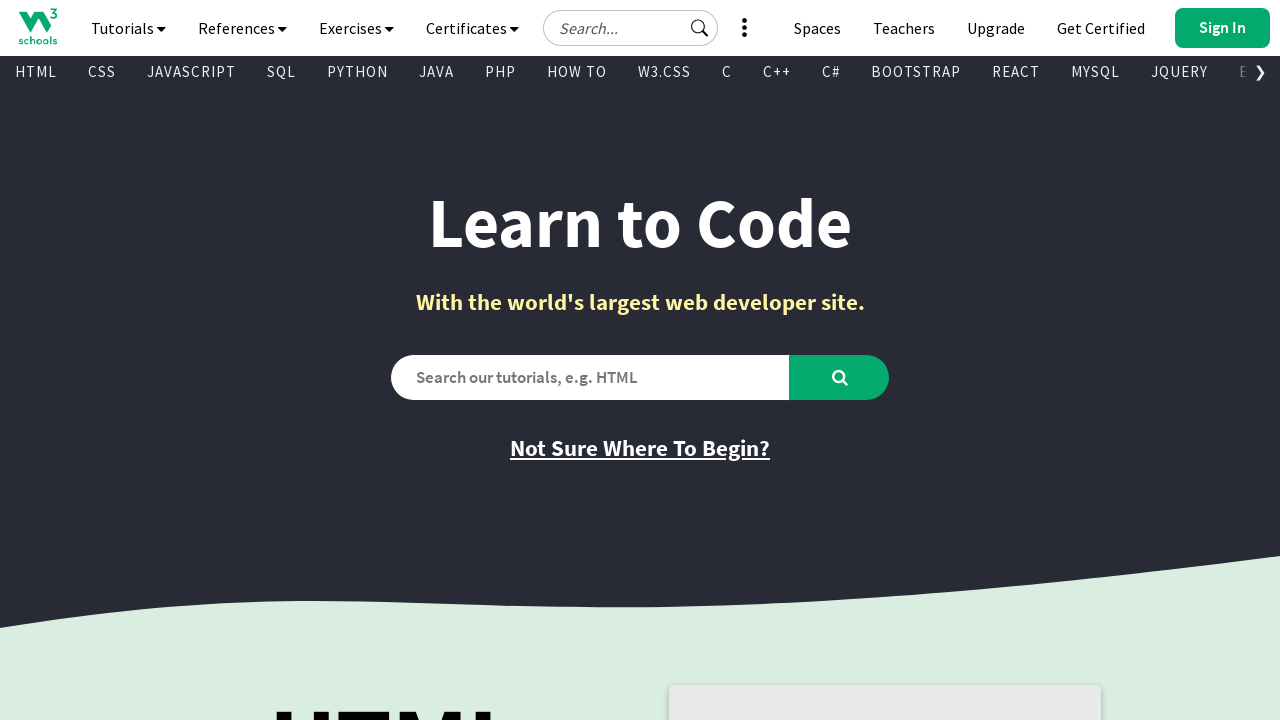

Retrieved href attribute from visible link: '/angular/default.asp'
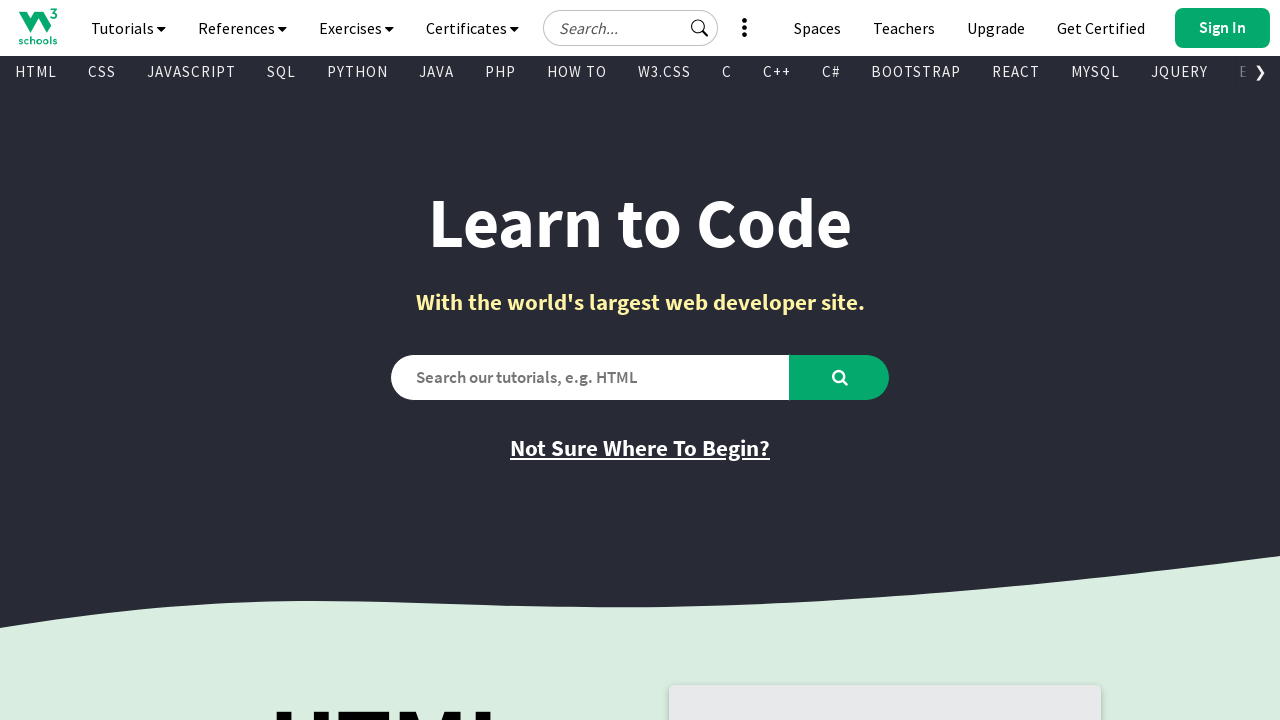

Retrieved text content from visible link: 'ANGULARJS'
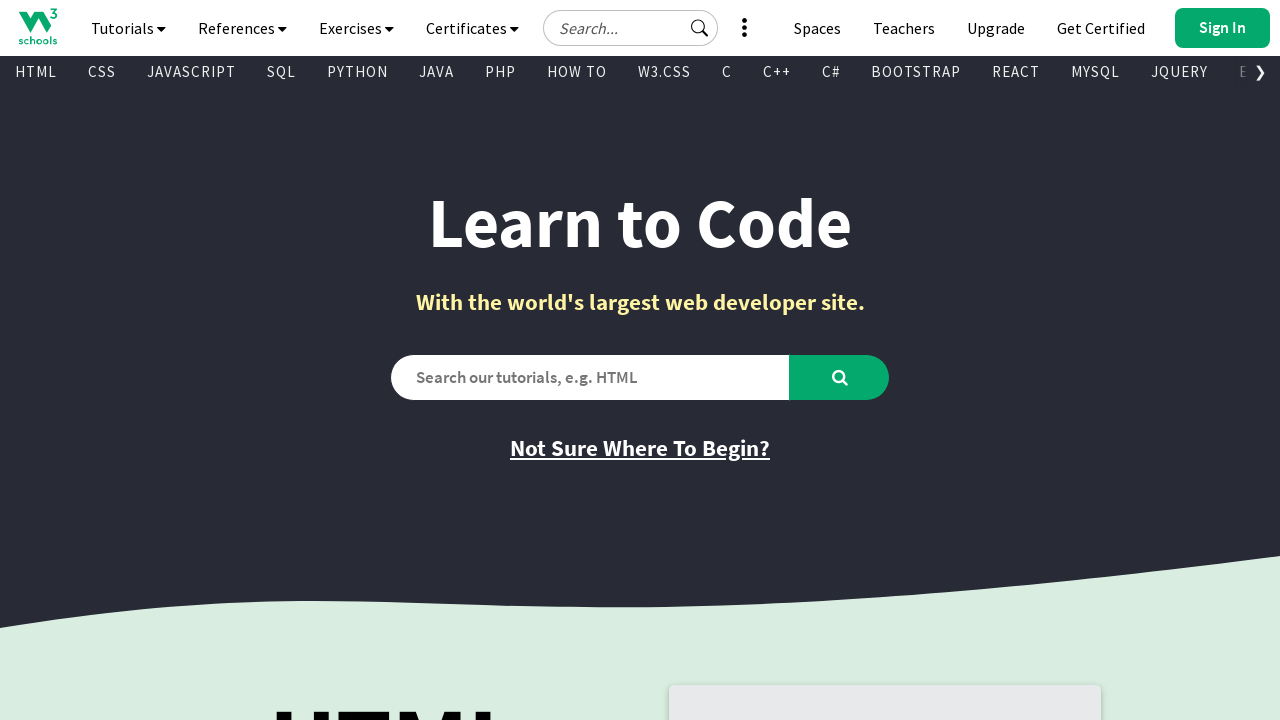

Retrieved href attribute from visible link: '/angularjs/default.asp'
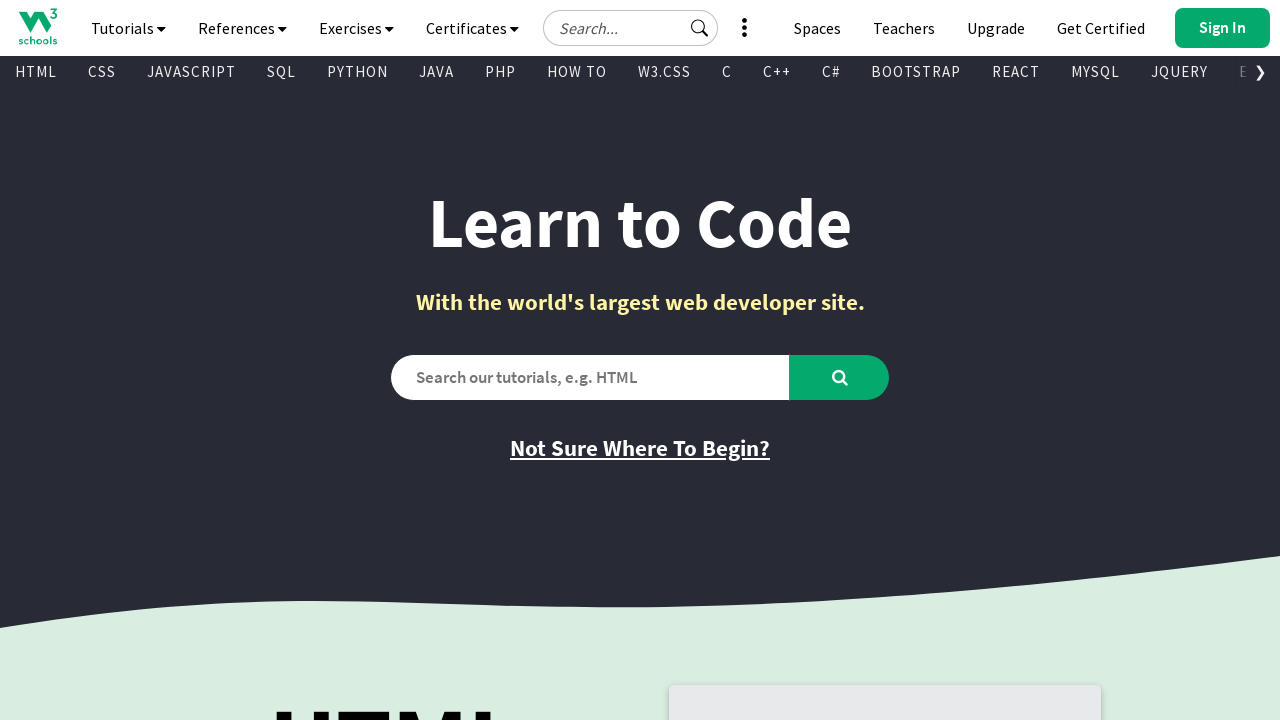

Retrieved text content from visible link: 'GIT'
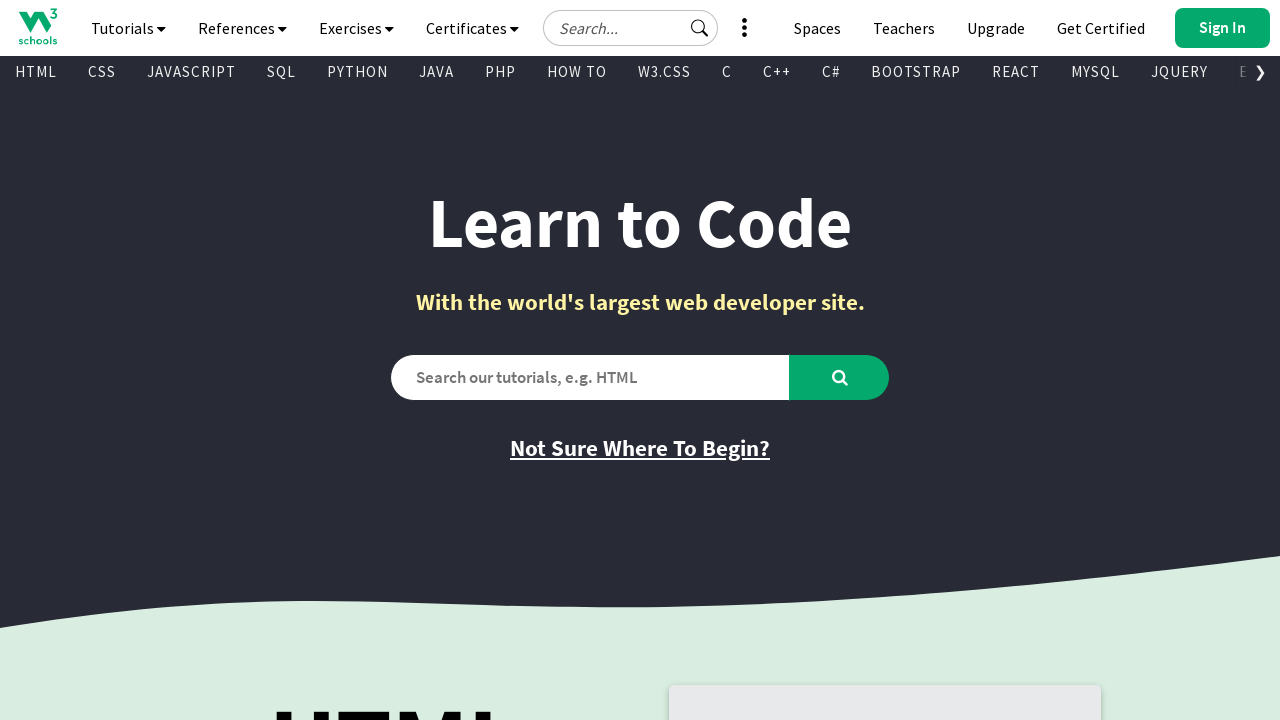

Retrieved href attribute from visible link: '/git/default.asp'
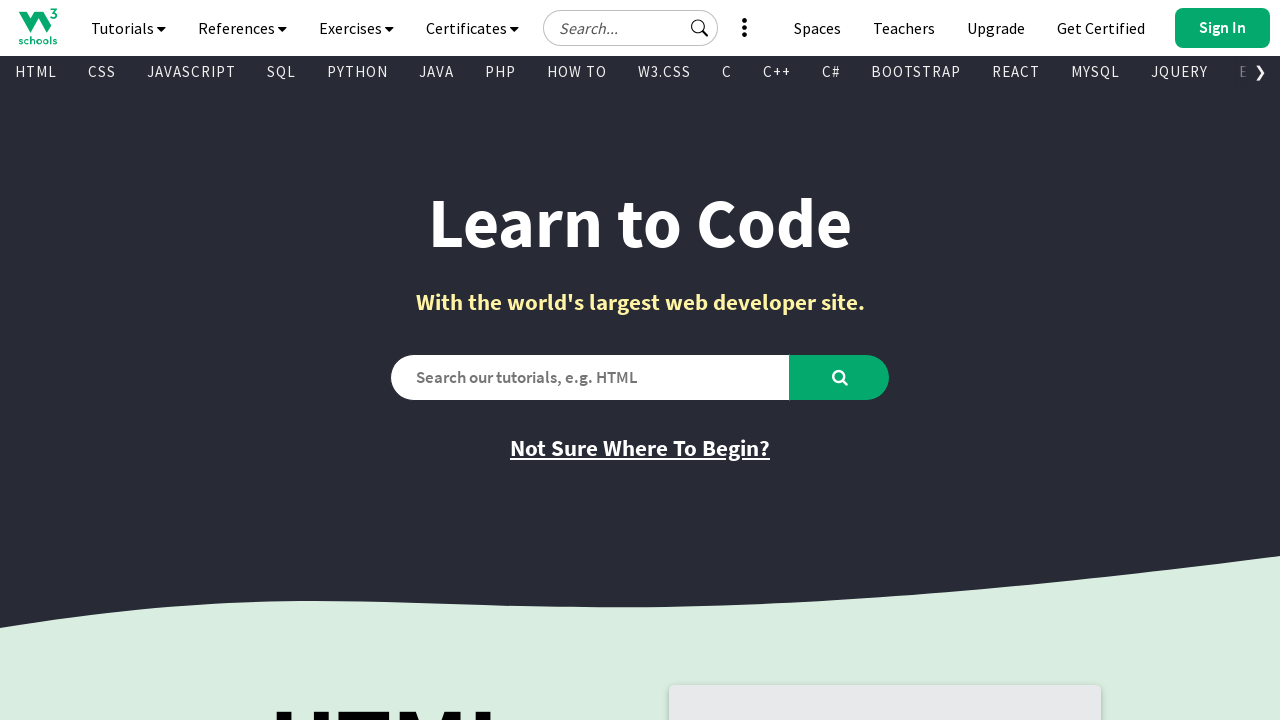

Retrieved text content from visible link: 'POSTGRESQL'
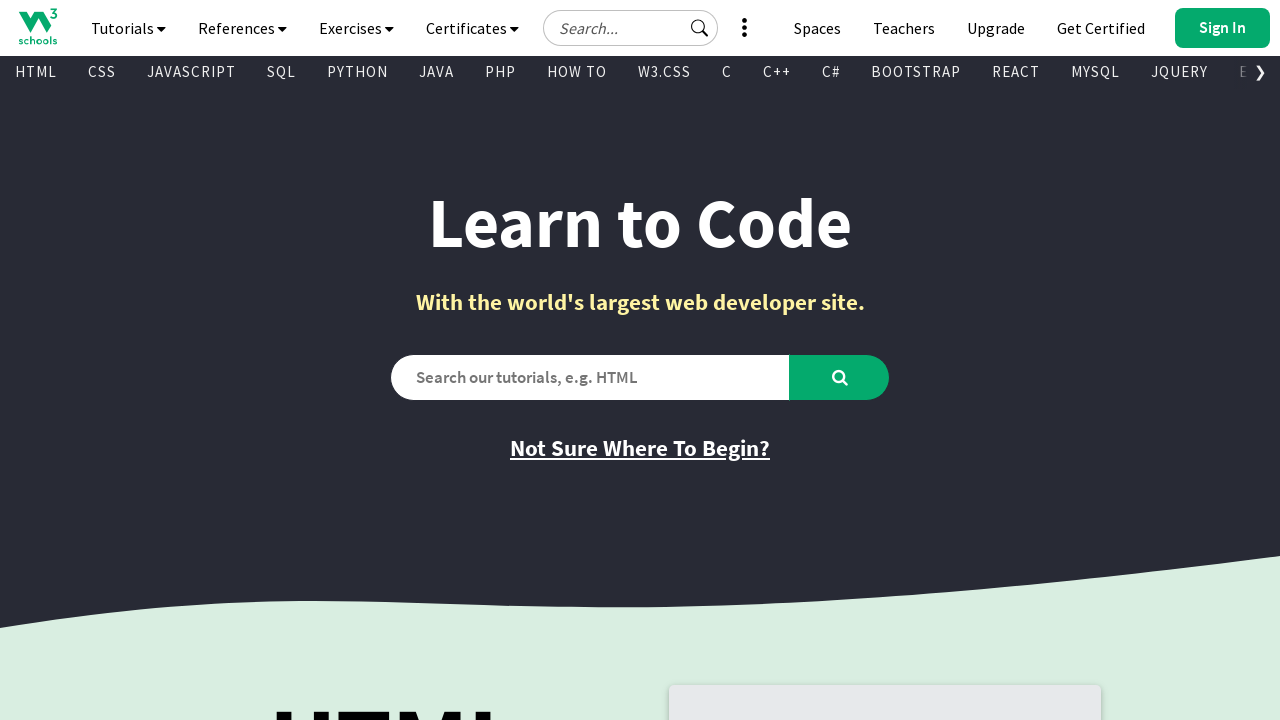

Retrieved href attribute from visible link: '/postgresql/index.php'
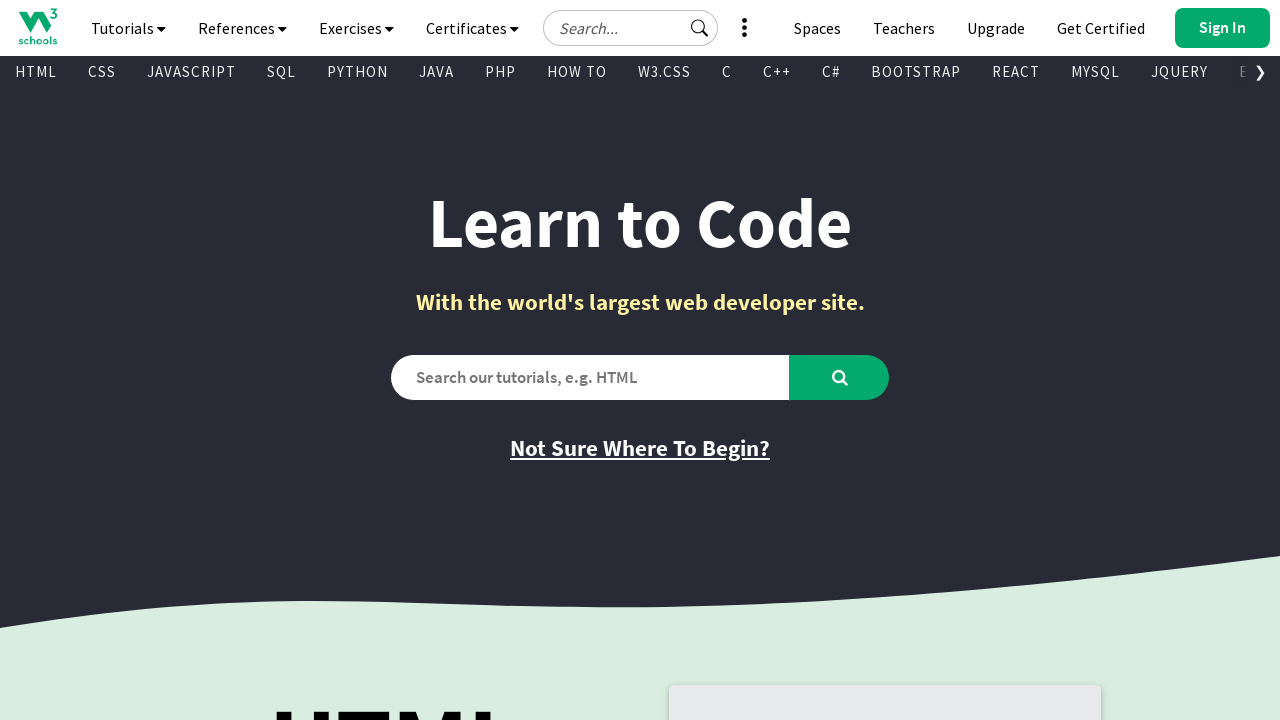

Retrieved text content from visible link: 'MONGODB'
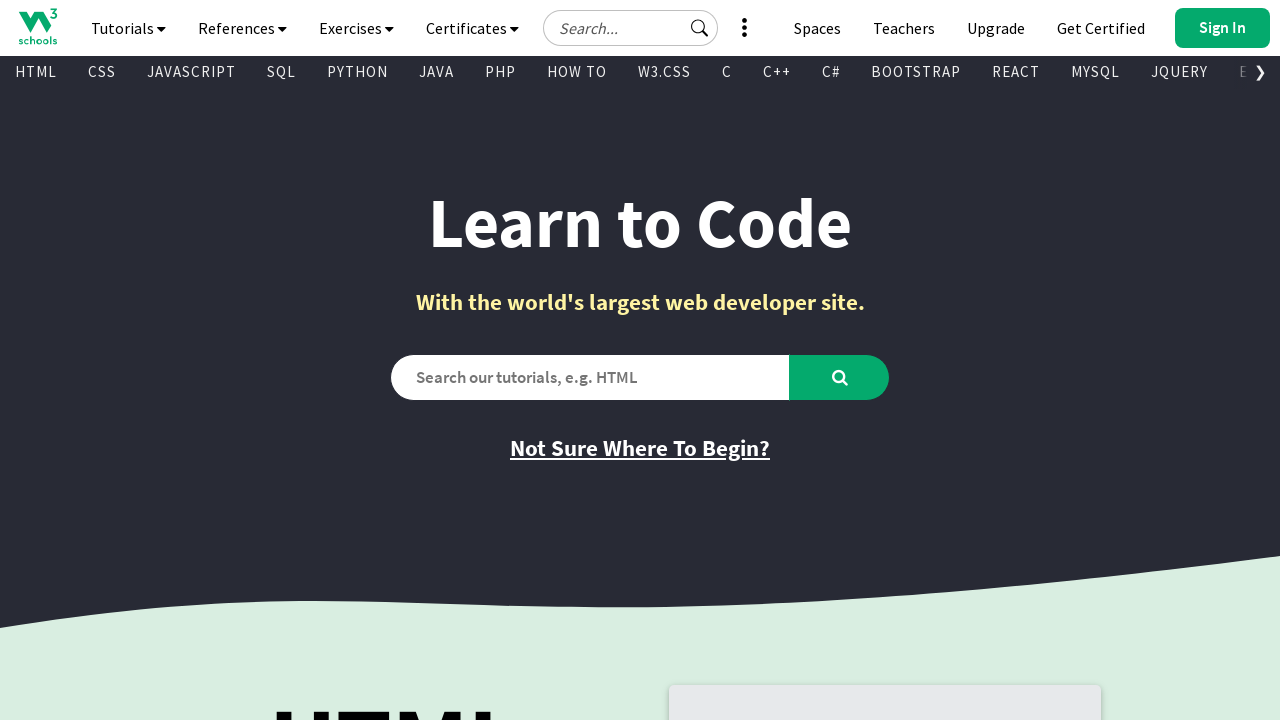

Retrieved href attribute from visible link: '/mongodb/index.php'
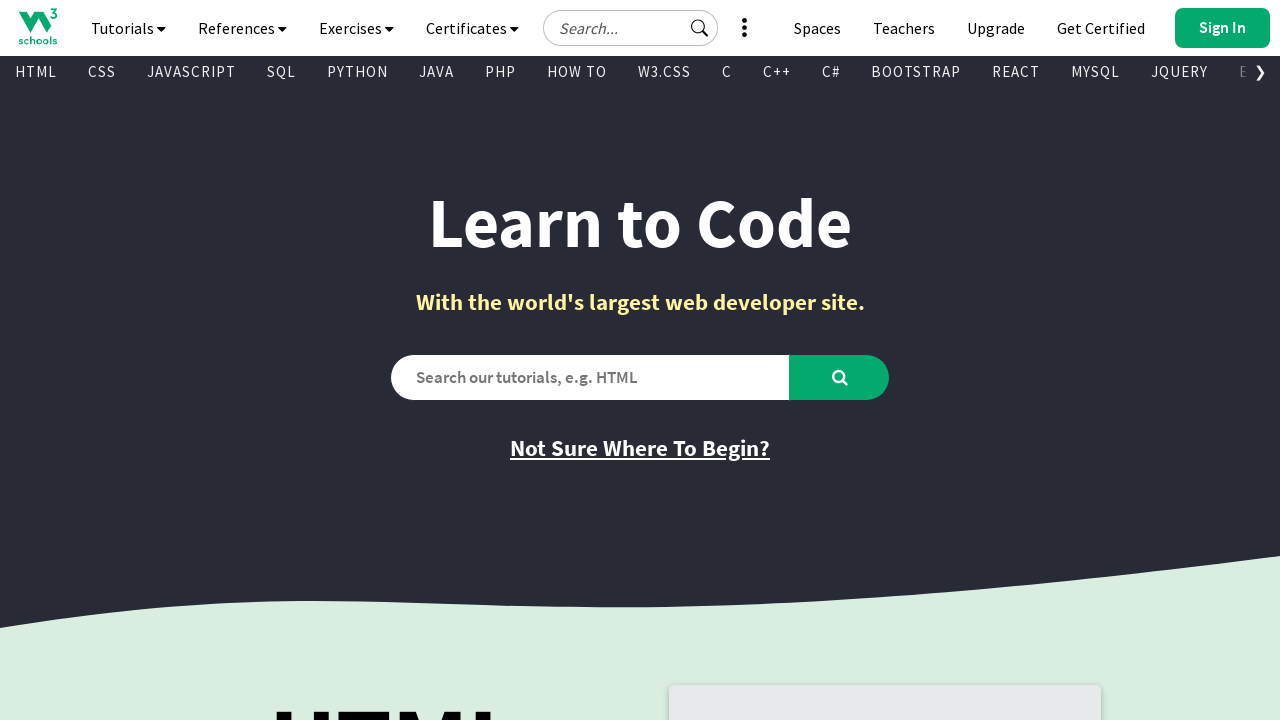

Retrieved text content from visible link: 'ASP'
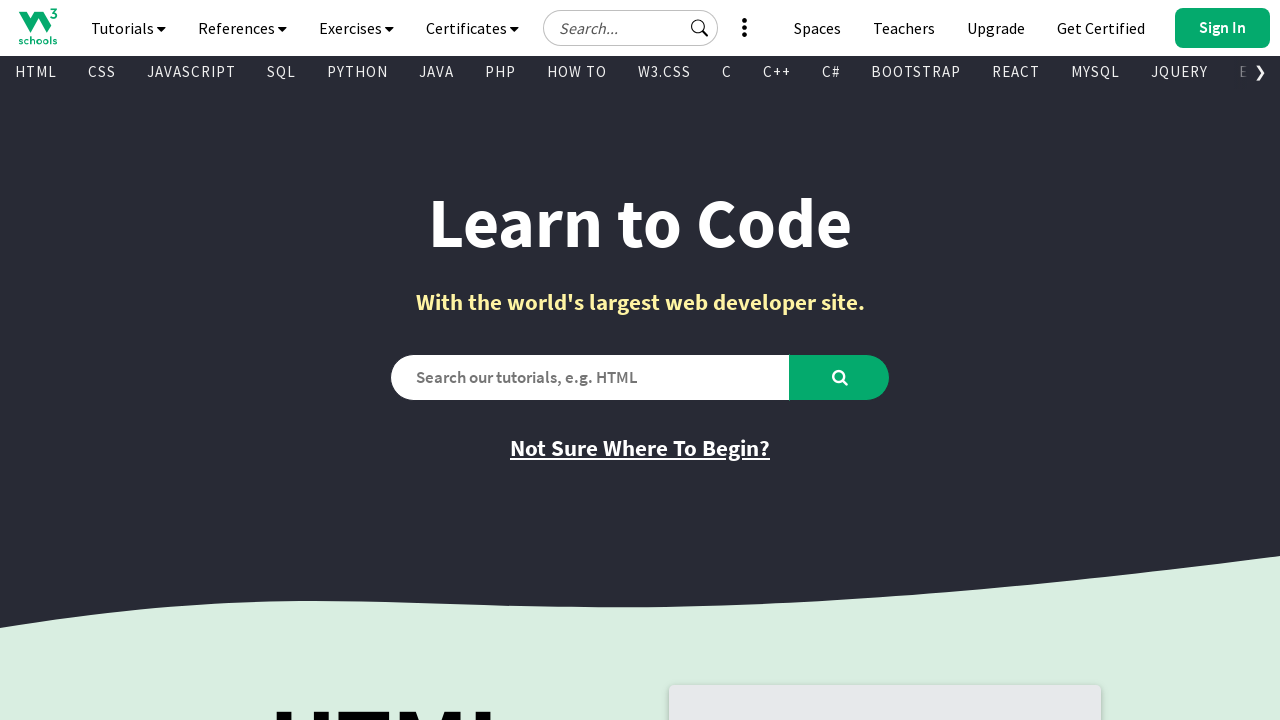

Retrieved href attribute from visible link: '/asp/default.asp'
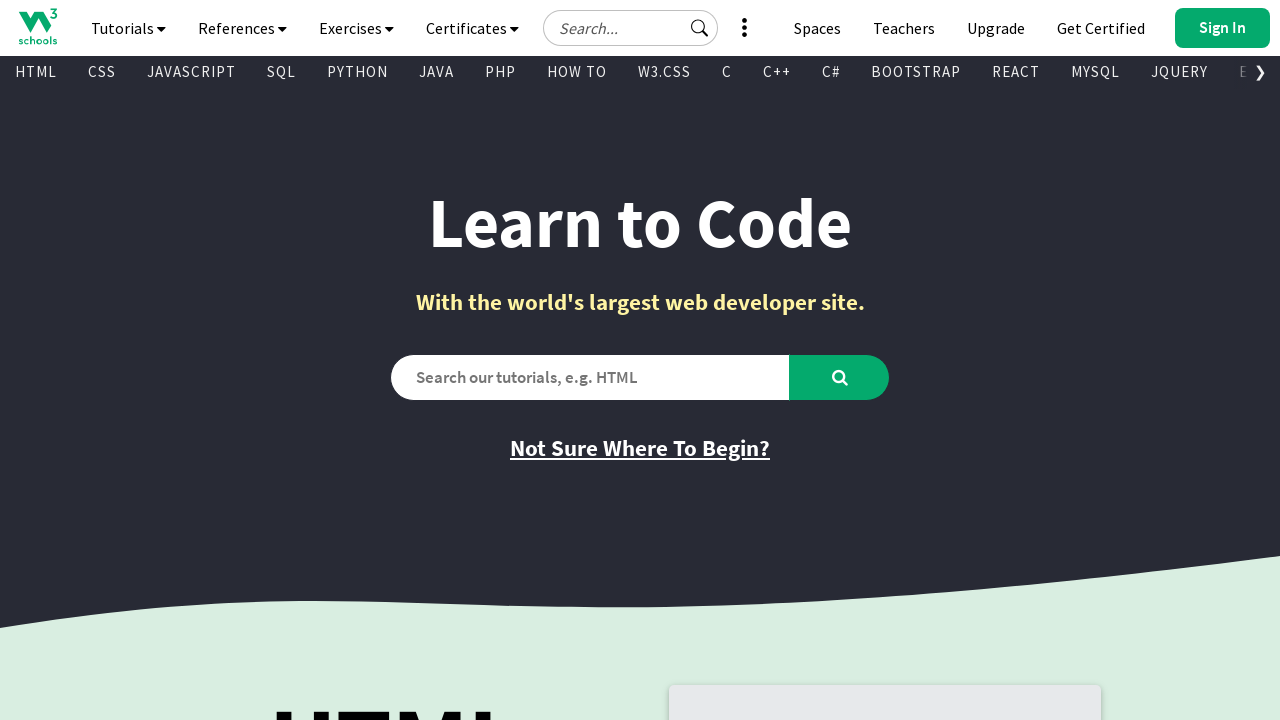

Retrieved text content from visible link: 'AI'
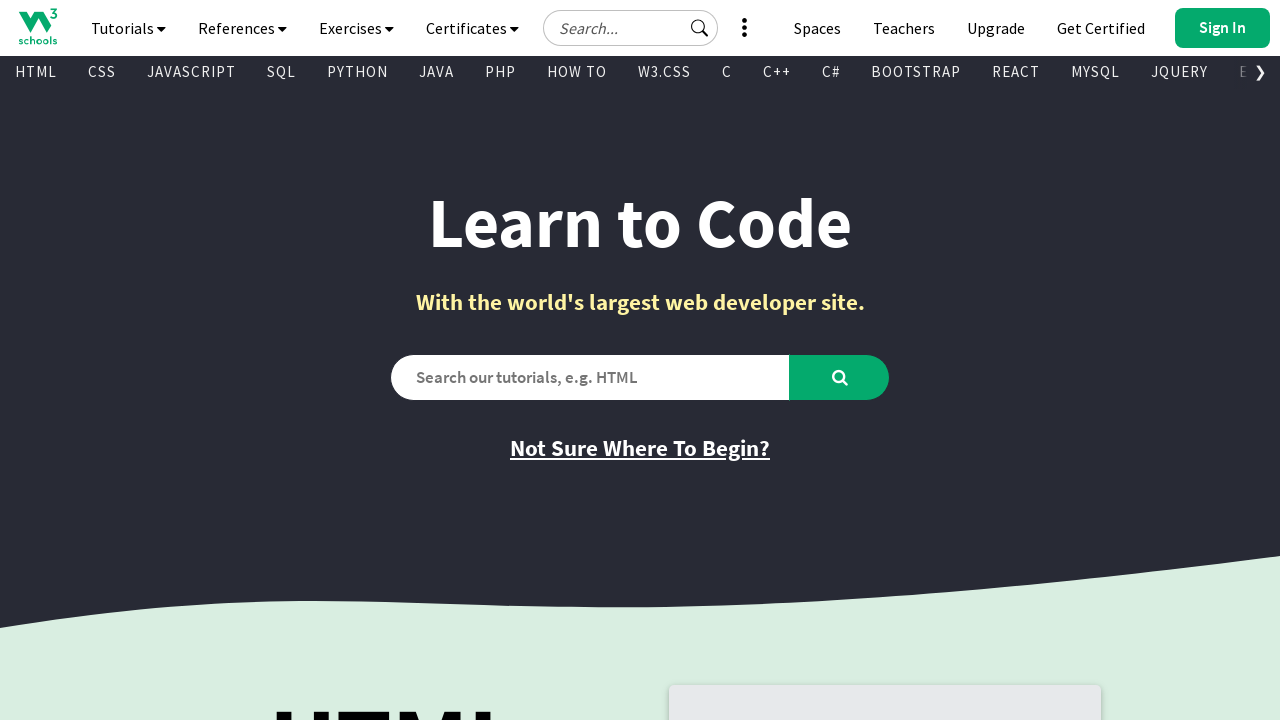

Retrieved href attribute from visible link: '/ai/default.asp'
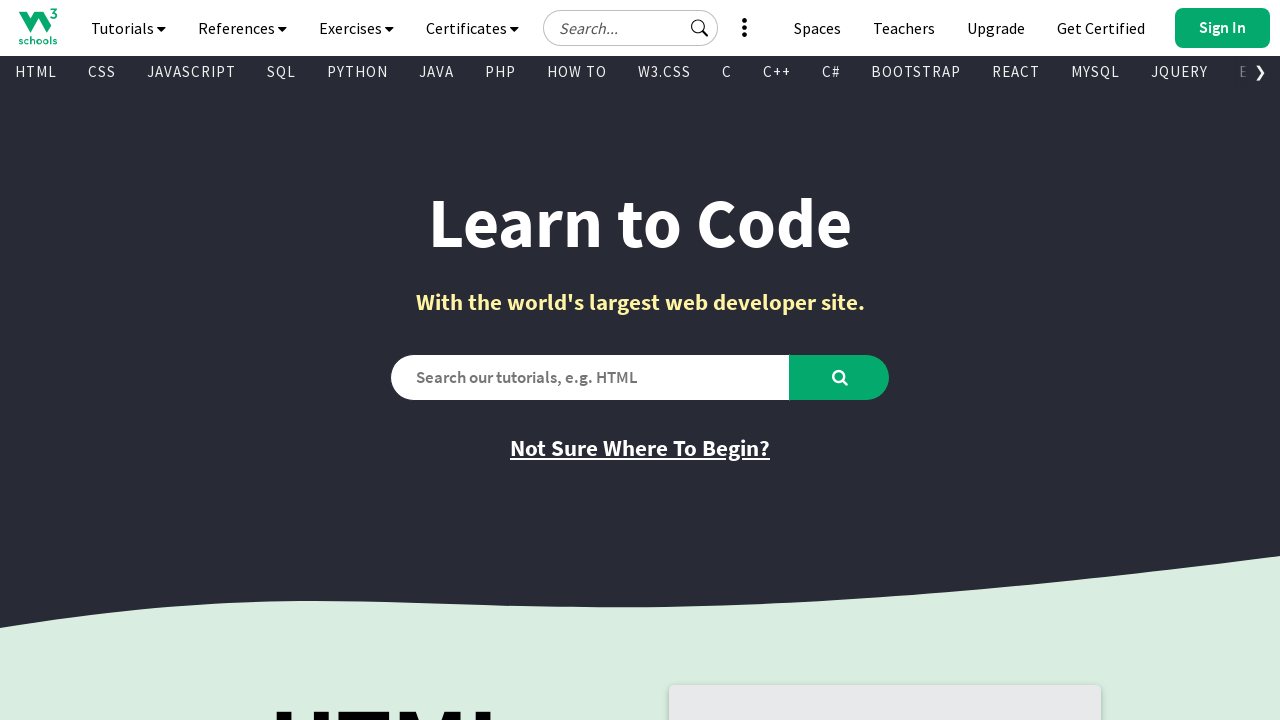

Retrieved text content from visible link: 'R'
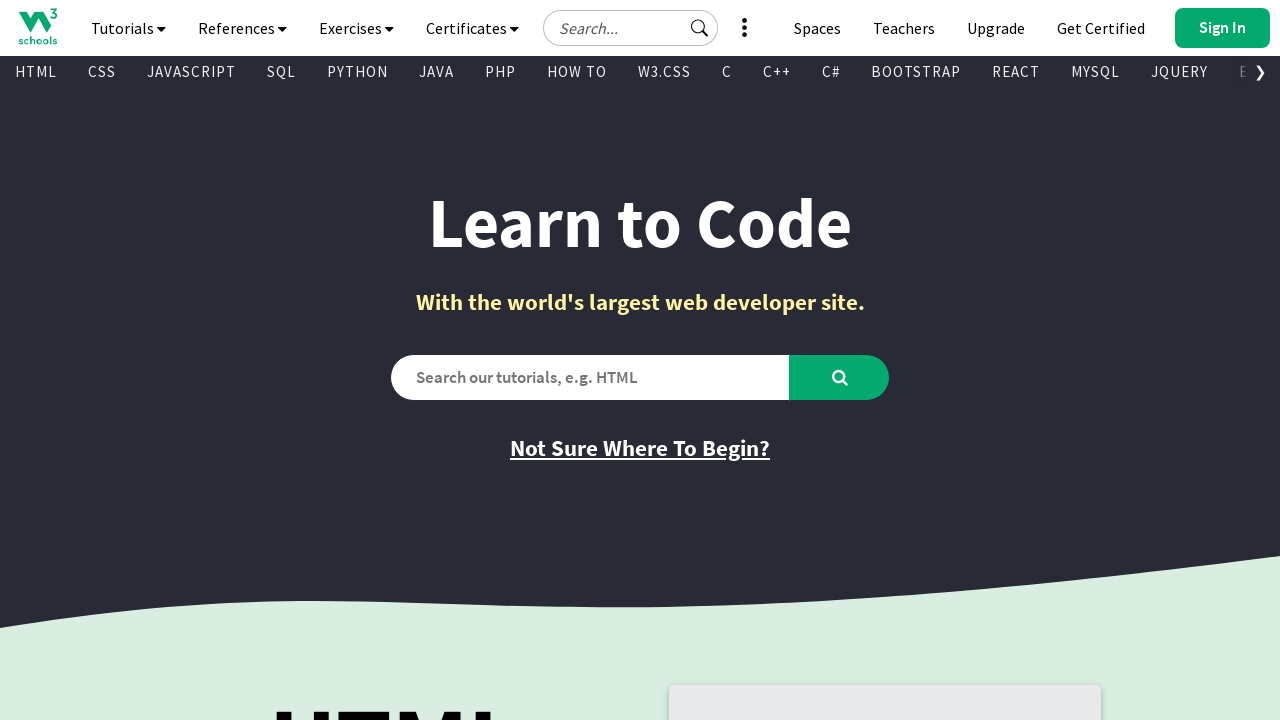

Retrieved href attribute from visible link: '/r/default.asp'
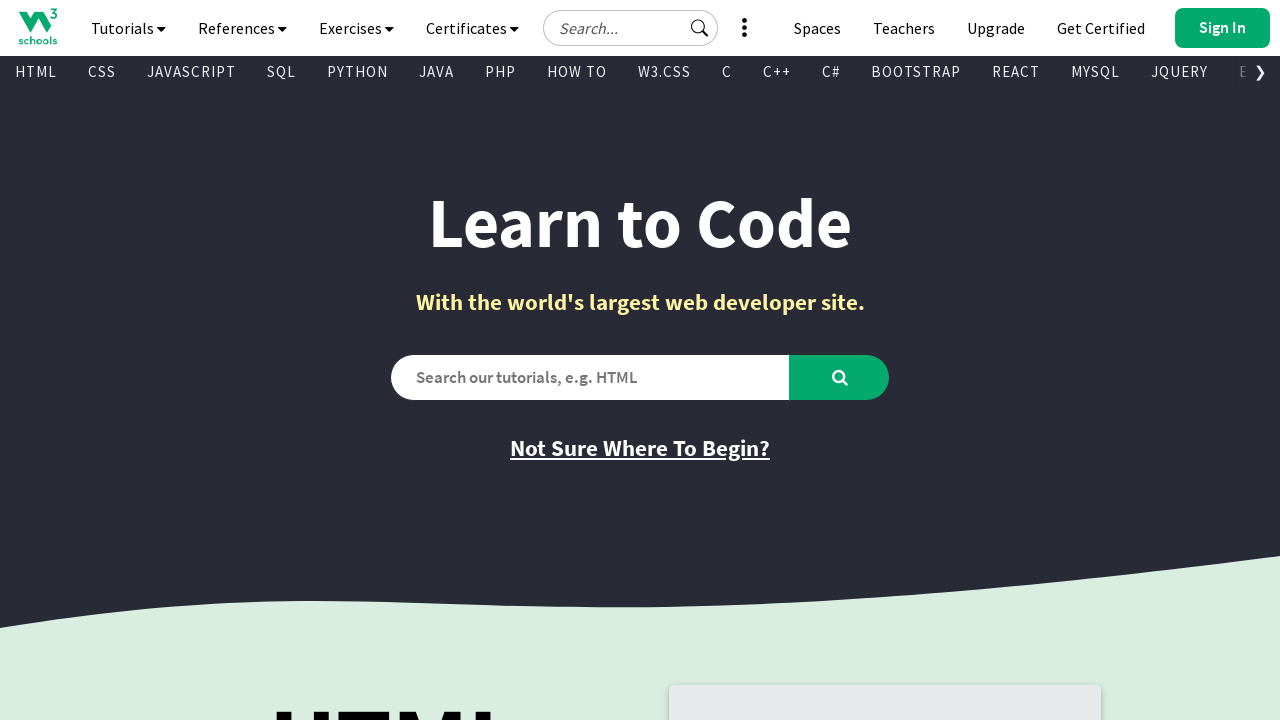

Retrieved text content from visible link: 'GO'
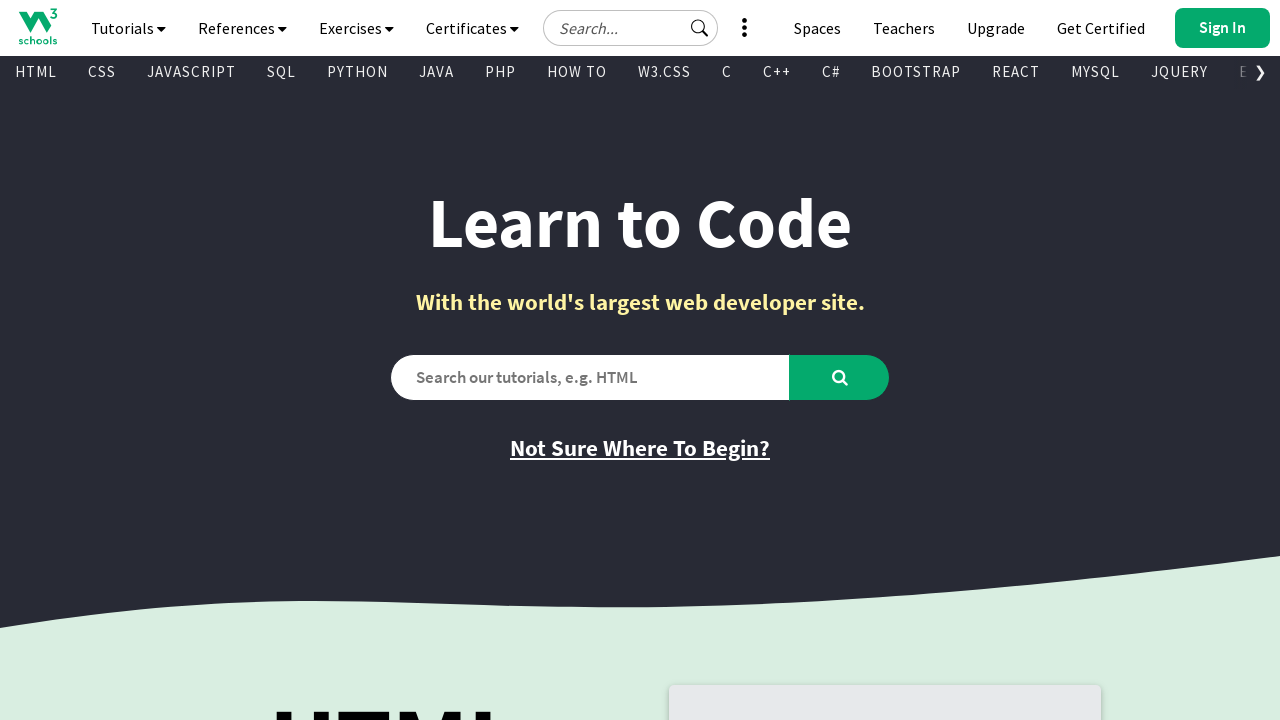

Retrieved href attribute from visible link: '/go/index.php'
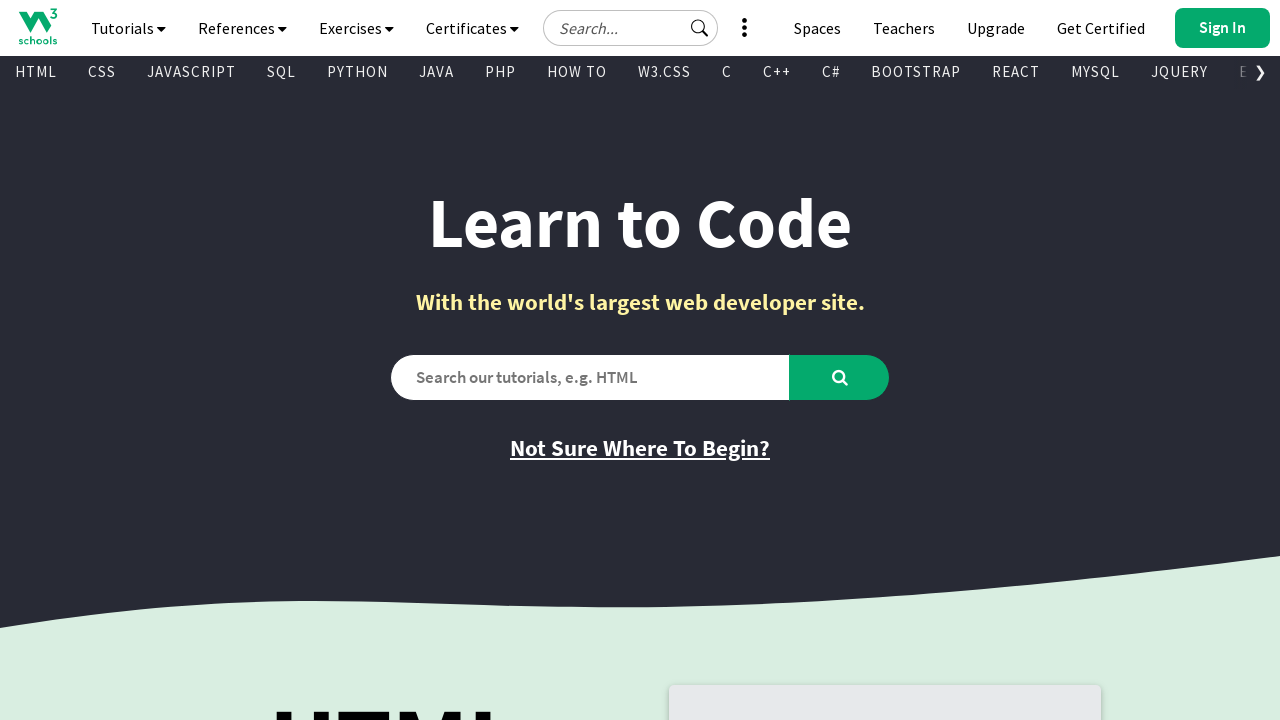

Retrieved text content from visible link: 'KOTLIN'
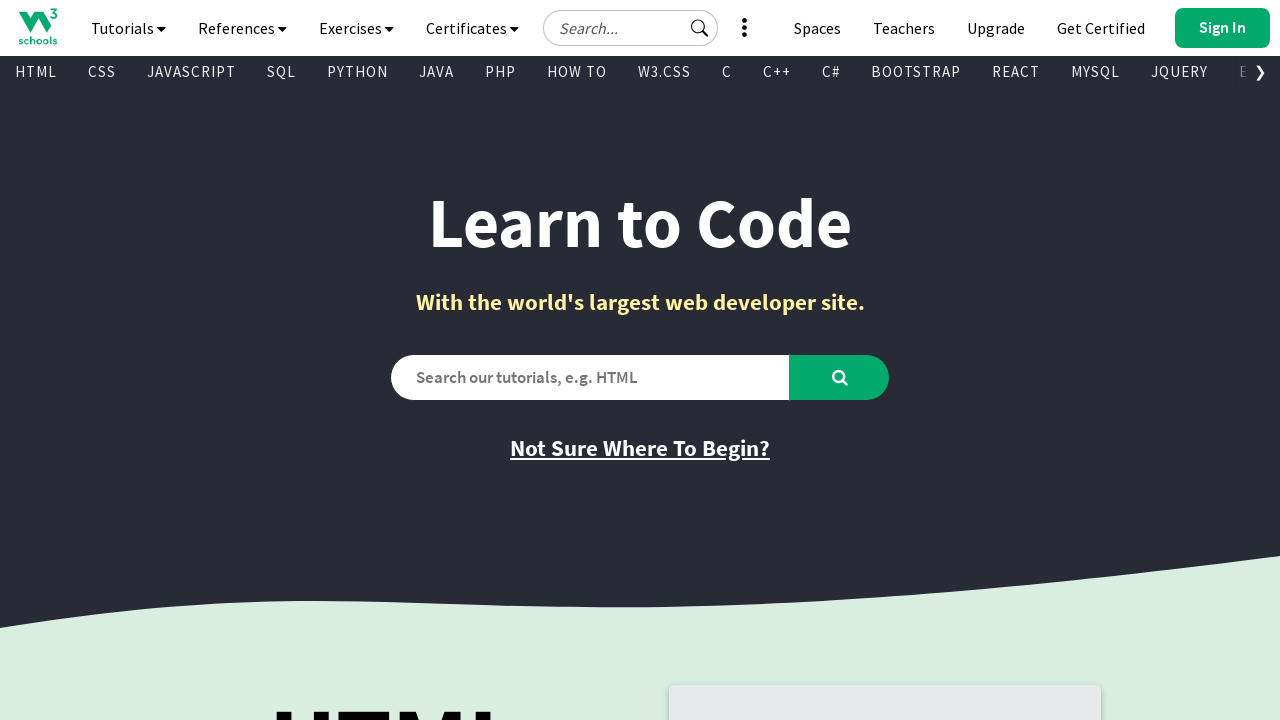

Retrieved href attribute from visible link: '/kotlin/index.php'
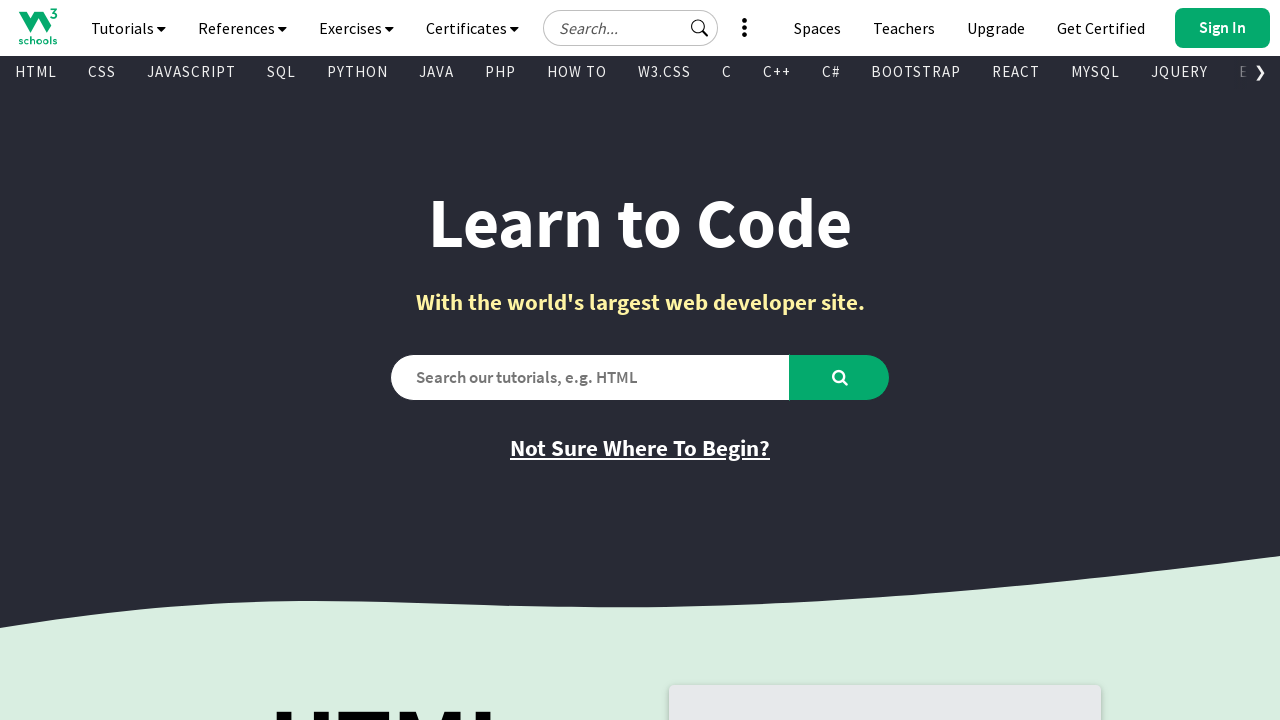

Retrieved text content from visible link: 'SWIFT'
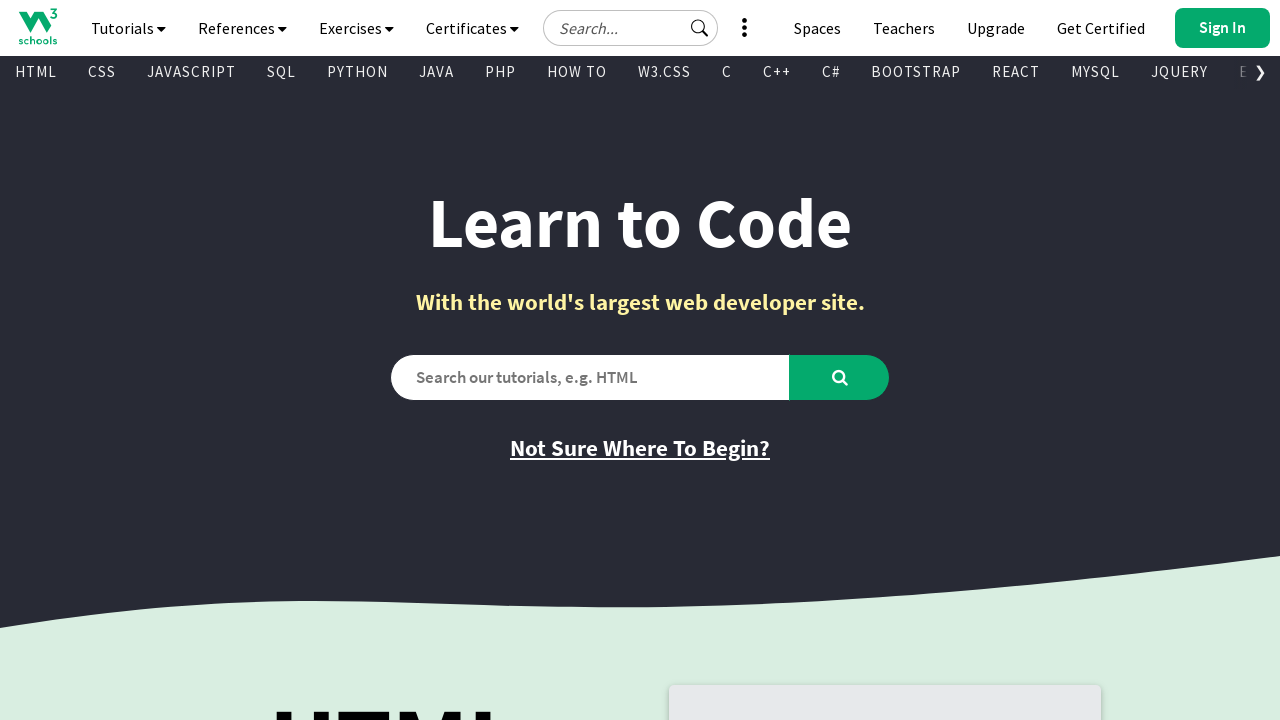

Retrieved href attribute from visible link: '/swift/default.asp'
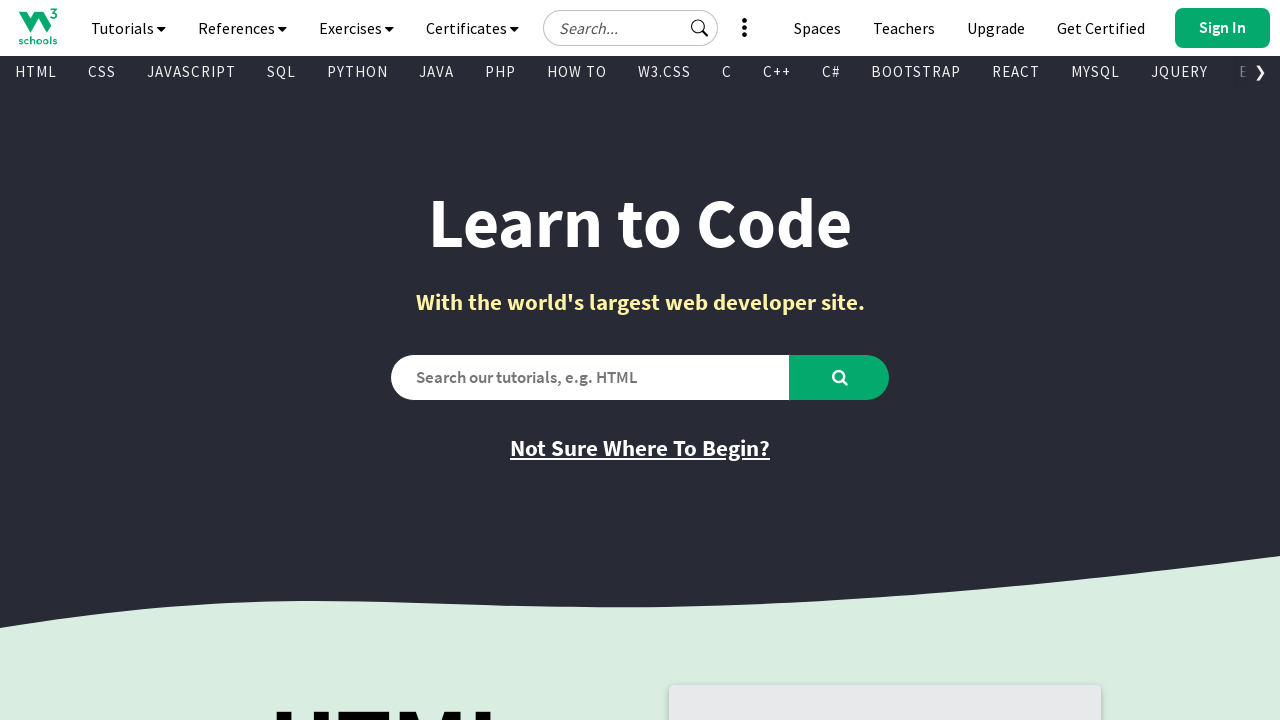

Retrieved text content from visible link: 'SASS'
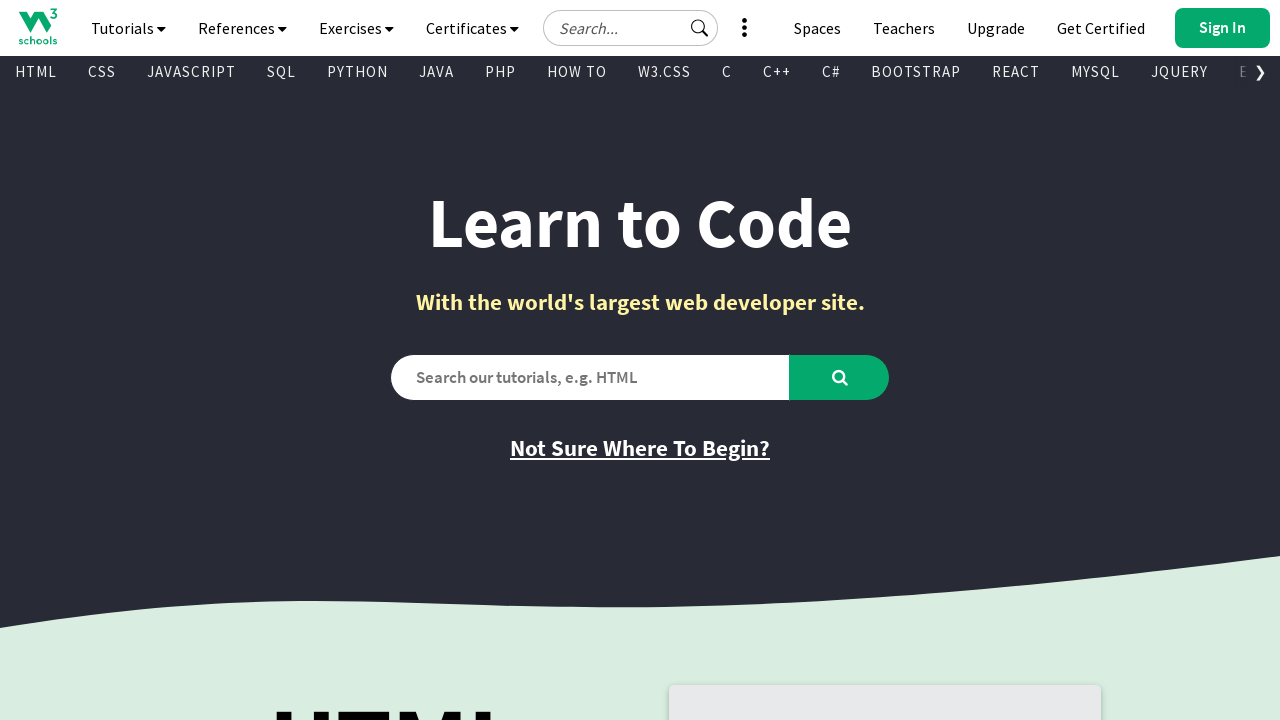

Retrieved href attribute from visible link: '/sass/default.asp'
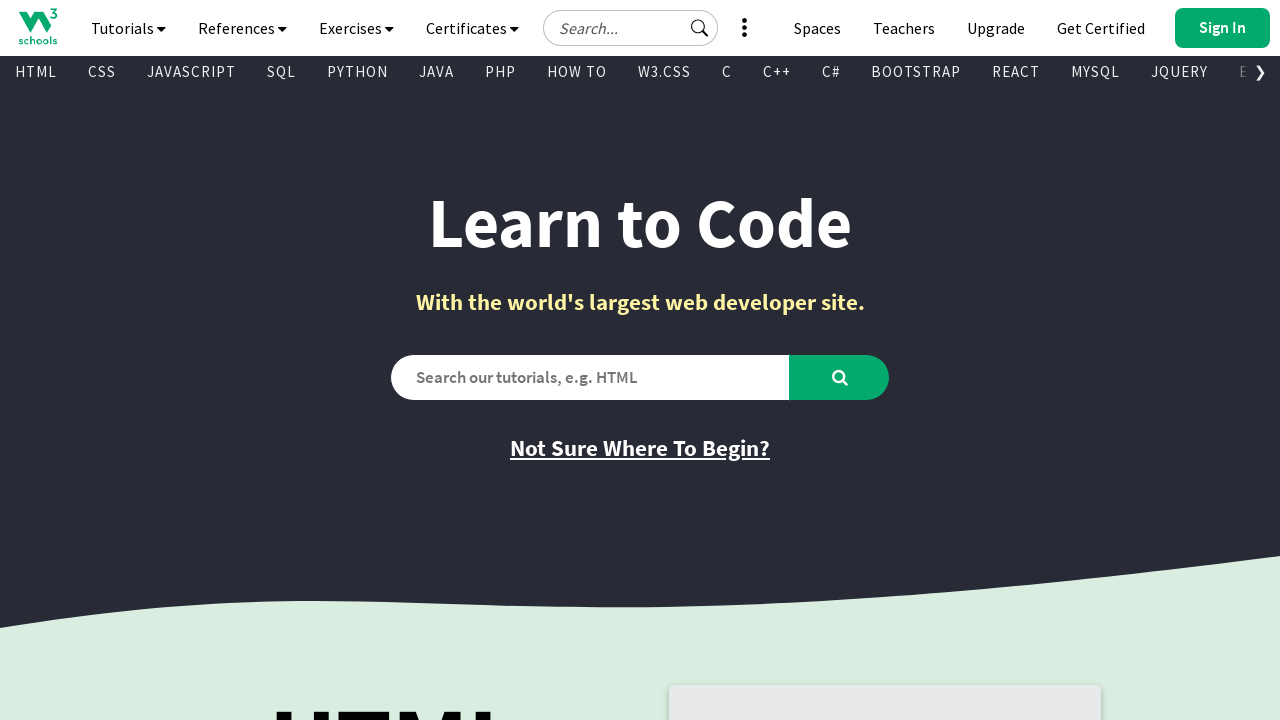

Retrieved text content from visible link: 'VUE'
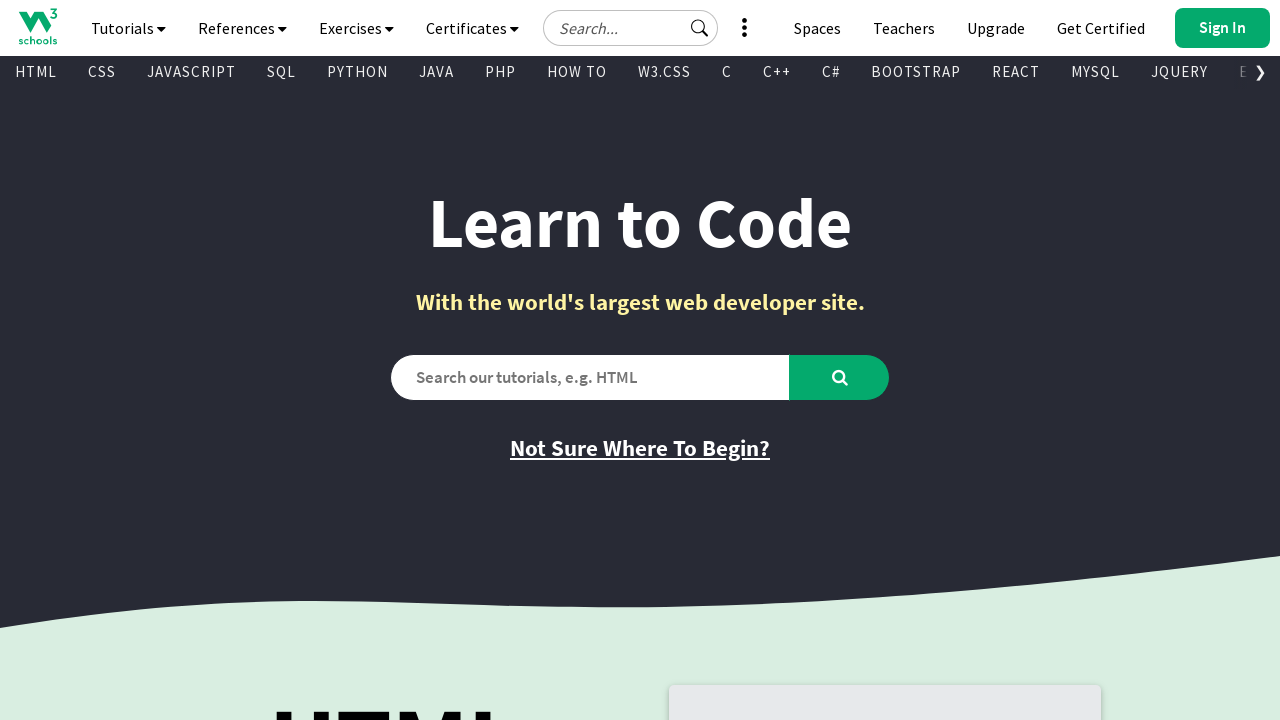

Retrieved href attribute from visible link: '/vue/index.php'
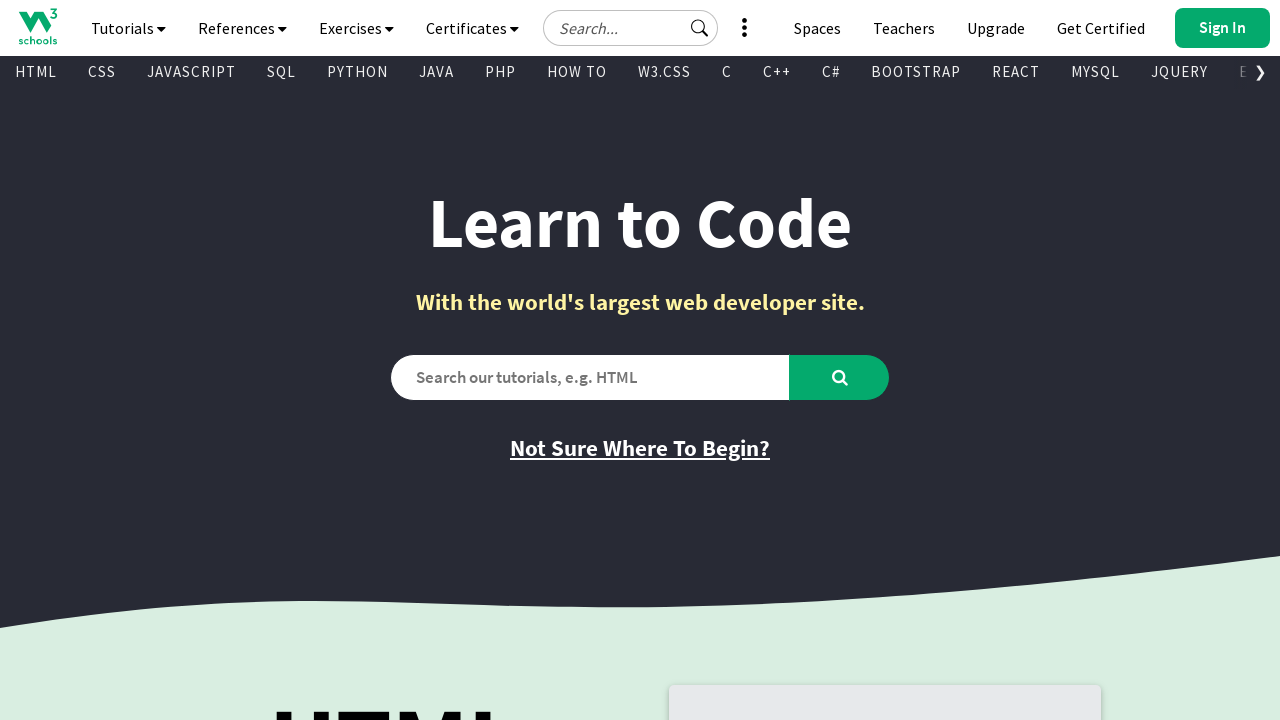

Retrieved text content from visible link: 'GEN AI'
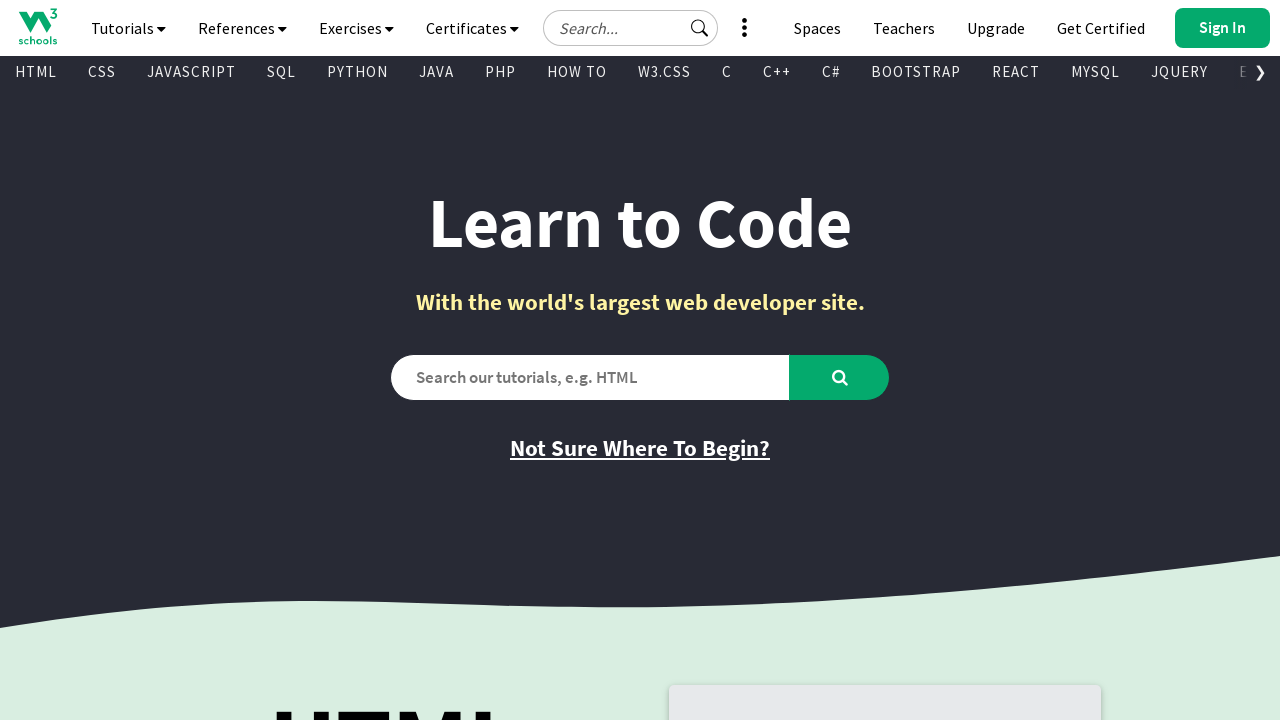

Retrieved href attribute from visible link: '/gen_ai/index.php'
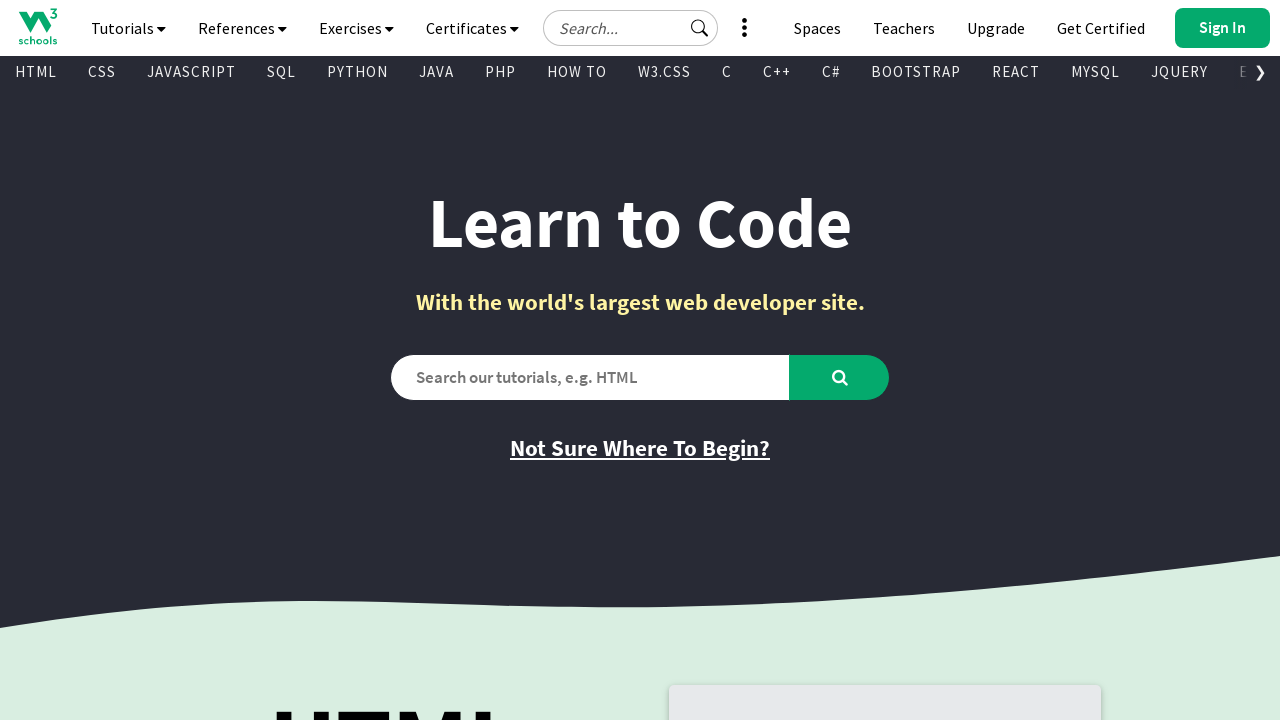

Retrieved text content from visible link: 'SCIPY'
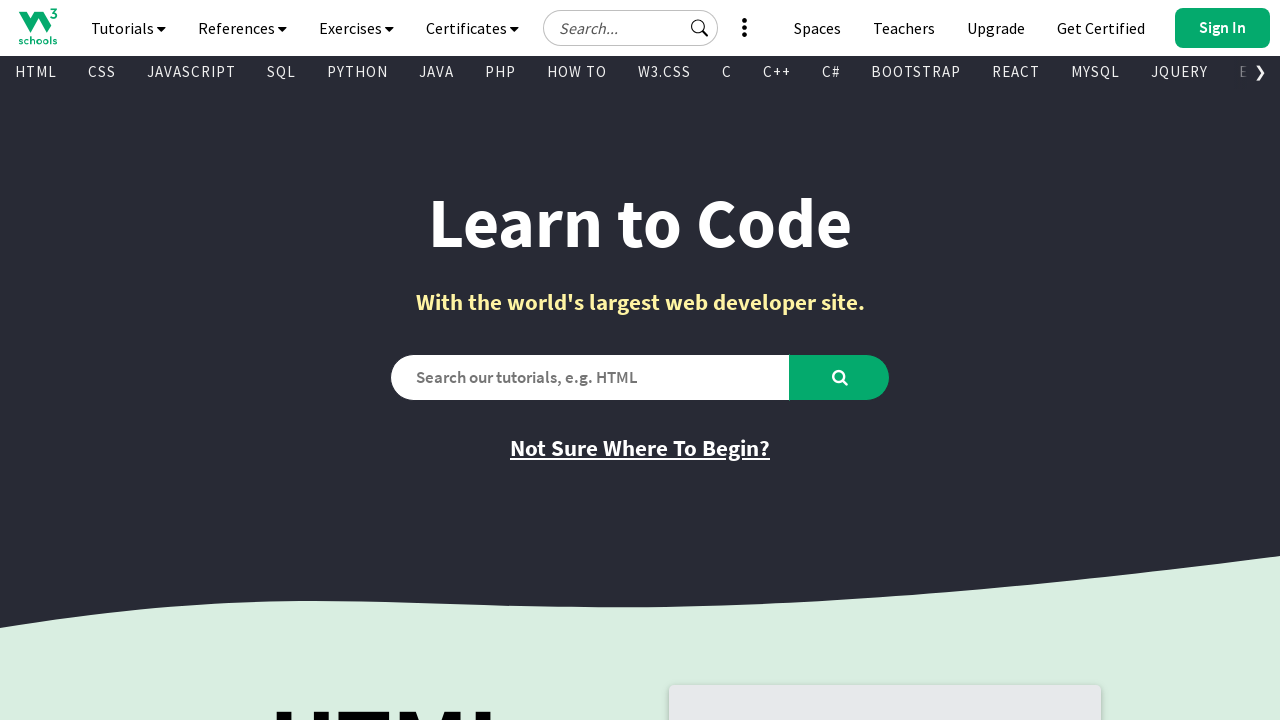

Retrieved href attribute from visible link: '/python/scipy/index.php'
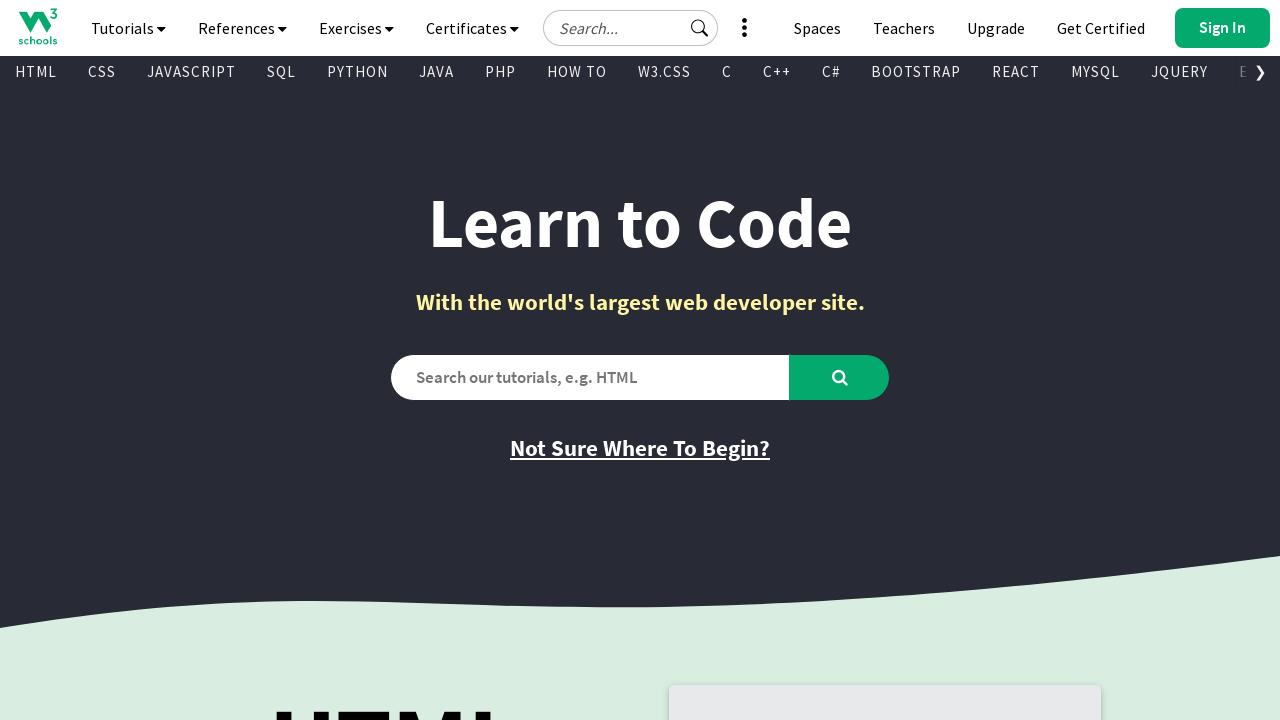

Retrieved text content from visible link: 'AWS'
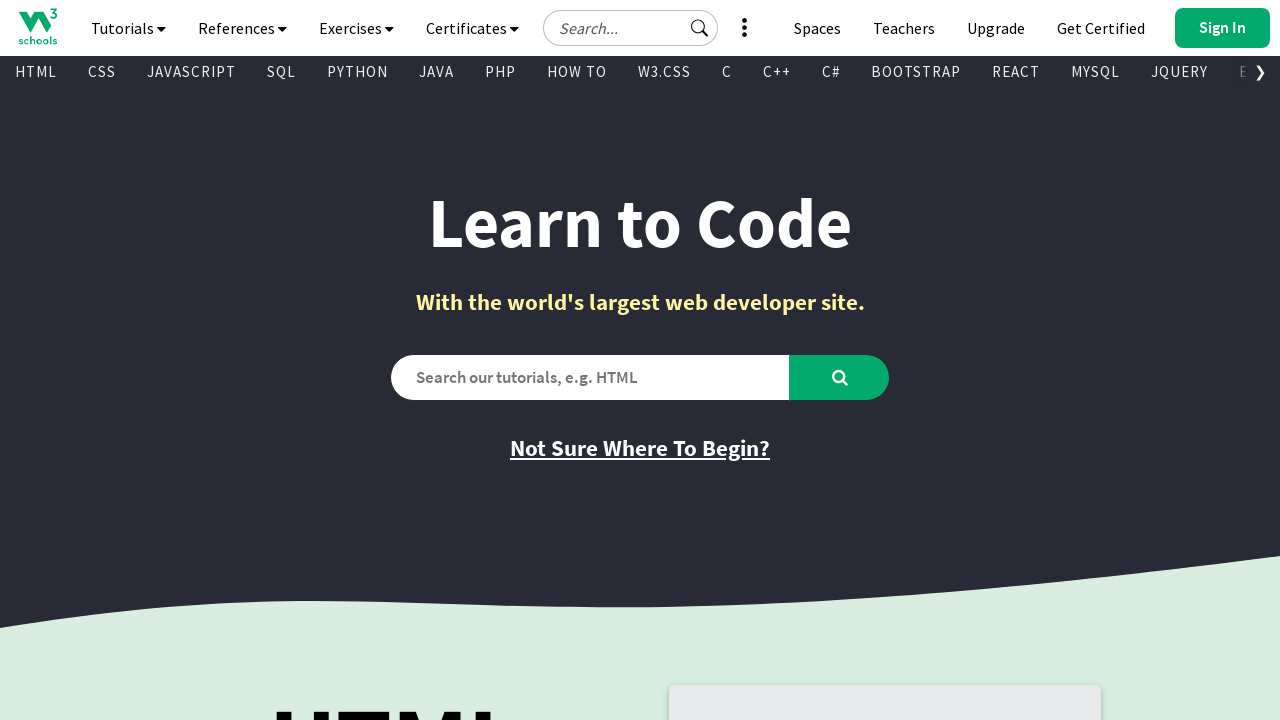

Retrieved href attribute from visible link: '/aws/index.php'
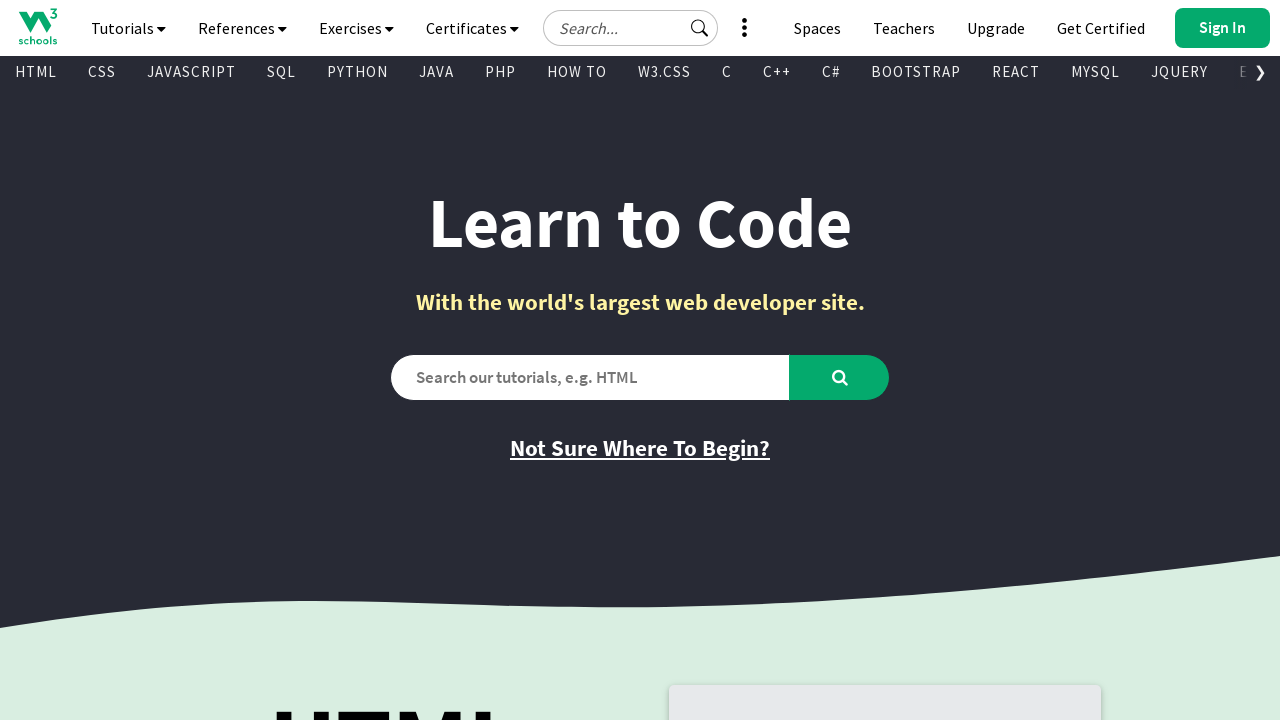

Retrieved text content from visible link: 'CYBERSECURITY'
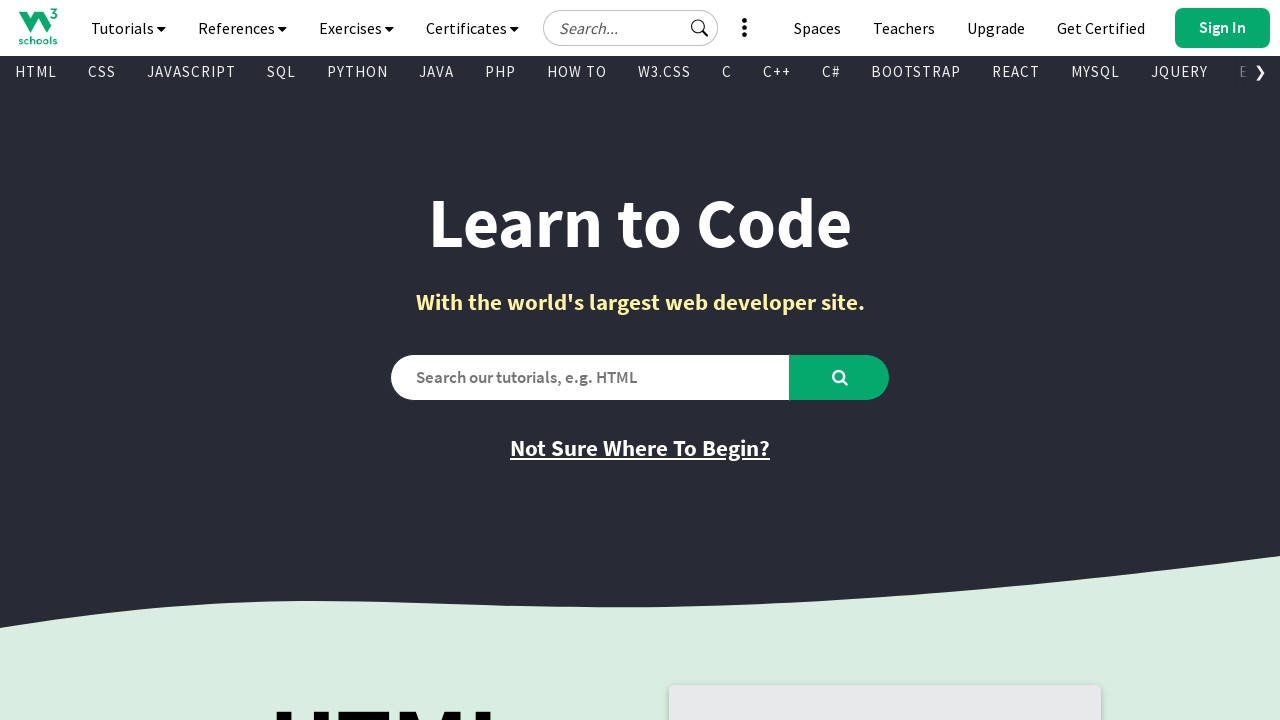

Retrieved href attribute from visible link: '/cybersecurity/index.php'
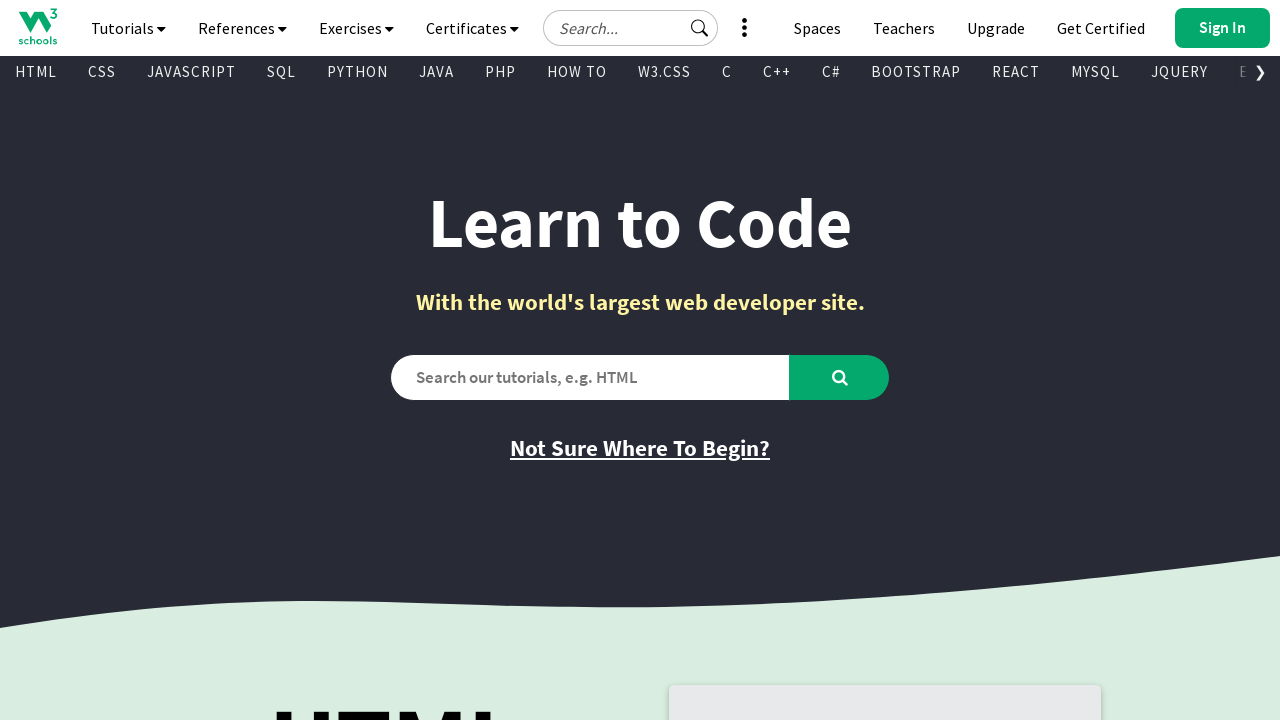

Retrieved text content from visible link: 'DATA SCIENCE'
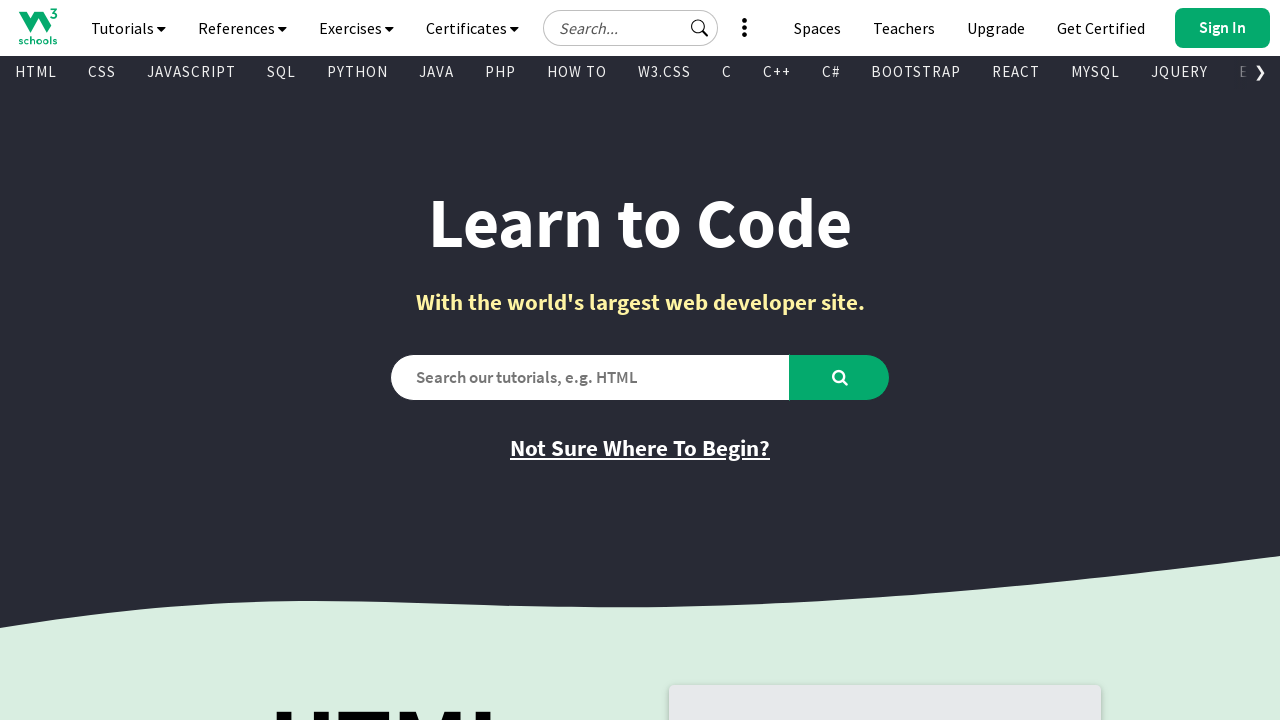

Retrieved href attribute from visible link: '/datascience/default.asp'
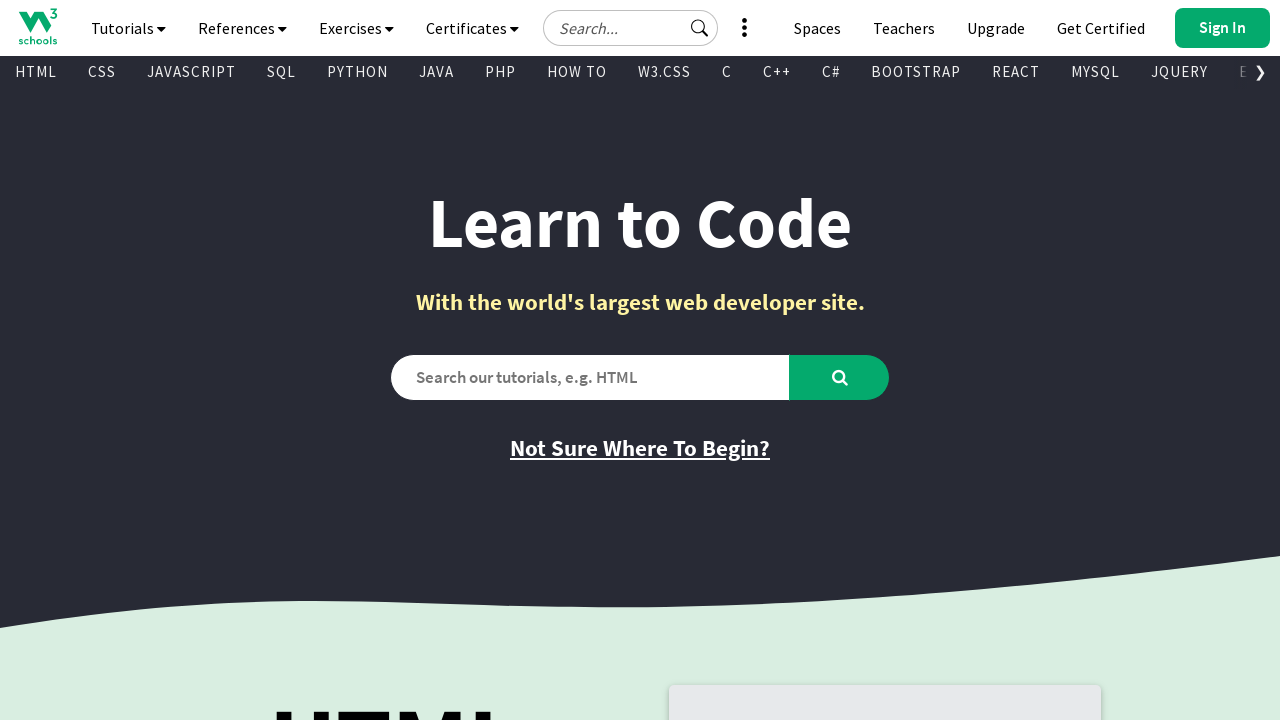

Retrieved text content from visible link: 'INTRO TO PROGRAMMING'
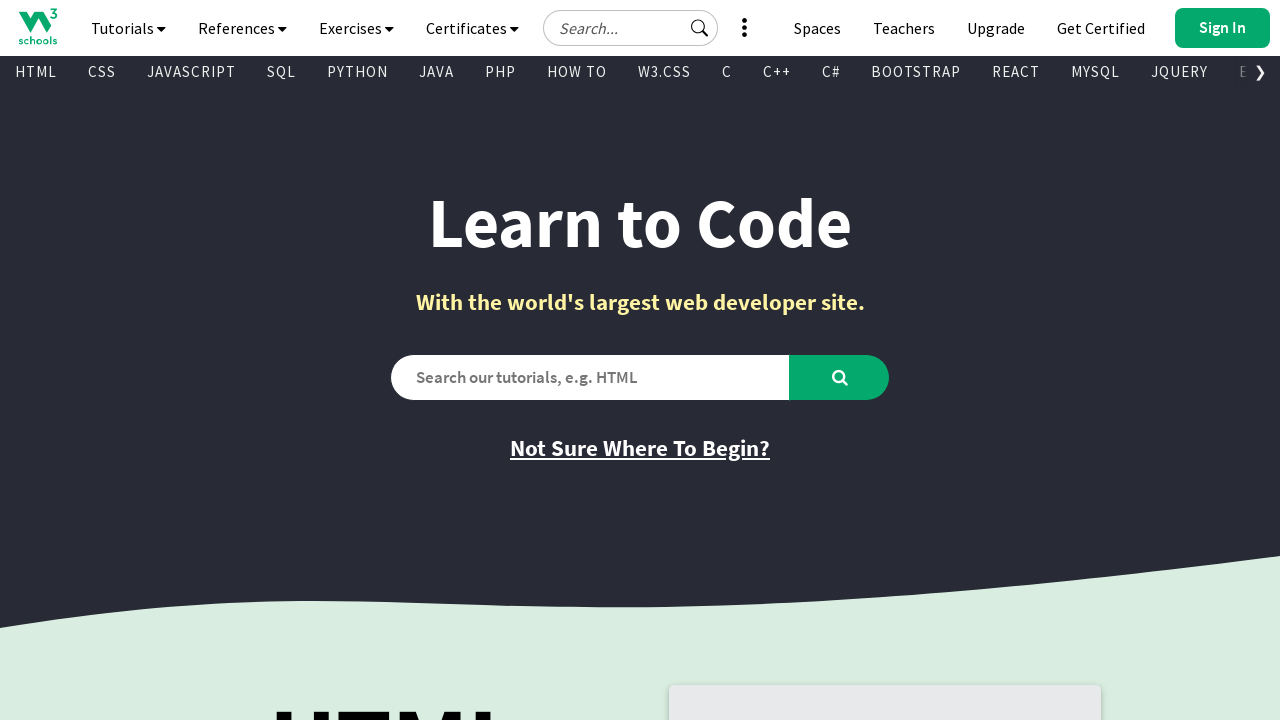

Retrieved href attribute from visible link: '/programming/index.php'
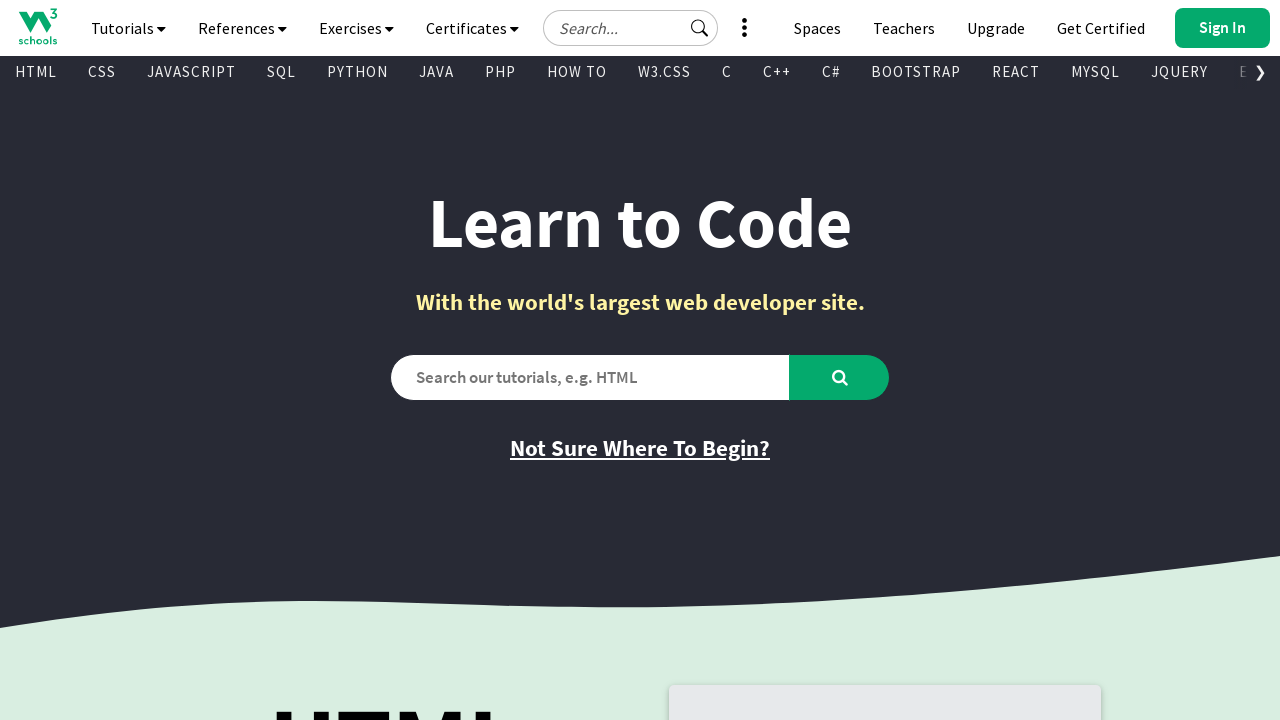

Retrieved text content from visible link: 'INTRO TO HTML & CSS'
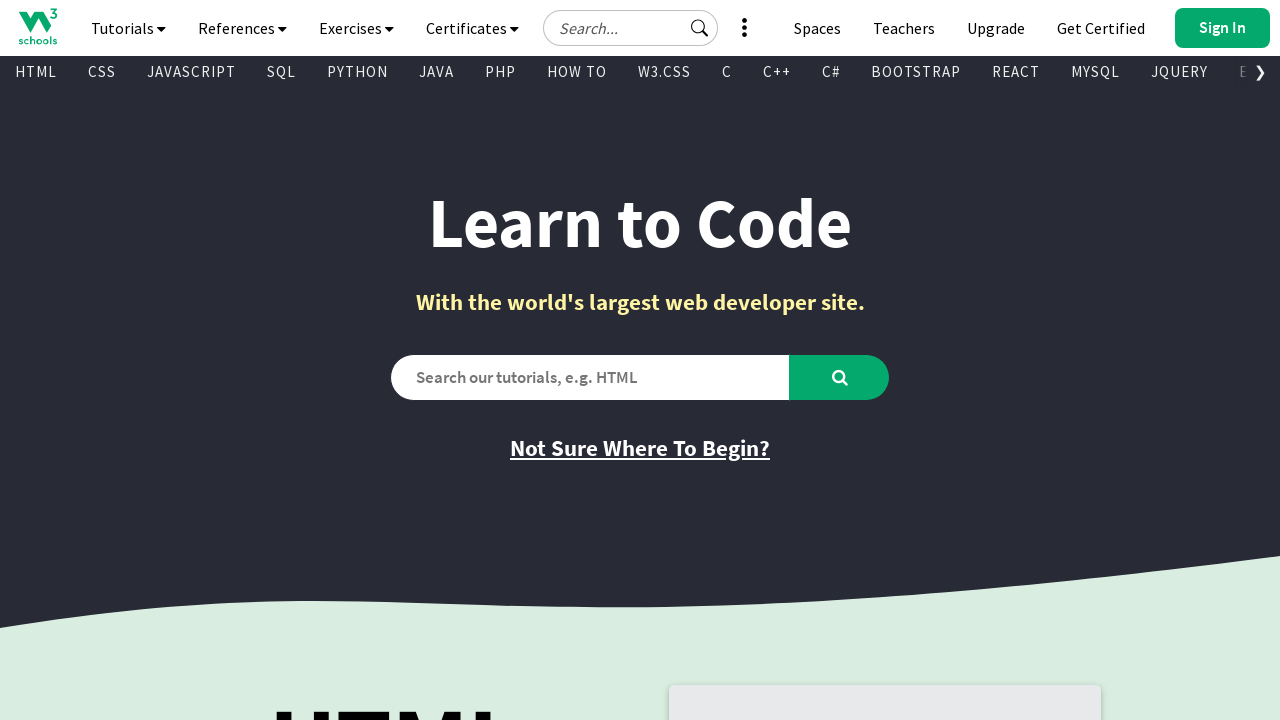

Retrieved href attribute from visible link: '/htmlcss/default.asp'
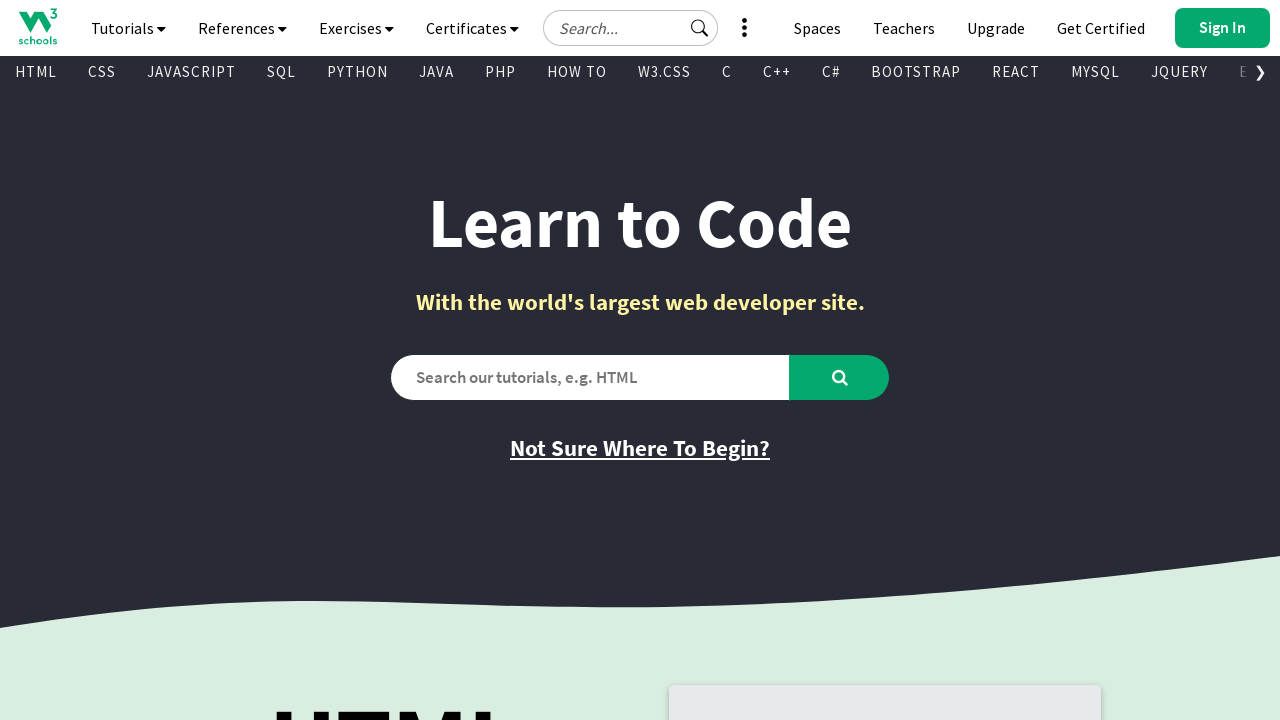

Retrieved text content from visible link: 'BASH'
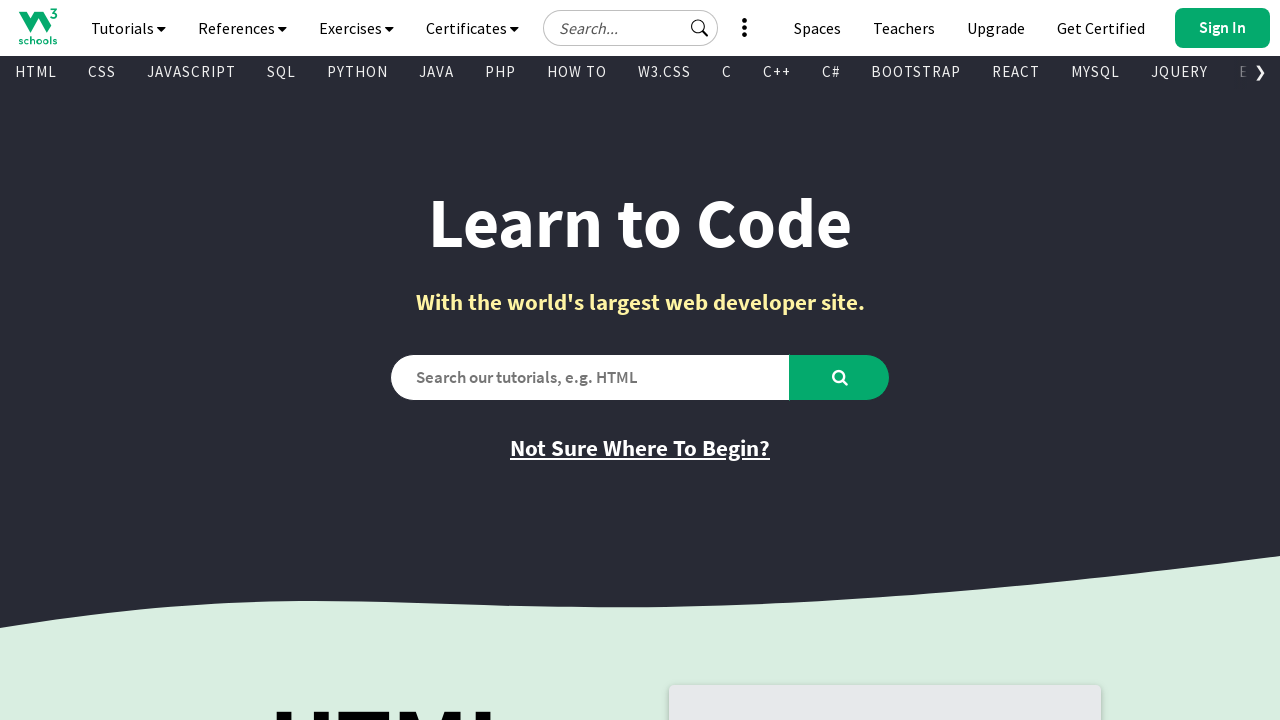

Retrieved href attribute from visible link: '/bash/index.php'
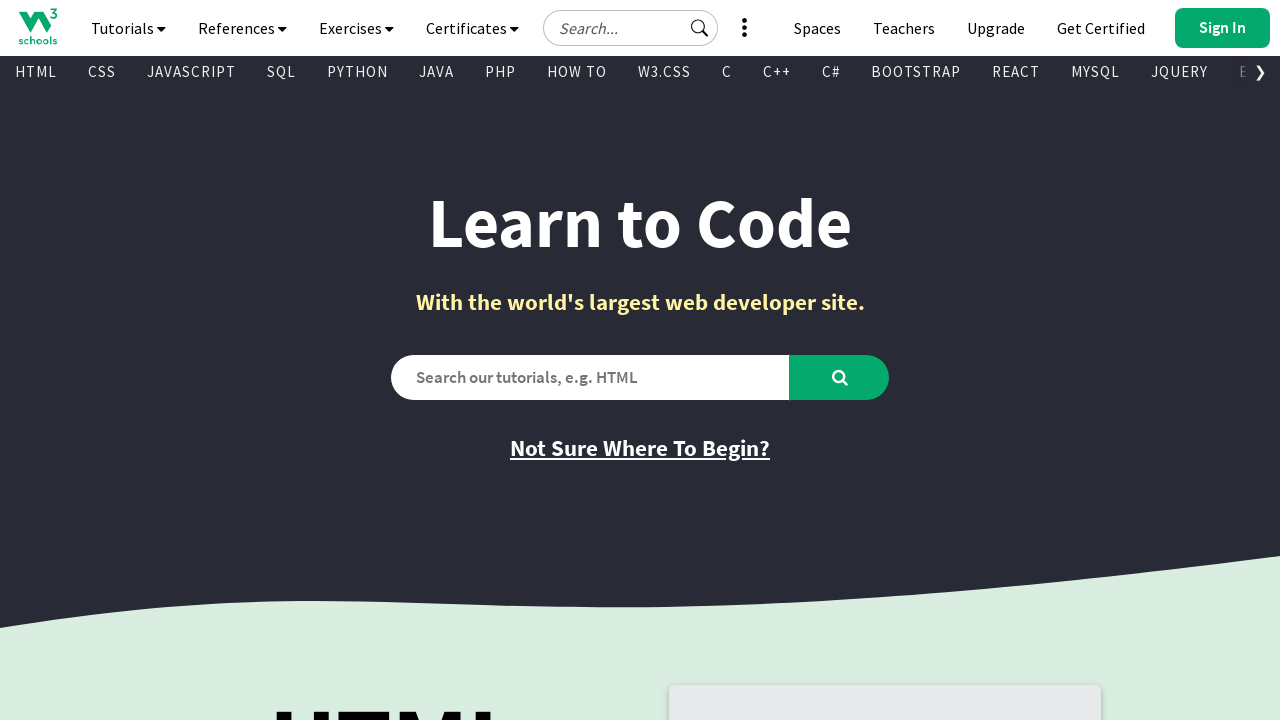

Retrieved text content from visible link: 'RUST'
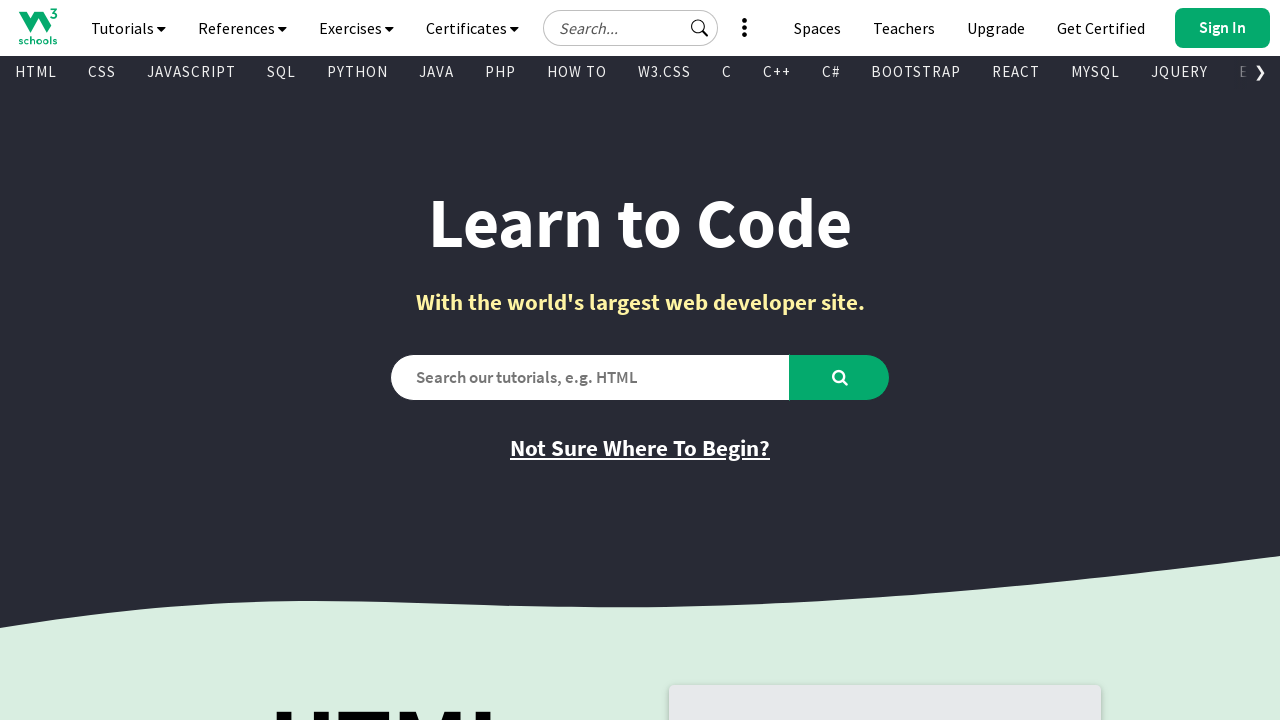

Retrieved href attribute from visible link: '/rust/index.php'
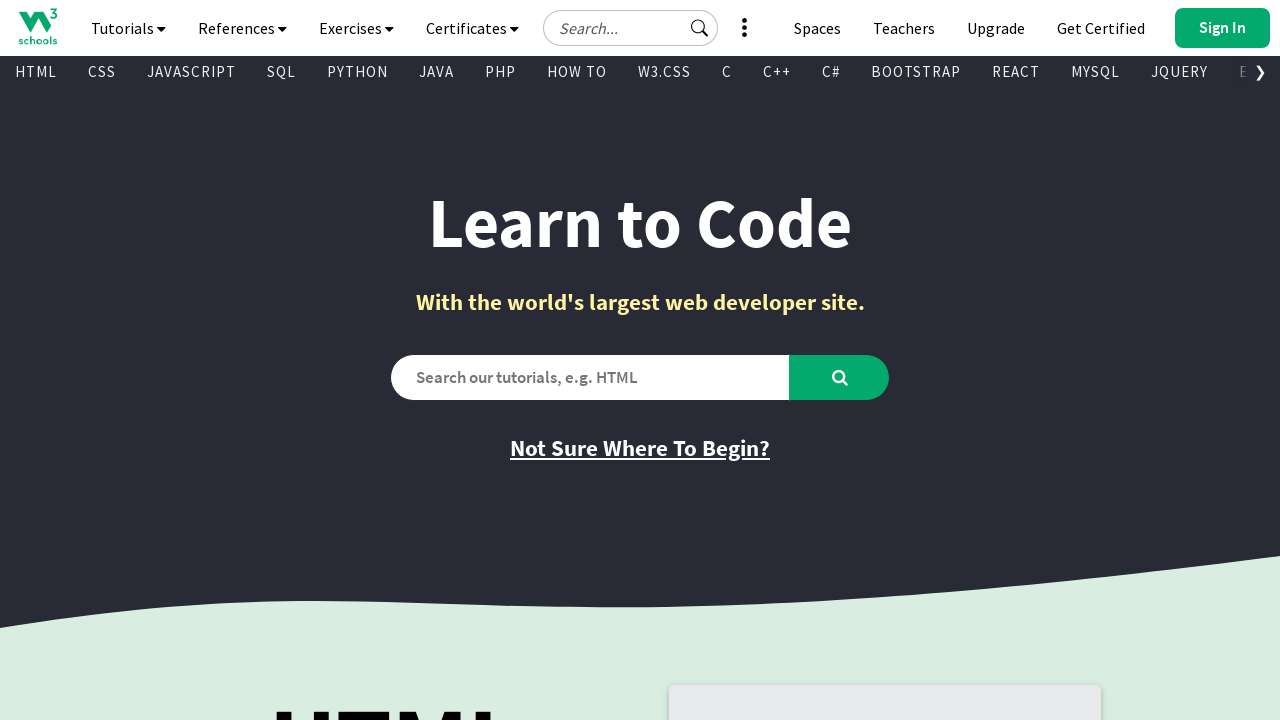

Retrieved text content from visible link: 'Not Sure Where To Begin?'
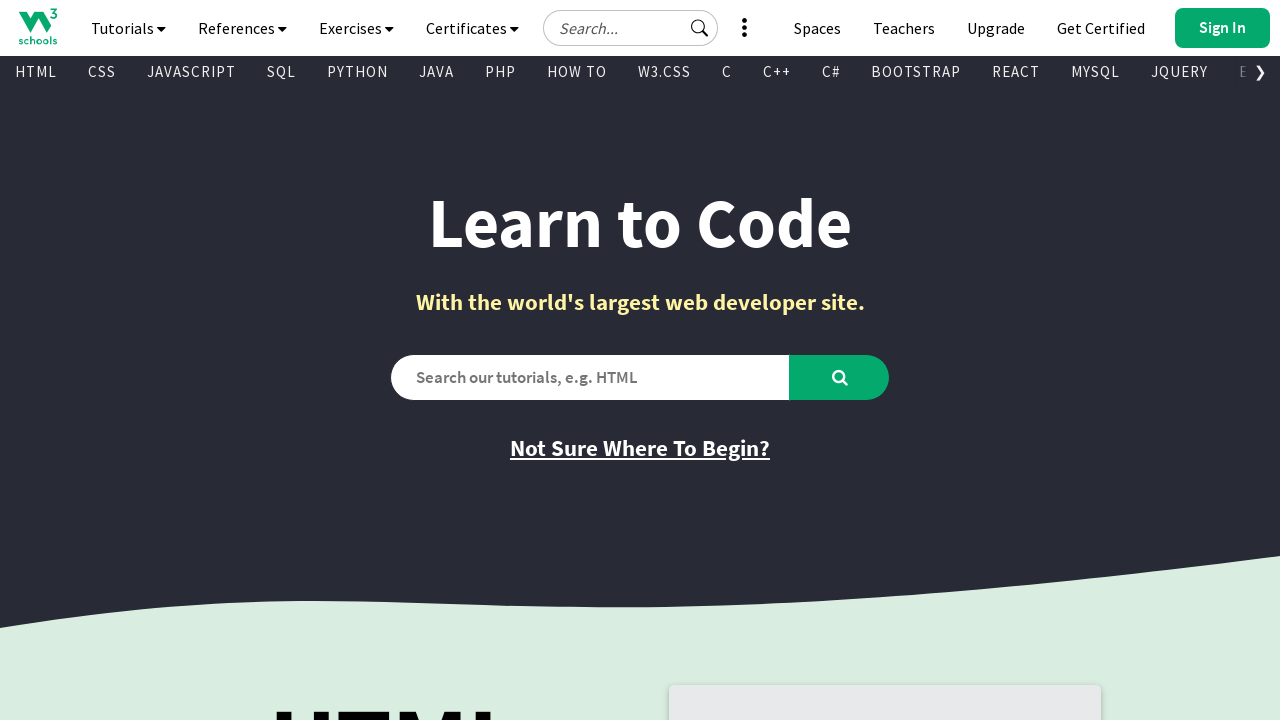

Retrieved href attribute from visible link: 'where_to_start.asp'
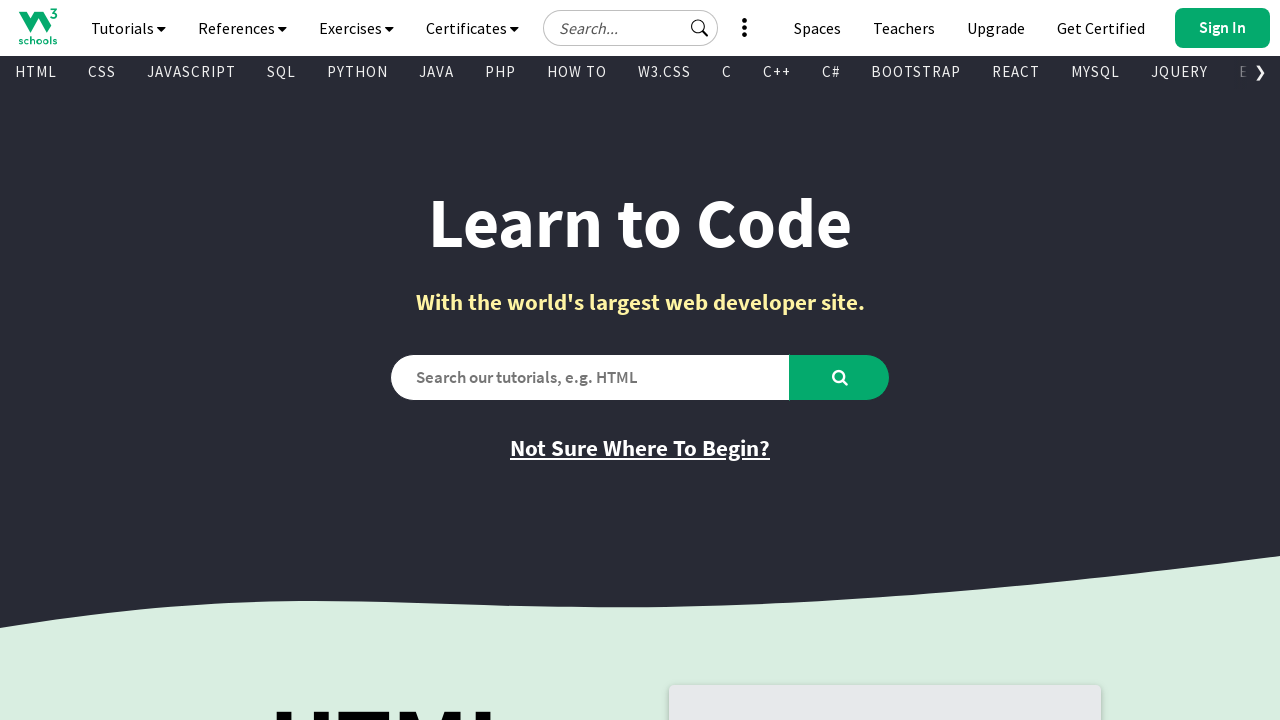

Retrieved text content from visible link: 'Learn HTML'
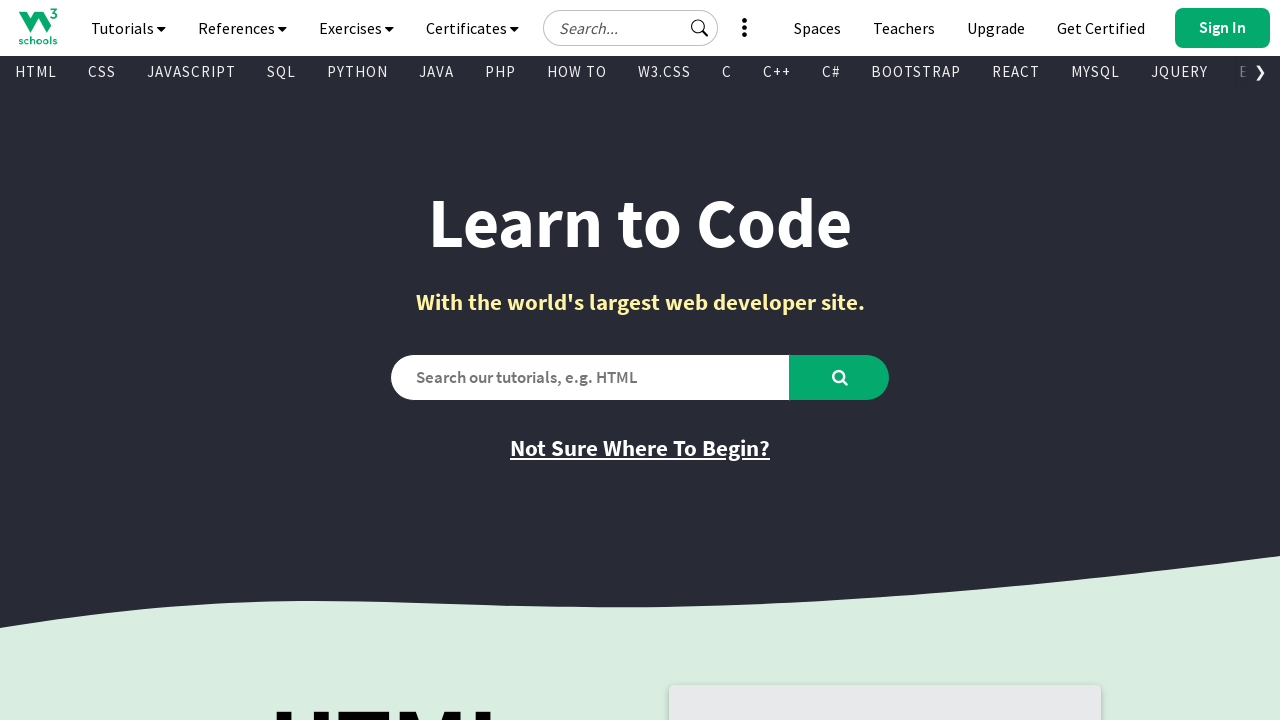

Retrieved href attribute from visible link: '/html/default.asp'
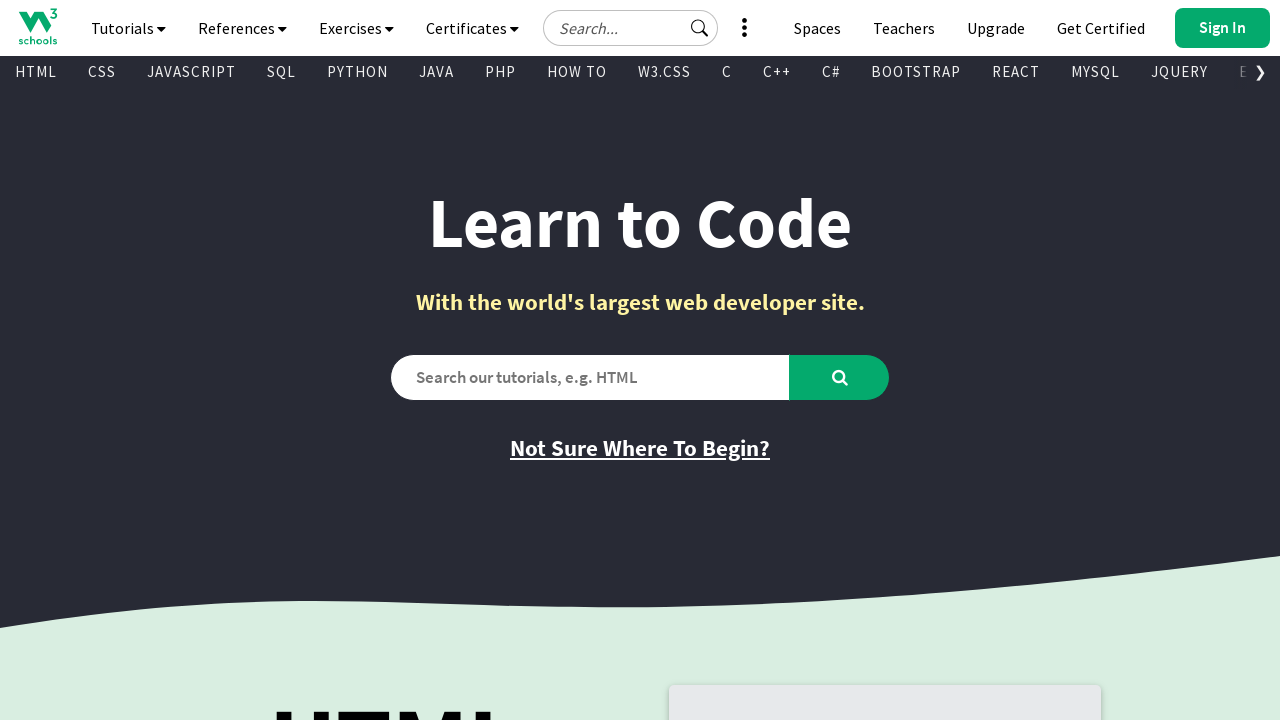

Retrieved text content from visible link: 'Video Tutorial'
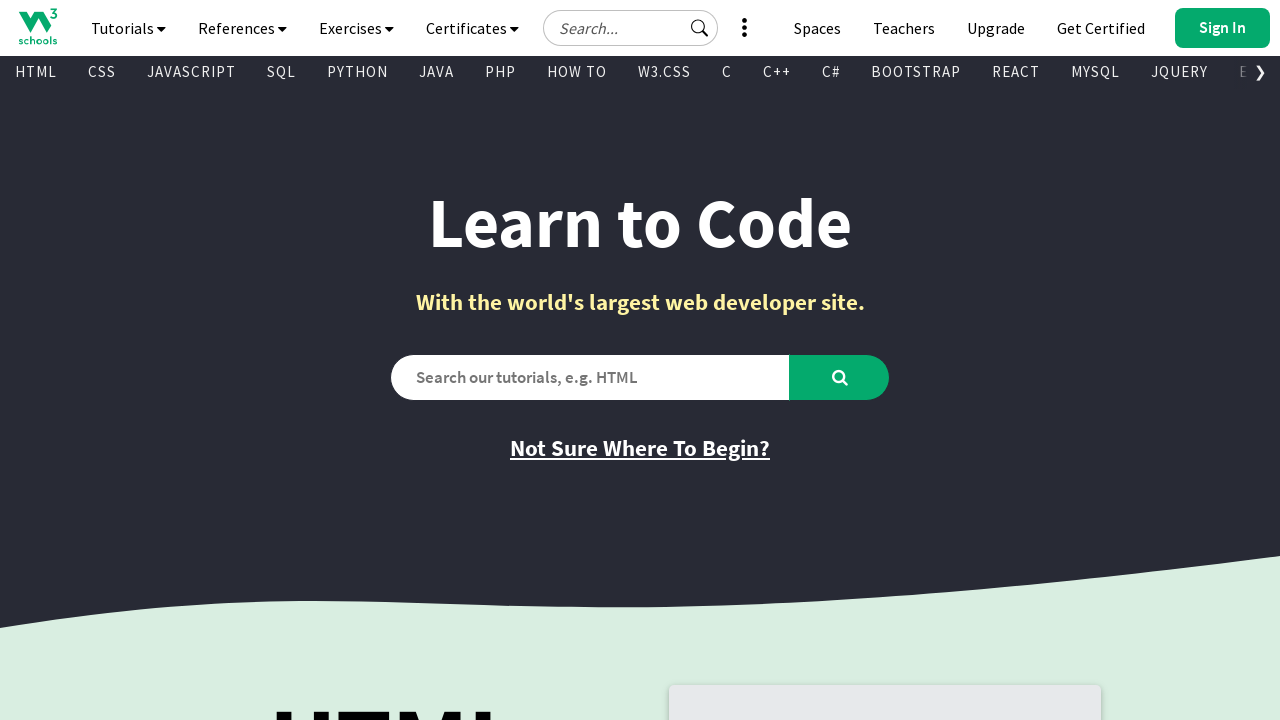

Retrieved href attribute from visible link: 'https://www.w3schools.com/videos/index.php'
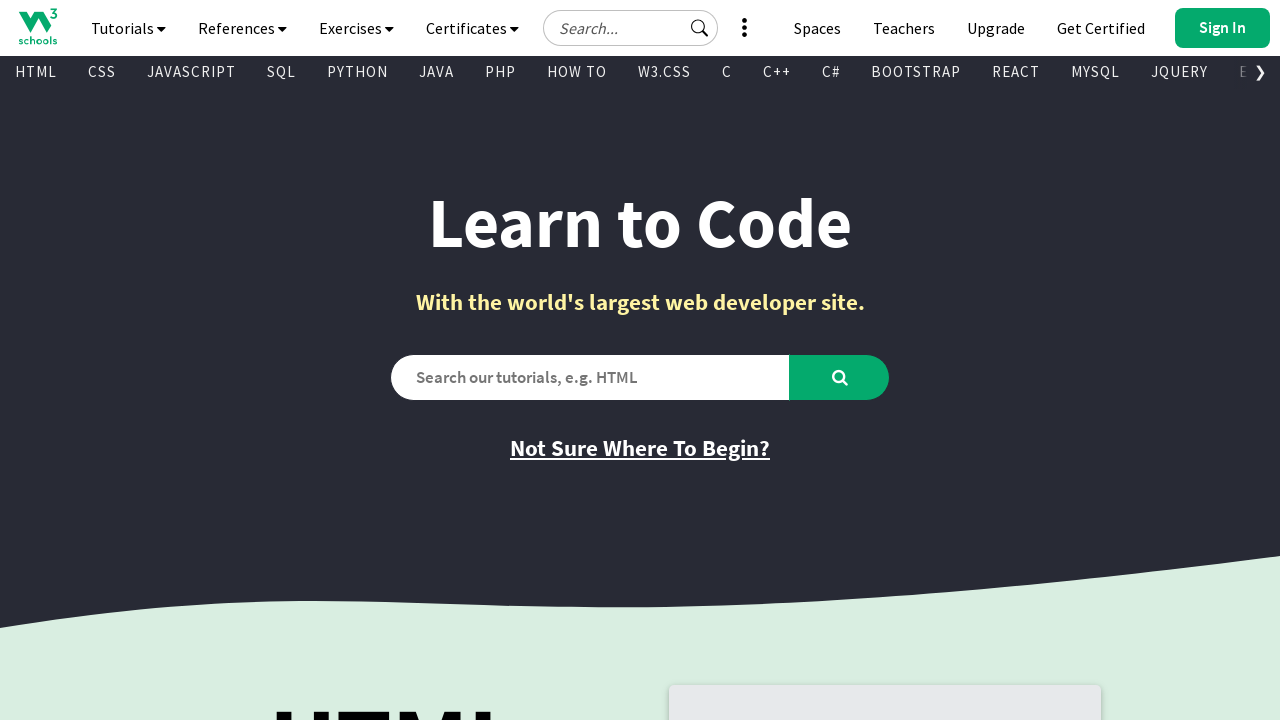

Retrieved text content from visible link: 'HTML Reference'
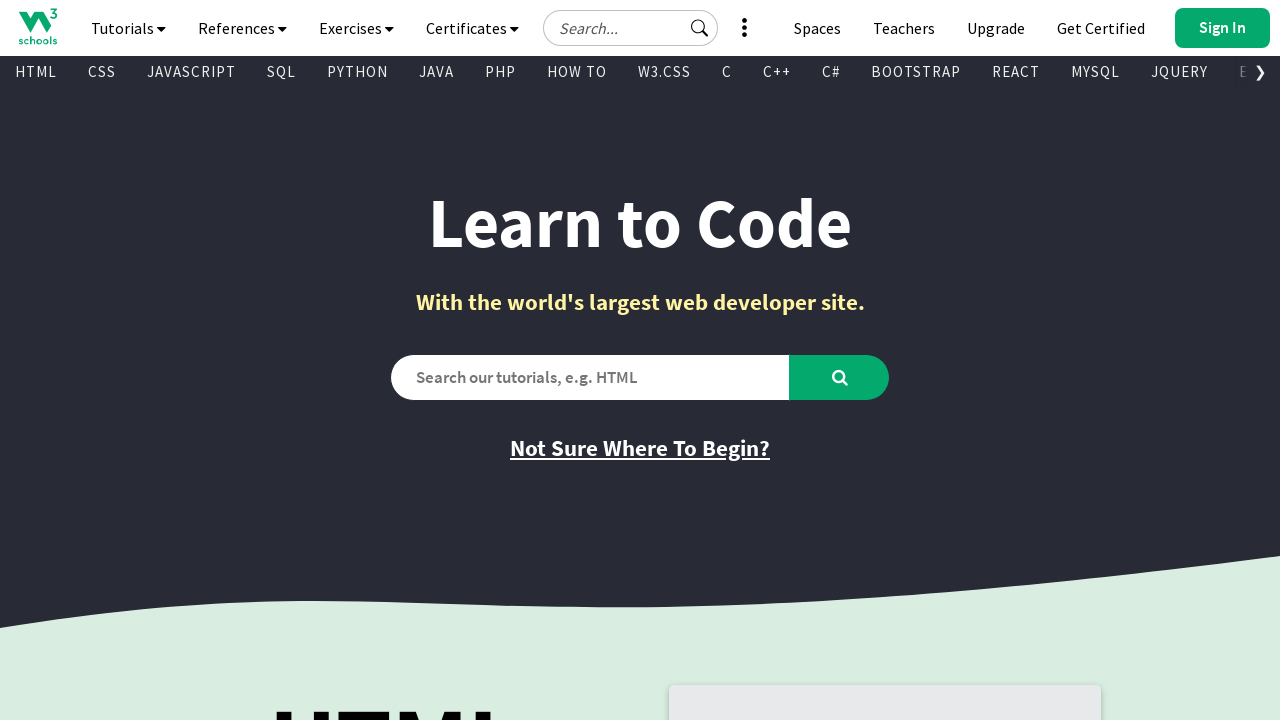

Retrieved href attribute from visible link: '/tags/default.asp'
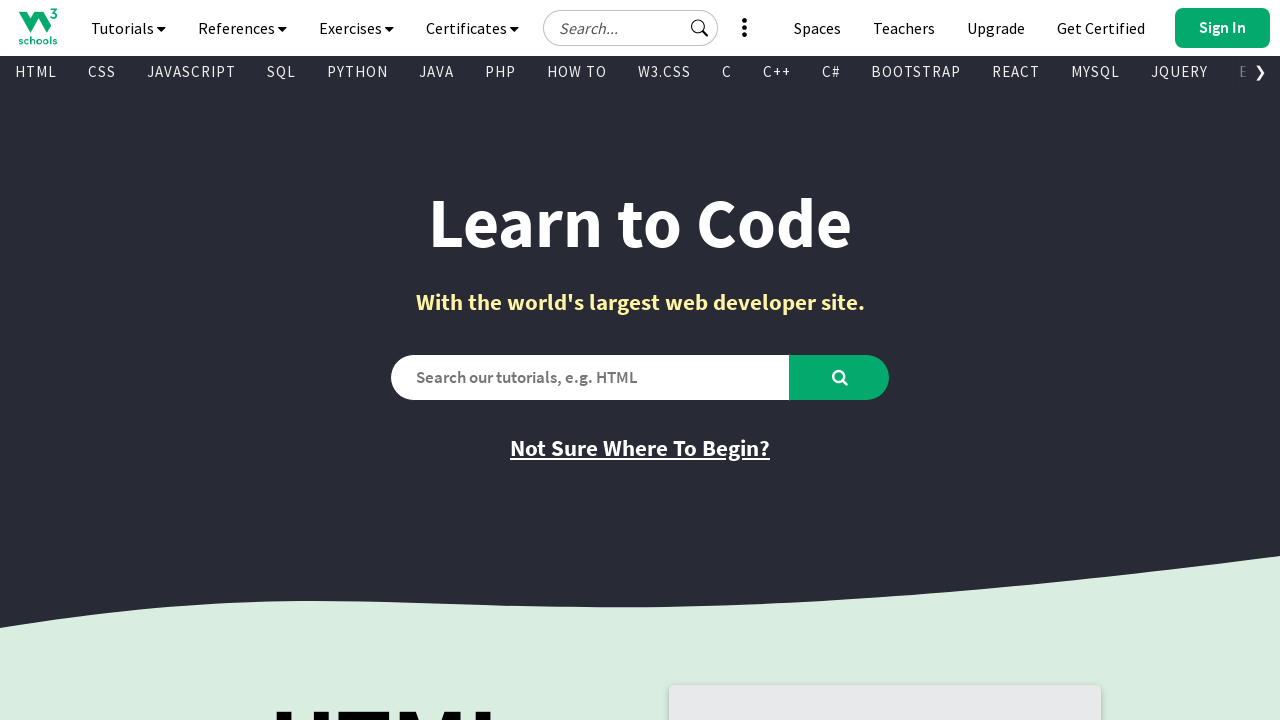

Retrieved text content from visible link: 'Get Certified'
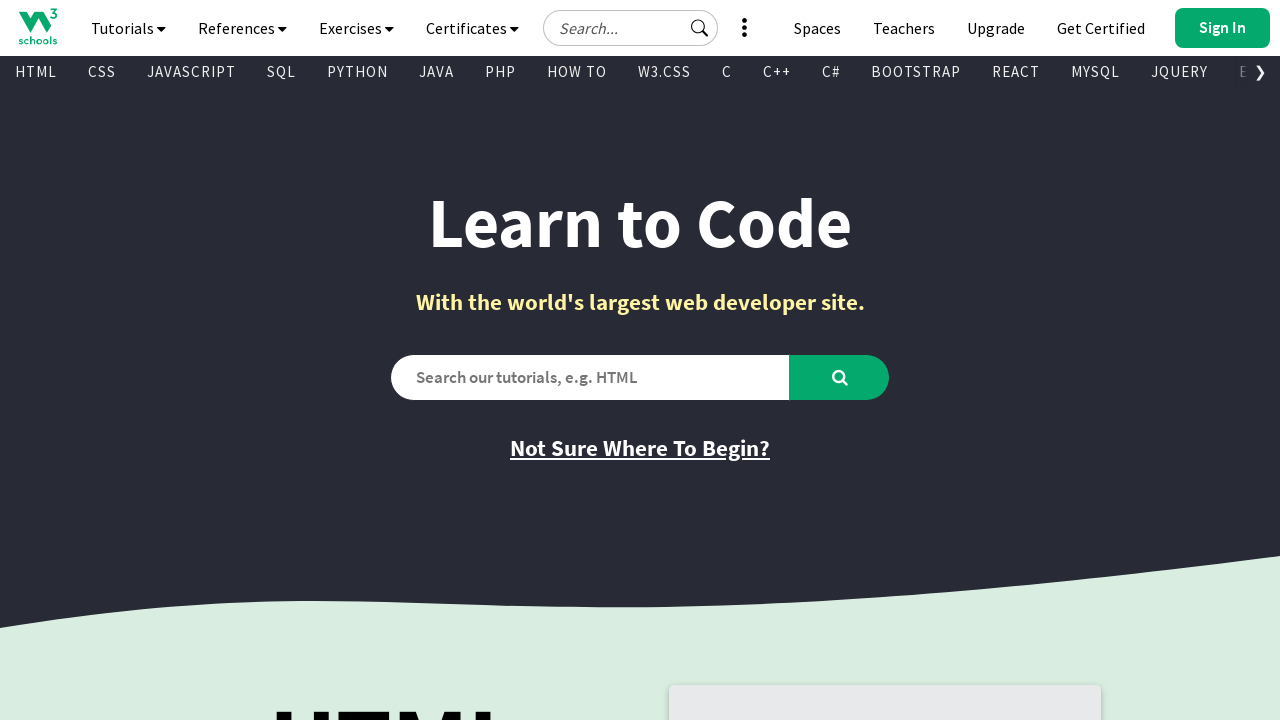

Retrieved href attribute from visible link: 'https://campus.w3schools.com/collections/certifications/products/html-certificate'
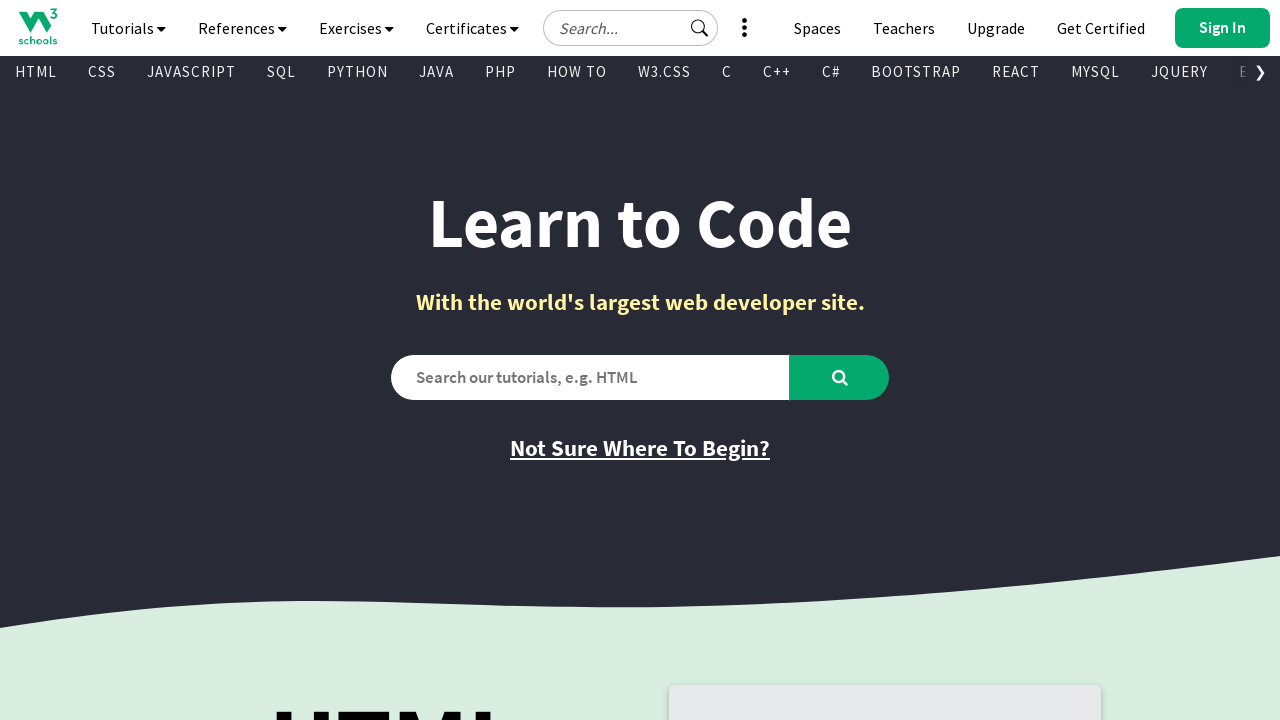

Retrieved text content from visible link: 'Try it Yourself'
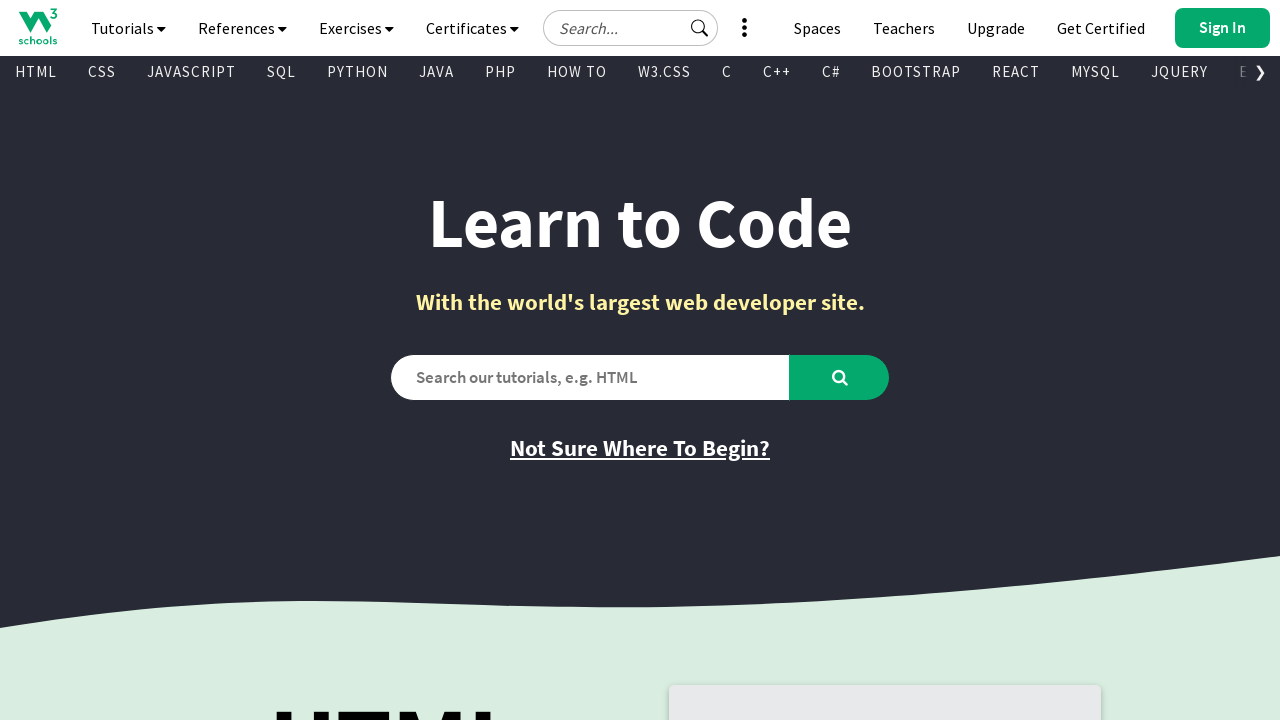

Retrieved href attribute from visible link: '/html/tryit.asp?filename=tryhtml_default_default'
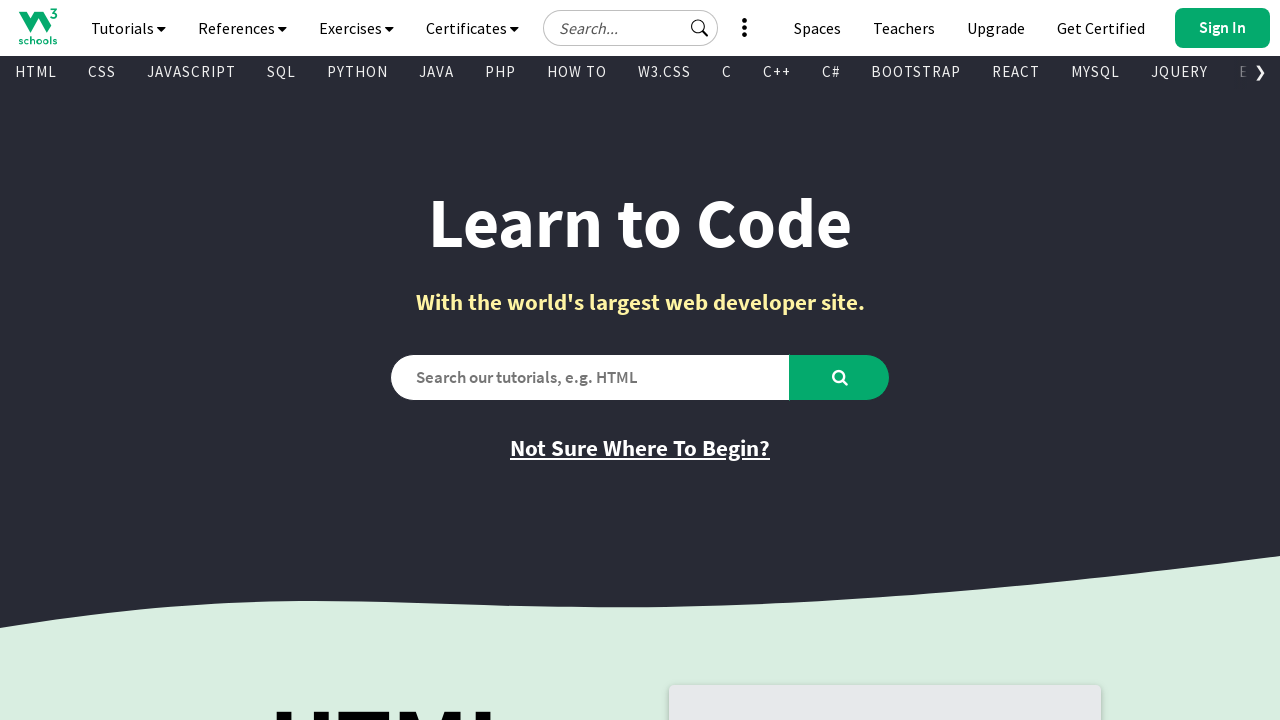

Retrieved text content from visible link: 'Learn CSS'
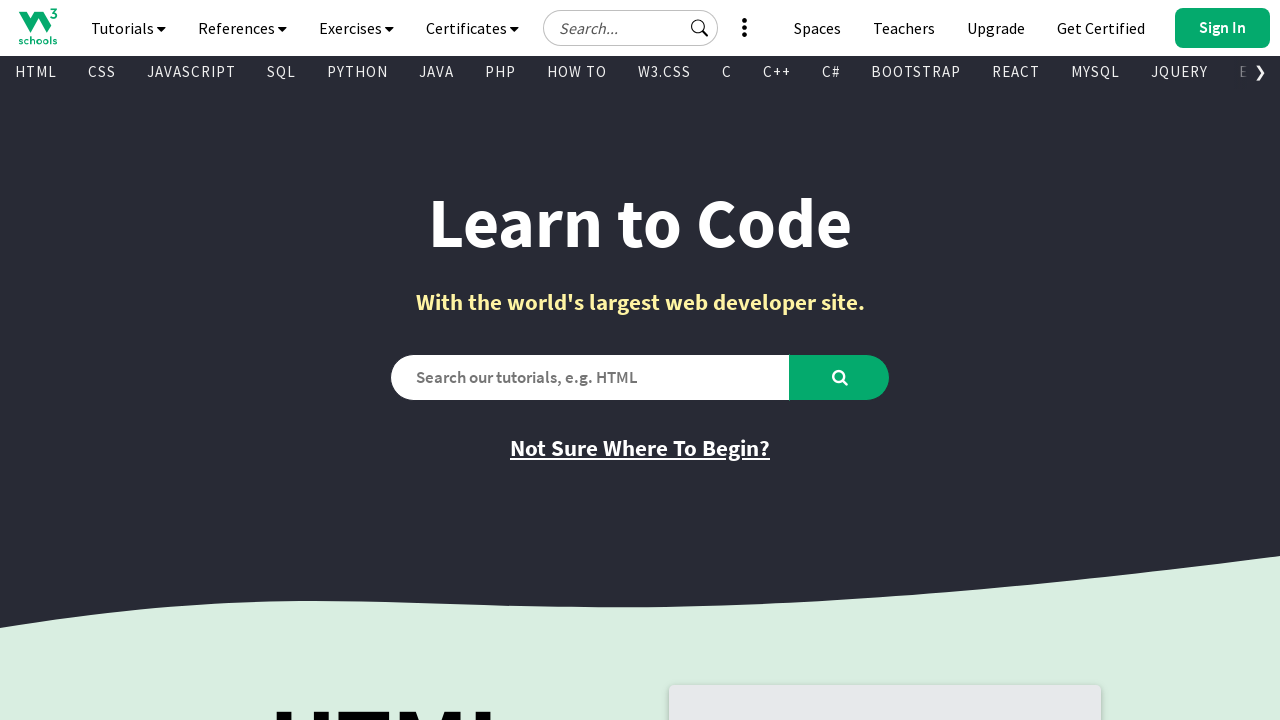

Retrieved href attribute from visible link: '/css/default.asp'
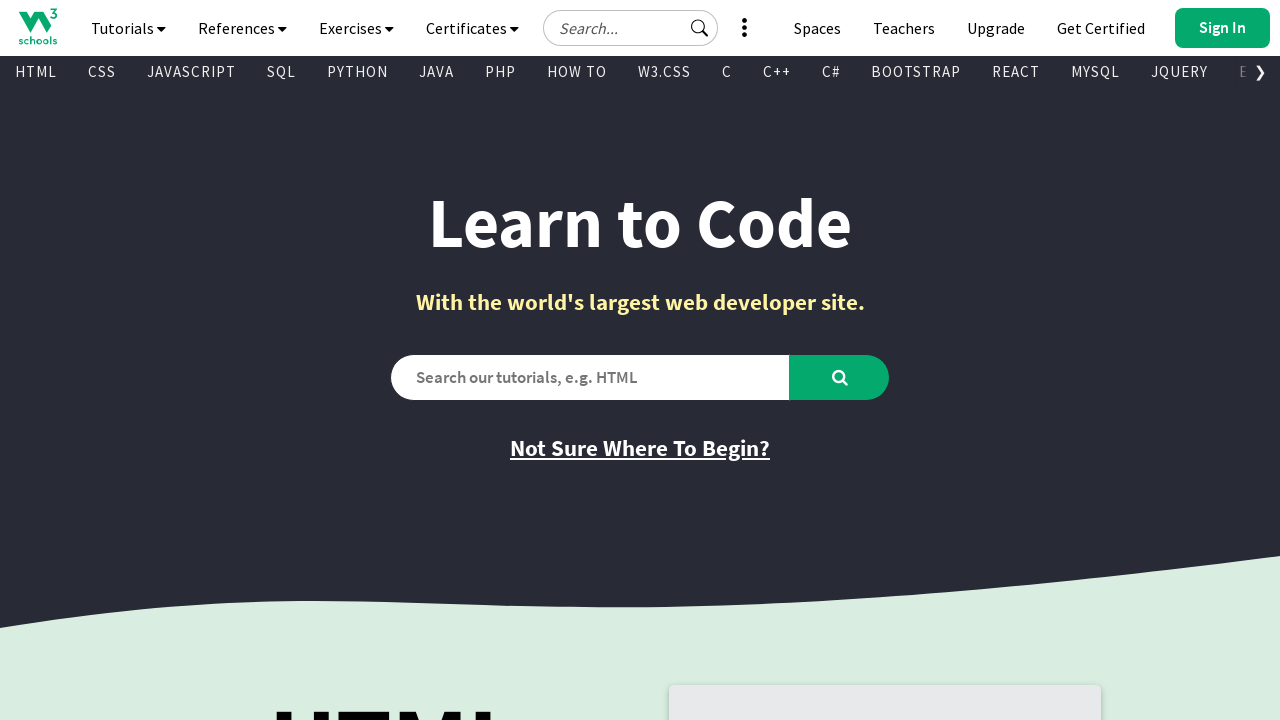

Retrieved text content from visible link: 'CSS Reference'
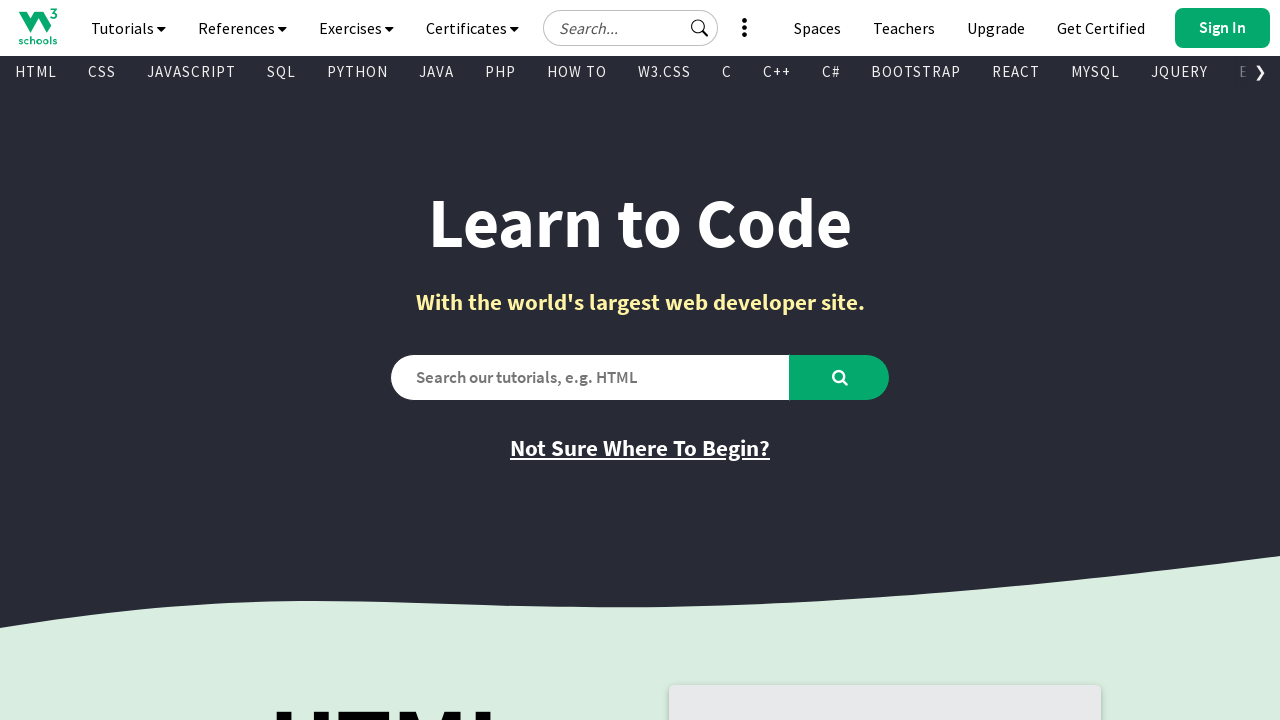

Retrieved href attribute from visible link: '/cssref/index.php'
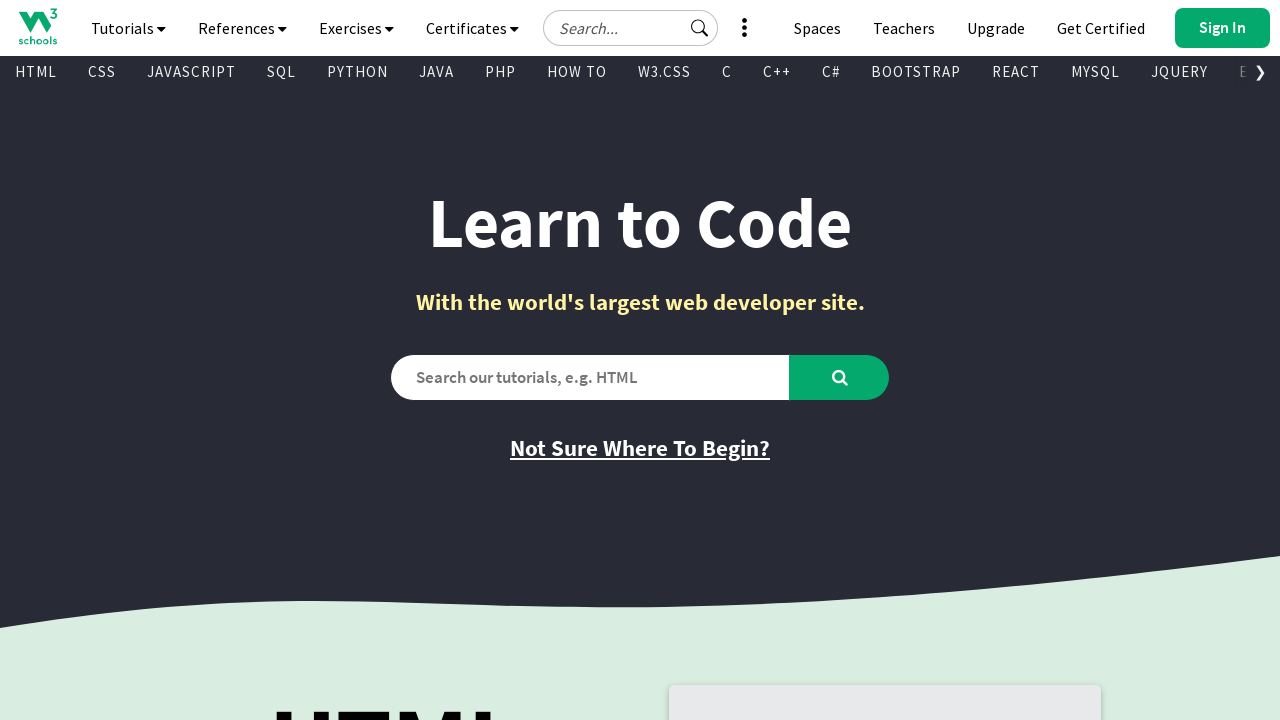

Retrieved text content from visible link: 'Get Certified'
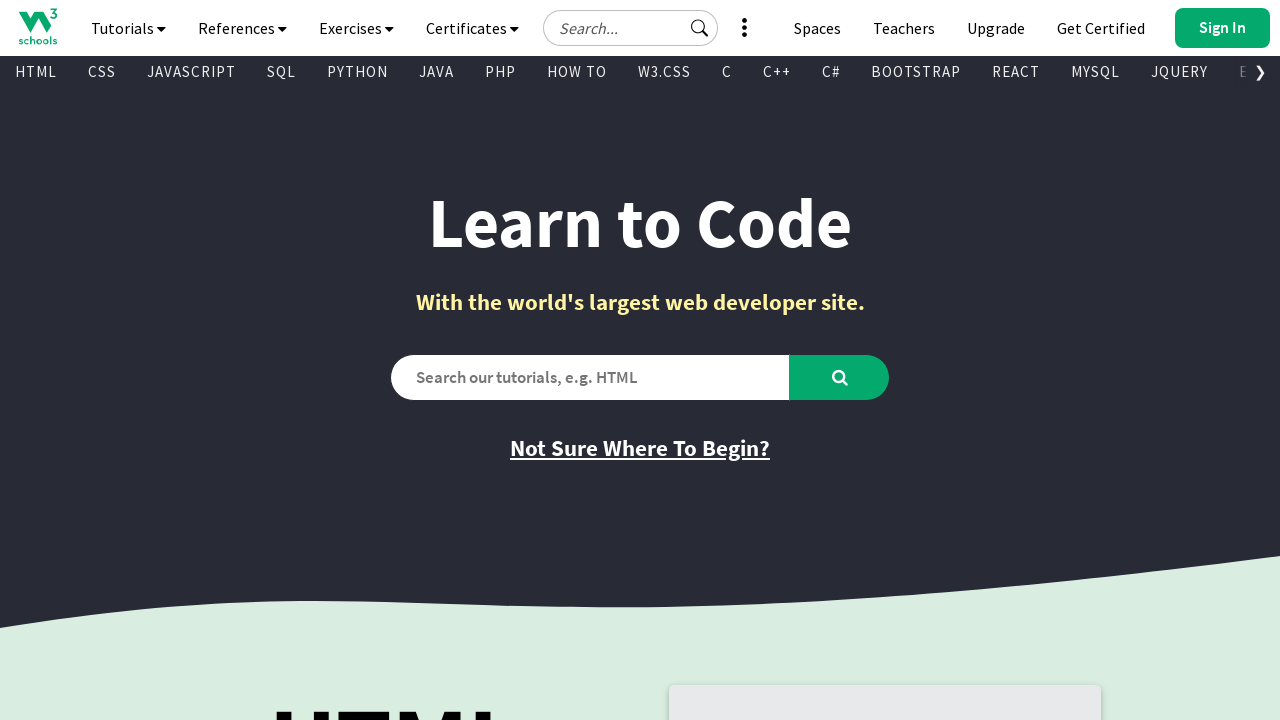

Retrieved href attribute from visible link: 'https://campus.w3schools.com/collections/certifications/products/css-certificate'
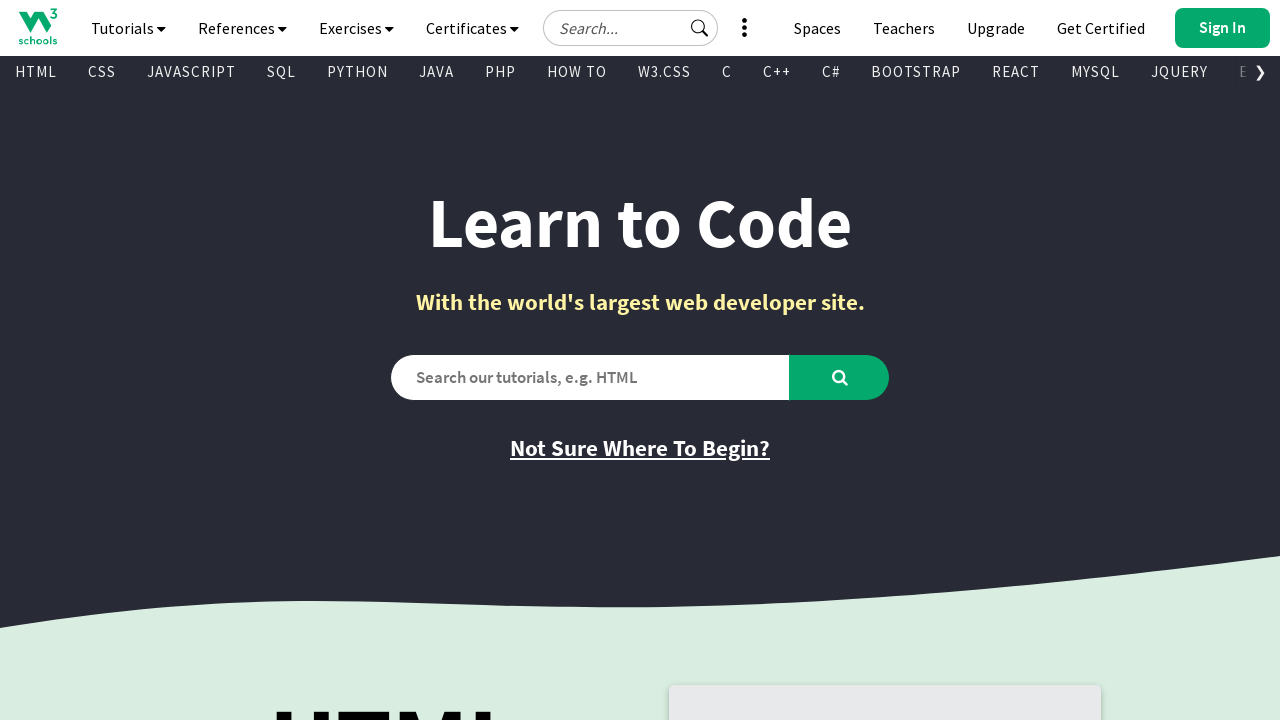

Retrieved text content from visible link: 'Try it Yourself'
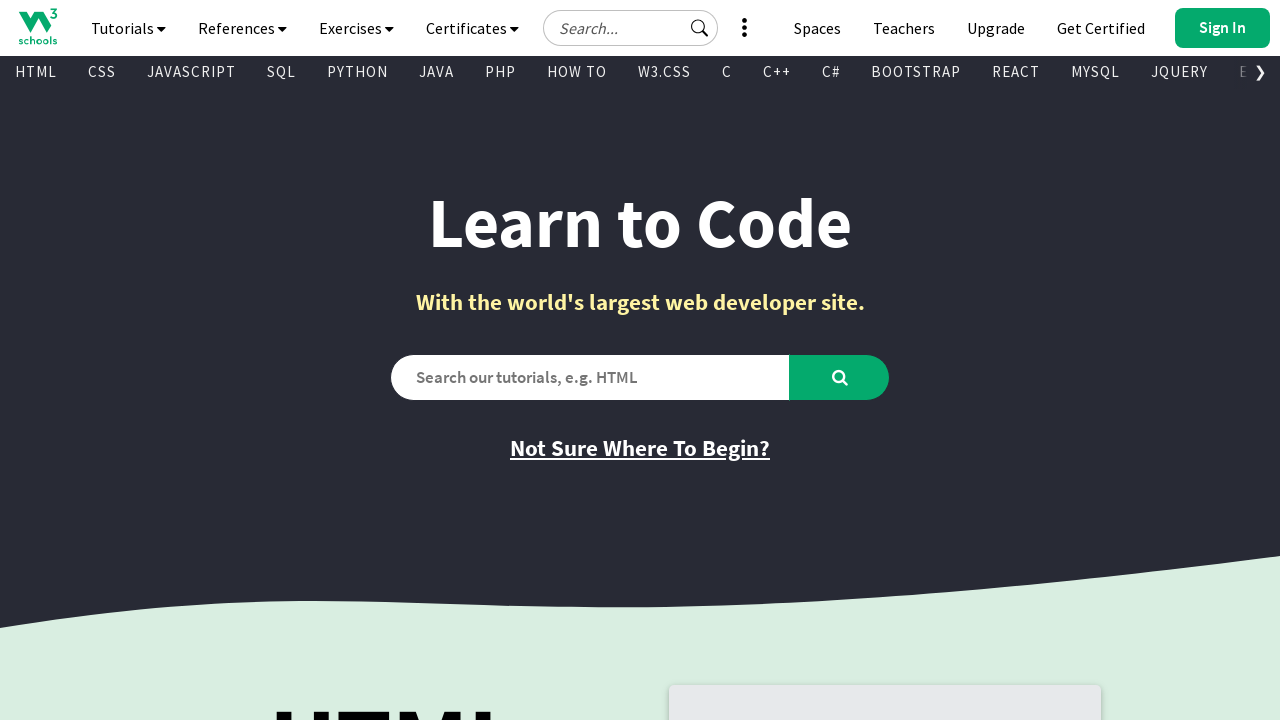

Retrieved href attribute from visible link: '/css/tryit.asp?filename=trycss_default'
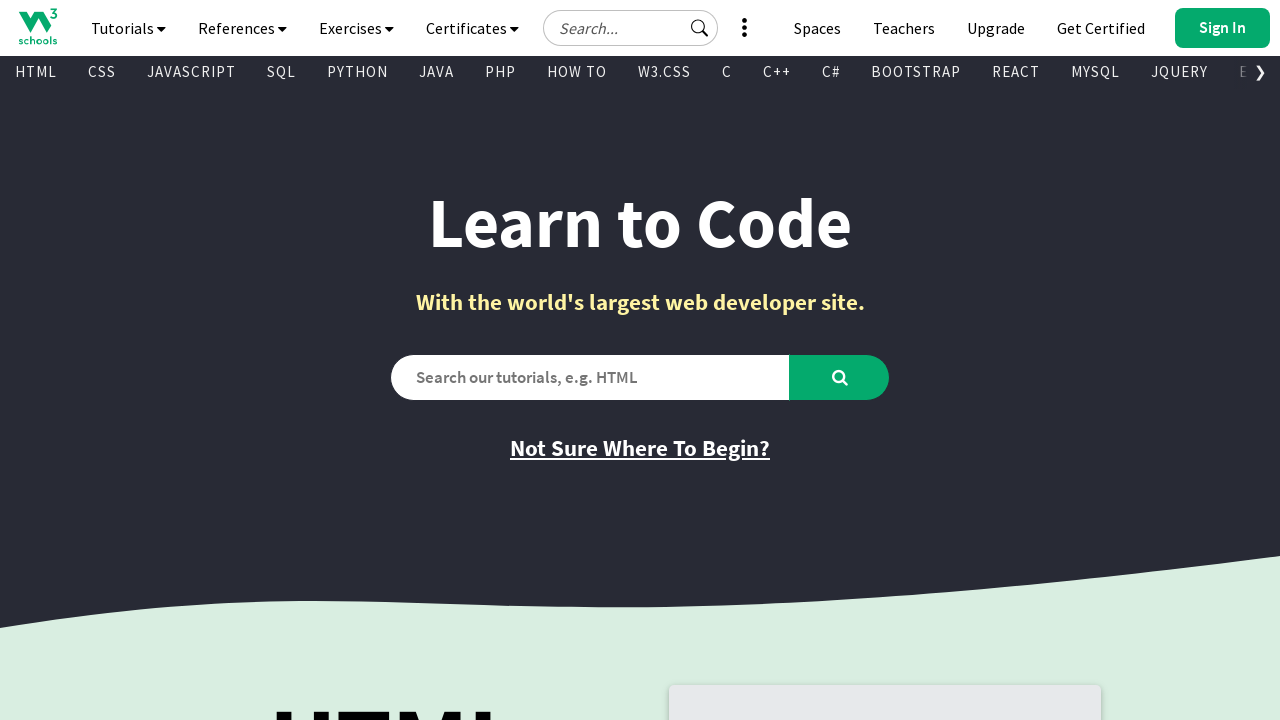

Retrieved text content from visible link: 'Learn JavaScript'
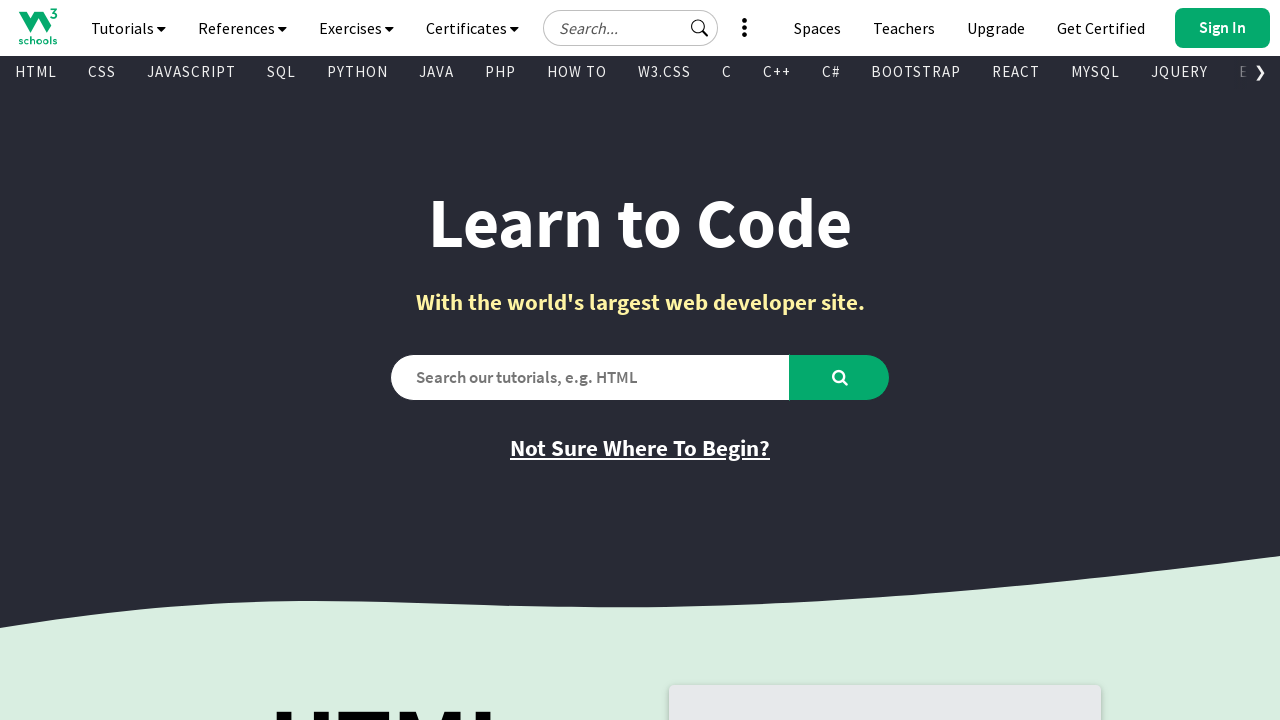

Retrieved href attribute from visible link: '/js/default.asp'
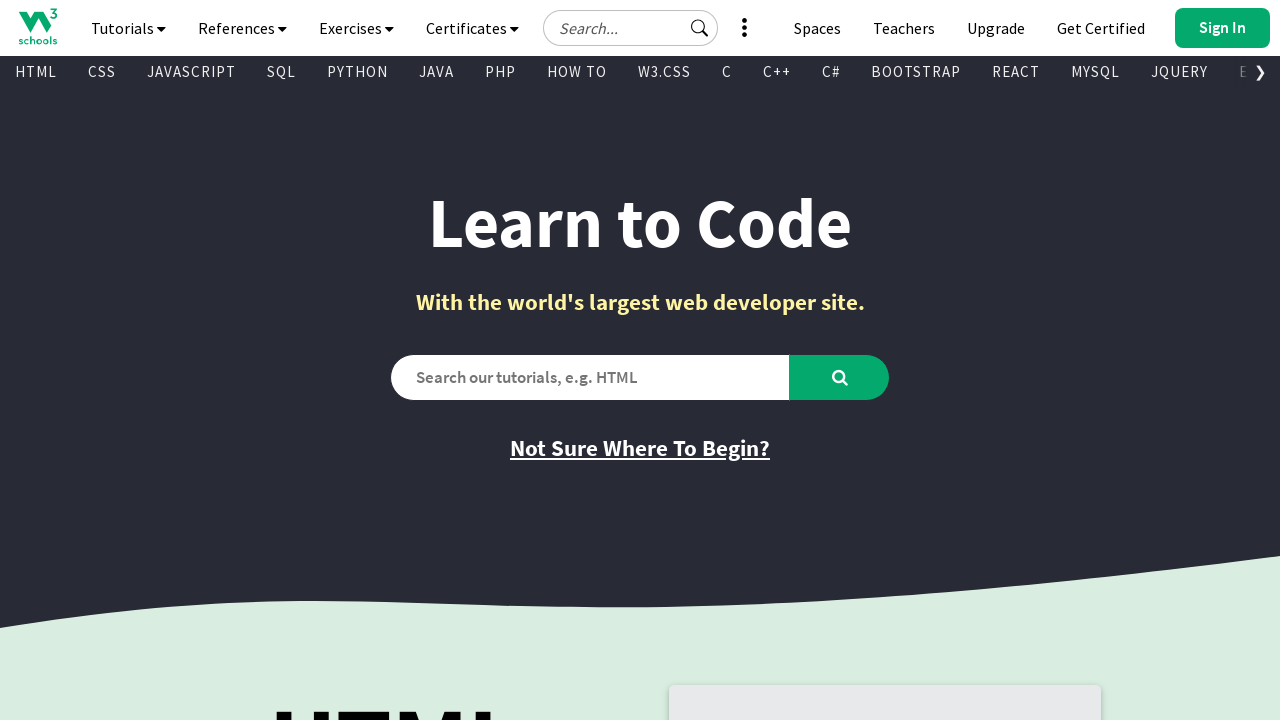

Retrieved text content from visible link: 'JavaScript Reference'
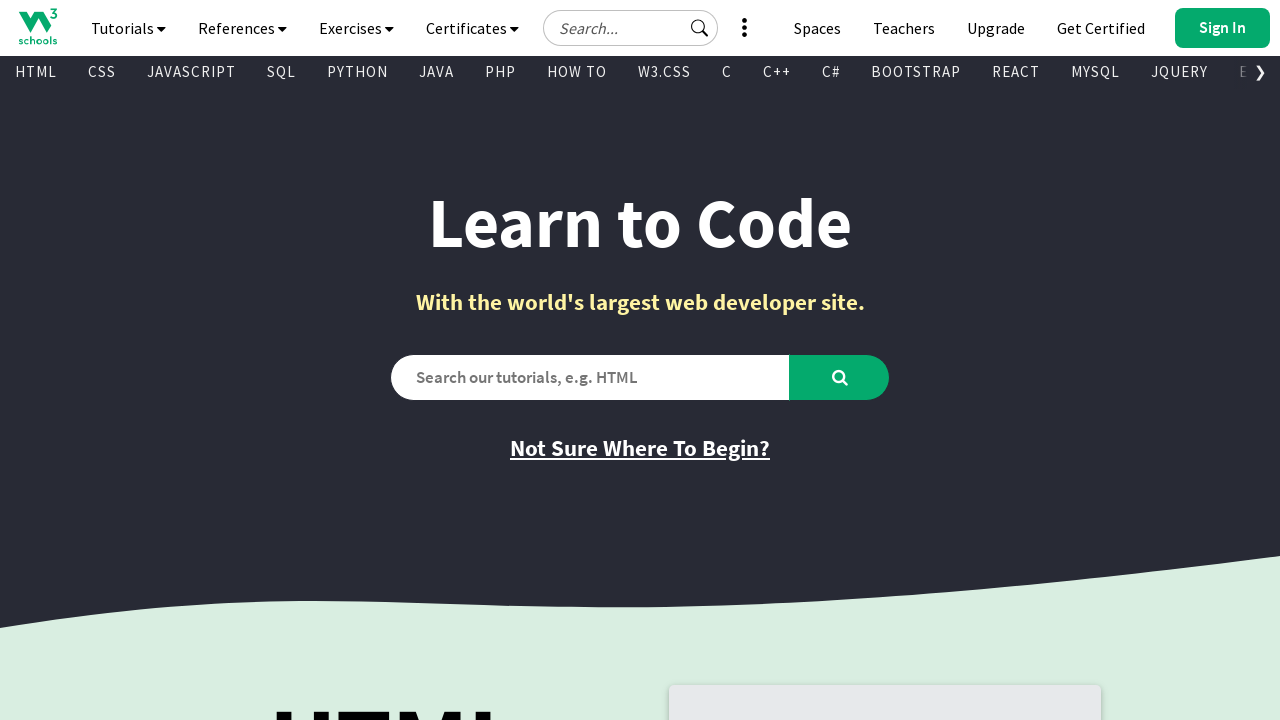

Retrieved href attribute from visible link: '/jsref/default.asp'
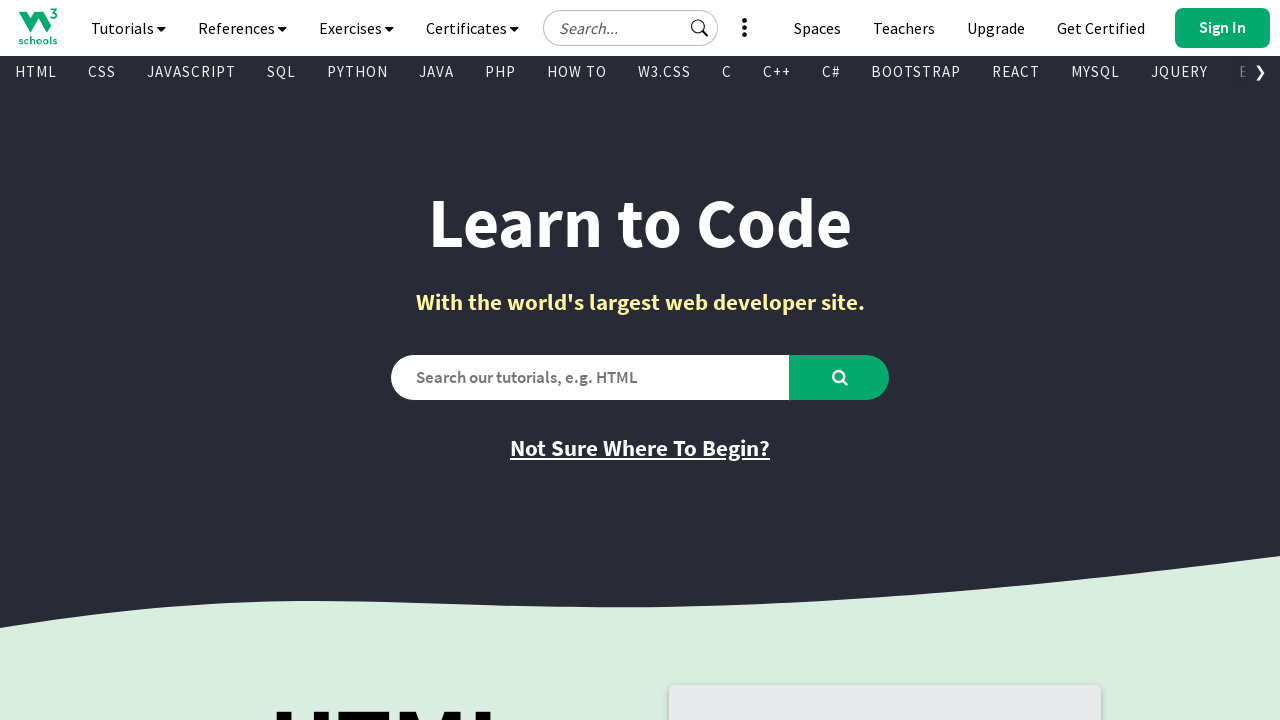

Retrieved text content from visible link: 'Get Certified'
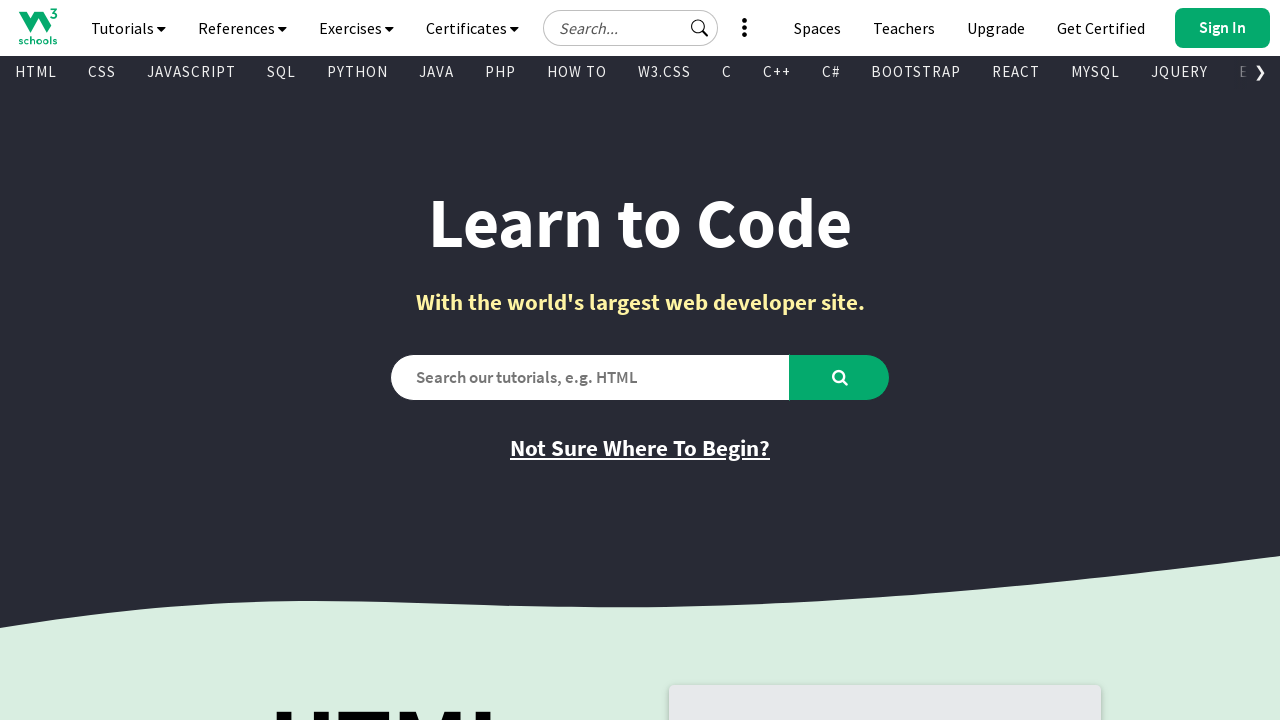

Retrieved href attribute from visible link: 'https://campus.w3schools.com/collections/certifications/products/javascript-certificate'
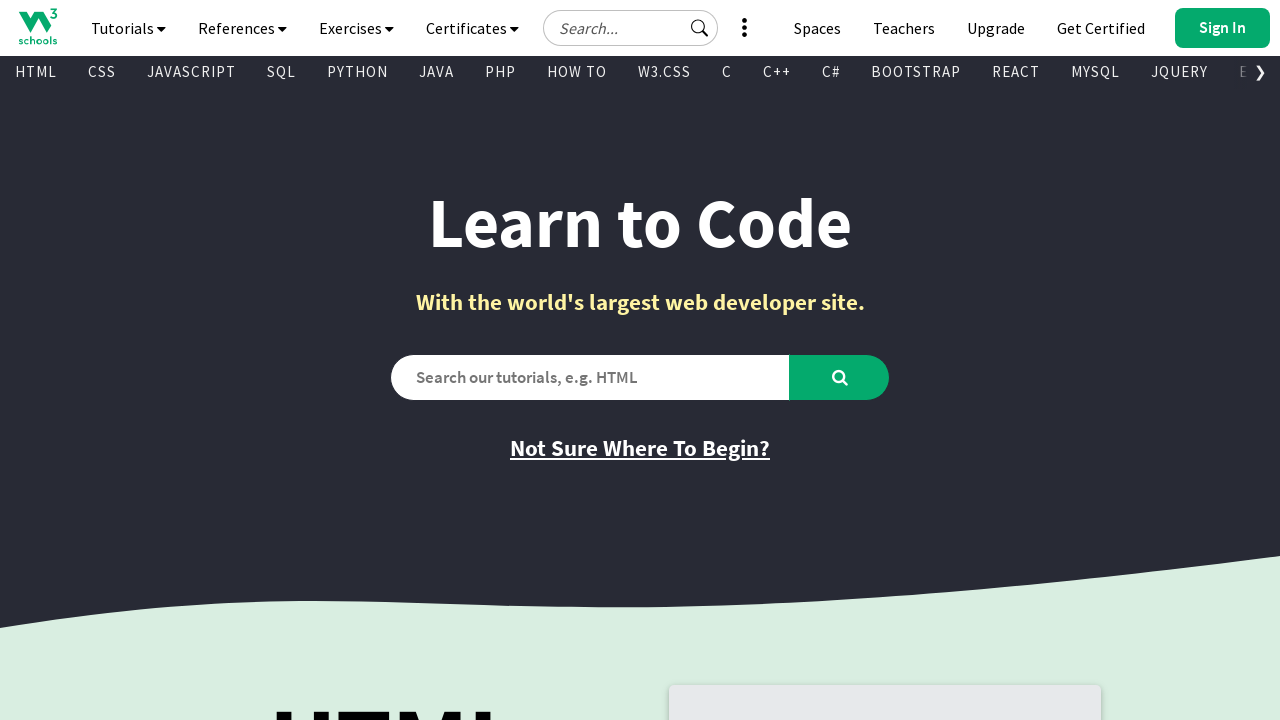

Retrieved text content from visible link: 'Try it Yourself'
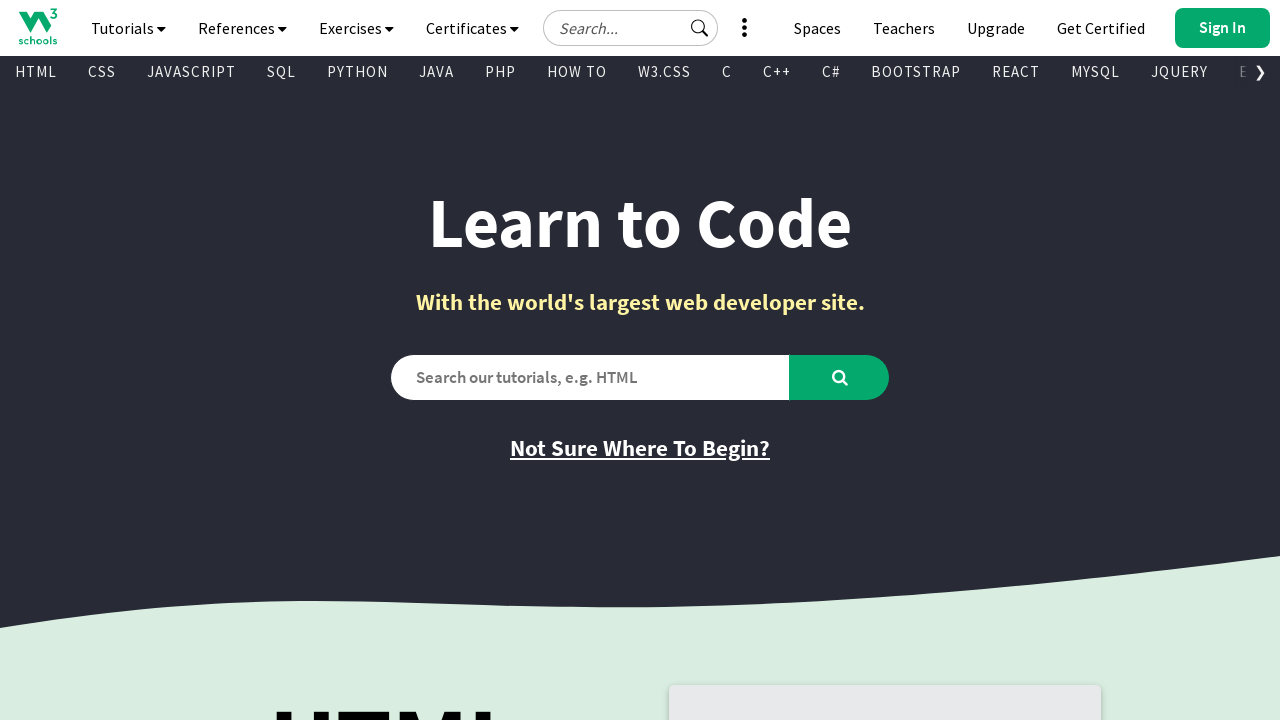

Retrieved href attribute from visible link: '/js/tryit.asp?filename=tryjs_default'
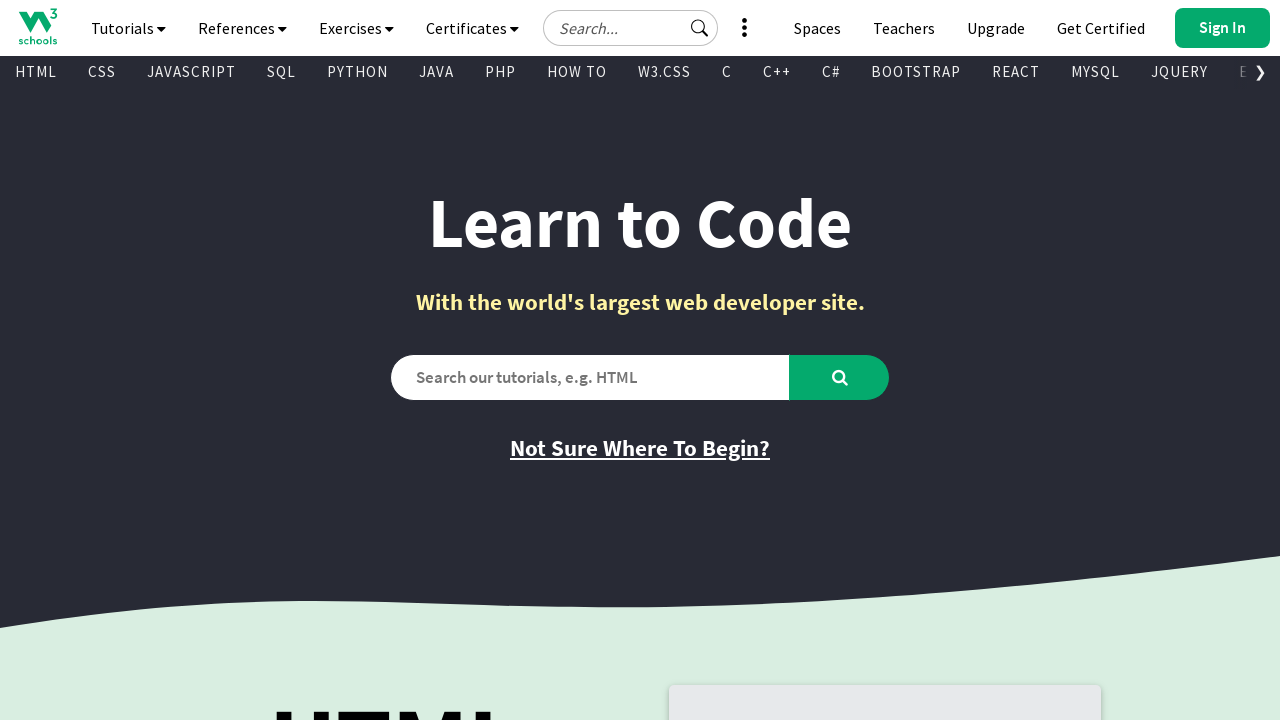

Retrieved text content from visible link: 'Learn Python'
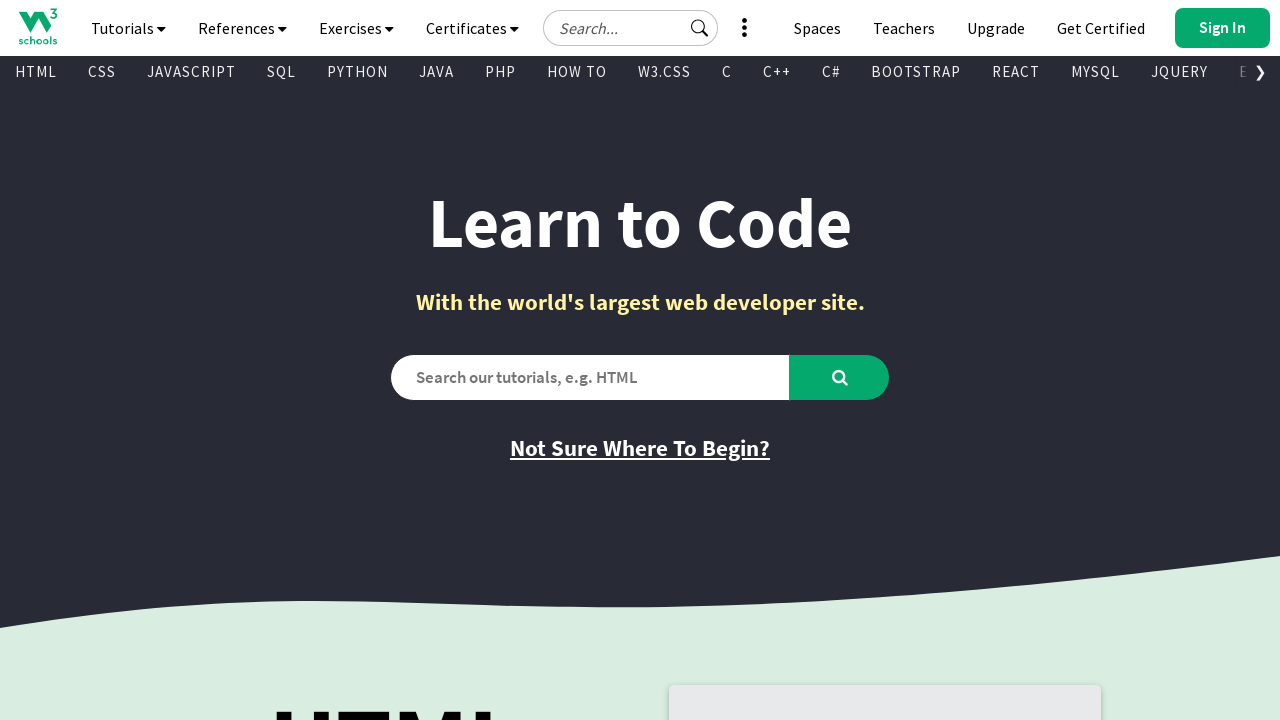

Retrieved href attribute from visible link: '/python/default.asp'
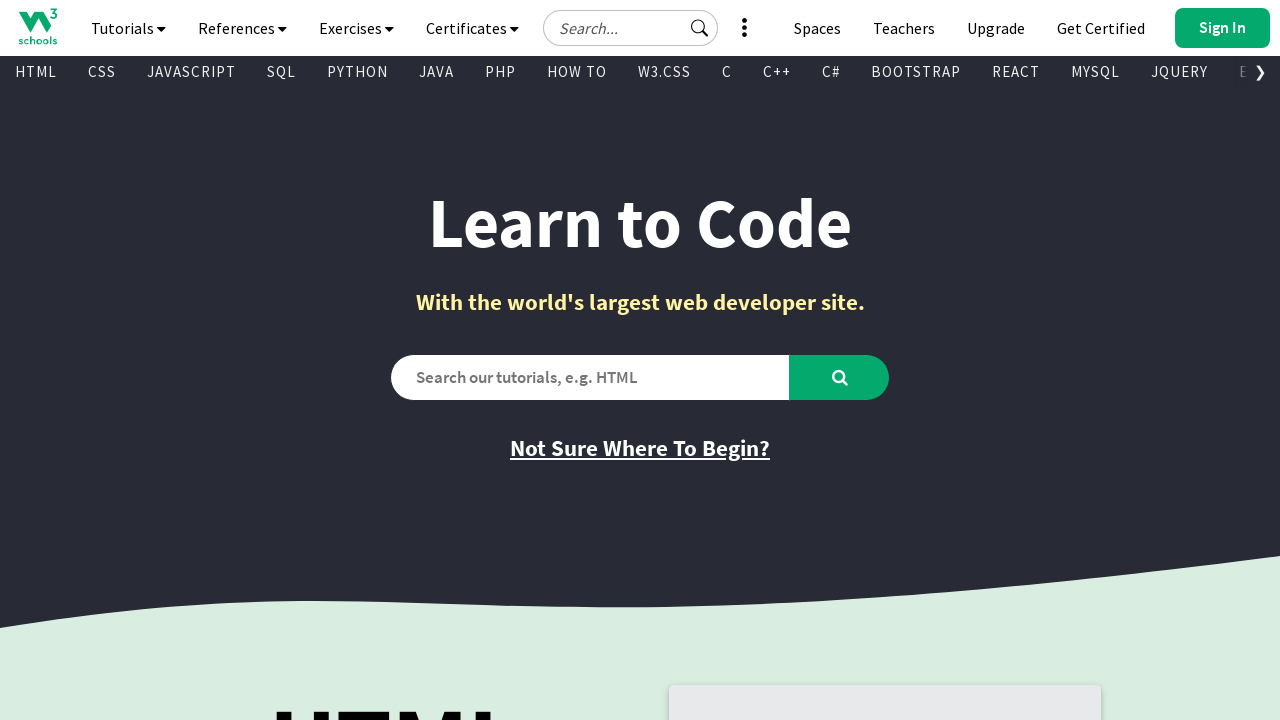

Retrieved text content from visible link: 'Python Reference'
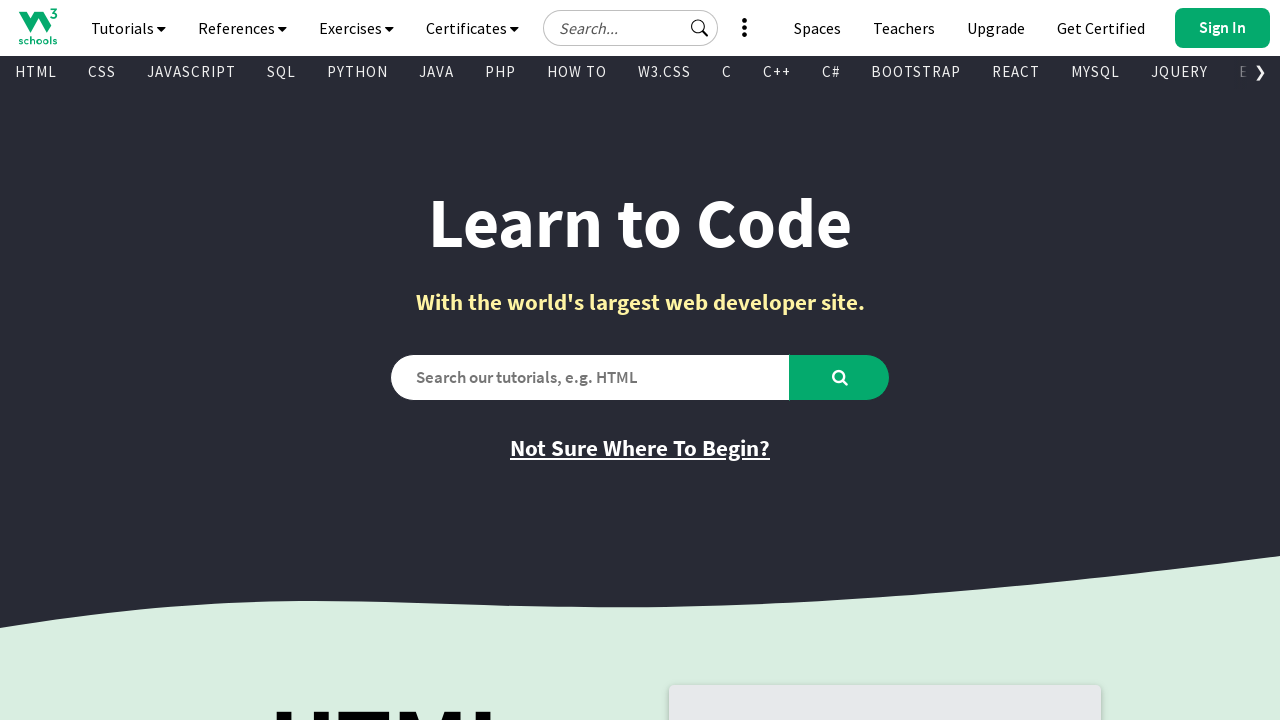

Retrieved href attribute from visible link: '/python/python_reference.asp'
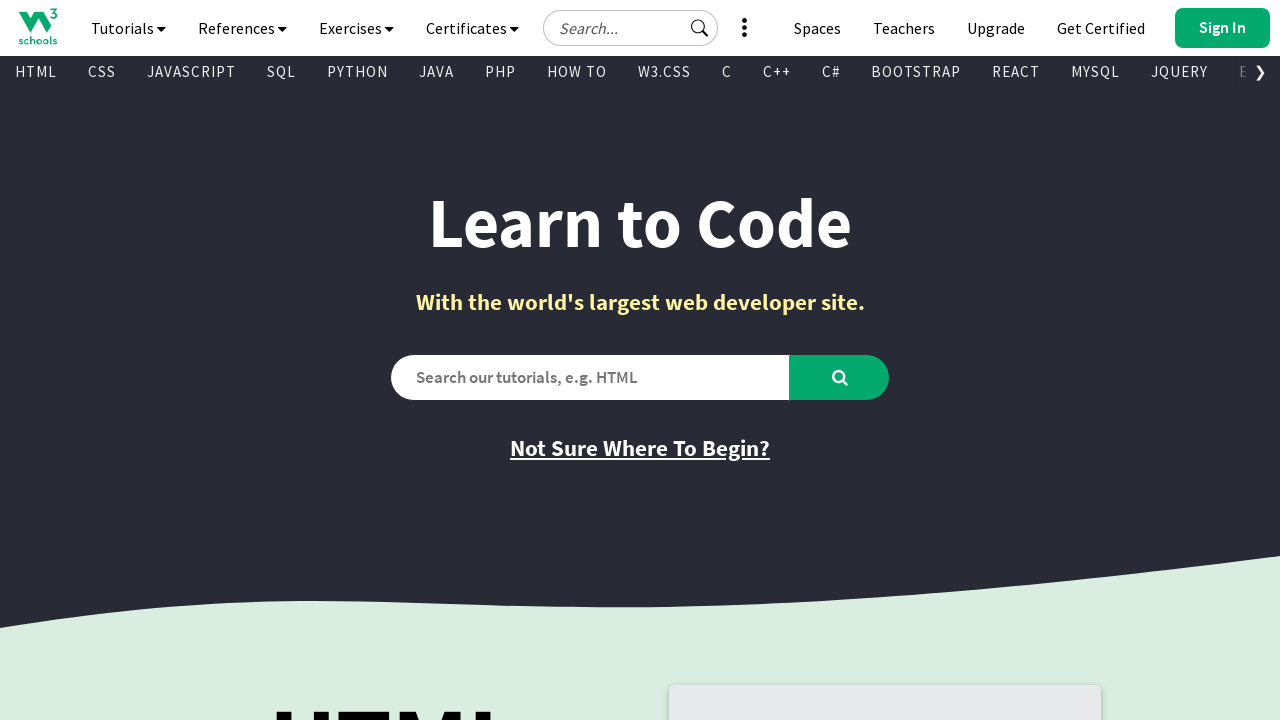

Retrieved text content from visible link: 'Get Certified'
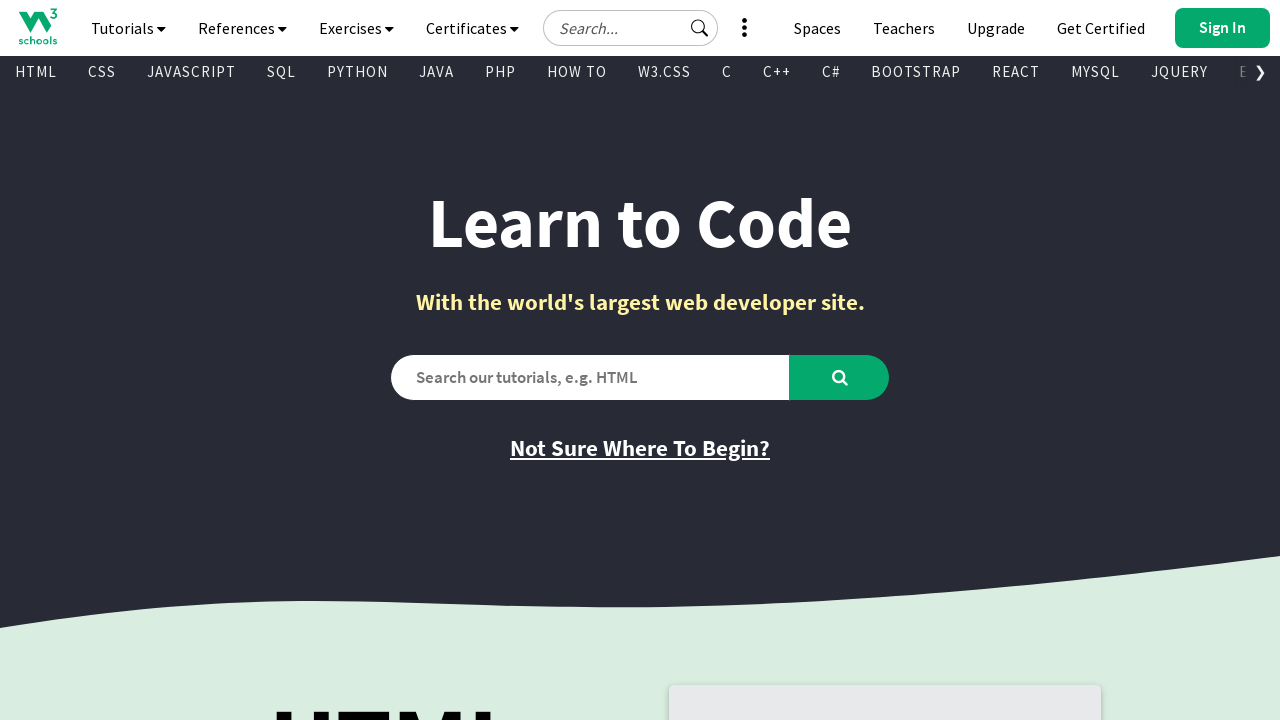

Retrieved href attribute from visible link: 'https://campus.w3schools.com/collections/certifications/products/python-certificate'
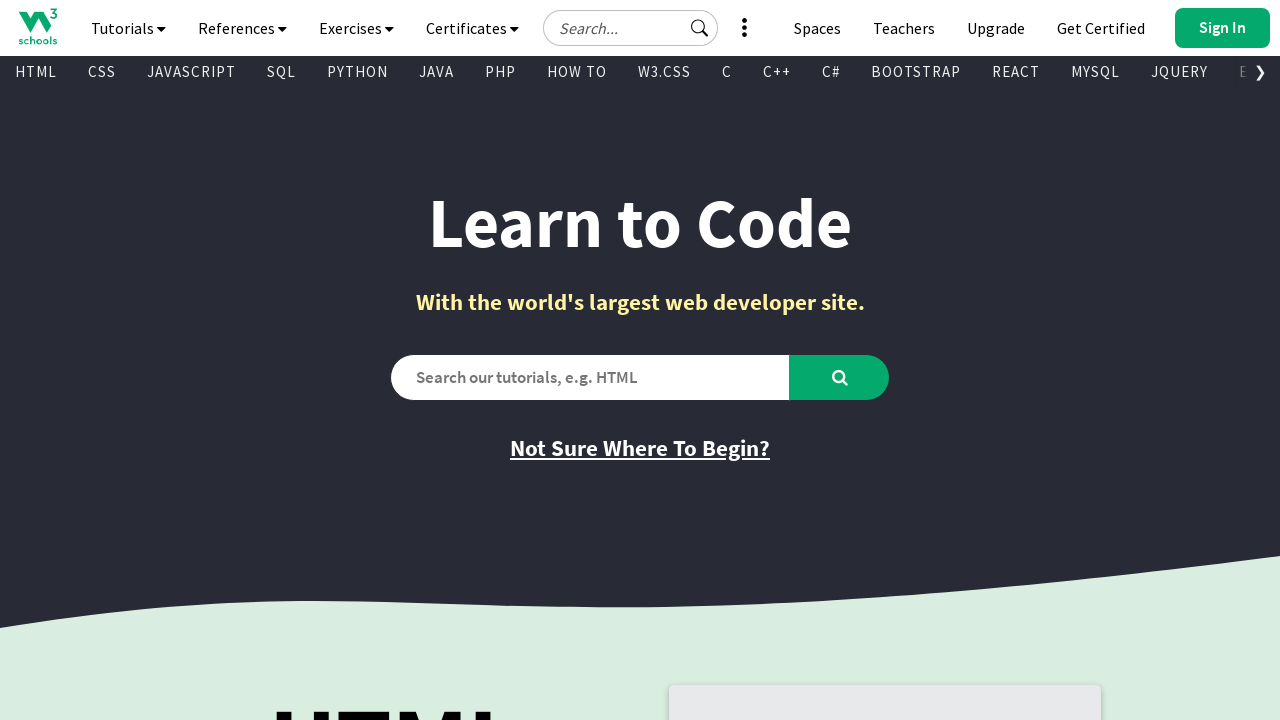

Retrieved text content from visible link: 'Try it Yourself'
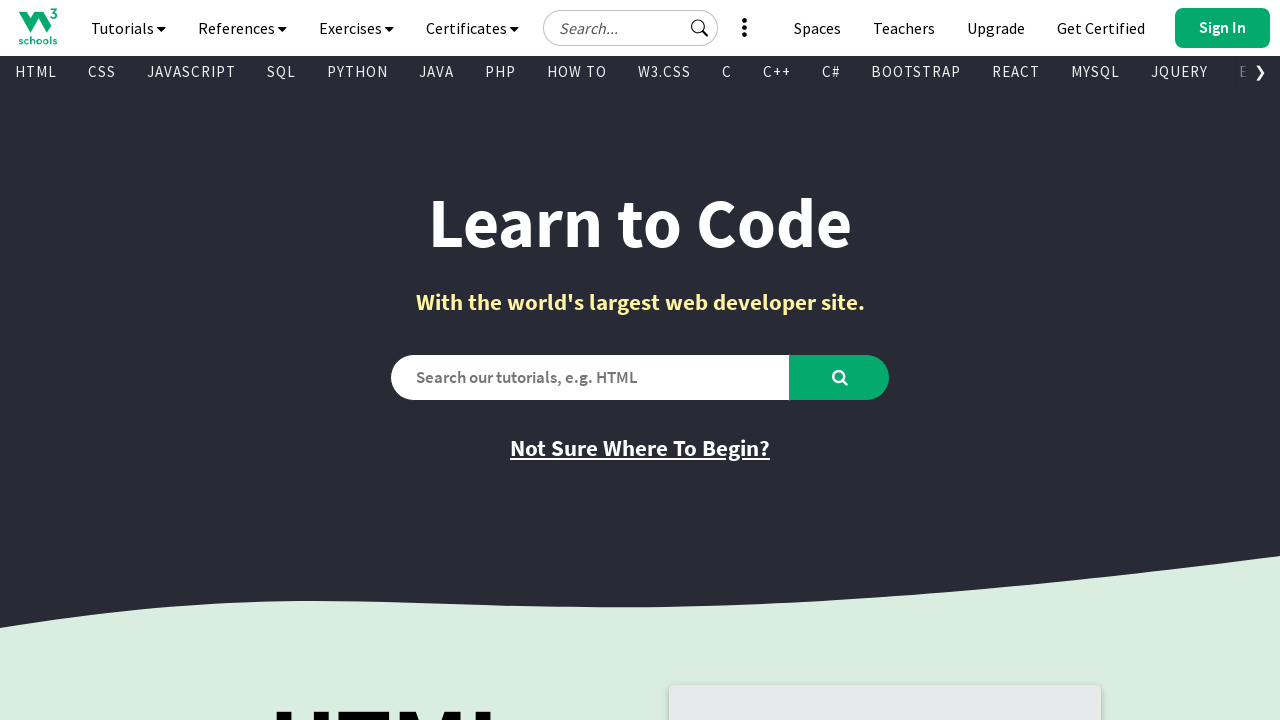

Retrieved href attribute from visible link: '/python/trypython.asp?filename=demo_indentation'
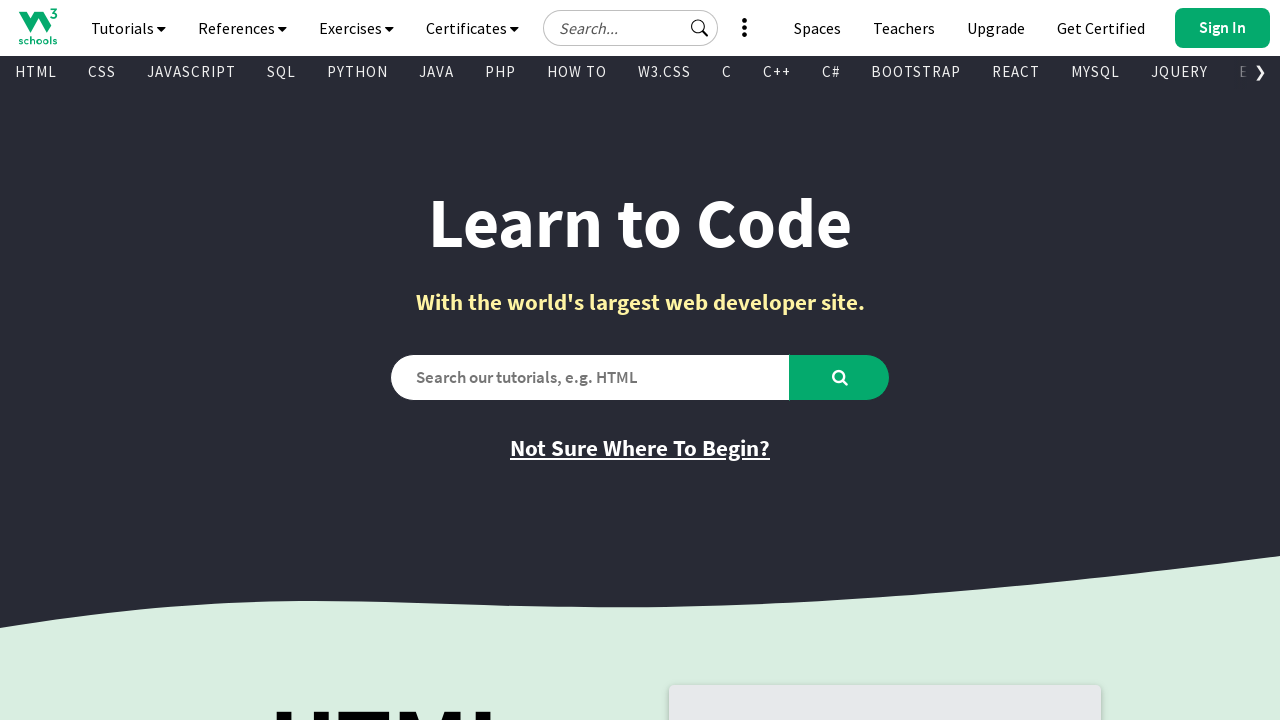

Retrieved text content from visible link: 'Learn SQL'
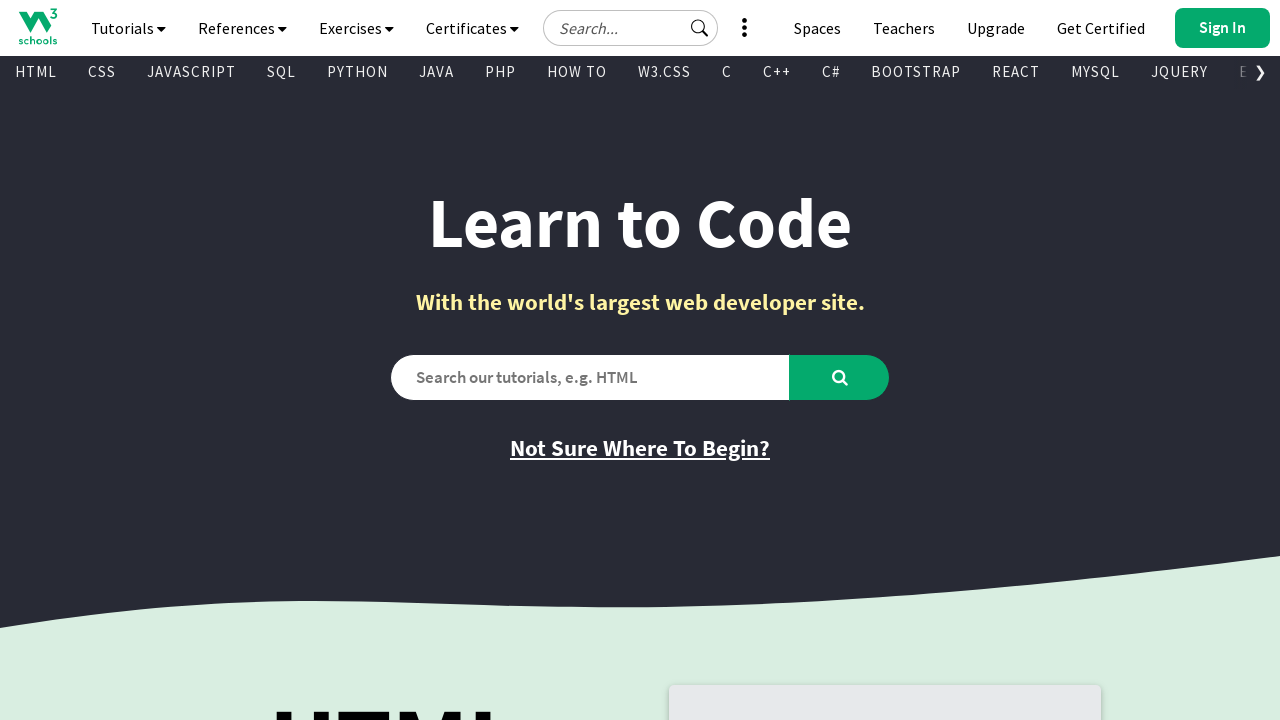

Retrieved href attribute from visible link: '/sql/default.asp'
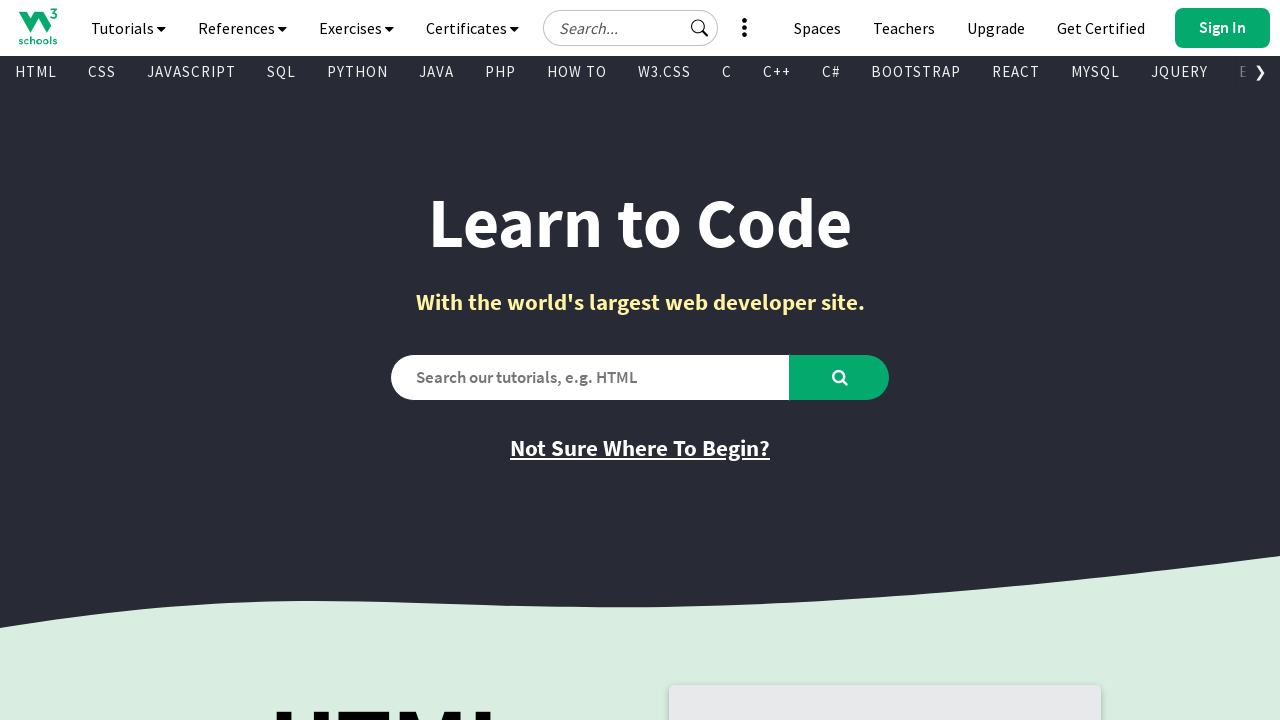

Retrieved text content from visible link: 'SQL Reference'
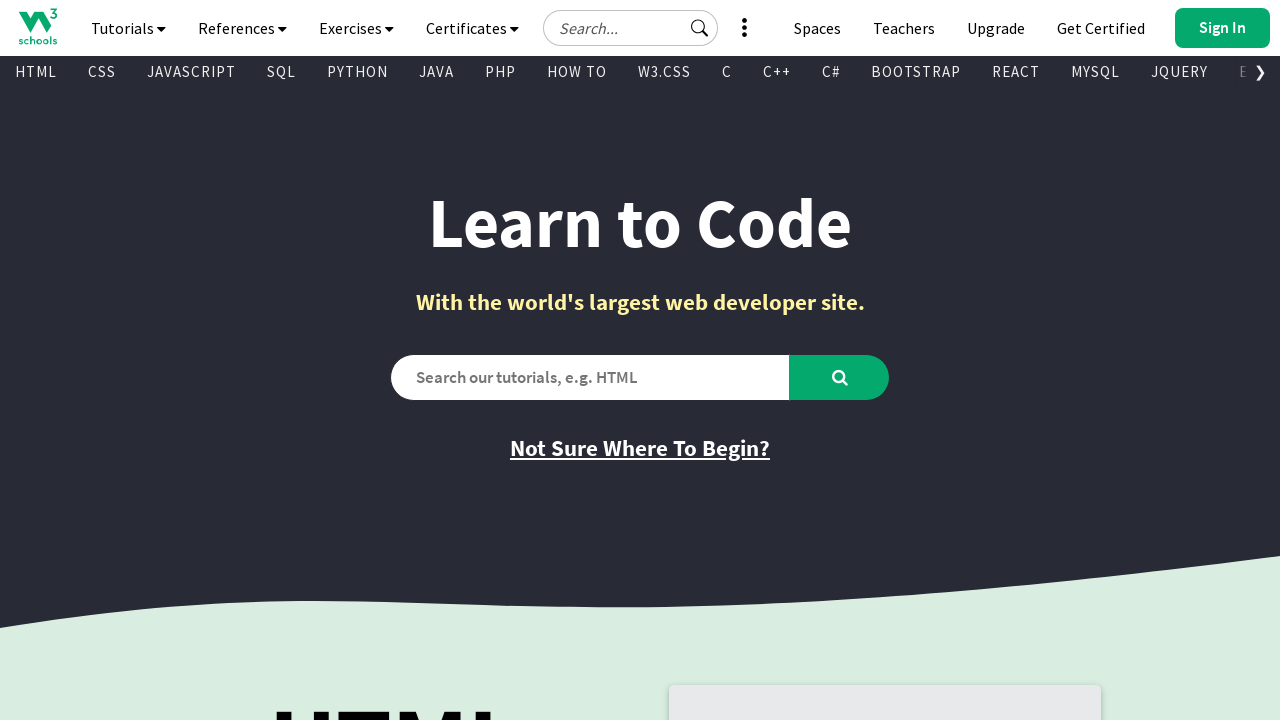

Retrieved href attribute from visible link: '/sql/sql_ref_keywords.asp'
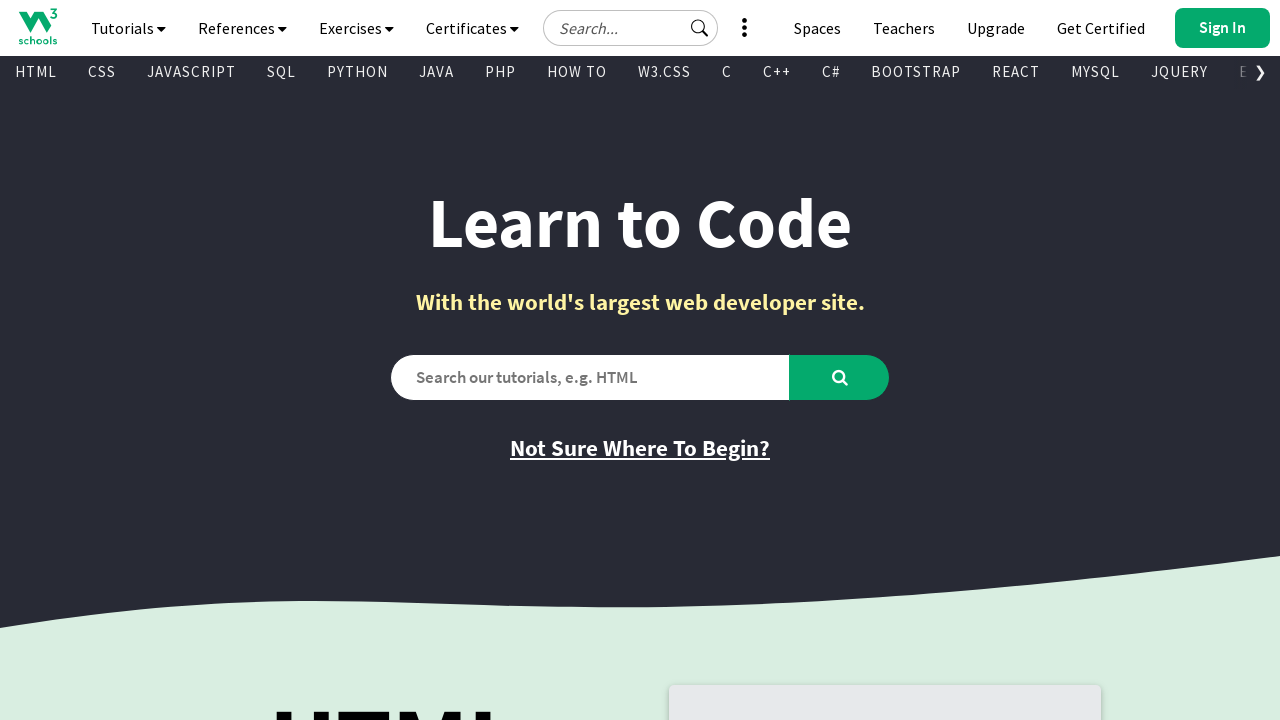

Retrieved text content from visible link: 'Get Certified'
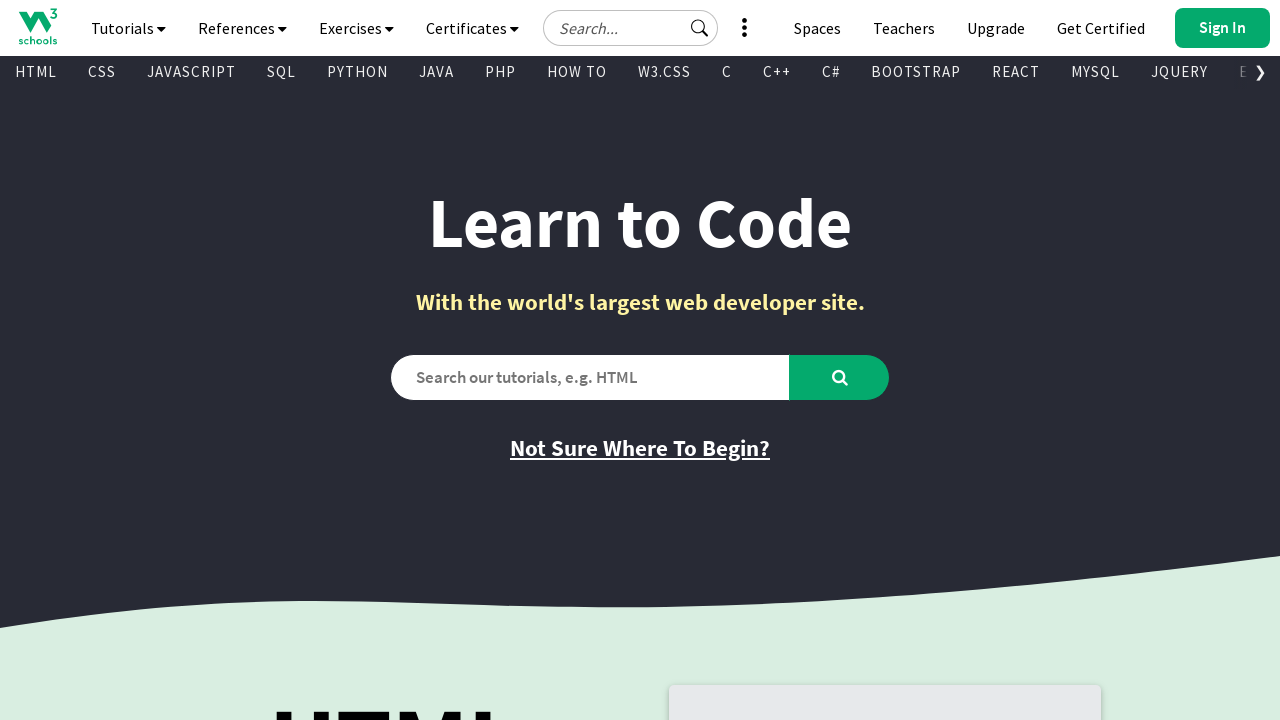

Retrieved href attribute from visible link: 'https://campus.w3schools.com/collections/certifications/products/sql-certificate'
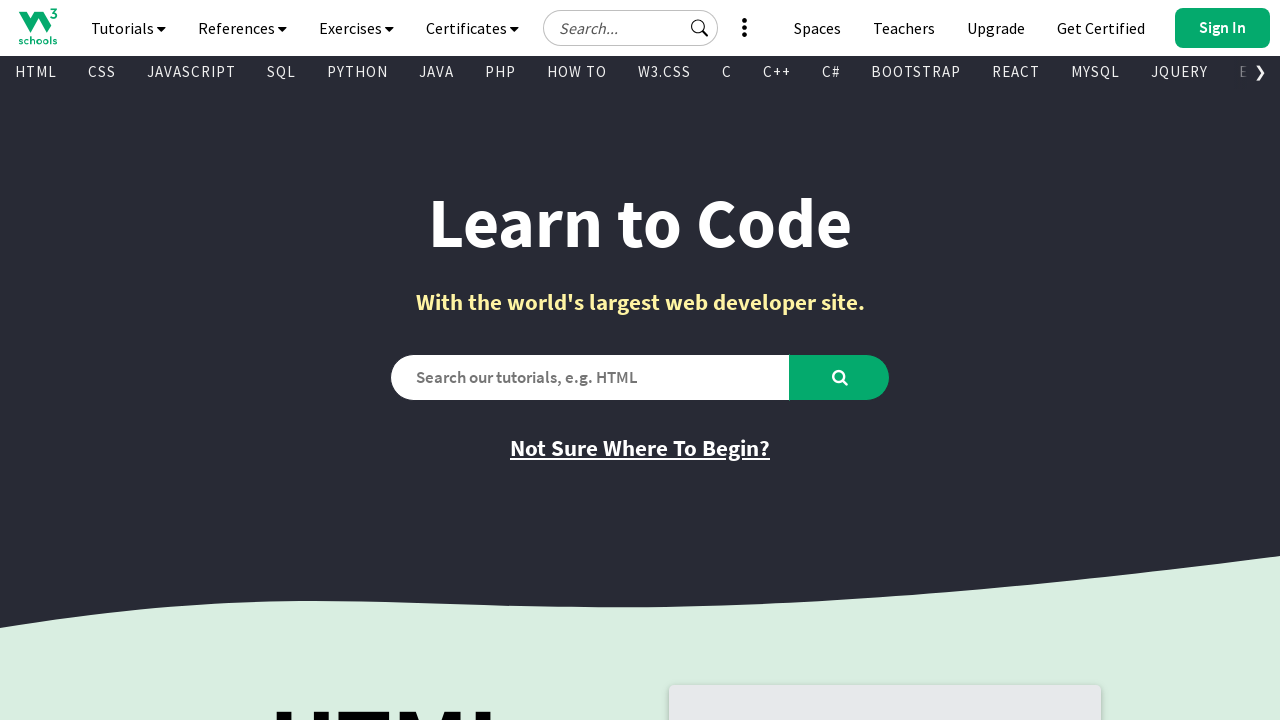

Retrieved text content from visible link: 'Try it Yourself'
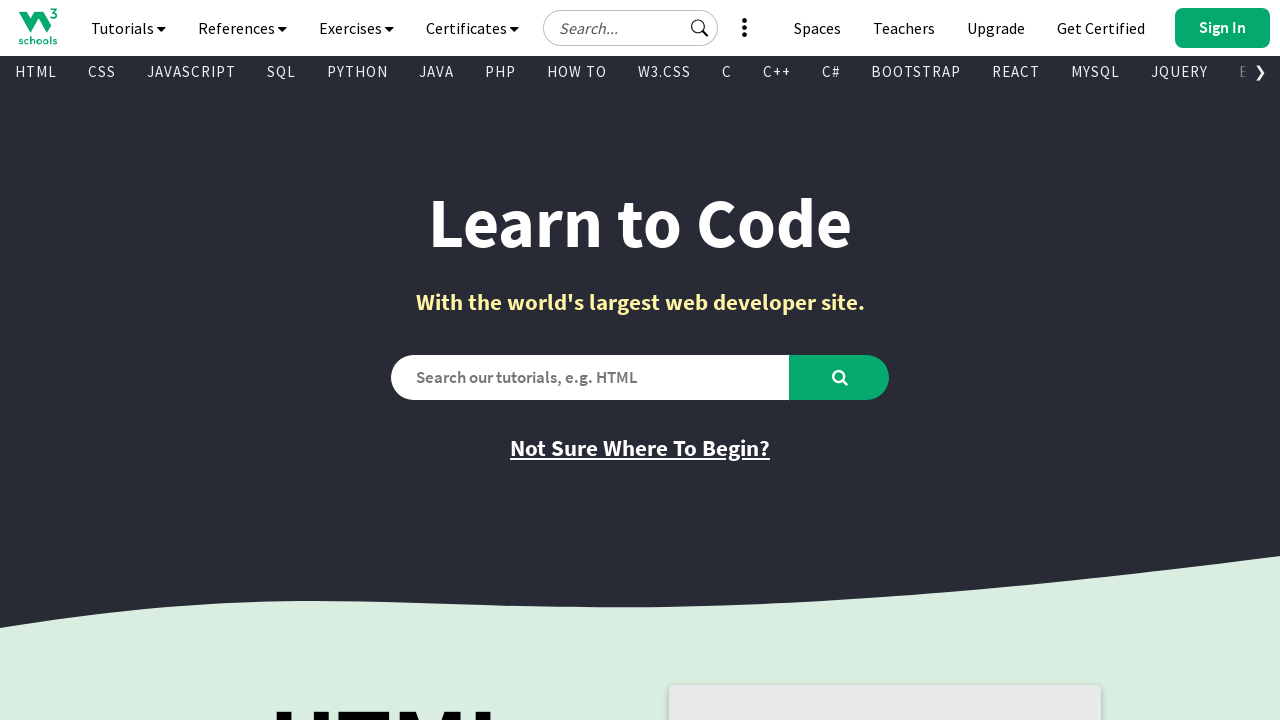

Retrieved href attribute from visible link: '/sql/trysql.asp?filename=trysql_select_where'
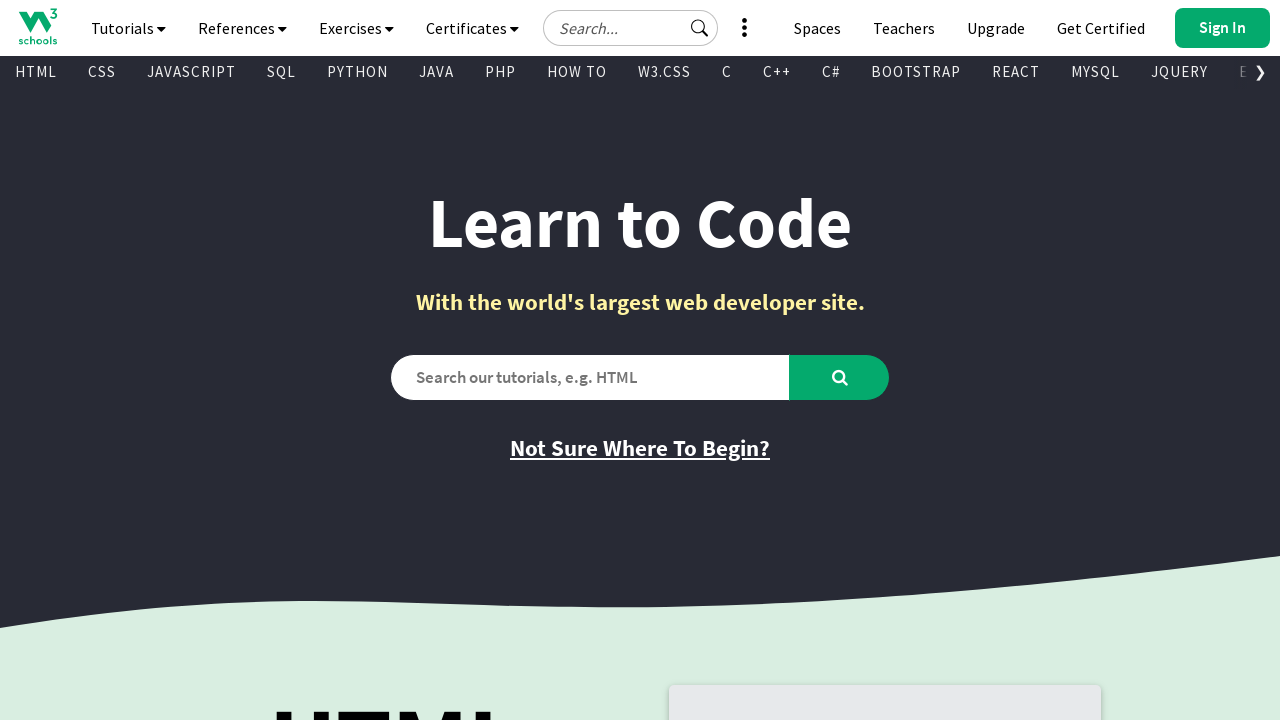

Retrieved text content from visible link: 'Learn PHP'
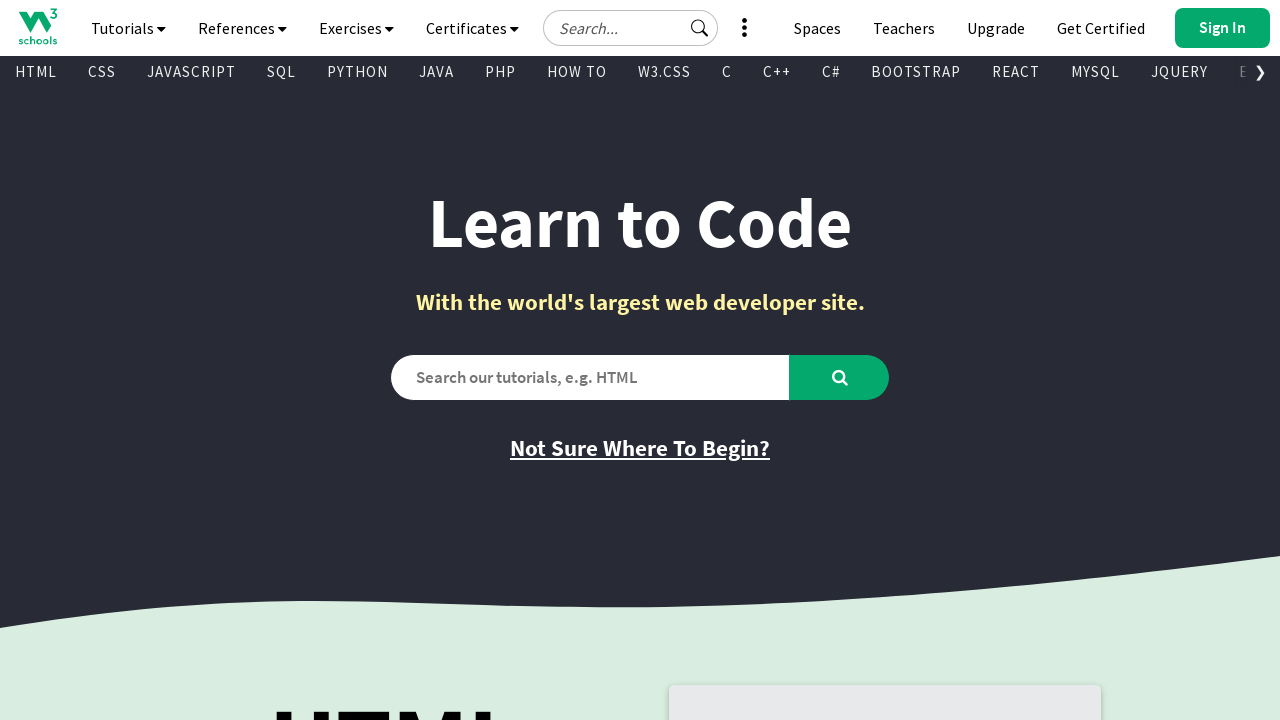

Retrieved href attribute from visible link: '/php/default.asp'
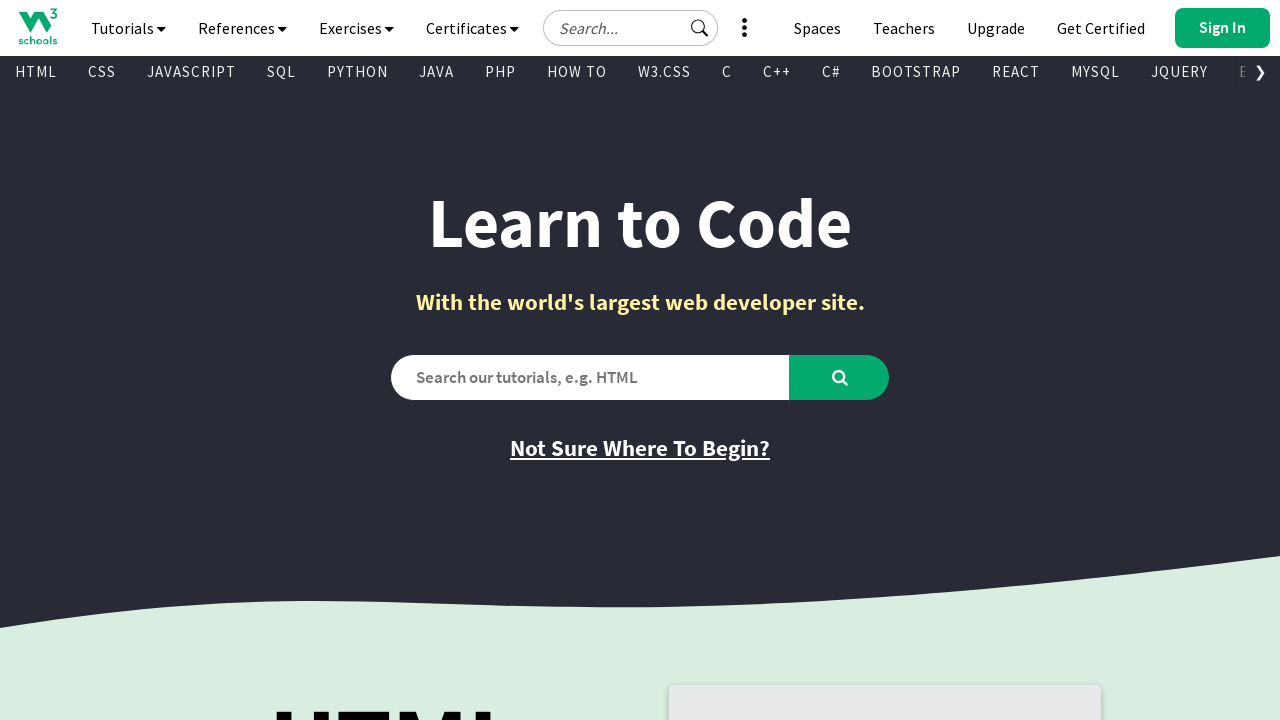

Retrieved text content from visible link: 'Learn jQuery'
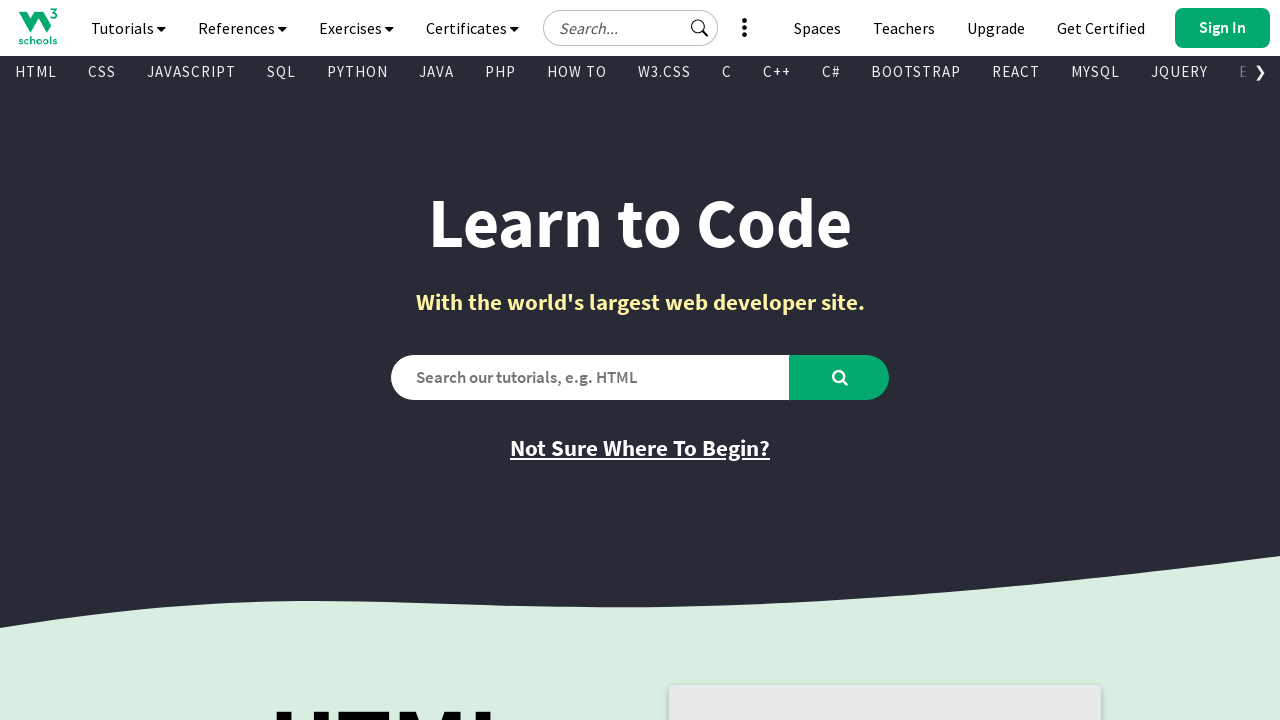

Retrieved href attribute from visible link: '/jquery/default.asp'
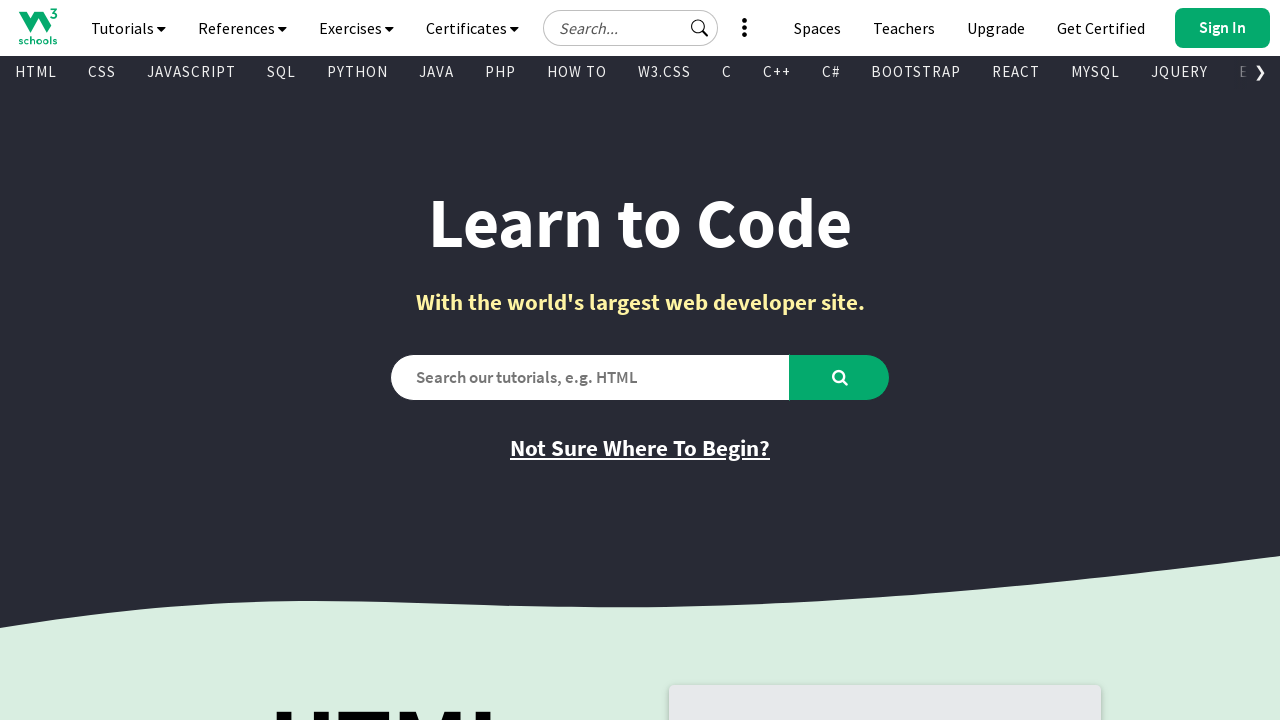

Retrieved text content from visible link: 'Learn Java'
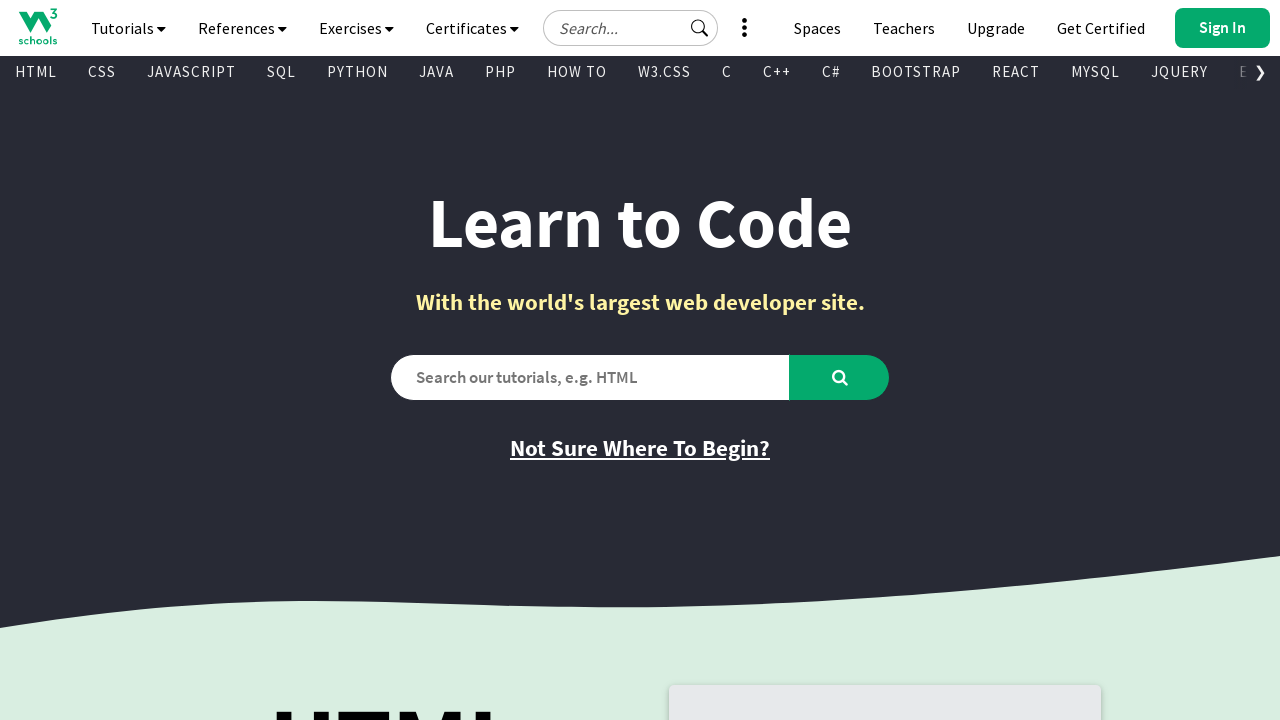

Retrieved href attribute from visible link: '/java/default.asp'
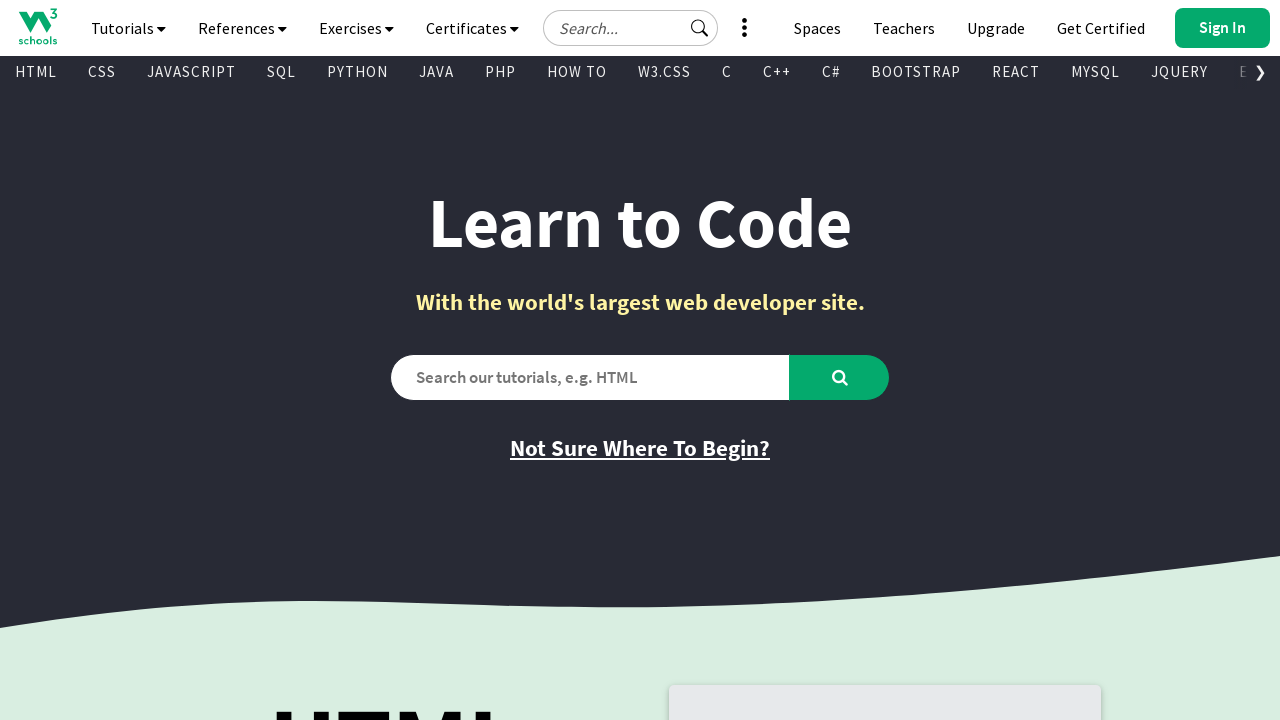

Retrieved text content from visible link: 'Learn C++'
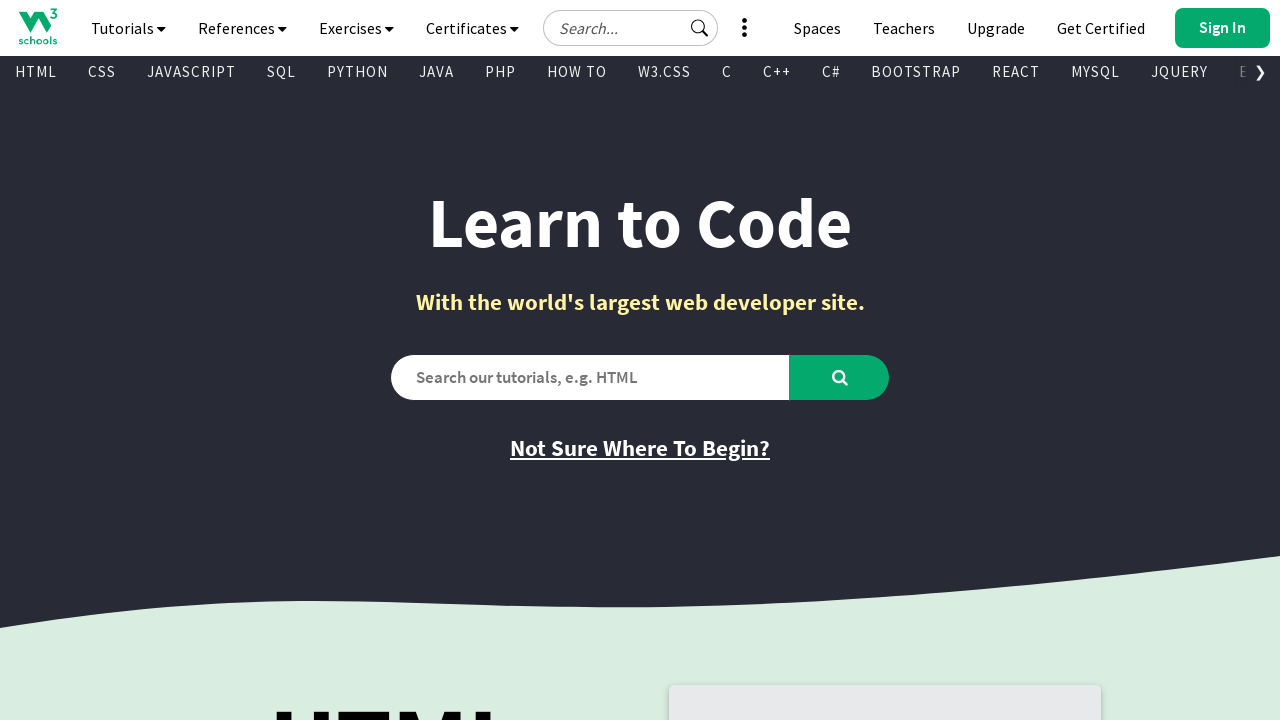

Retrieved href attribute from visible link: '/cpp/default.asp'
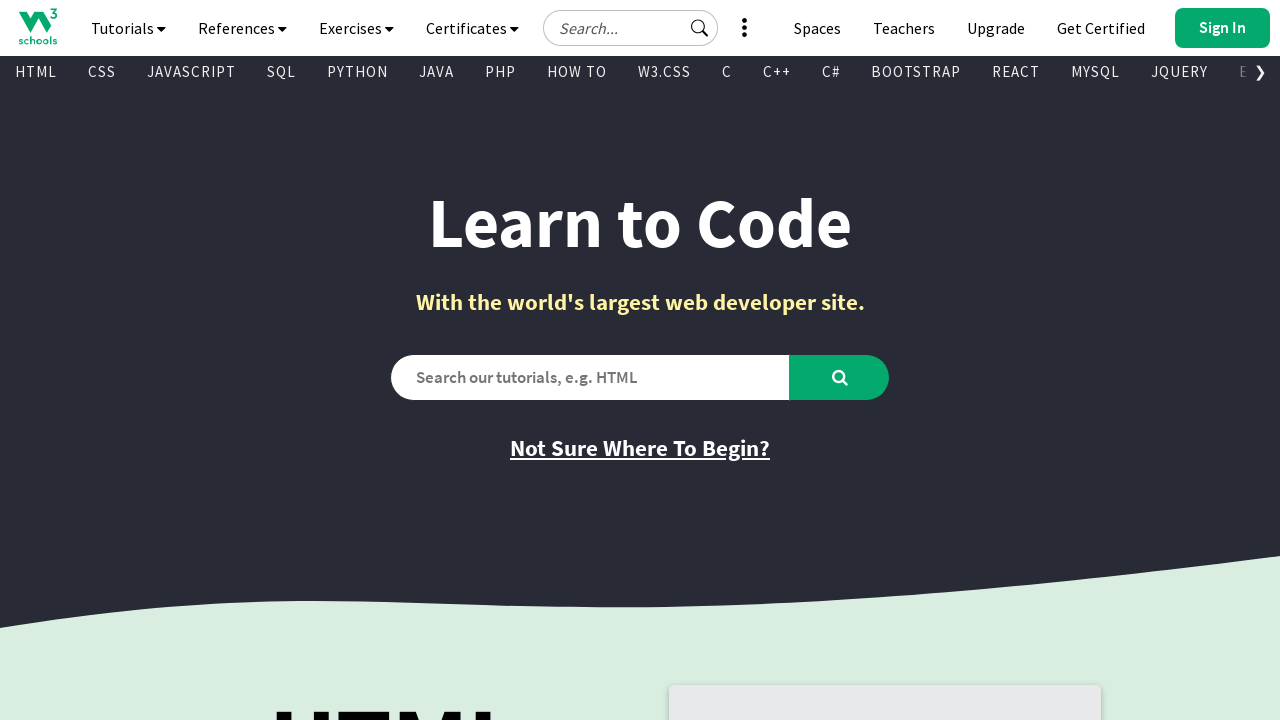

Retrieved text content from visible link: 'Learn W3.CSS'
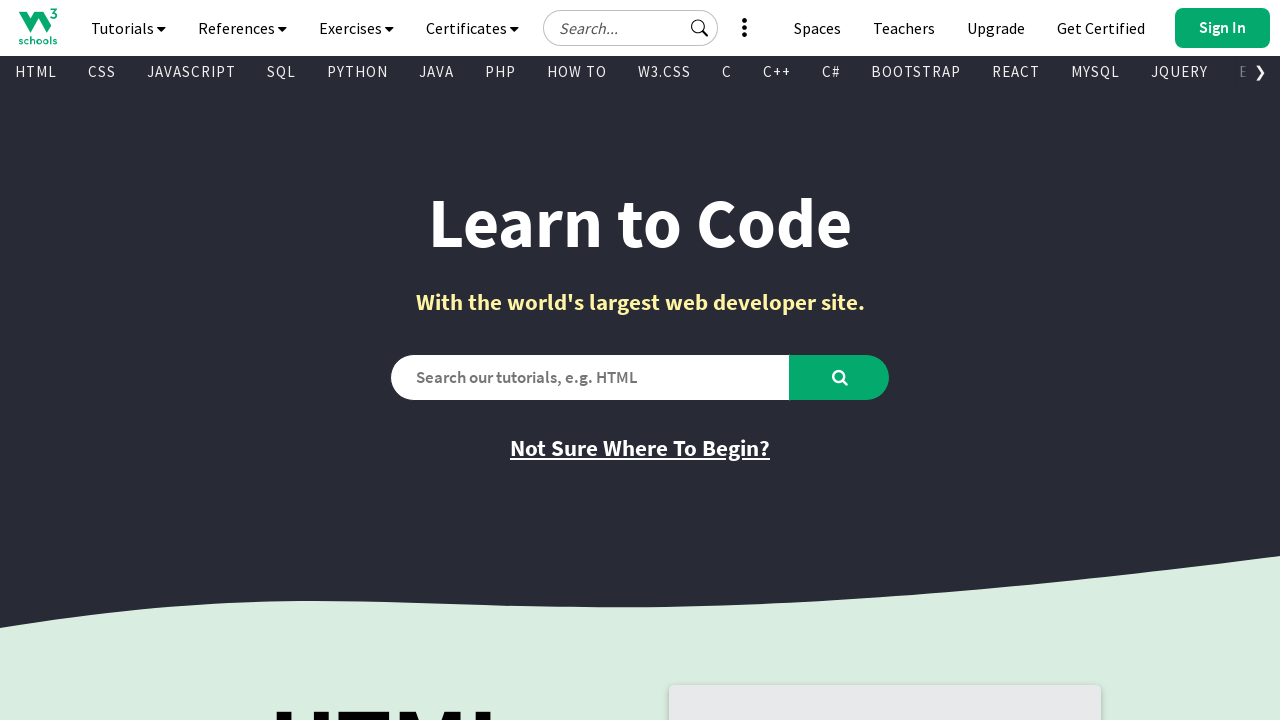

Retrieved href attribute from visible link: '/w3css/default.asp'
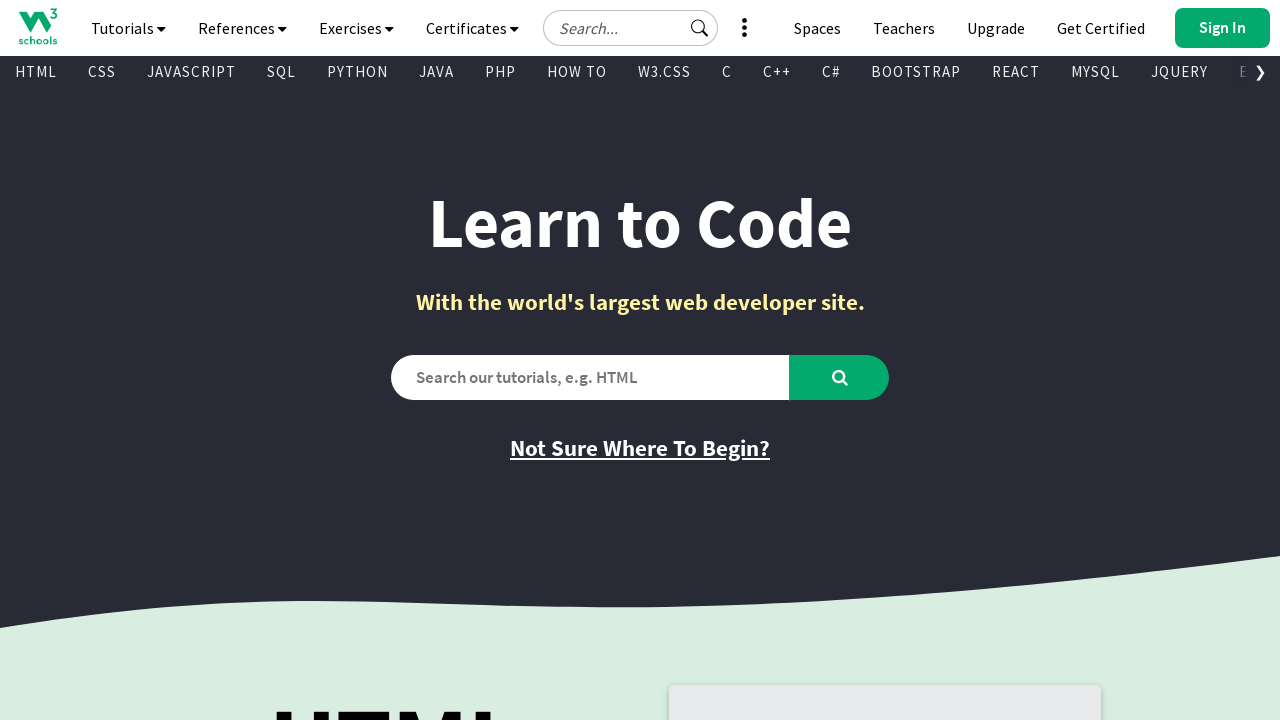

Retrieved text content from visible link: 'Learn Bootstrap'
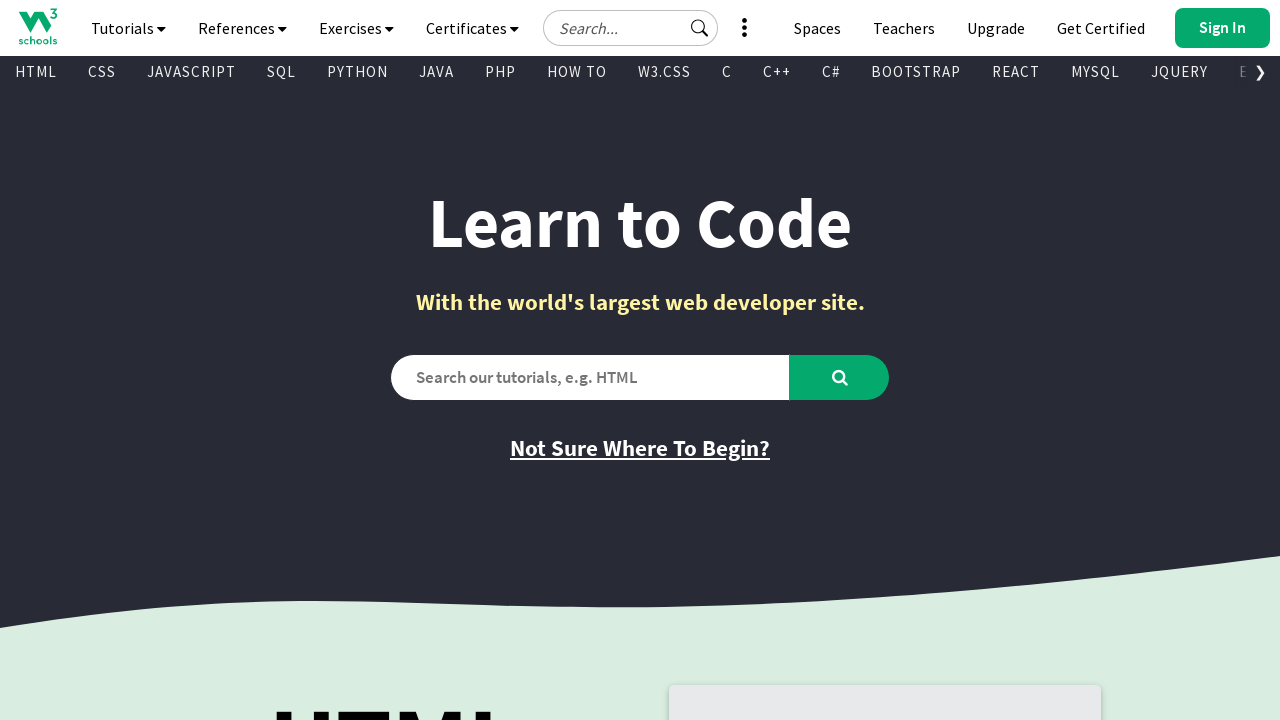

Retrieved href attribute from visible link: '/bootstrap/bootstrap_ver.asp'
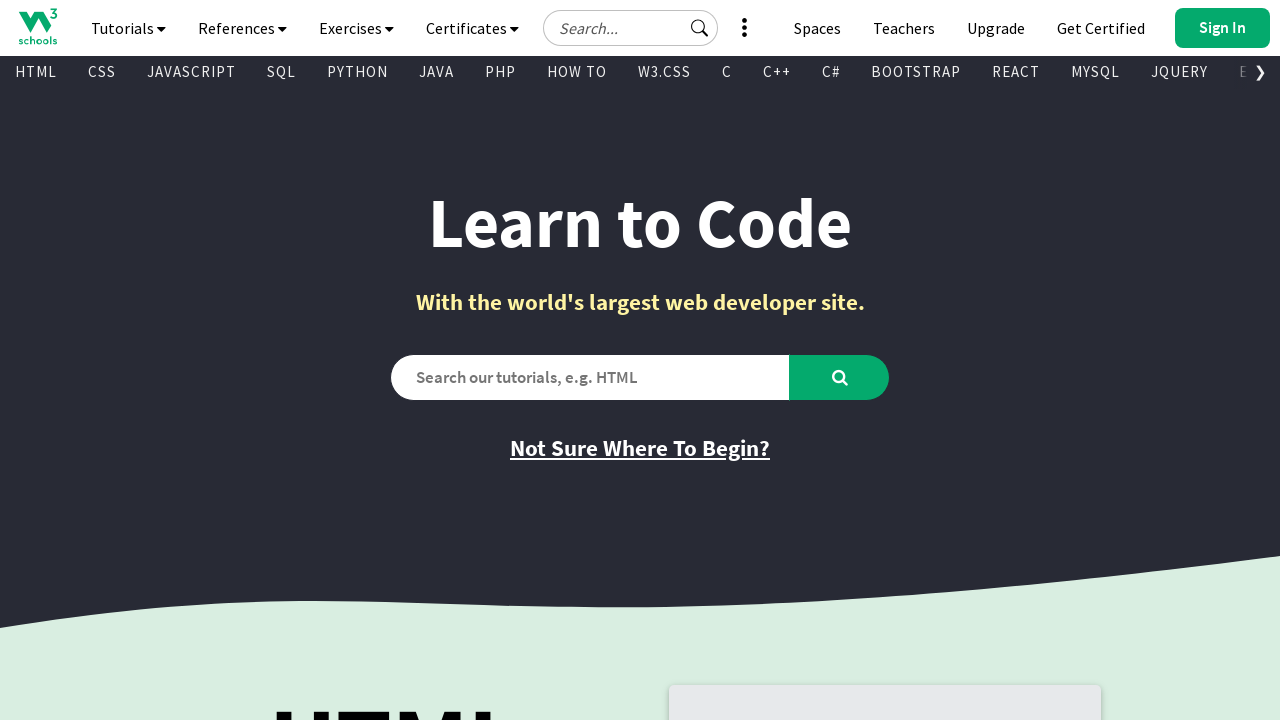

Retrieved text content from visible link: '
        
          C
        
      '
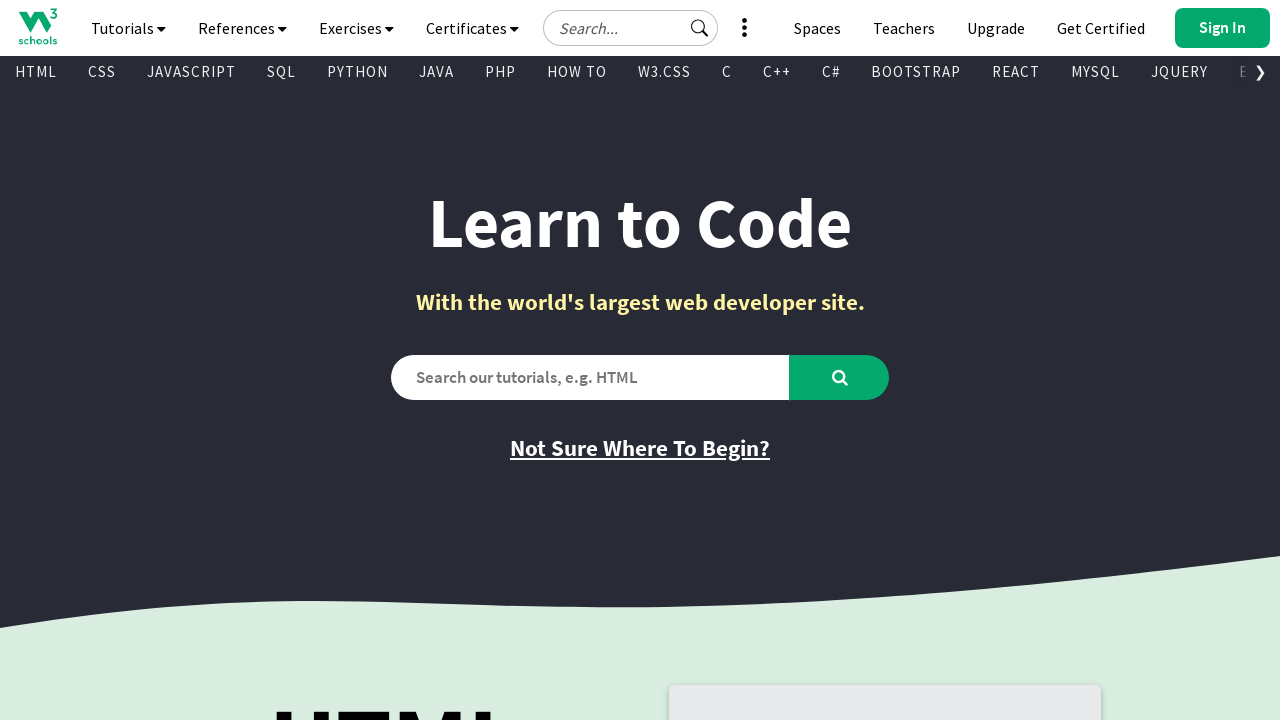

Retrieved href attribute from visible link: '/c/index.php'
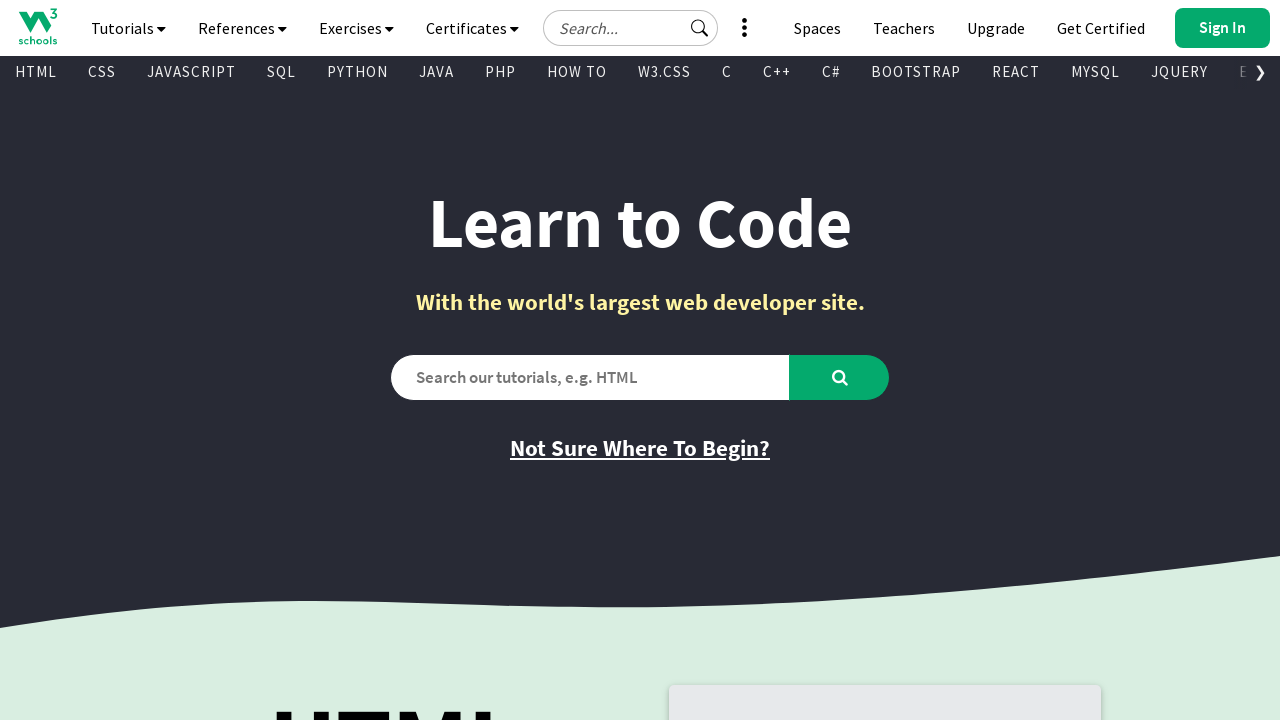

Retrieved text content from visible link: '
        
          C#
        
      '
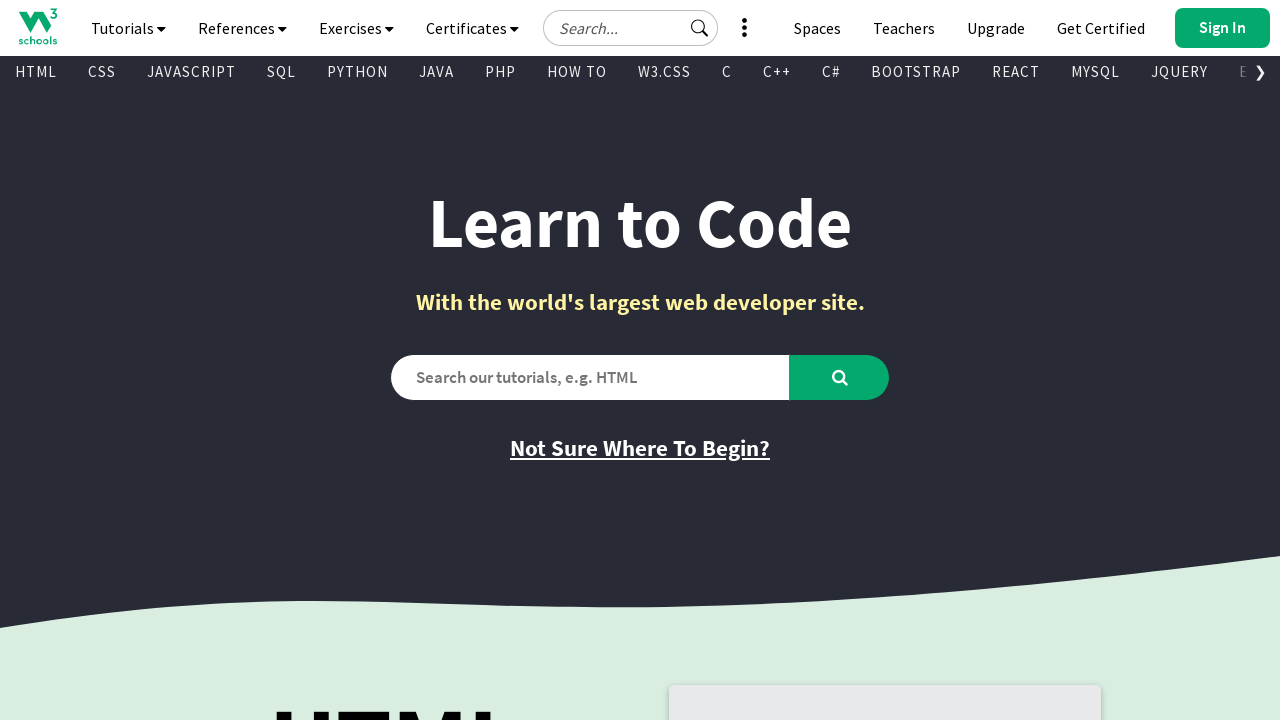

Retrieved href attribute from visible link: '/cs/index.php'
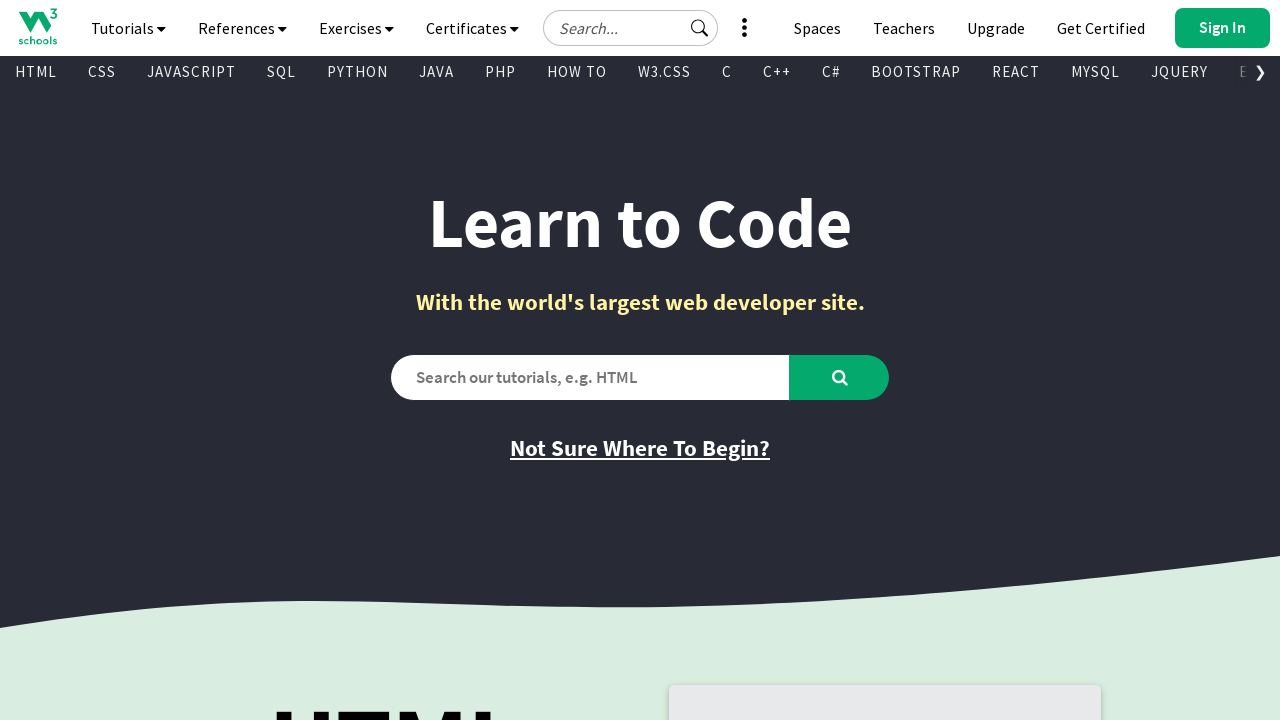

Retrieved text content from visible link: '
        
          R
        
      '
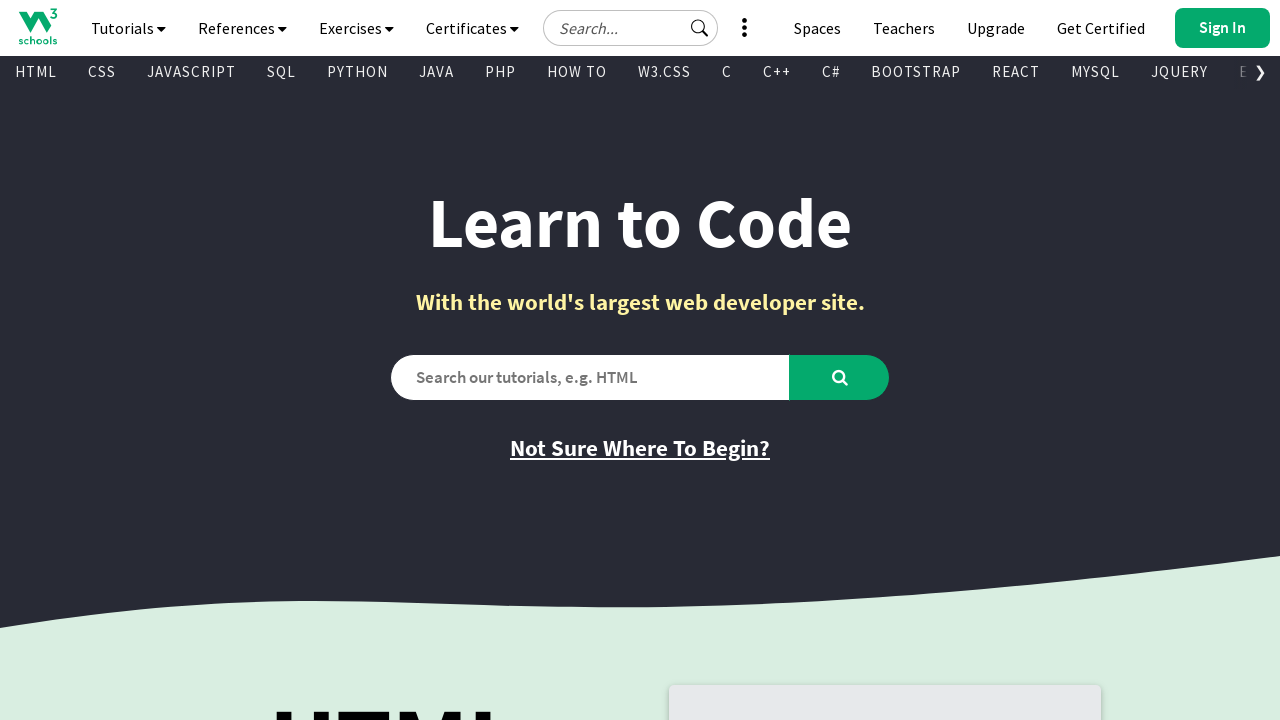

Retrieved href attribute from visible link: '/r/default.asp'
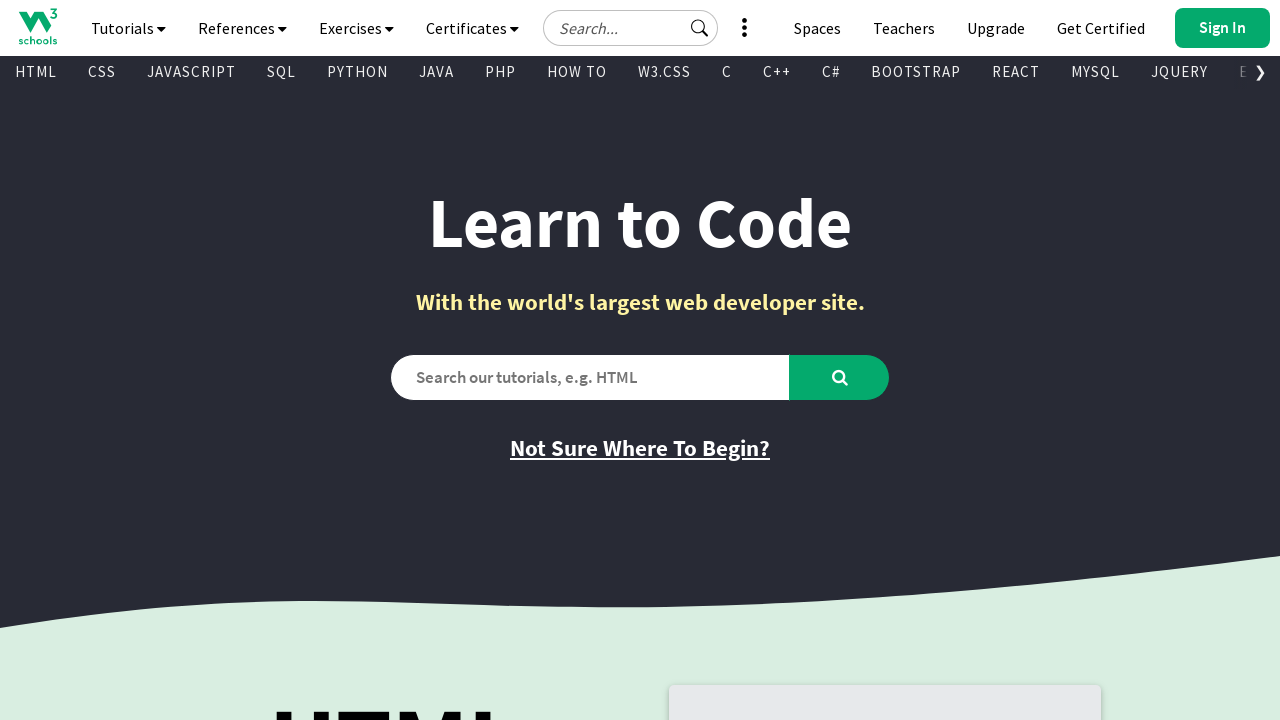

Retrieved text content from visible link: '
        
          Kotlin
        
      '
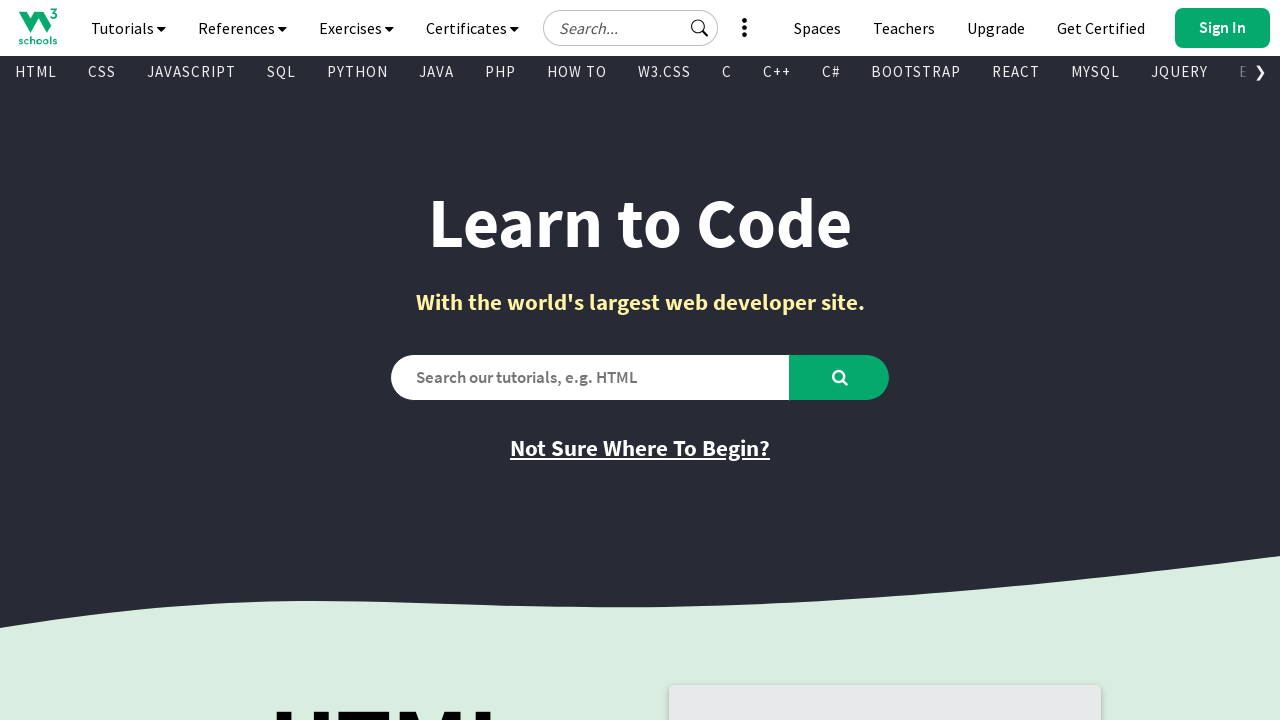

Retrieved href attribute from visible link: '/kotlin/index.php'
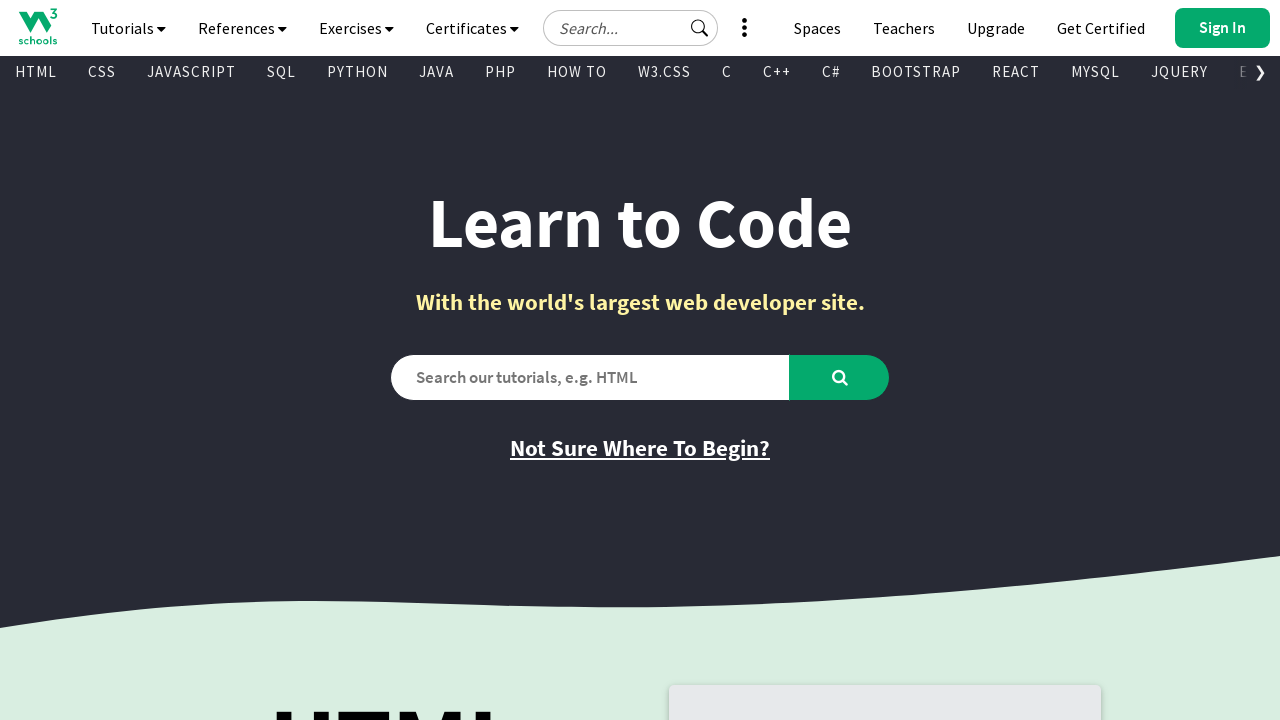

Retrieved text content from visible link: '
        
          Node.js
        
      '
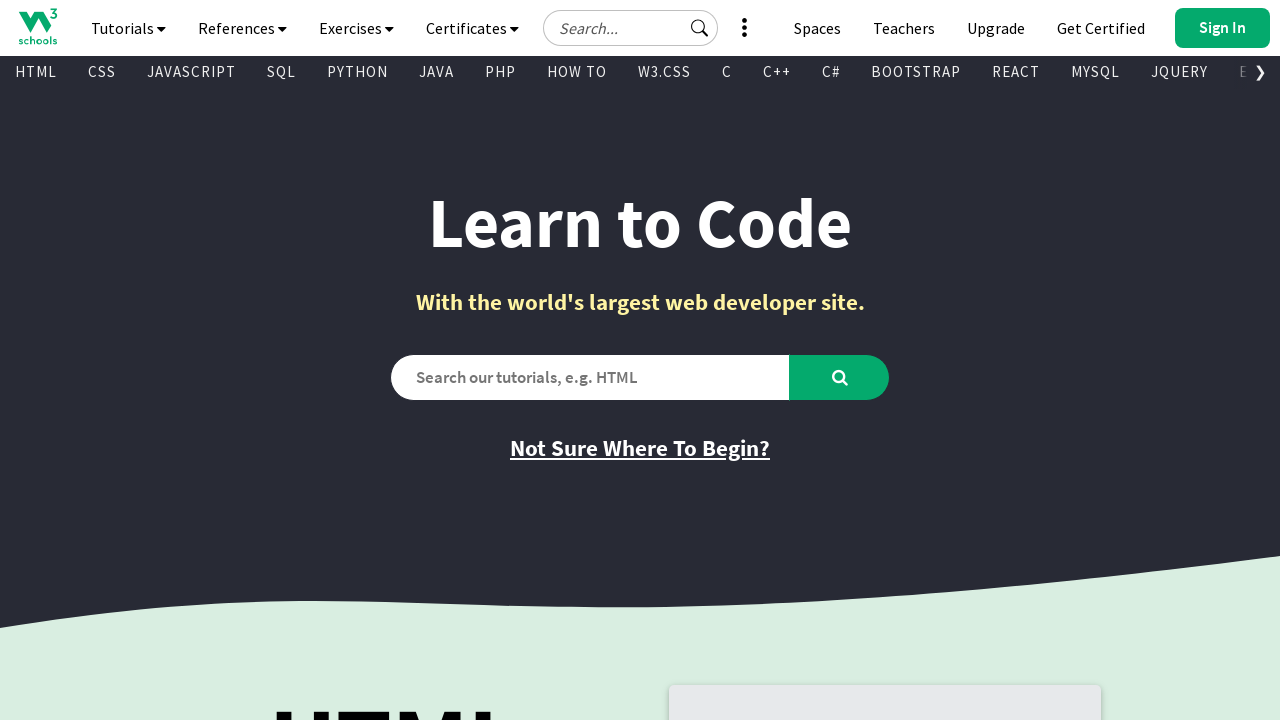

Retrieved href attribute from visible link: '/nodejs/default.asp'
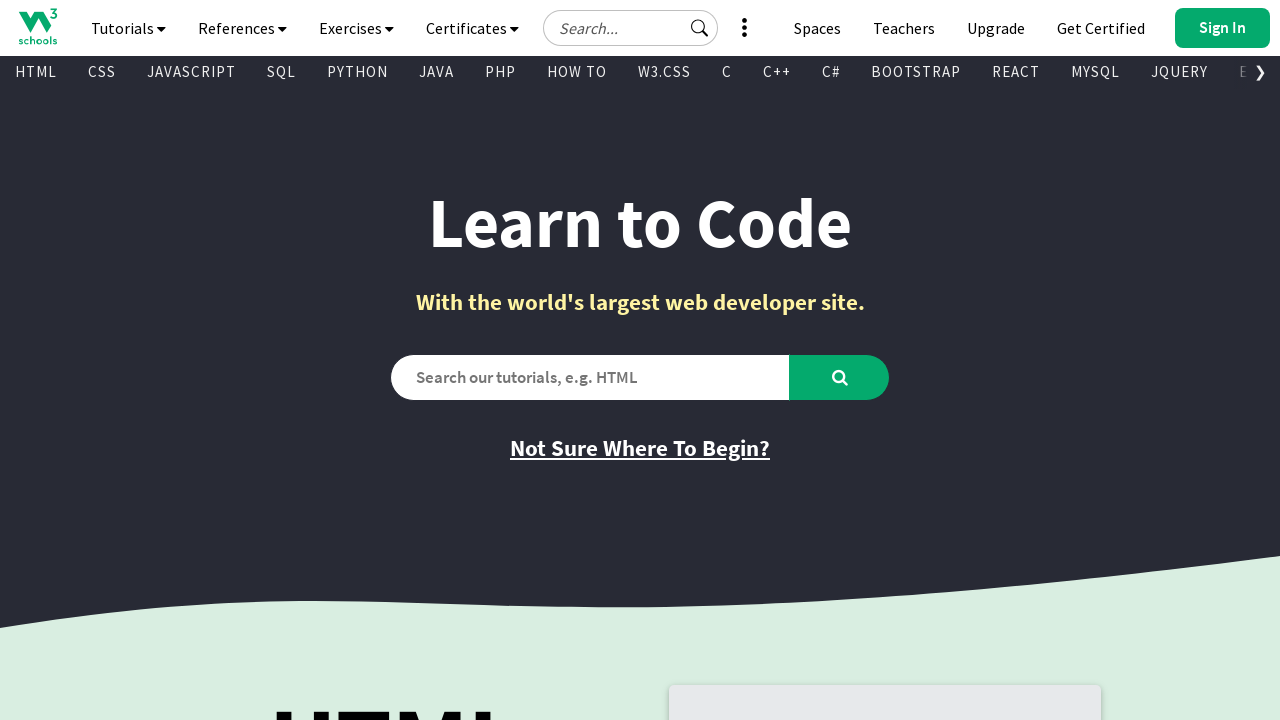

Retrieved text content from visible link: '
        
          React
        
      '
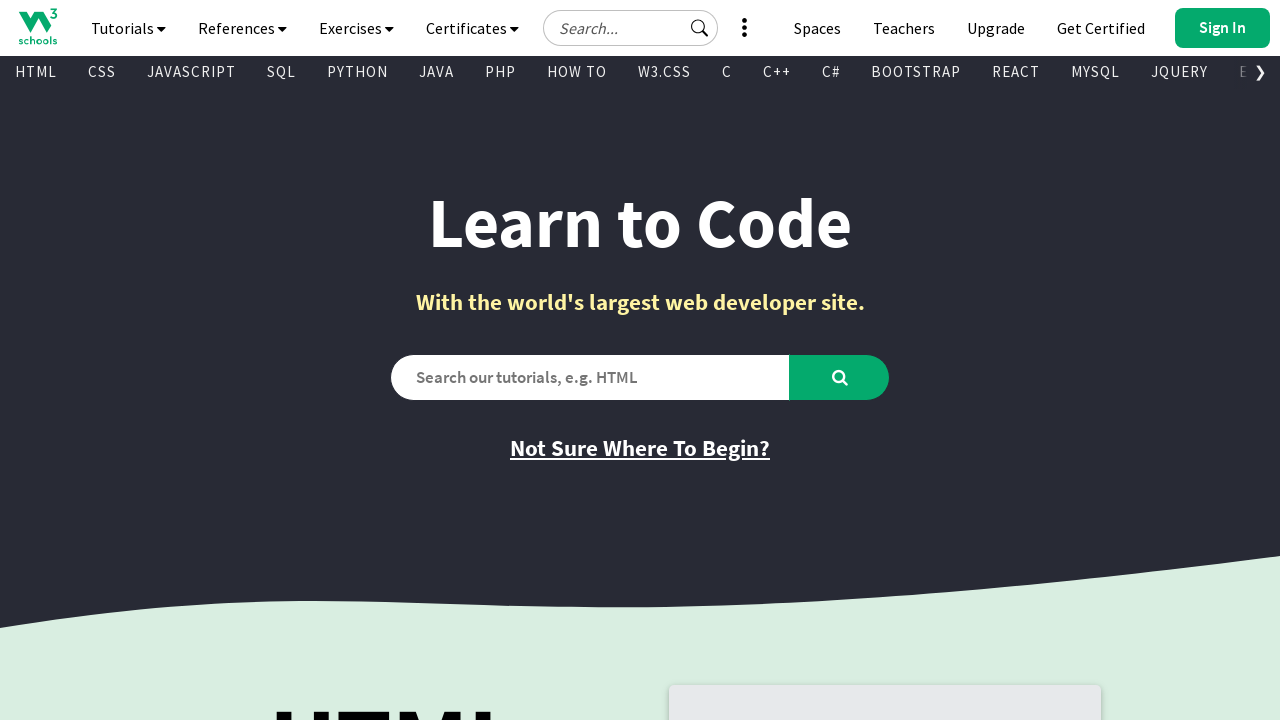

Retrieved href attribute from visible link: '/react/default.asp'
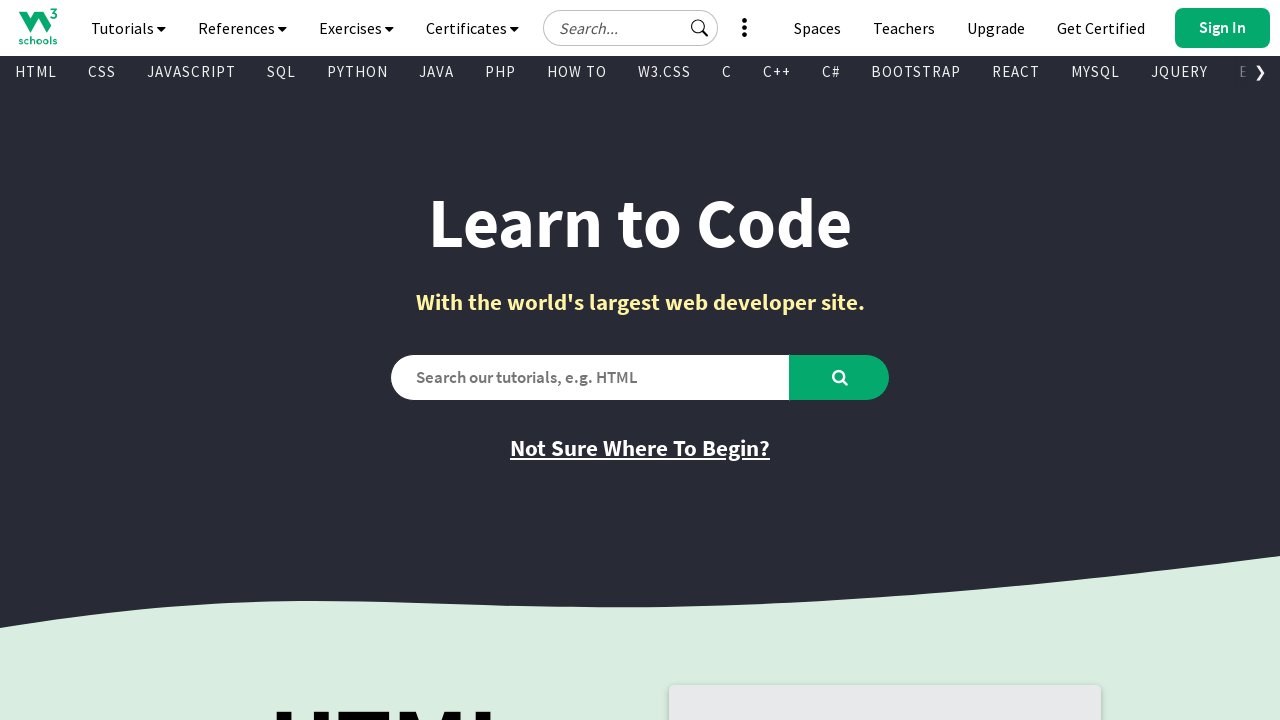

Retrieved text content from visible link: '
        
          JSON
        
      '
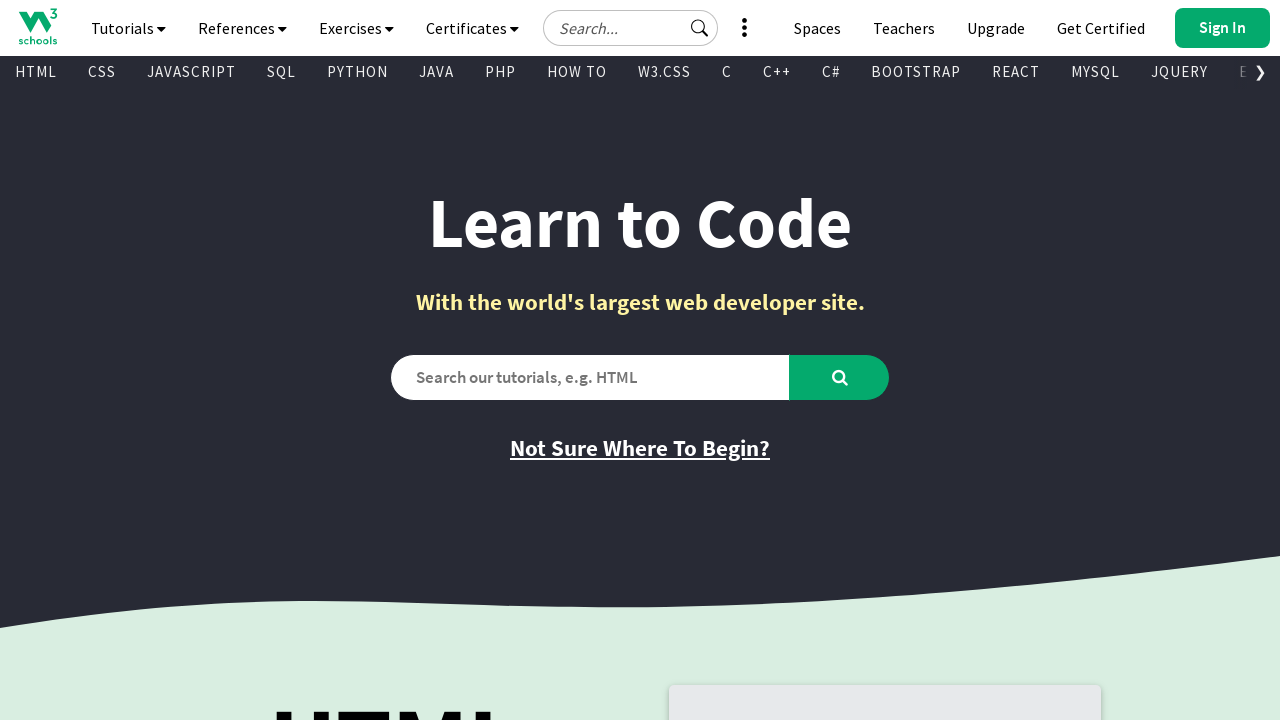

Retrieved href attribute from visible link: '/js/js_json.asp'
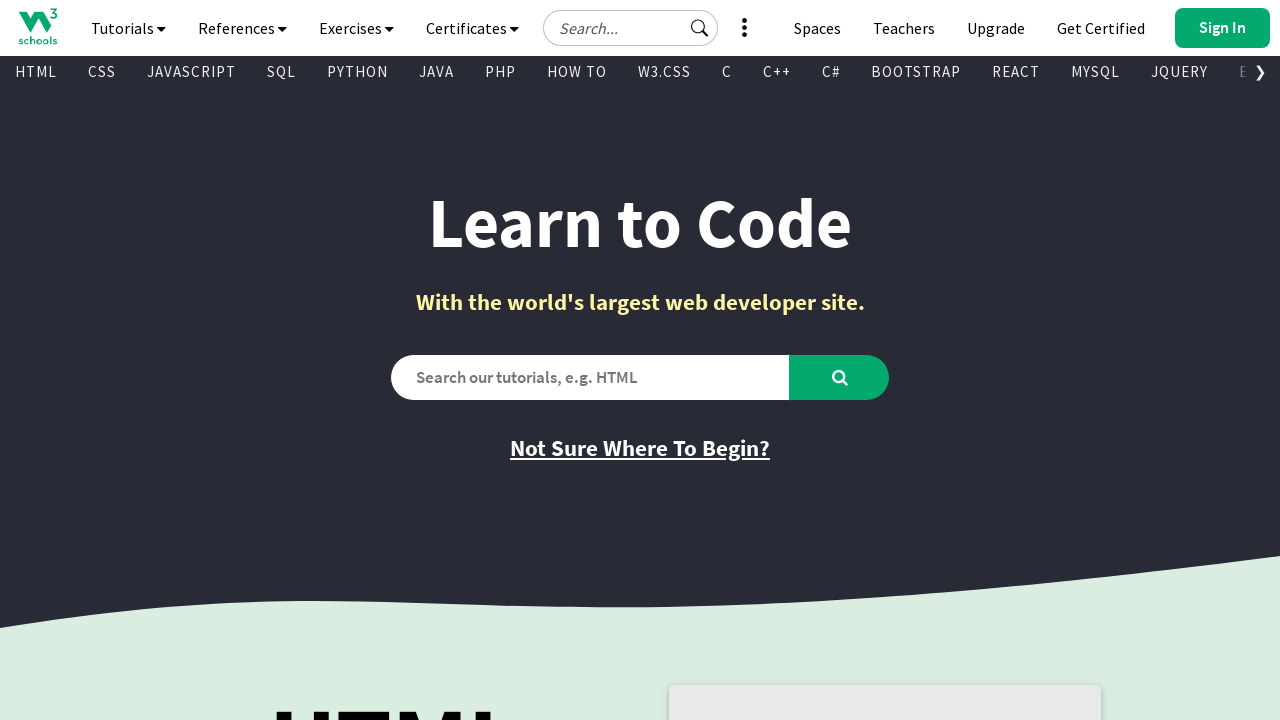

Retrieved text content from visible link: '
        
          Vue
        
      '
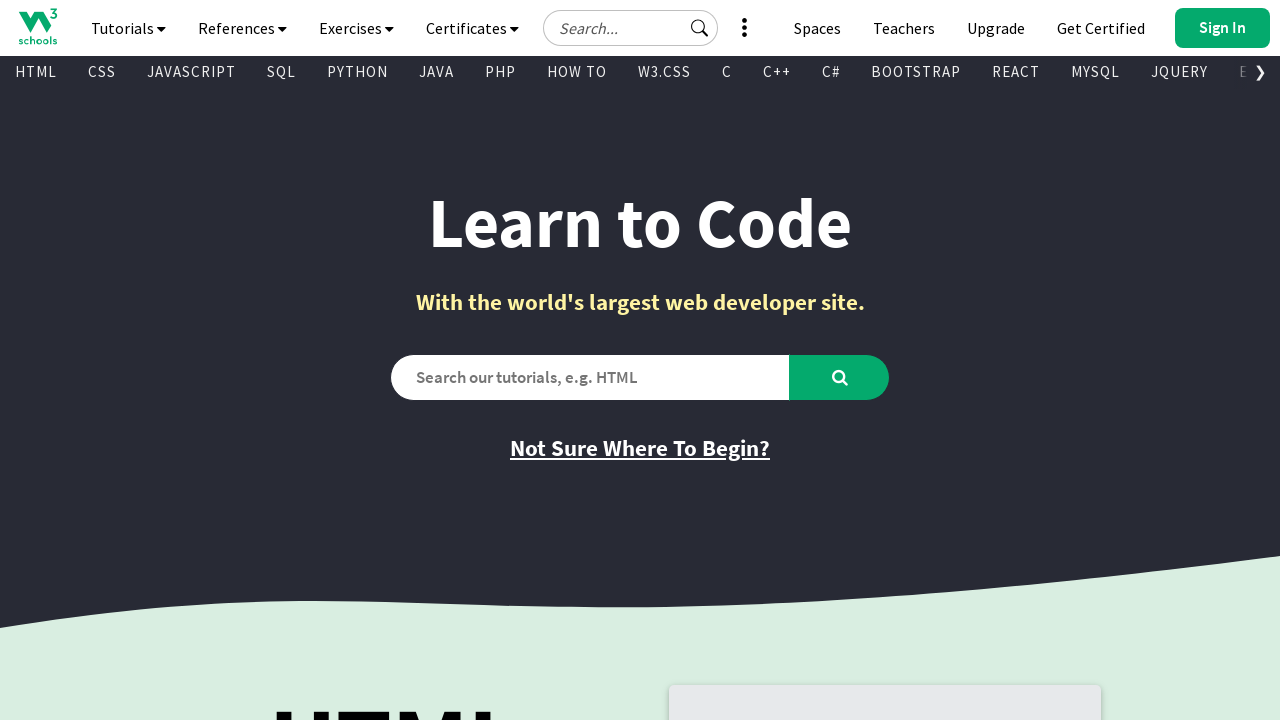

Retrieved href attribute from visible link: '/vue/index.php'
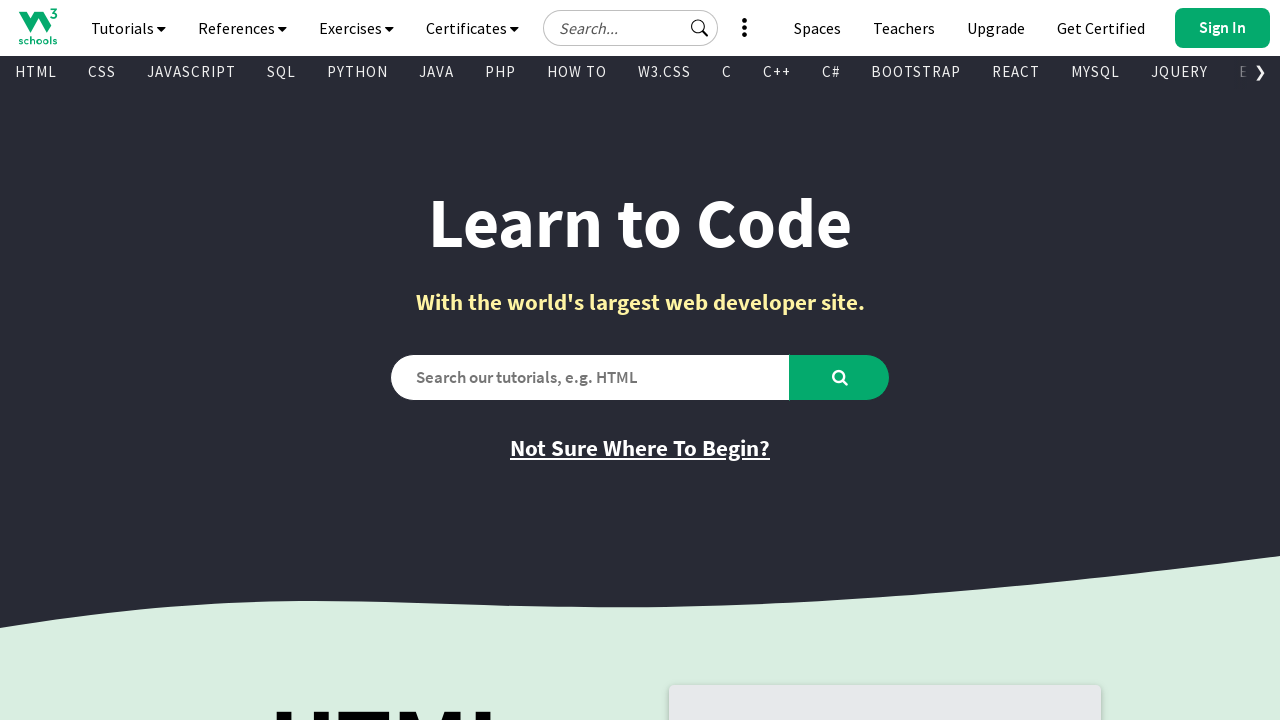

Retrieved text content from visible link: '
        
          MySQL
        
      '
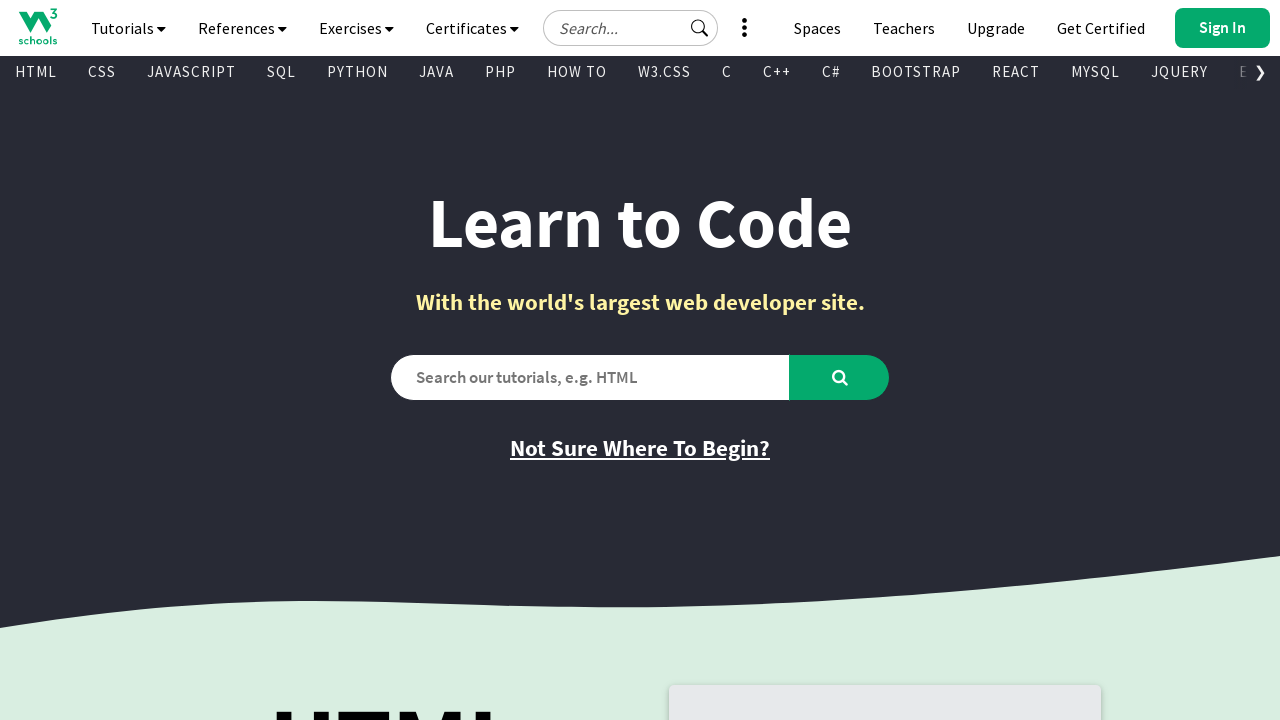

Retrieved href attribute from visible link: '/mysql/default.asp'
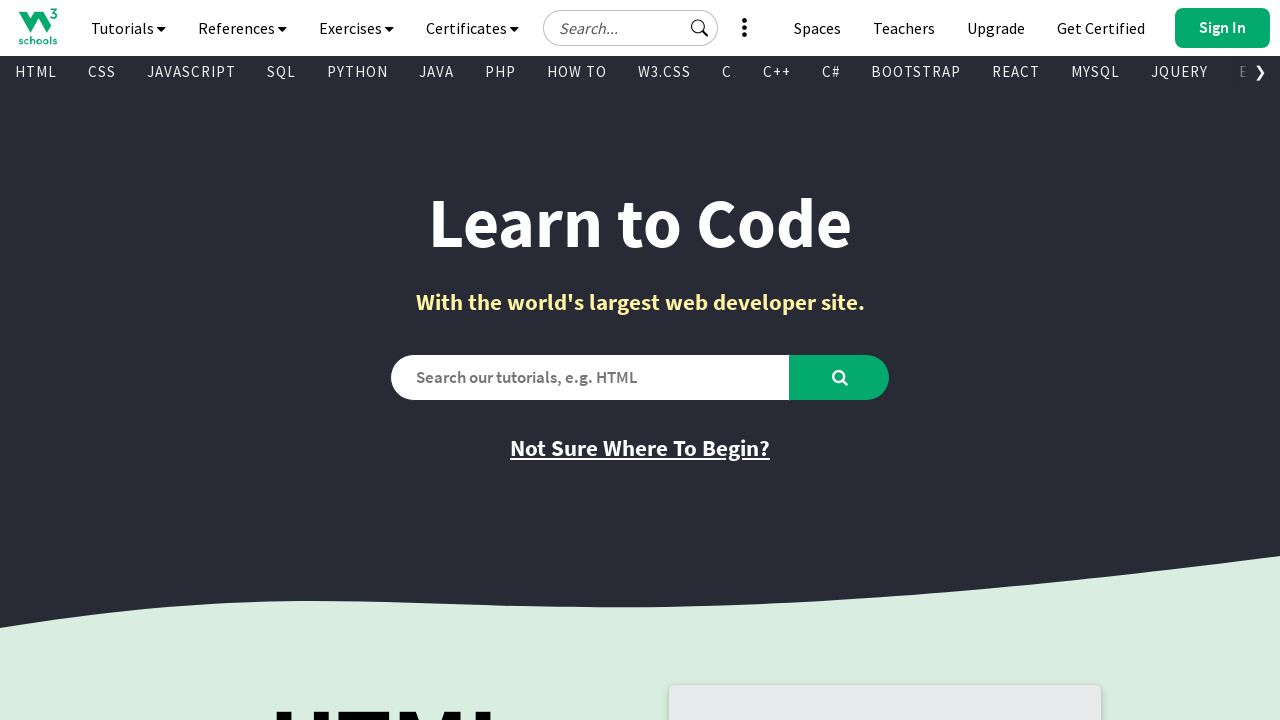

Retrieved text content from visible link: '
        
          XML
        
      '
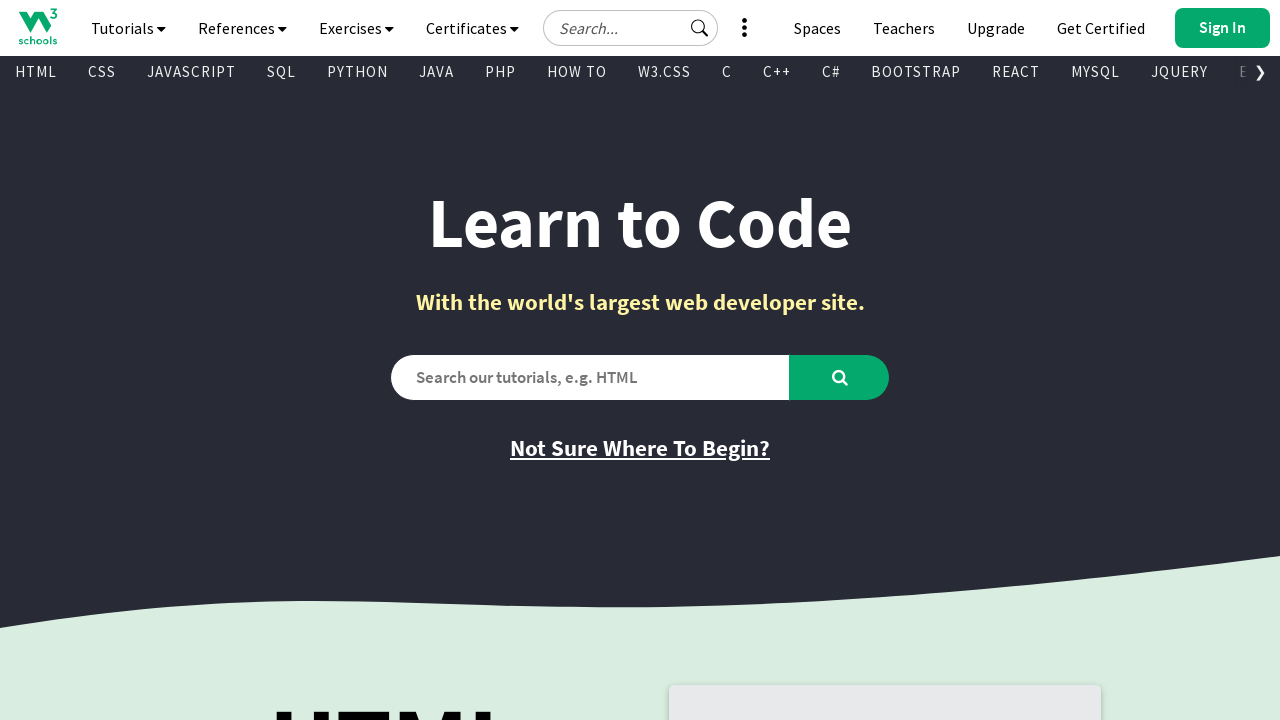

Retrieved href attribute from visible link: '/xml/default.asp'
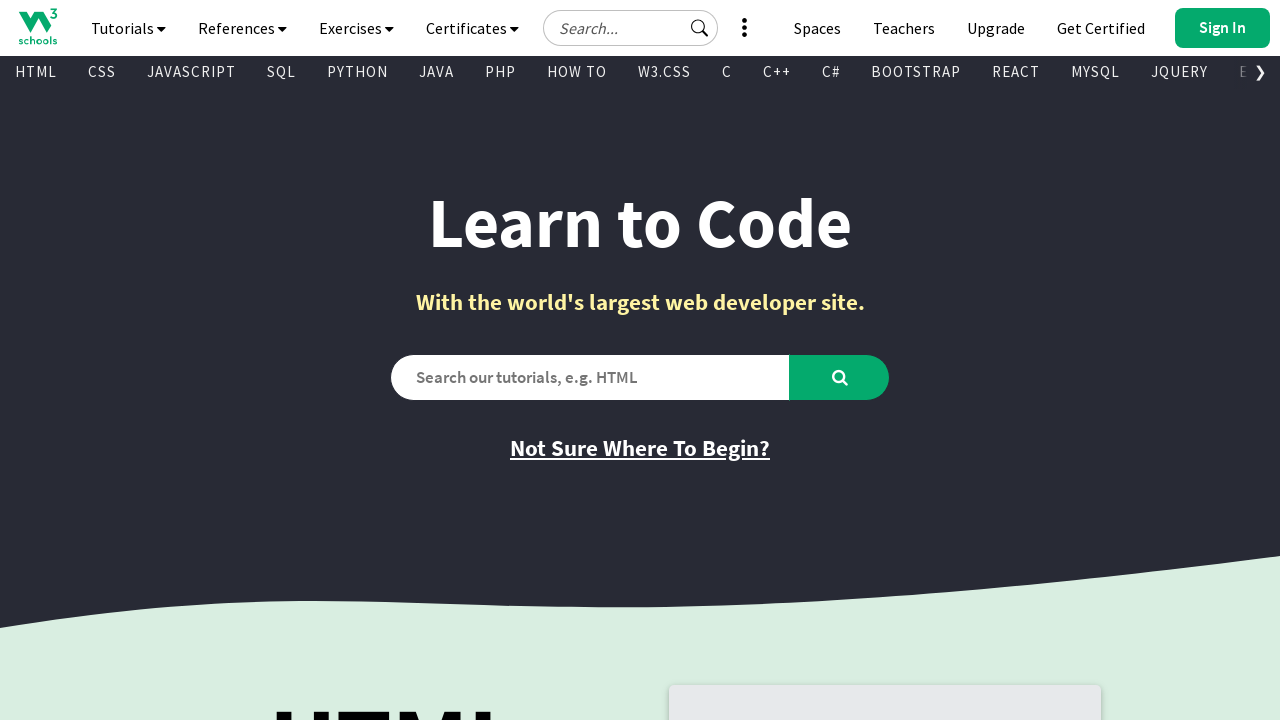

Retrieved text content from visible link: '
        
          Sass
        
      '
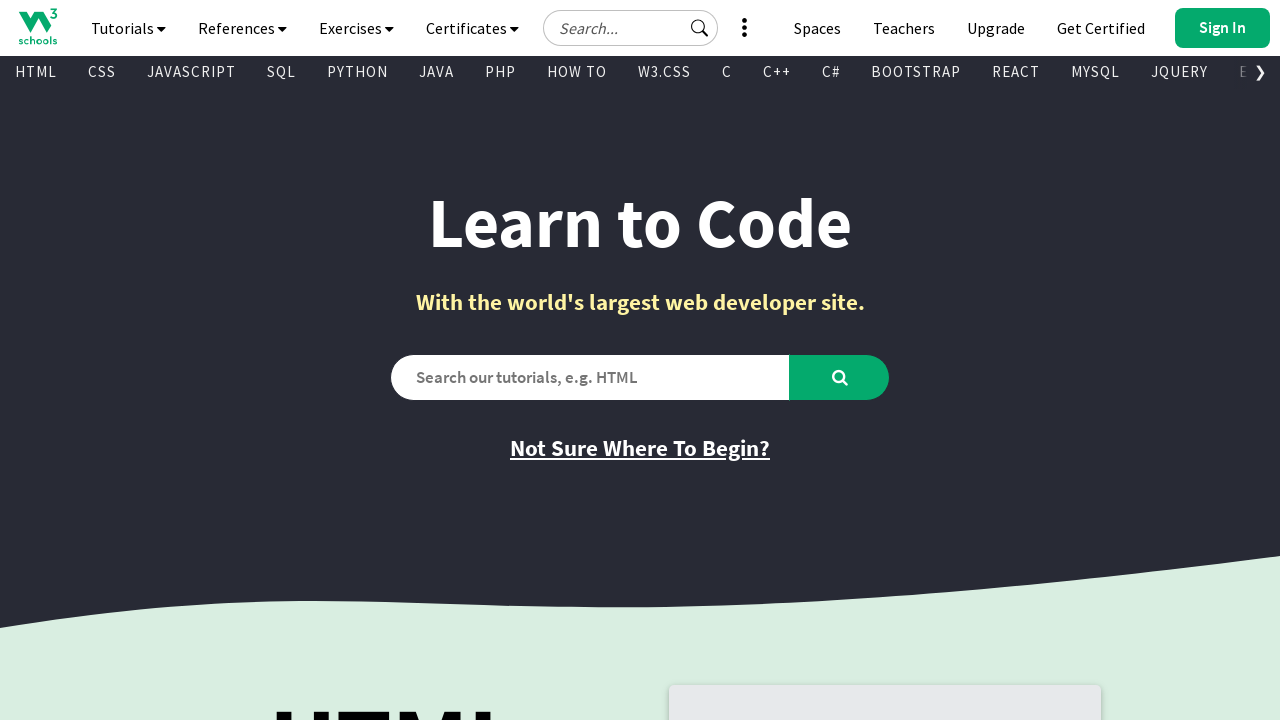

Retrieved href attribute from visible link: '/sass/default.asp'
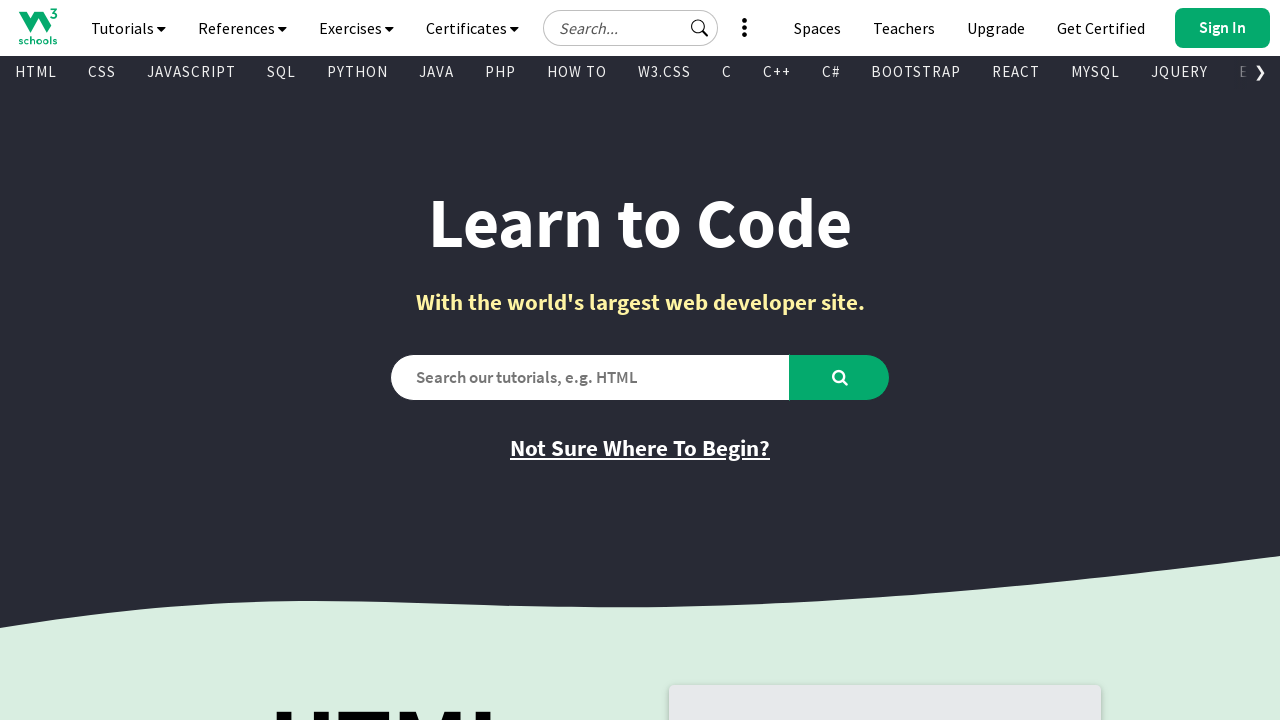

Retrieved text content from visible link: '
        
          Icons
        
      '
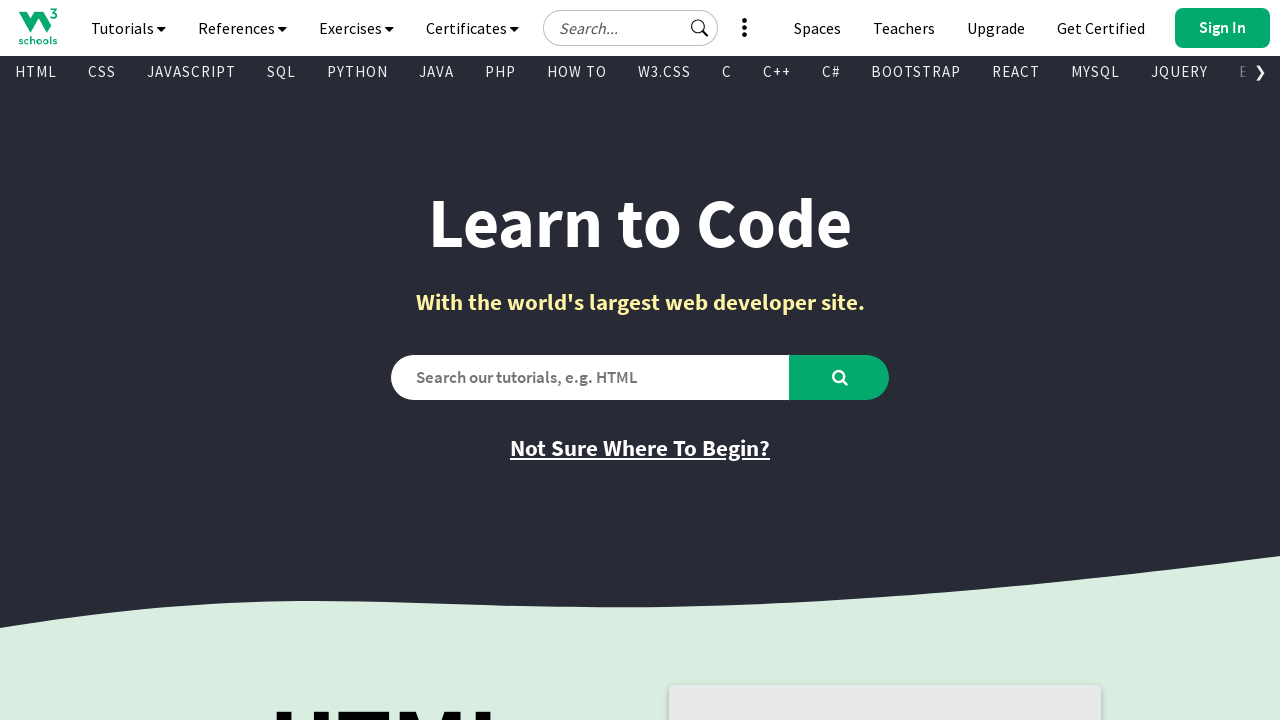

Retrieved href attribute from visible link: '/icons/default.asp'
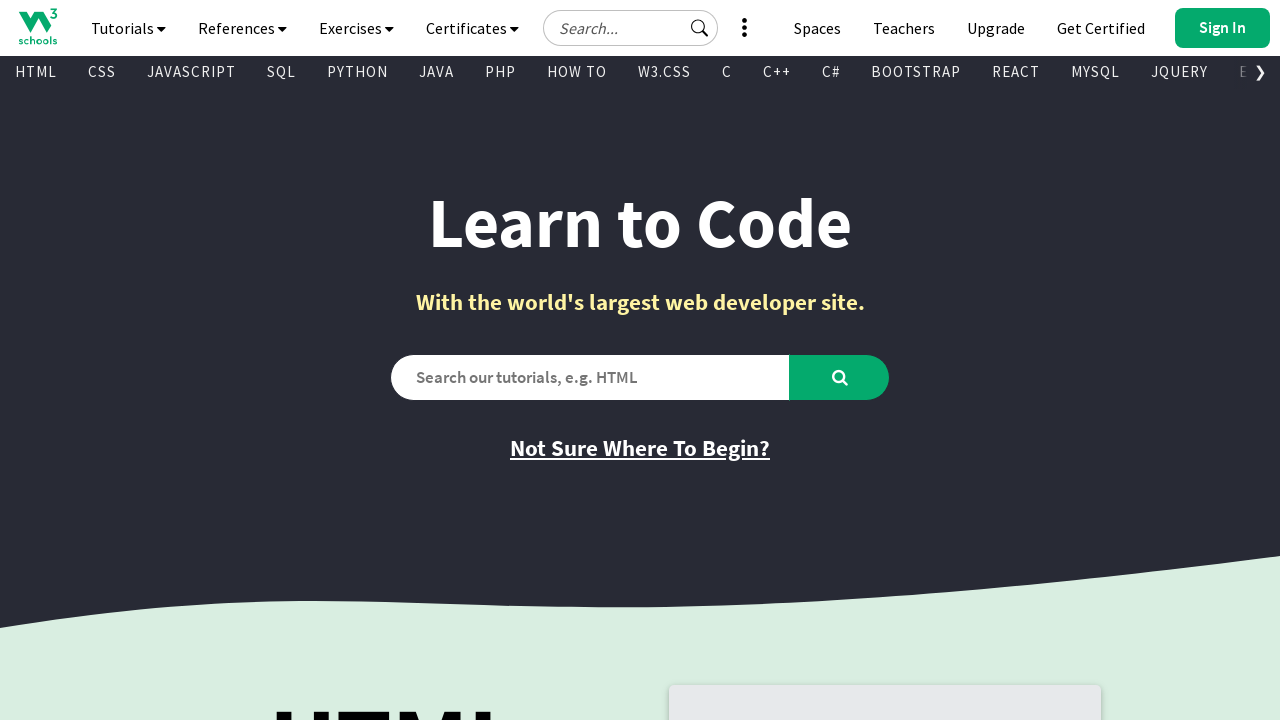

Retrieved text content from visible link: '
        
          RWD
        
      '
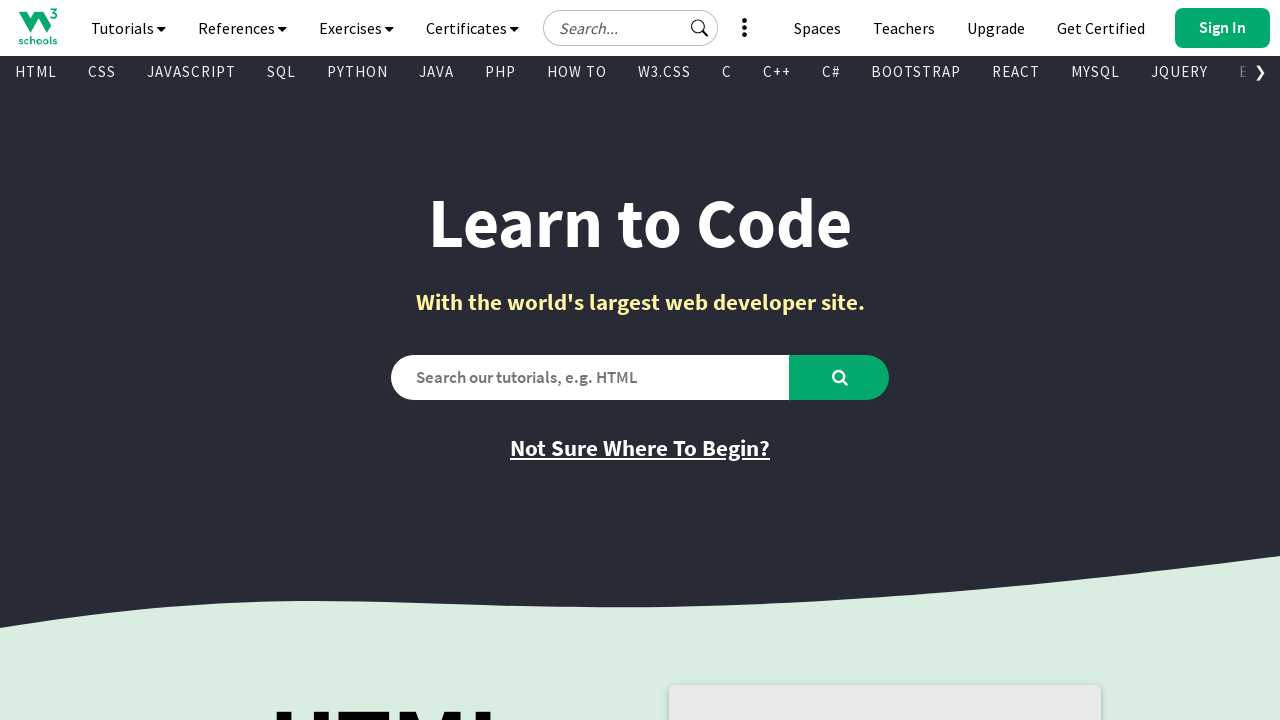

Retrieved href attribute from visible link: '/css/css_rwd_intro.asp'
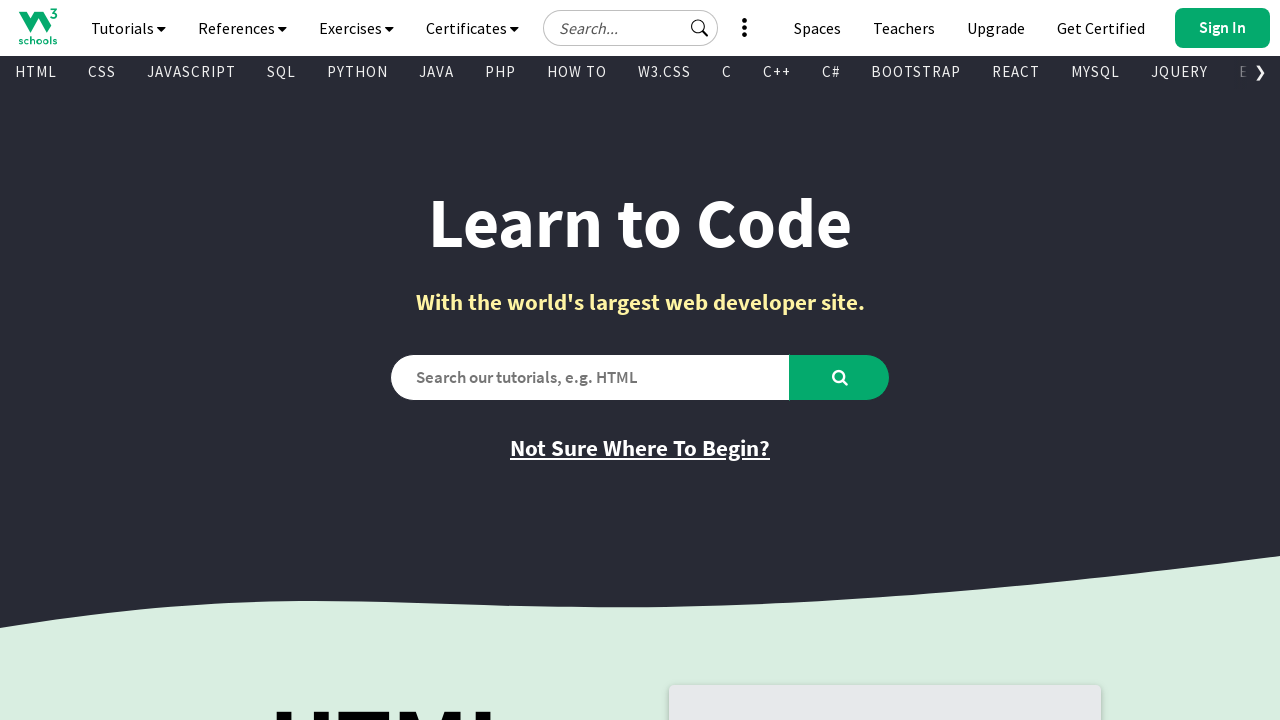

Retrieved text content from visible link: '
        
          Graphics
        
      '
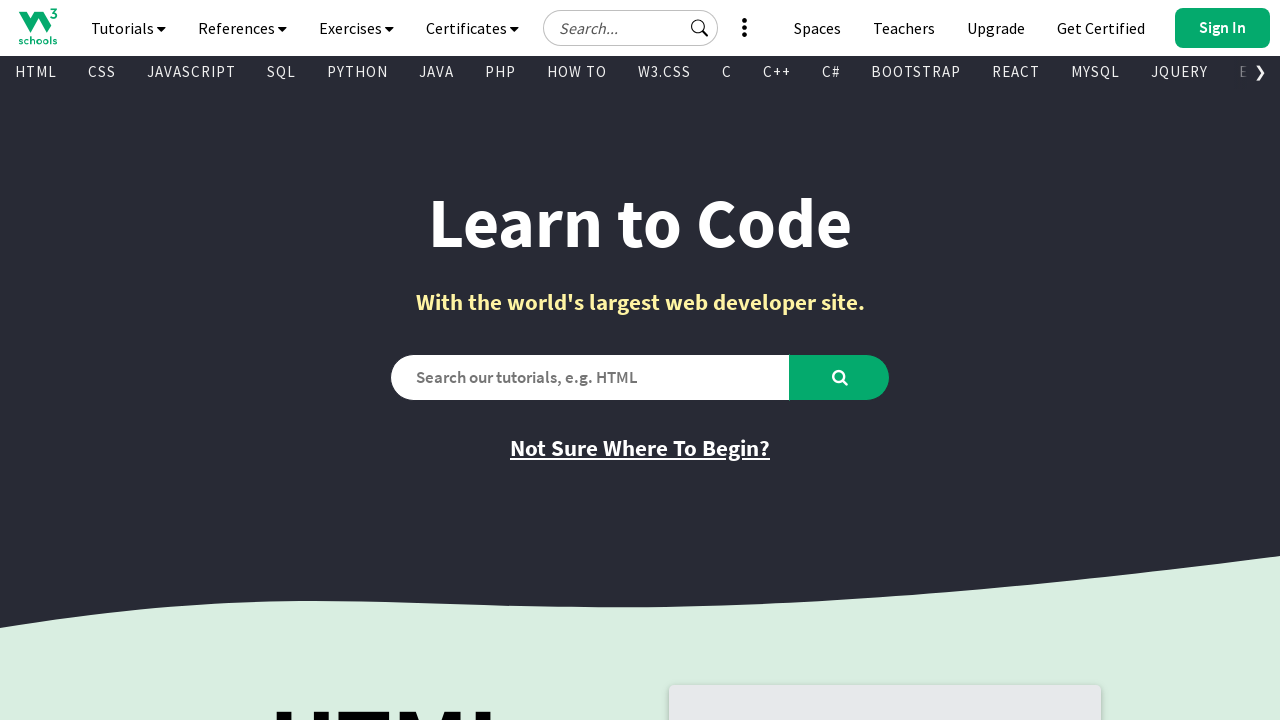

Retrieved href attribute from visible link: '/graphics/default.asp'
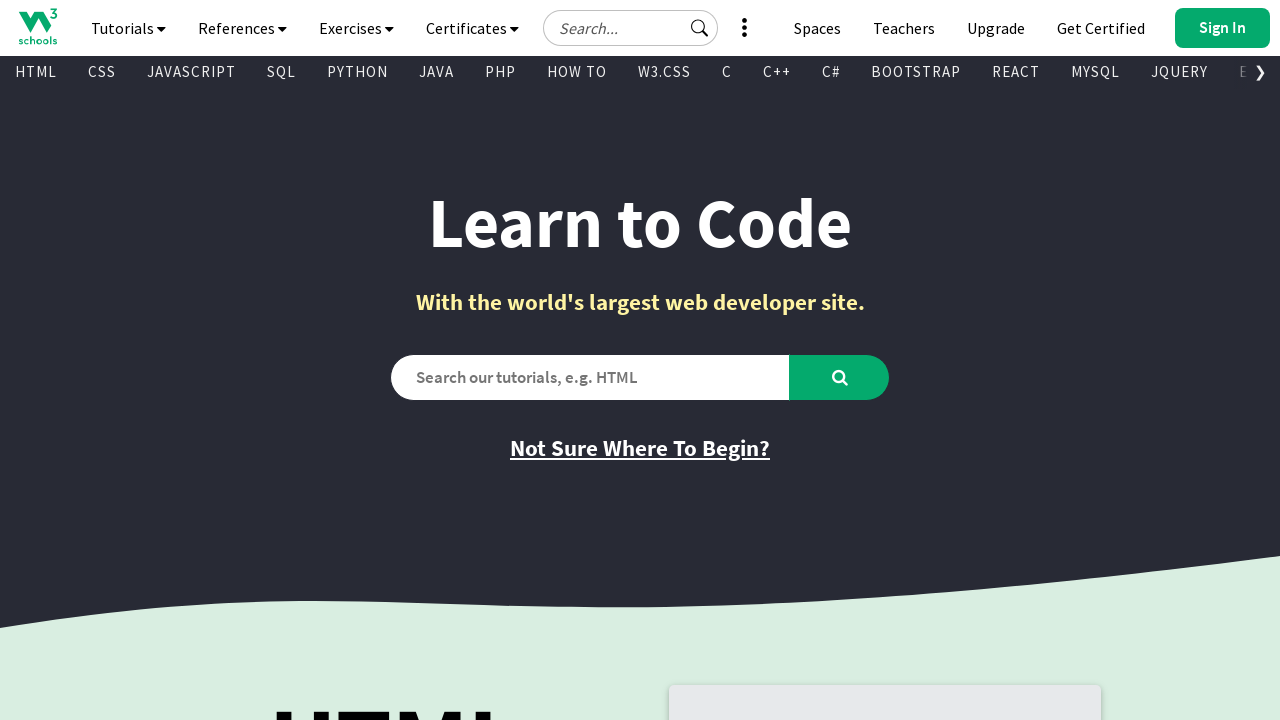

Retrieved text content from visible link: '
        
          SVG
        
      '
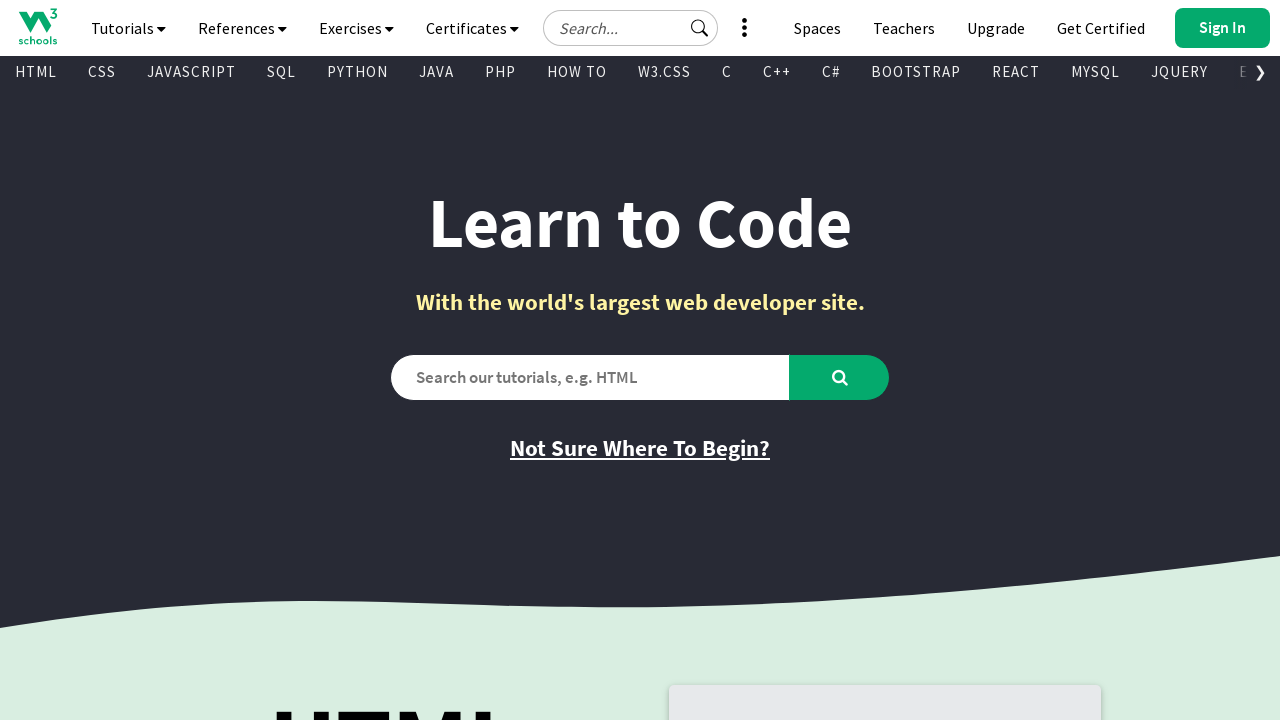

Retrieved href attribute from visible link: '/graphics/svg_intro.asp'
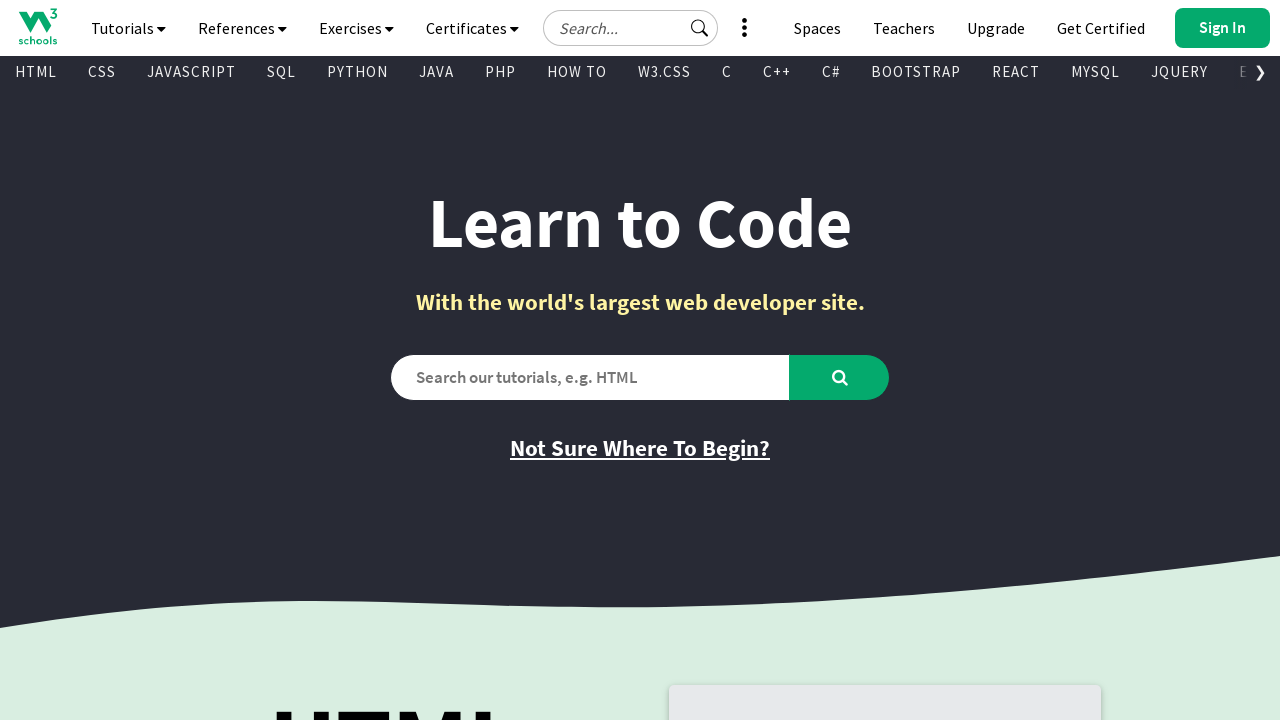

Retrieved text content from visible link: '
        
          Canvas
        
      '
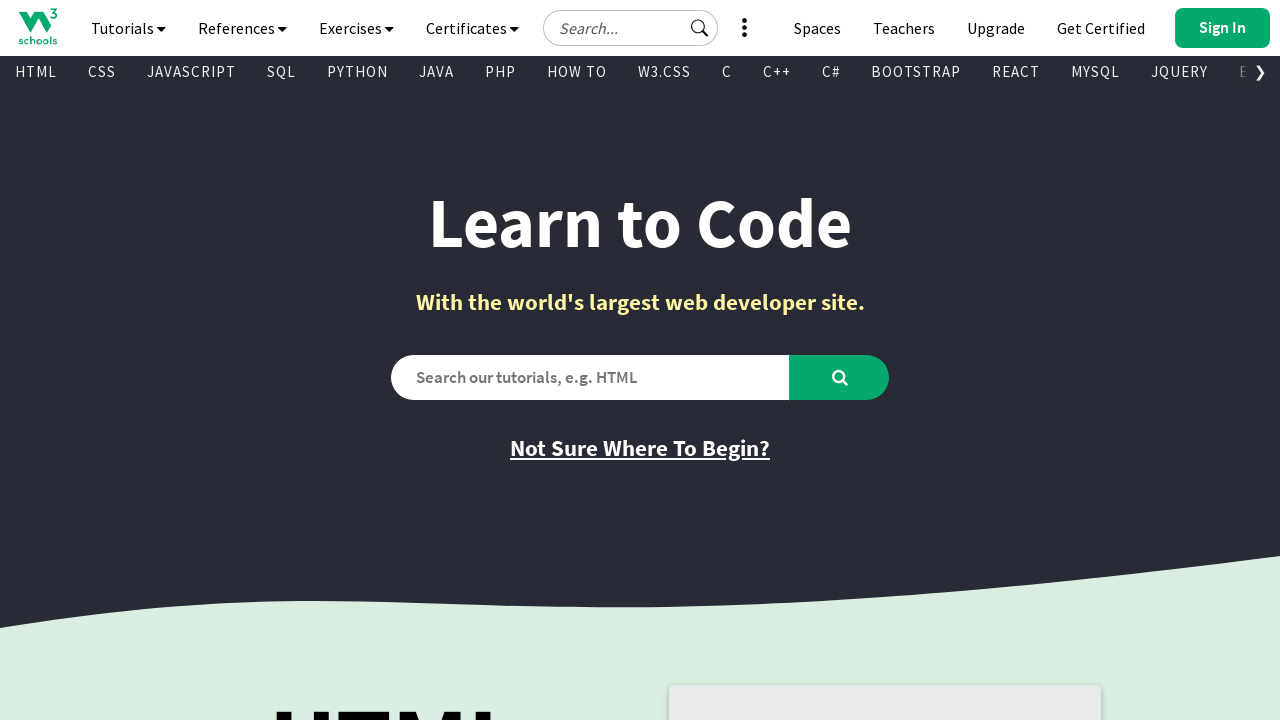

Retrieved href attribute from visible link: '/graphics/canvas_intro.asp'
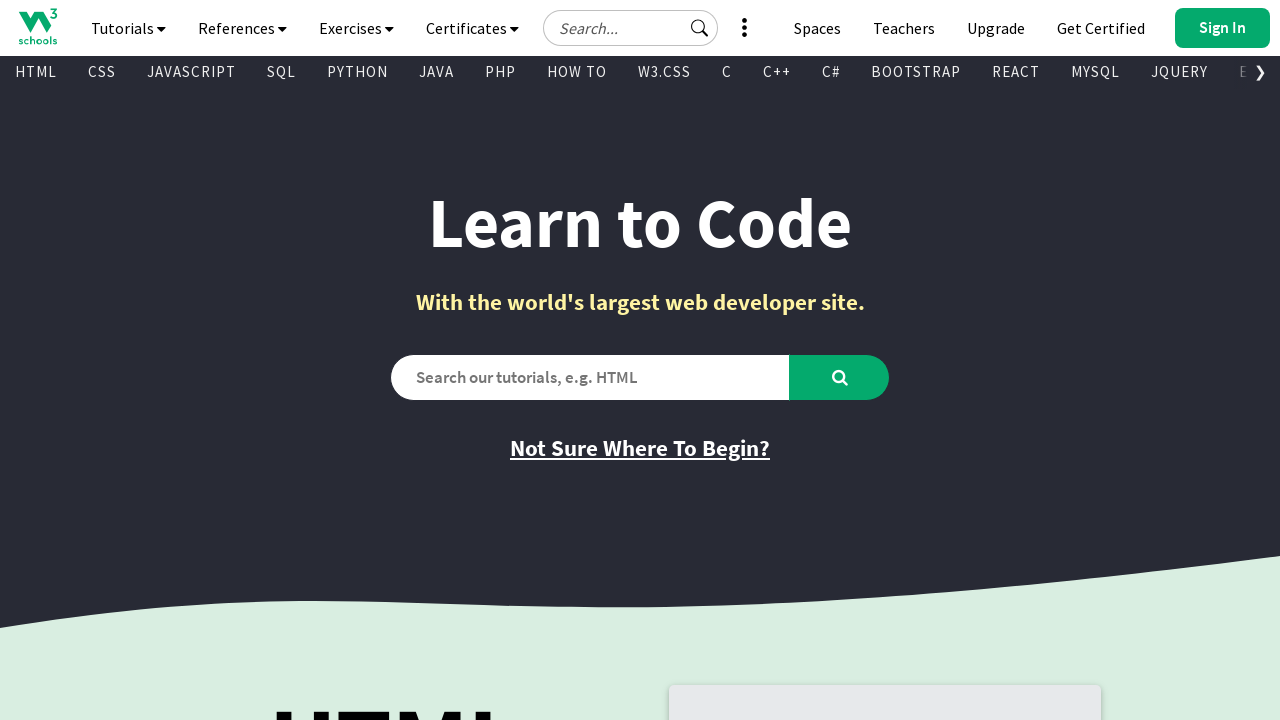

Retrieved text content from visible link: '
        
          Raspberry Pi
        
      '
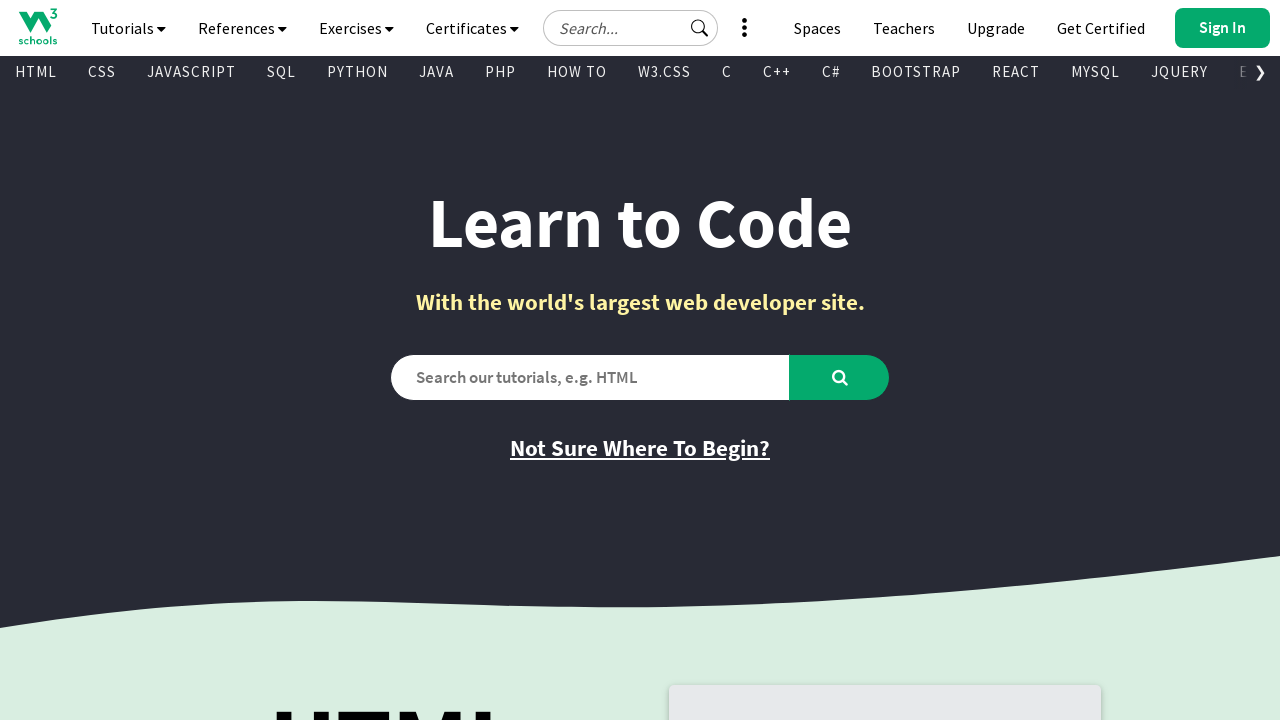

Retrieved href attribute from visible link: '/nodejs/nodejs_raspberrypi.asp'
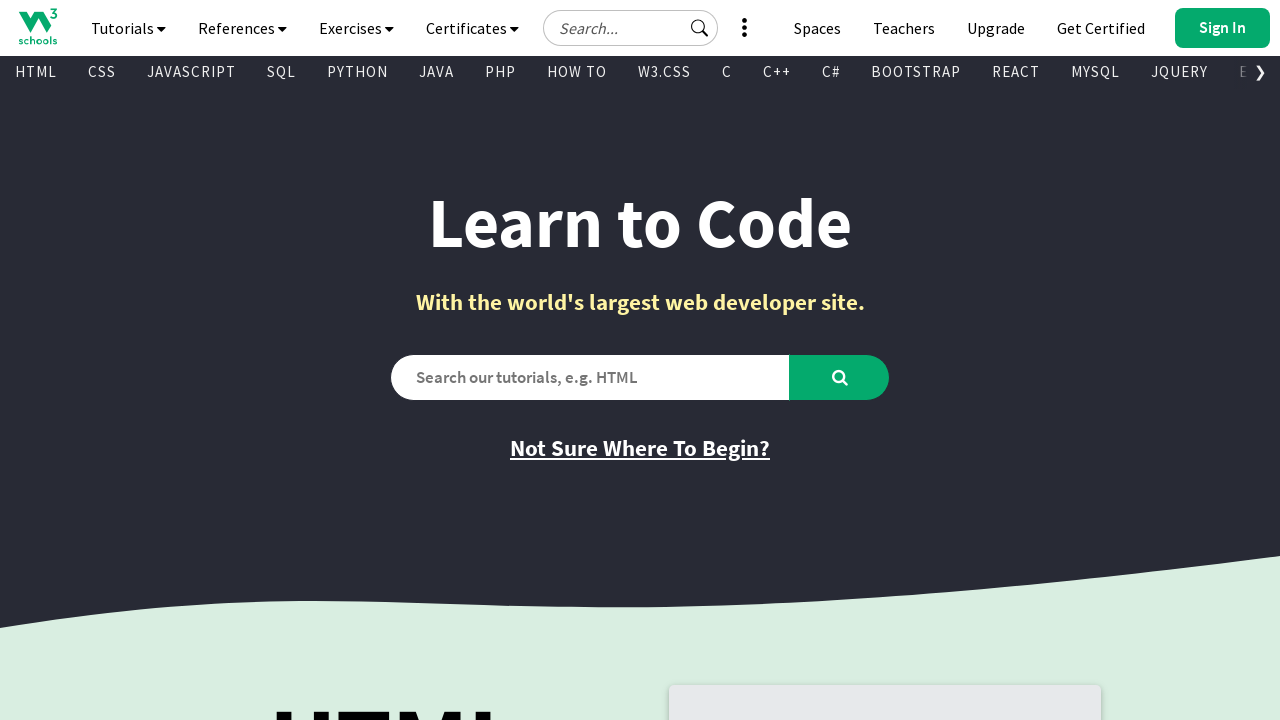

Retrieved text content from visible link: '
        
          Cyber Security
        
      '
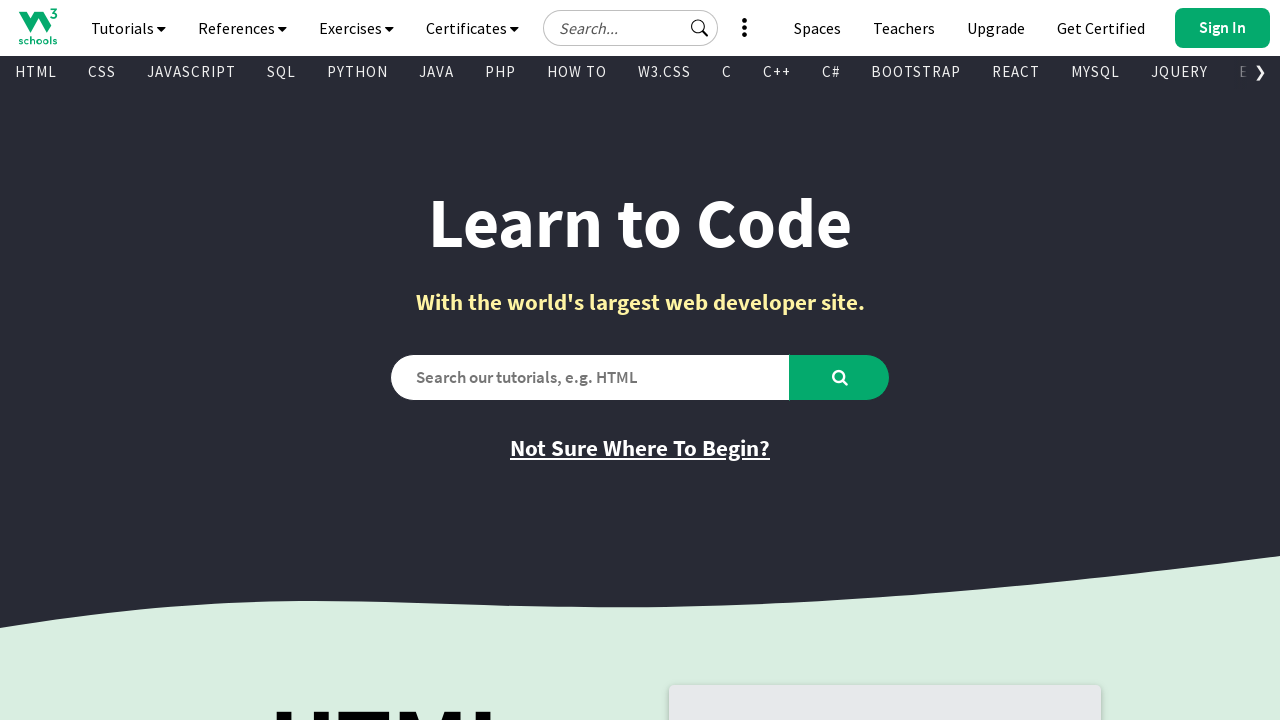

Retrieved href attribute from visible link: '/cybersecurity/index.php'
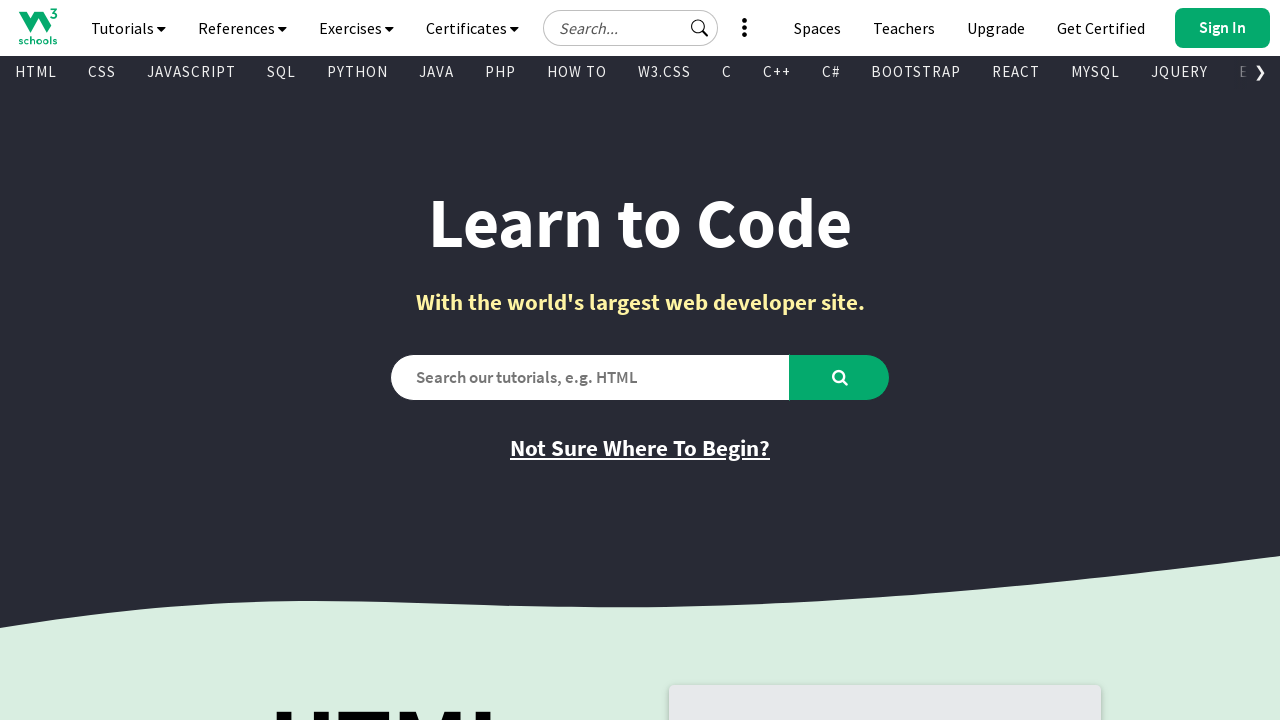

Retrieved text content from visible link: '
        
          Colors
        
      '
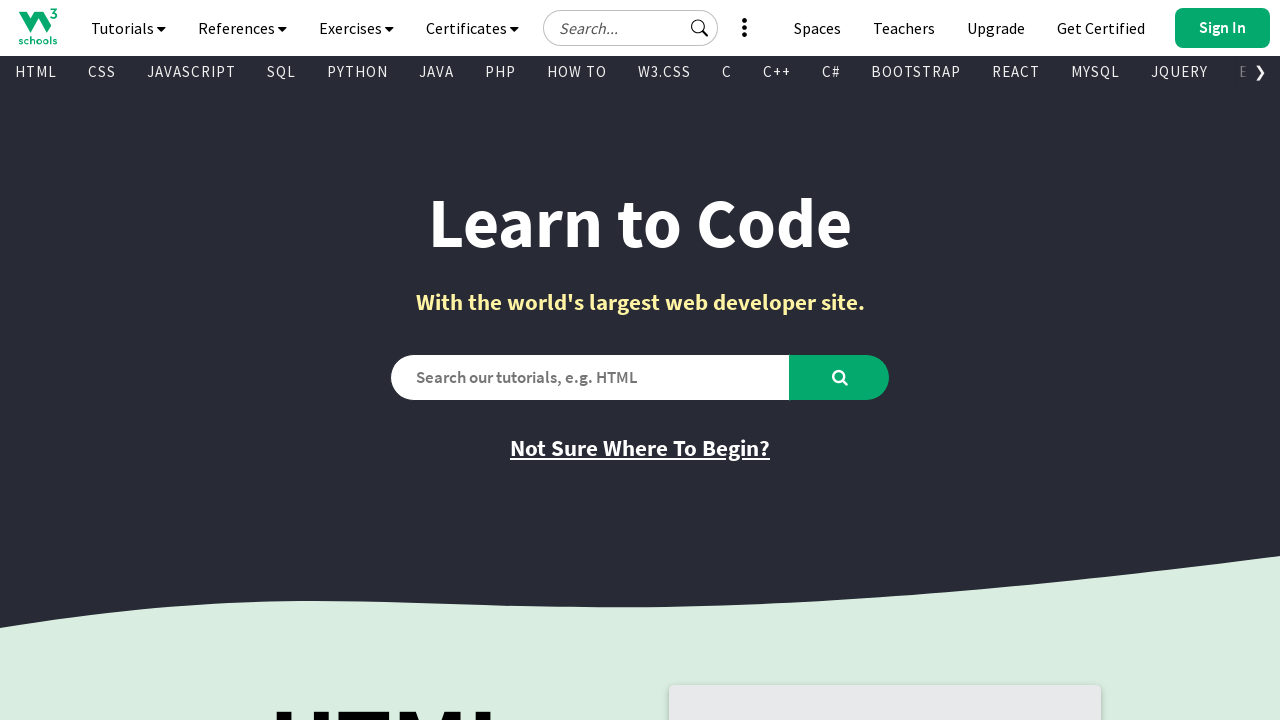

Retrieved href attribute from visible link: '/colors/default.asp'
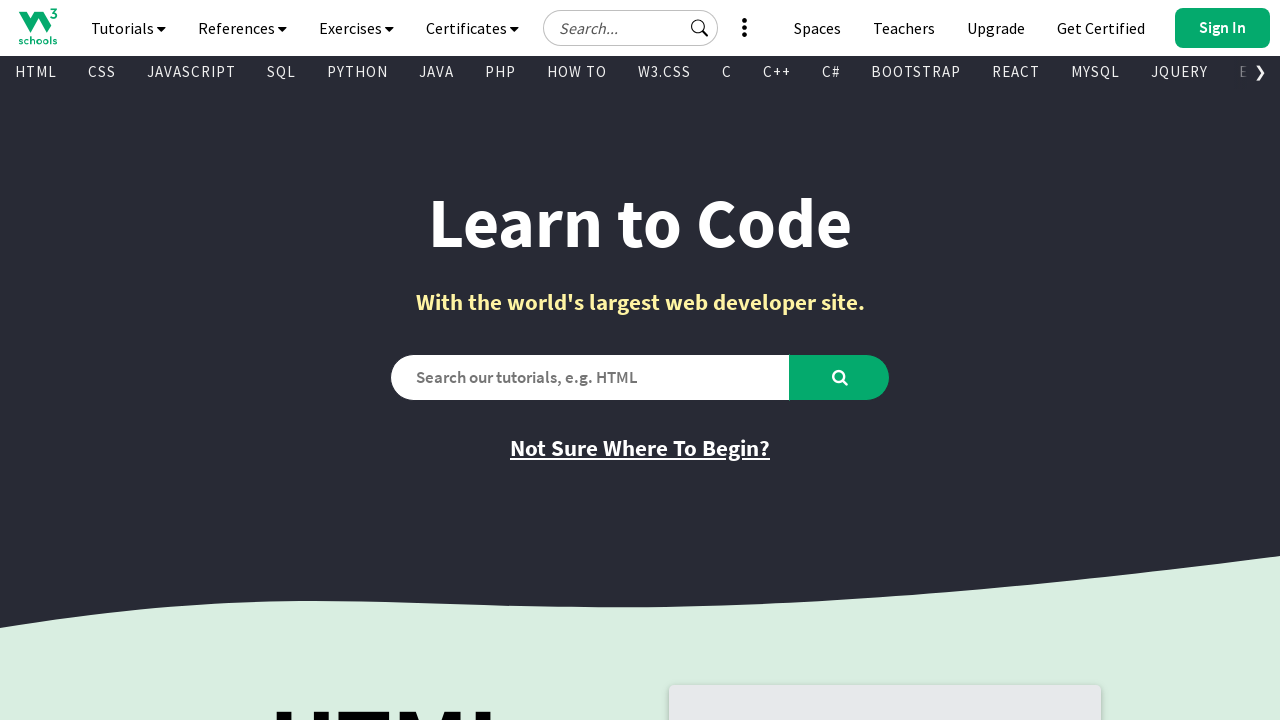

Retrieved text content from visible link: '
        
          Git
        
      '
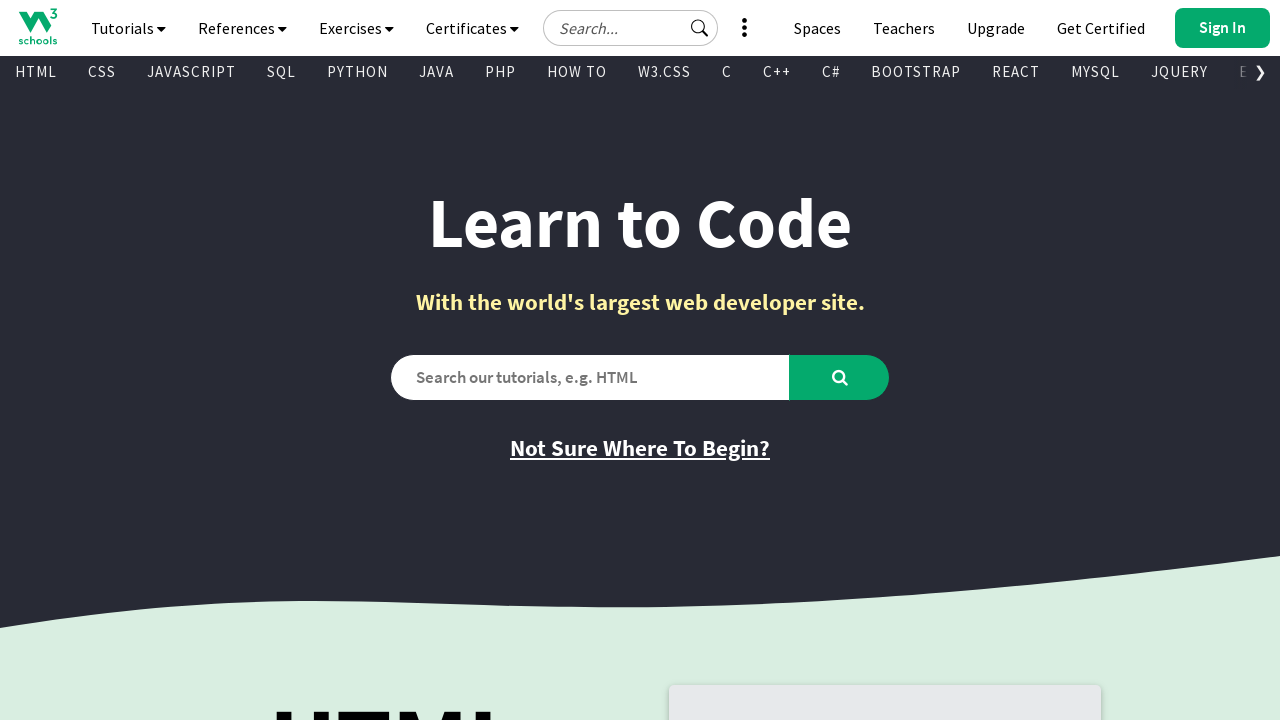

Retrieved href attribute from visible link: '/git/default.asp'
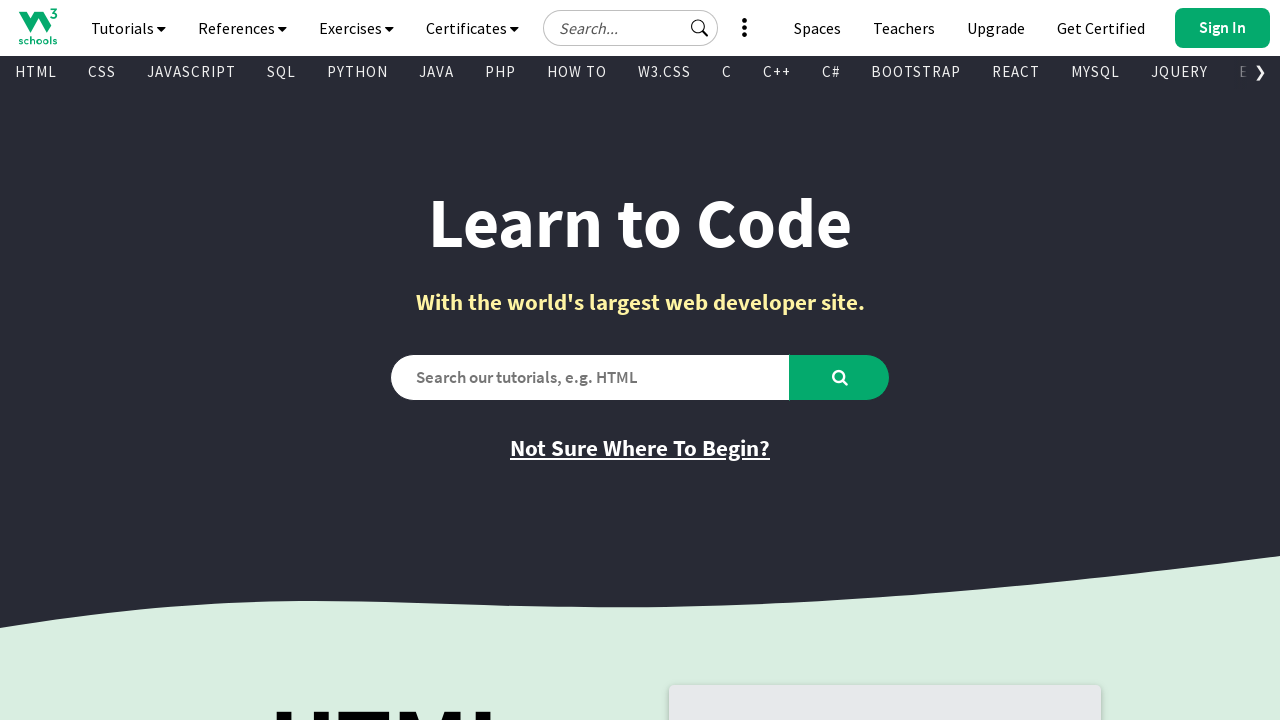

Retrieved text content from visible link: '
        
          Matplotlib
        
      '
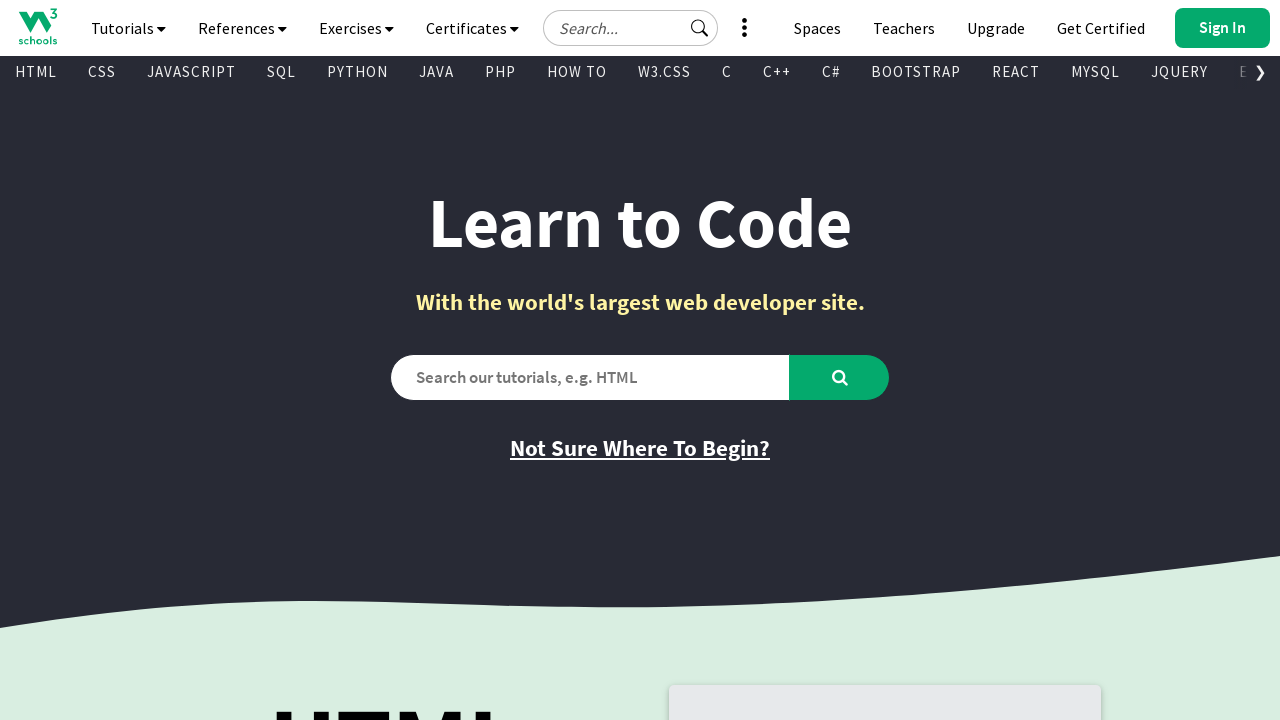

Retrieved href attribute from visible link: '/python/matplotlib_intro.asp'
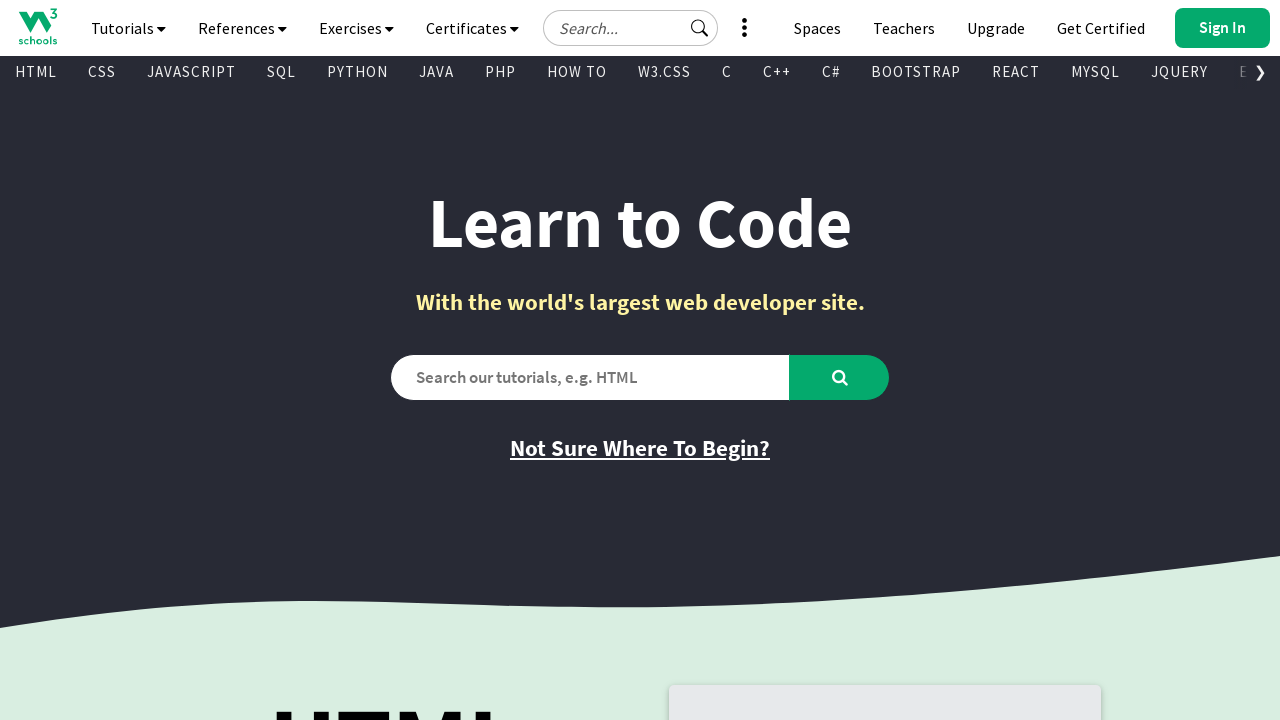

Retrieved text content from visible link: '
        
          NumPy
        
      '
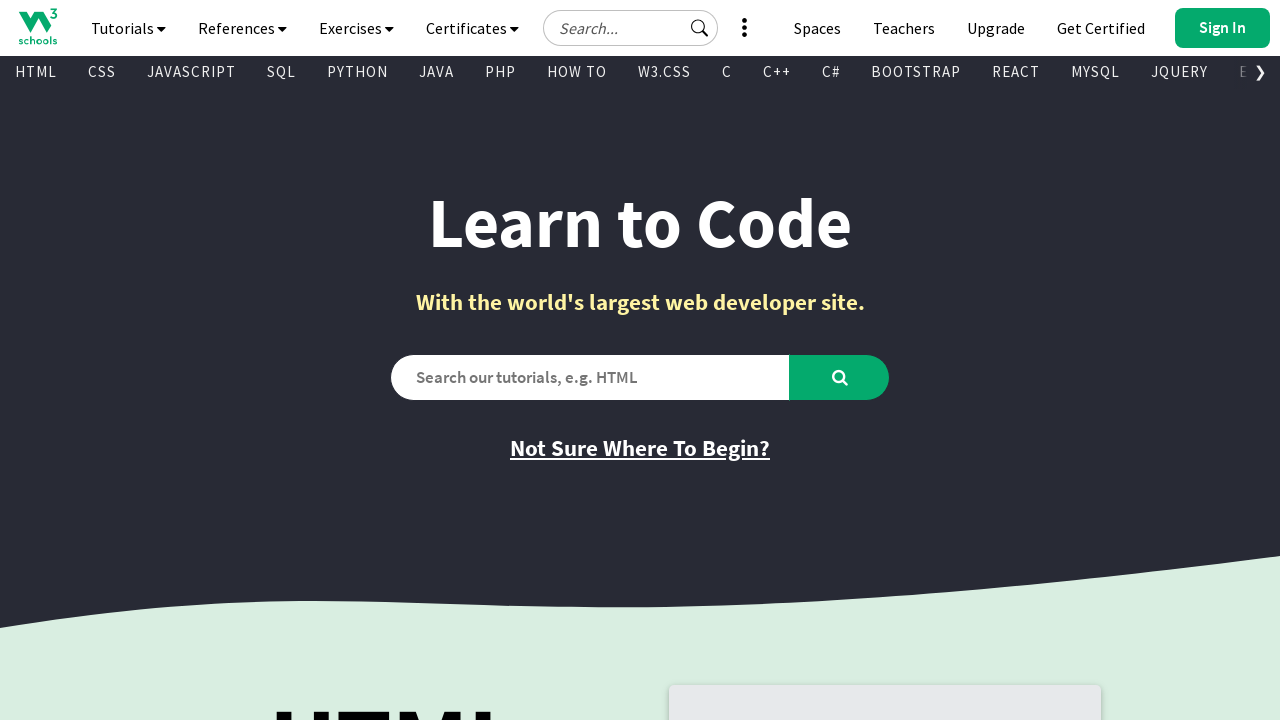

Retrieved href attribute from visible link: '/python/numpy/default.asp'
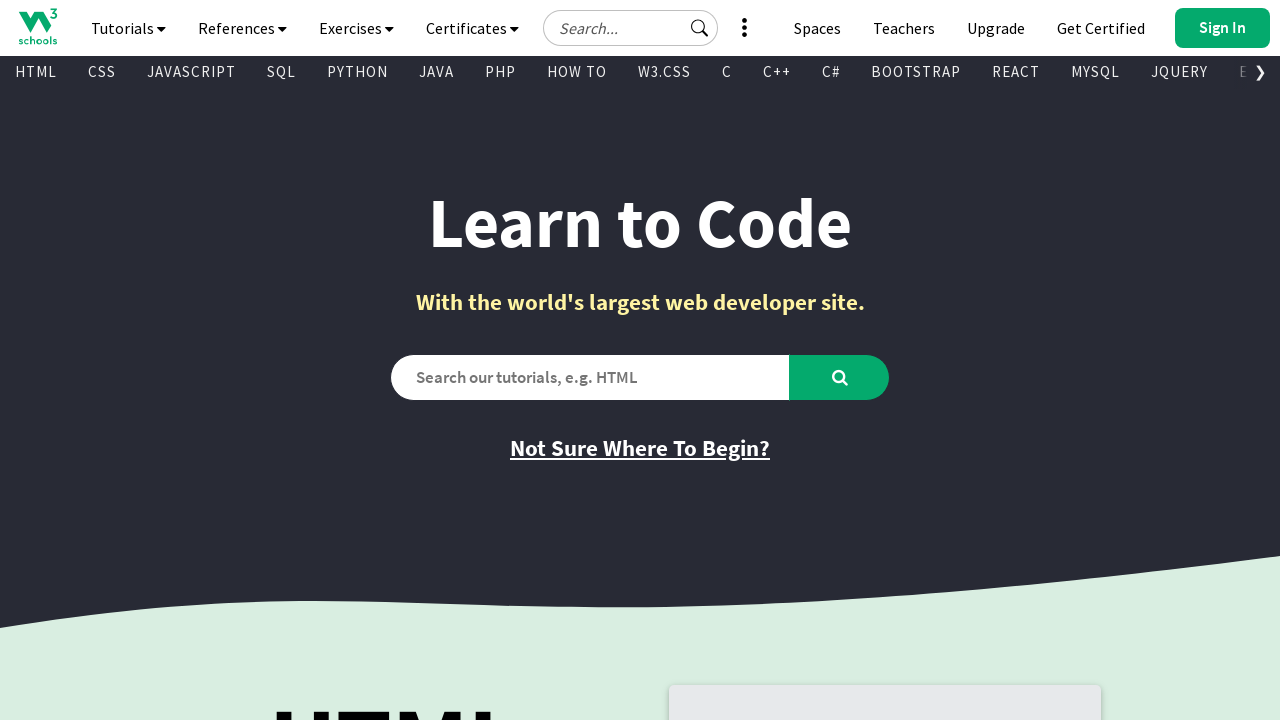

Retrieved text content from visible link: '
        
          Pandas
        
      '
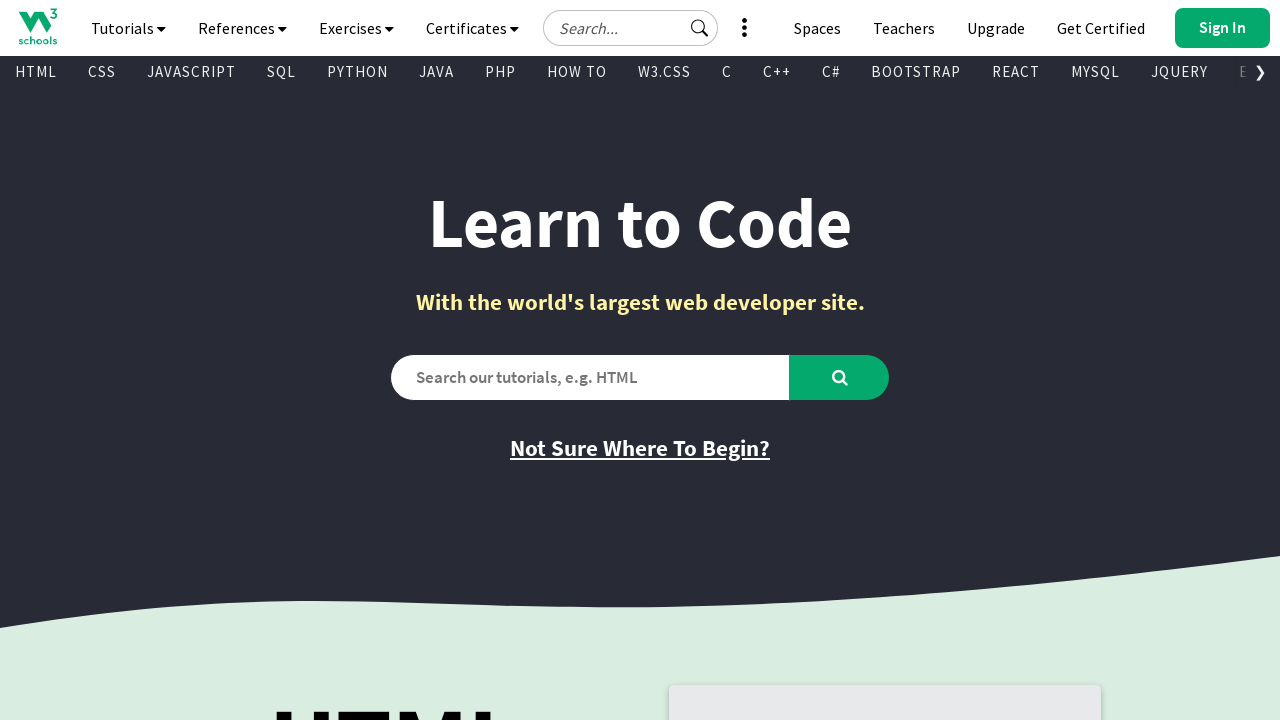

Retrieved href attribute from visible link: '/python/pandas/default.asp'
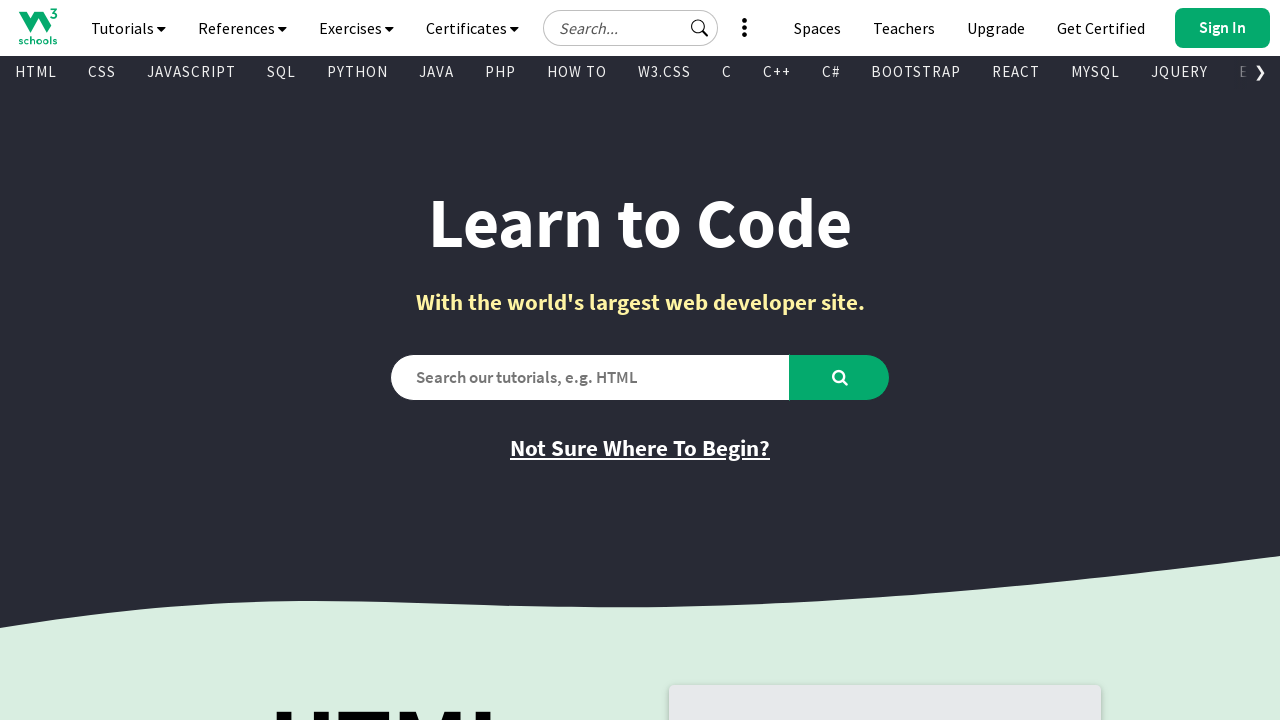

Retrieved text content from visible link: '
        
          SciPy
        
      '
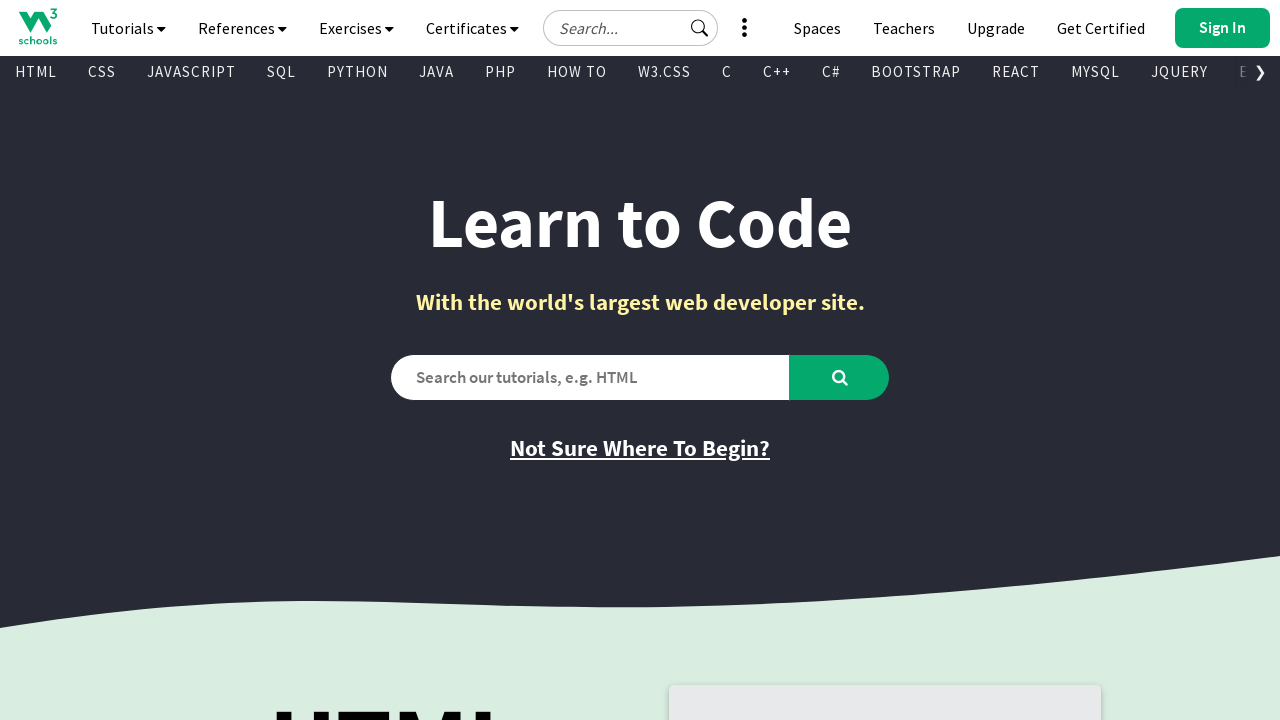

Retrieved href attribute from visible link: '/python/scipy/index.php'
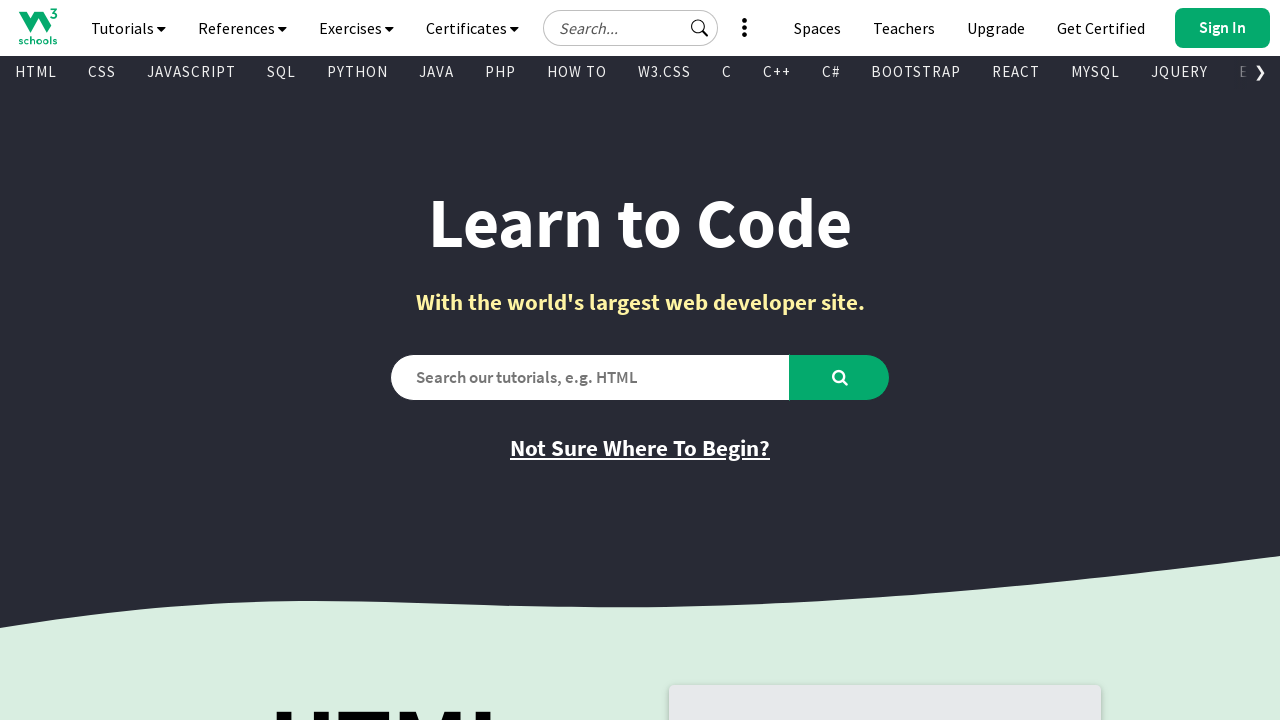

Retrieved text content from visible link: '
        
          ASP
        
      '
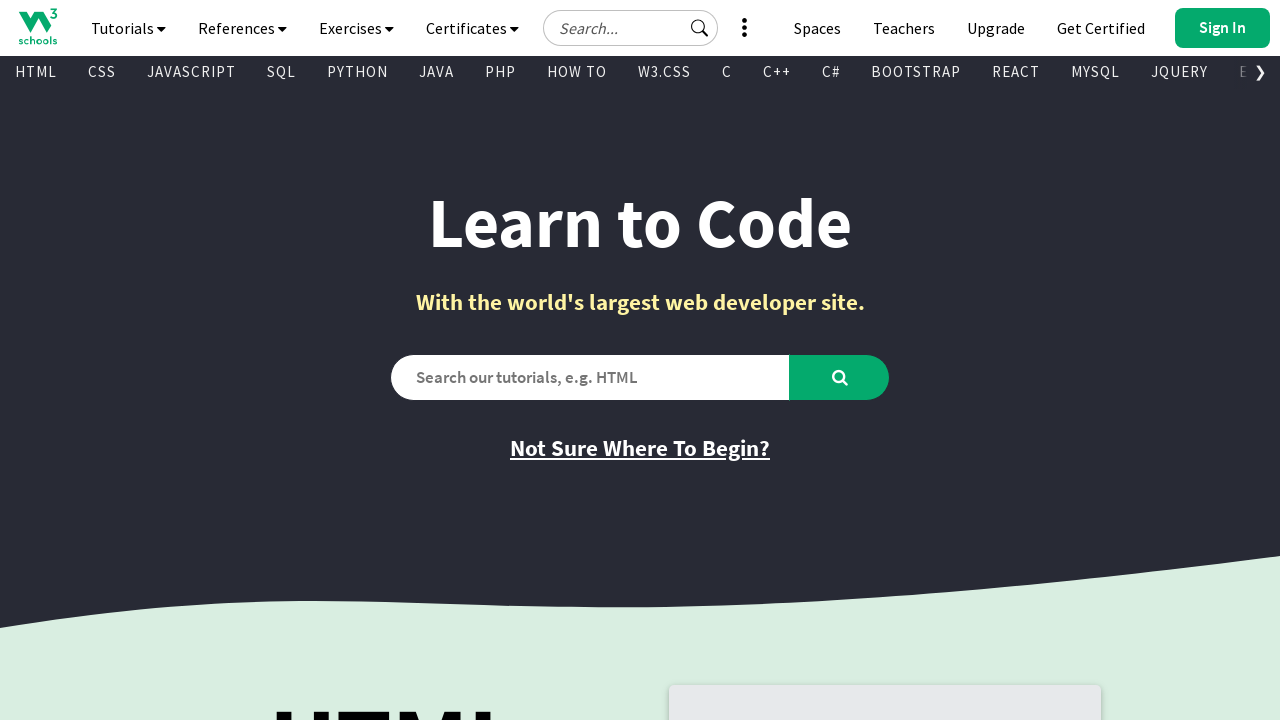

Retrieved href attribute from visible link: '/asp/default.asp'
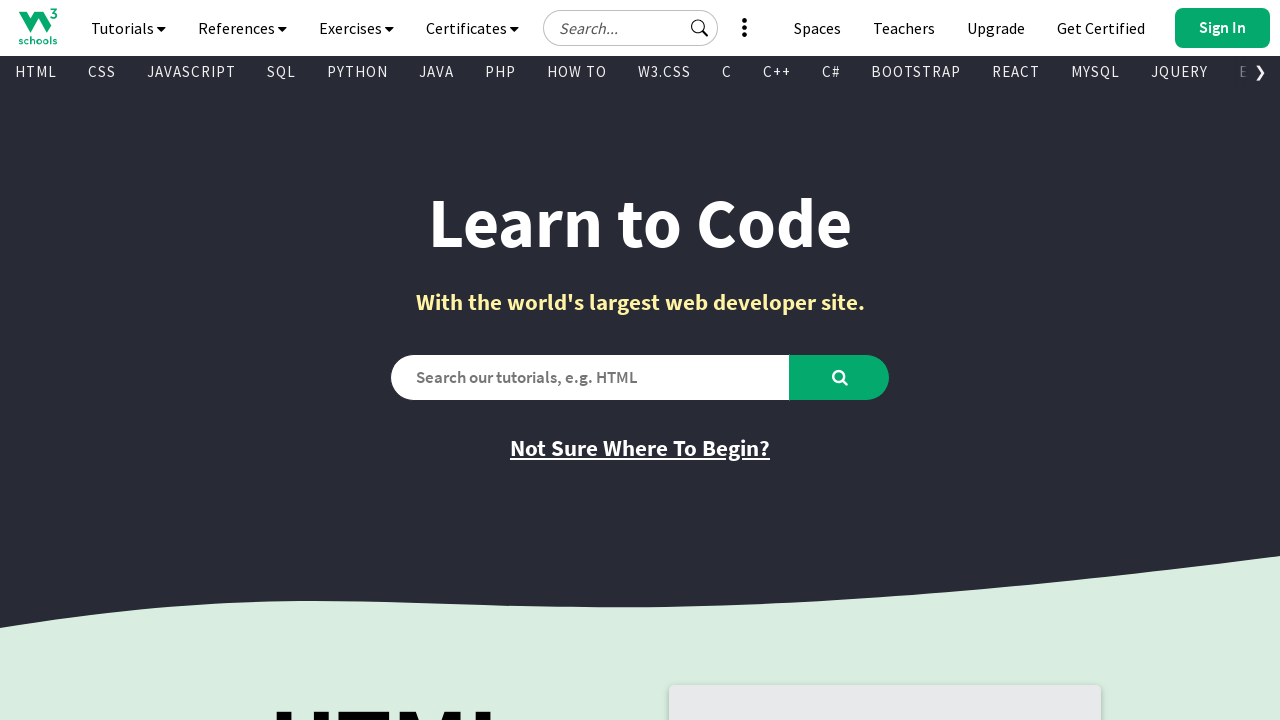

Retrieved text content from visible link: '
        
          AngularJS
        
      '
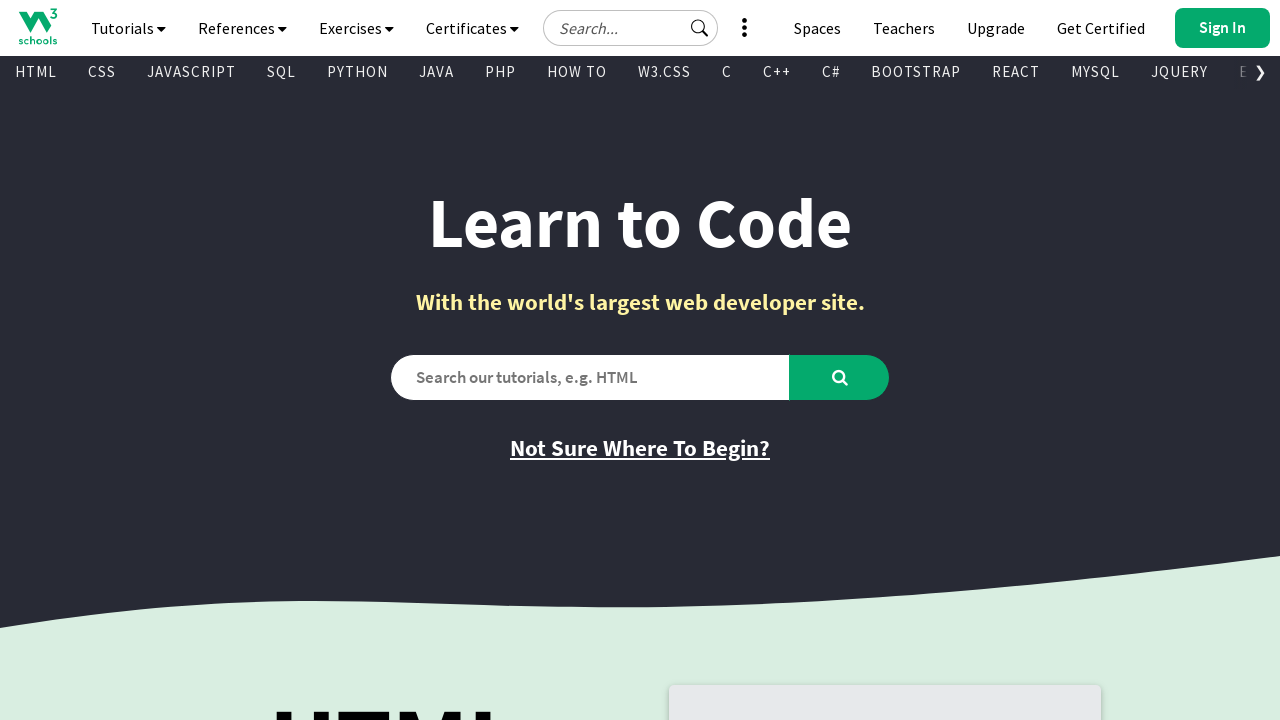

Retrieved href attribute from visible link: '/angularjs/default.asp'
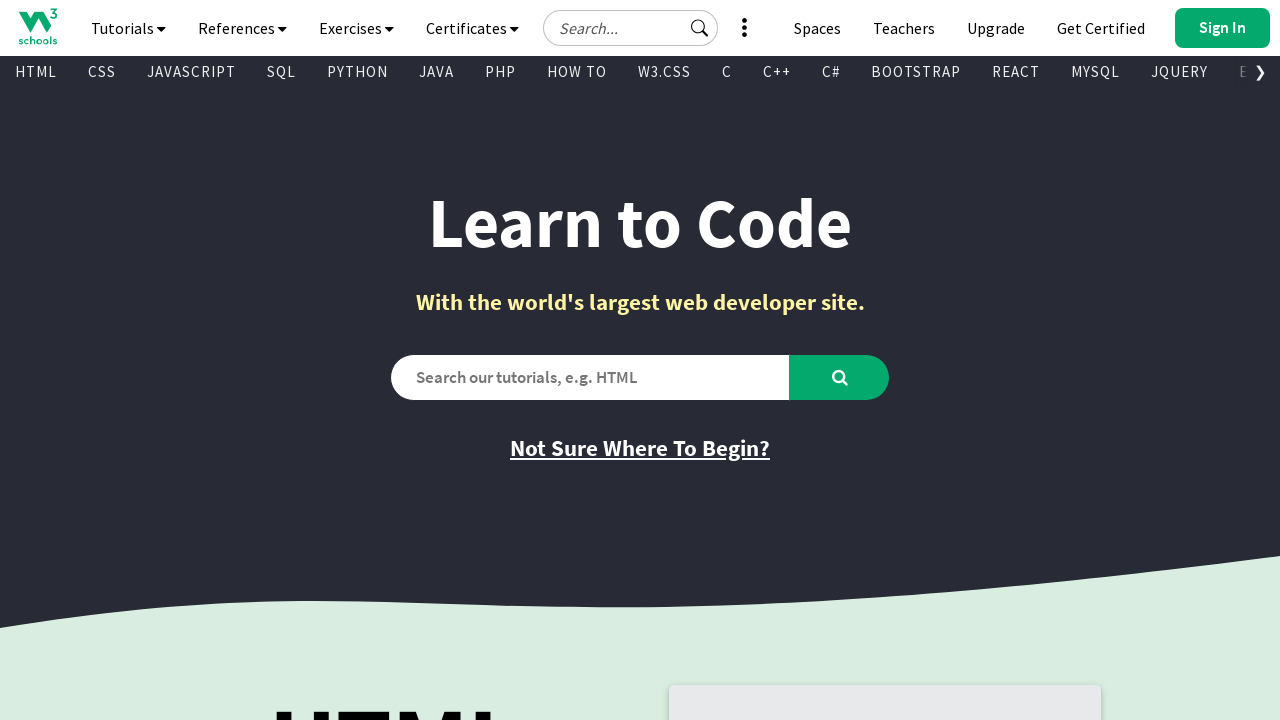

Retrieved text content from visible link: '
        
          AppML
        
      '
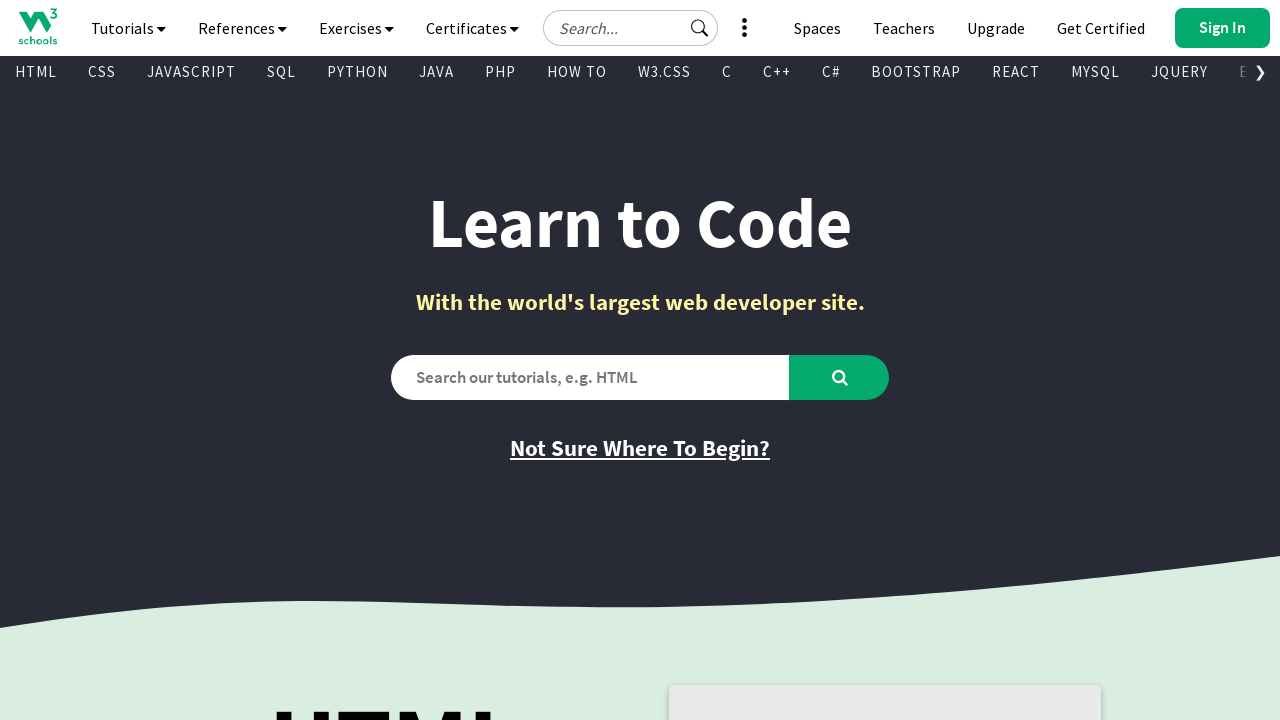

Retrieved href attribute from visible link: '/appml/default.asp'
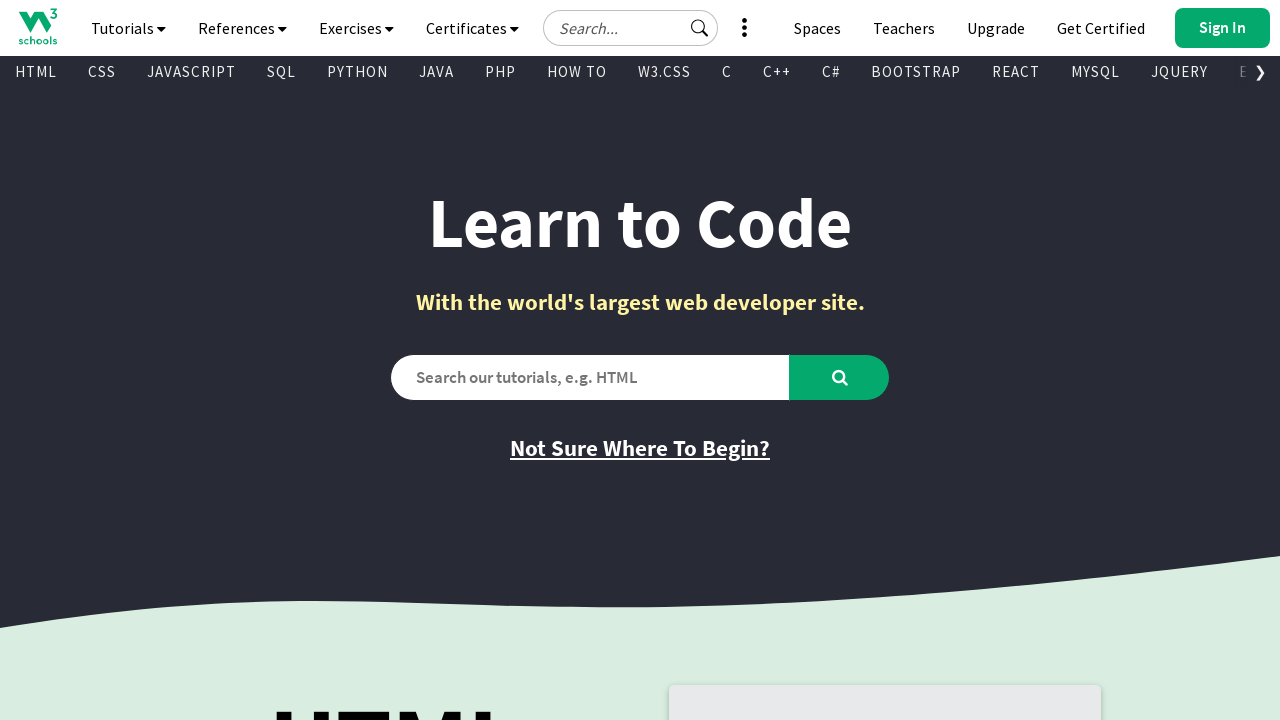

Retrieved text content from visible link: '
        
          Go
        
      '
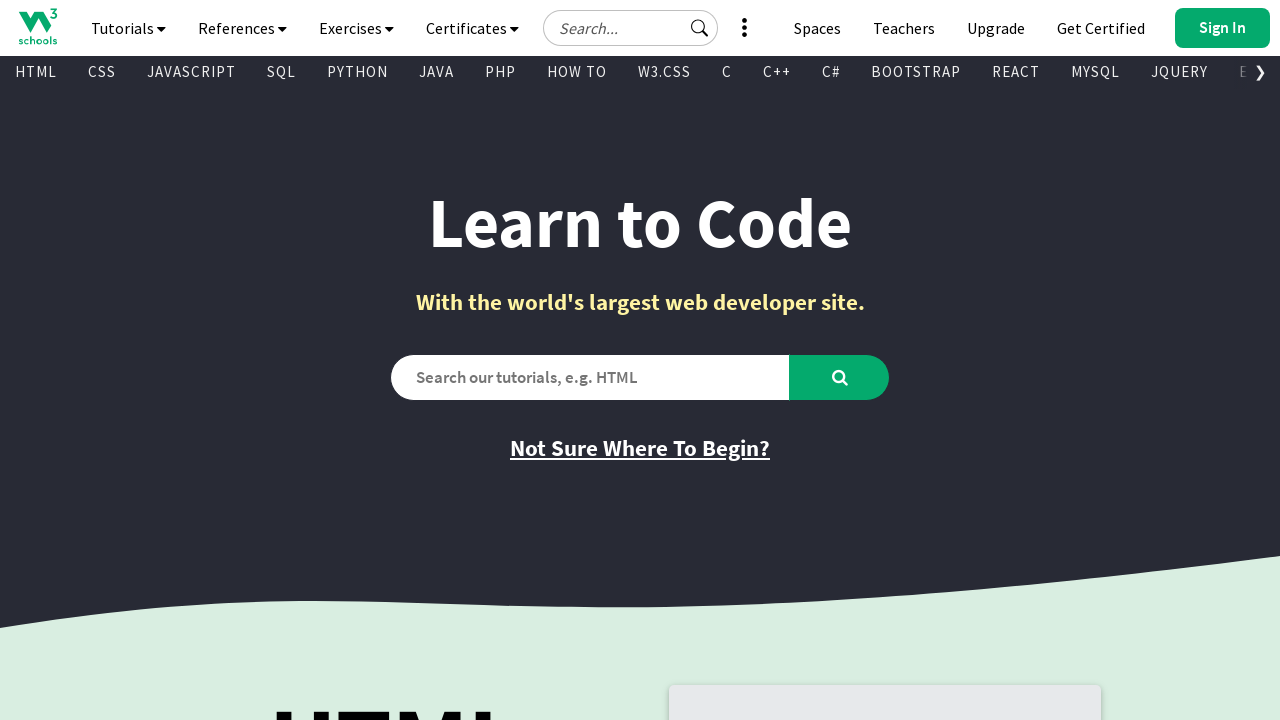

Retrieved href attribute from visible link: '/go/index.php'
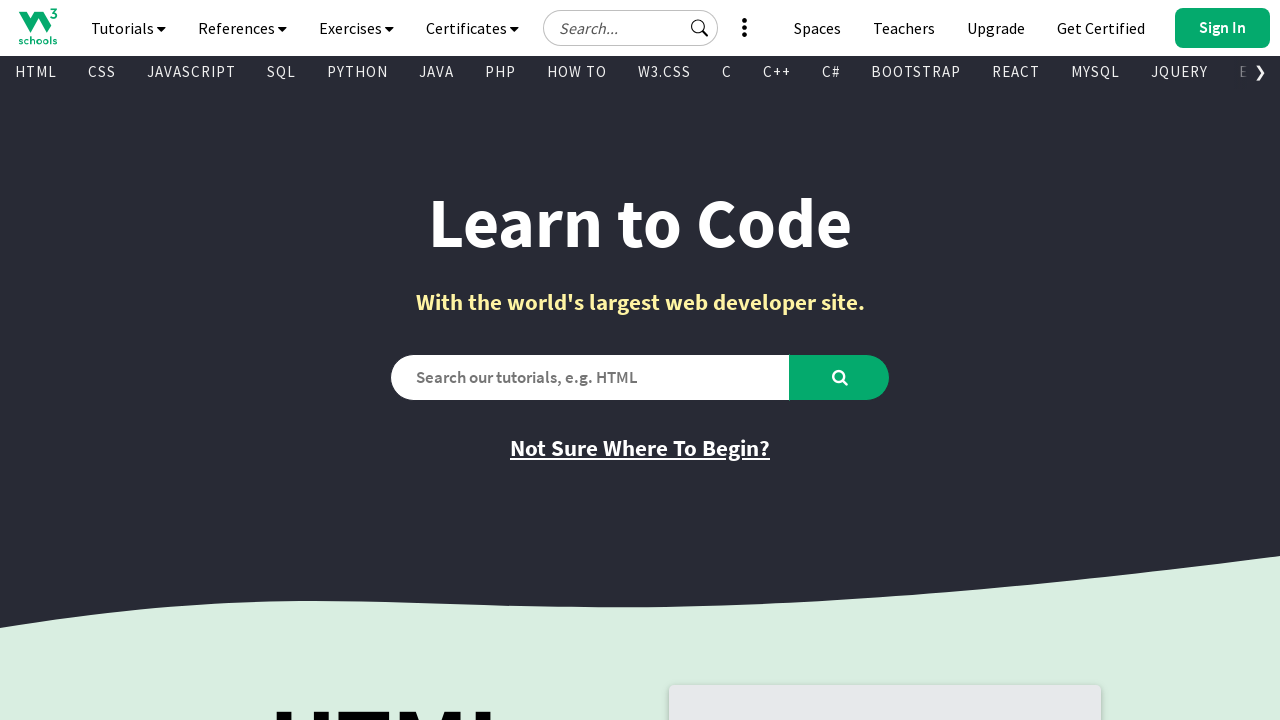

Retrieved text content from visible link: '
        
          TypeScript
        
      '
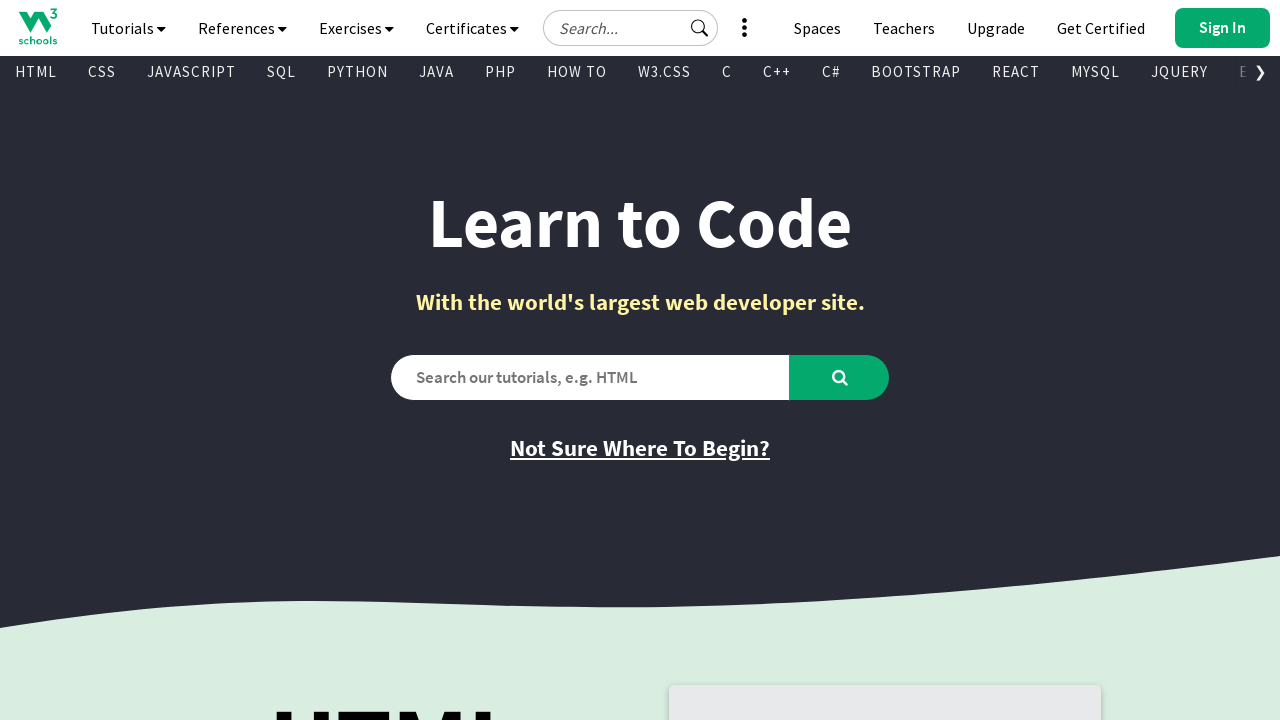

Retrieved href attribute from visible link: '/typescript/index.php'
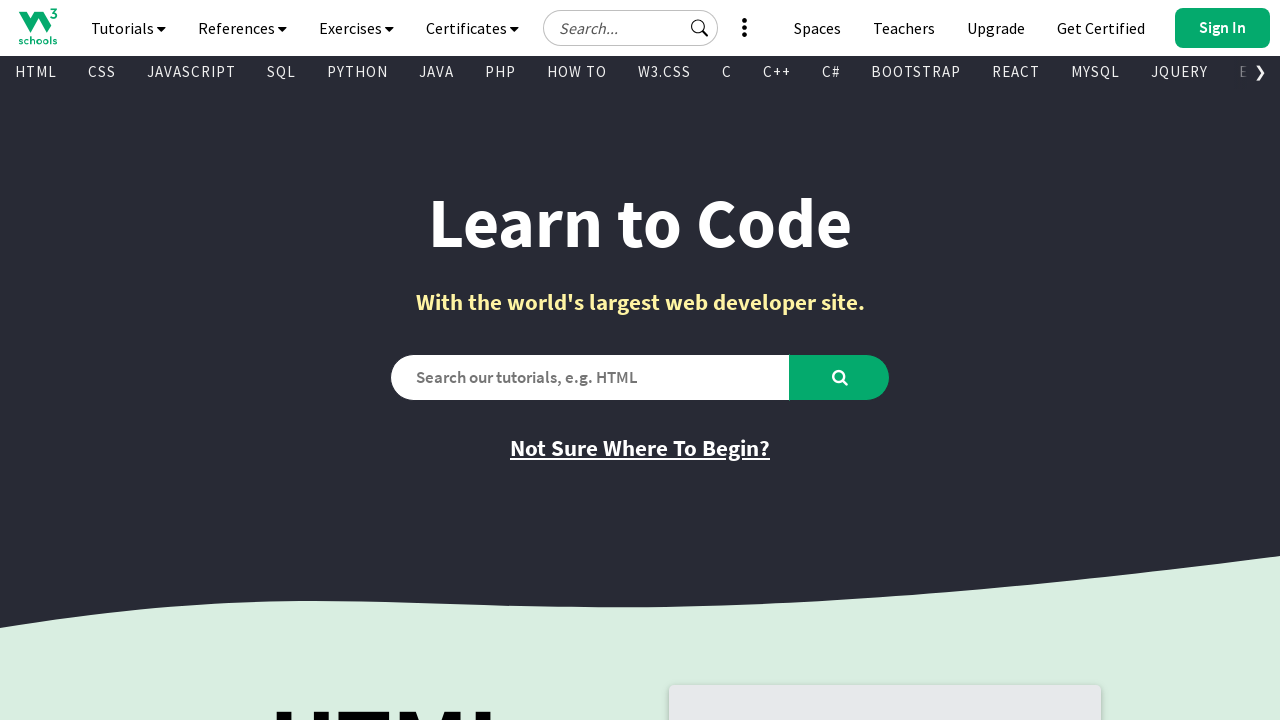

Retrieved text content from visible link: '
        
          Django
        
      '
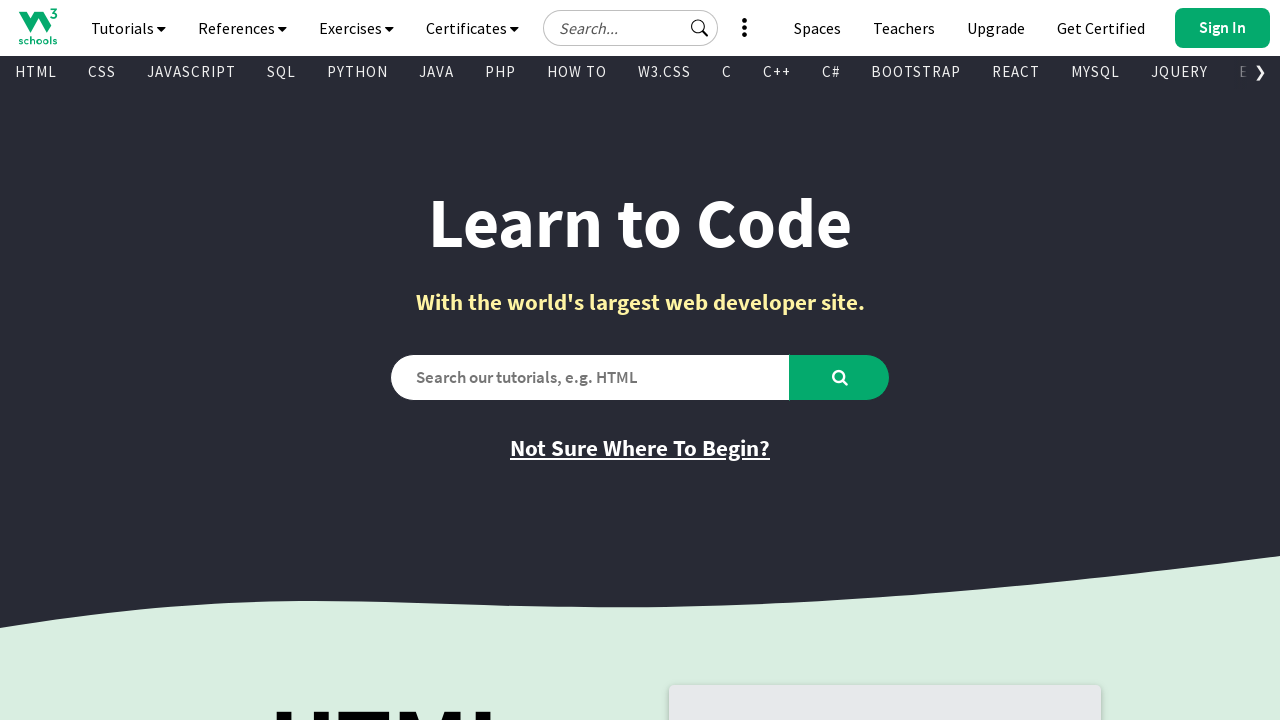

Retrieved href attribute from visible link: '/django/index.php'
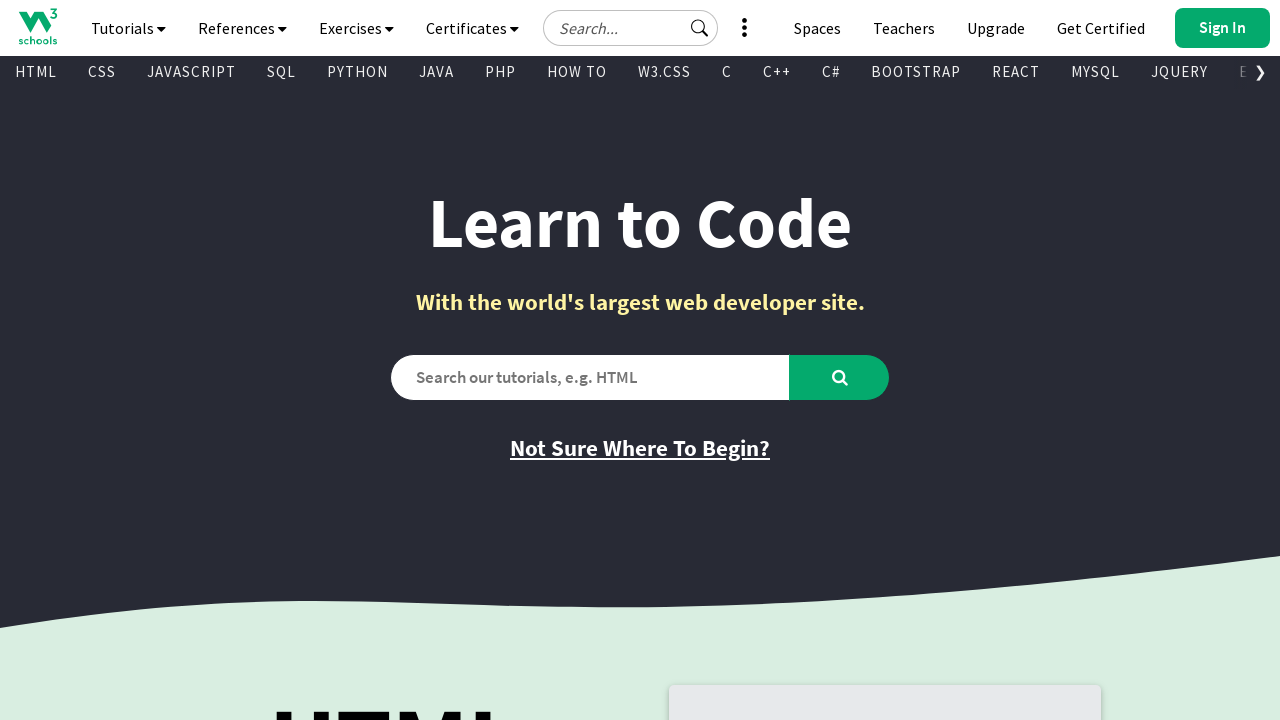

Retrieved text content from visible link: '
        
          MongoDB
        
      '
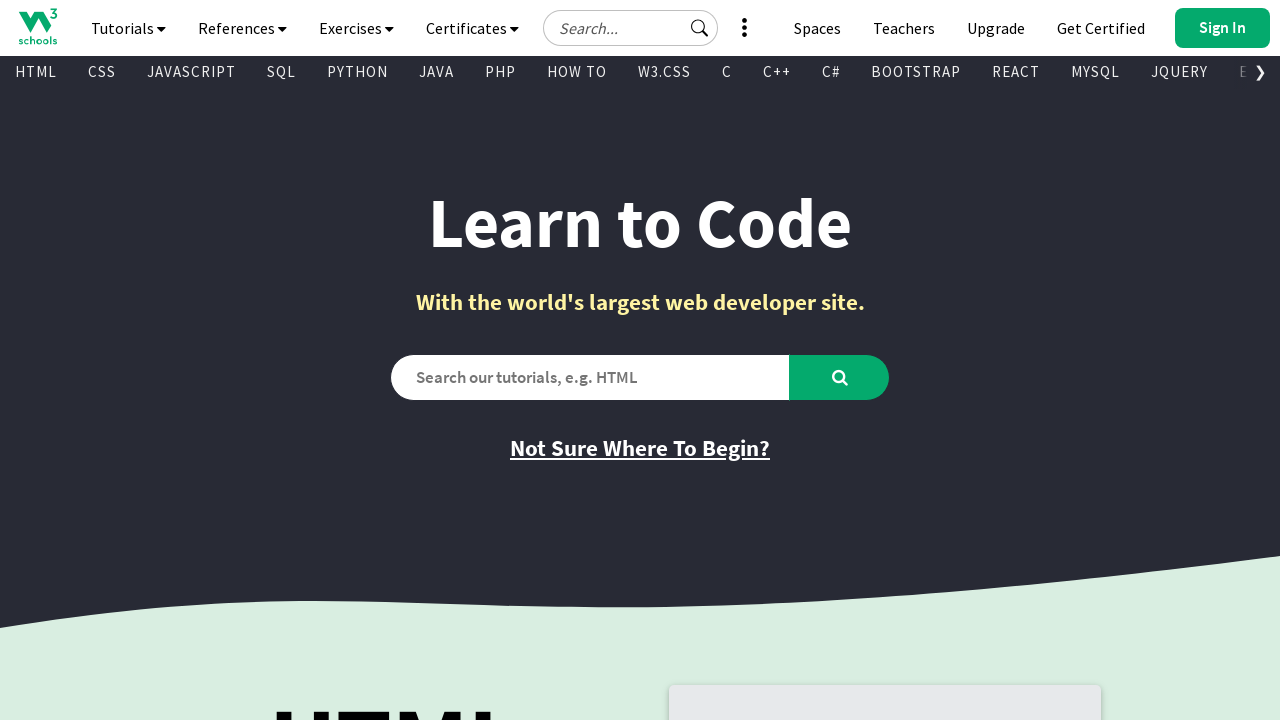

Retrieved href attribute from visible link: '/mongodb/index.php'
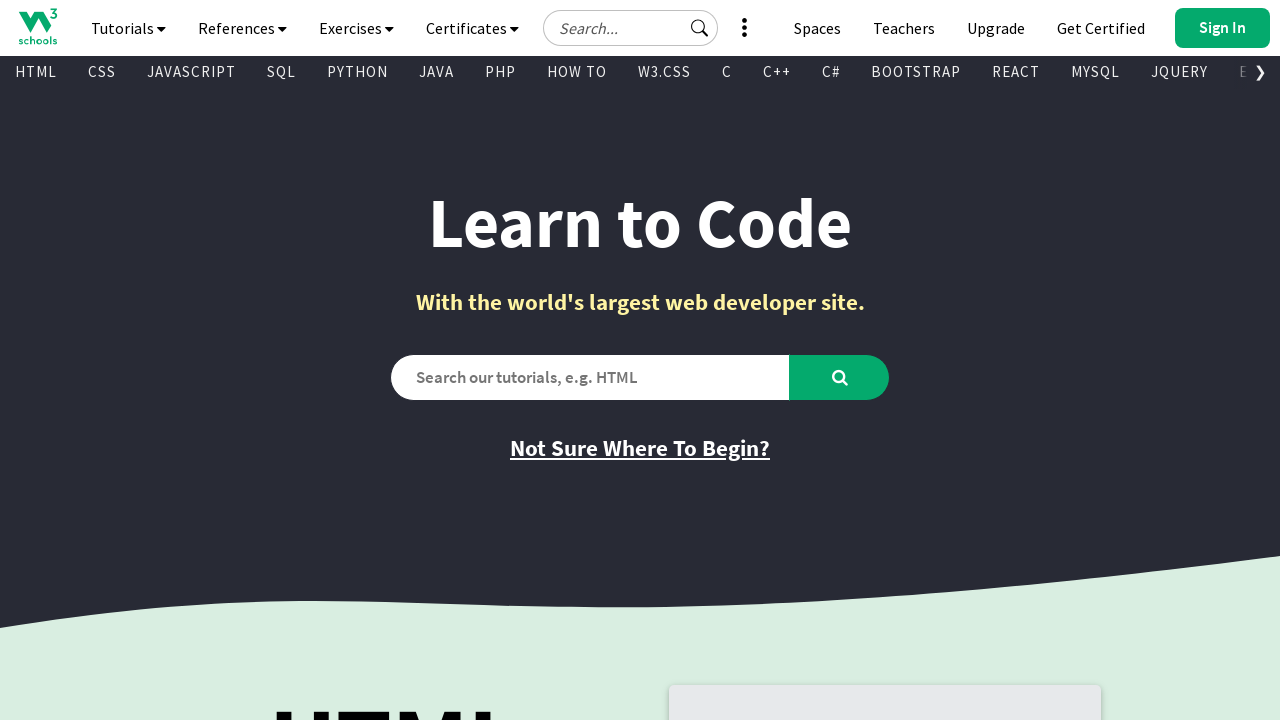

Retrieved text content from visible link: '
        
          Statistics
        
      '
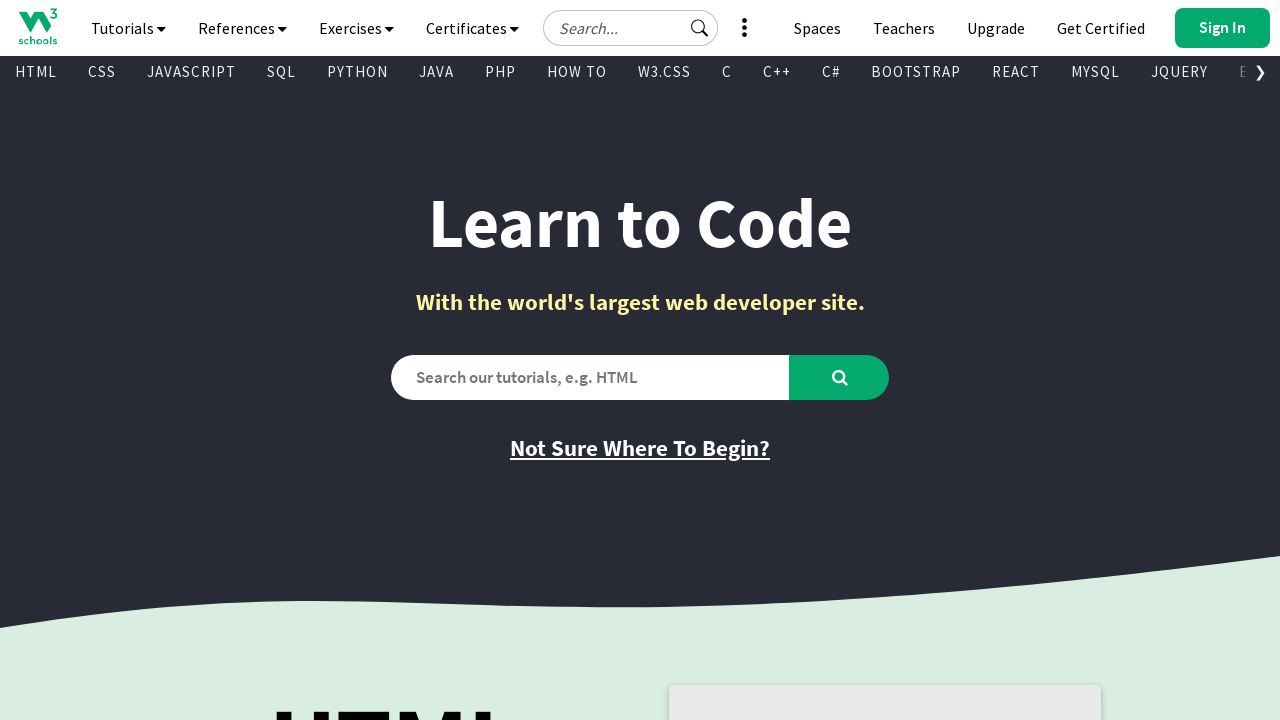

Retrieved href attribute from visible link: '/statistics/index.php'
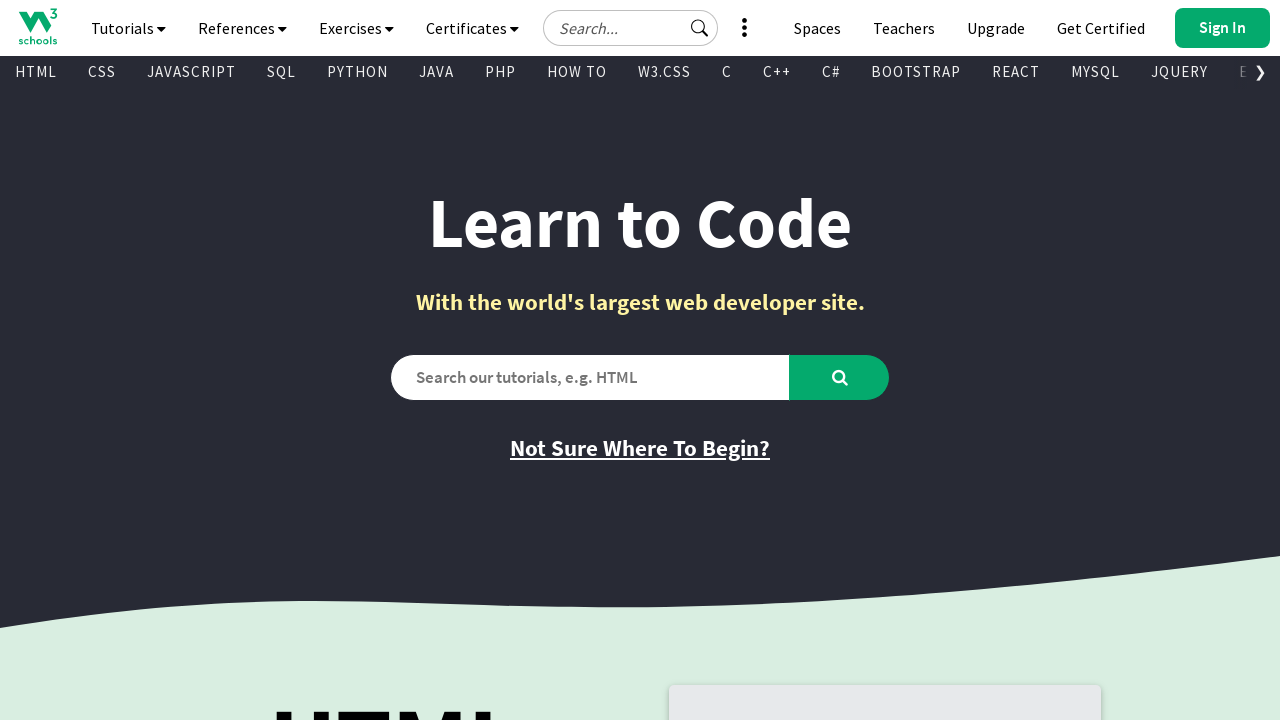

Retrieved text content from visible link: '
        
          Data Science
        
      '
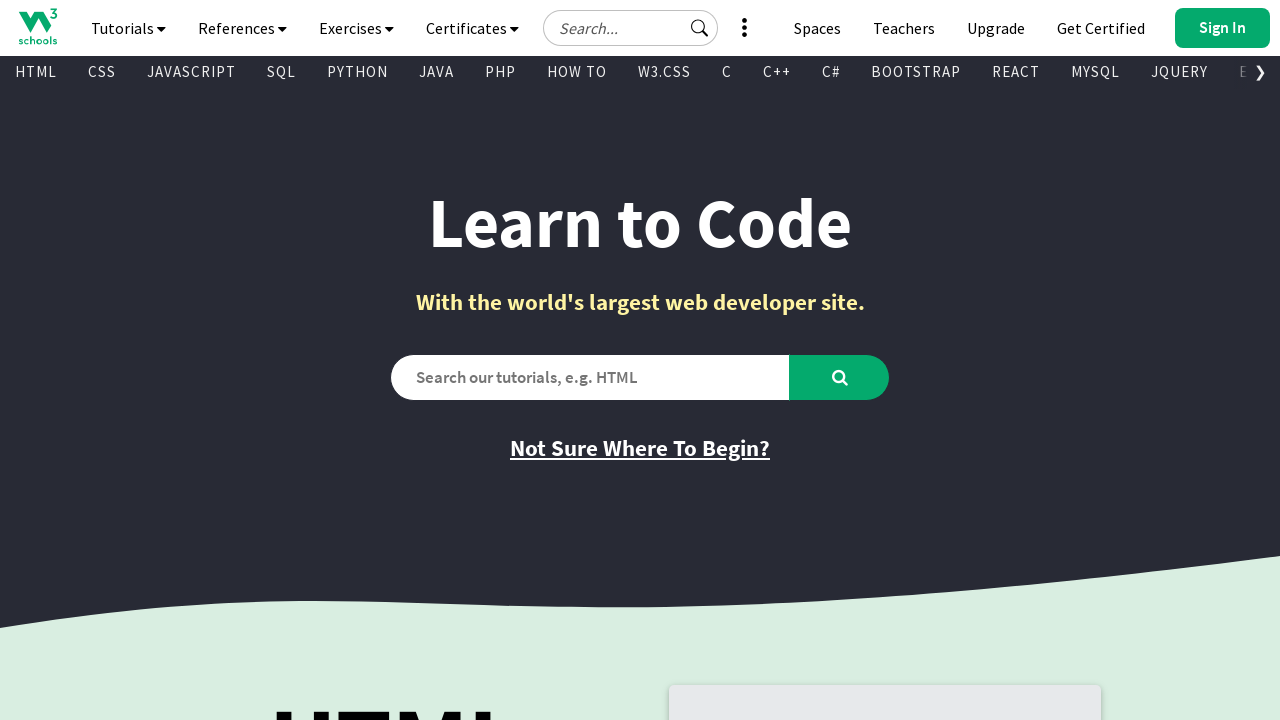

Retrieved href attribute from visible link: '/datascience/default.asp'
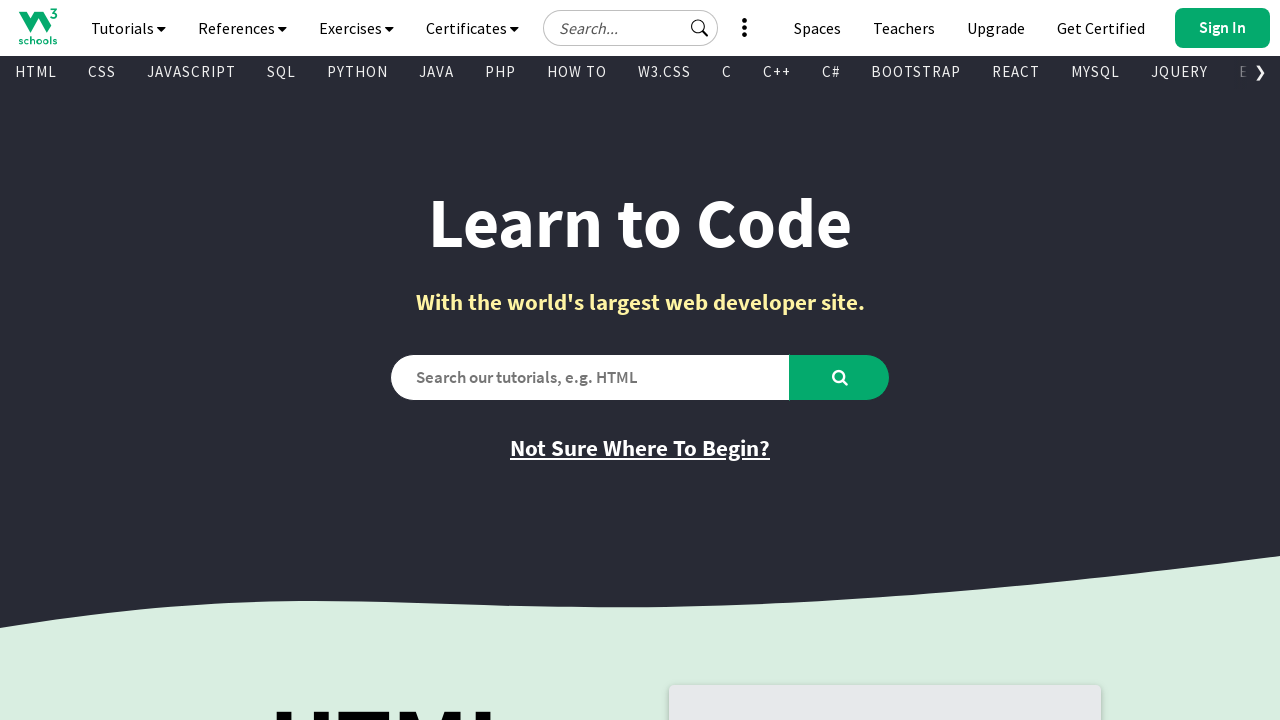

Retrieved text content from visible link: '
        
          PostgreSQL
        
      '
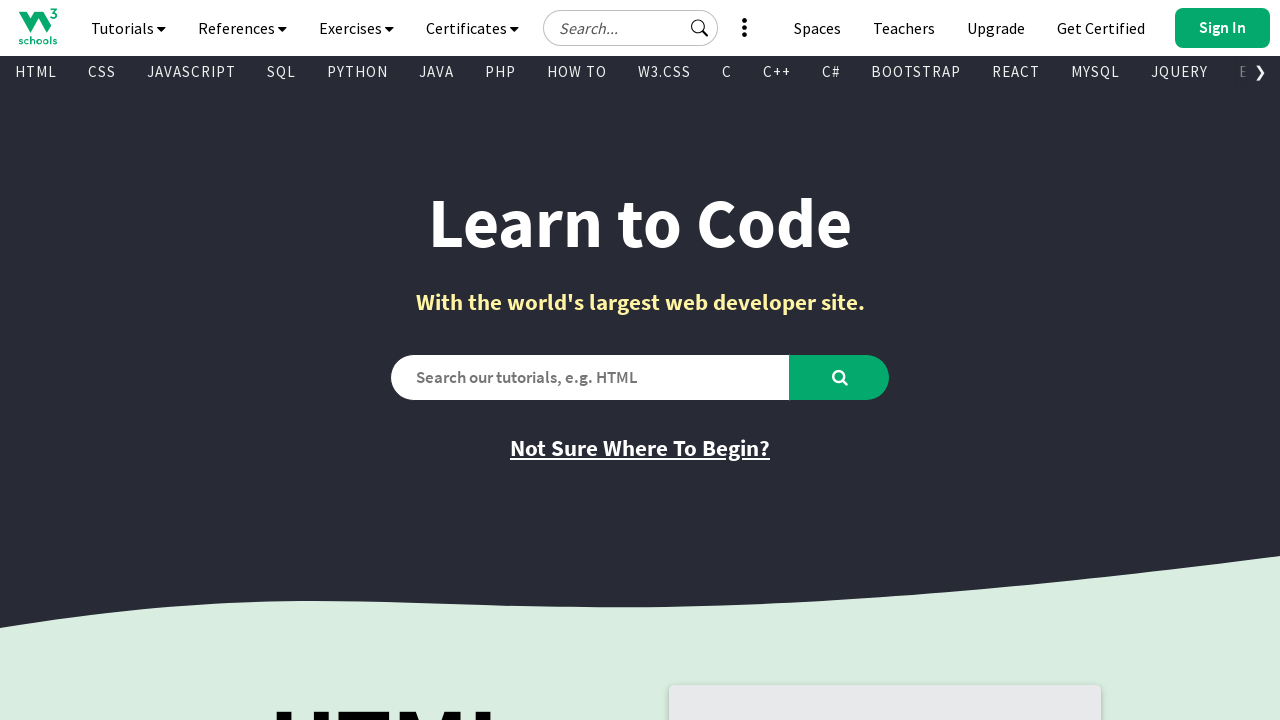

Retrieved href attribute from visible link: '/postgresql/index.php'
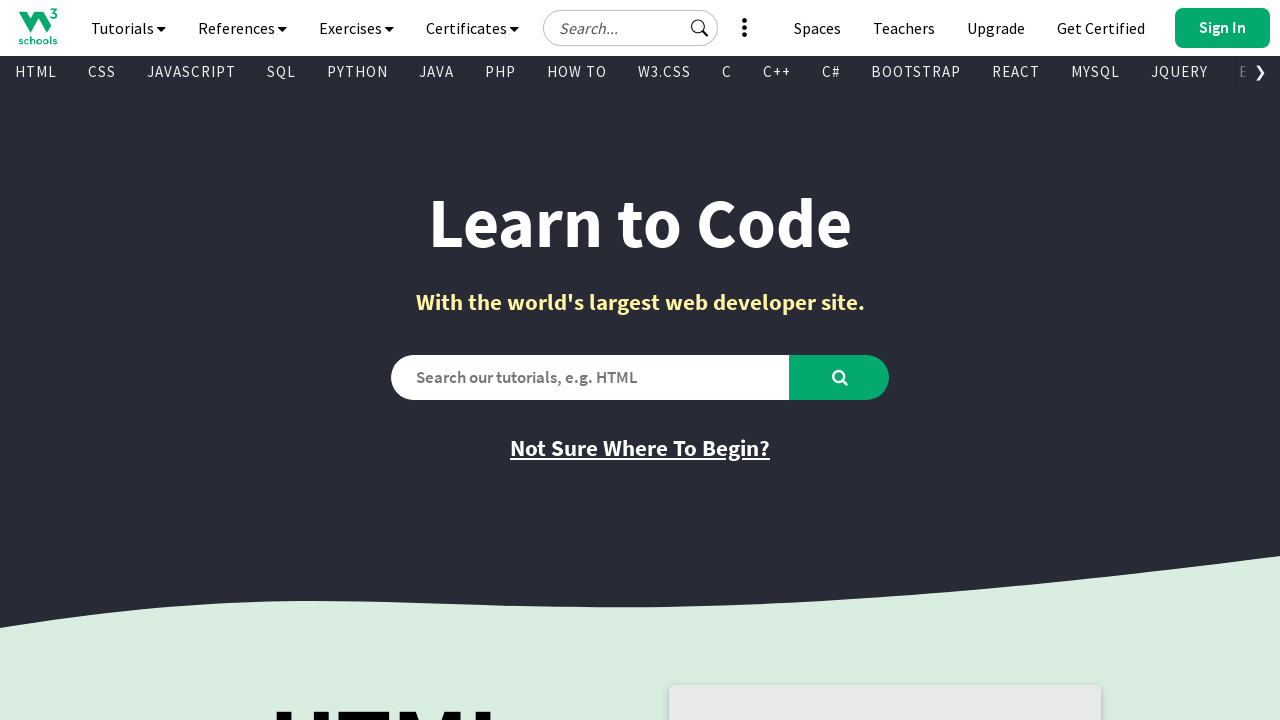

Retrieved text content from visible link: '
        
          HowTo
        
      '
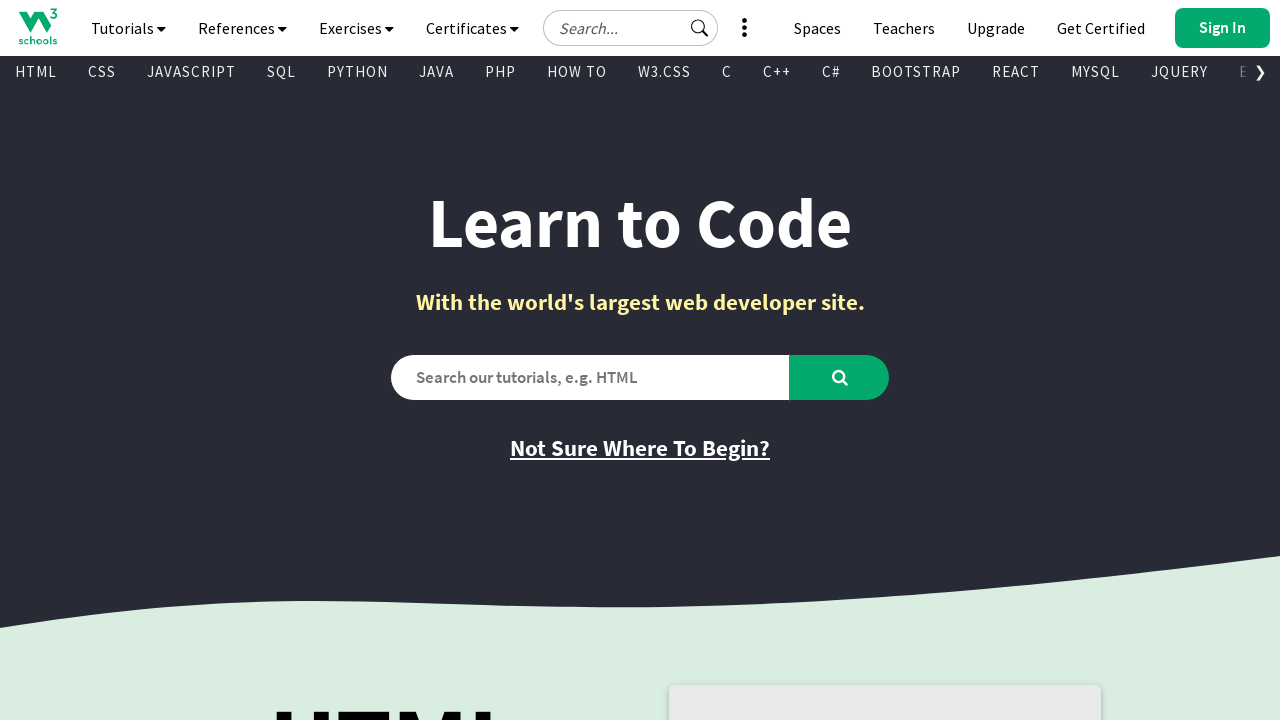

Retrieved href attribute from visible link: '/howto/default.asp'
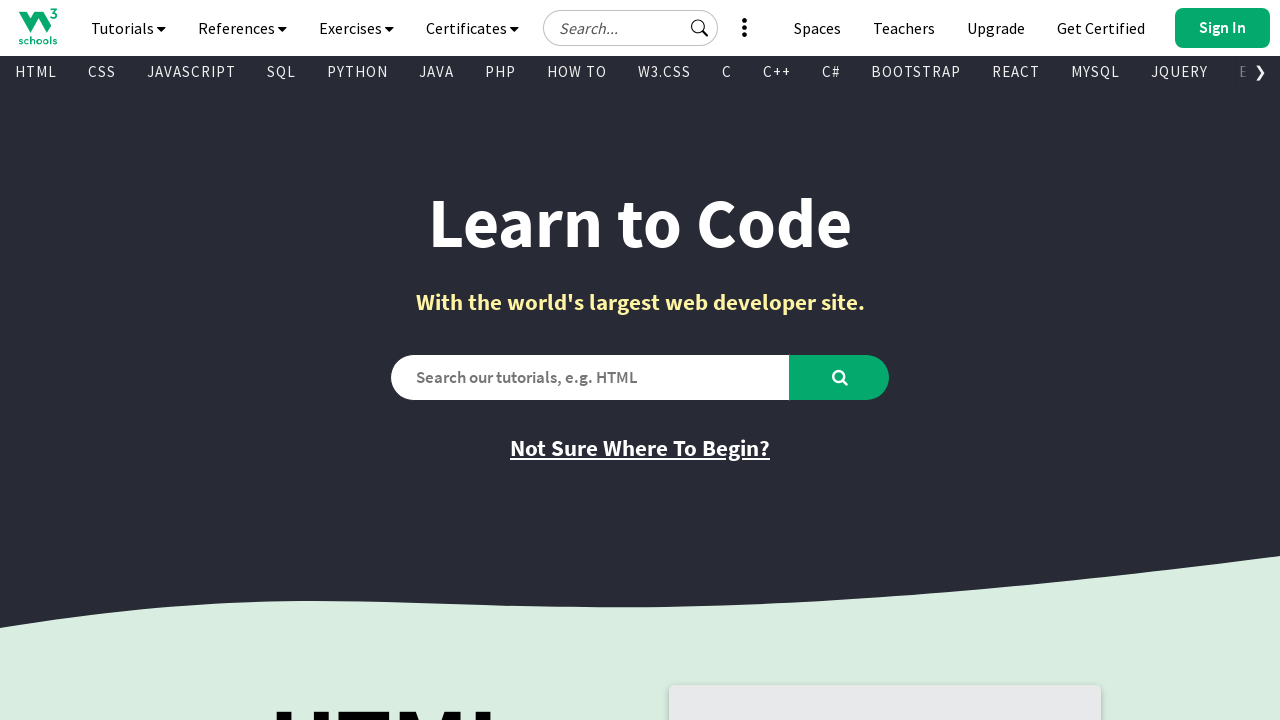

Retrieved text content from visible link: '
        
          Rust
        
      '
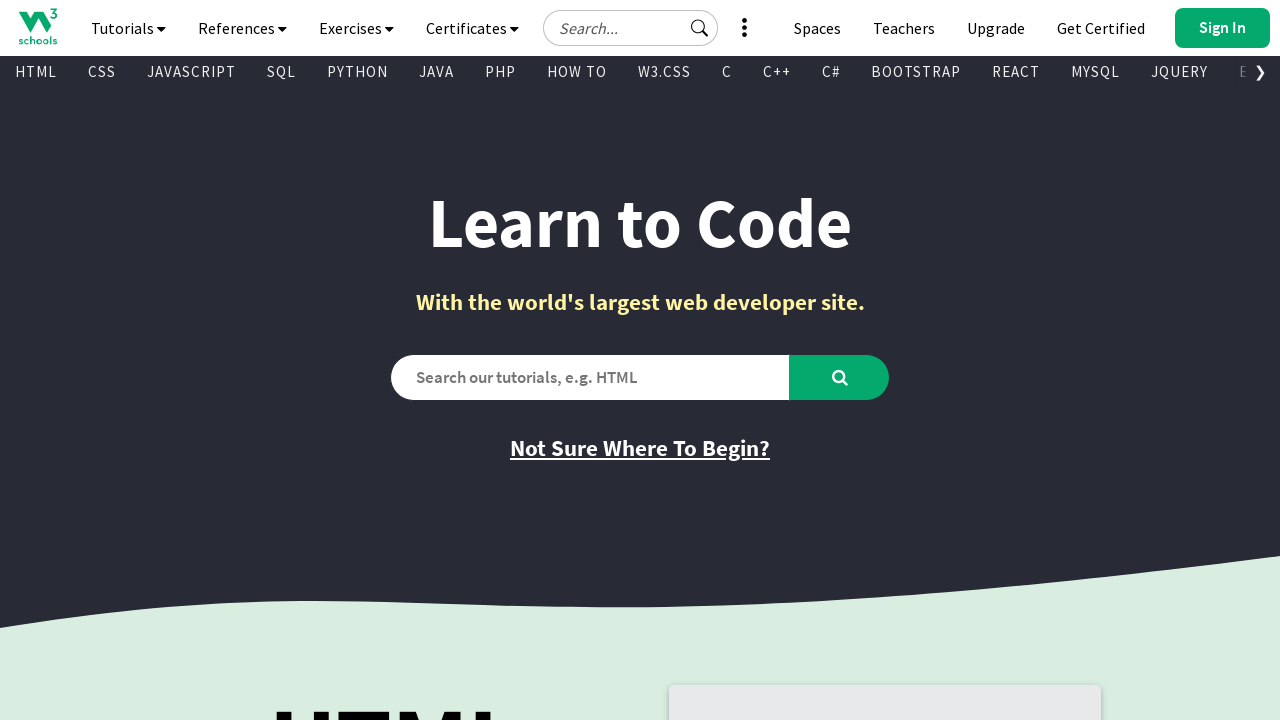

Retrieved href attribute from visible link: '/rust/index.php'
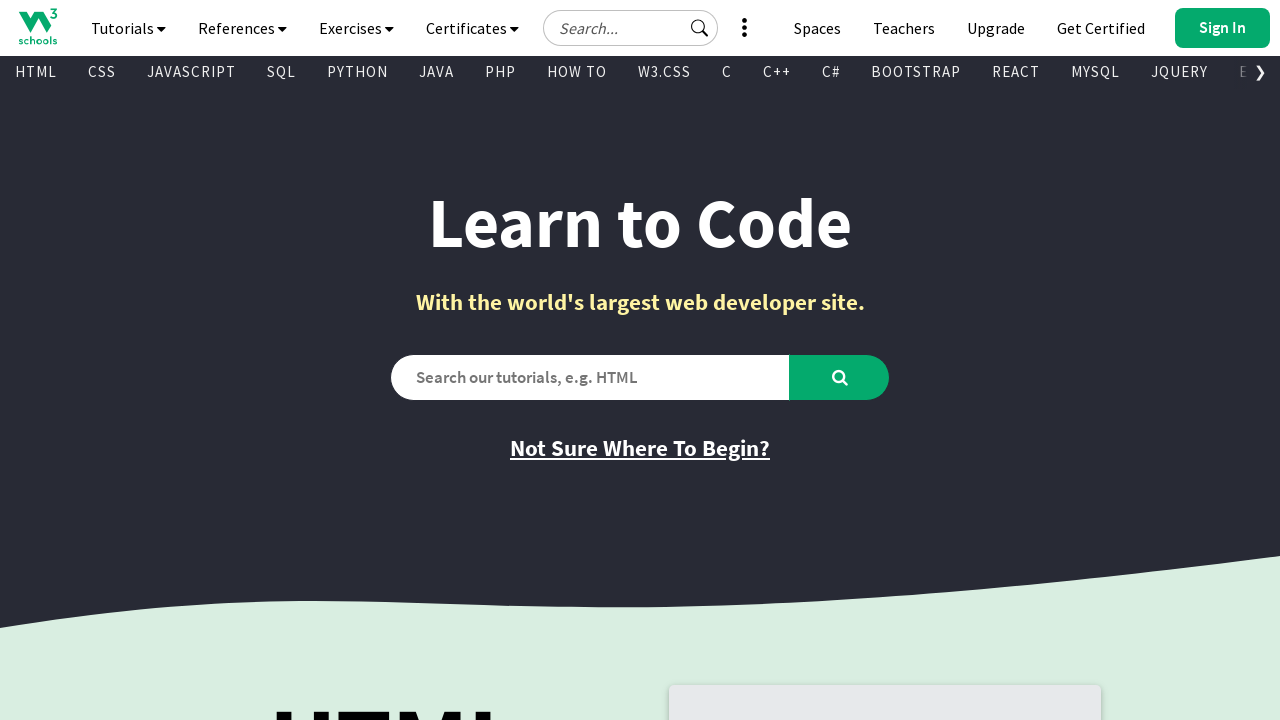

Retrieved text content from visible link: '
        
          Spaces
        
      '
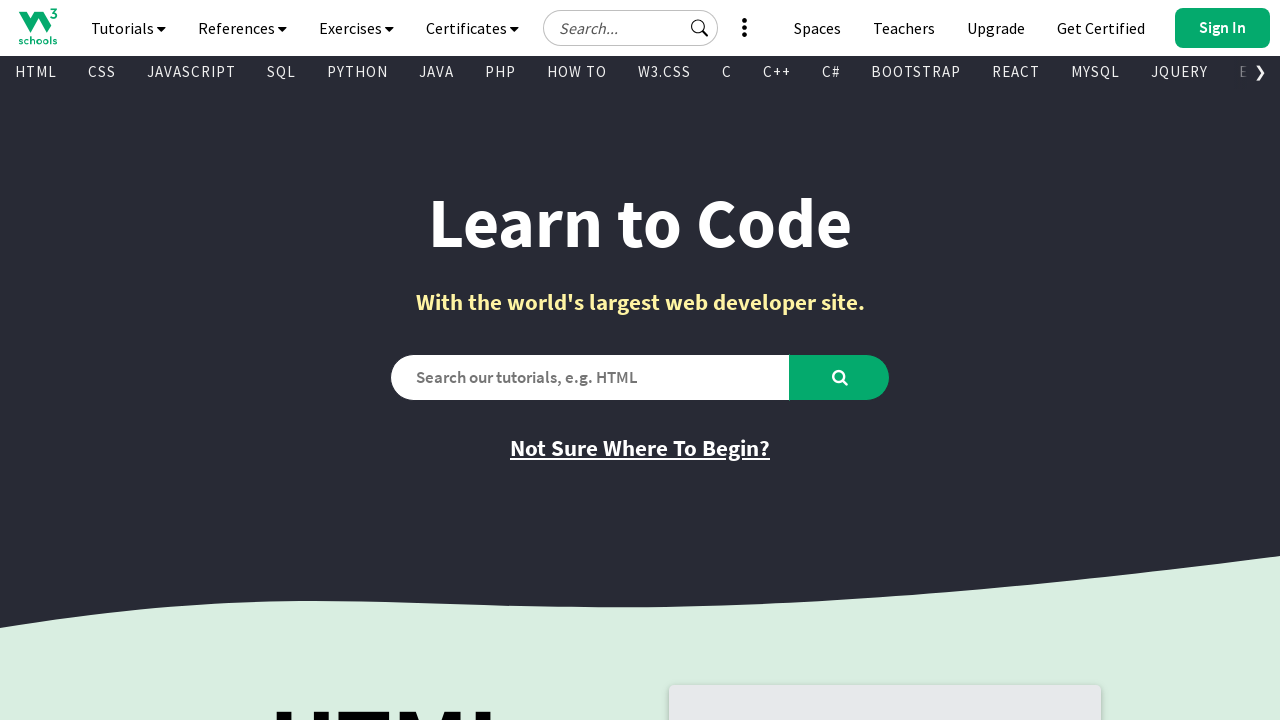

Retrieved href attribute from visible link: '/spaces/index.php'
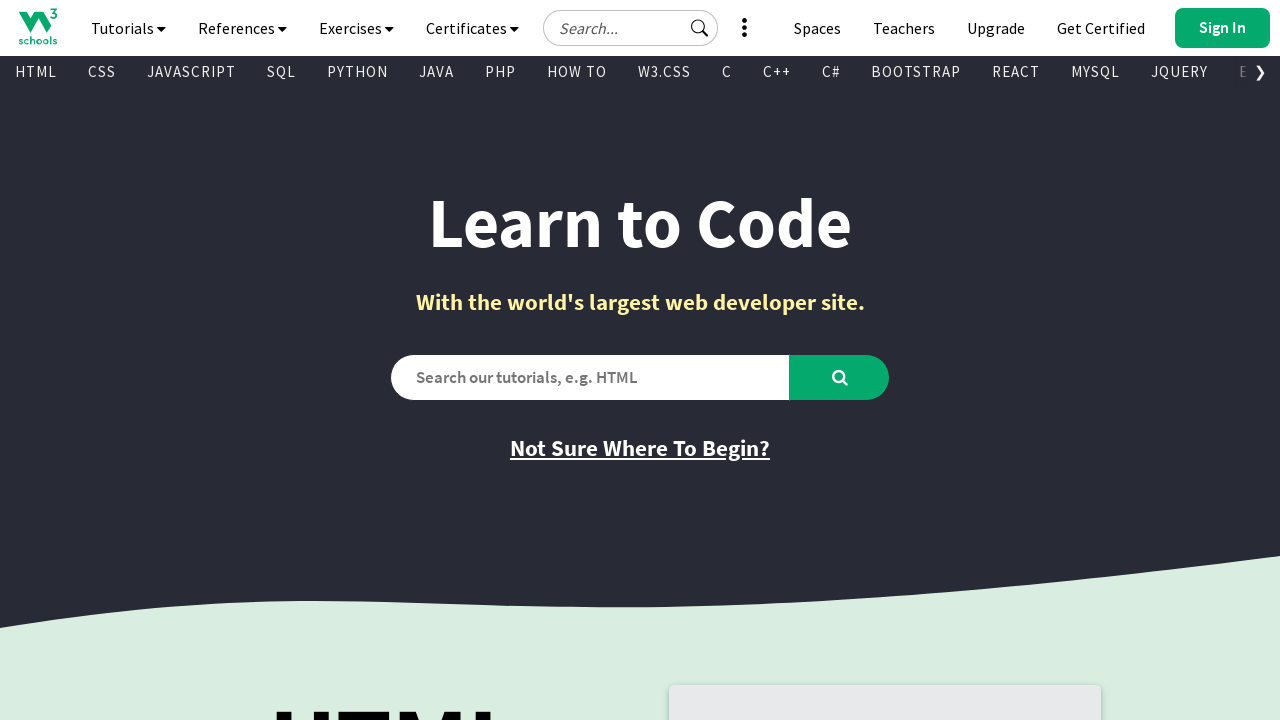

Retrieved text content from visible link: '
        
          Typing Speed
        
      '
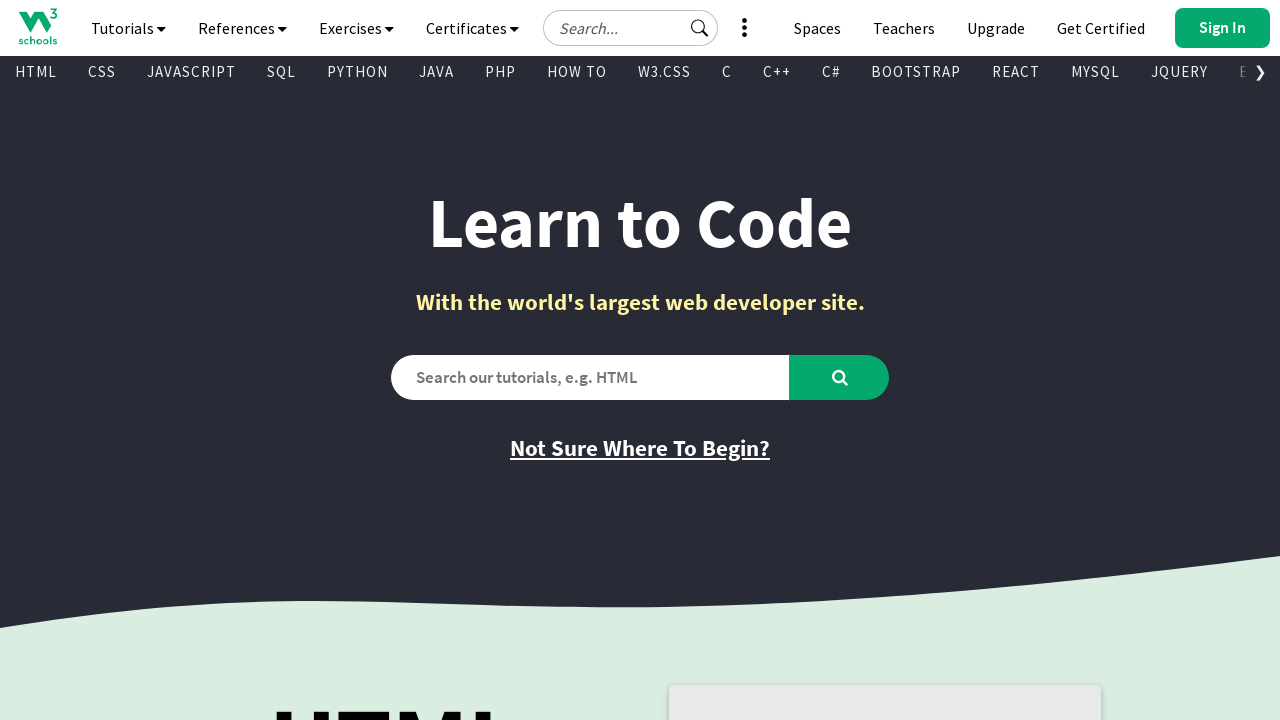

Retrieved href attribute from visible link: '/typingspeed/default.asp'
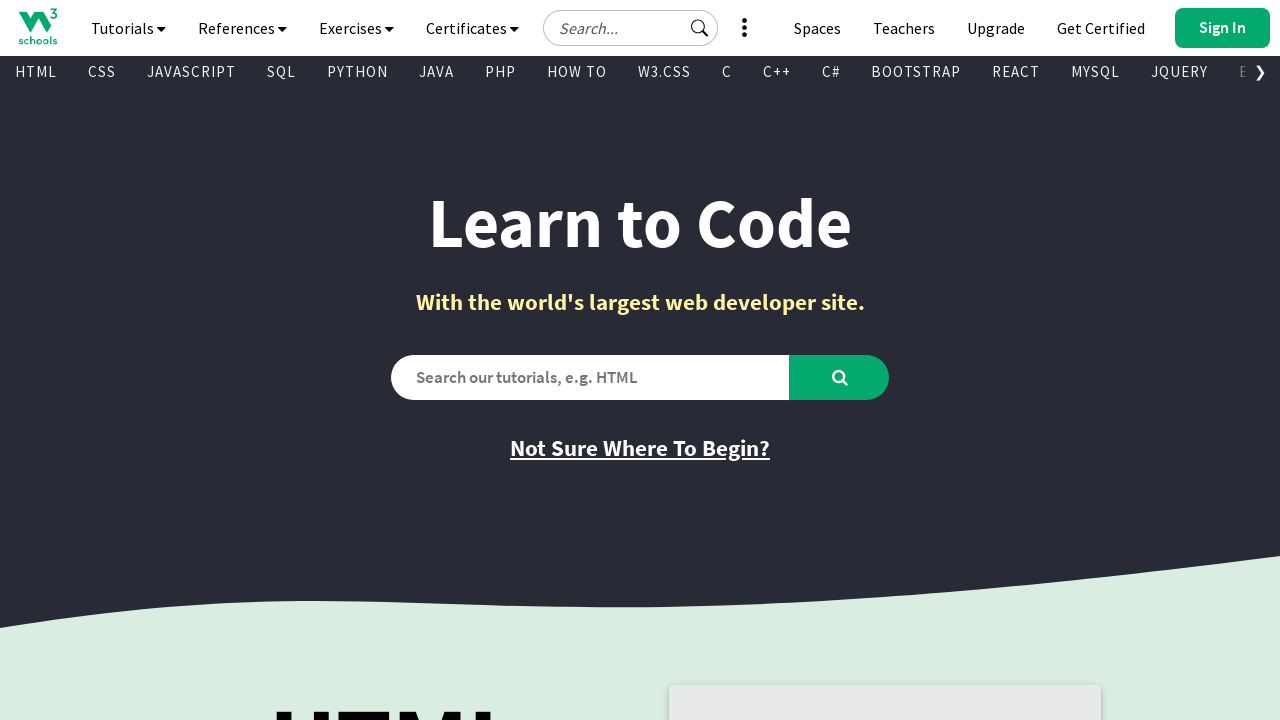

Retrieved text content from visible link: '
        
          Excel
        
      '
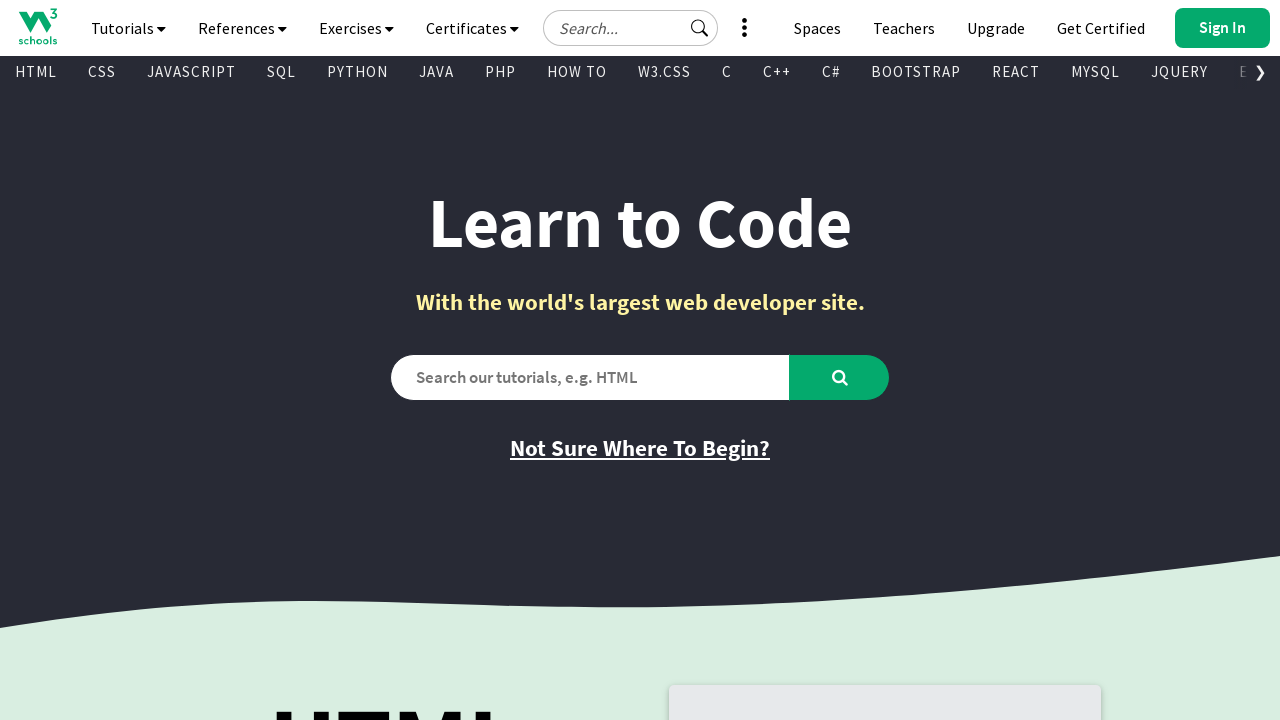

Retrieved href attribute from visible link: '/excel/index.php'
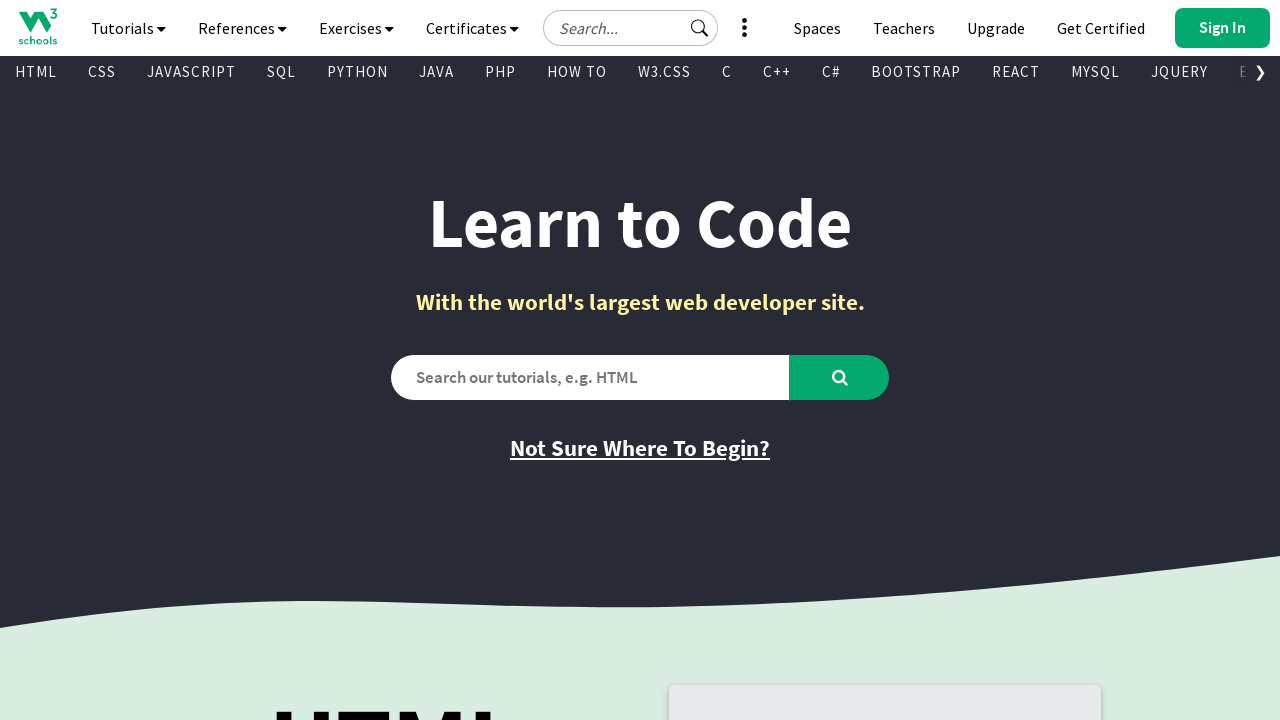

Retrieved text content from visible link: '
        
          DSA - Data Structures and Algorithms
        
      '
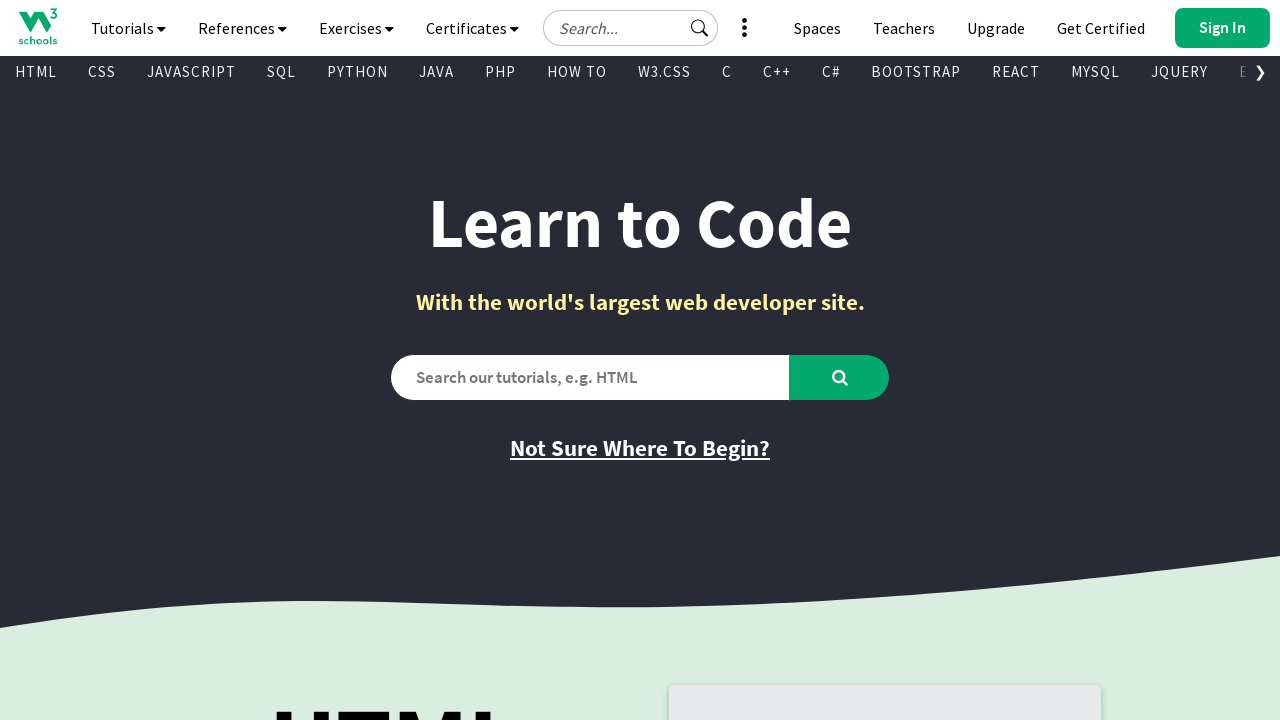

Retrieved href attribute from visible link: '/dsa/index.php'
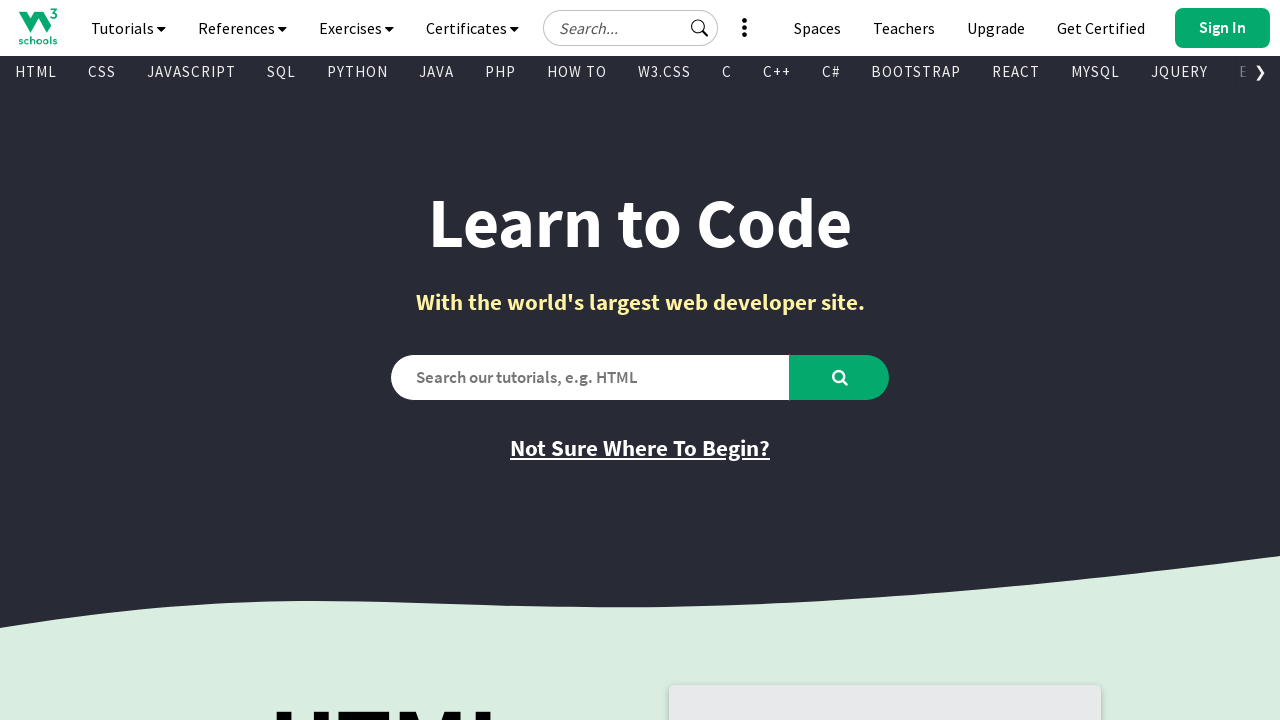

Retrieved text content from visible link: '
        
          Machine Learning
        
      '
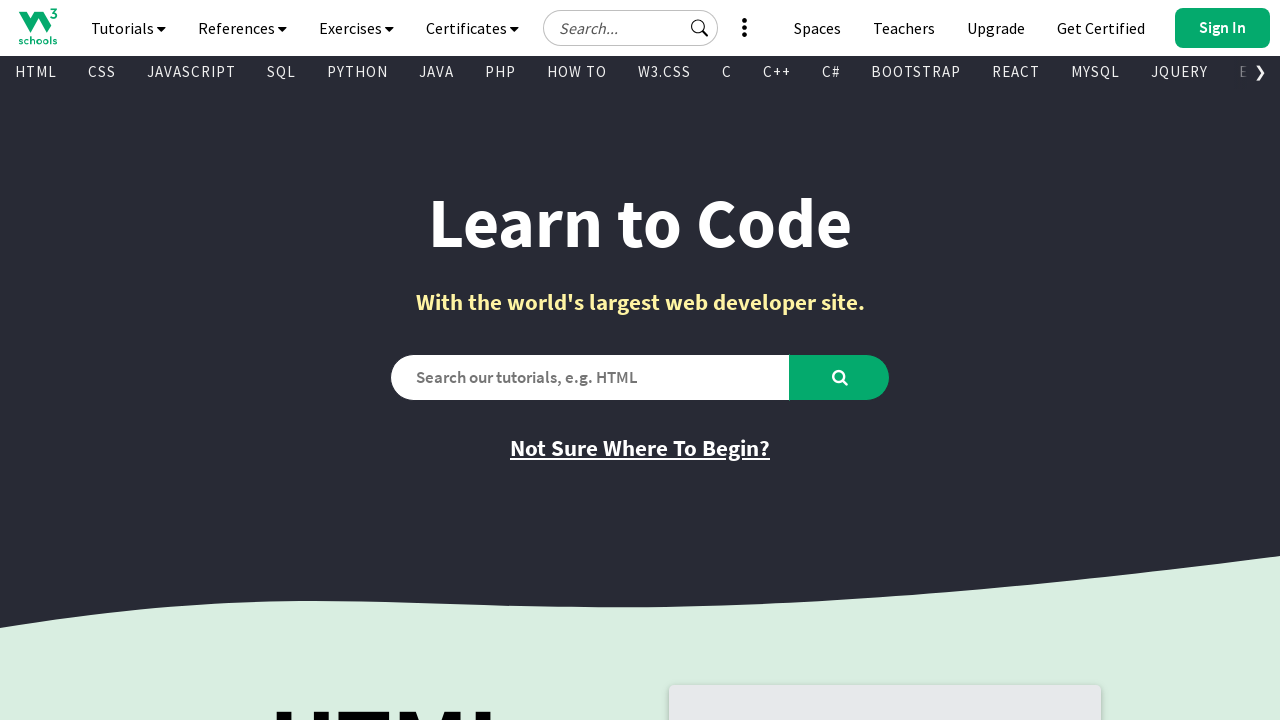

Retrieved href attribute from visible link: '/python/python_ml_getting_started.asp'
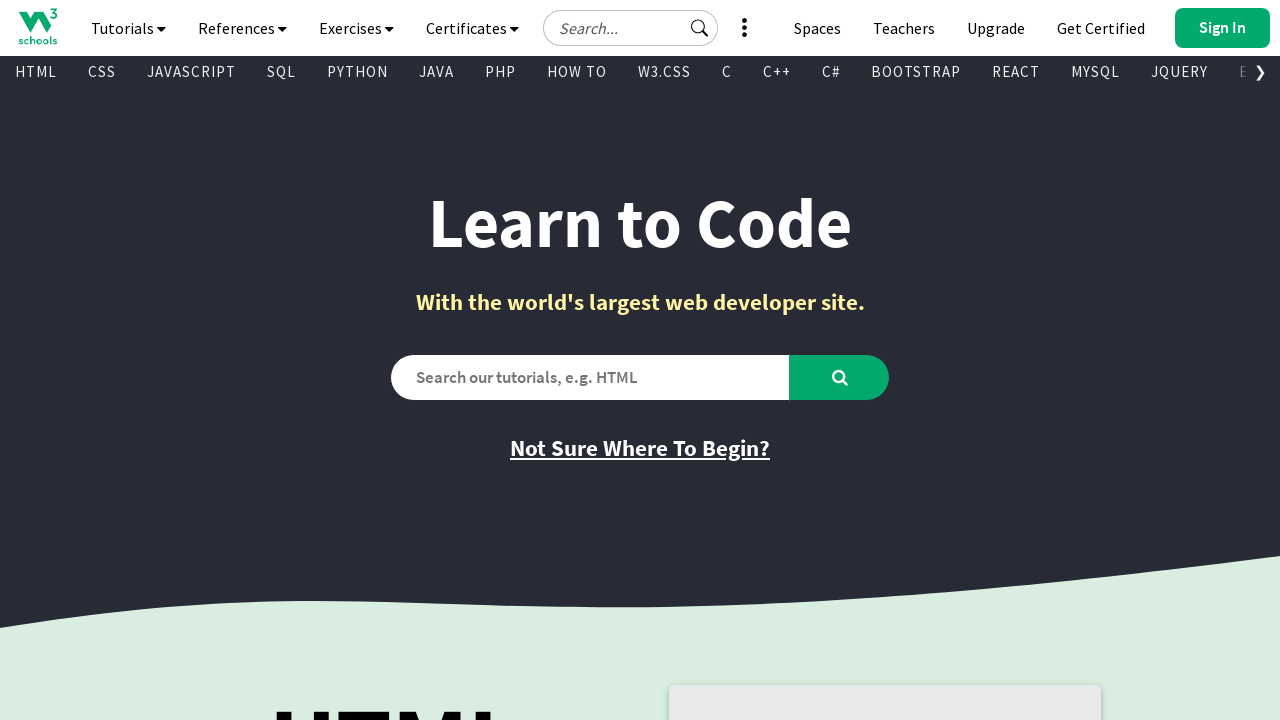

Retrieved text content from visible link: '
        
          Artificial Intelligence
        
      '
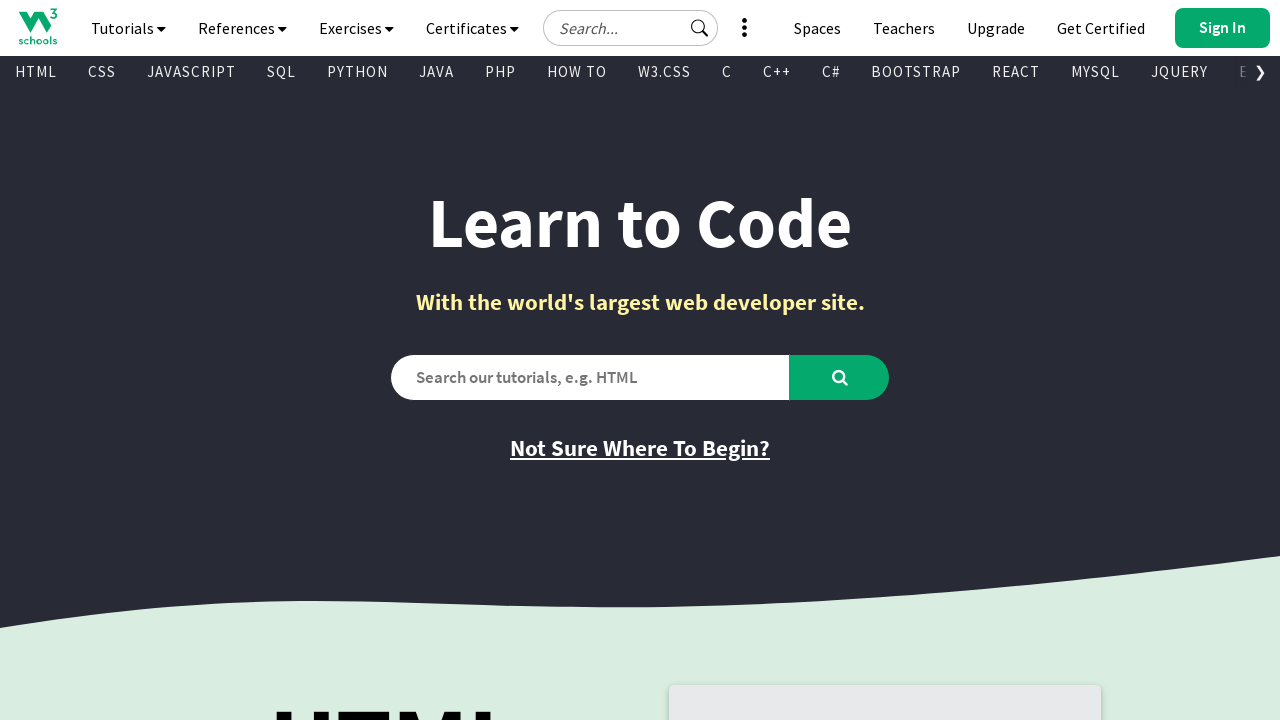

Retrieved href attribute from visible link: '/ai/default.asp'
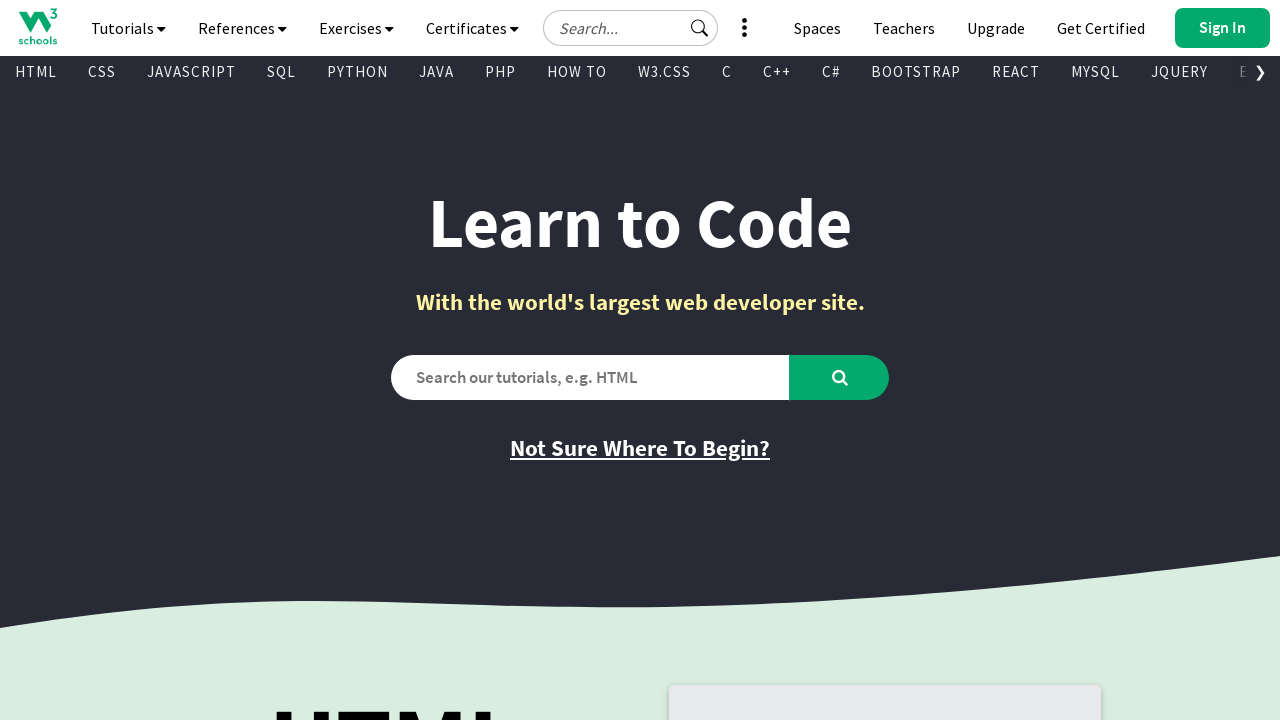

Retrieved text content from visible link: '
        
          Introduction to Programming
        
      '
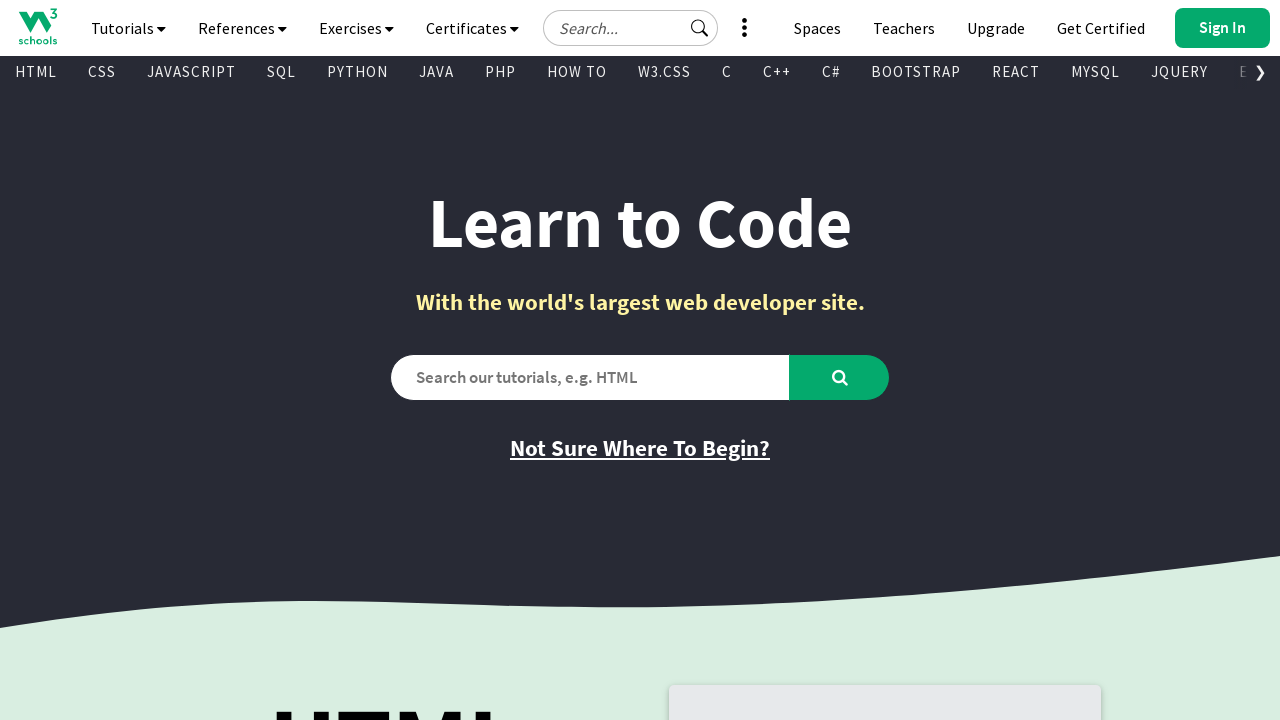

Retrieved href attribute from visible link: '/programming/index.php'
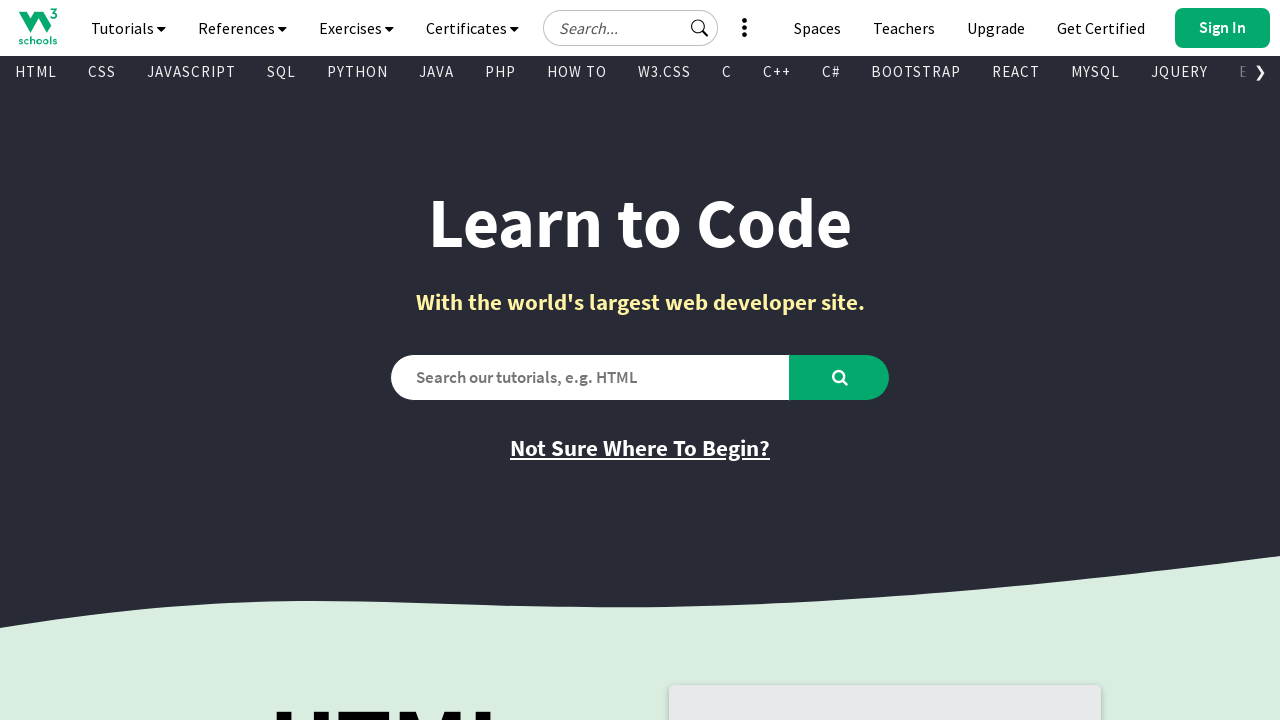

Retrieved text content from visible link: '
        
          Bash
        
      '
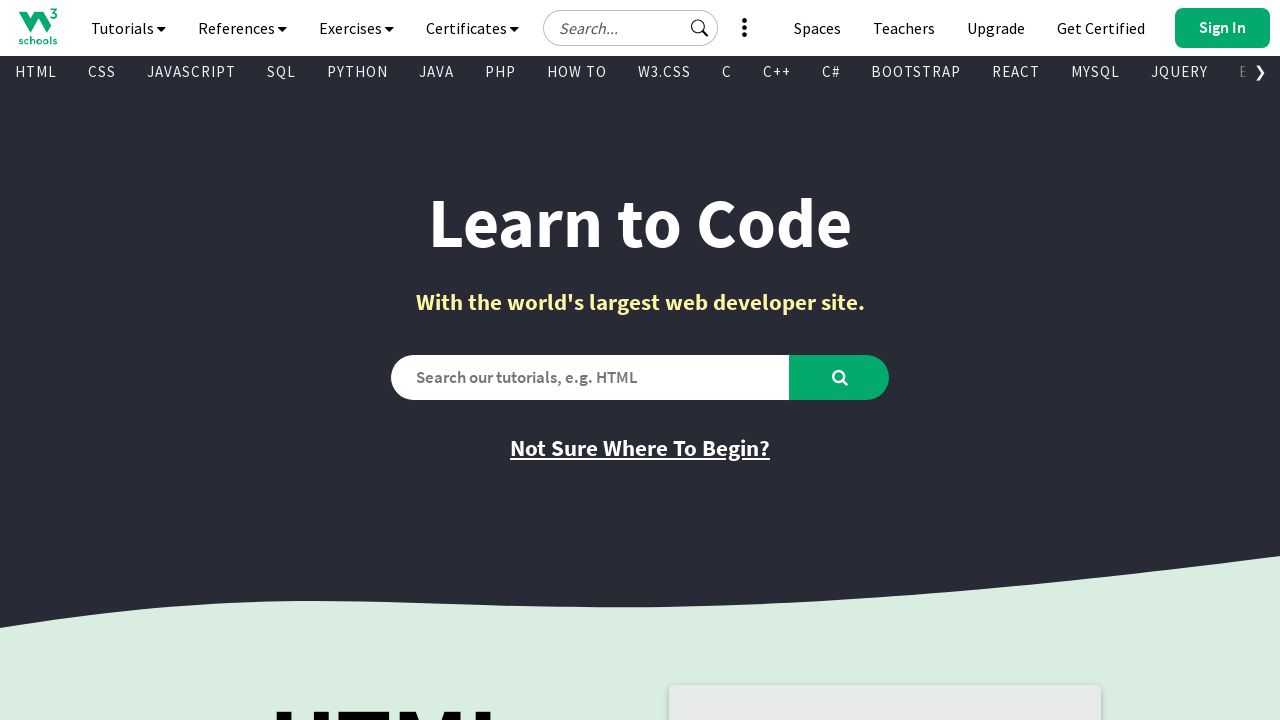

Retrieved href attribute from visible link: '/bash/index.php'
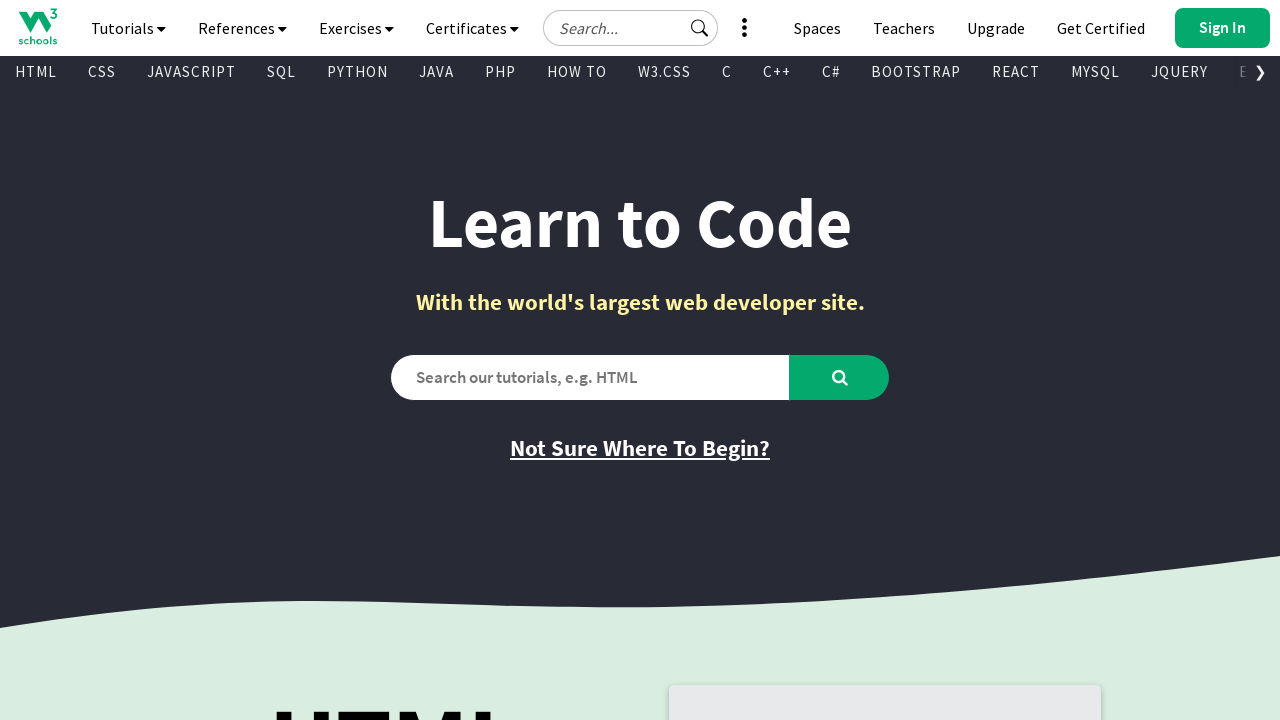

Retrieved text content from visible link: '
        
          Swift
        
      '
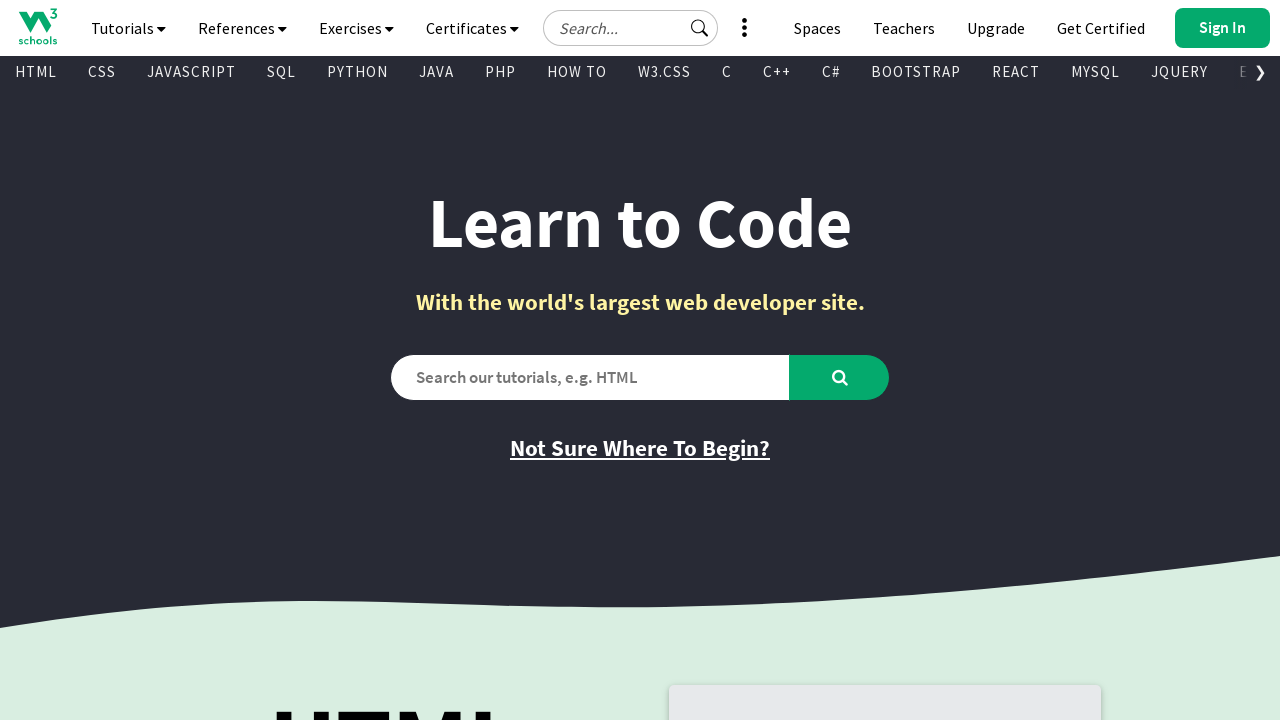

Retrieved href attribute from visible link: '/swift/default.asp'
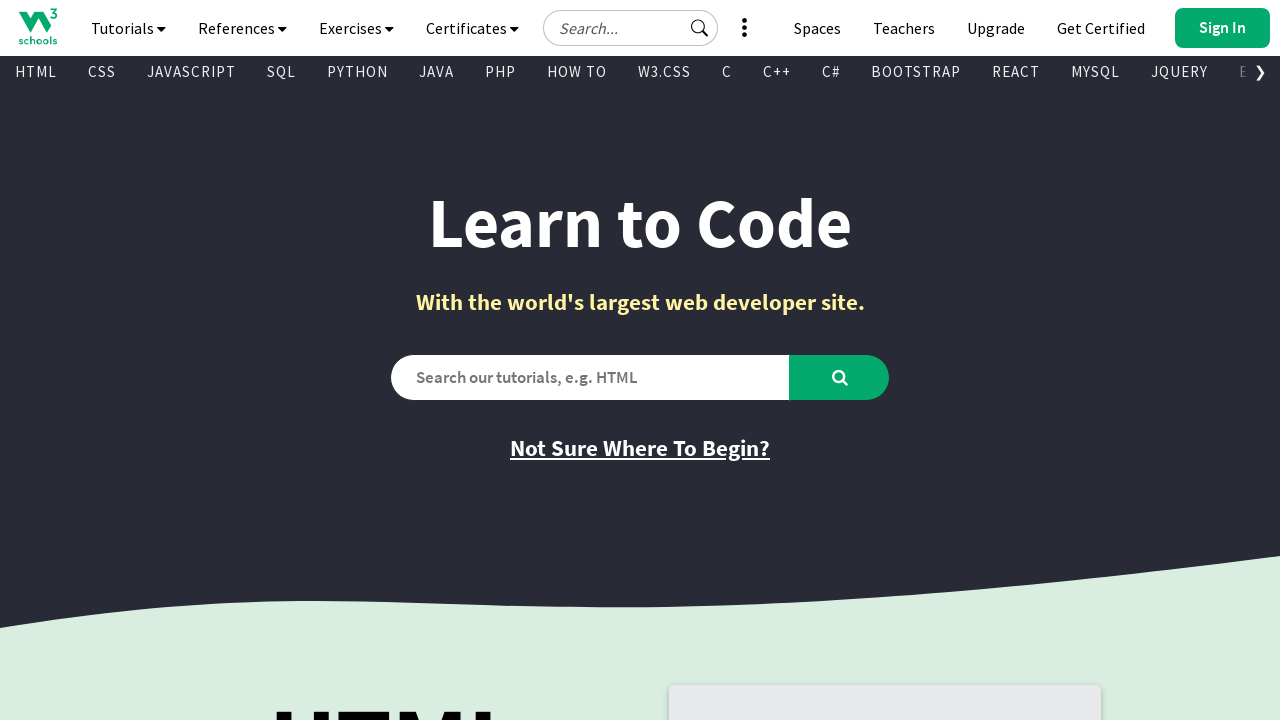

Retrieved text content from visible link: '
        
          Angular
        
      '
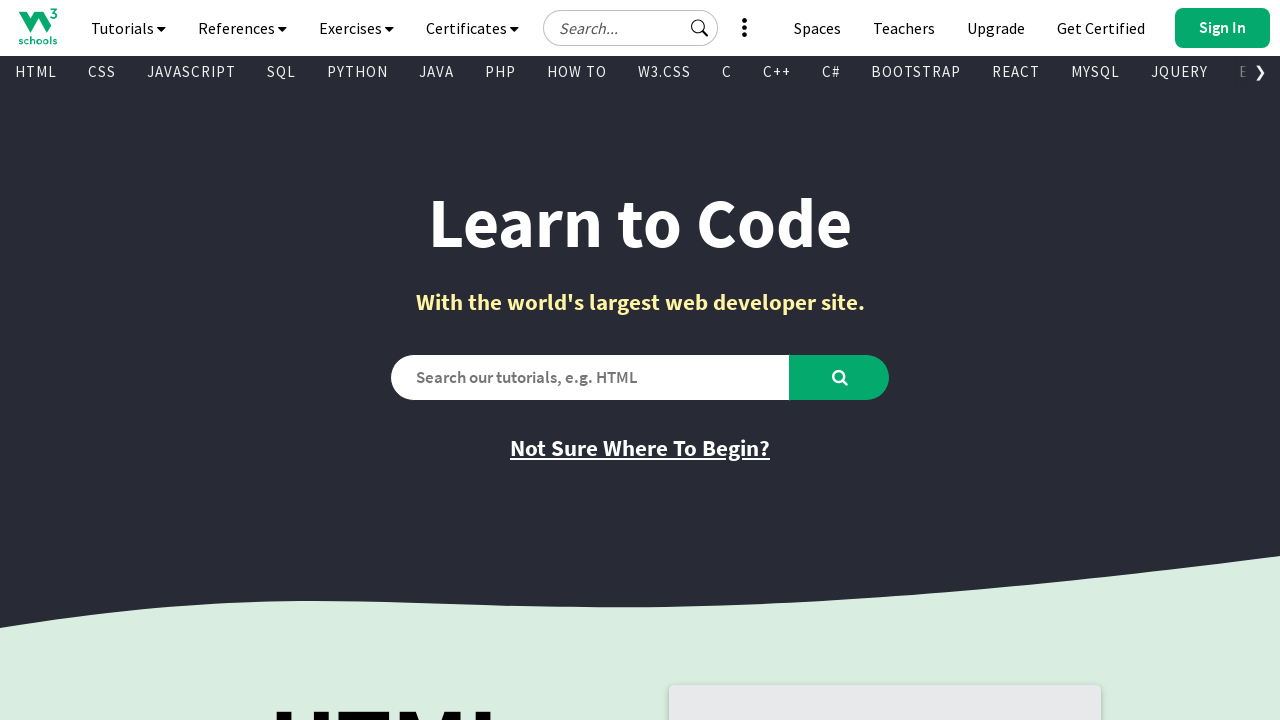

Retrieved href attribute from visible link: '/angular/default.asp'
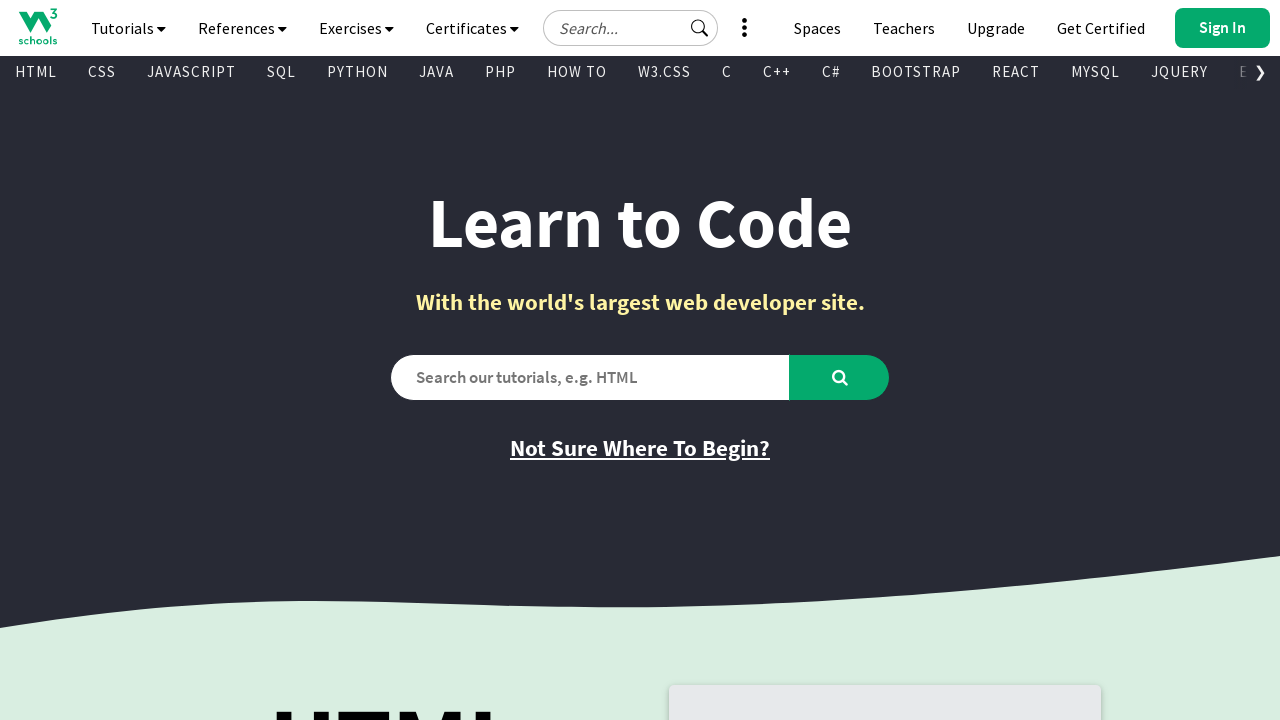

Retrieved text content from visible link: 'Sign Up'
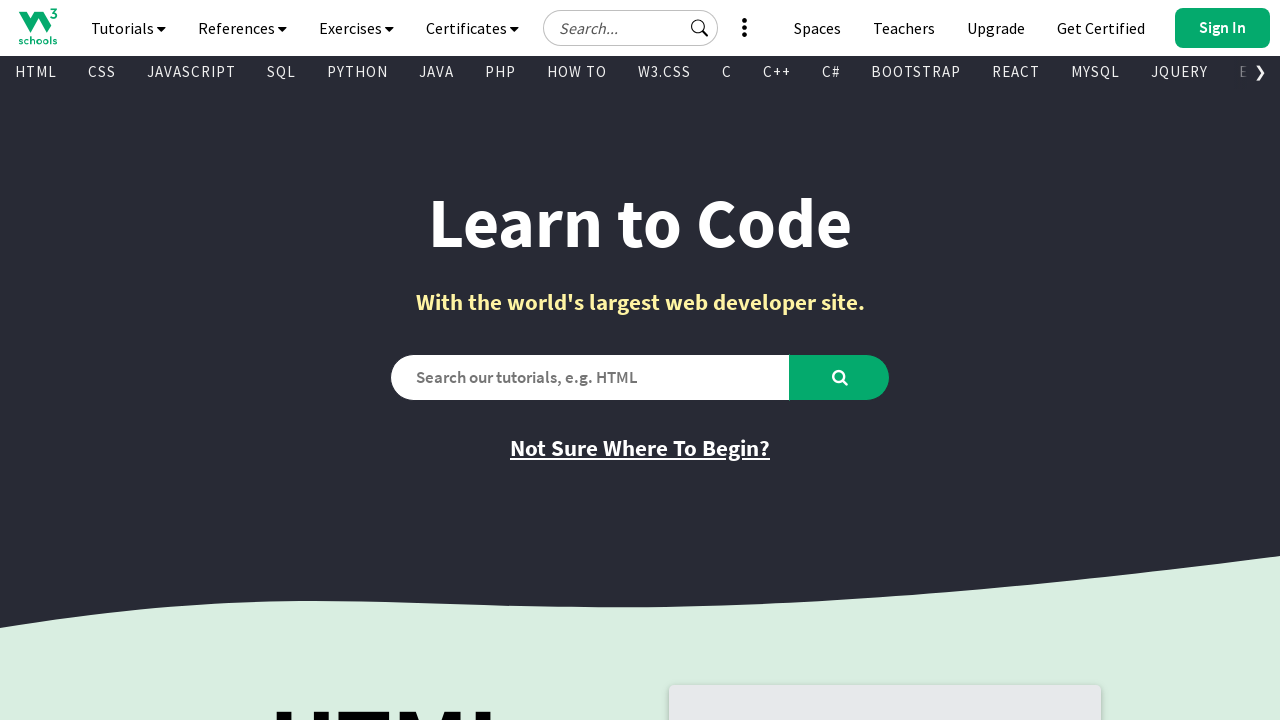

Retrieved href attribute from visible link: 'https://profile.w3schools.com/sign-up?redirect_url=https%3A%2F%2Fwww.w3schools.com%2F'
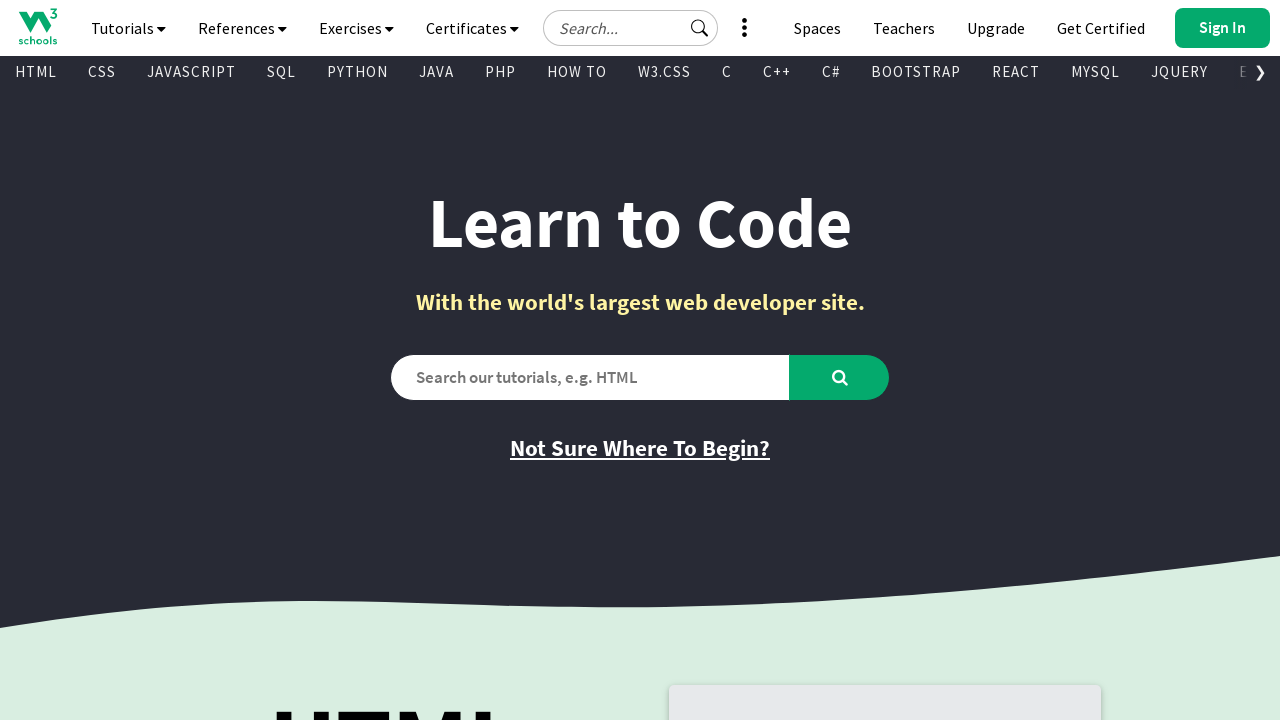

Retrieved text content from visible link: 'Try Frontend Editor (HTML/CSS/JS)'
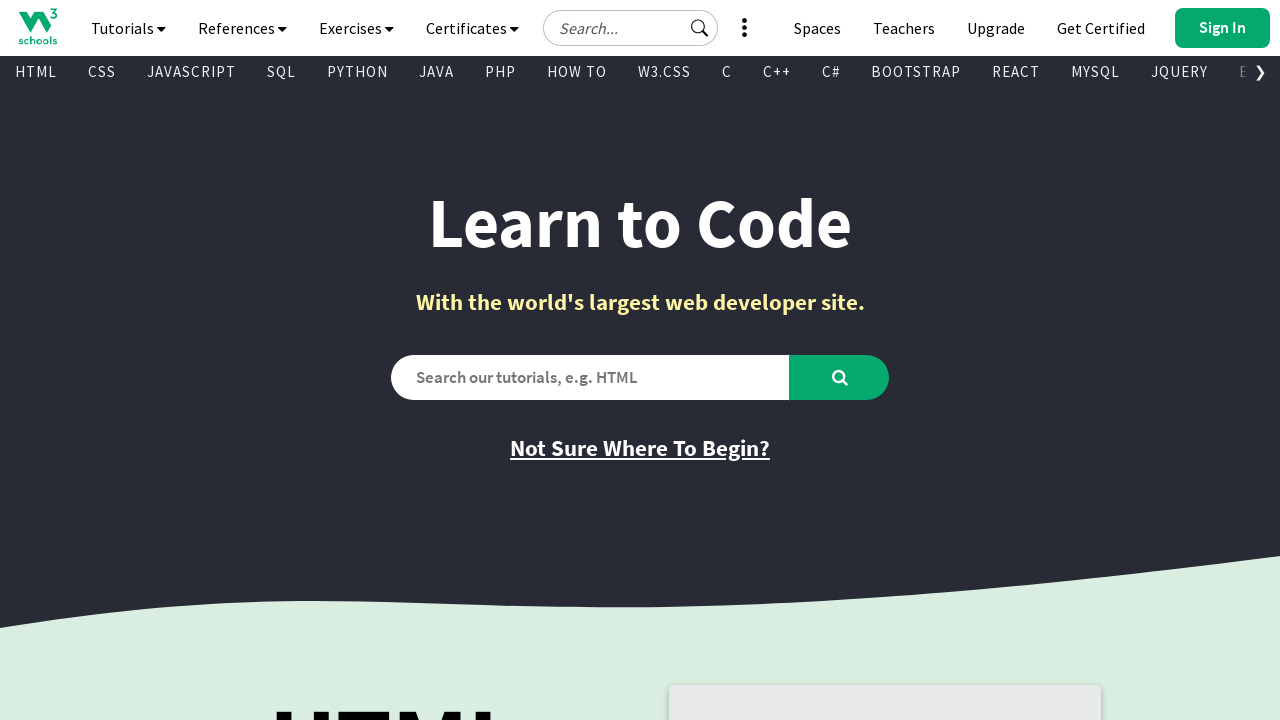

Retrieved href attribute from visible link: '/tryit/tryit.asp?filename=tryhtml_hello'
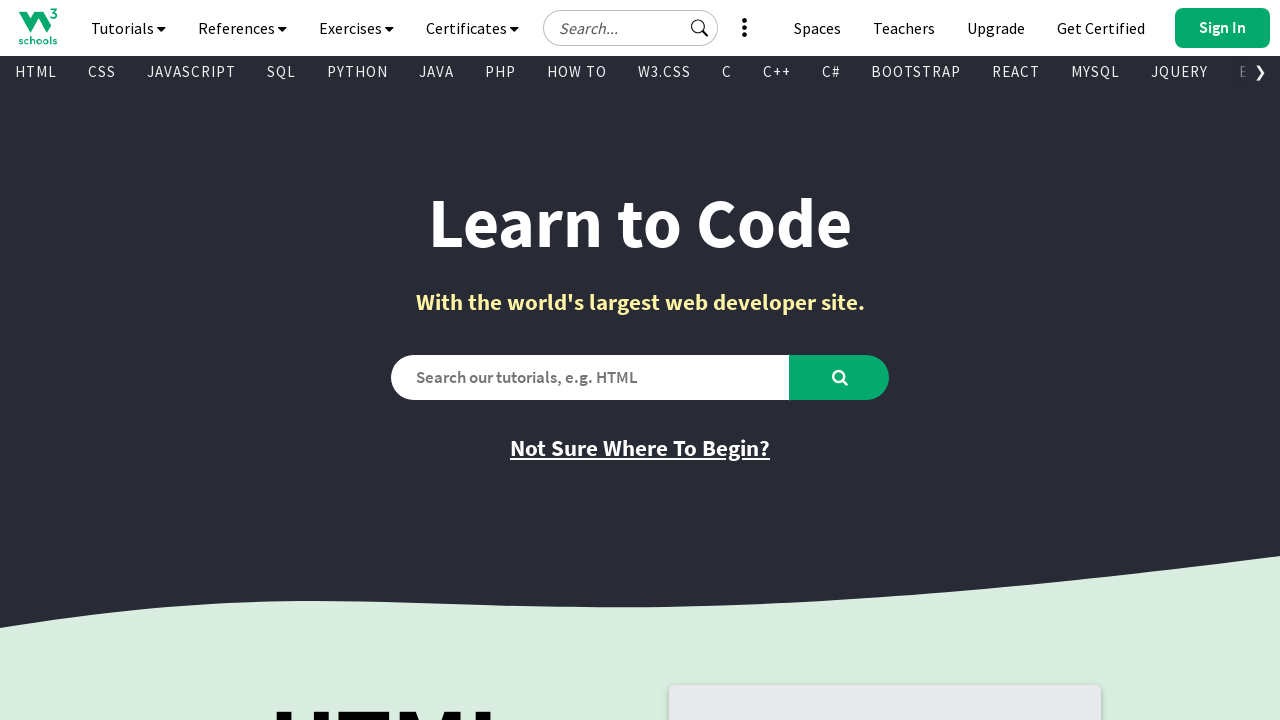

Retrieved text content from visible link: 'Try Backend Editor (Python/PHP/Java/C..)'
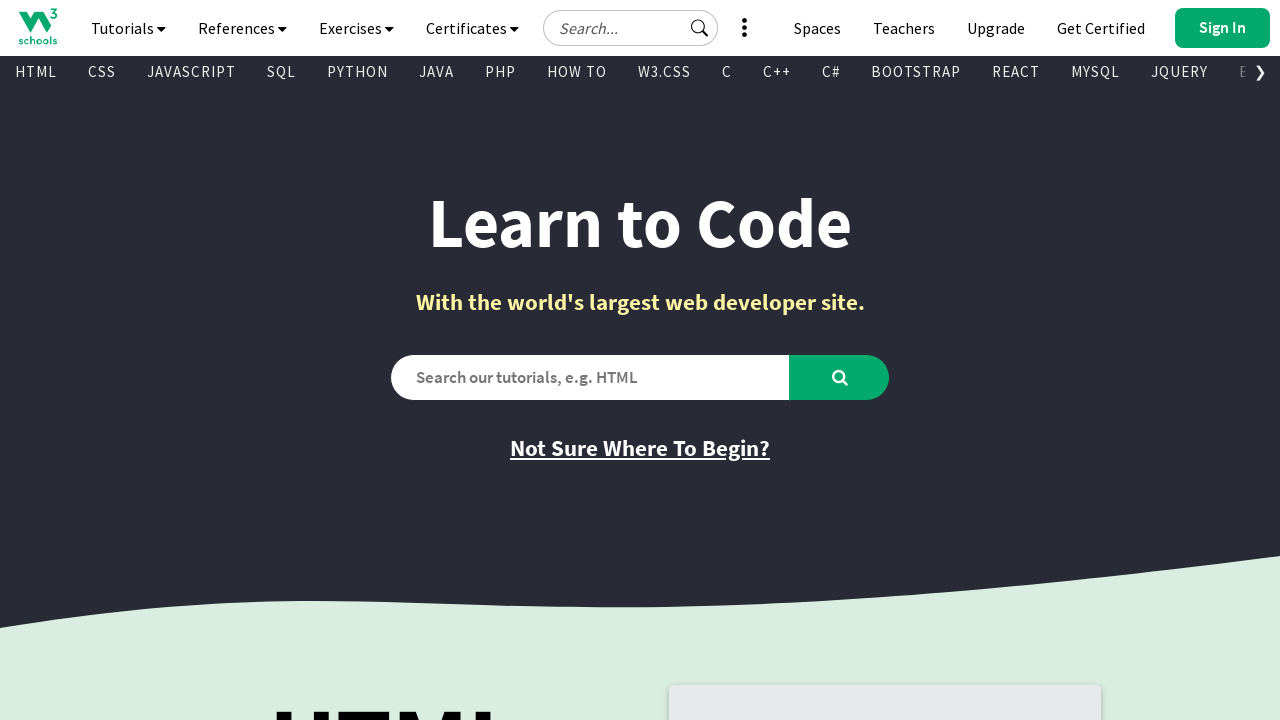

Retrieved href attribute from visible link: '/tryit/trycompiler.asp?filename=demo_python'
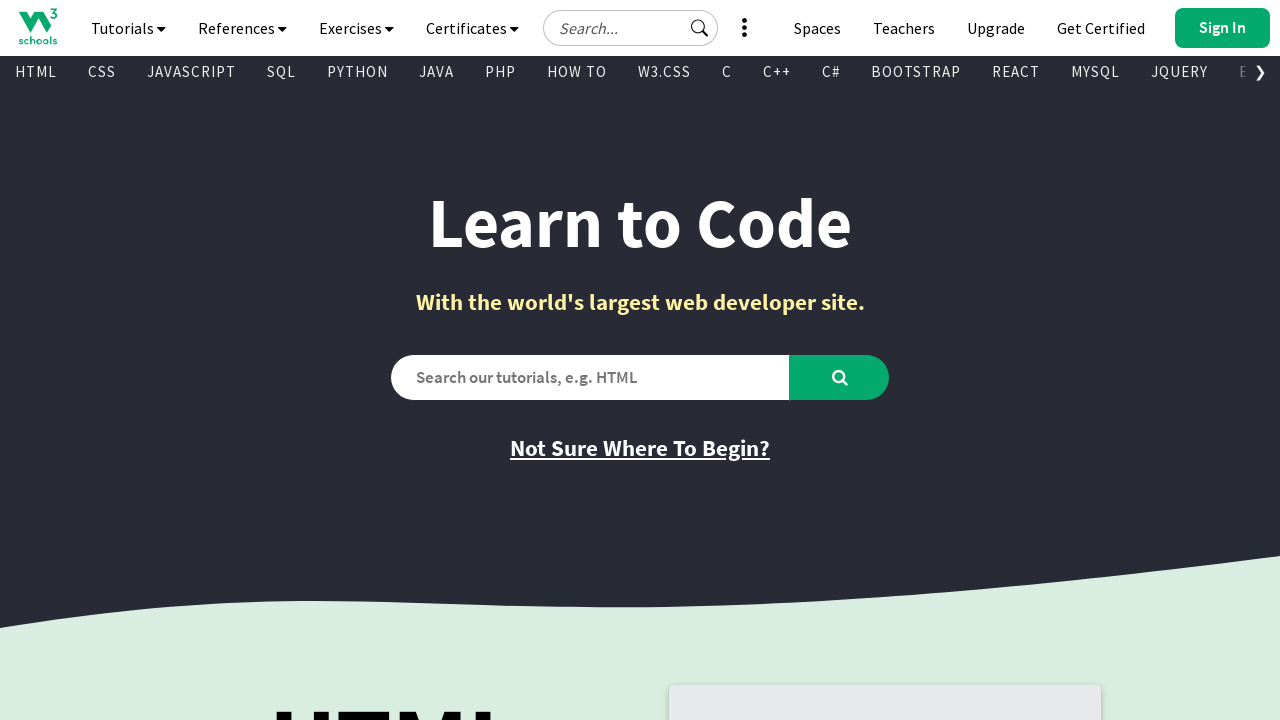

Retrieved text content from visible link: 'W3Schools Spaces'
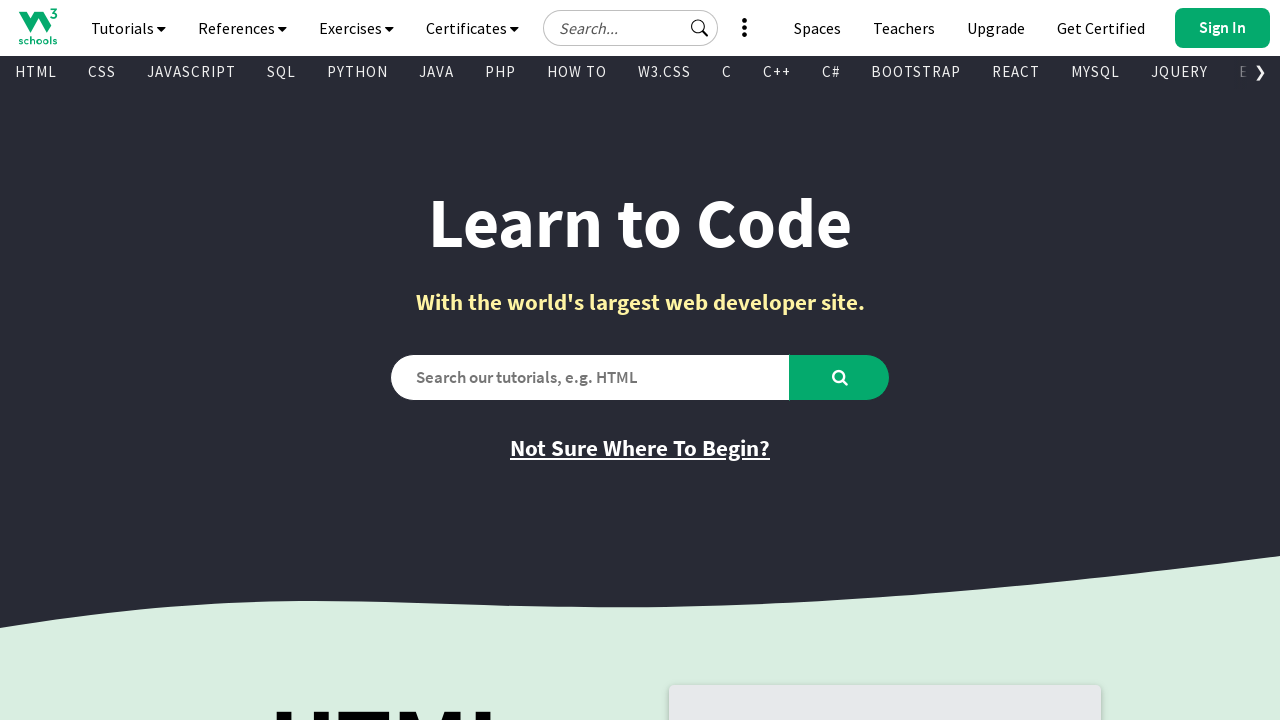

Retrieved href attribute from visible link: '/spaces/index.php'
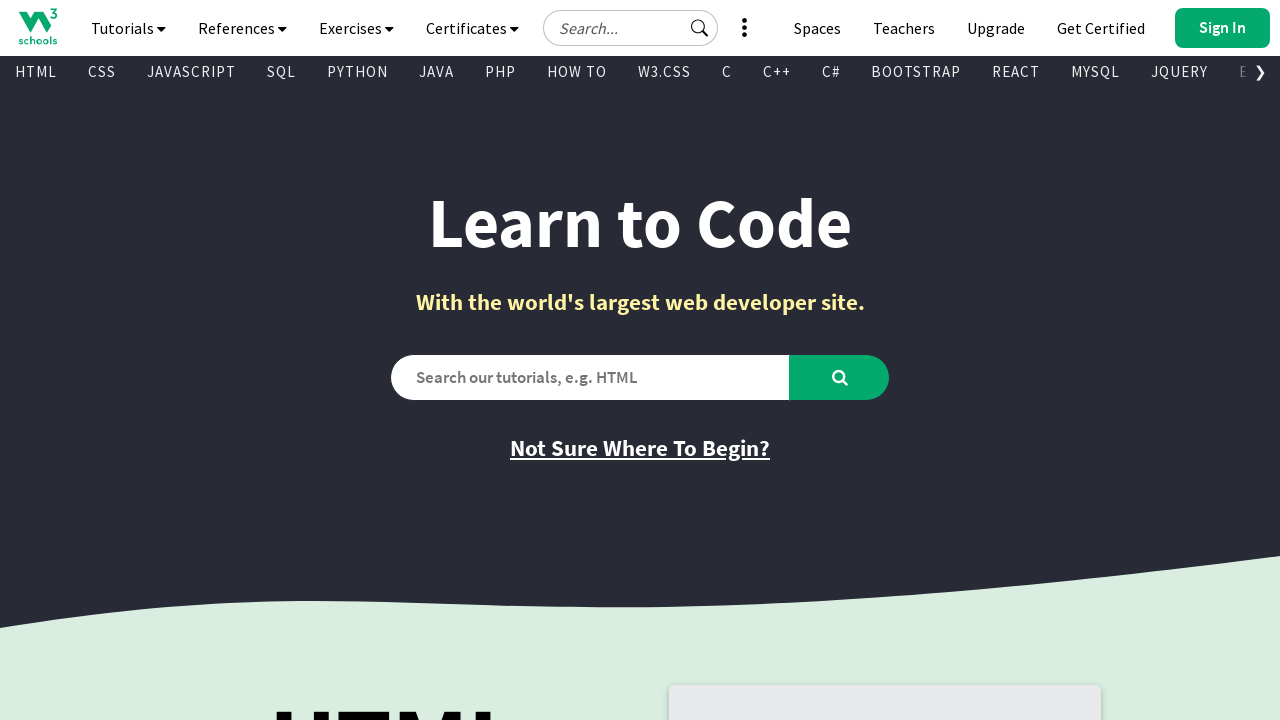

Retrieved text content from visible link: 'Learn More'
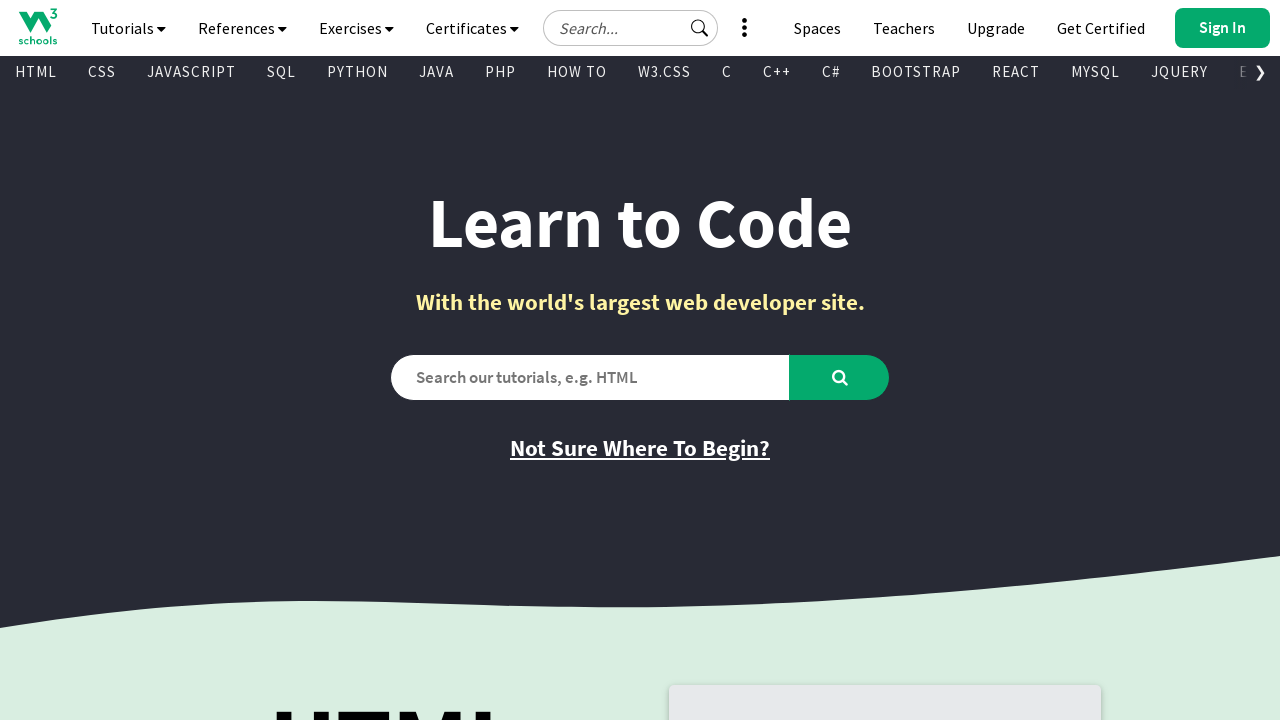

Retrieved href attribute from visible link: '/spaces/index.php'
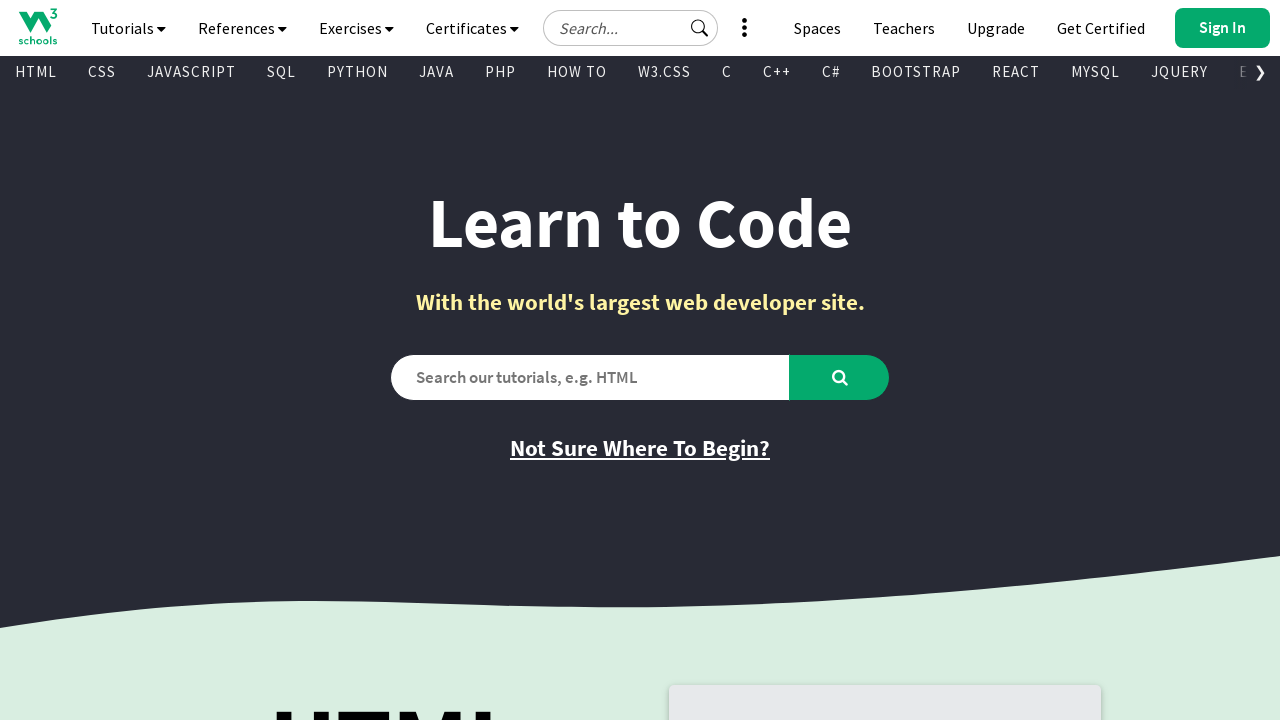

Retrieved text content from visible link: 'Learn More'
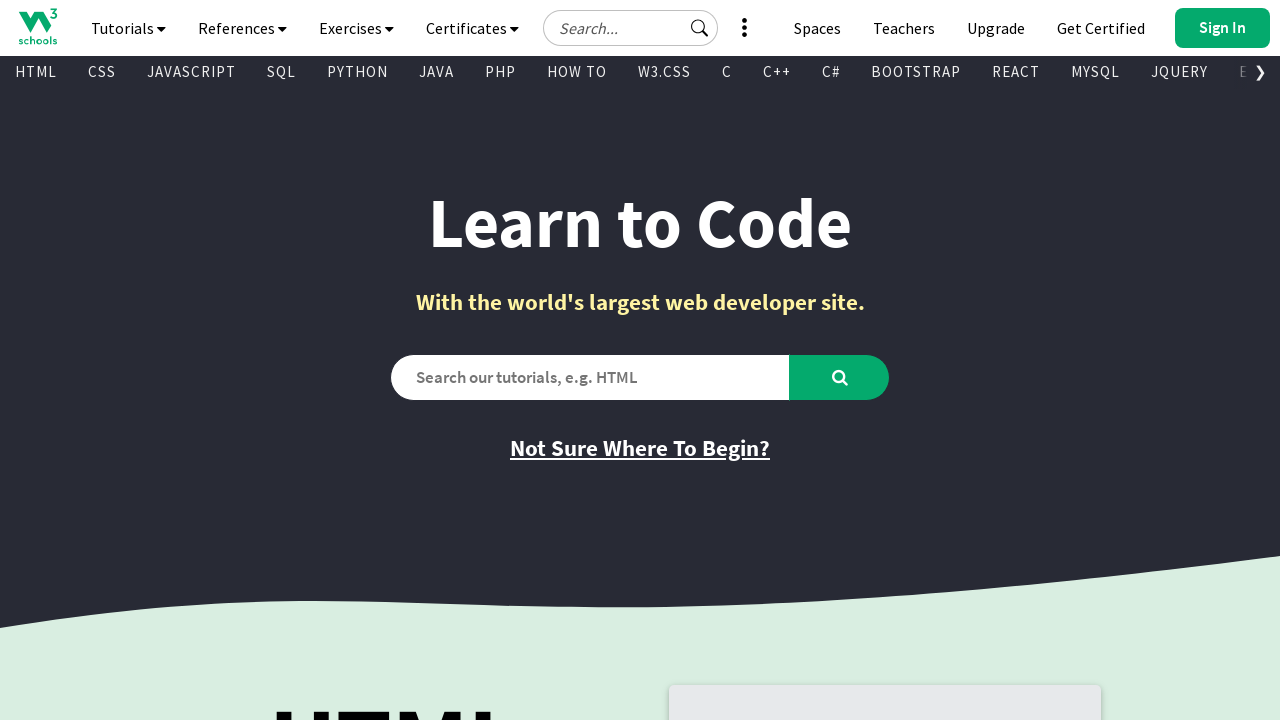

Retrieved href attribute from visible link: 'https://order.w3schools.com/plans'
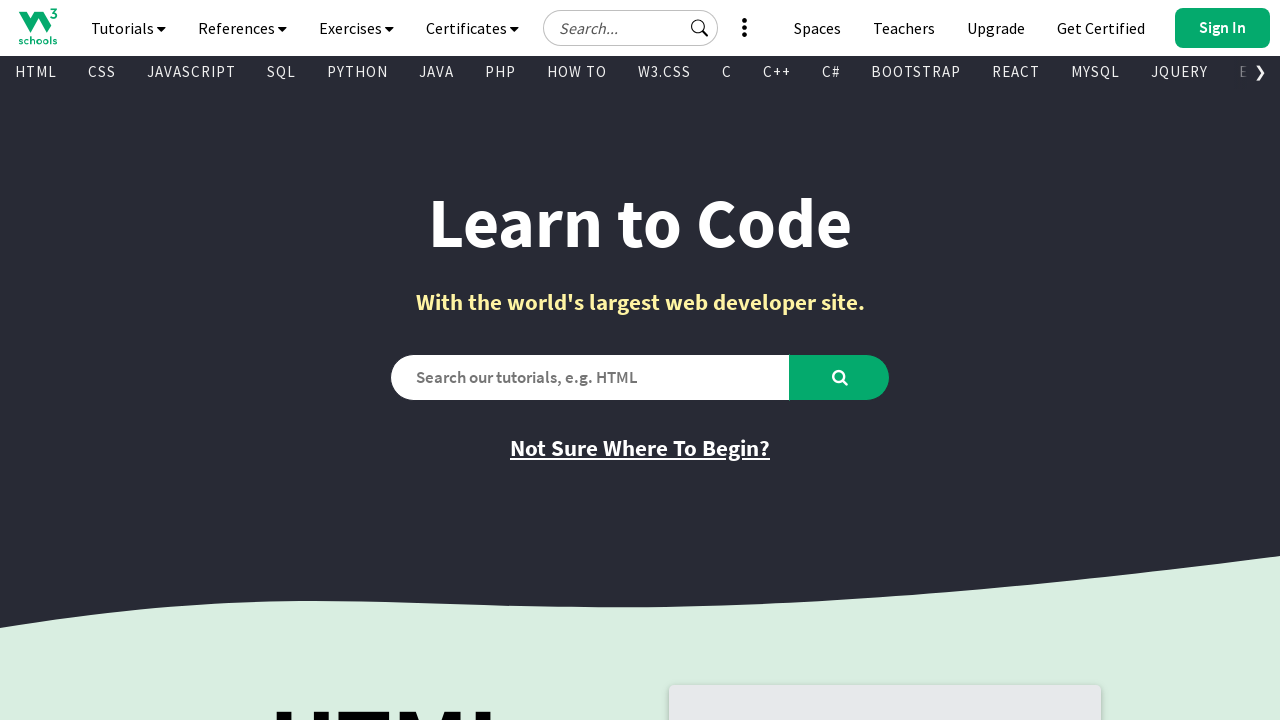

Retrieved text content from visible link: 'Learn More'
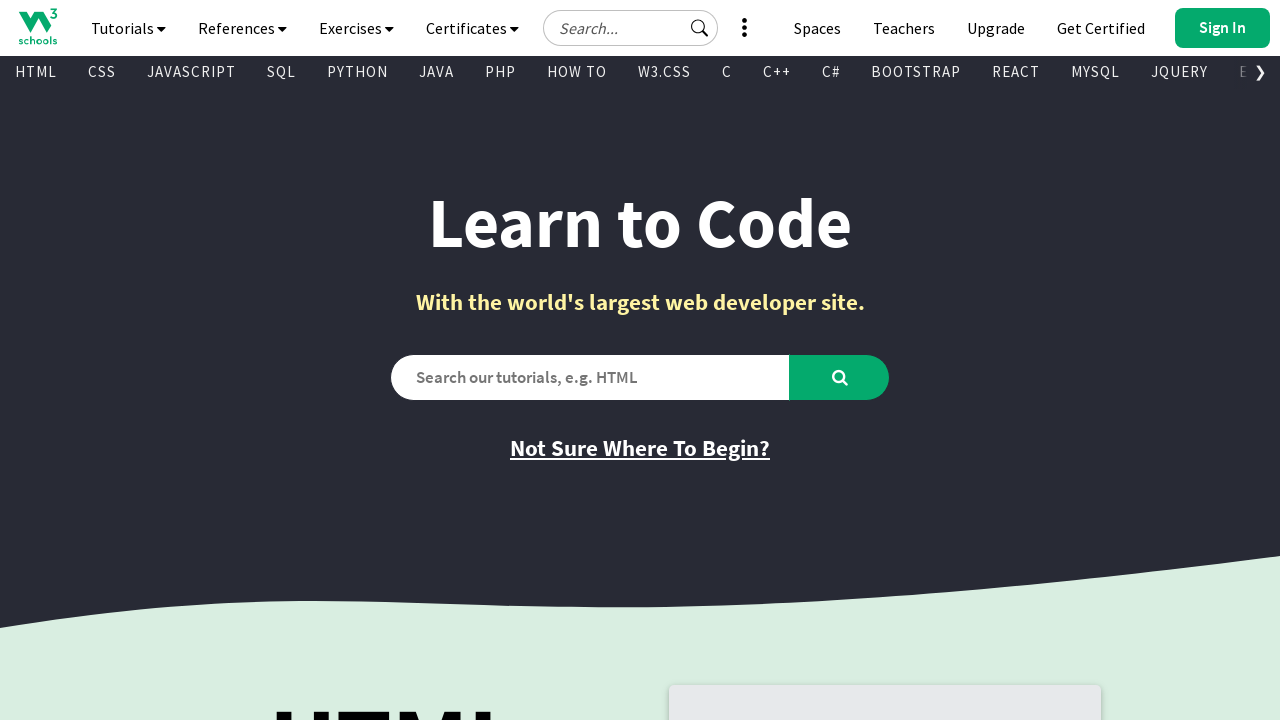

Retrieved href attribute from visible link: '/academy/index.php'
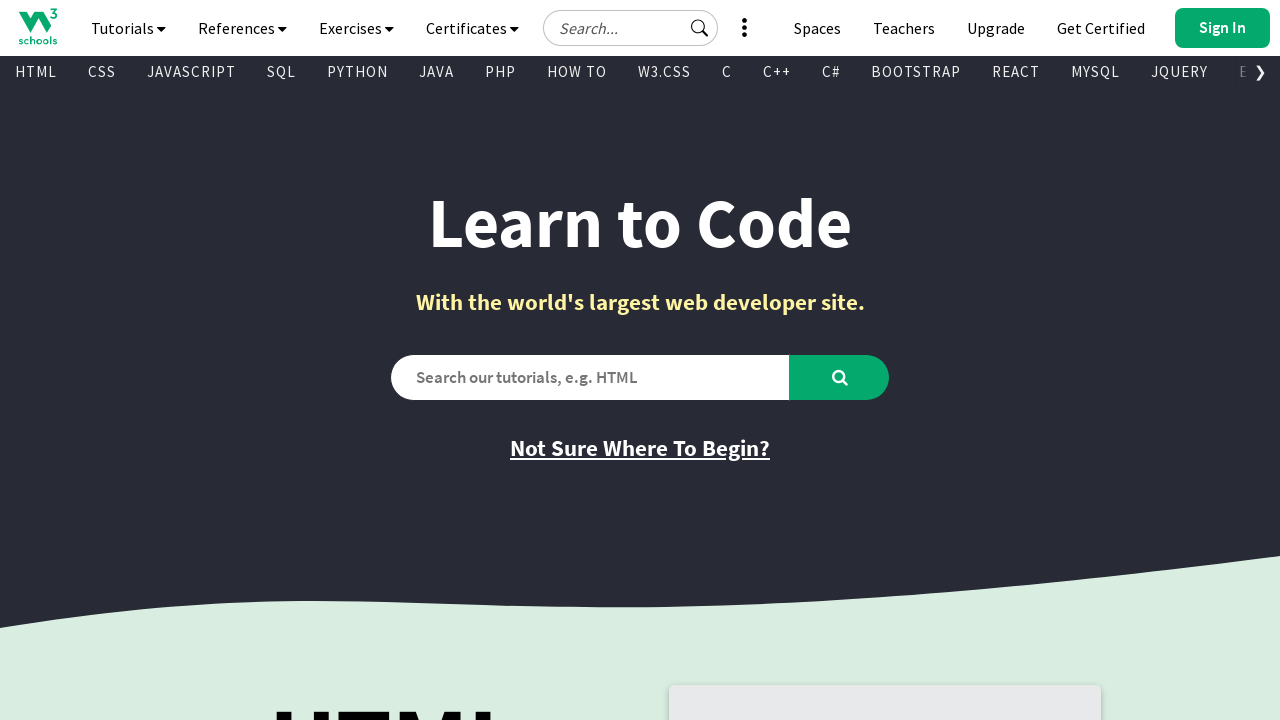

Retrieved text content from visible link: '
      
        
        
      
      '
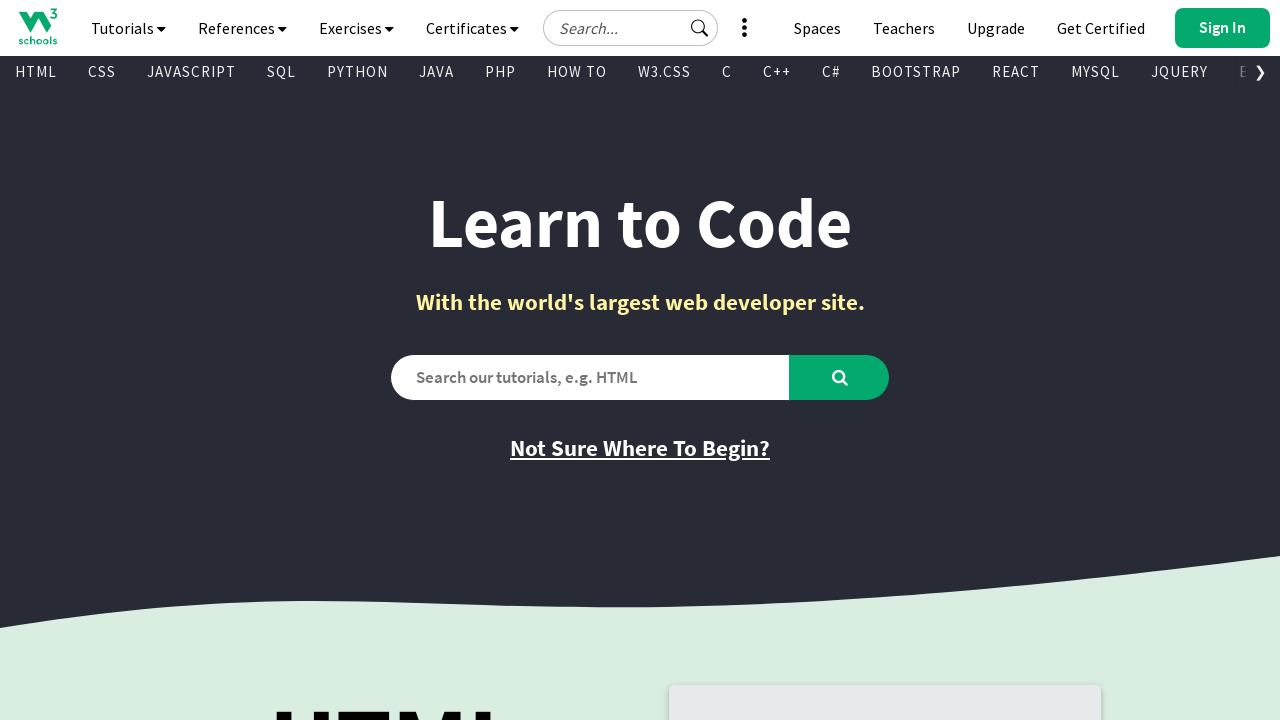

Retrieved href attribute from visible link: '/academy/index.php'
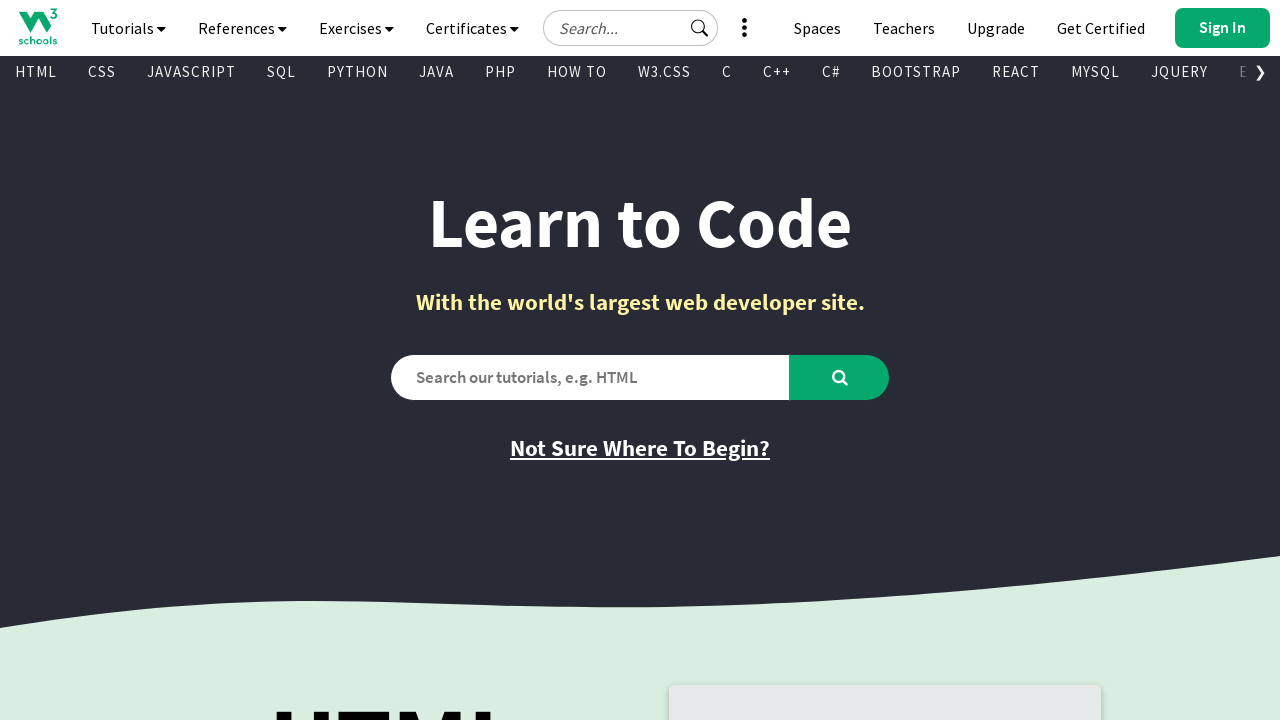

Retrieved text content from visible link: '
    
      
      
    
  '
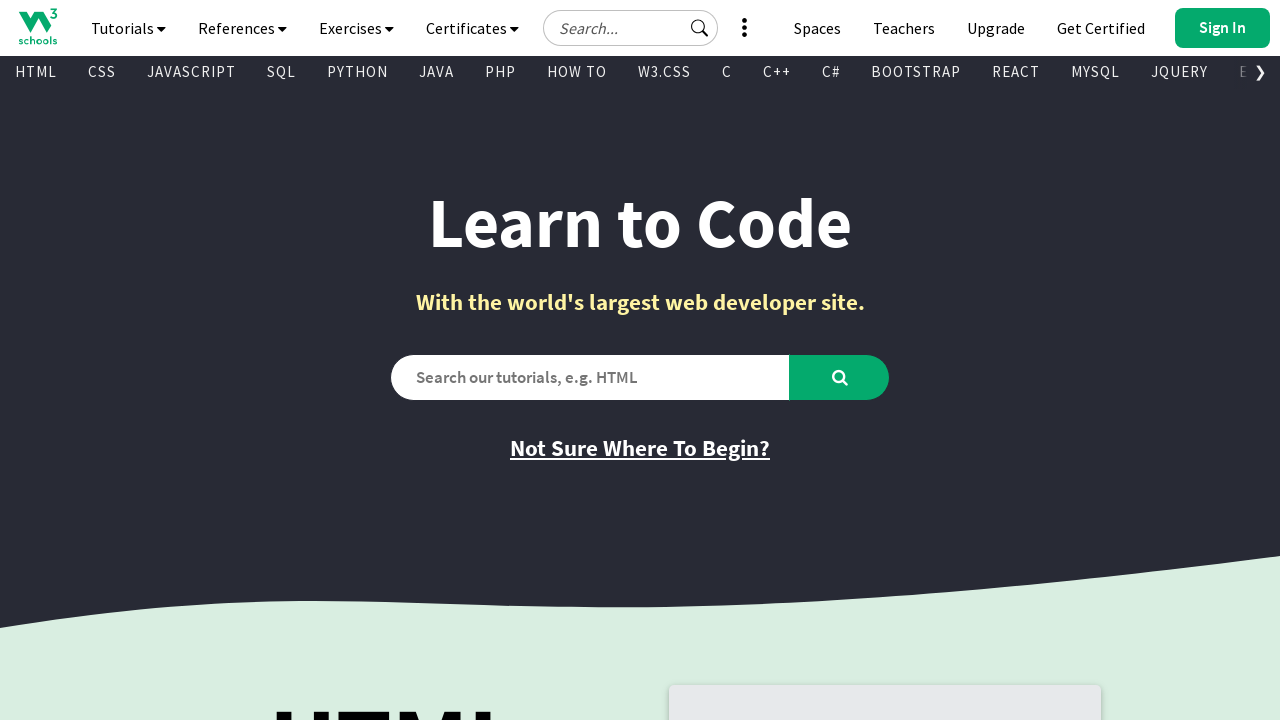

Retrieved href attribute from visible link: '/colors/colors_picker.asp'
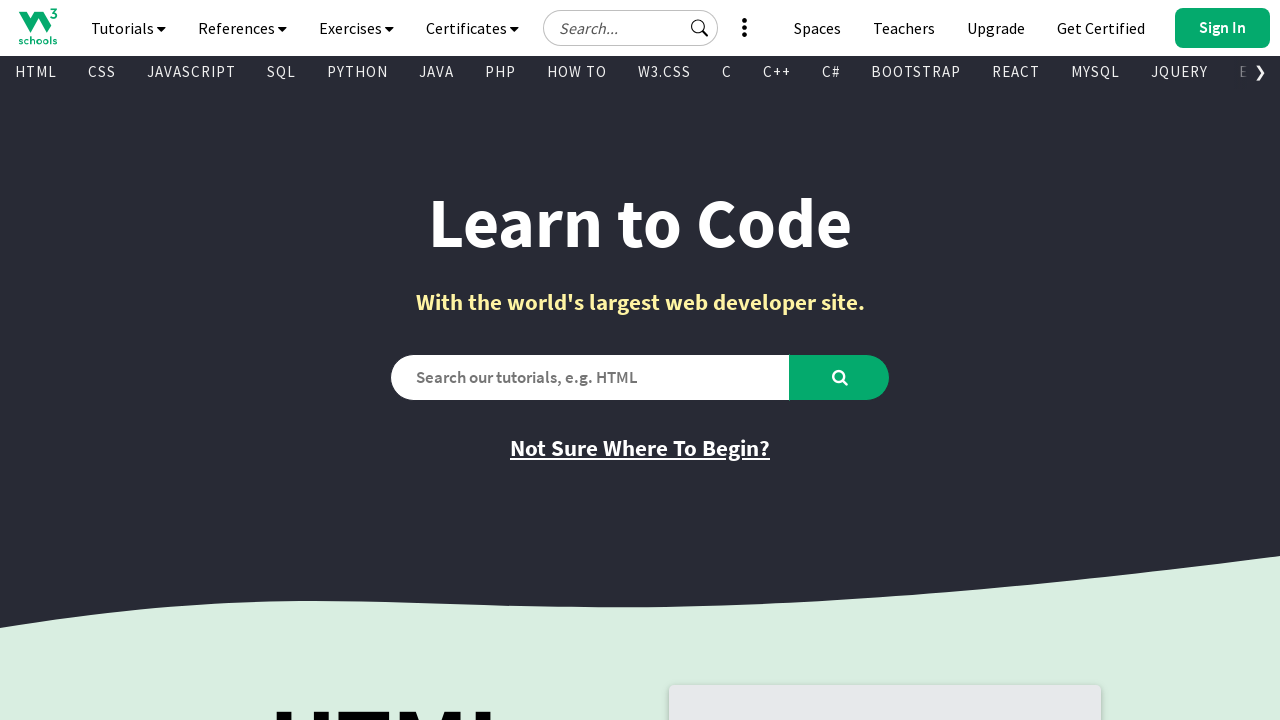

Retrieved text content from visible link: 'Play Game'
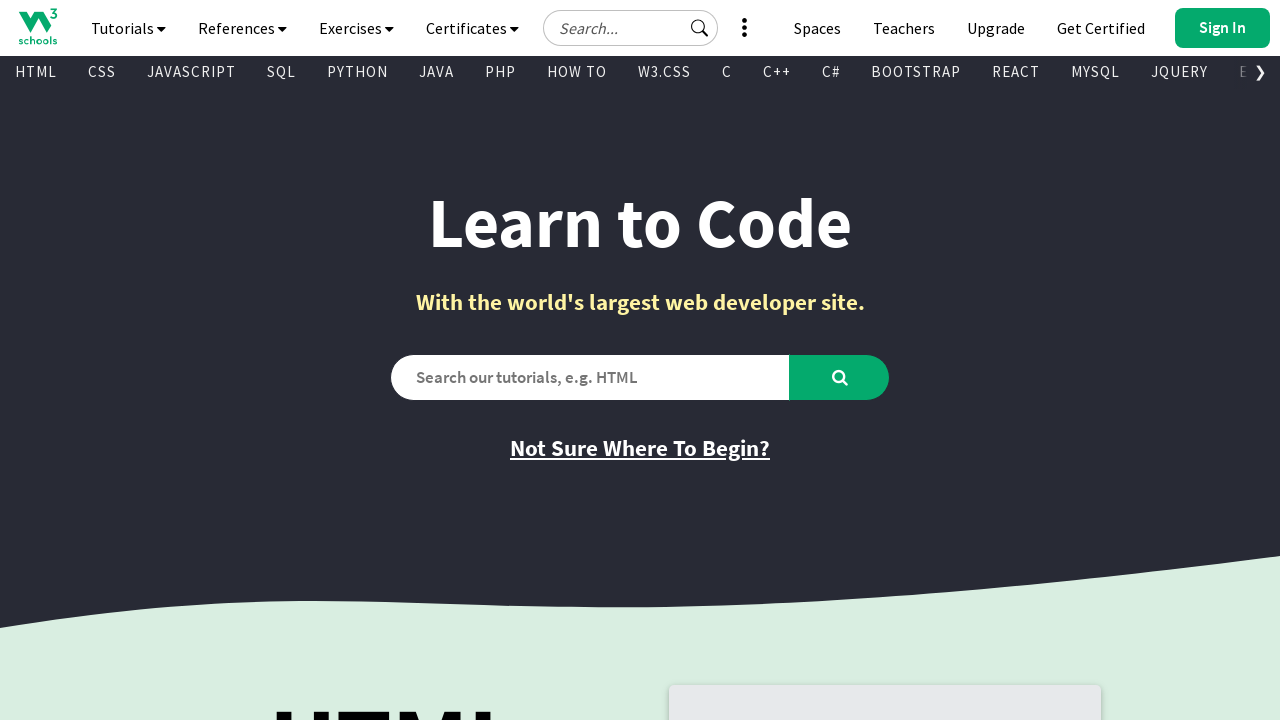

Retrieved href attribute from visible link: '/codegame/index.html'
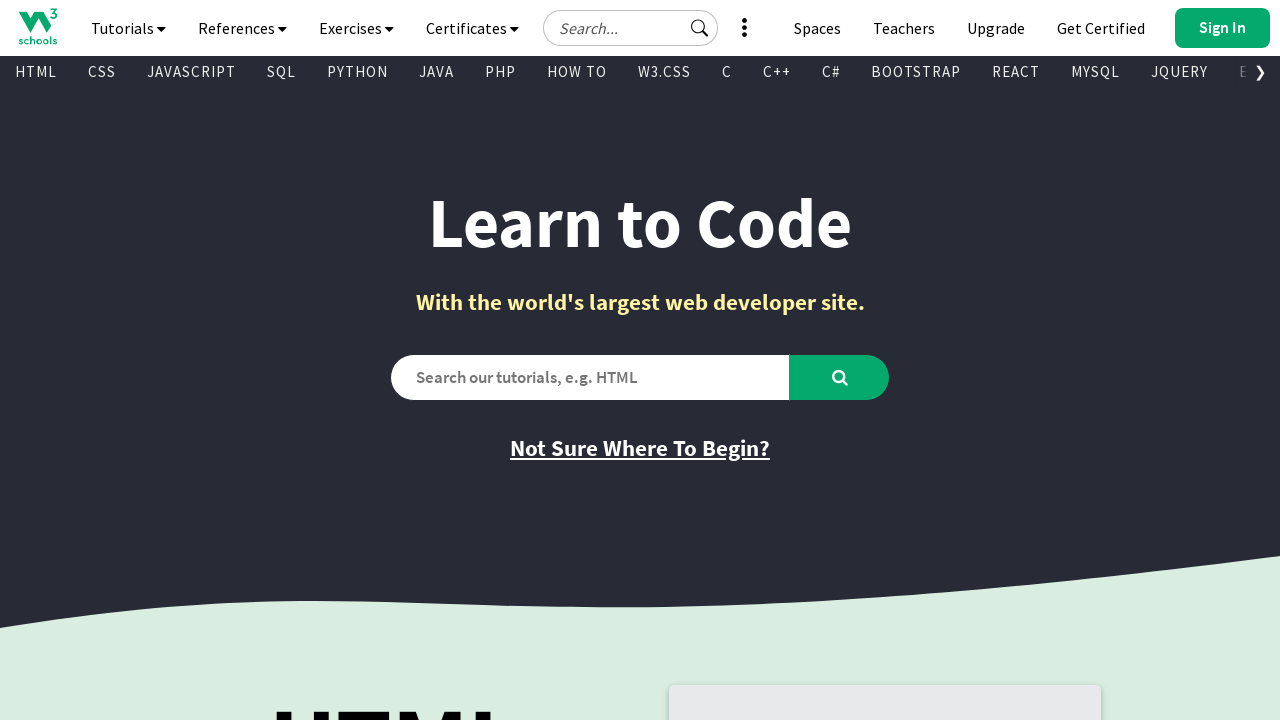

Retrieved text content from visible link: 'Exercises'
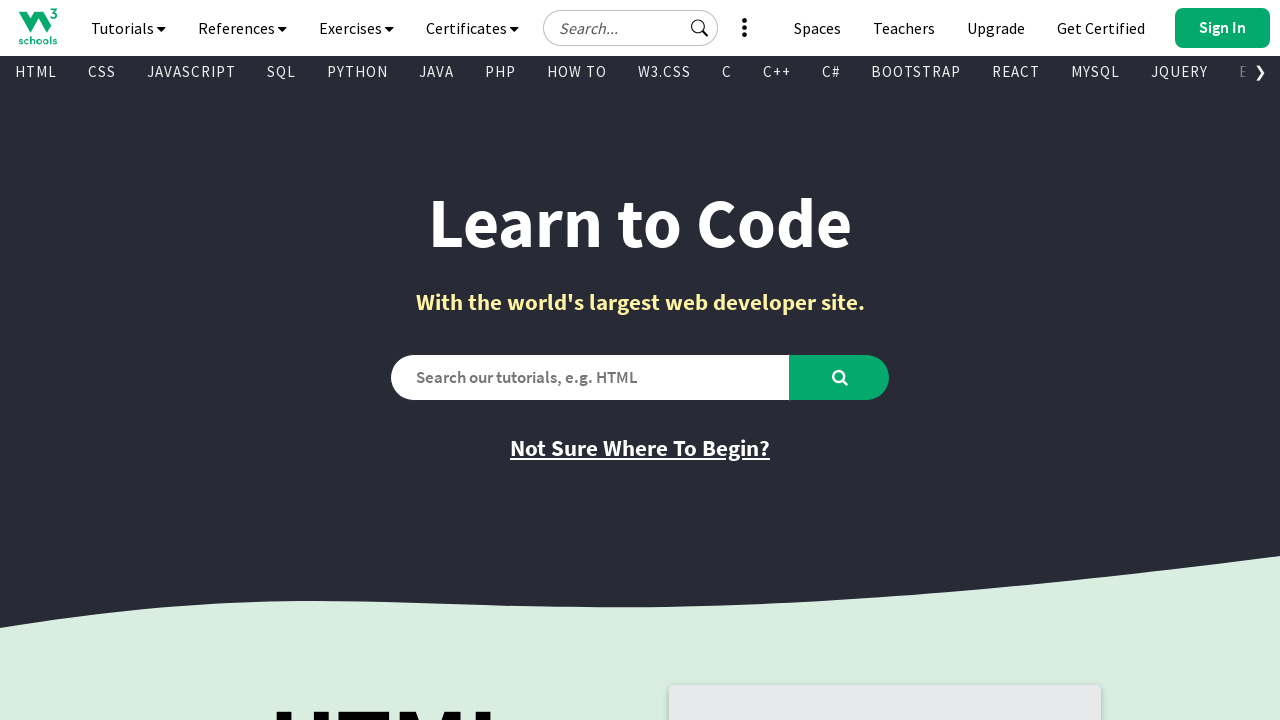

Retrieved href attribute from visible link: '/exercises/index.php'
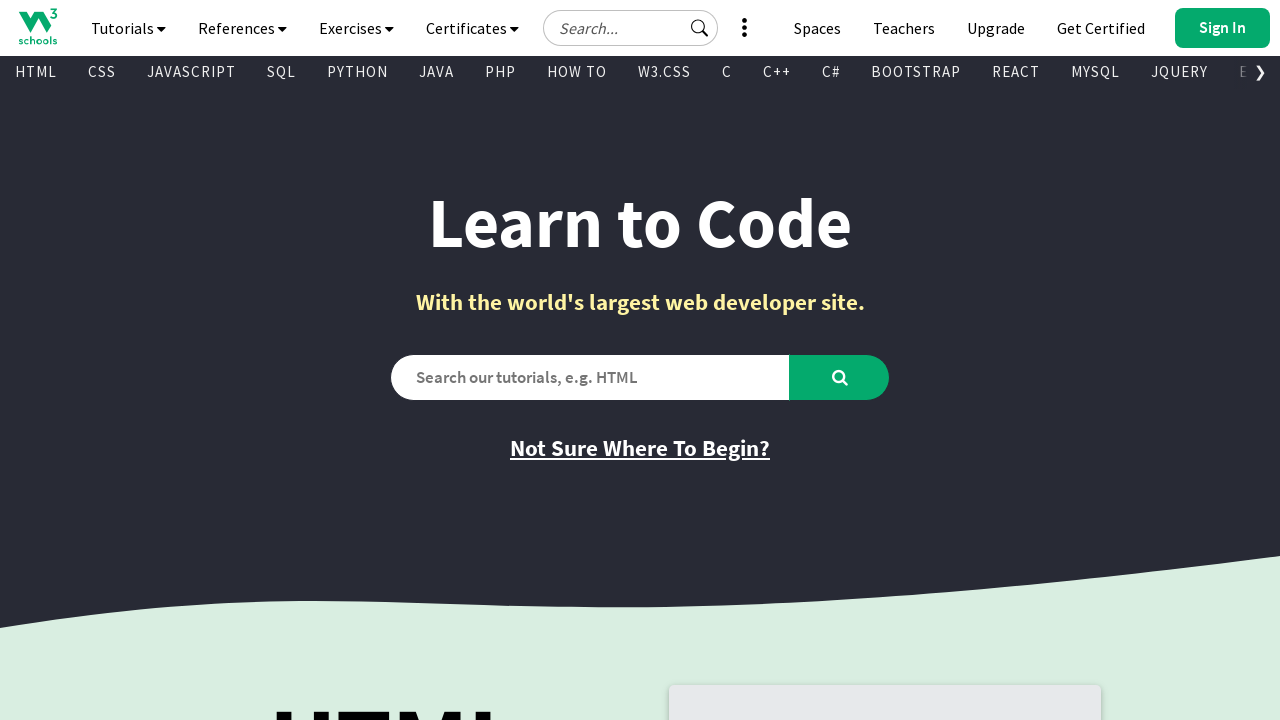

Retrieved text content from visible link: 'Quizzes'
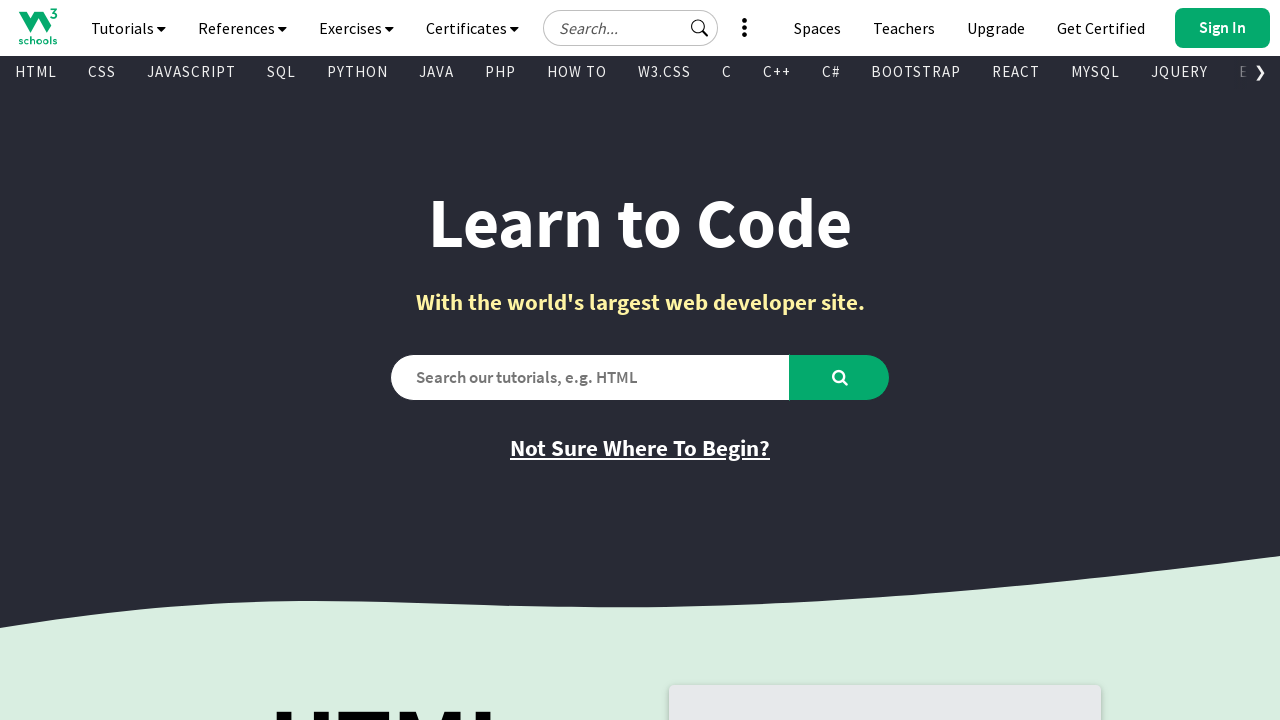

Retrieved href attribute from visible link: '/quiztest/default.asp'
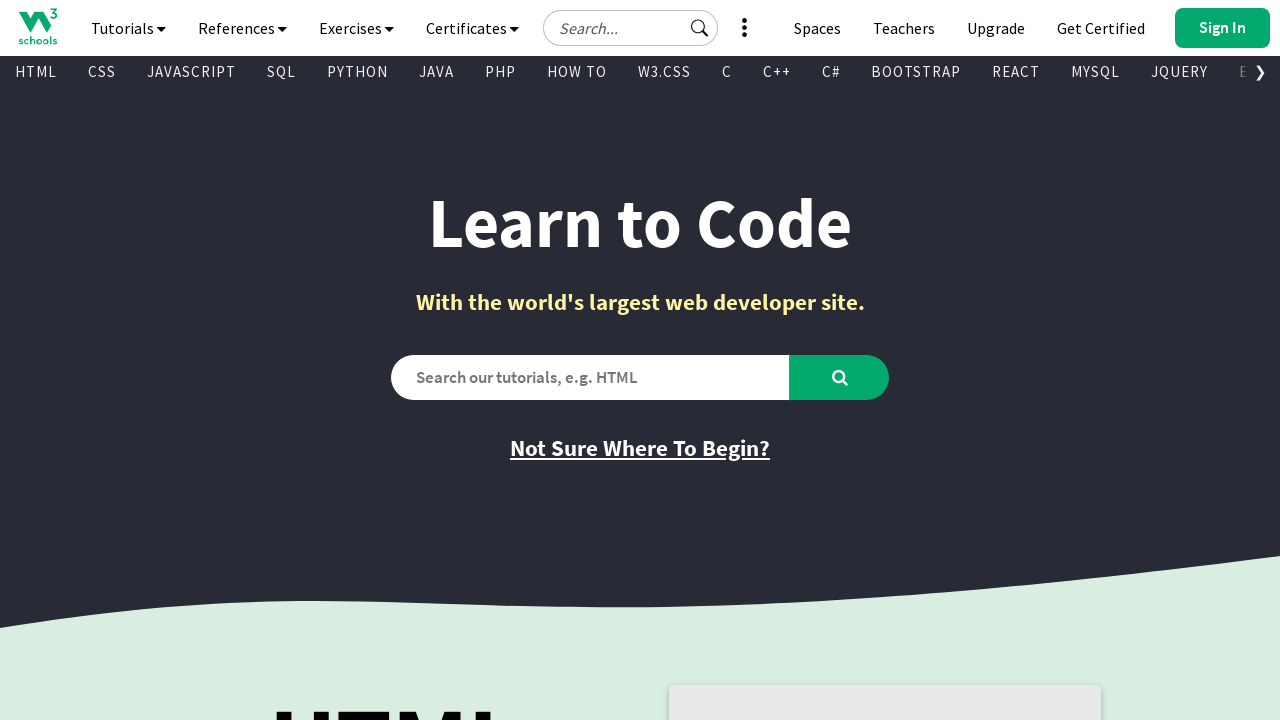

Retrieved text content from visible link: '
      
        
        
      
    '
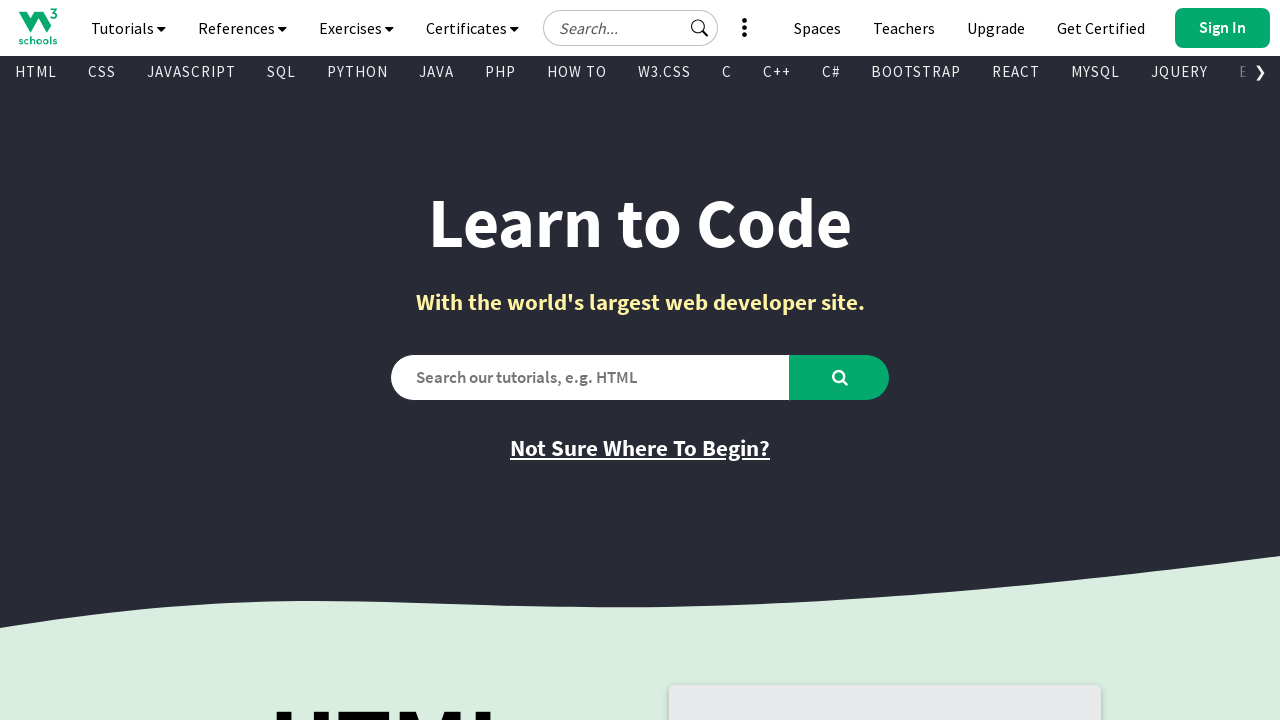

Retrieved href attribute from visible link: '/w3css/w3css_templates.asp'
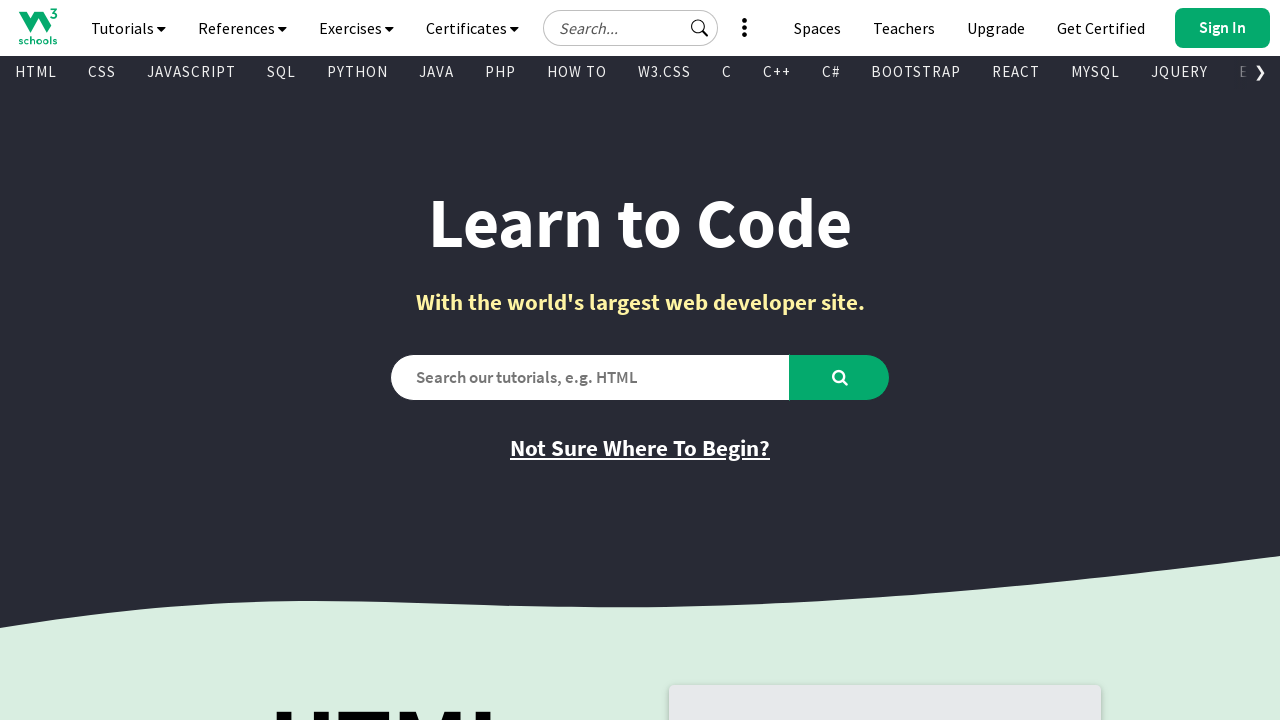

Retrieved text content from visible link: 'Browse Templates'
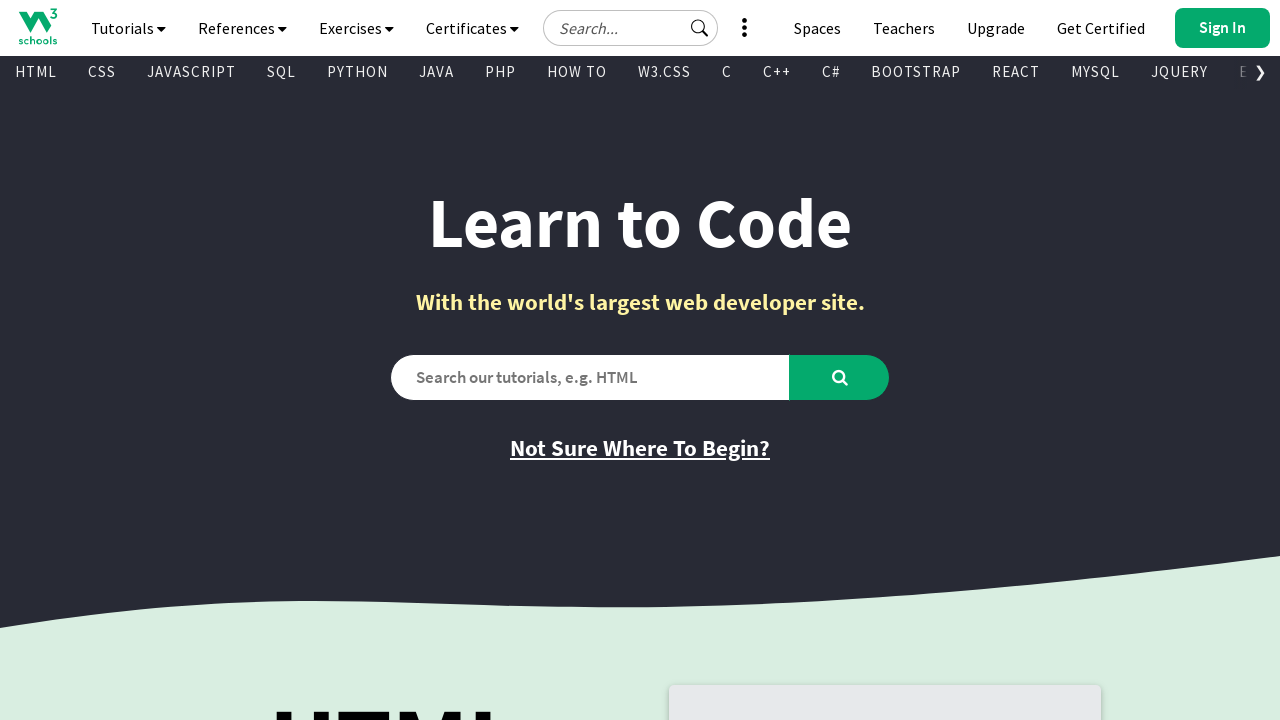

Retrieved href attribute from visible link: '/w3css/w3css_templates.asp'
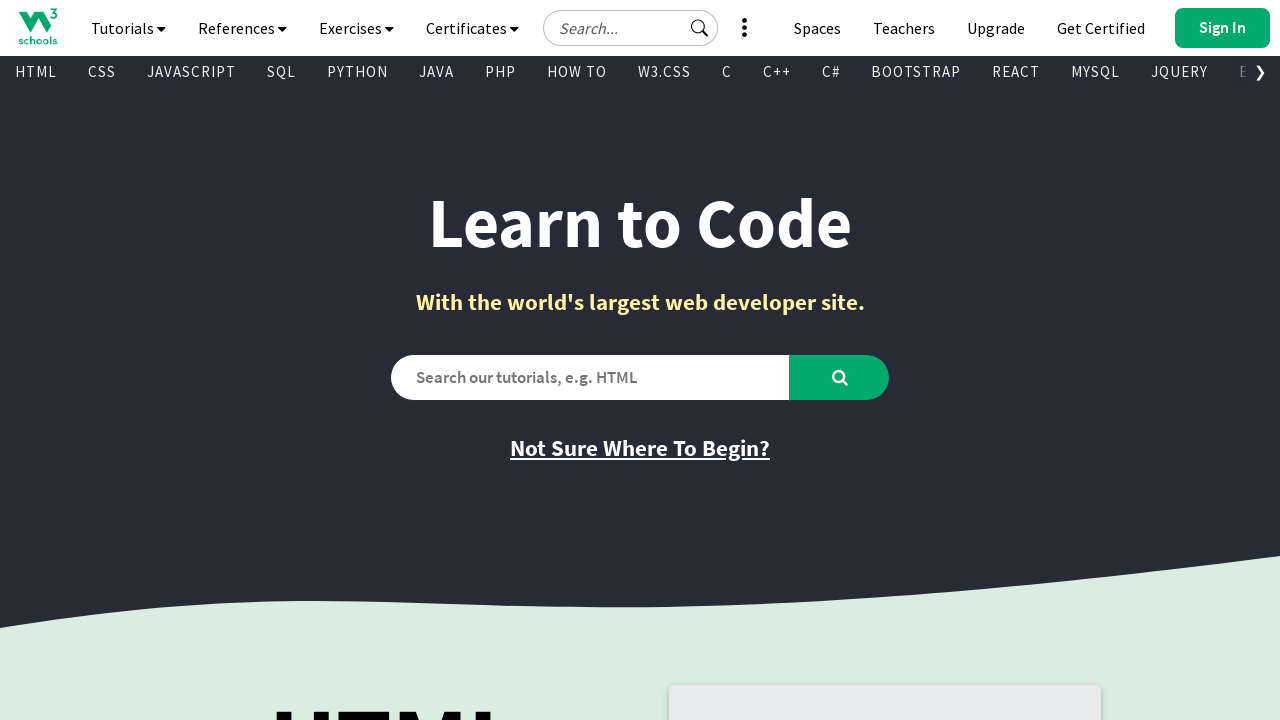

Retrieved text content from visible link: 'Get started'
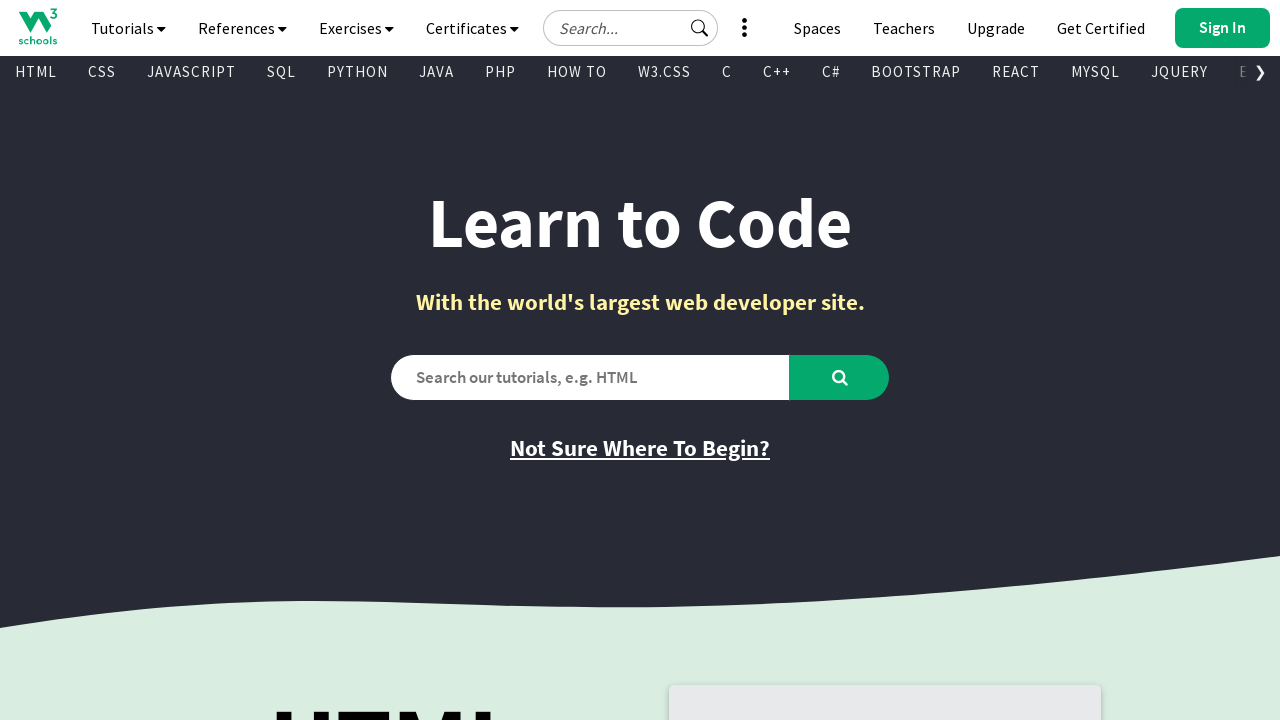

Retrieved href attribute from visible link: 'https://campus.w3schools.com/collections/course-catalog'
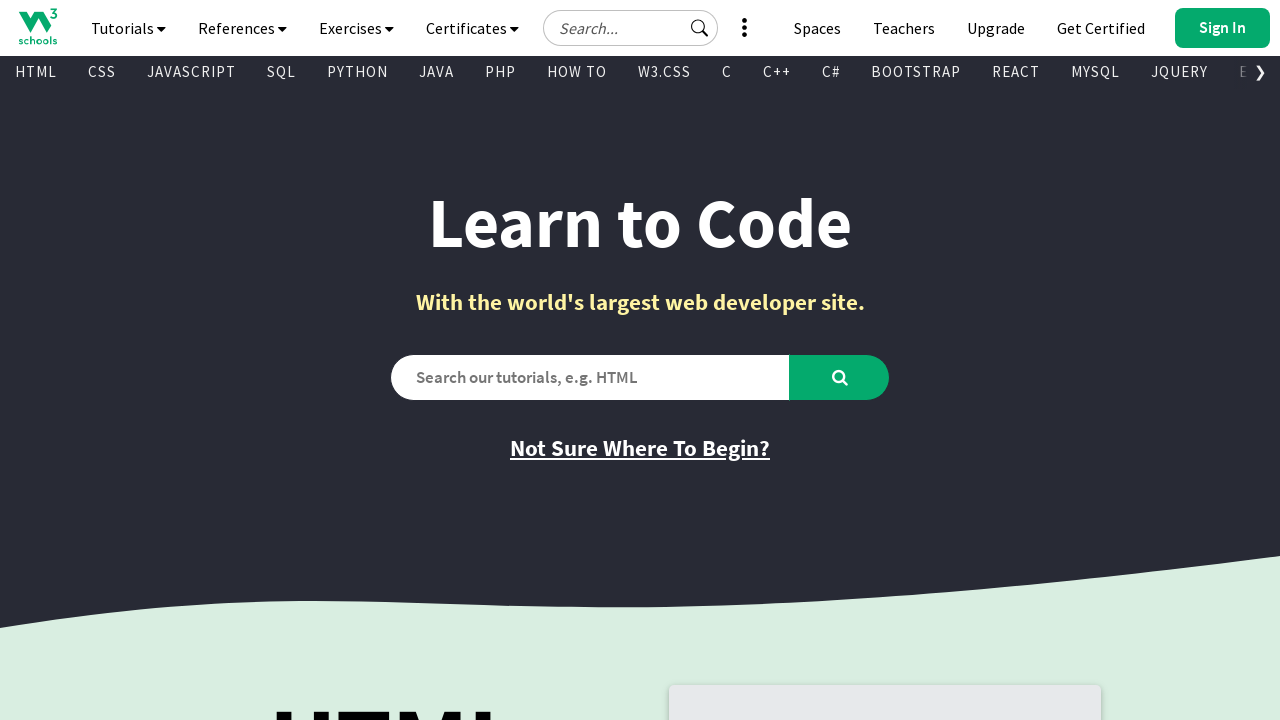

Retrieved text content from visible link: 'Learn How To'
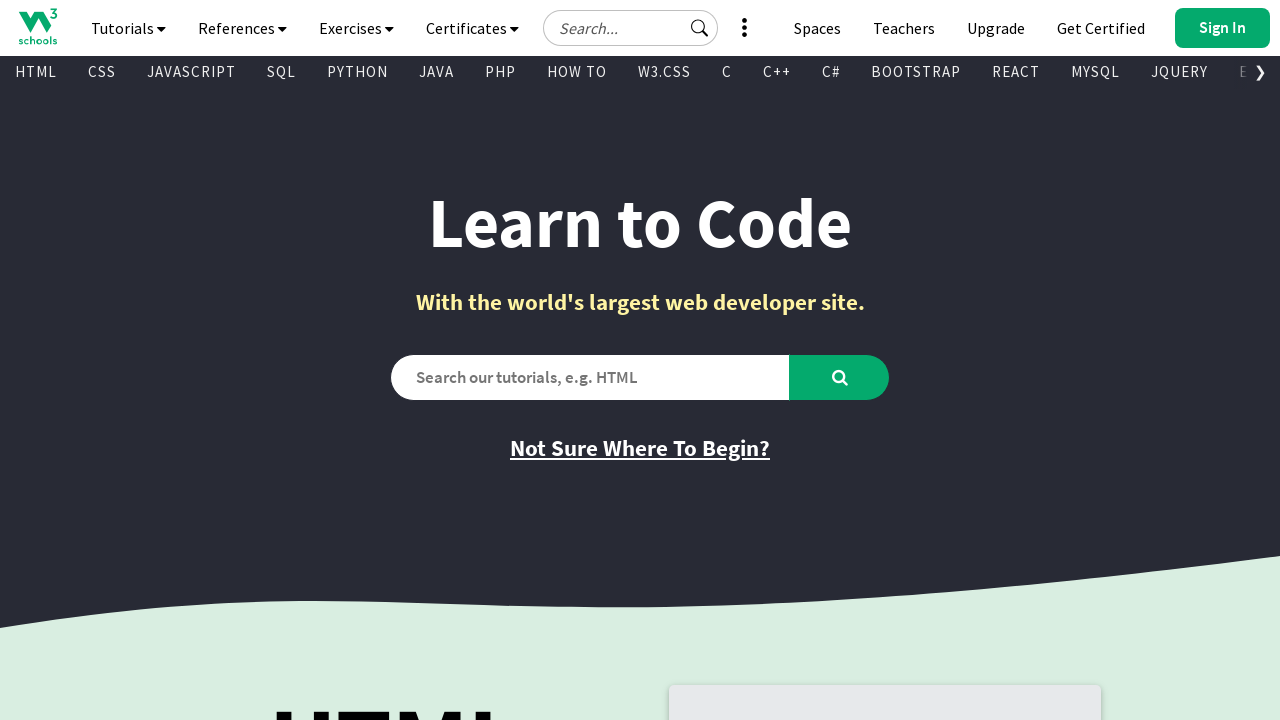

Retrieved href attribute from visible link: '/howto/default.asp'
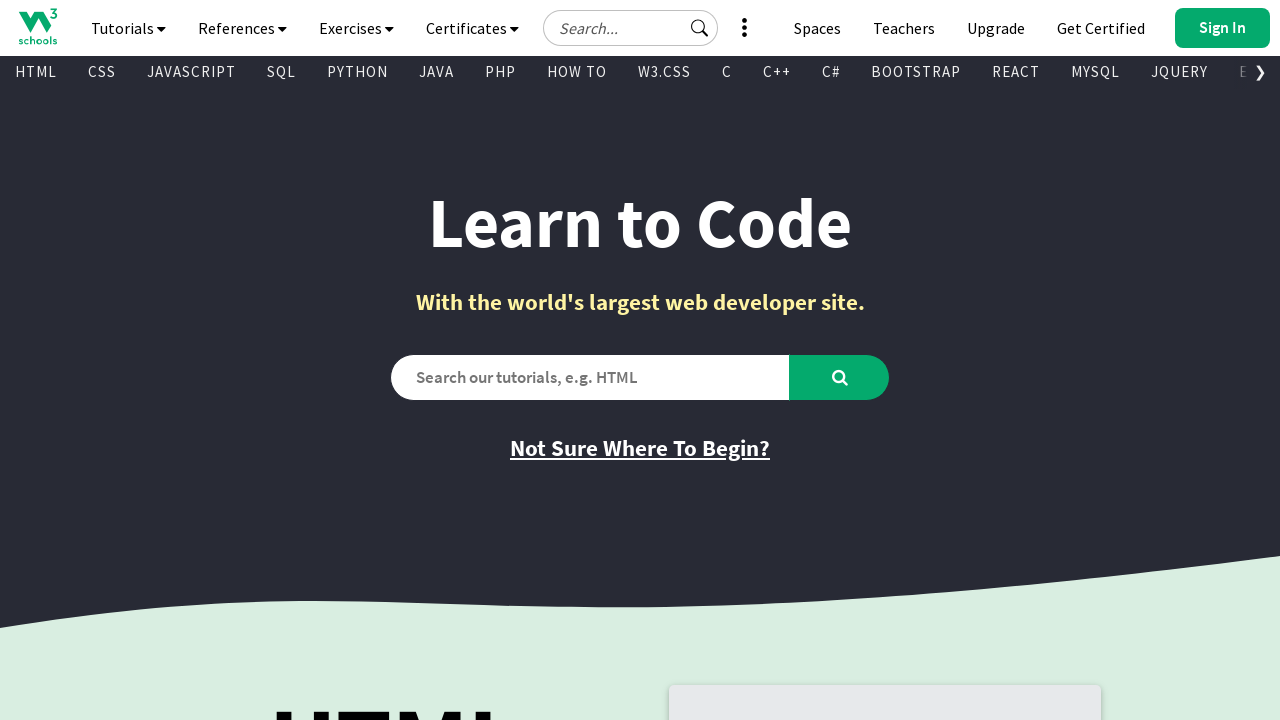

Retrieved text content from visible link: '
    
  '
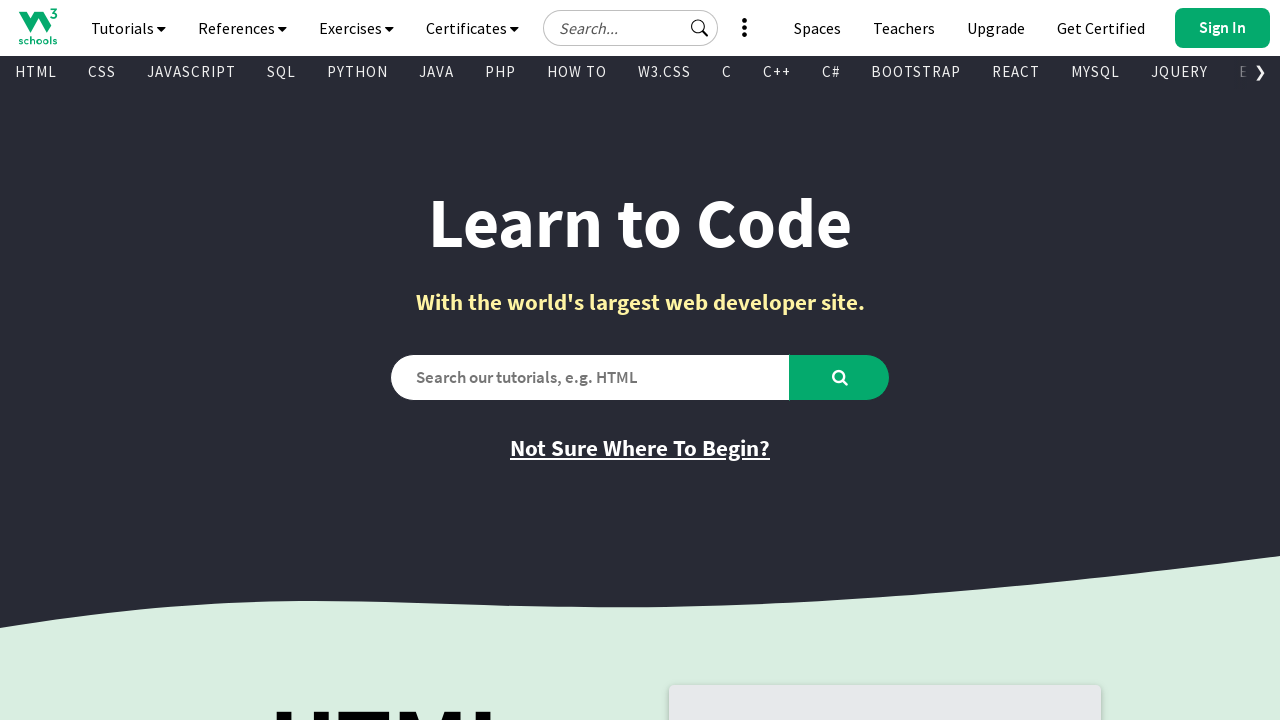

Retrieved href attribute from visible link: '//www.w3schools.com'
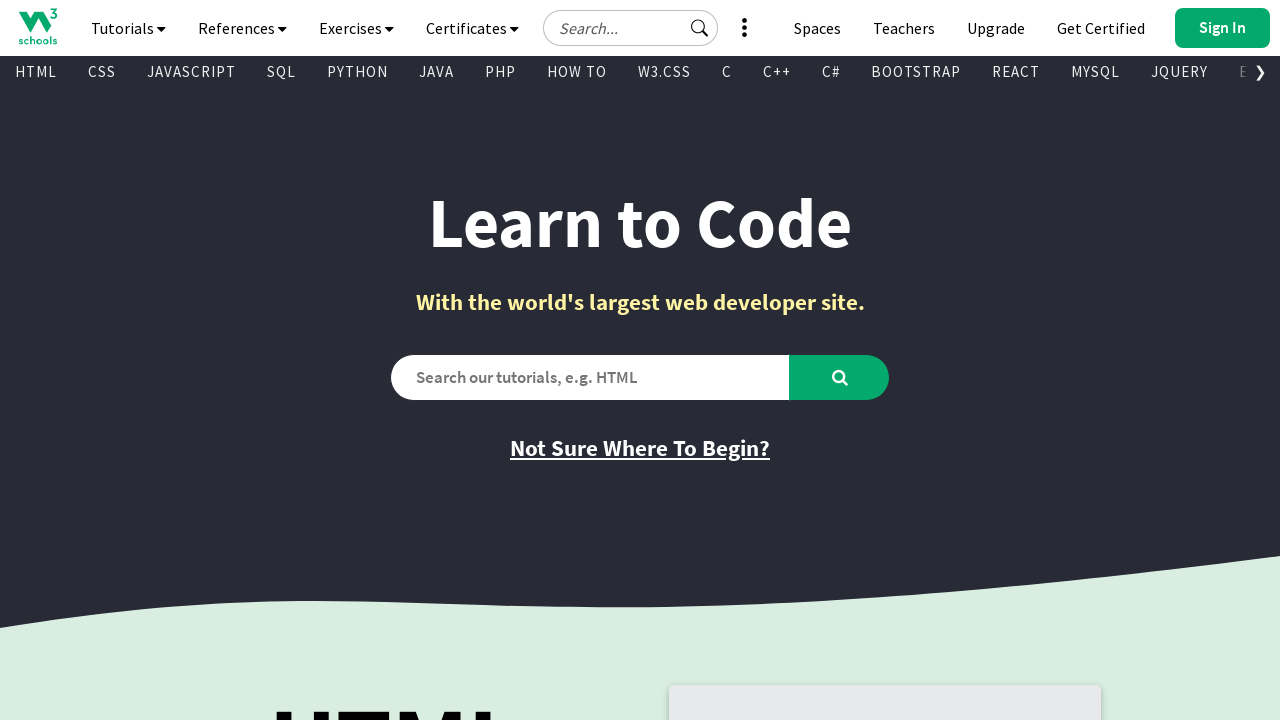

Retrieved text content from visible link: 'PLUS'
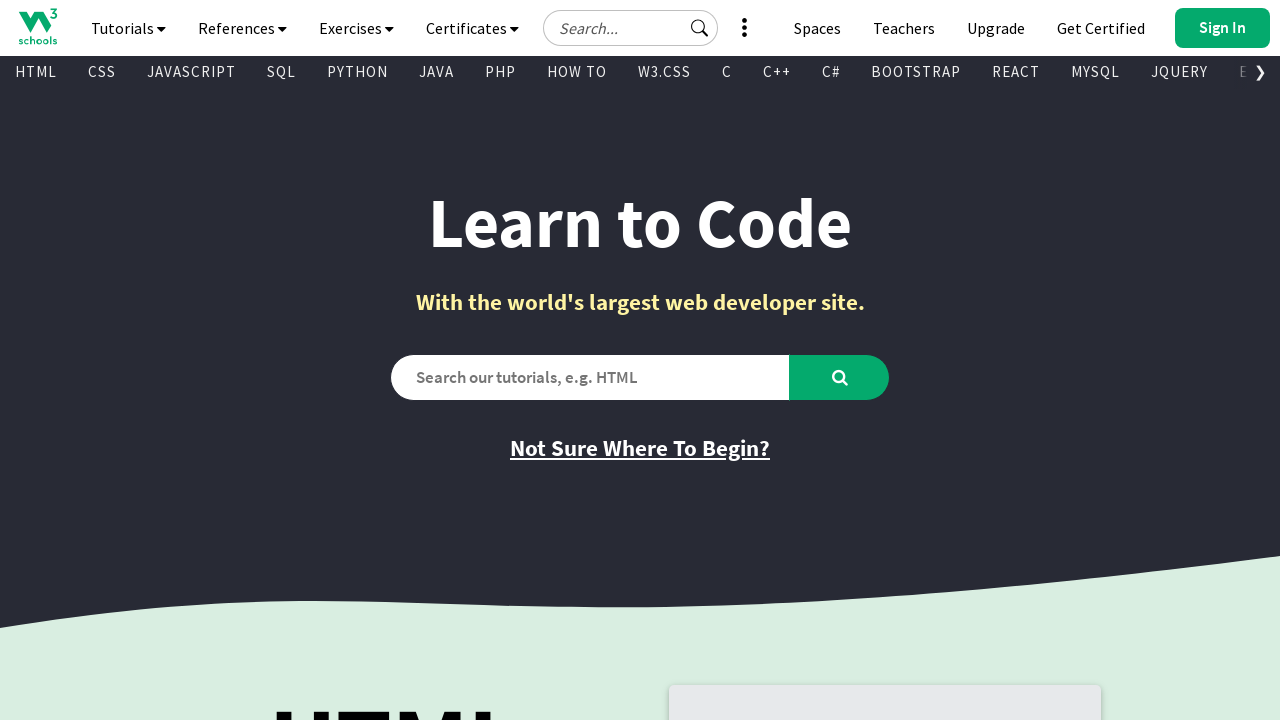

Retrieved href attribute from visible link: 'https://order.w3schools.com/plans'
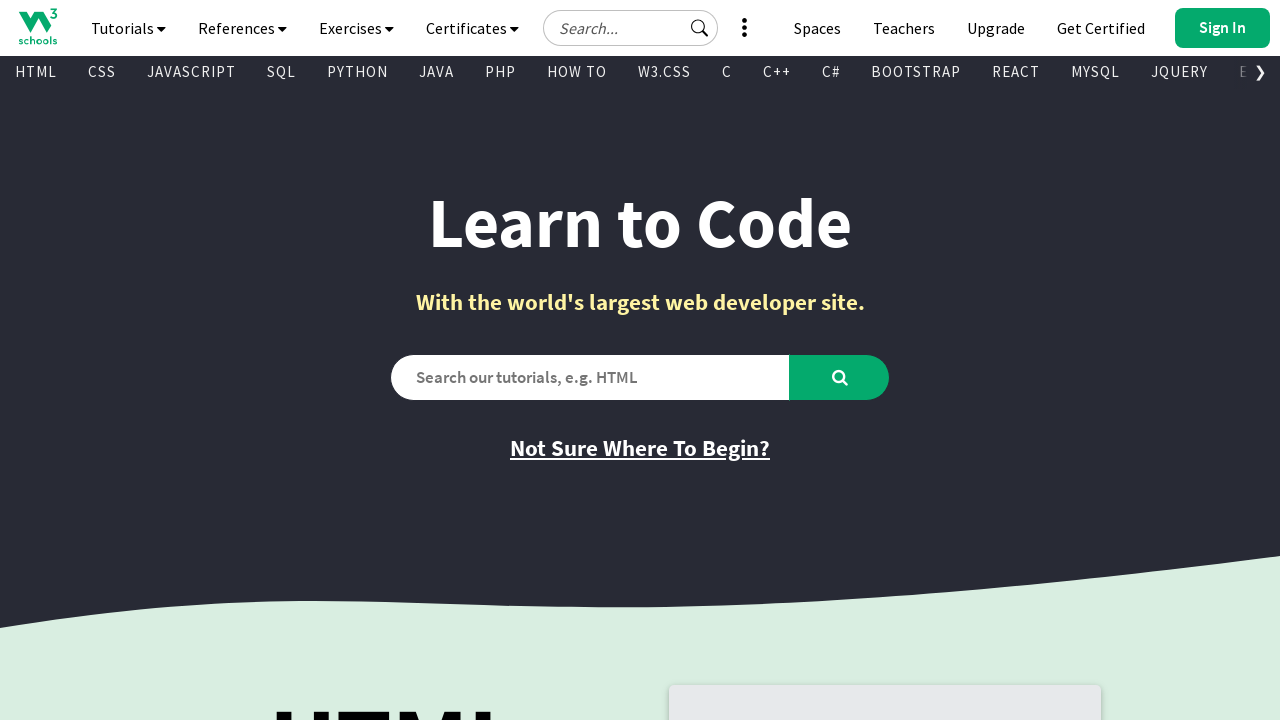

Retrieved text content from visible link: 'SPACES'
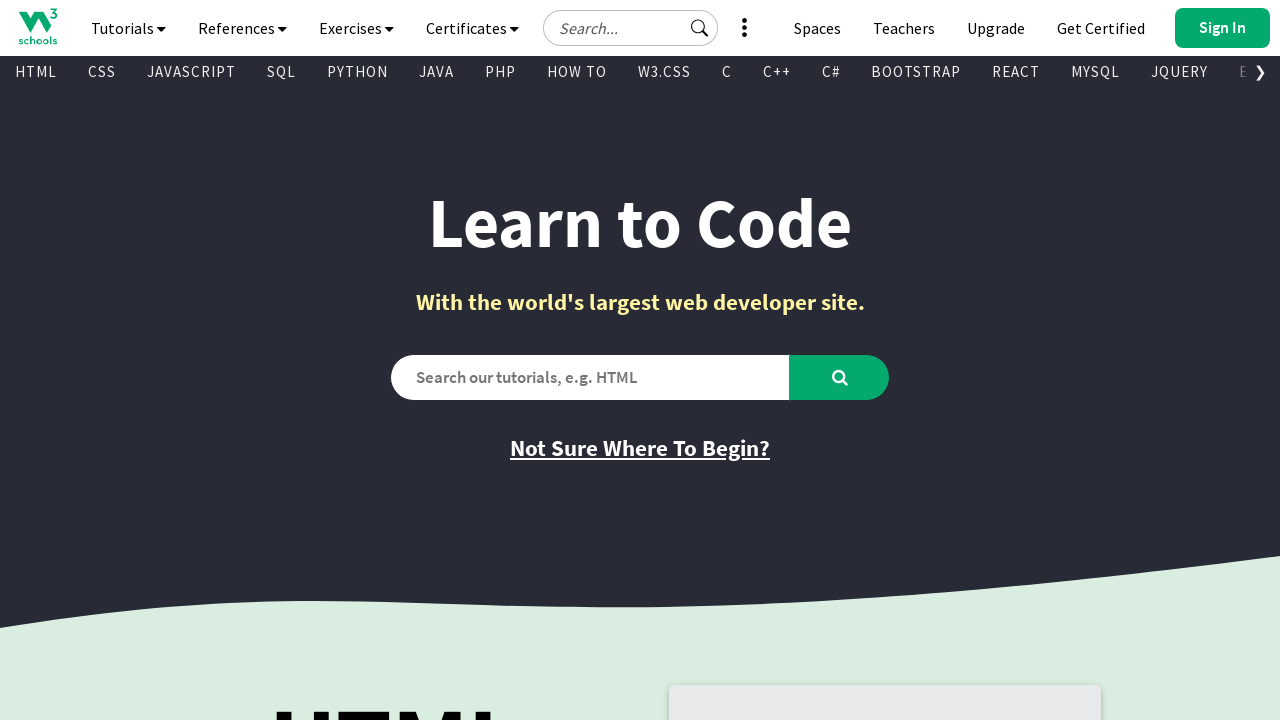

Retrieved href attribute from visible link: '/spaces/index.php'
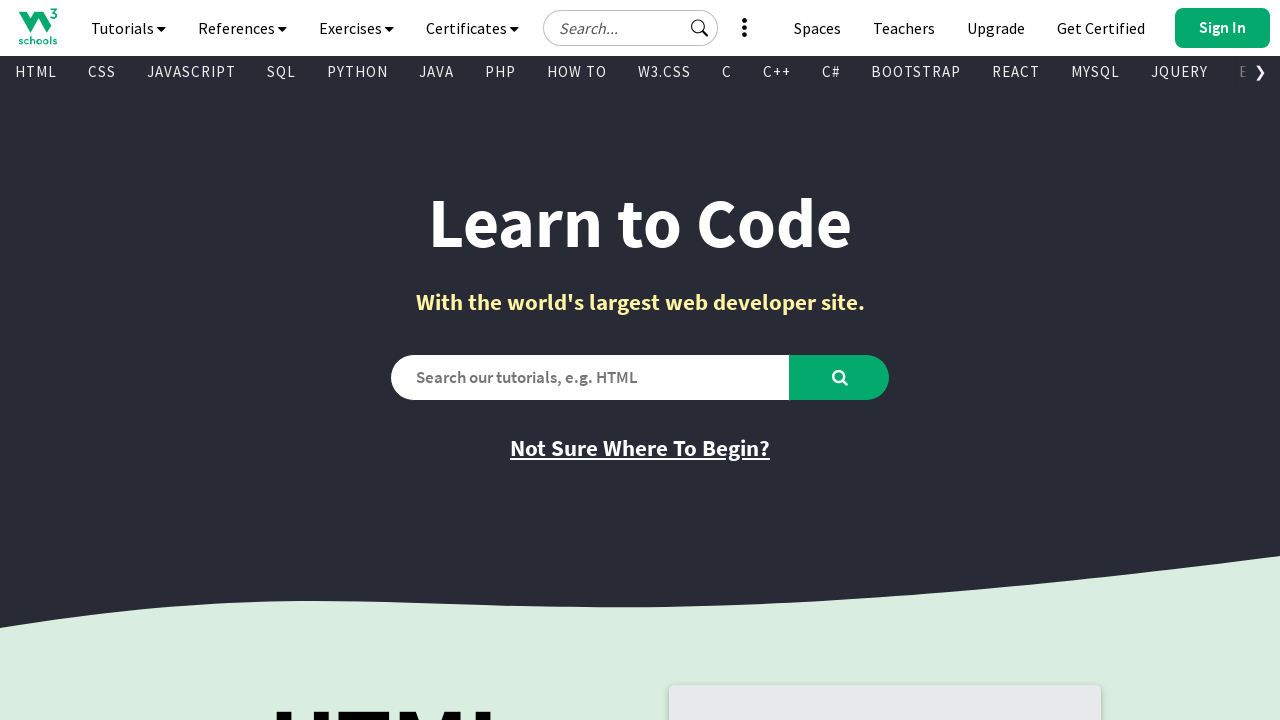

Retrieved text content from visible link: 'GET CERTIFIED'
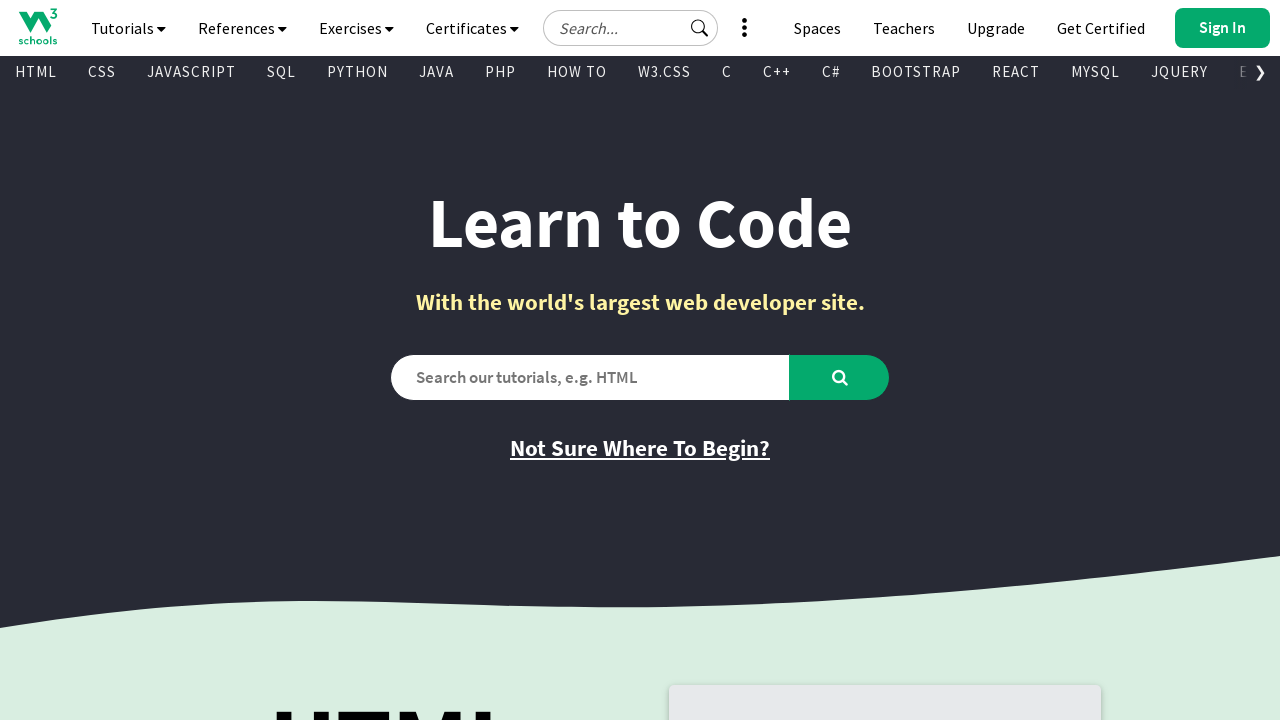

Retrieved href attribute from visible link: 'https://campus.w3schools.com/collections/certifications'
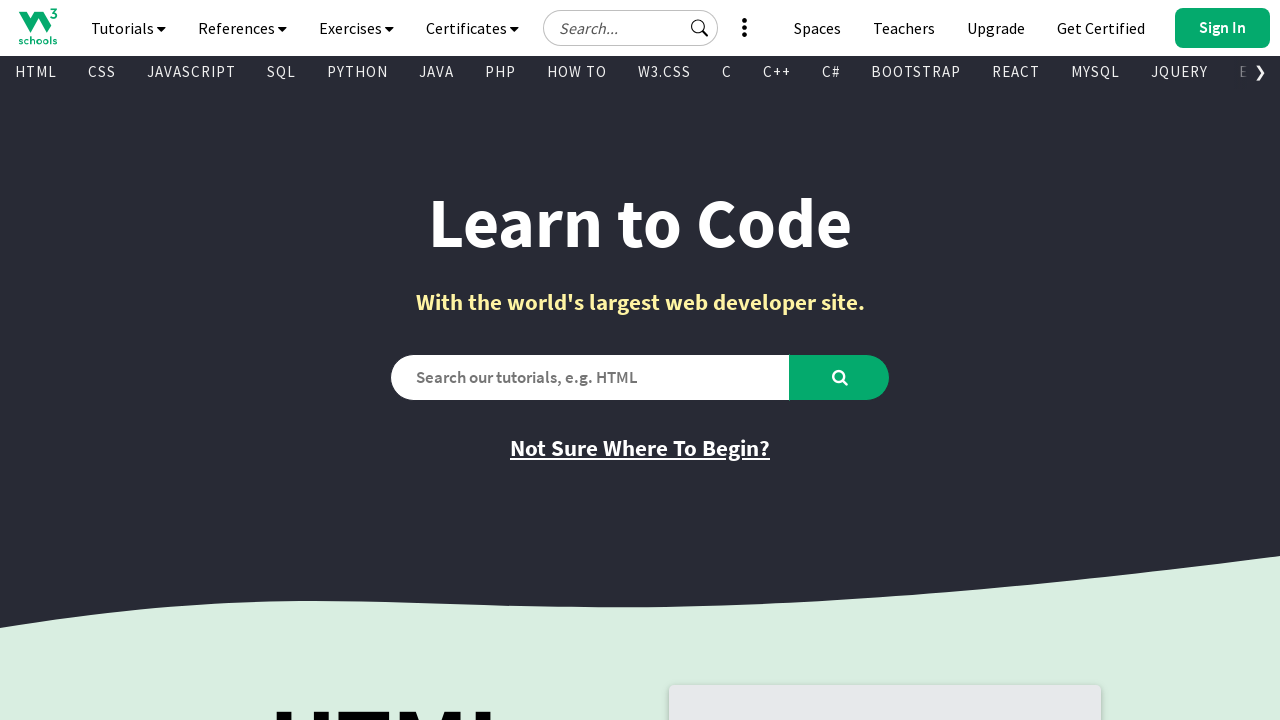

Retrieved text content from visible link: 'FOR TEACHERS'
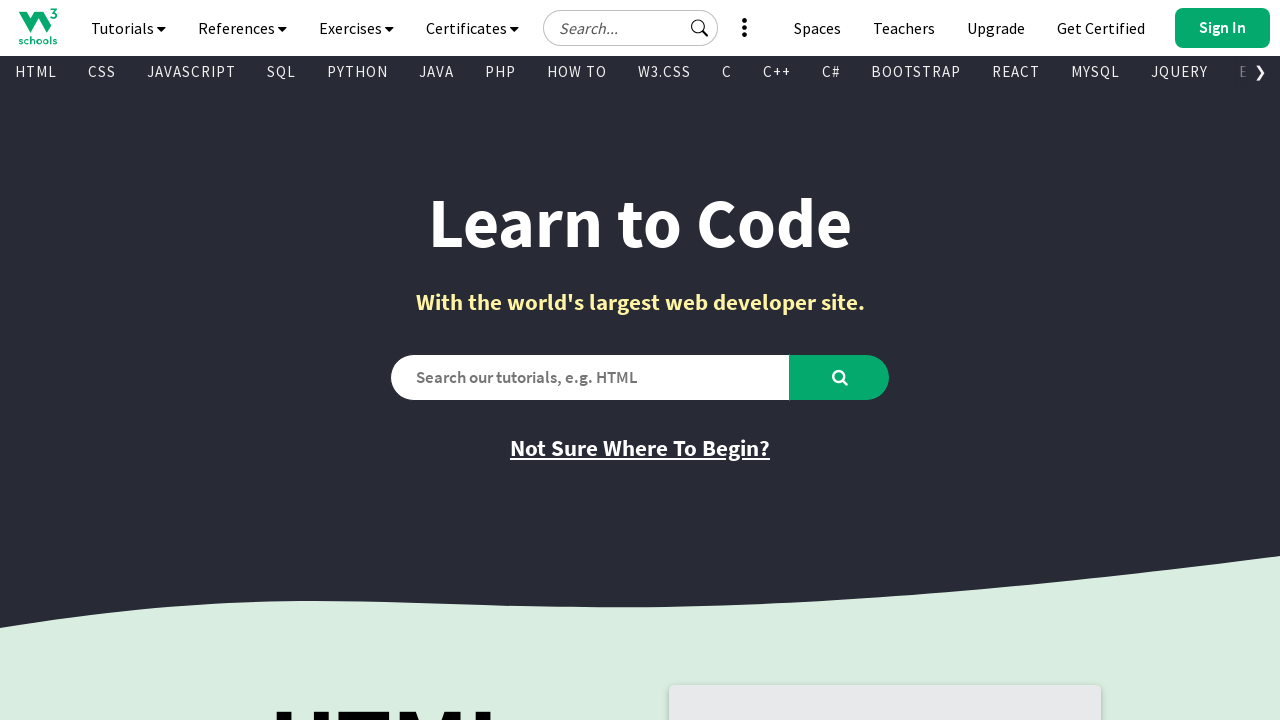

Retrieved href attribute from visible link: '/academy/index.php'
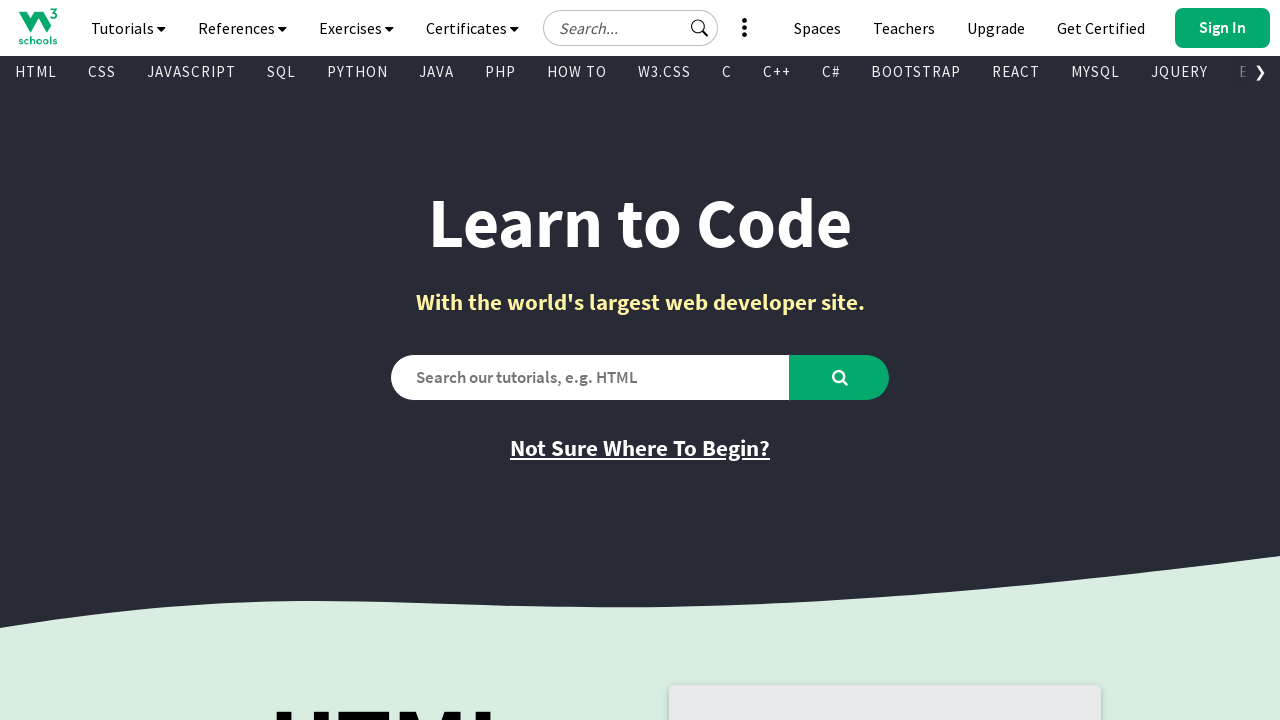

Retrieved text content from visible link: 'BOOTCAMPS'
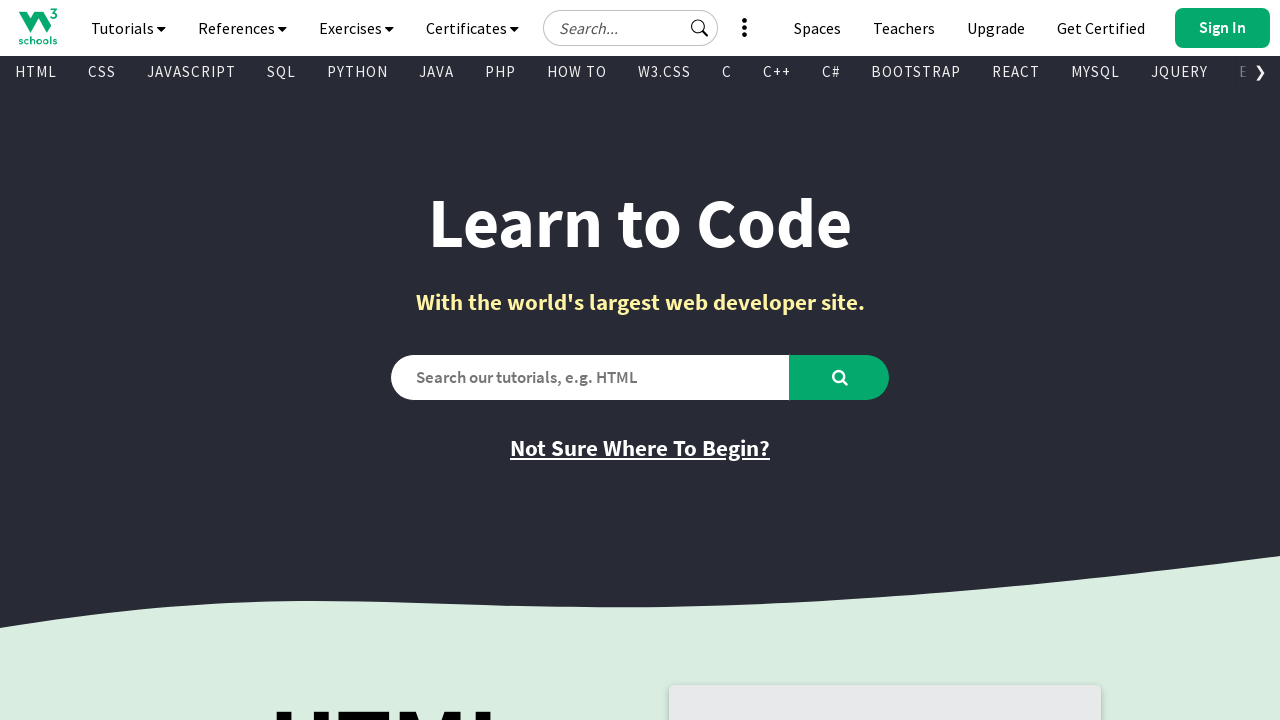

Retrieved href attribute from visible link: '/bootcamp/index.php'
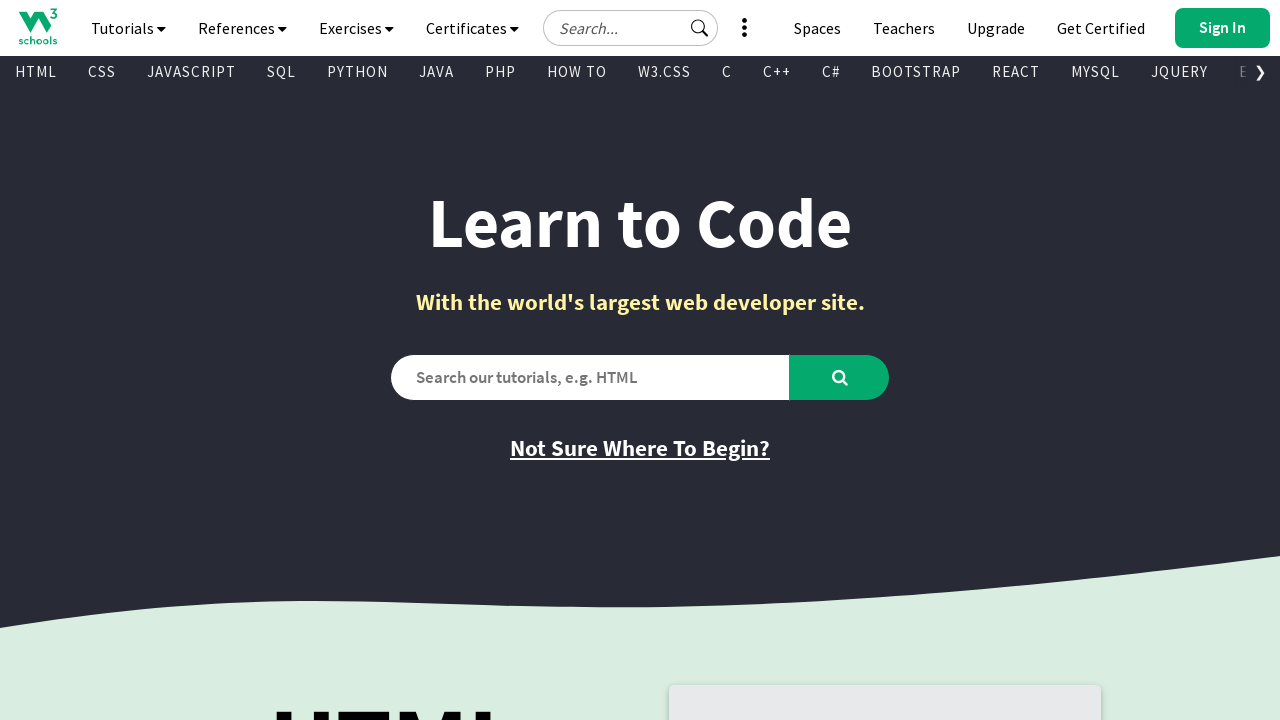

Retrieved text content from visible link: 'CONTACT US'
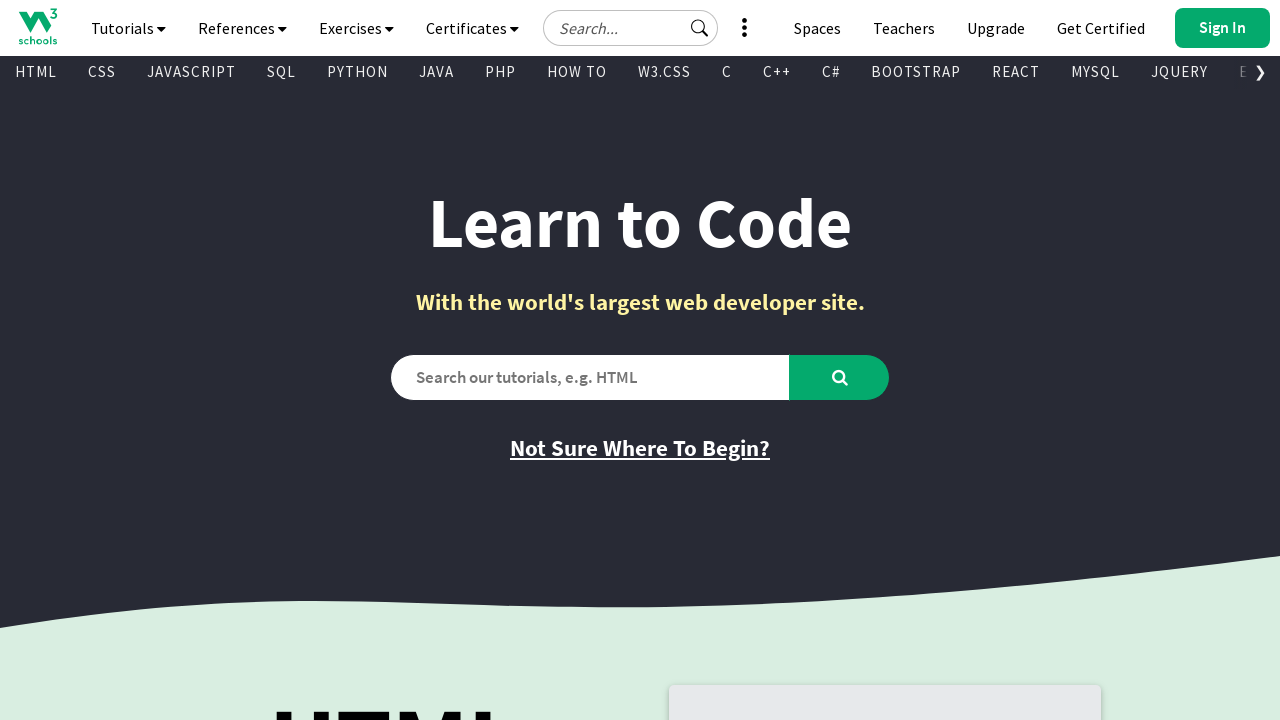

Retrieved href attribute from visible link: 'javascript:void(0);'
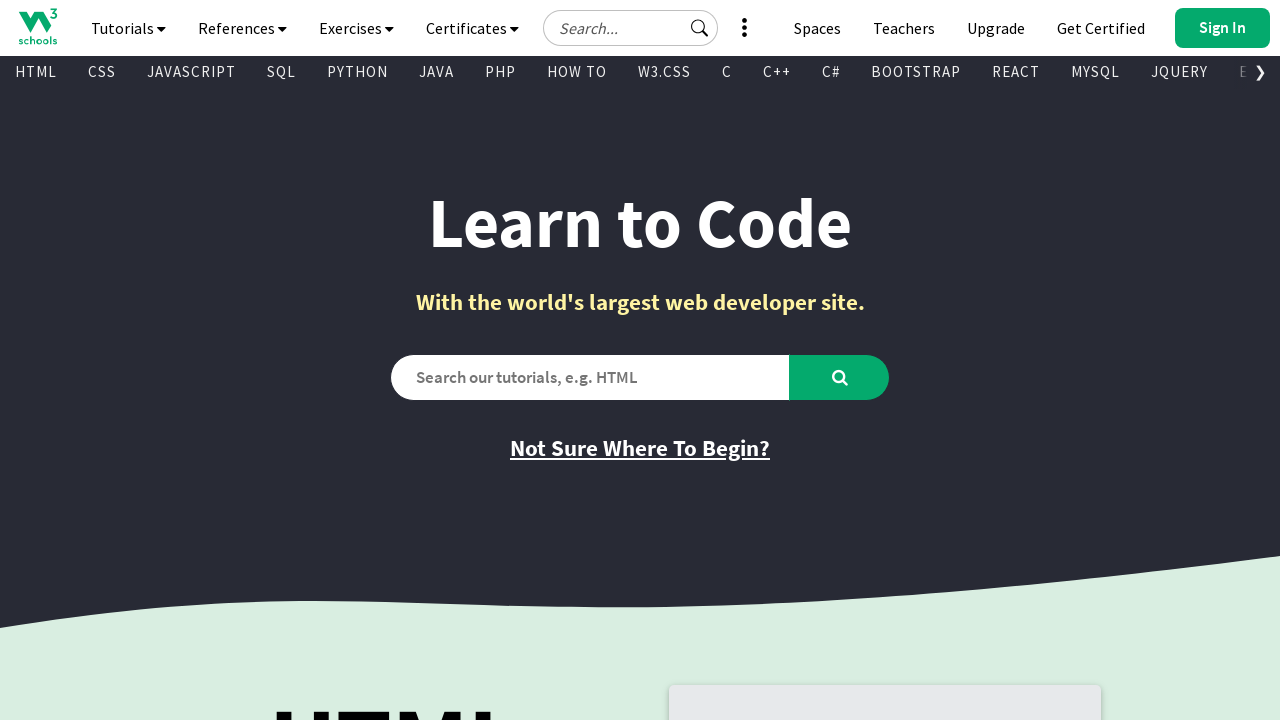

Retrieved text content from visible link: 'HTML Tutorial'
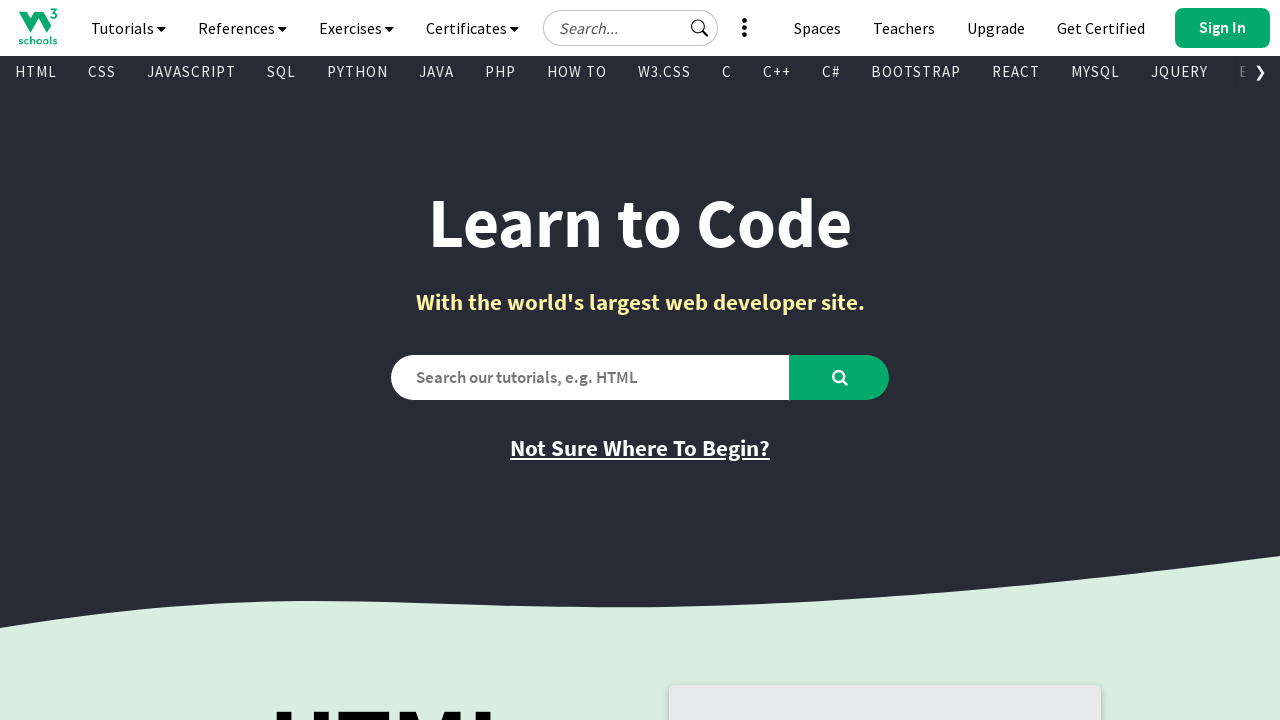

Retrieved href attribute from visible link: '/html/default.asp'
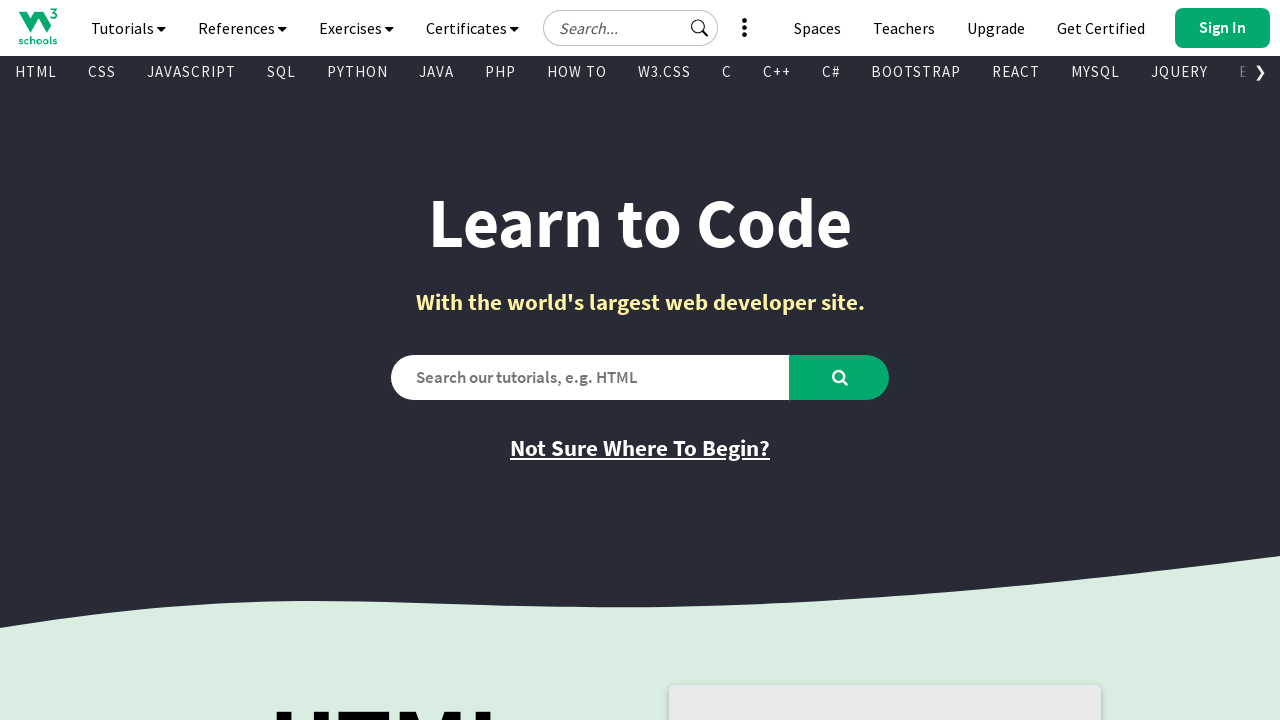

Retrieved text content from visible link: 'CSS Tutorial'
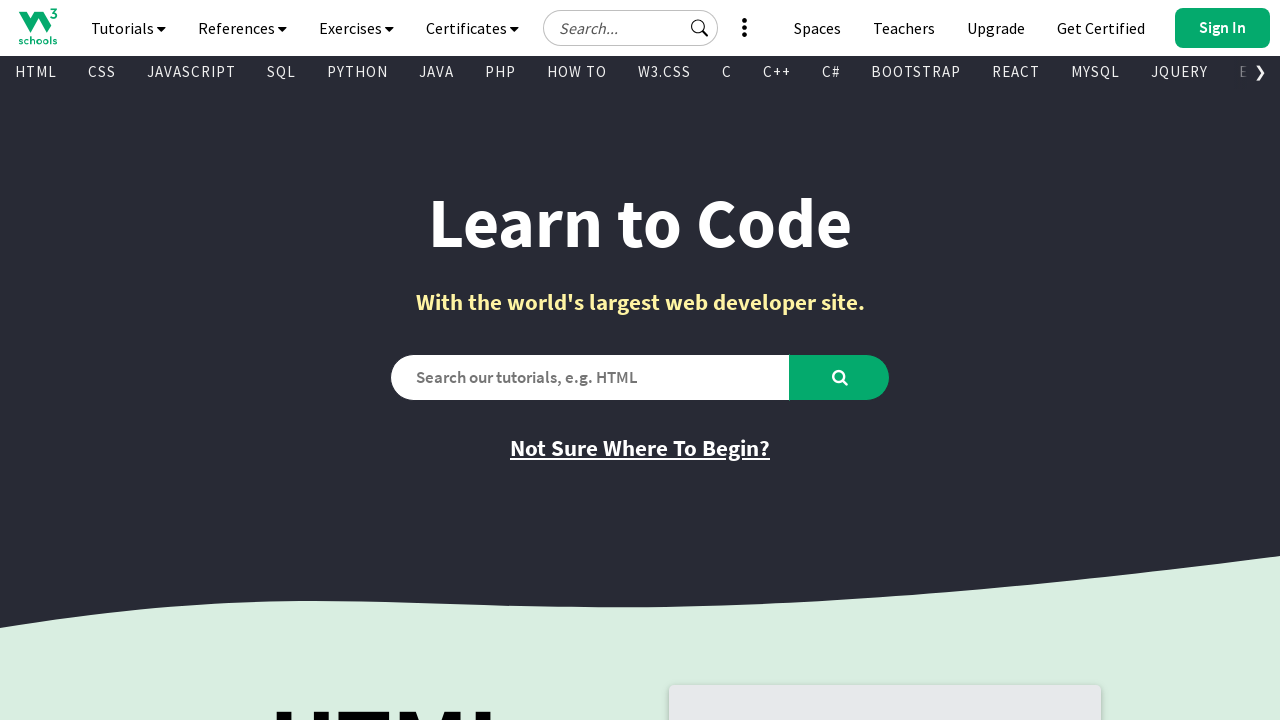

Retrieved href attribute from visible link: '/css/default.asp'
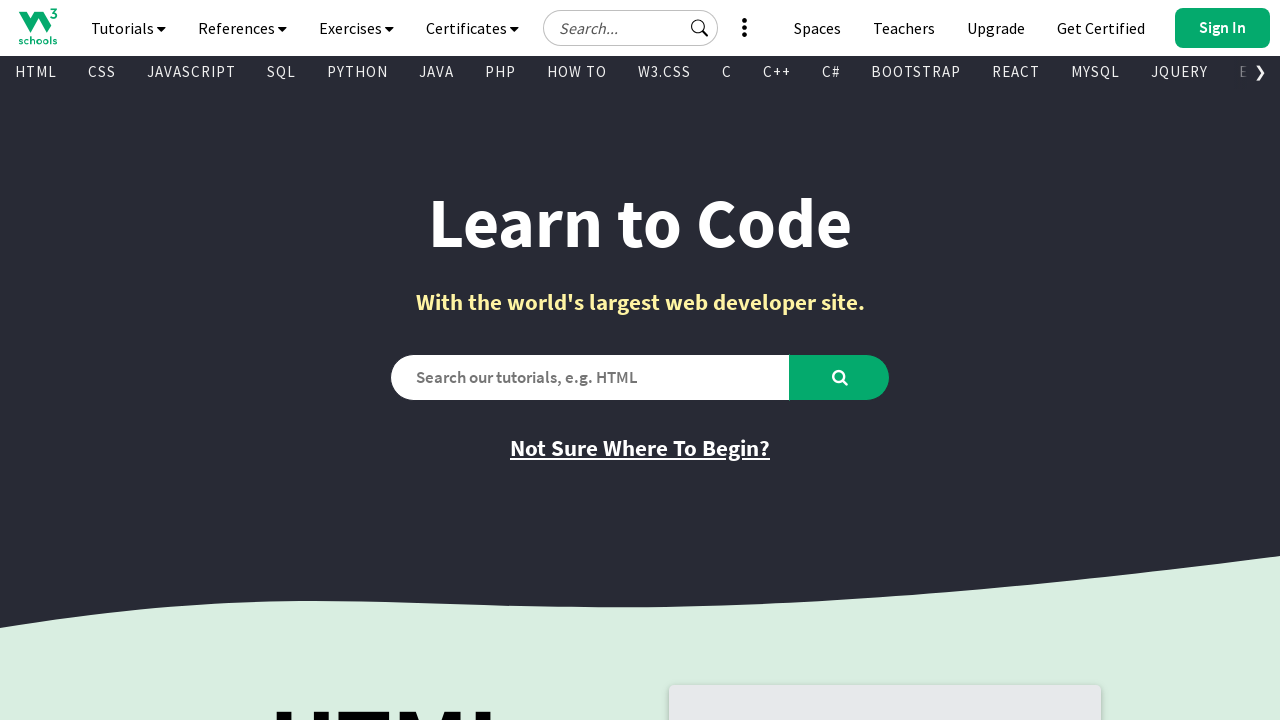

Retrieved text content from visible link: 'JavaScript Tutorial'
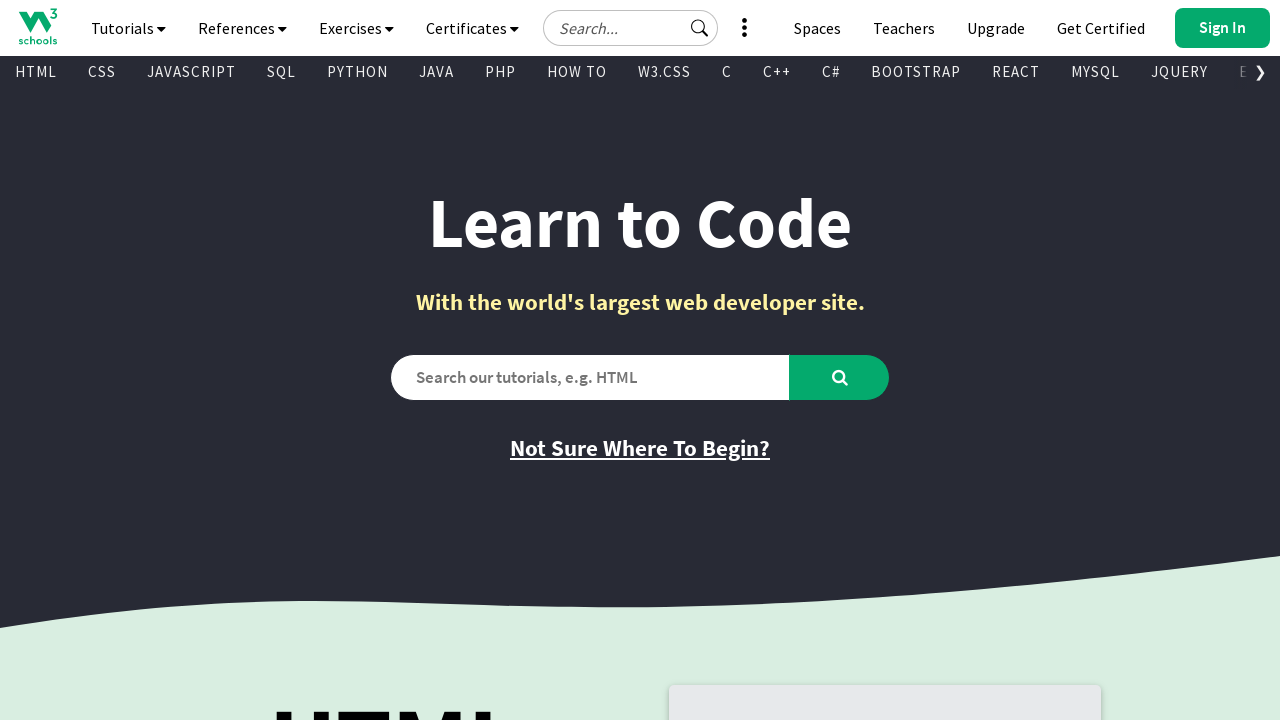

Retrieved href attribute from visible link: '/js/default.asp'
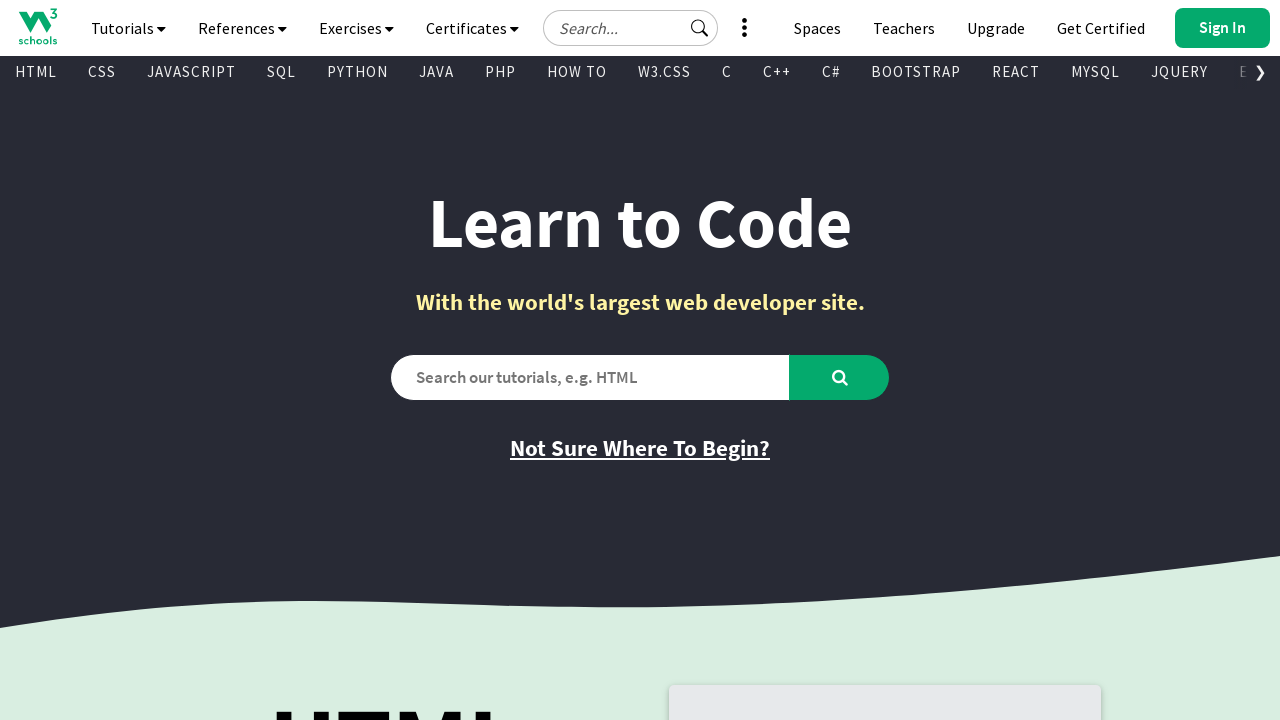

Retrieved text content from visible link: 'How To Tutorial'
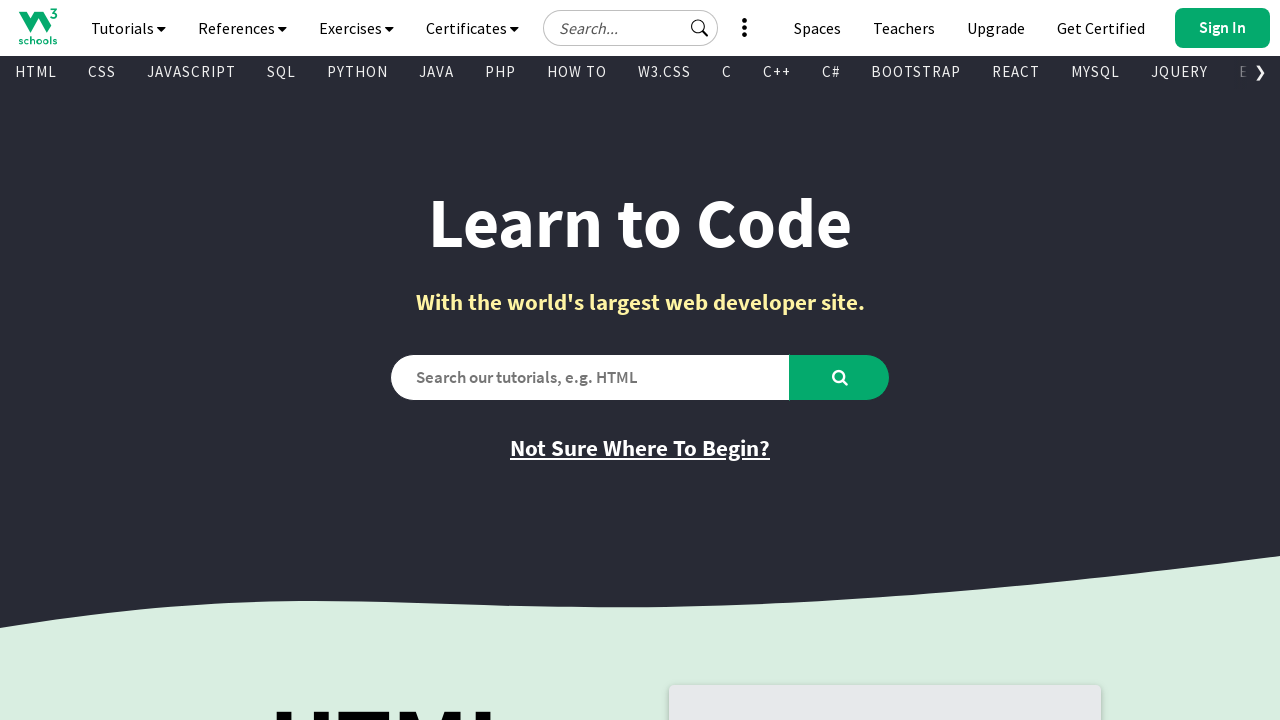

Retrieved href attribute from visible link: '/howto/default.asp'
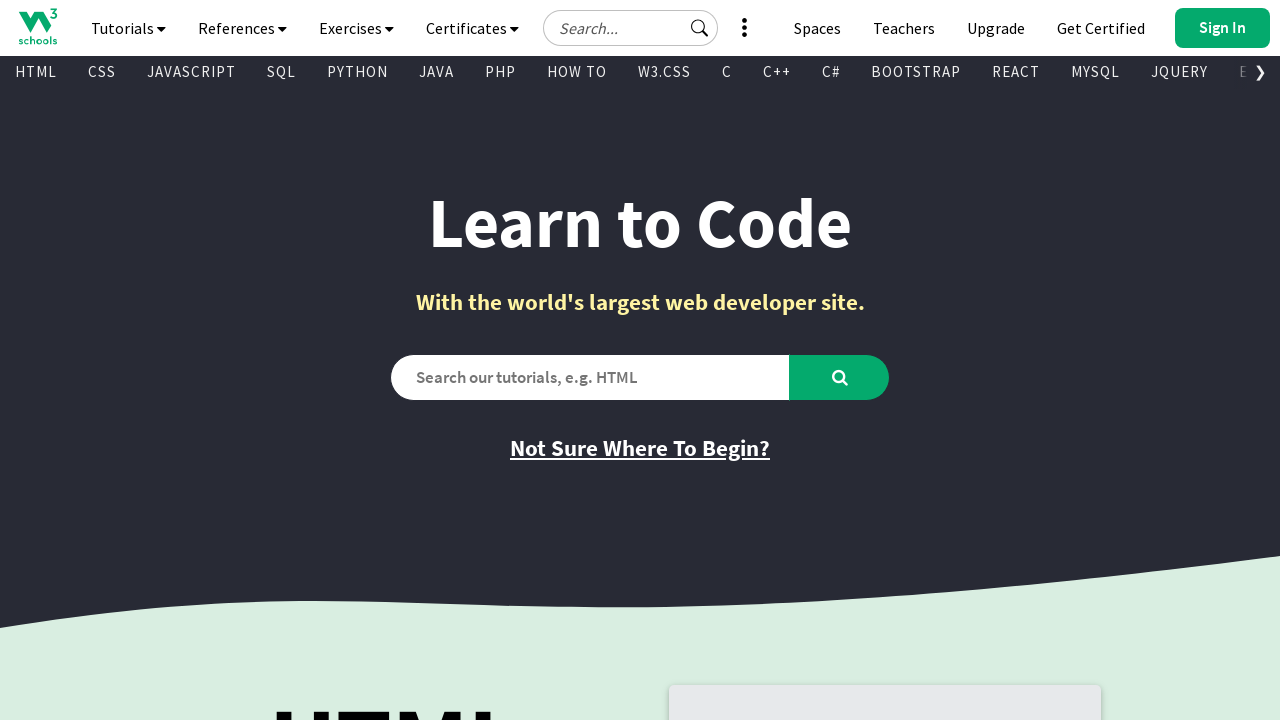

Retrieved text content from visible link: 'SQL Tutorial'
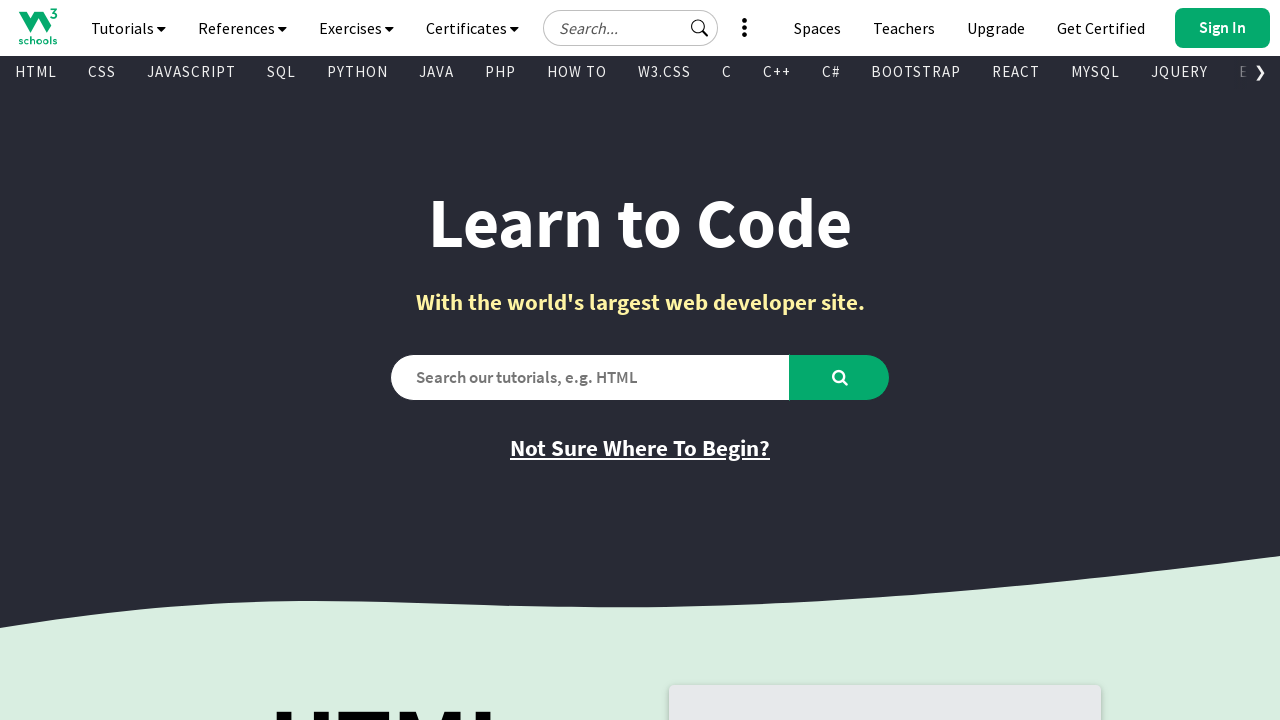

Retrieved href attribute from visible link: '/sql/default.asp'
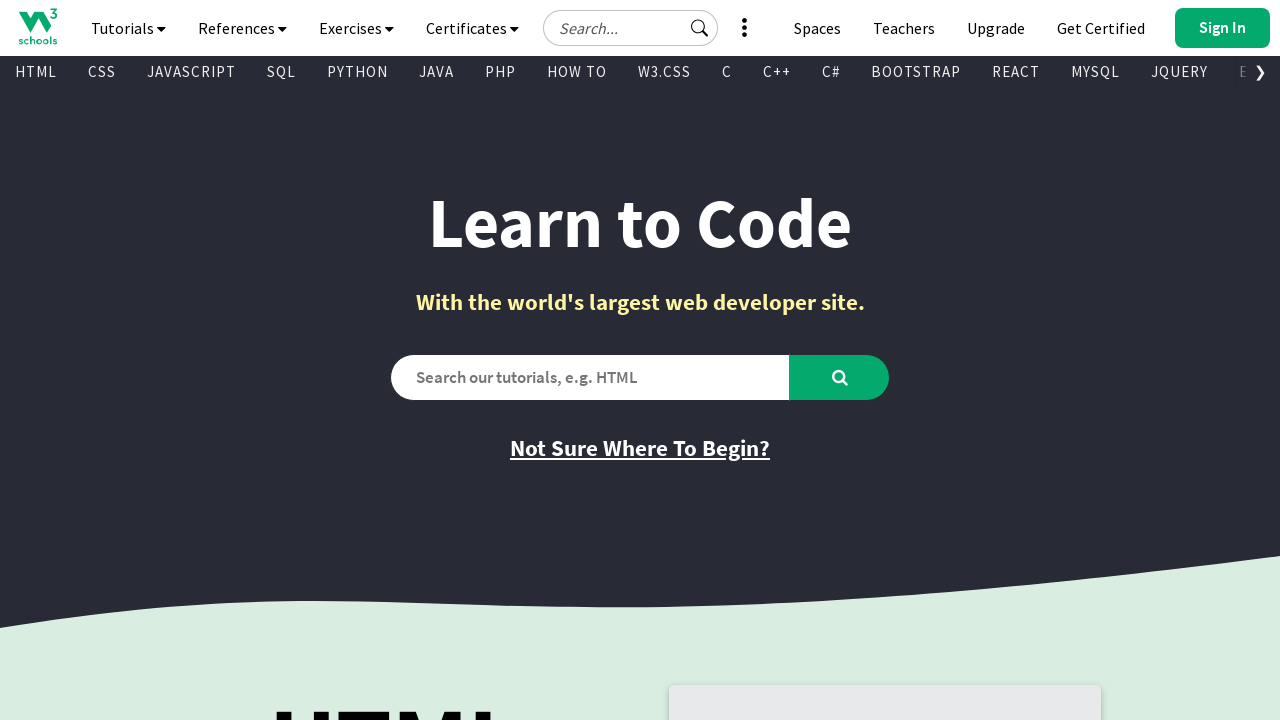

Retrieved text content from visible link: 'Python Tutorial'
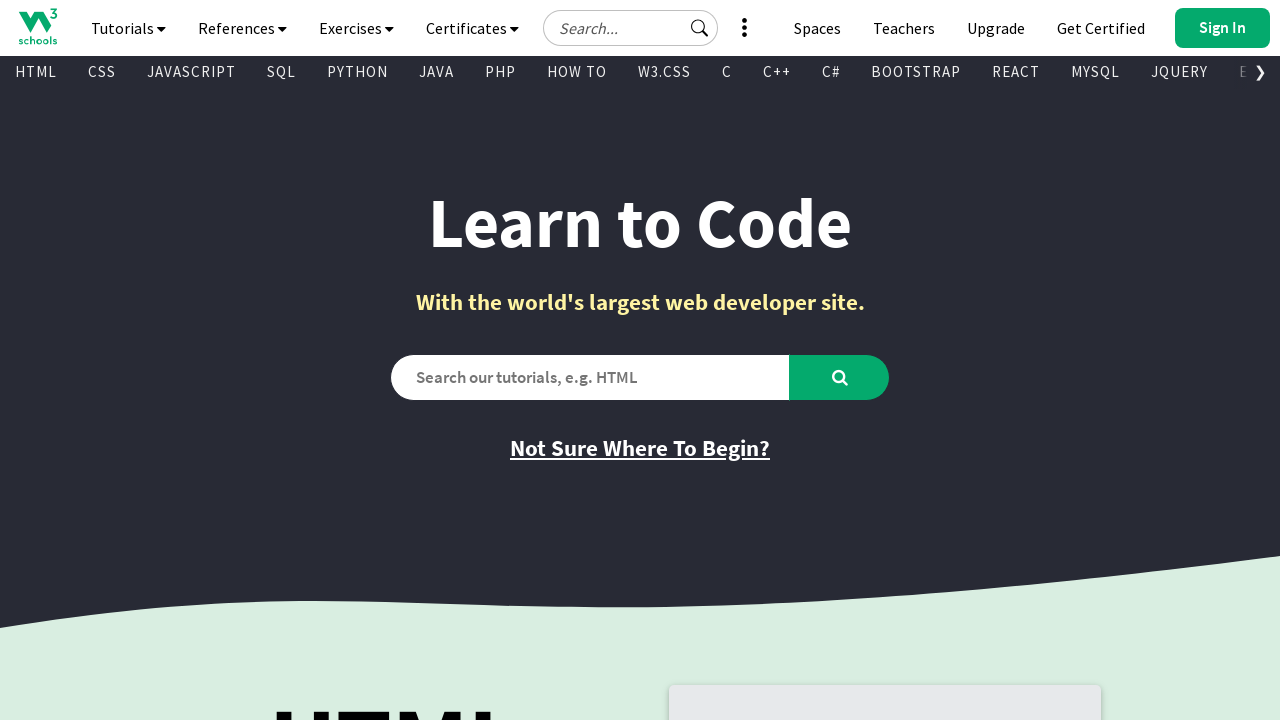

Retrieved href attribute from visible link: '/python/default.asp'
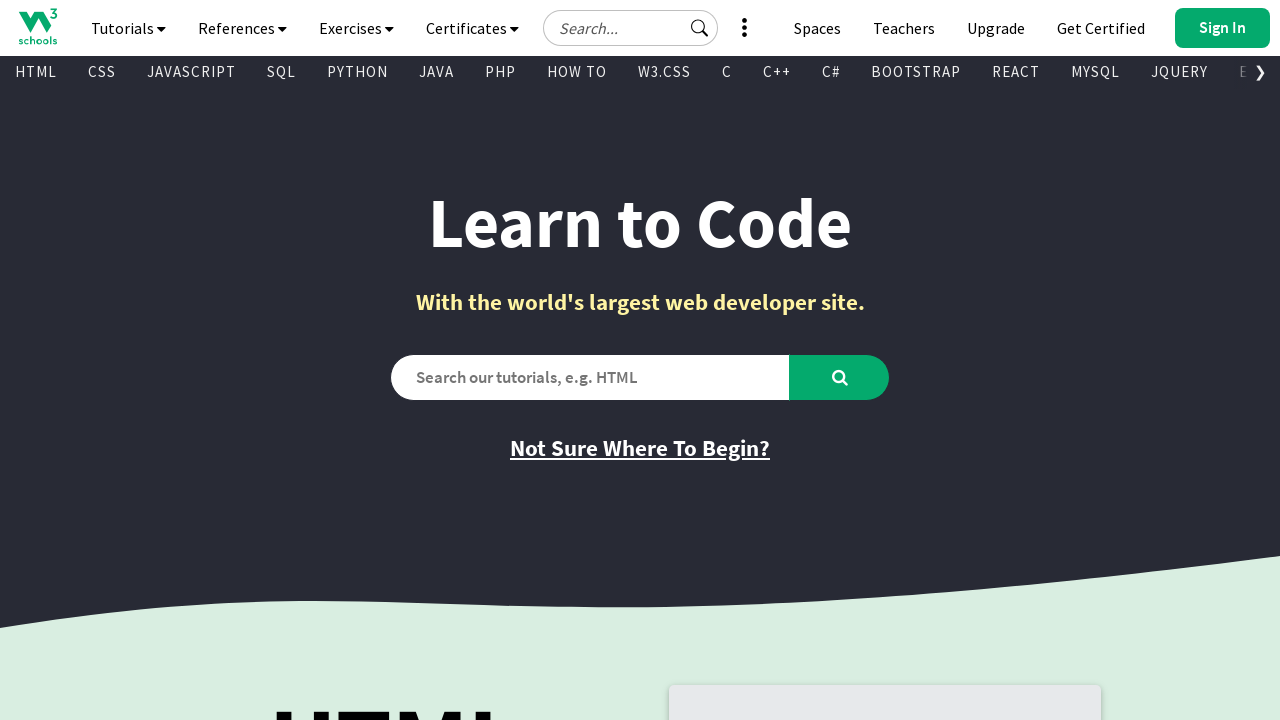

Retrieved text content from visible link: 'W3.CSS Tutorial'
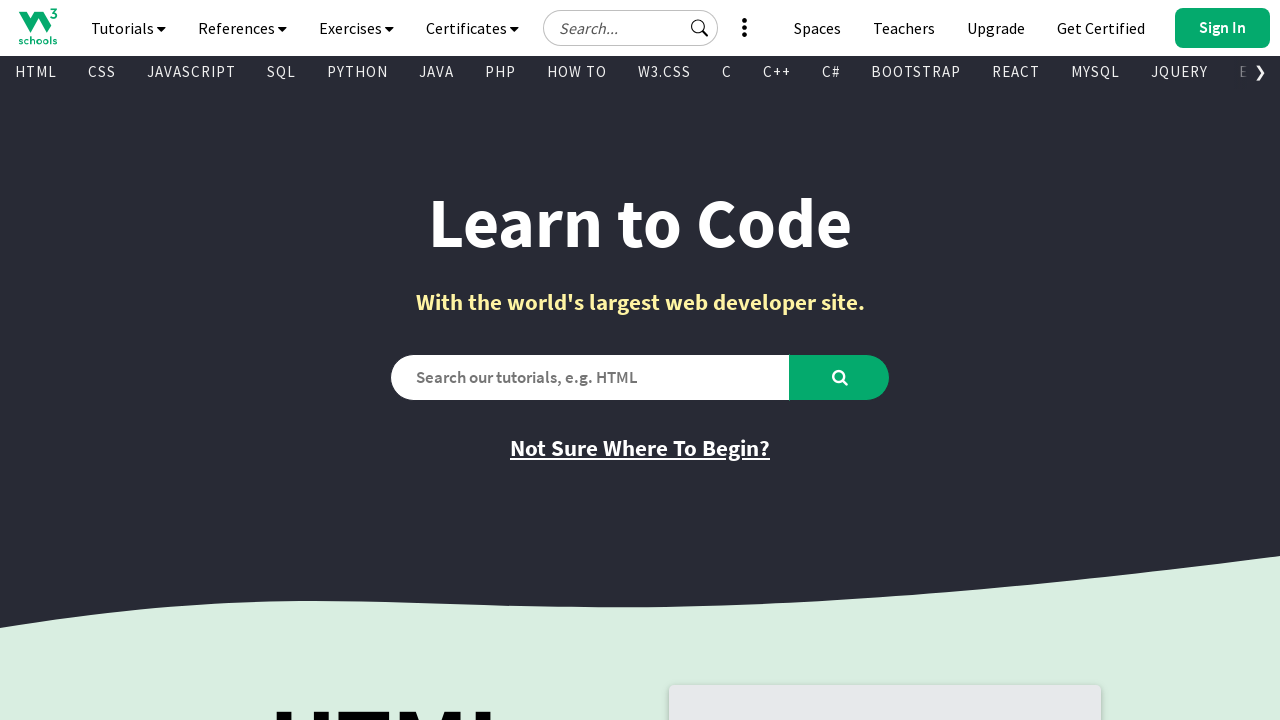

Retrieved href attribute from visible link: '/w3css/default.asp'
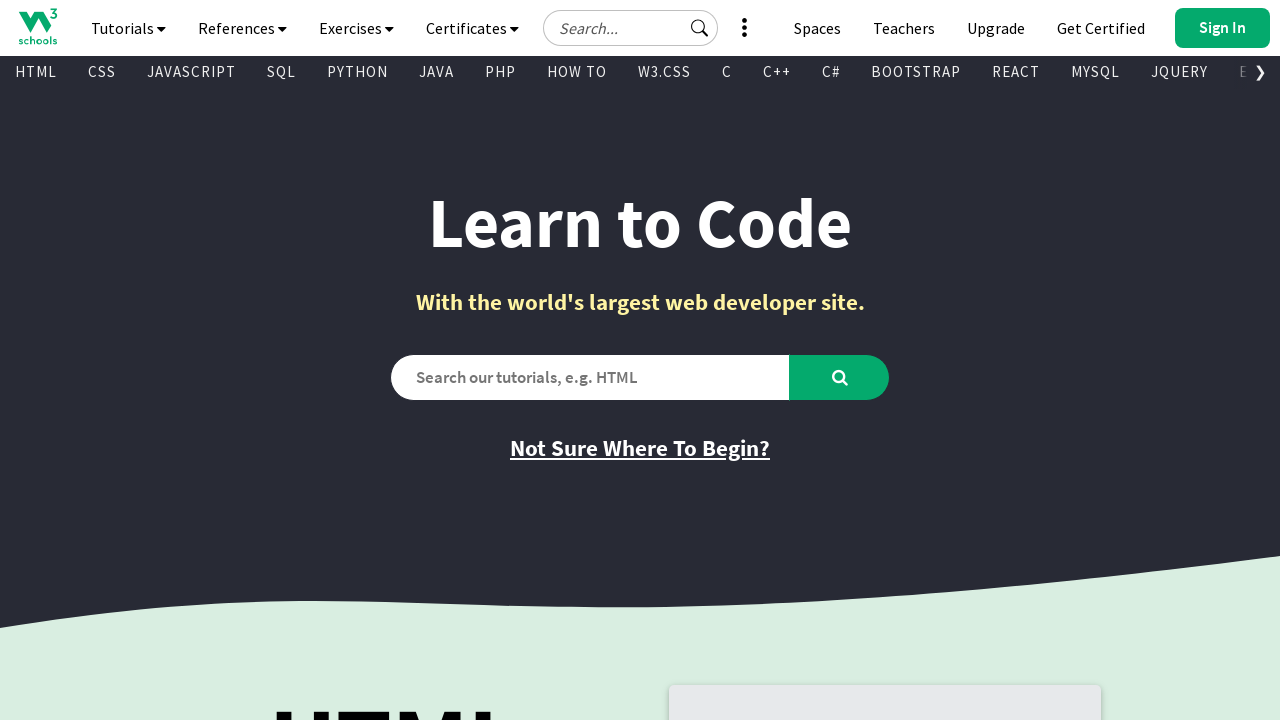

Retrieved text content from visible link: 'Bootstrap Tutorial'
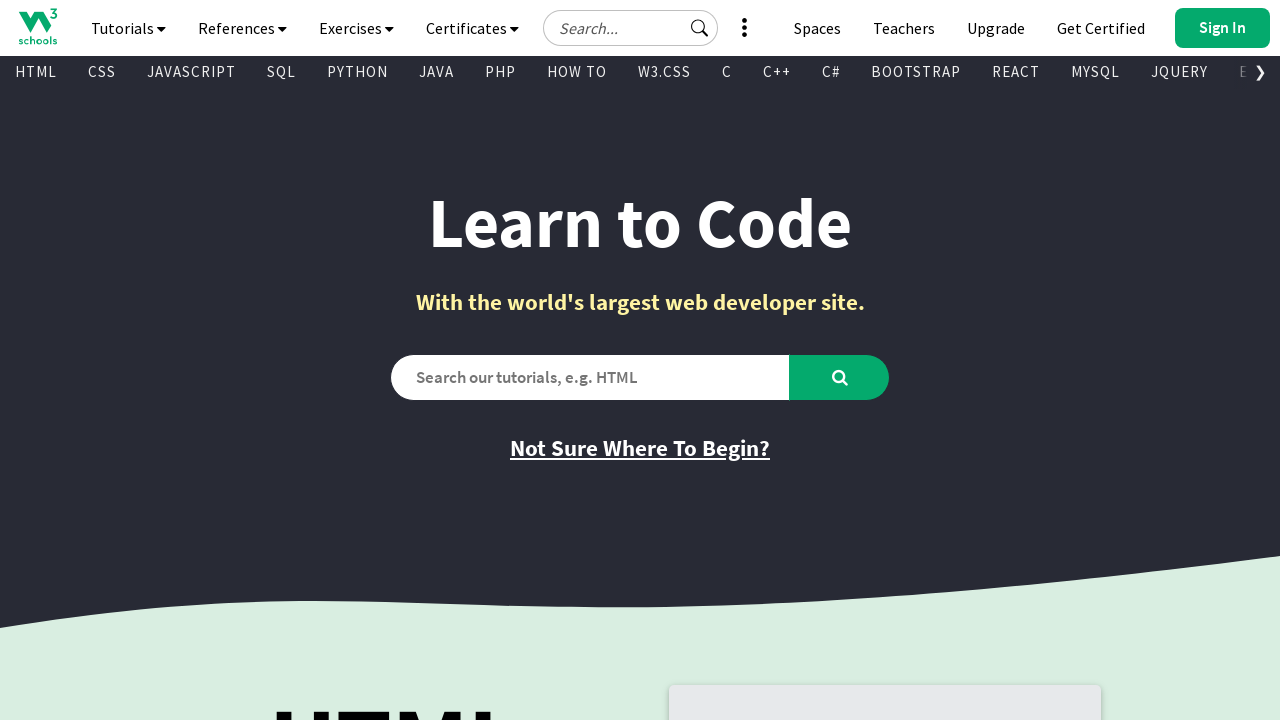

Retrieved href attribute from visible link: '/bootstrap/bootstrap_ver.asp'
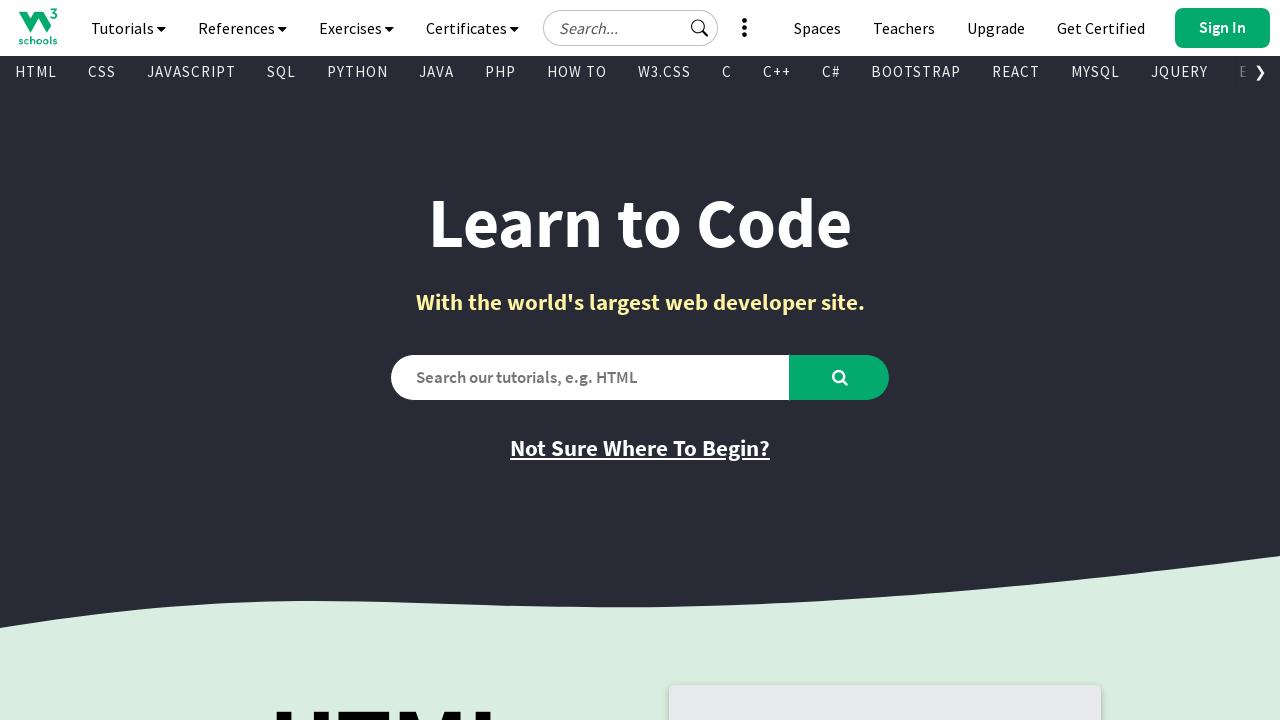

Retrieved text content from visible link: 'PHP Tutorial'
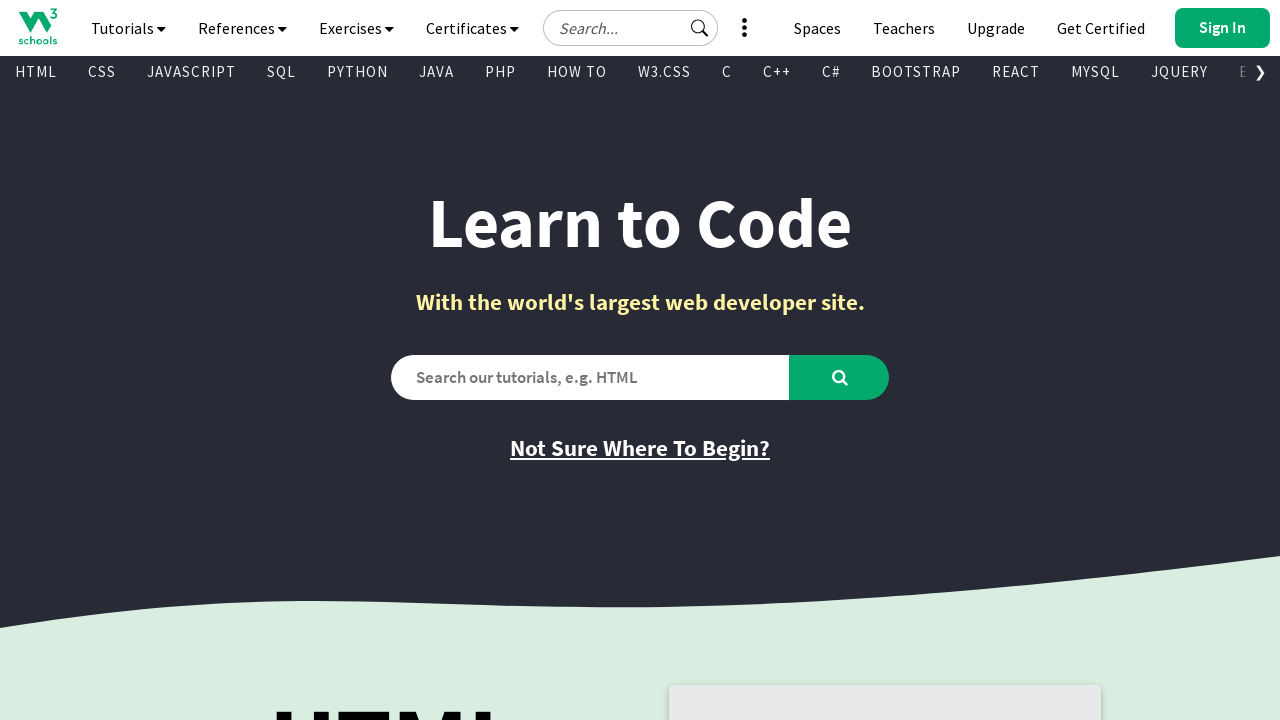

Retrieved href attribute from visible link: '/php/default.asp'
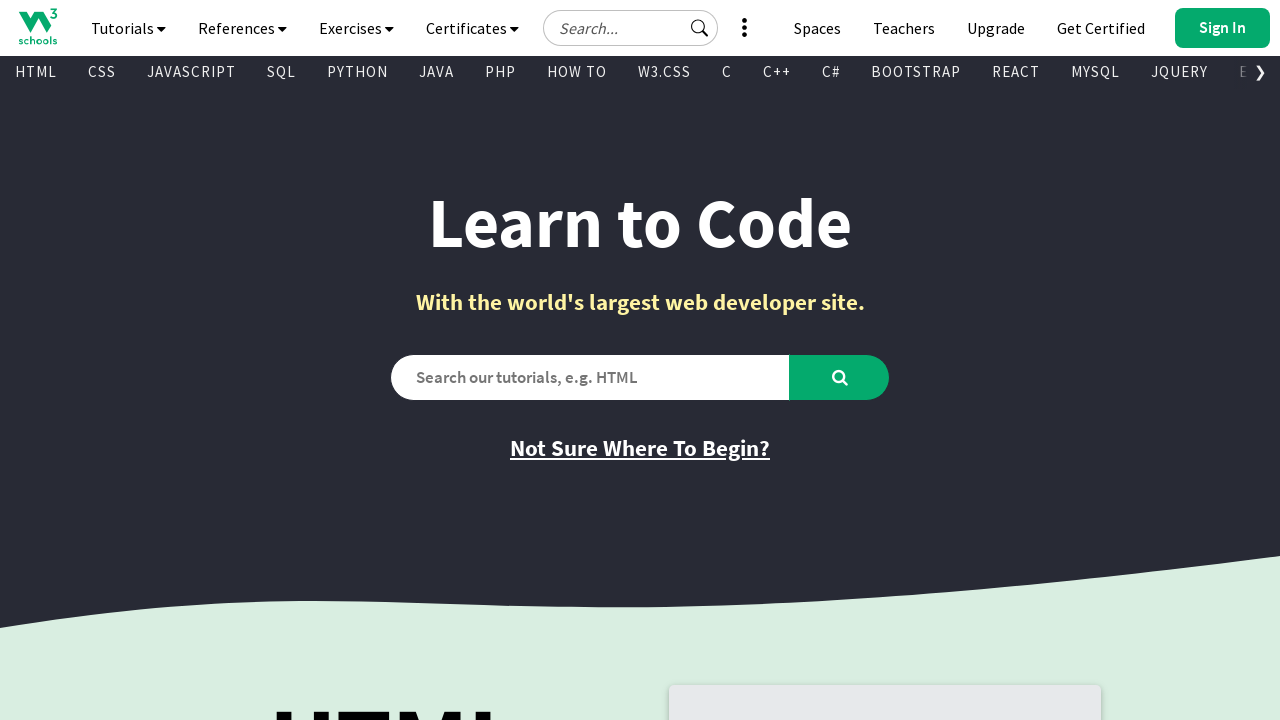

Retrieved text content from visible link: 'Java Tutorial'
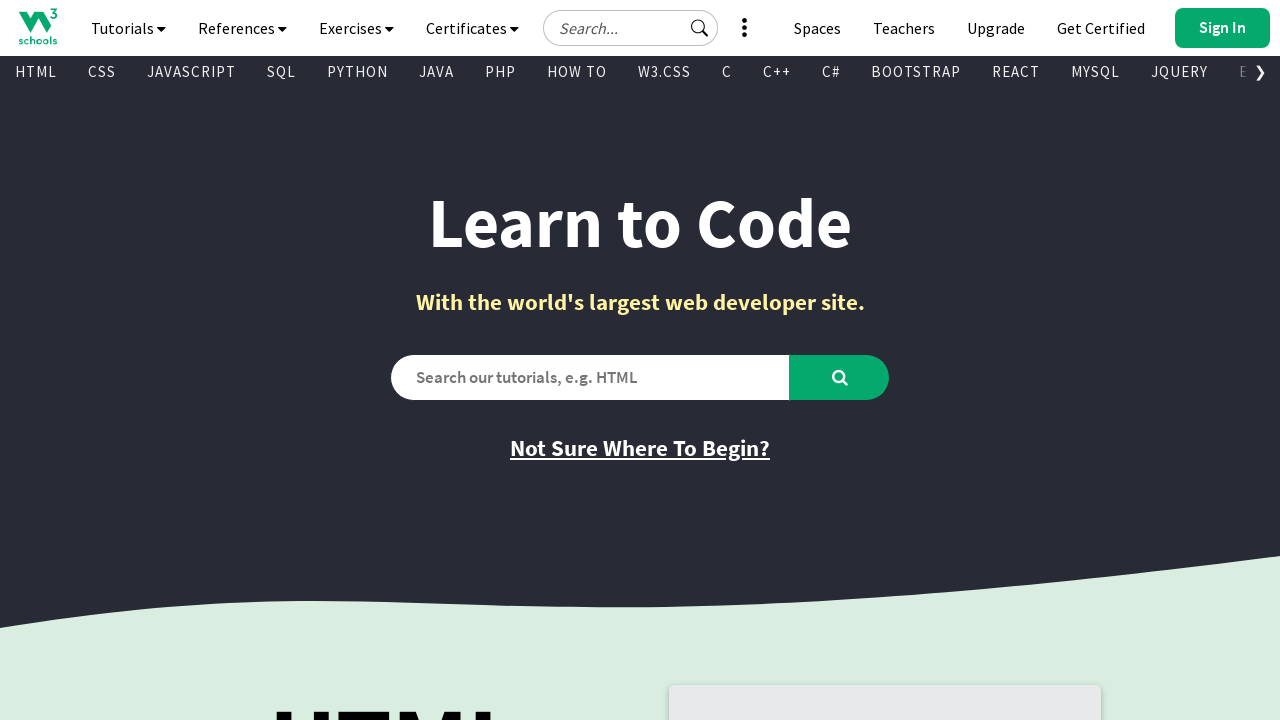

Retrieved href attribute from visible link: '/java/default.asp'
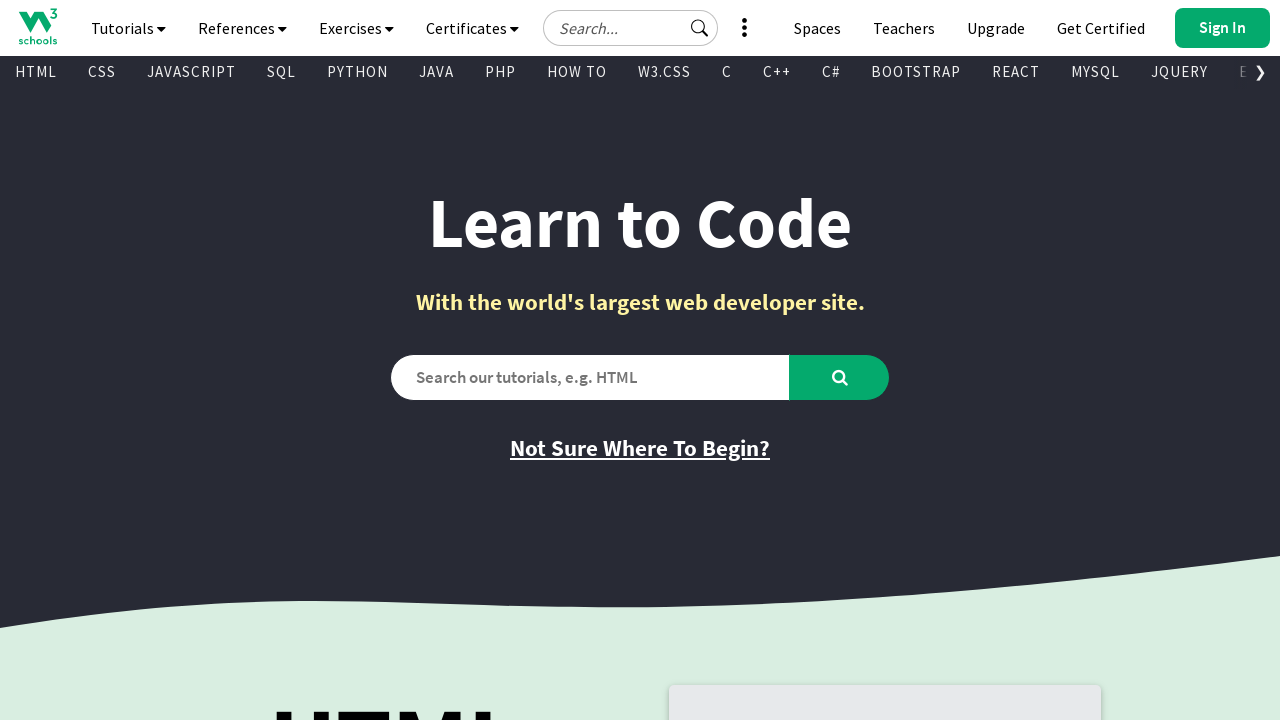

Retrieved text content from visible link: 'C++ Tutorial'
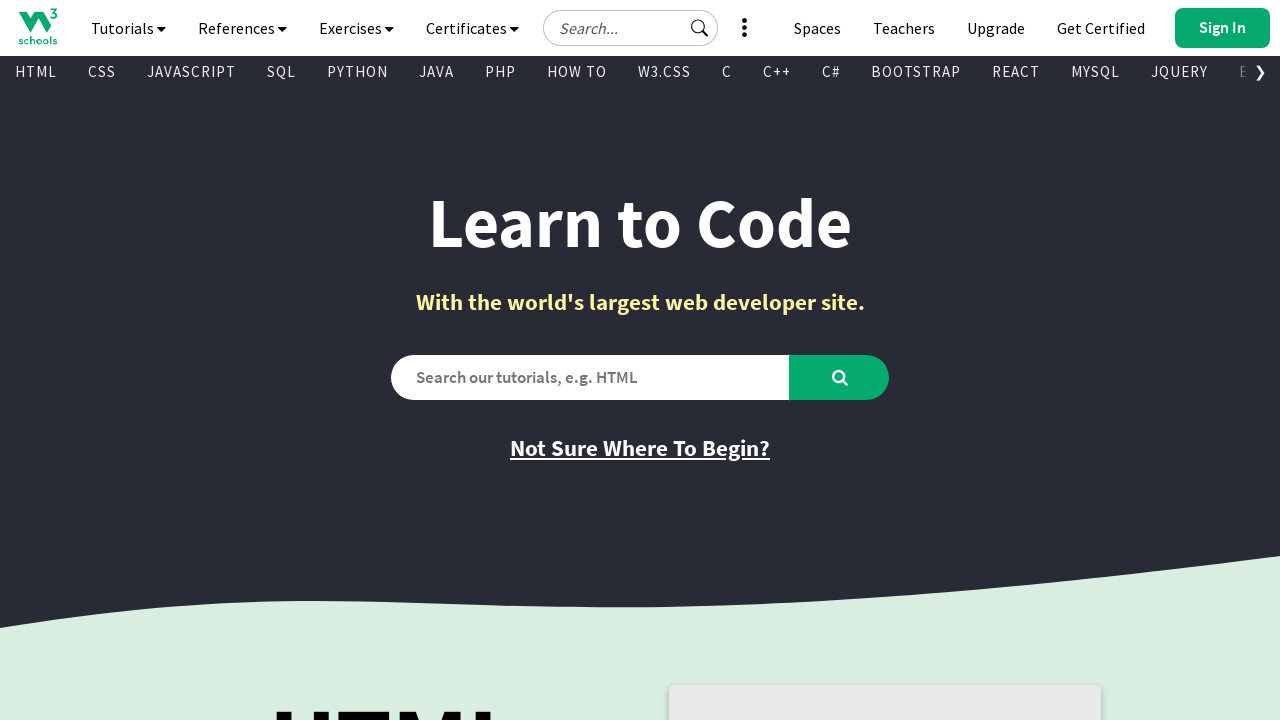

Retrieved href attribute from visible link: '/cpp/default.asp'
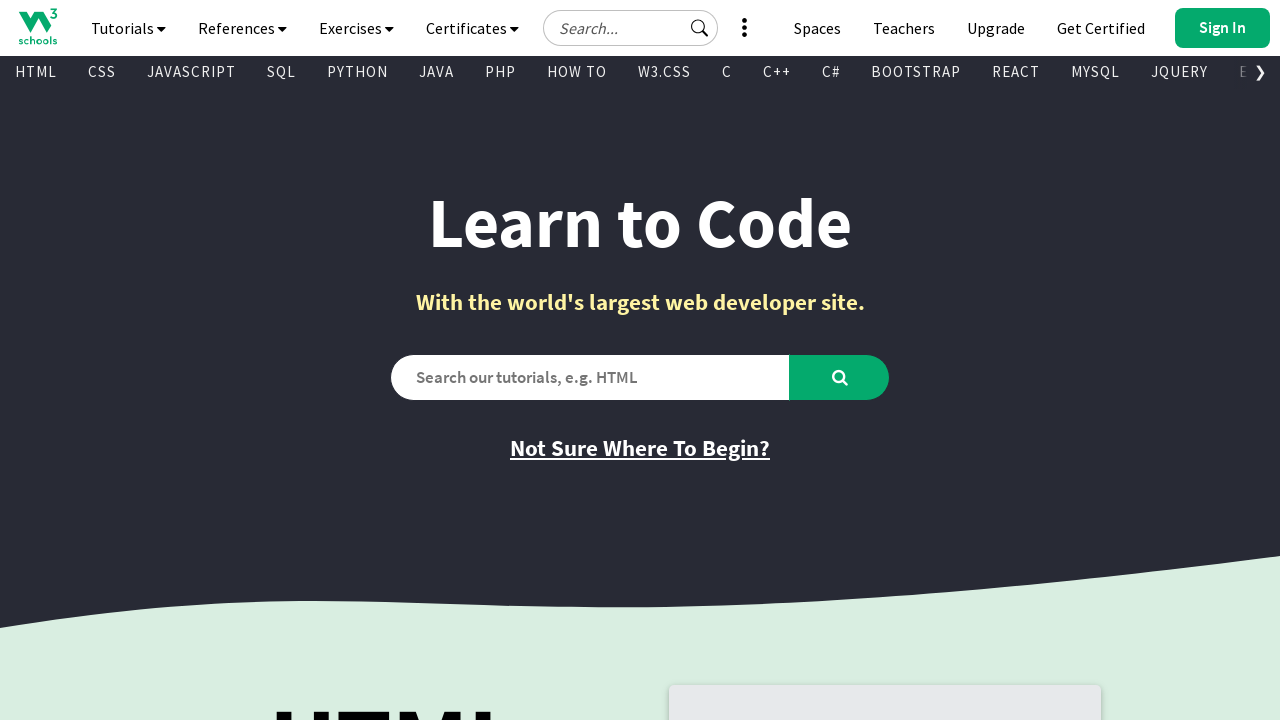

Retrieved text content from visible link: 'jQuery Tutorial'
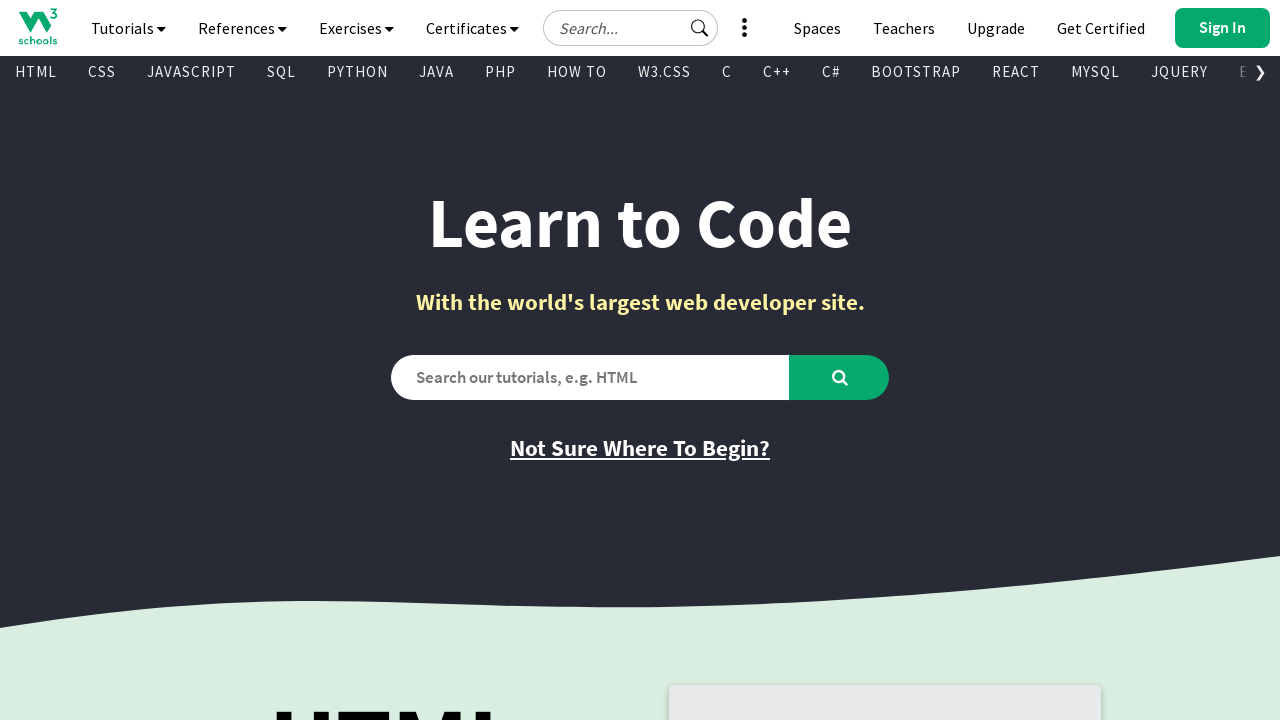

Retrieved href attribute from visible link: '/jquery/default.asp'
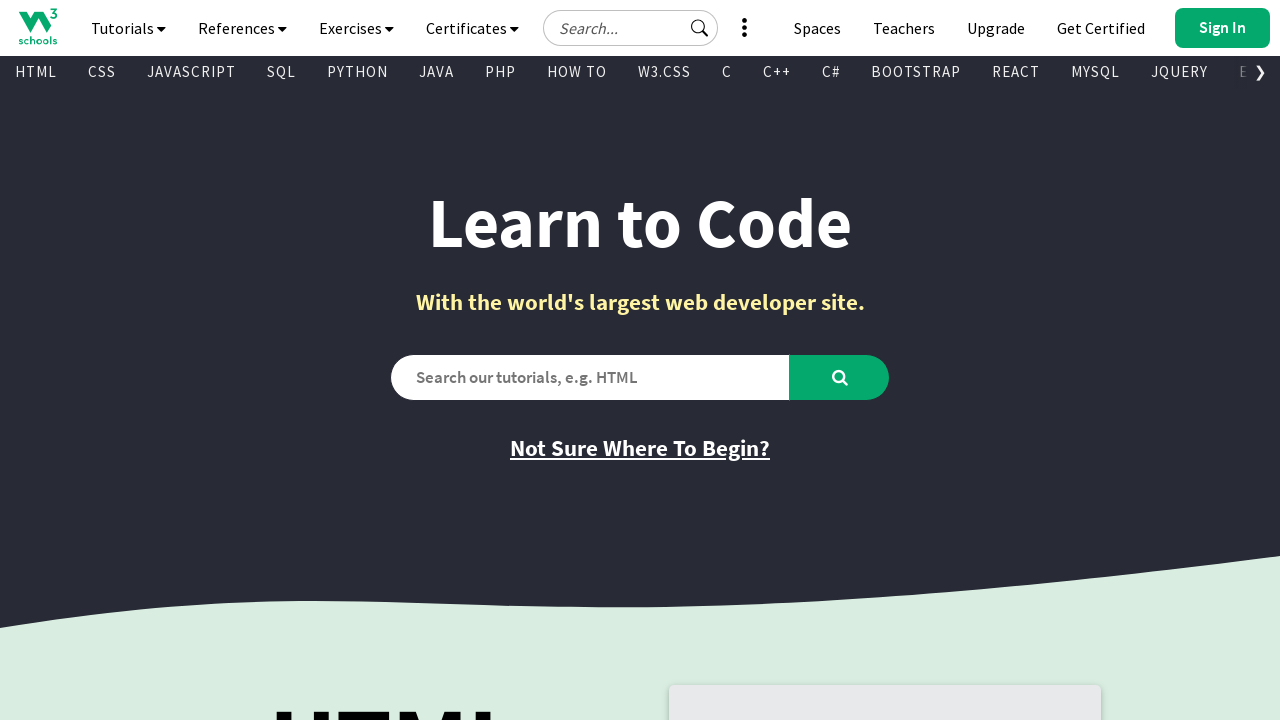

Retrieved text content from visible link: 'HTML Reference'
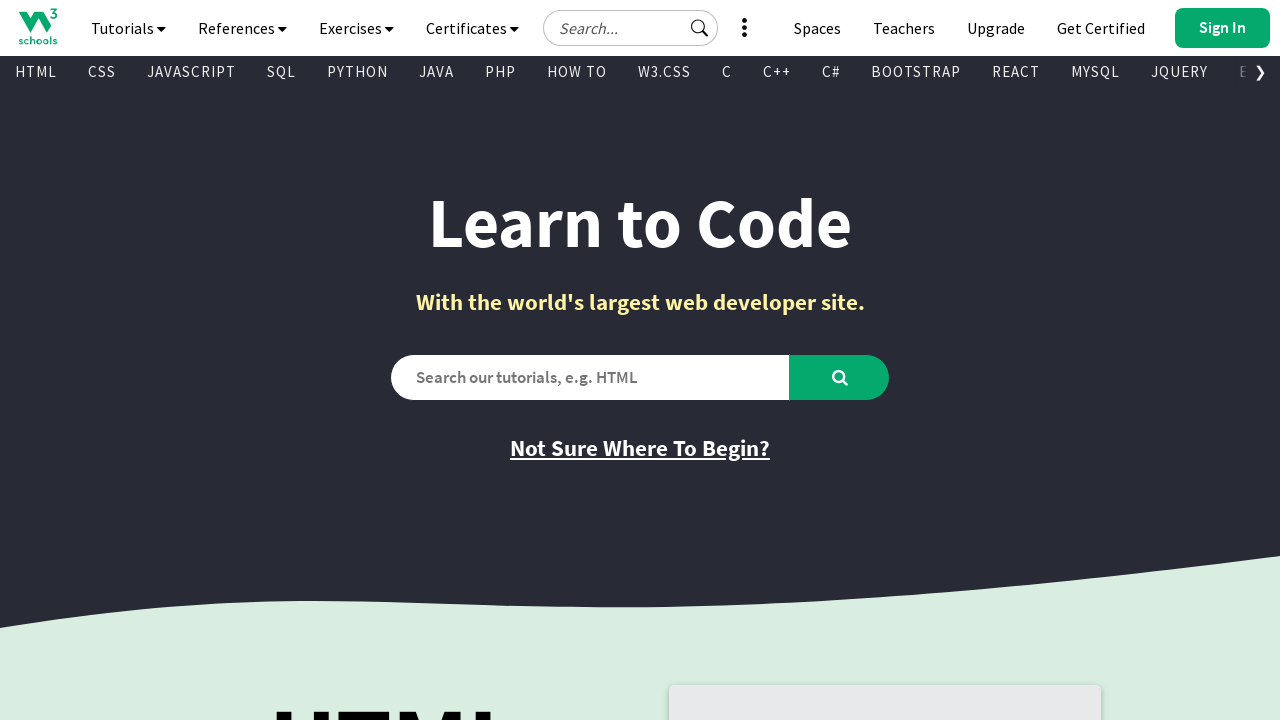

Retrieved href attribute from visible link: '/tags/default.asp'
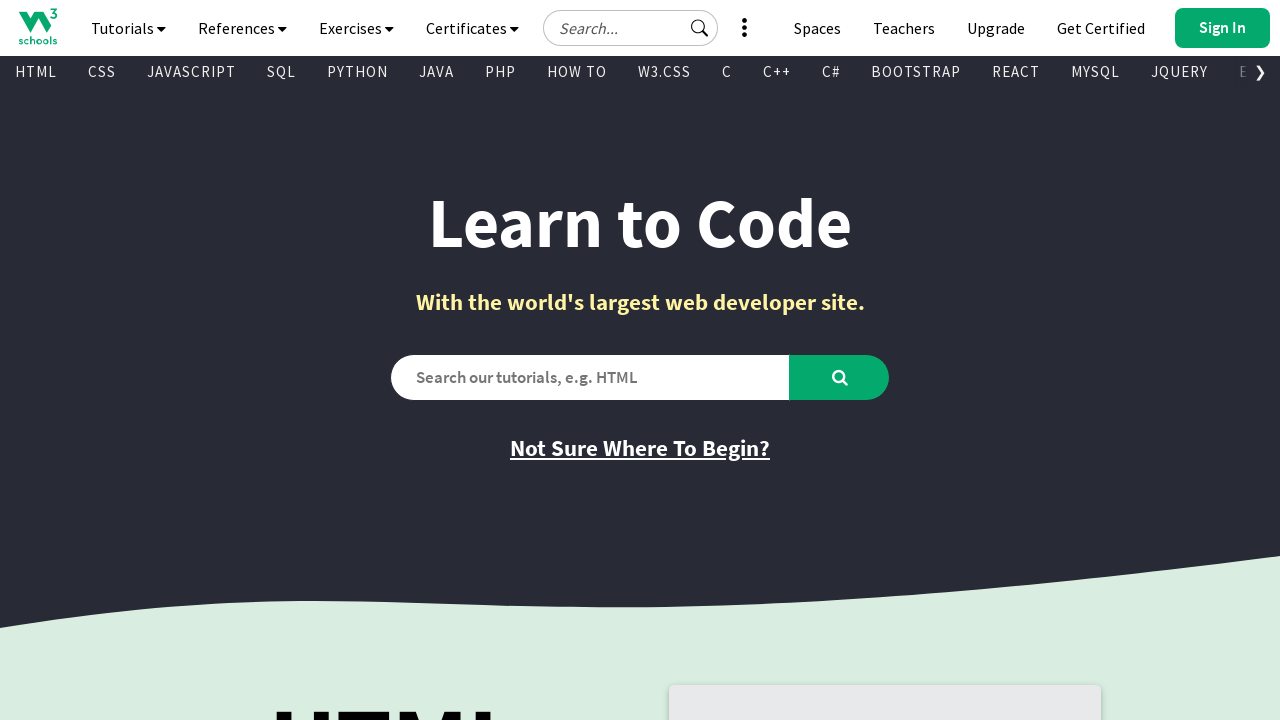

Retrieved text content from visible link: 'CSS Reference'
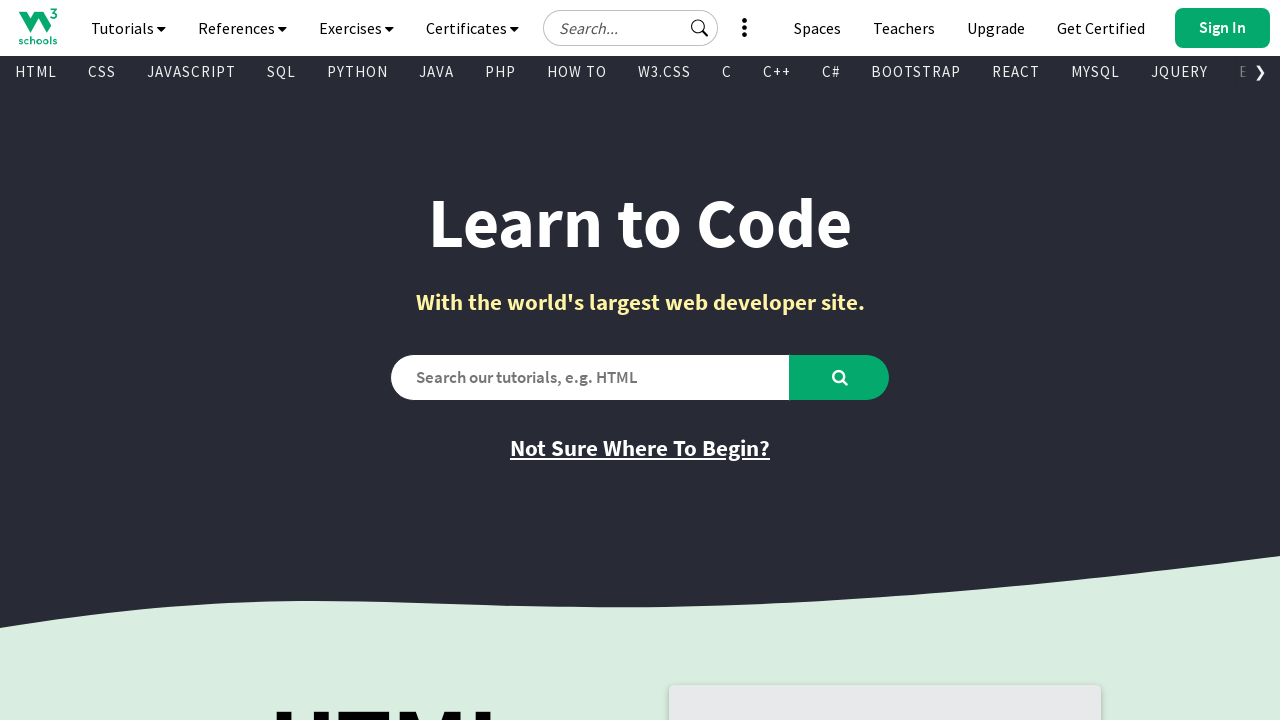

Retrieved href attribute from visible link: '/cssref/index.php'
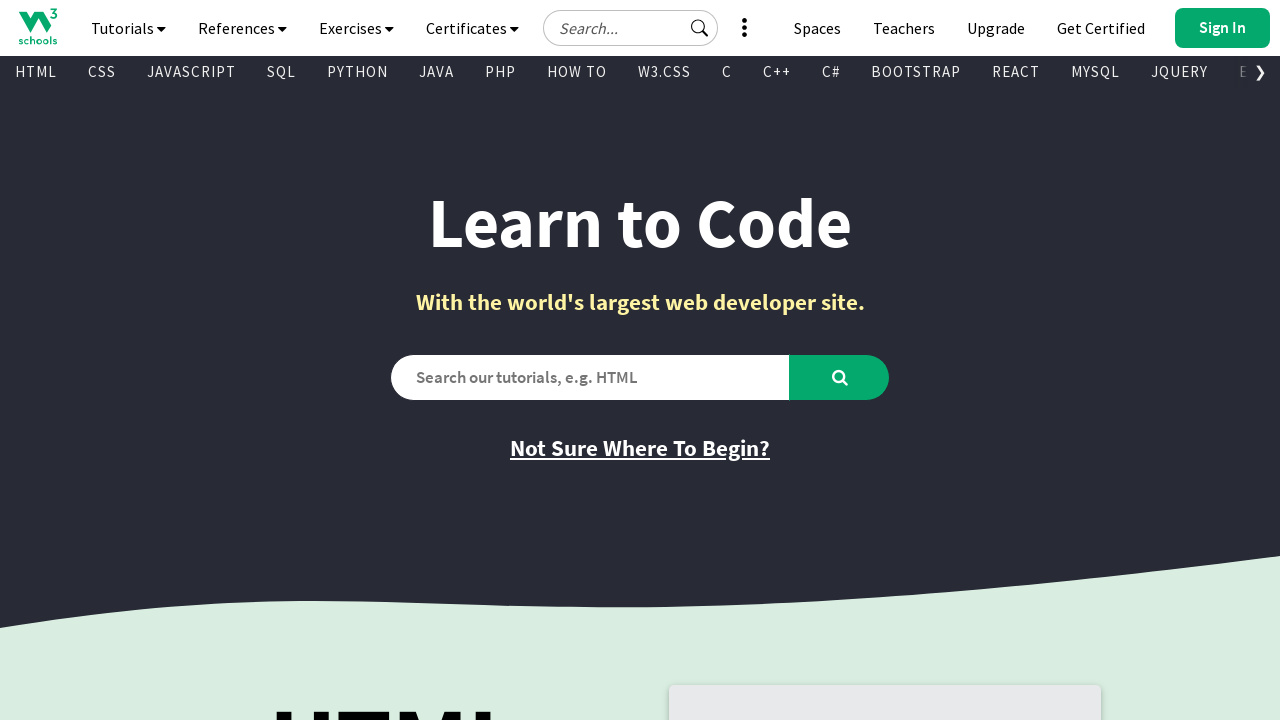

Retrieved text content from visible link: 'JavaScript Reference'
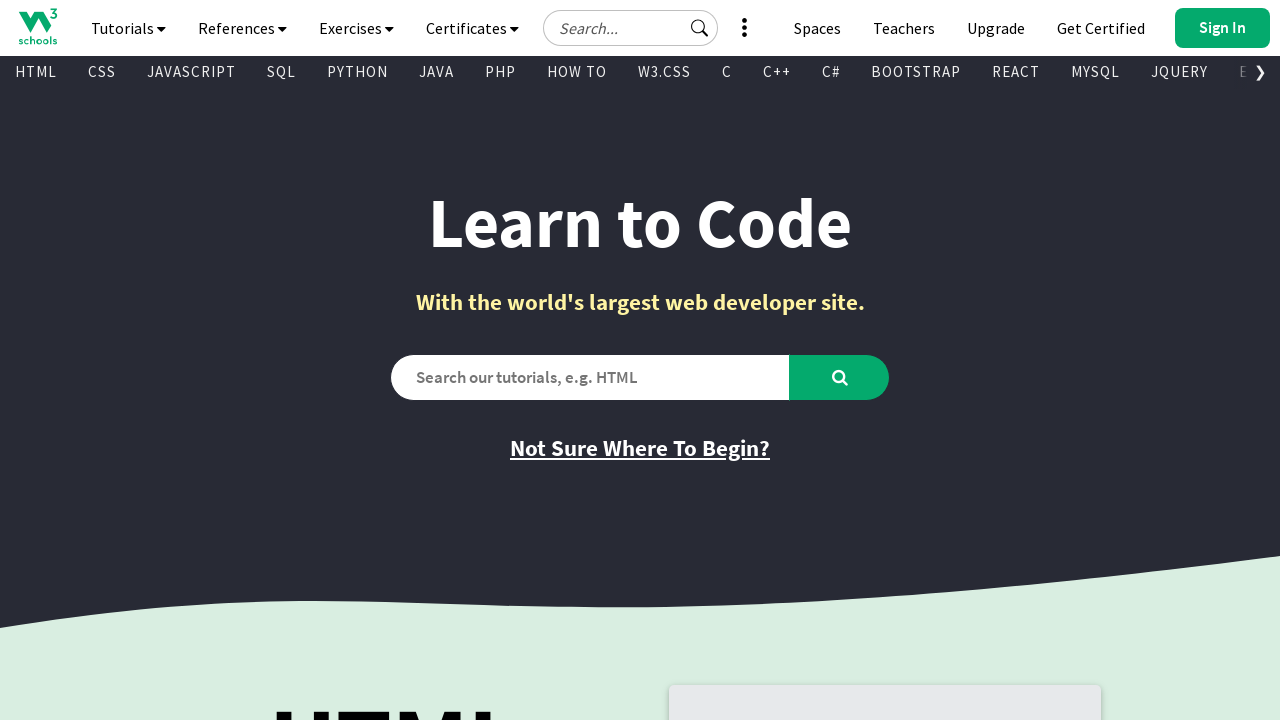

Retrieved href attribute from visible link: '/jsref/default.asp'
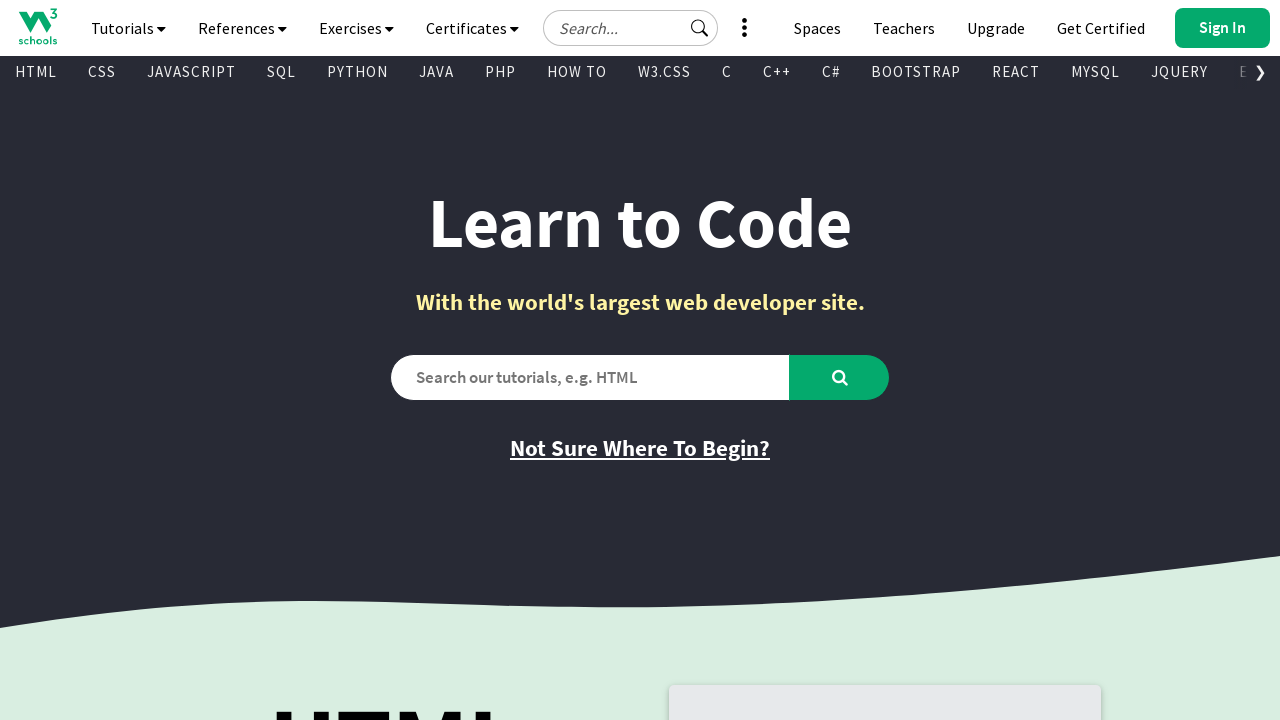

Retrieved text content from visible link: 'SQL Reference'
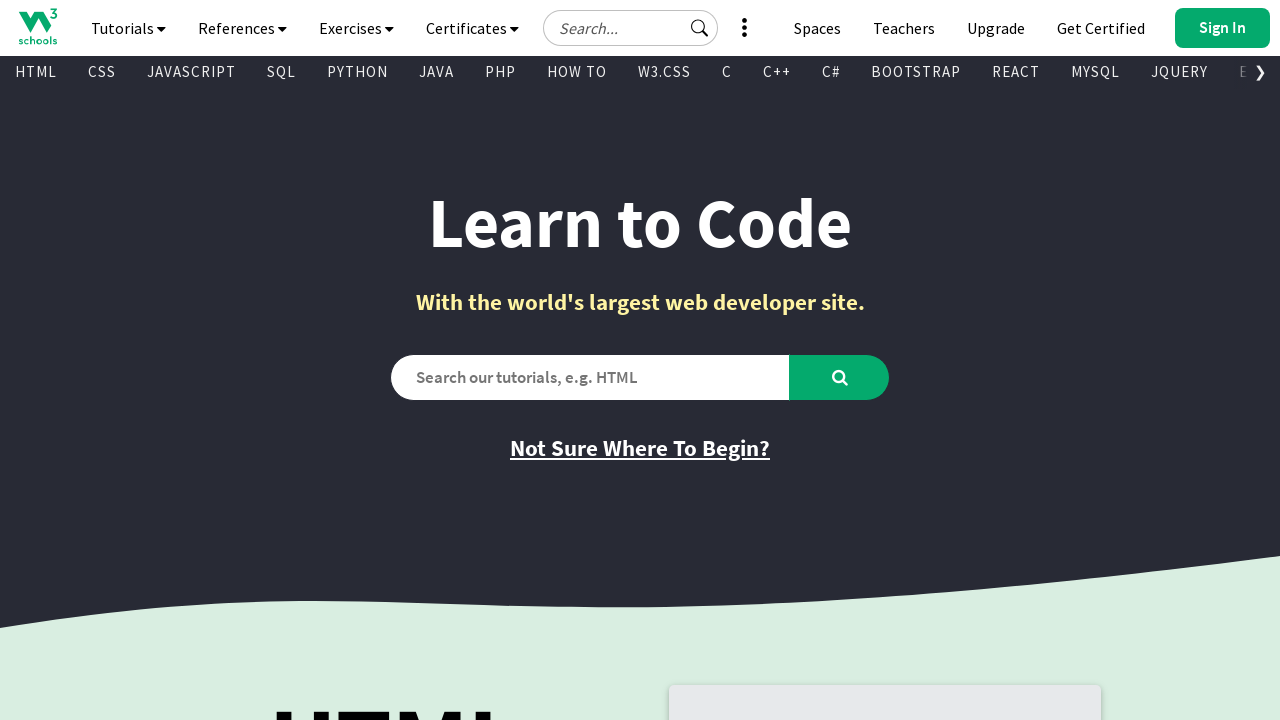

Retrieved href attribute from visible link: '/sql/sql_ref_keywords.asp'
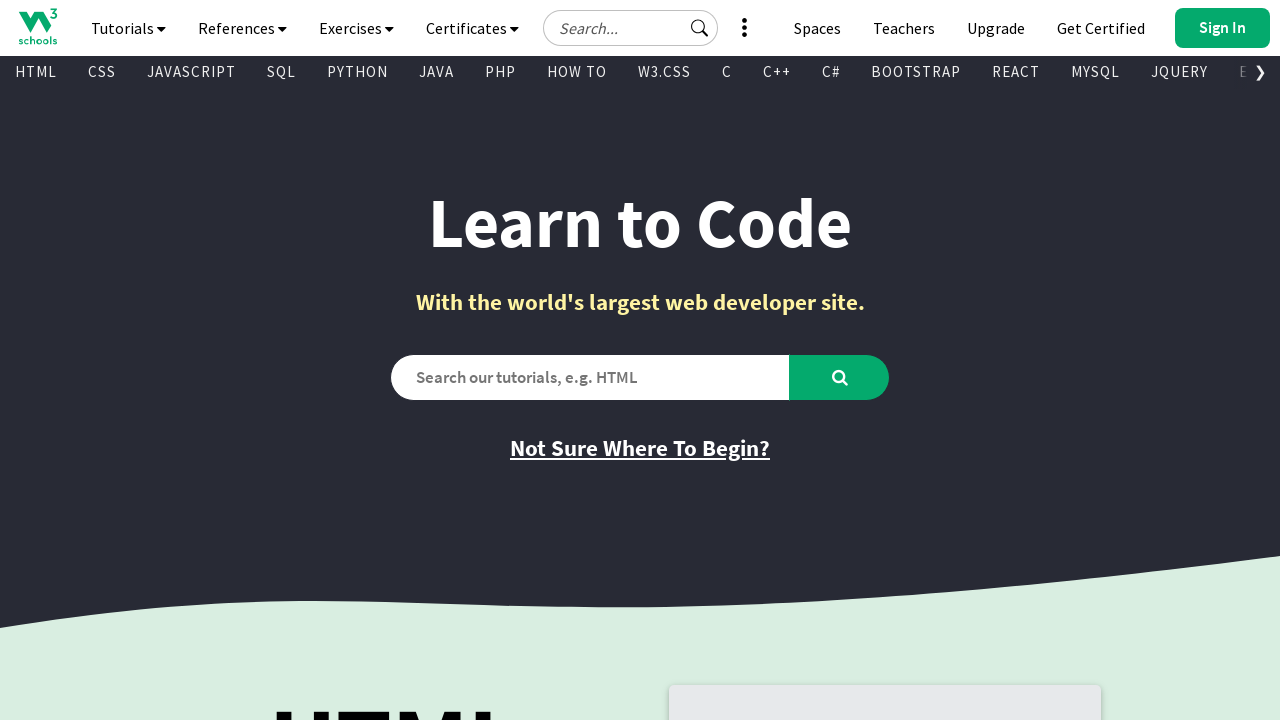

Retrieved text content from visible link: 'Python Reference'
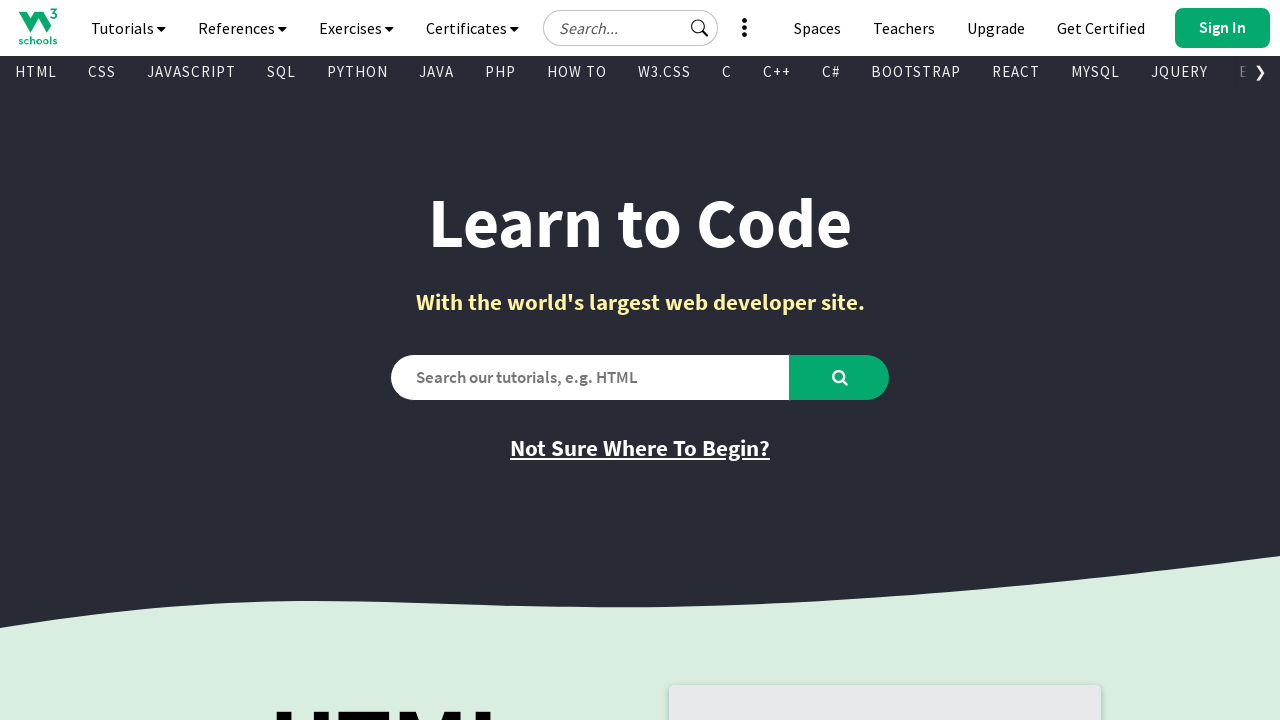

Retrieved href attribute from visible link: '/python/python_reference.asp'
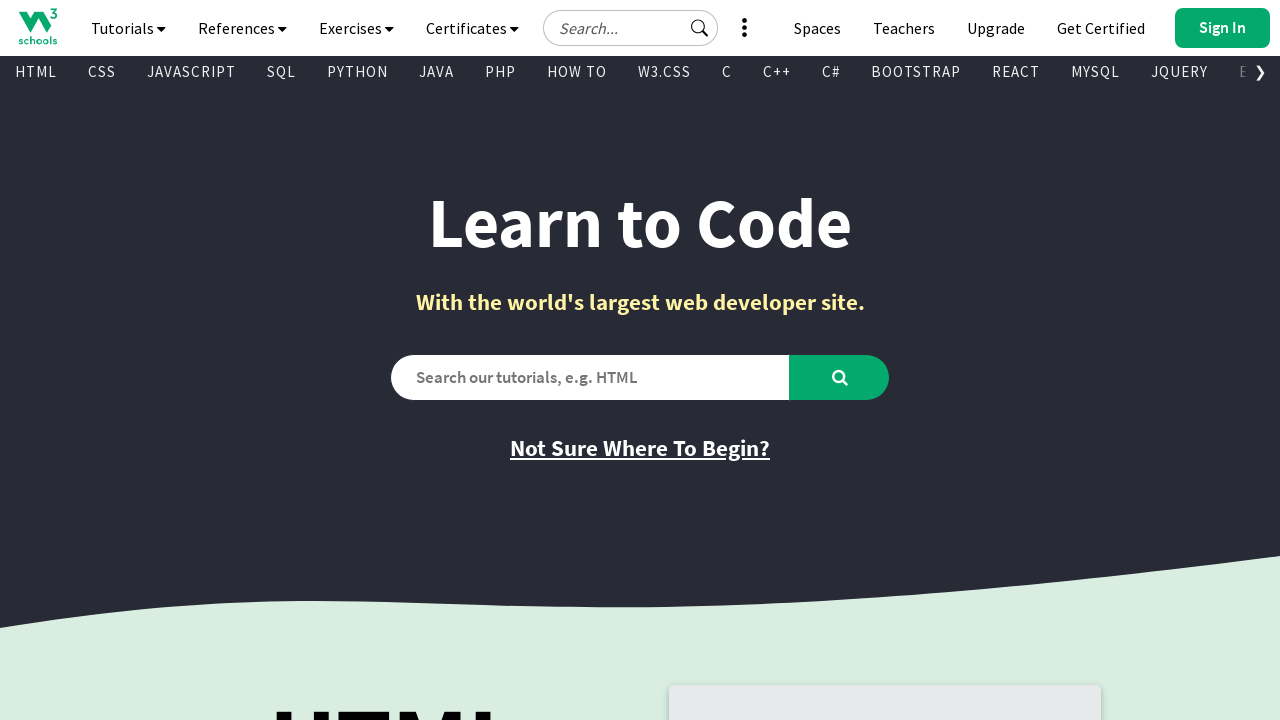

Retrieved text content from visible link: 'W3.CSS Reference'
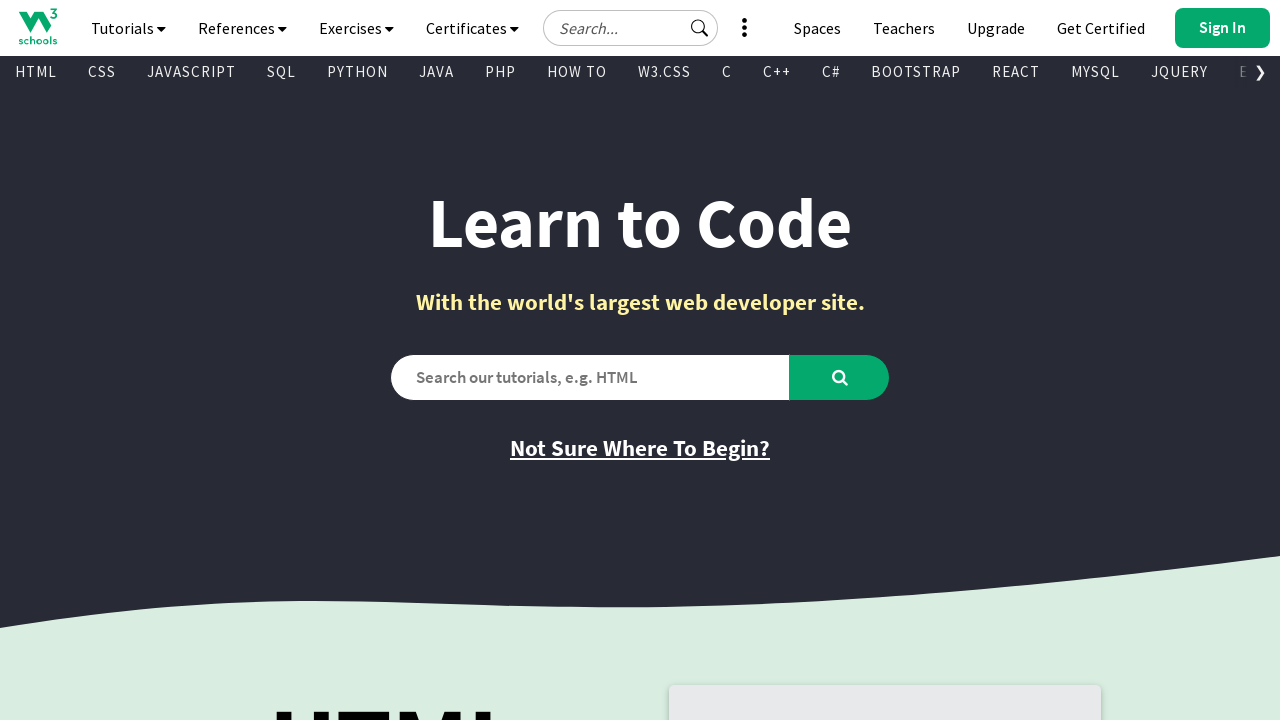

Retrieved href attribute from visible link: '/w3css/w3css_references.asp'
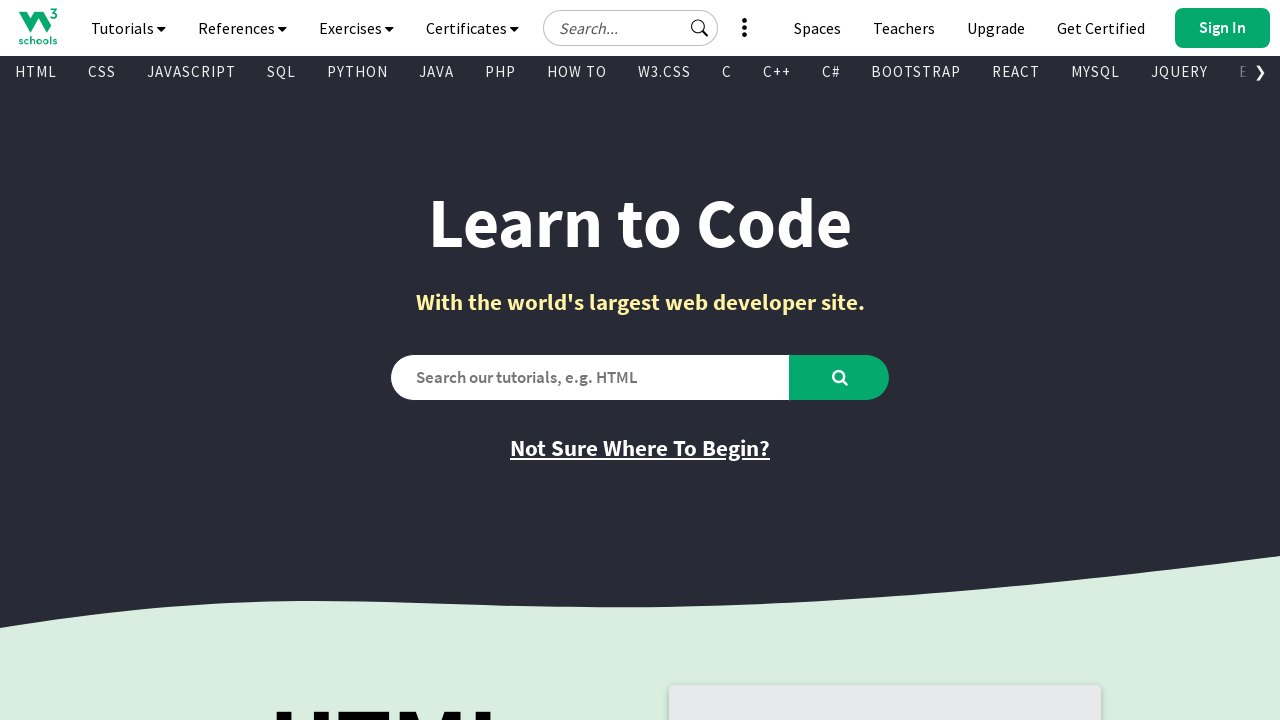

Retrieved text content from visible link: 'Bootstrap Reference'
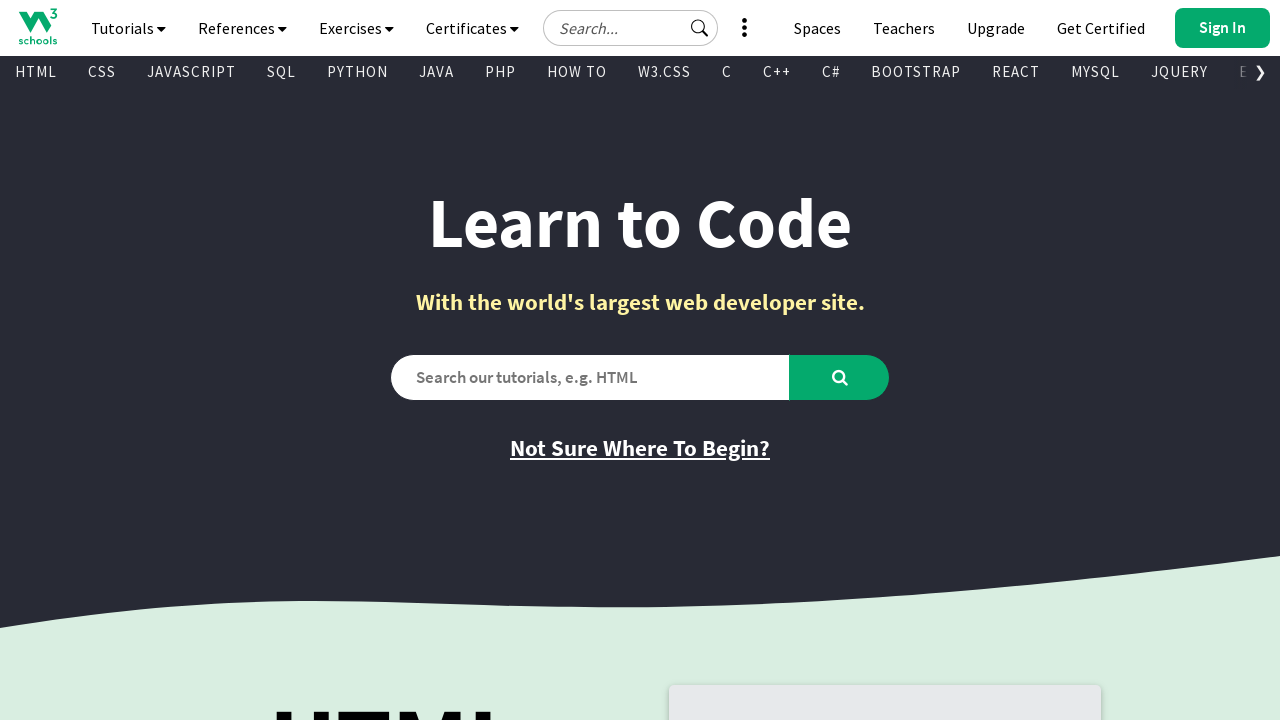

Retrieved href attribute from visible link: '/bootstrap/bootstrap_ref_all_classes.asp'
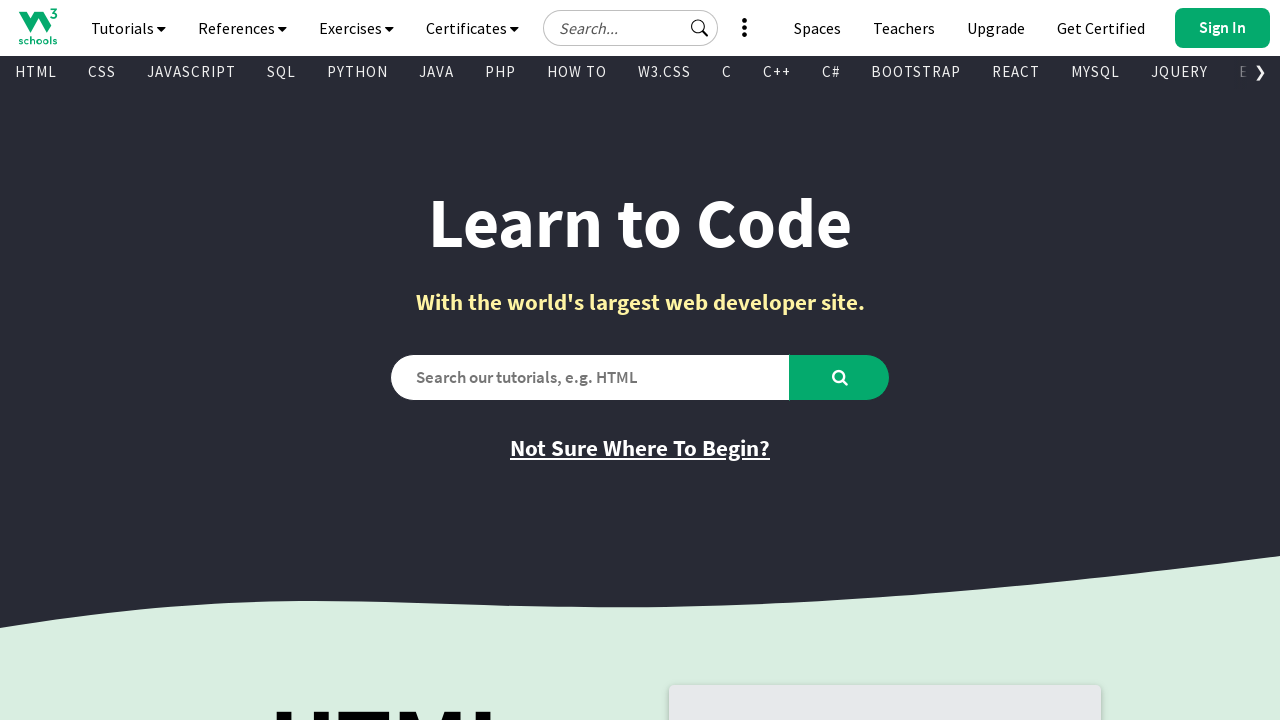

Retrieved text content from visible link: 'PHP Reference'
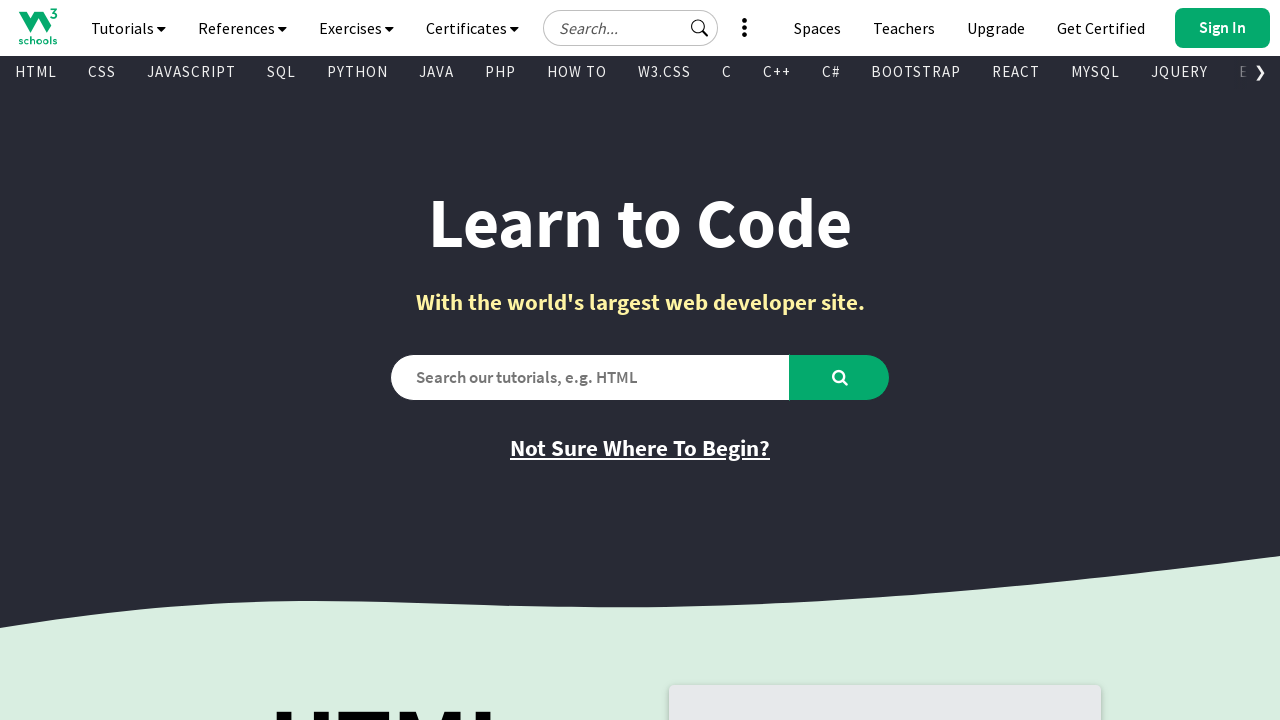

Retrieved href attribute from visible link: '/php/php_ref_overview.asp'
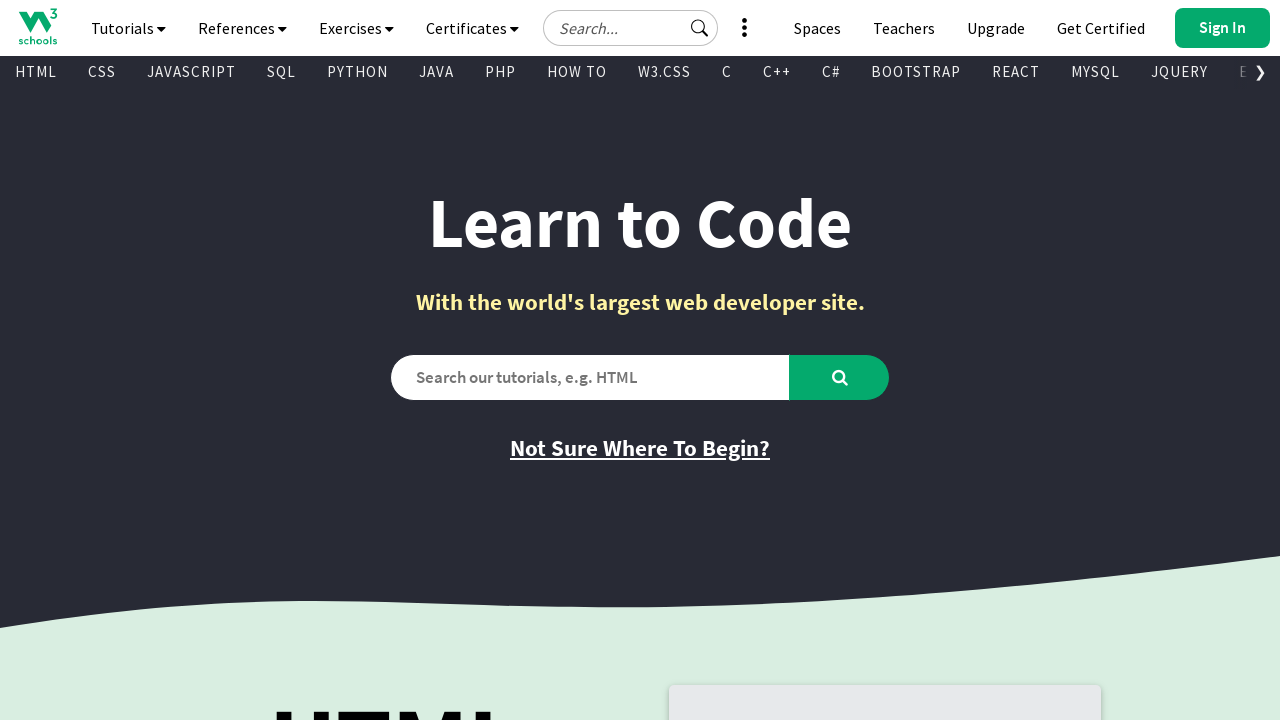

Retrieved text content from visible link: 'HTML Colors'
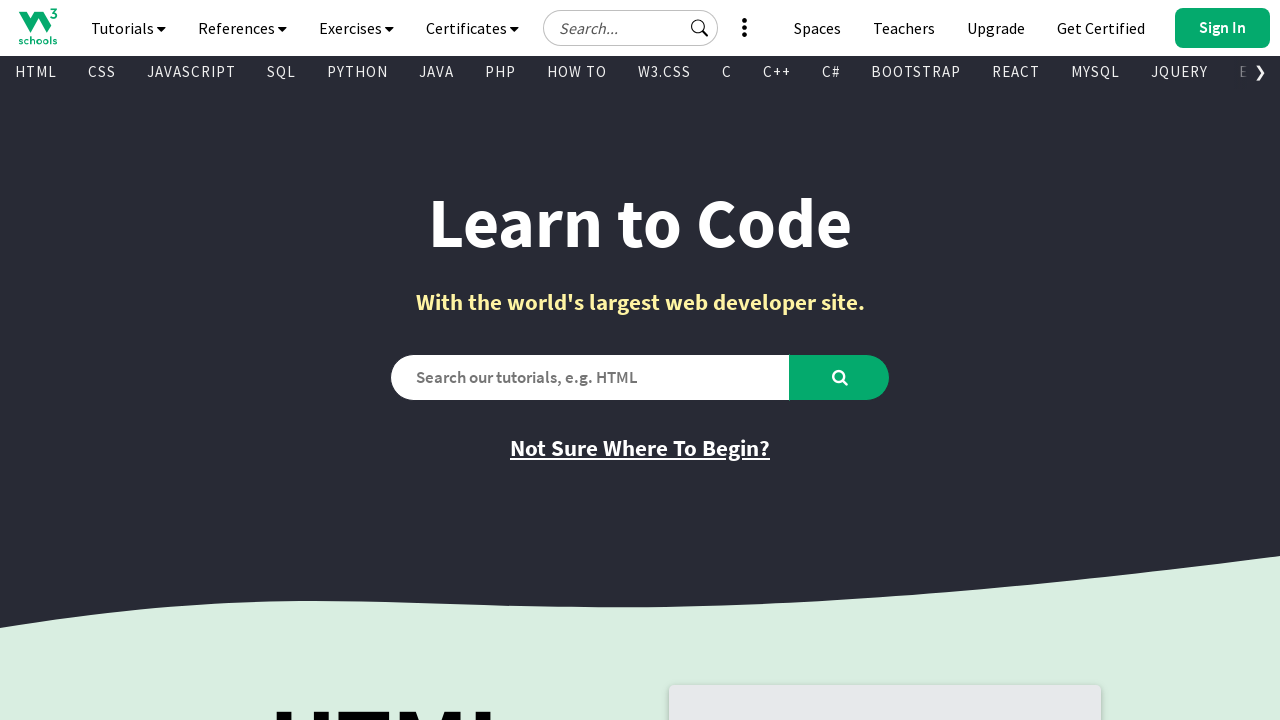

Retrieved href attribute from visible link: '/colors/colors_names.asp'
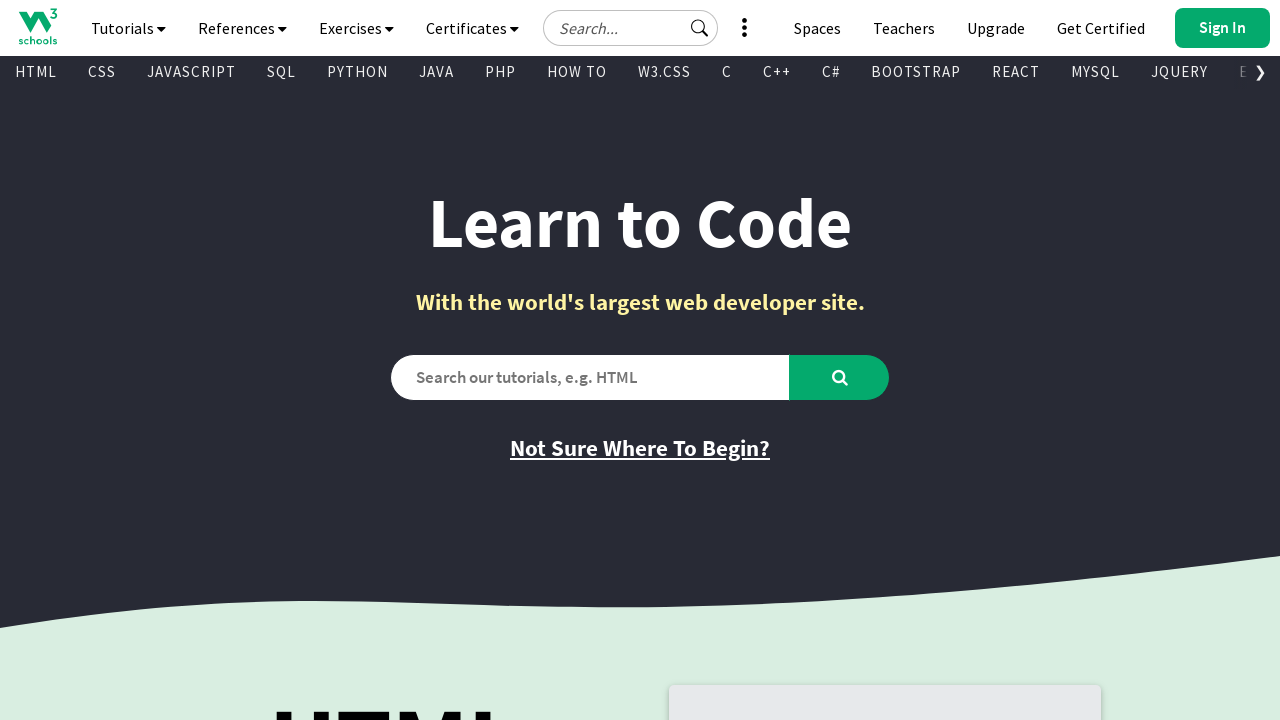

Retrieved text content from visible link: 'Java Reference'
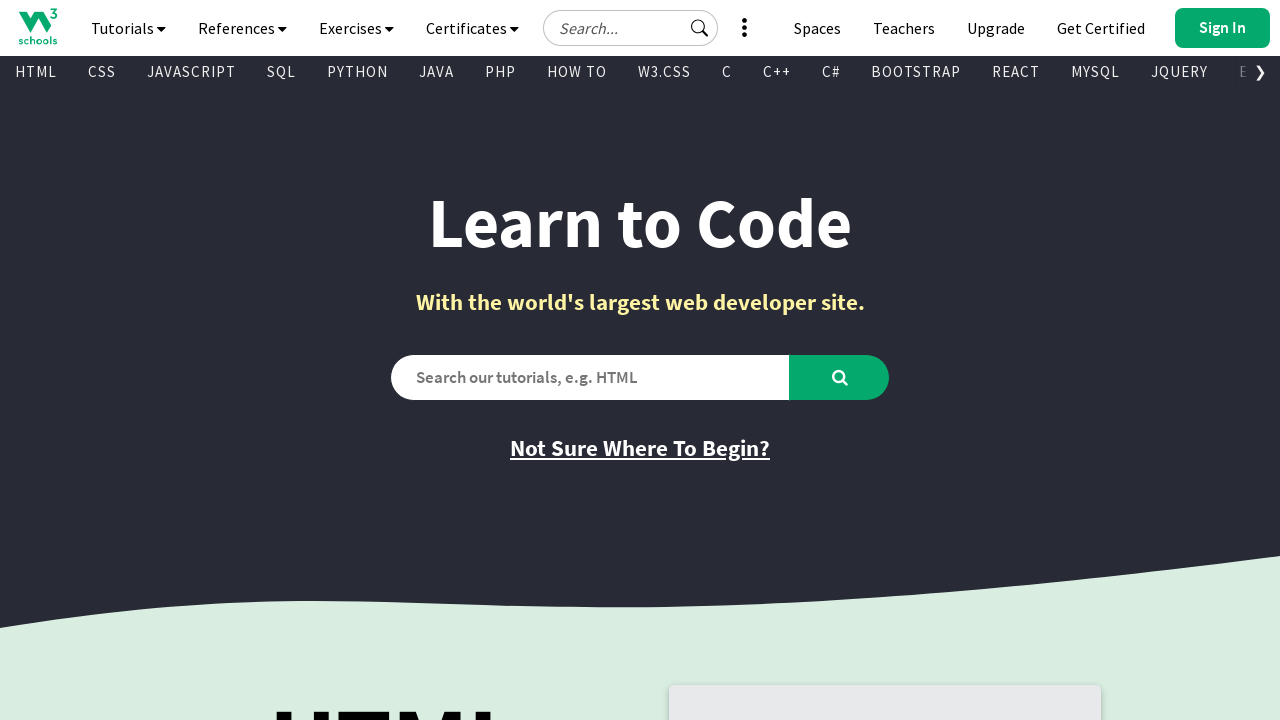

Retrieved href attribute from visible link: '/java/java_ref_keywords.asp'
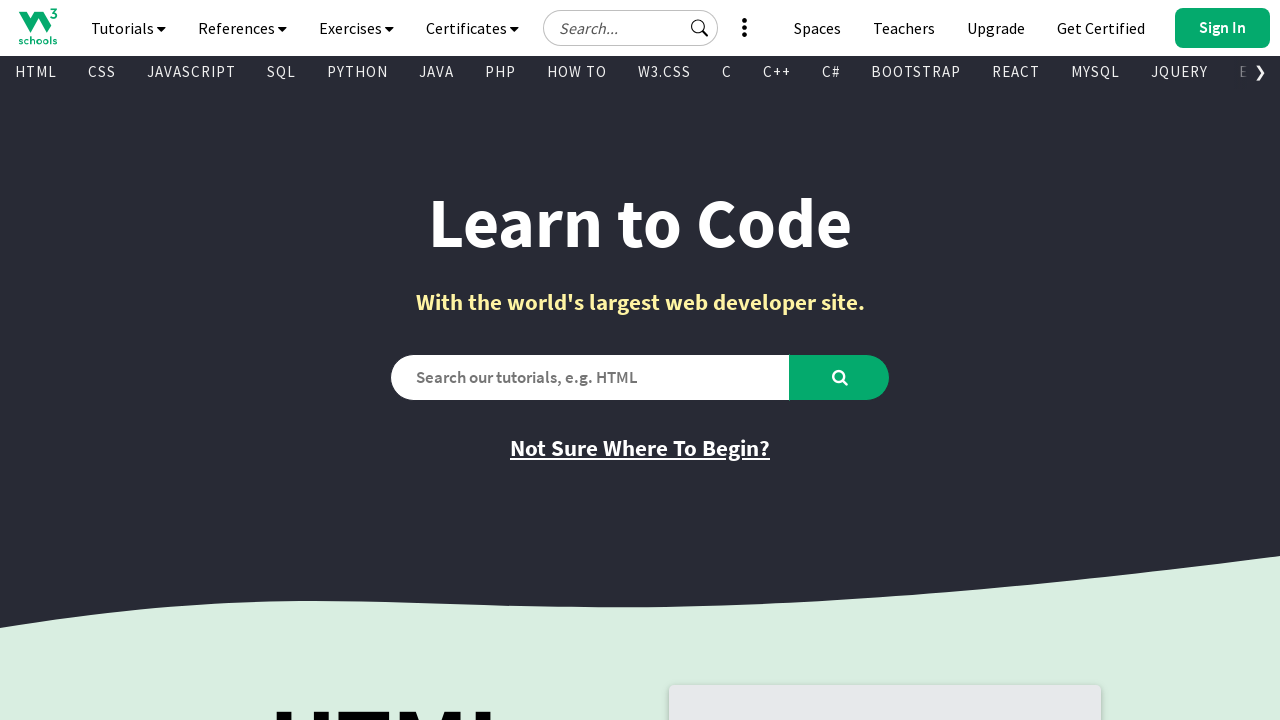

Retrieved text content from visible link: 'AngularJS Reference'
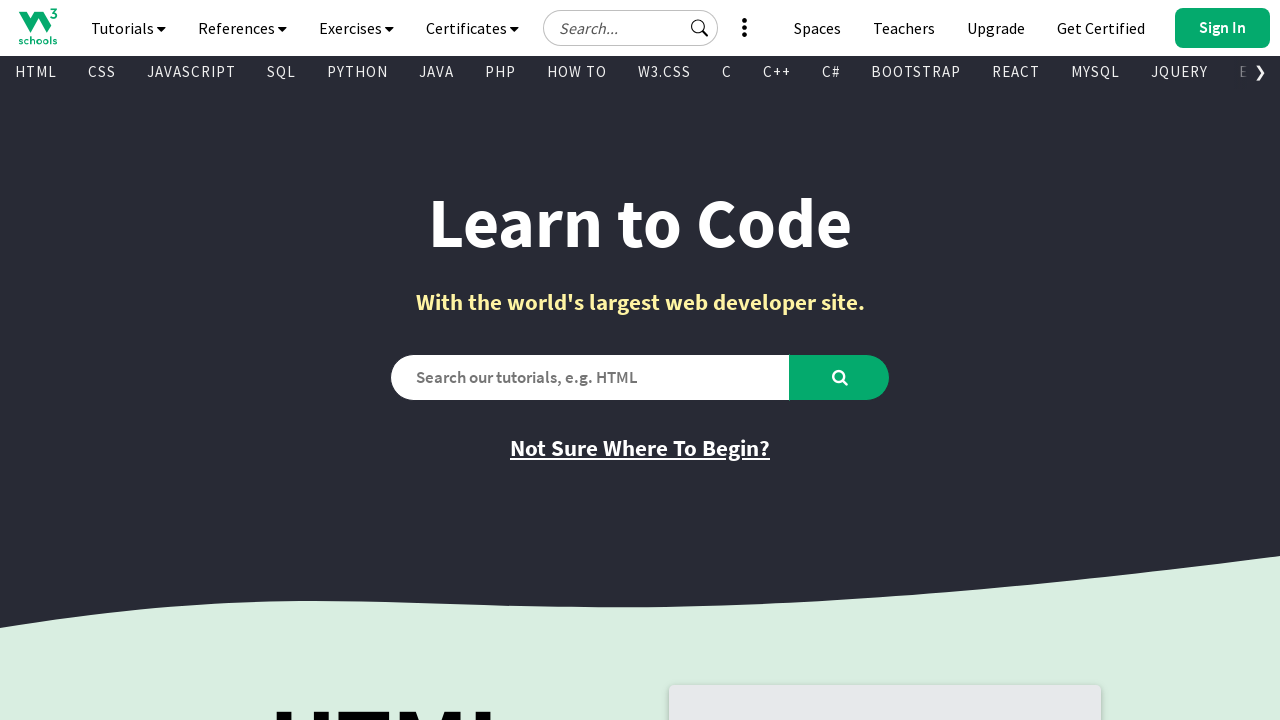

Retrieved href attribute from visible link: '/angularjs/angularjs_ref_directives.asp'
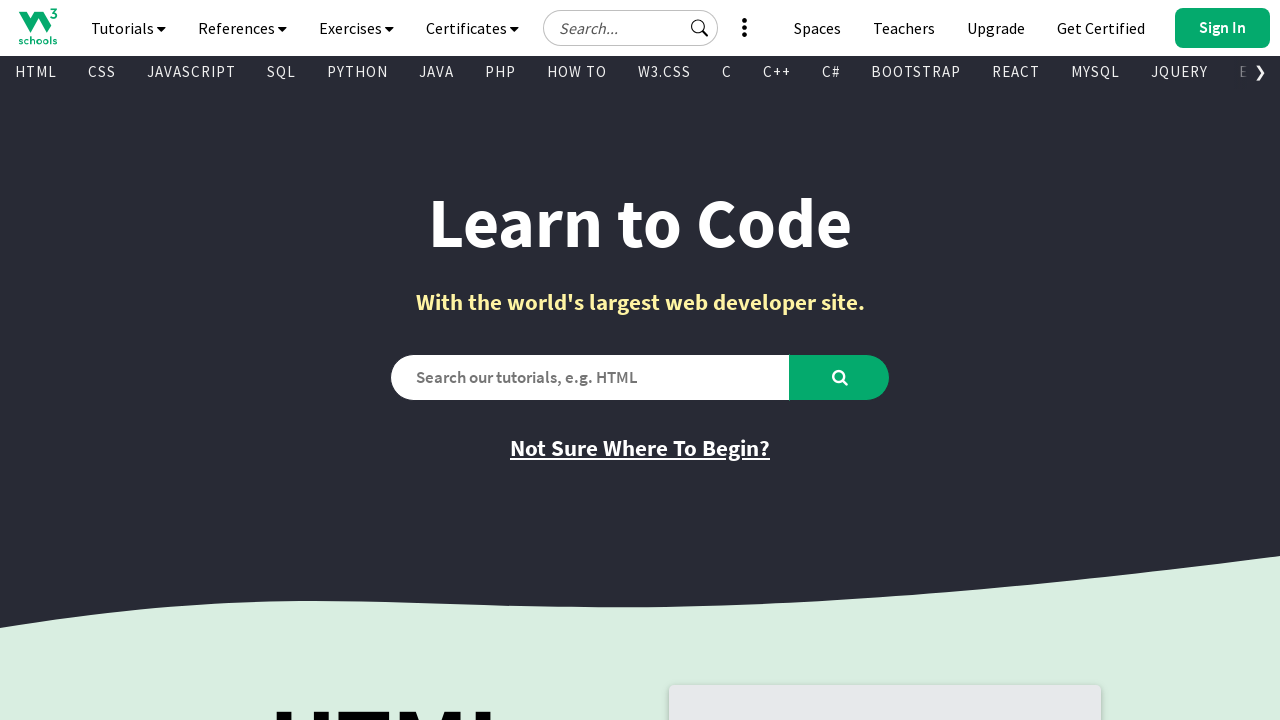

Retrieved text content from visible link: 'jQuery Reference'
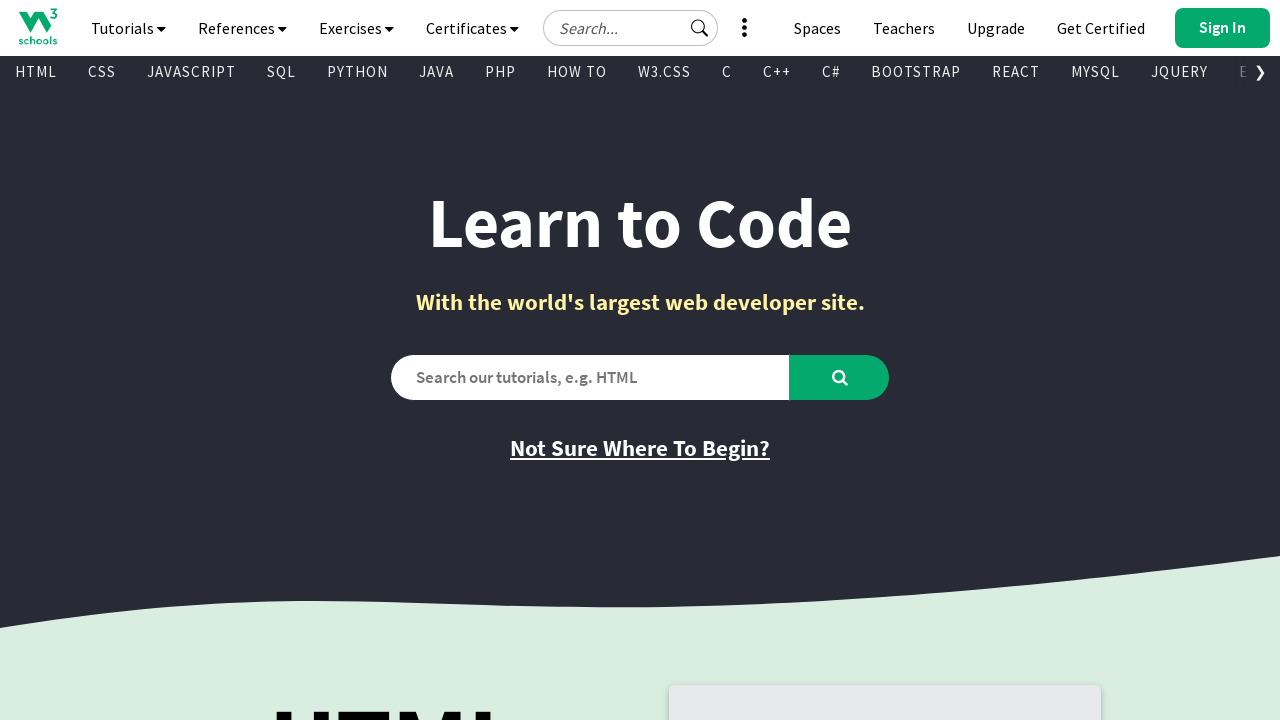

Retrieved href attribute from visible link: '/jquery/jquery_ref_overview.asp'
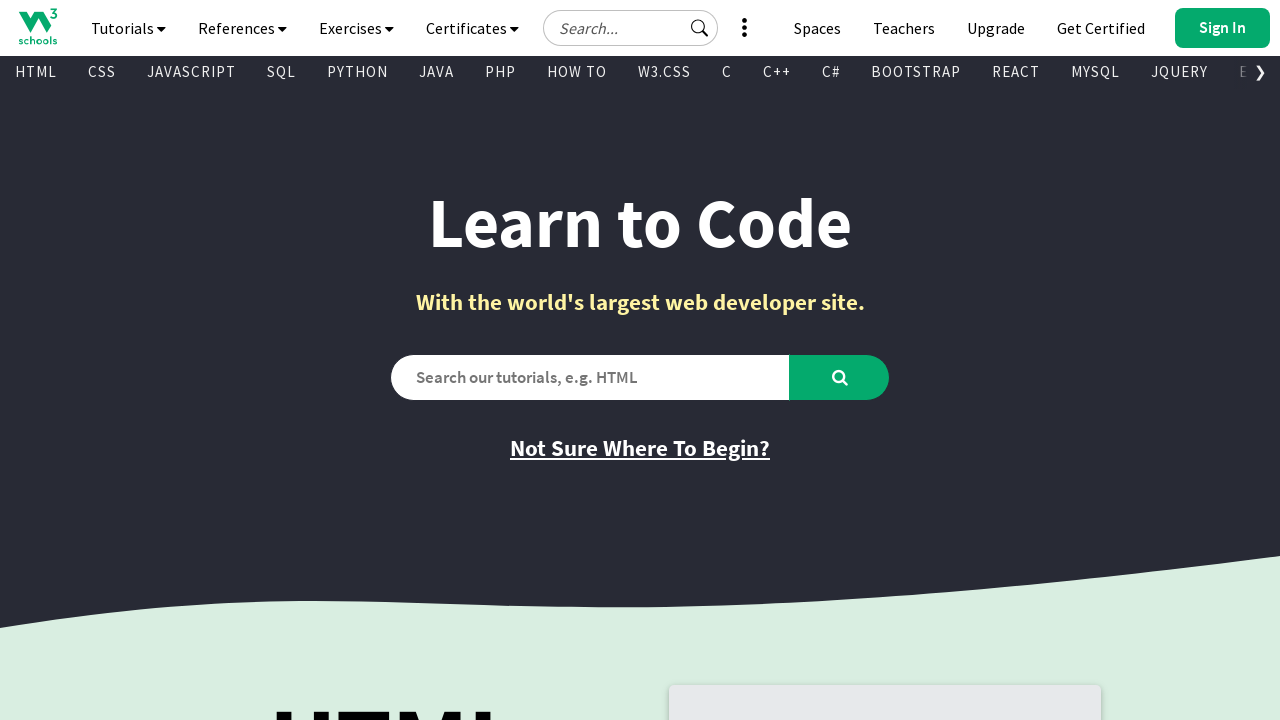

Retrieved text content from visible link: 'HTML Examples'
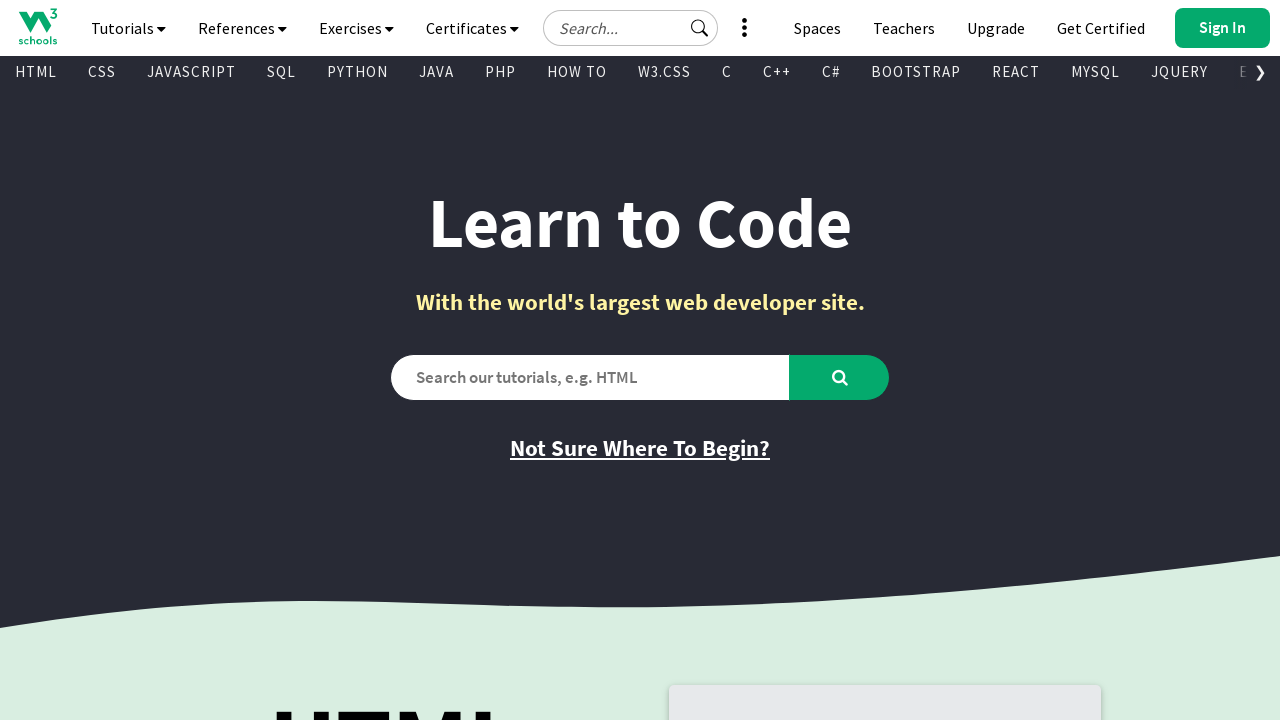

Retrieved href attribute from visible link: '/html/html_examples.asp'
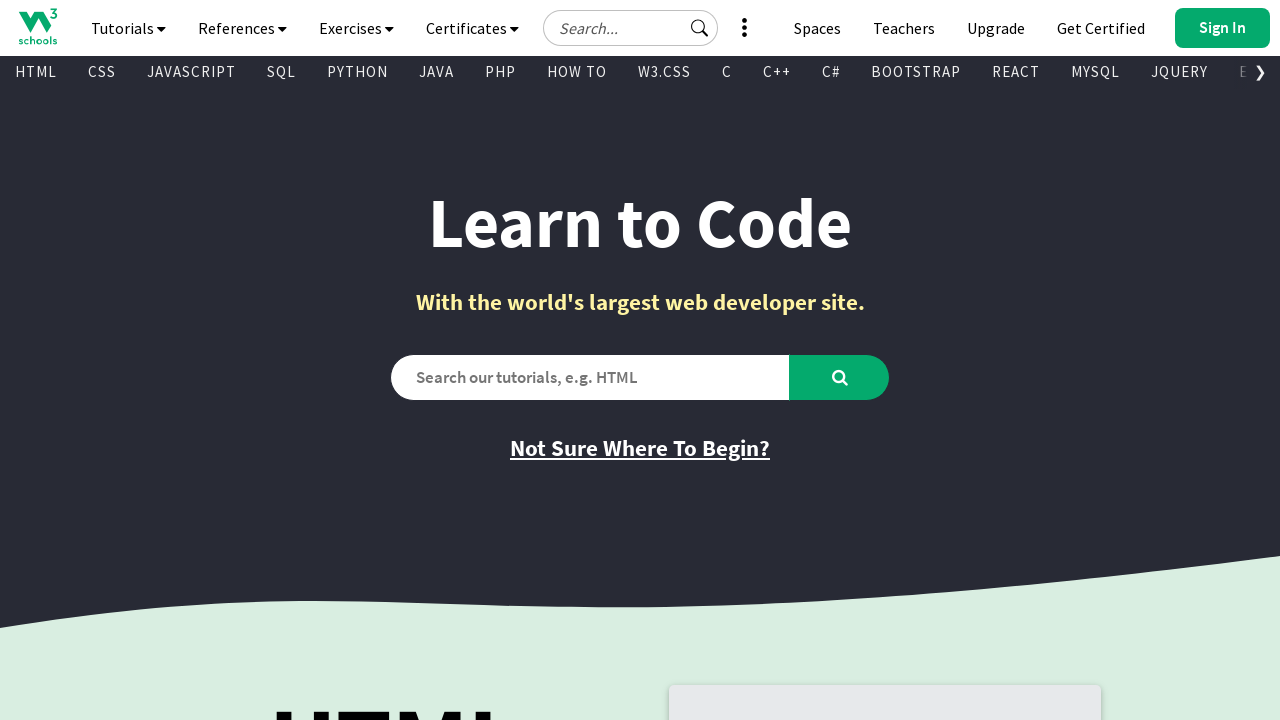

Retrieved text content from visible link: 'CSS Examples'
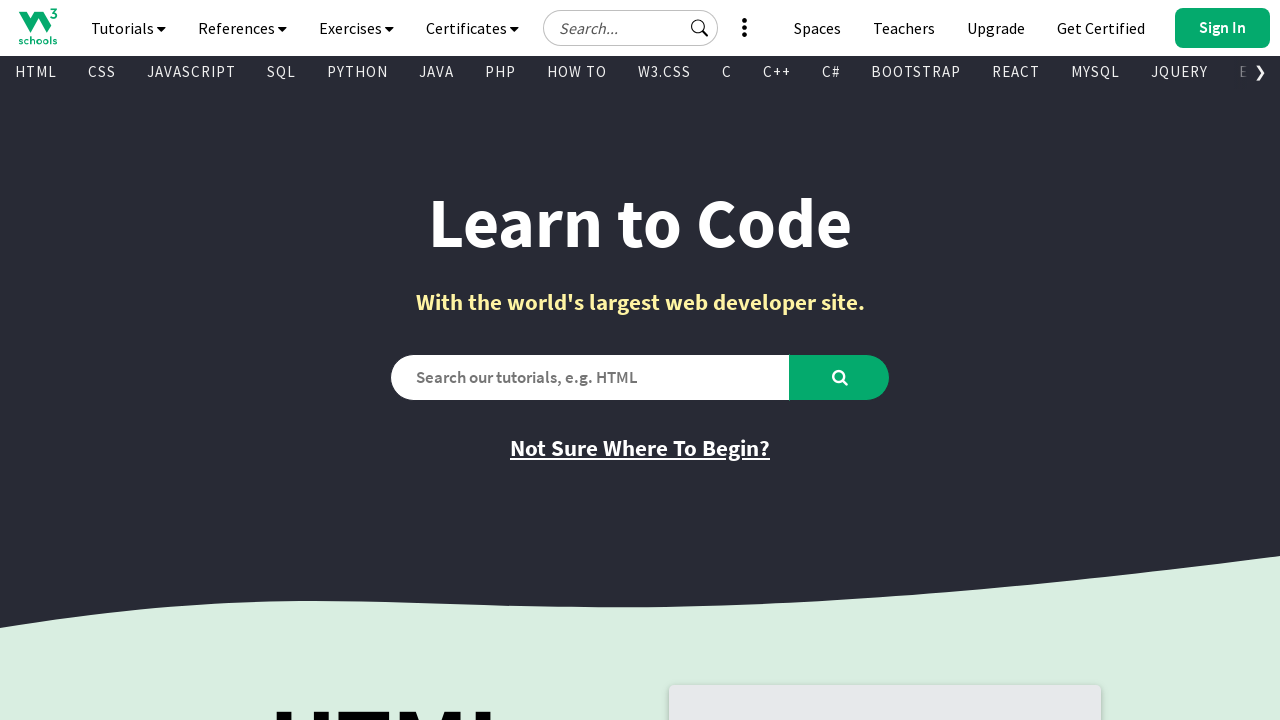

Retrieved href attribute from visible link: '/css/css_examples.asp'
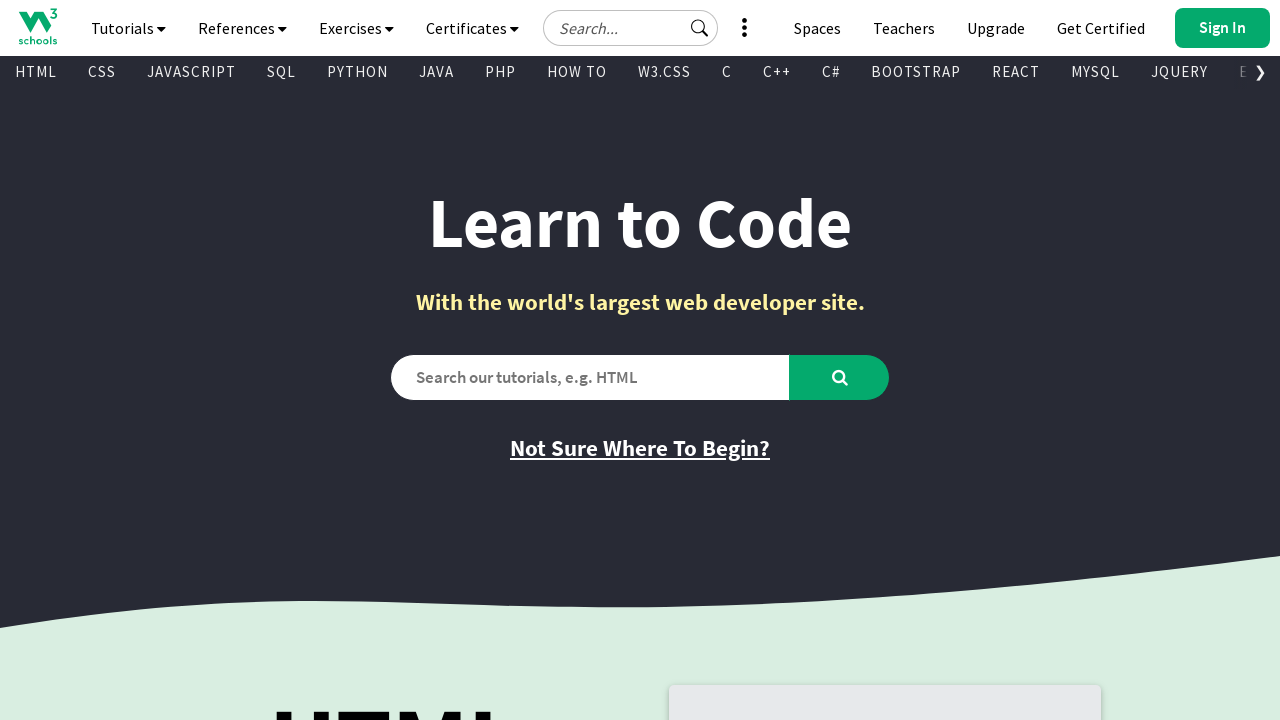

Retrieved text content from visible link: 'JavaScript Examples'
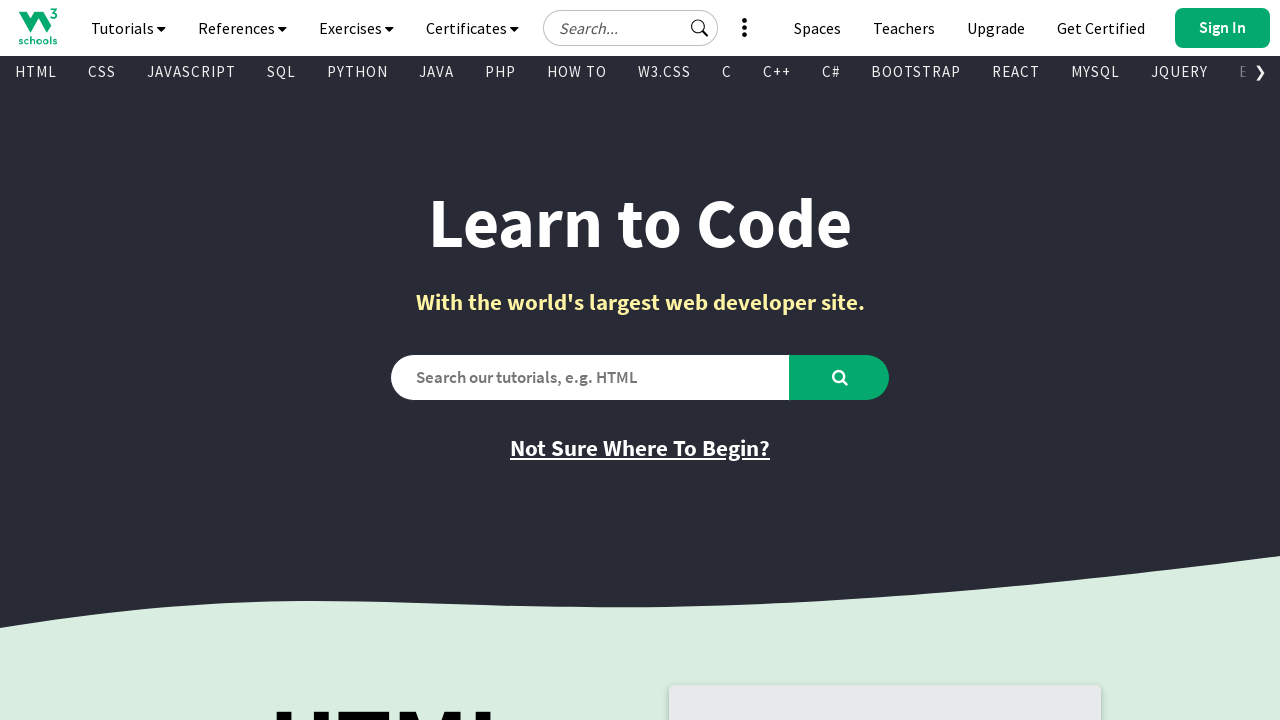

Retrieved href attribute from visible link: '/js/js_examples.asp'
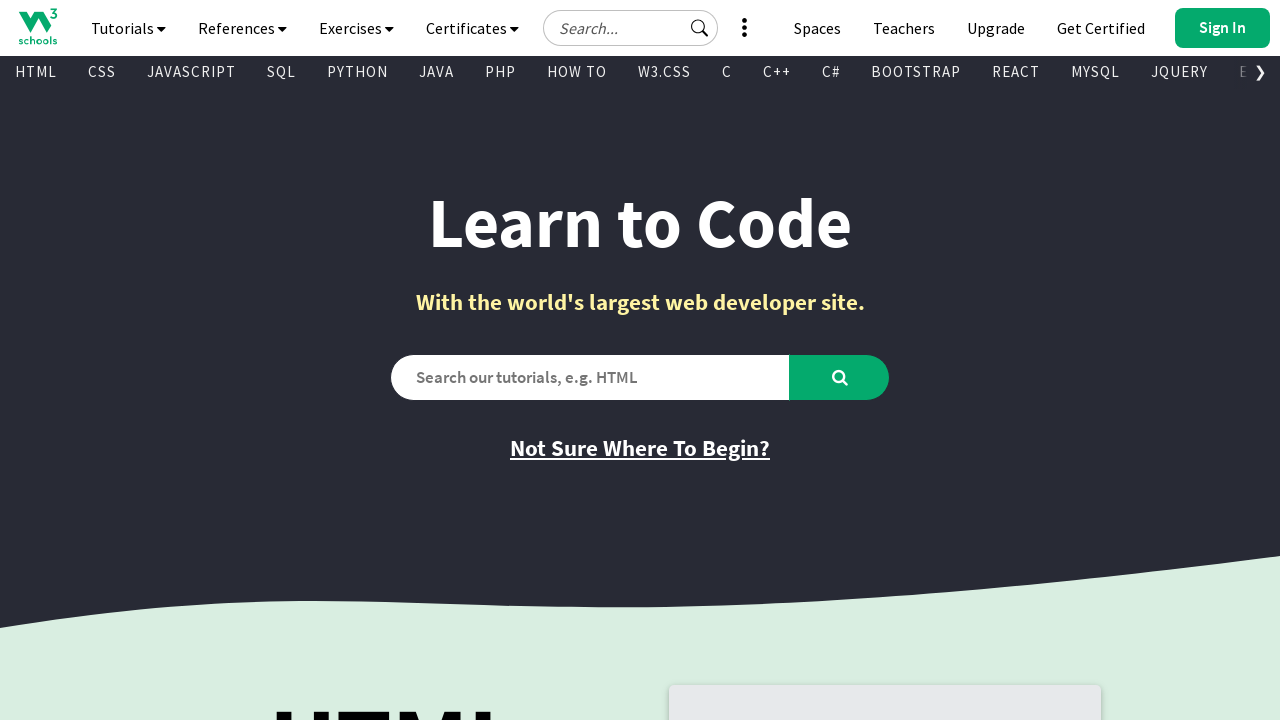

Retrieved text content from visible link: 'How To Examples'
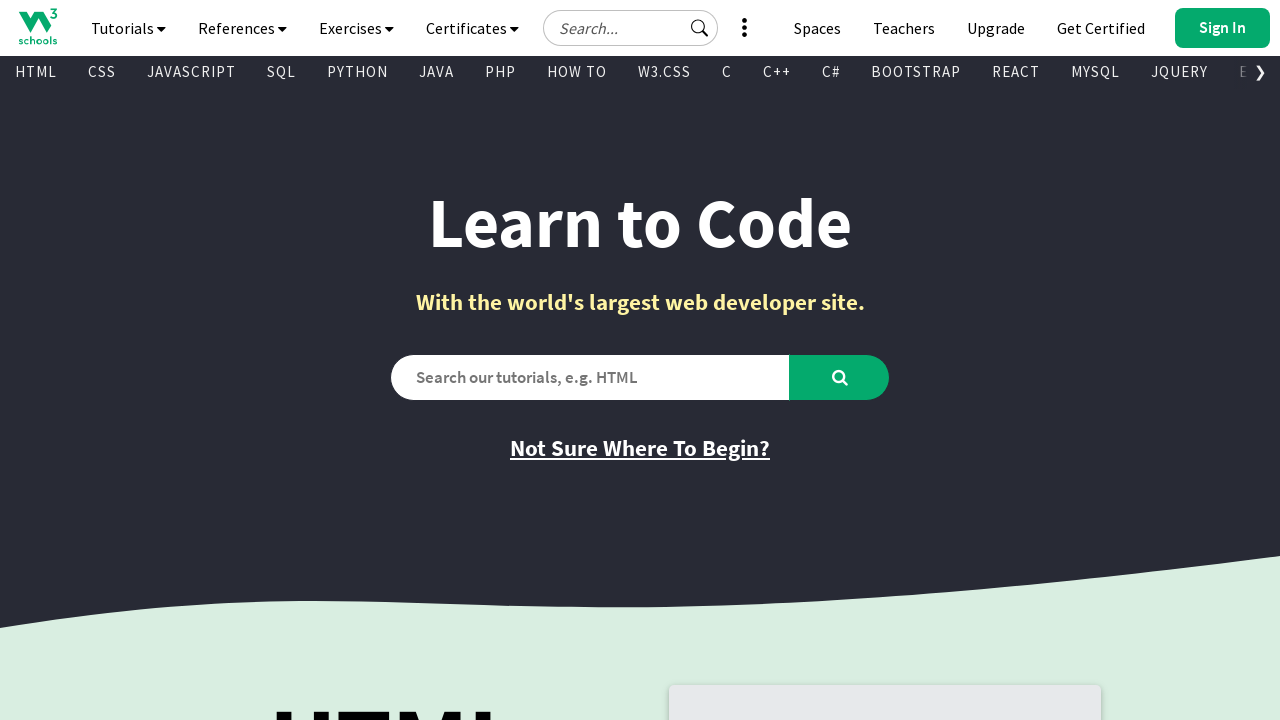

Retrieved href attribute from visible link: '/howto/default.asp'
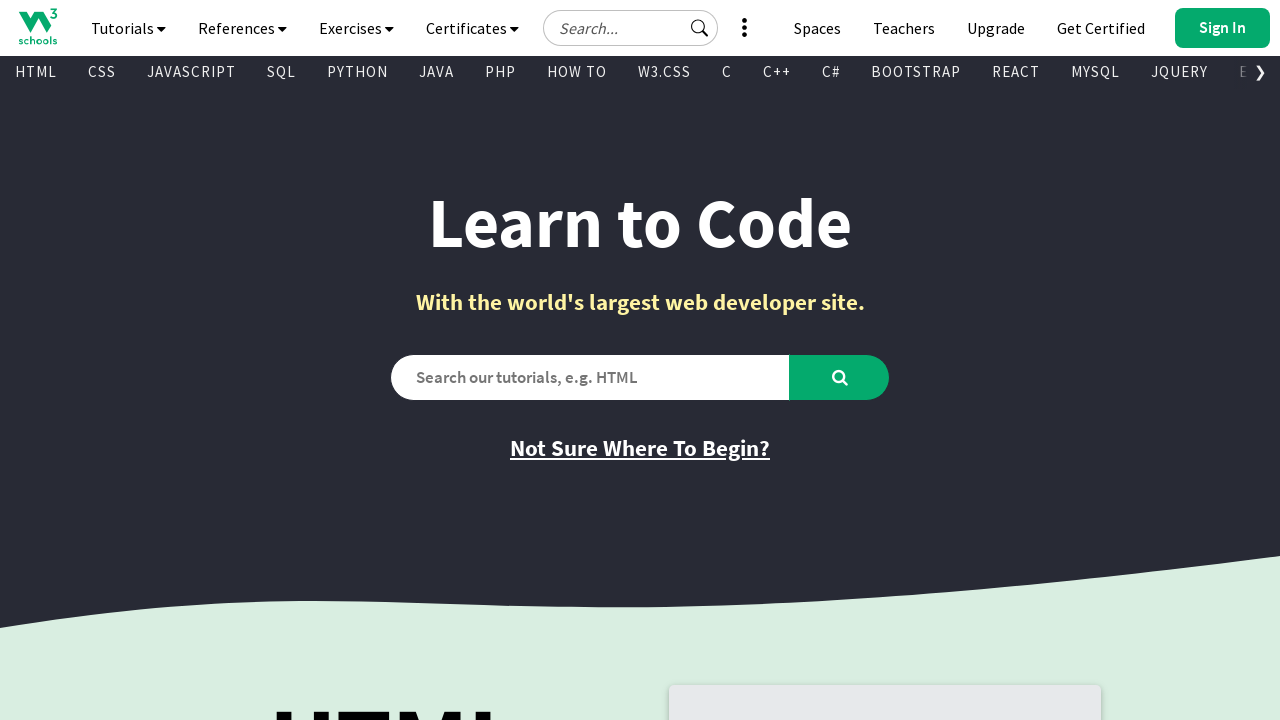

Retrieved text content from visible link: 'SQL Examples'
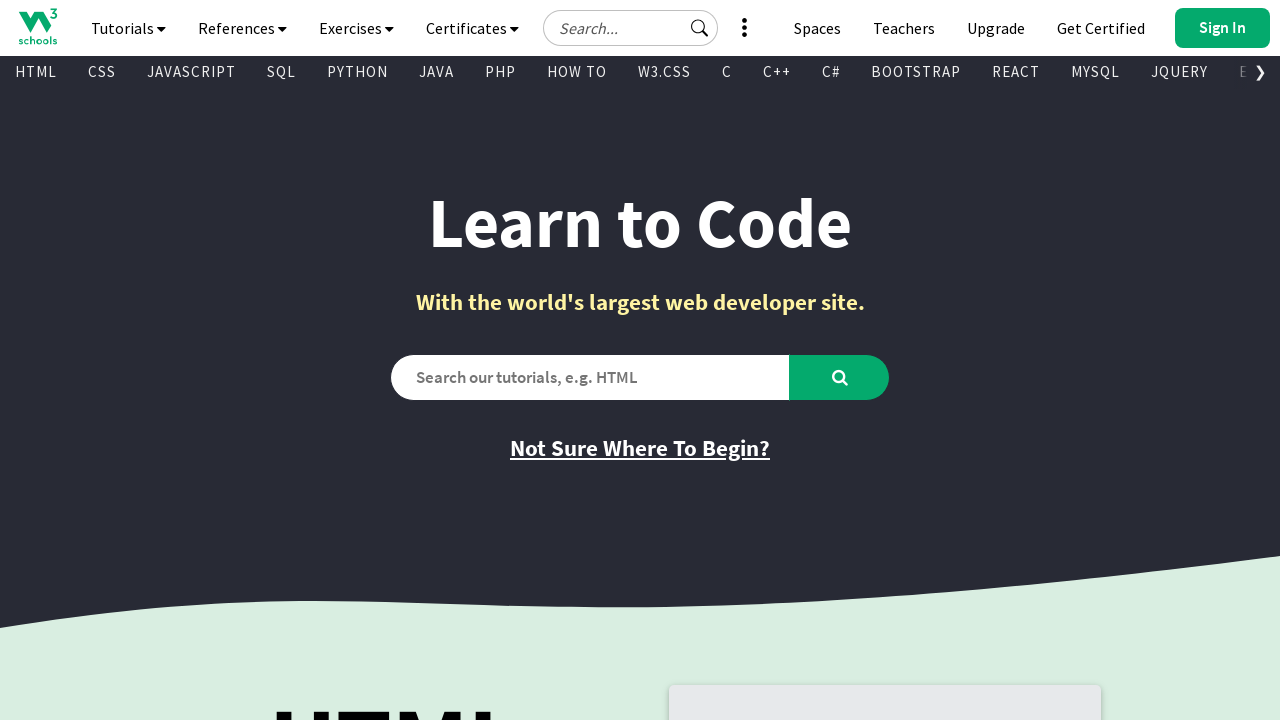

Retrieved href attribute from visible link: '/sql/sql_examples.asp'
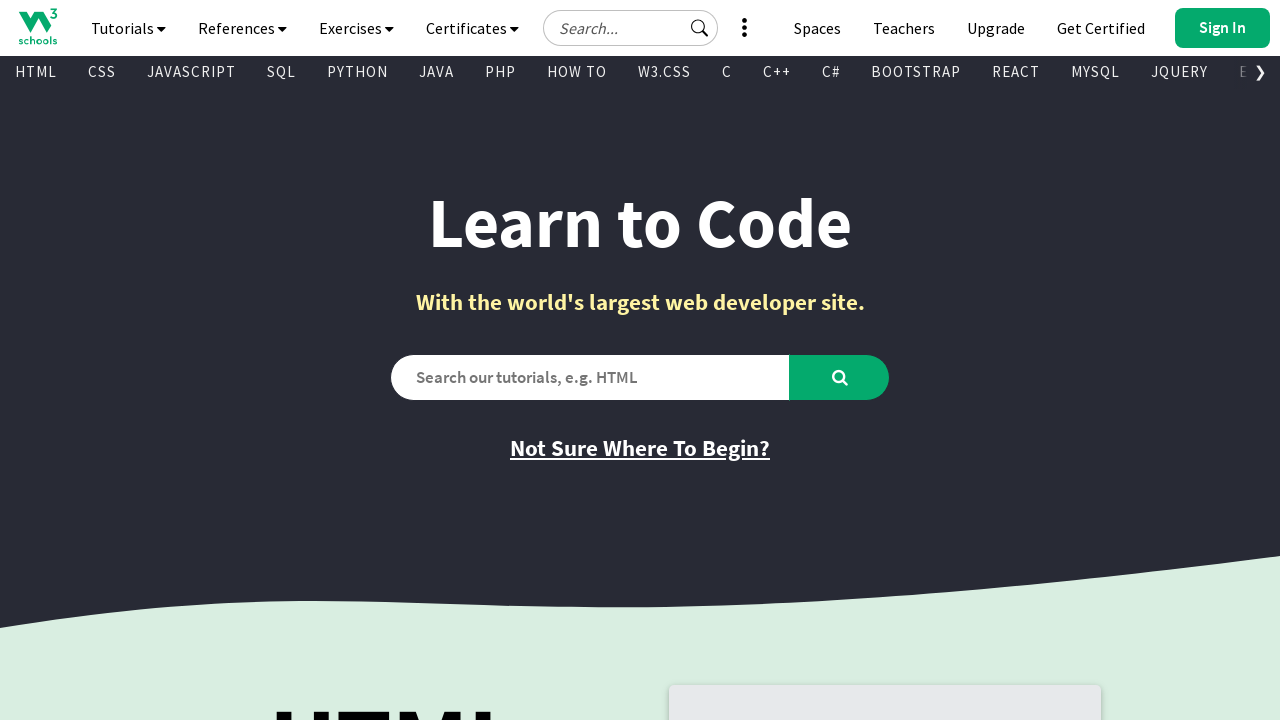

Retrieved text content from visible link: 'Python Examples'
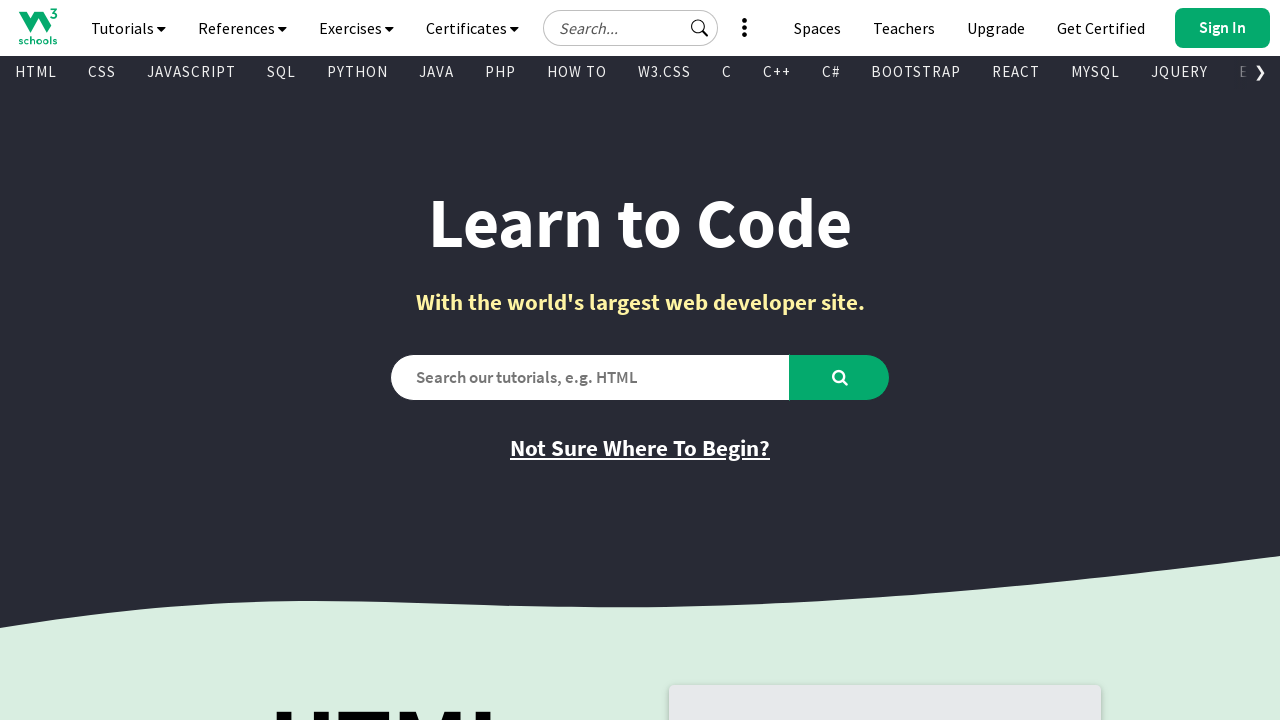

Retrieved href attribute from visible link: '/python/python_examples.asp'
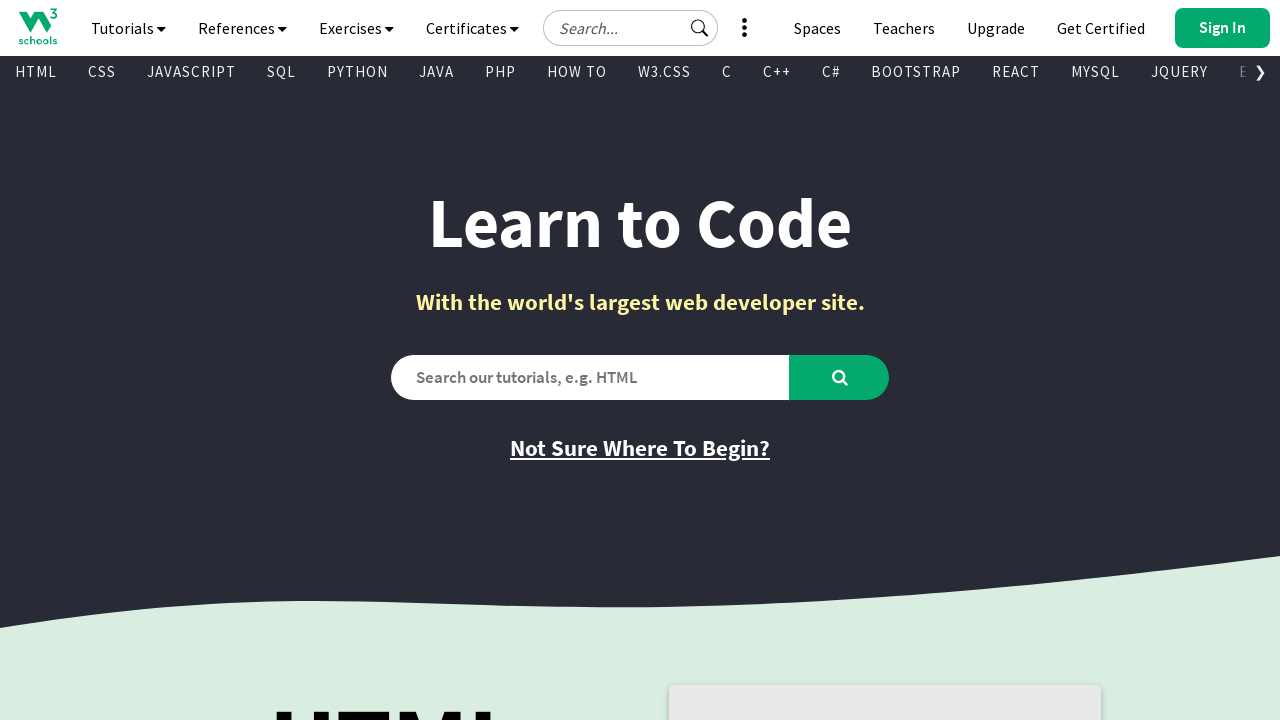

Retrieved text content from visible link: 'W3.CSS Examples'
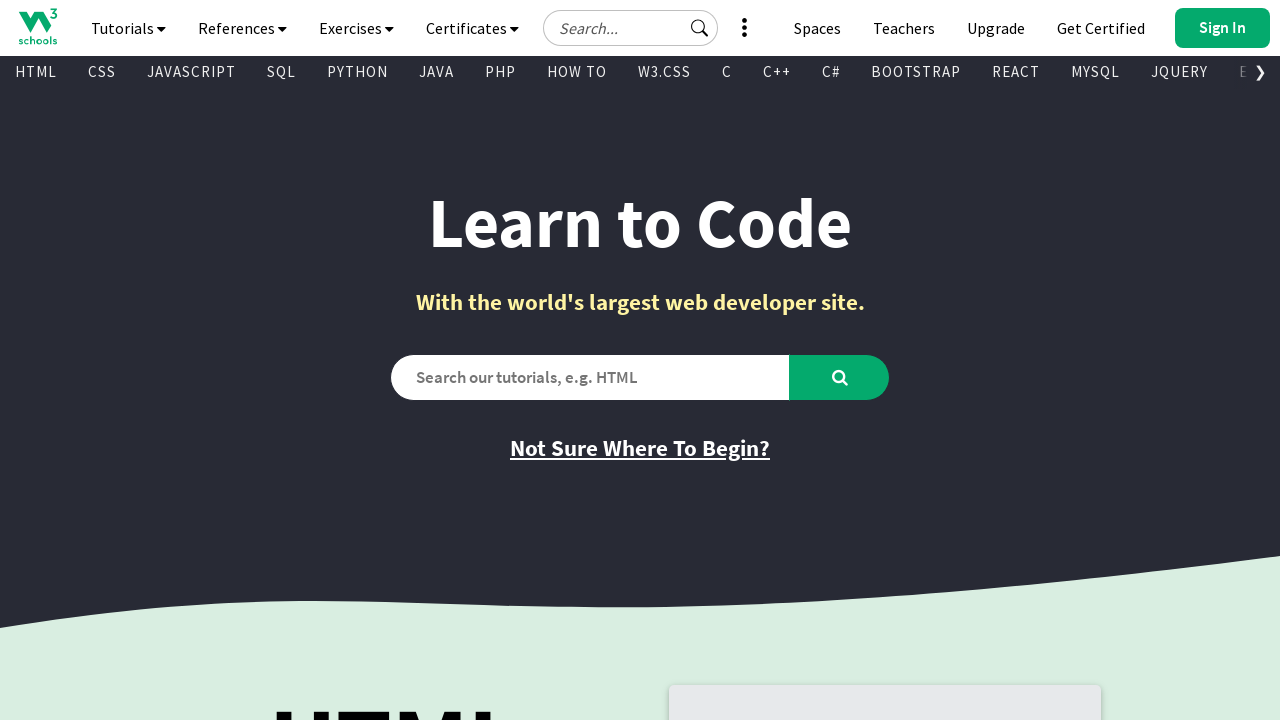

Retrieved href attribute from visible link: '/w3css/w3css_examples.asp'
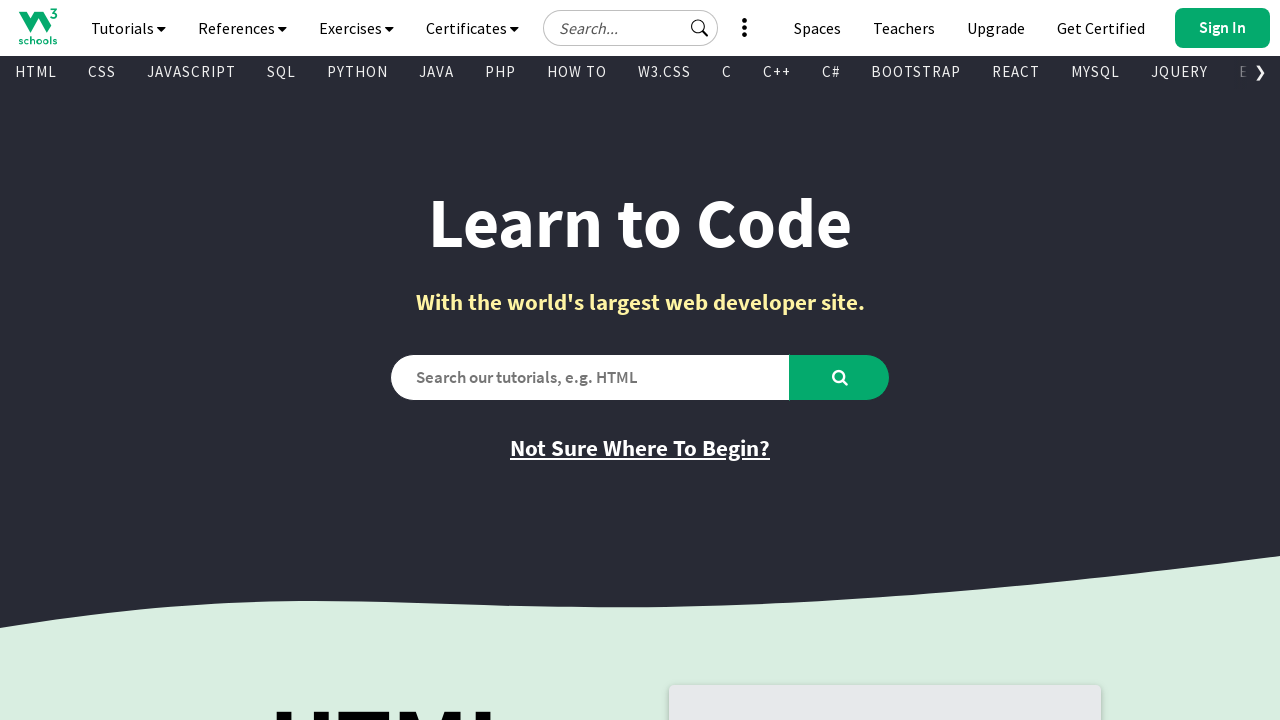

Retrieved text content from visible link: 'Bootstrap Examples'
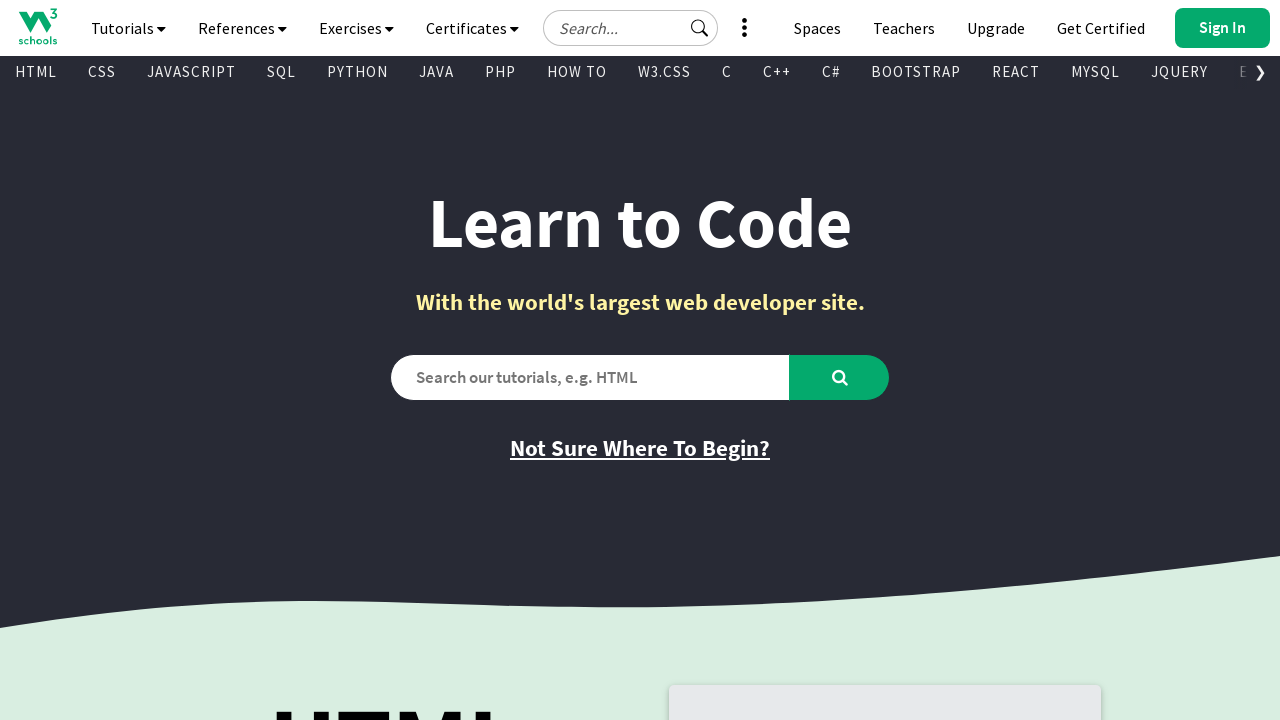

Retrieved href attribute from visible link: '/bootstrap/bootstrap_examples.asp'
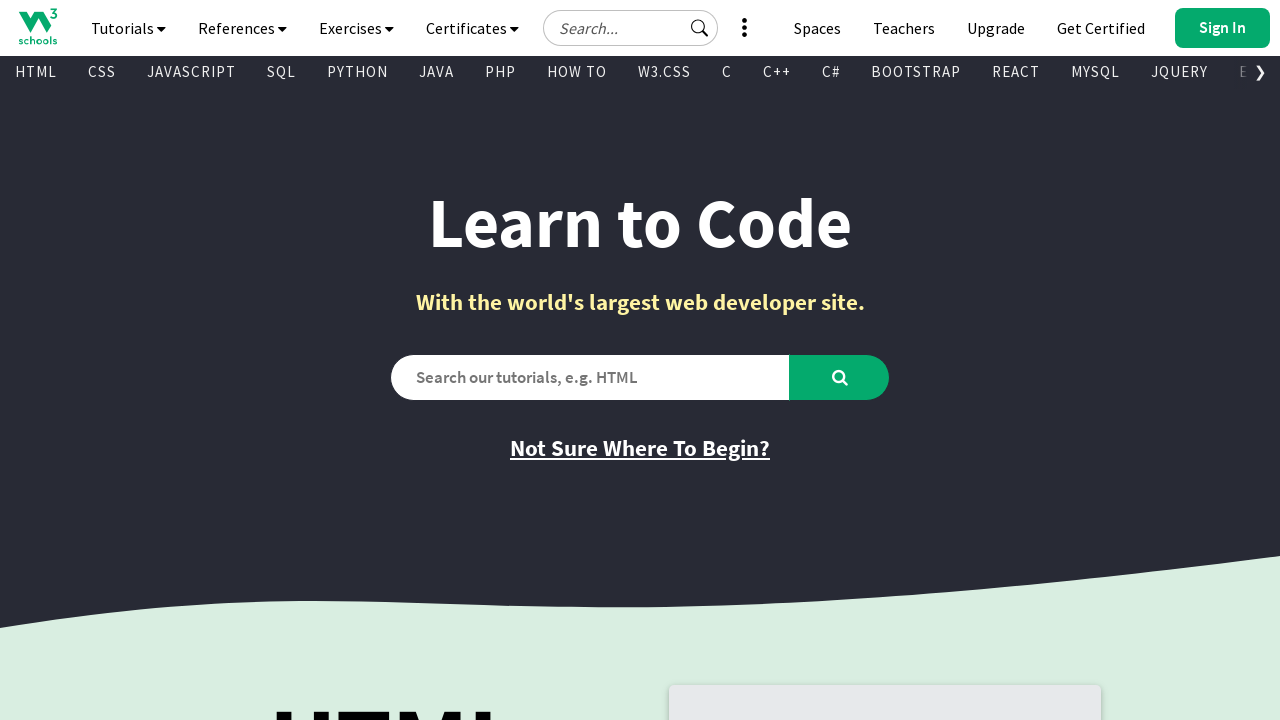

Retrieved text content from visible link: 'PHP Examples'
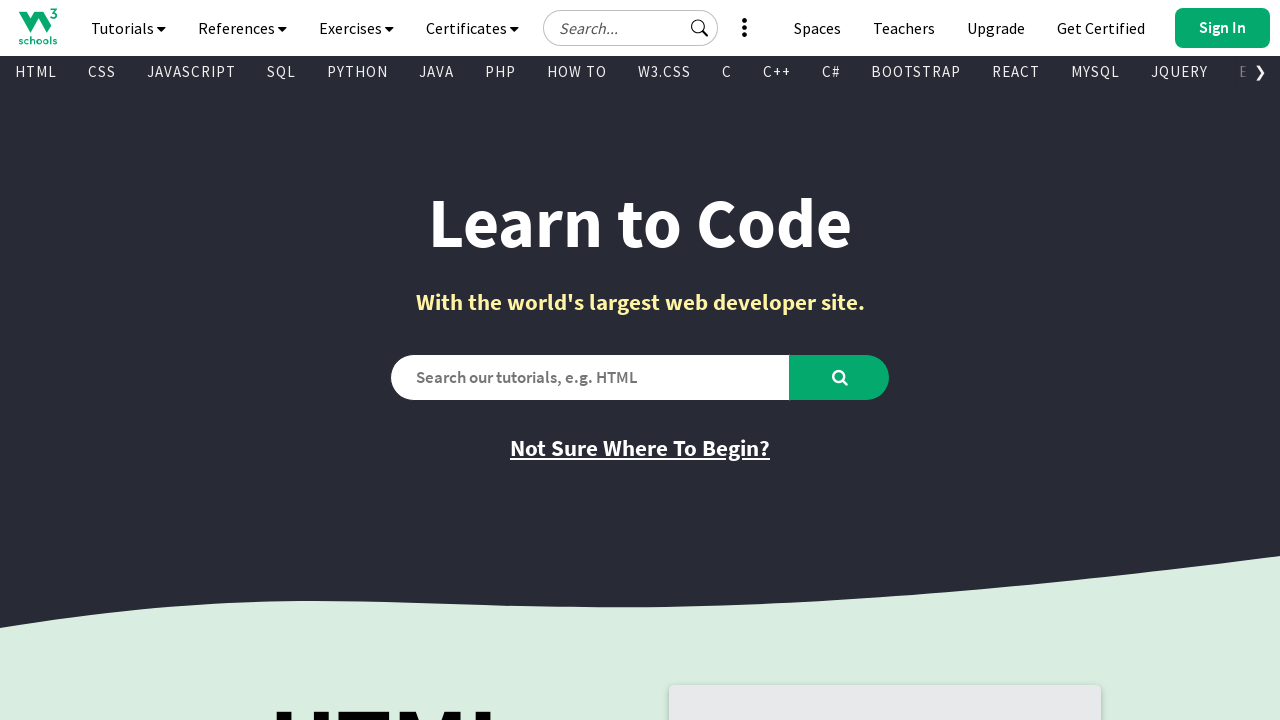

Retrieved href attribute from visible link: '/php/php_examples.asp'
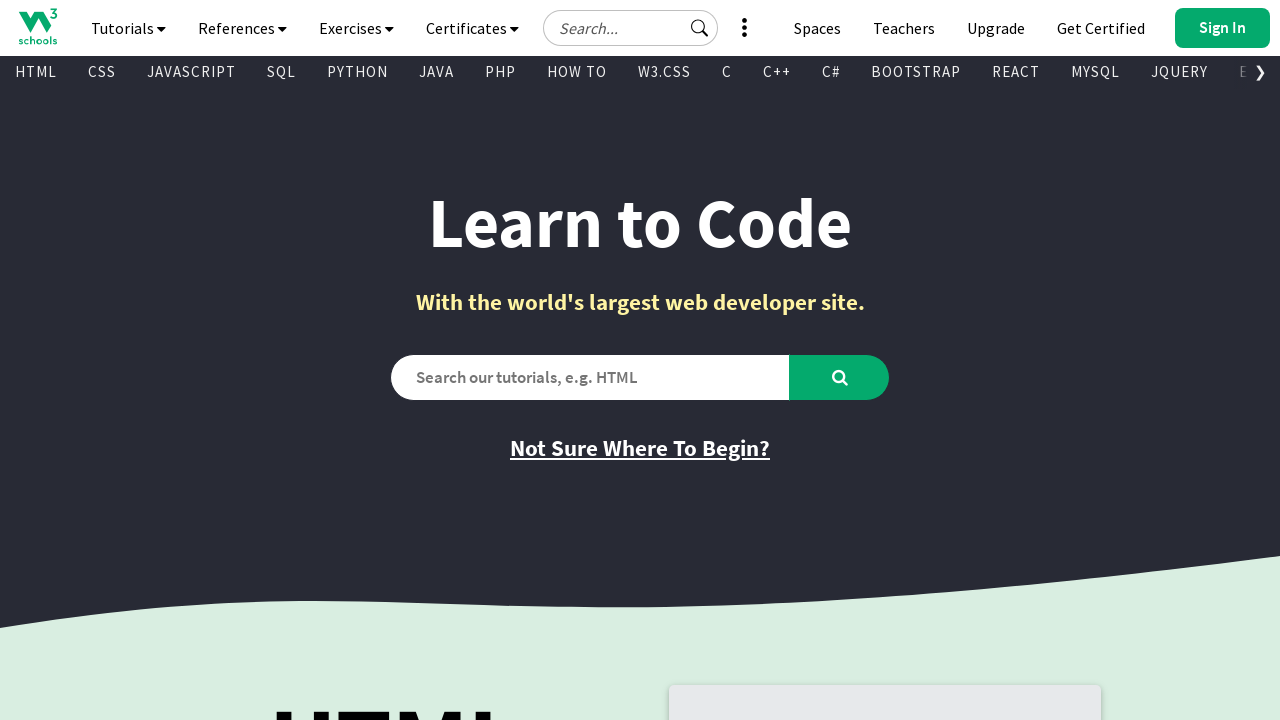

Retrieved text content from visible link: 'Java Examples'
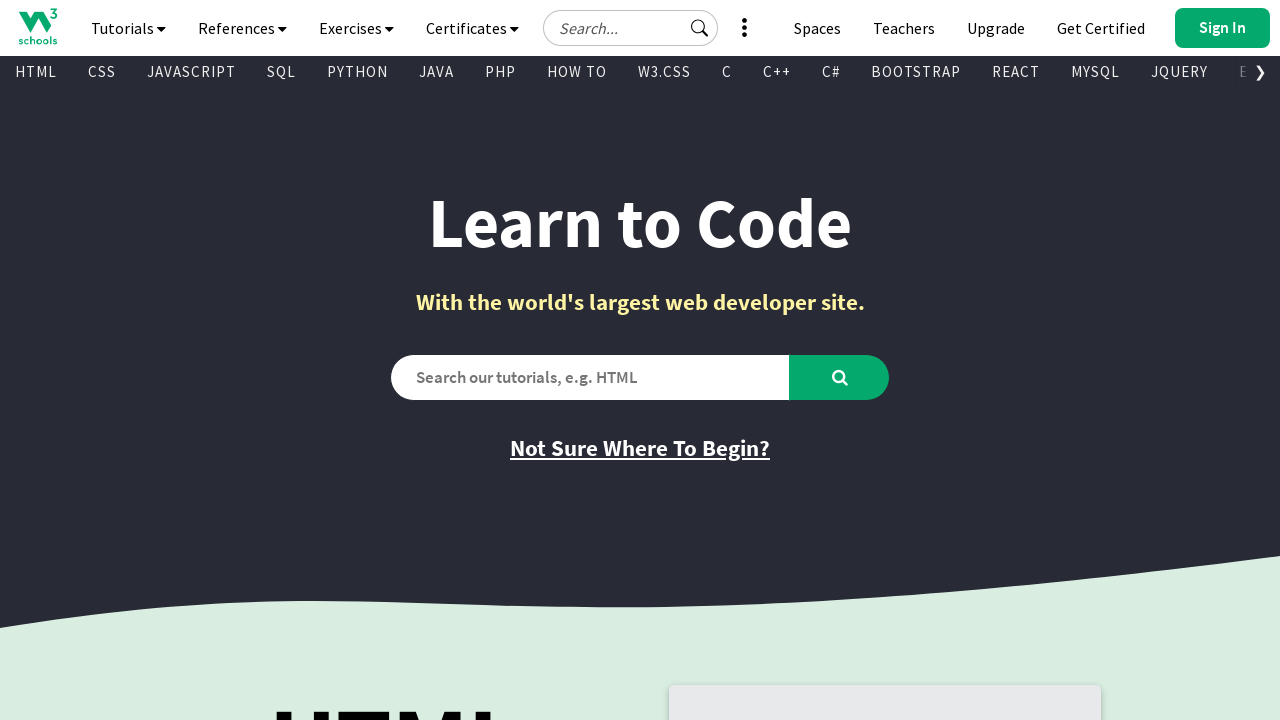

Retrieved href attribute from visible link: '/java/java_examples.asp'
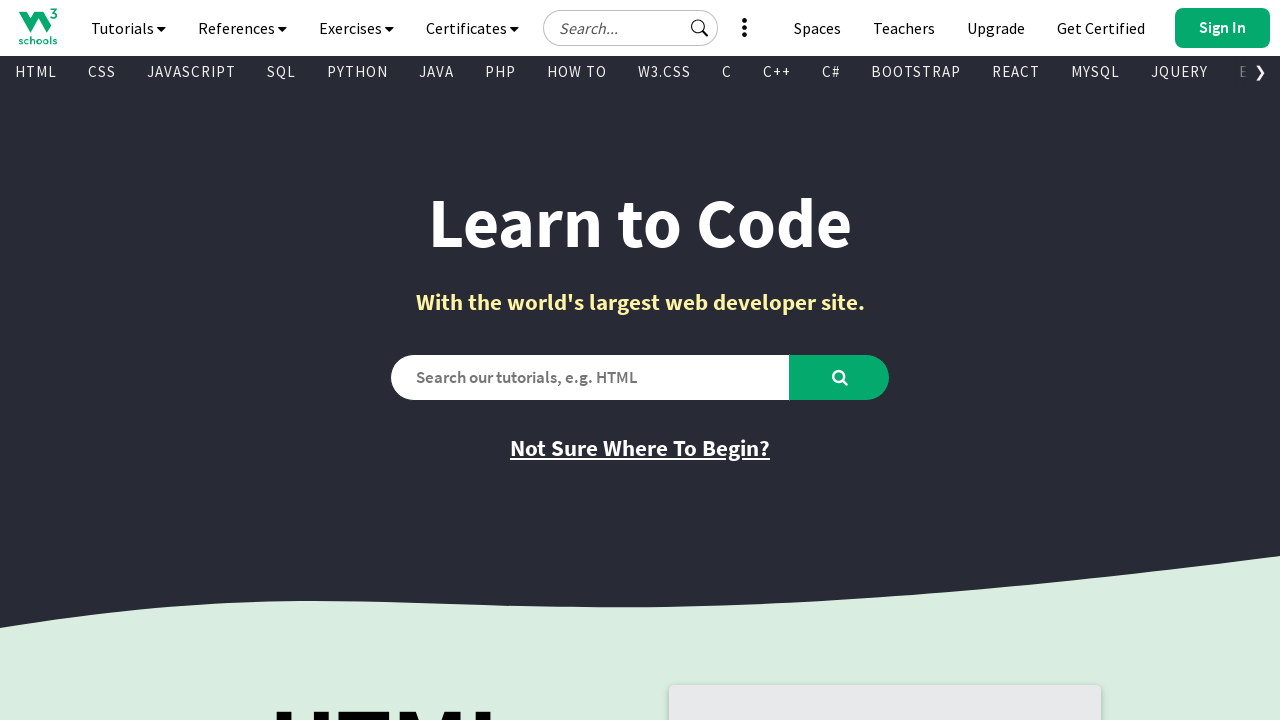

Retrieved text content from visible link: 'XML Examples'
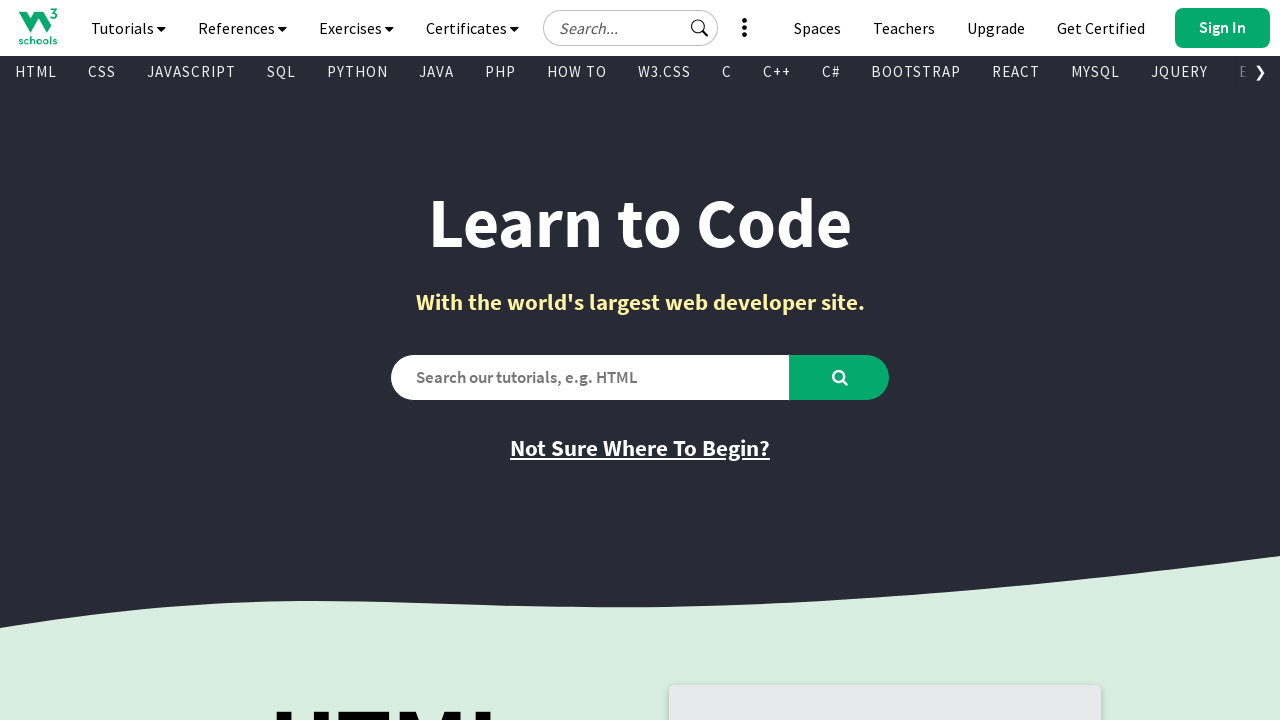

Retrieved href attribute from visible link: '/xml/xml_examples.asp'
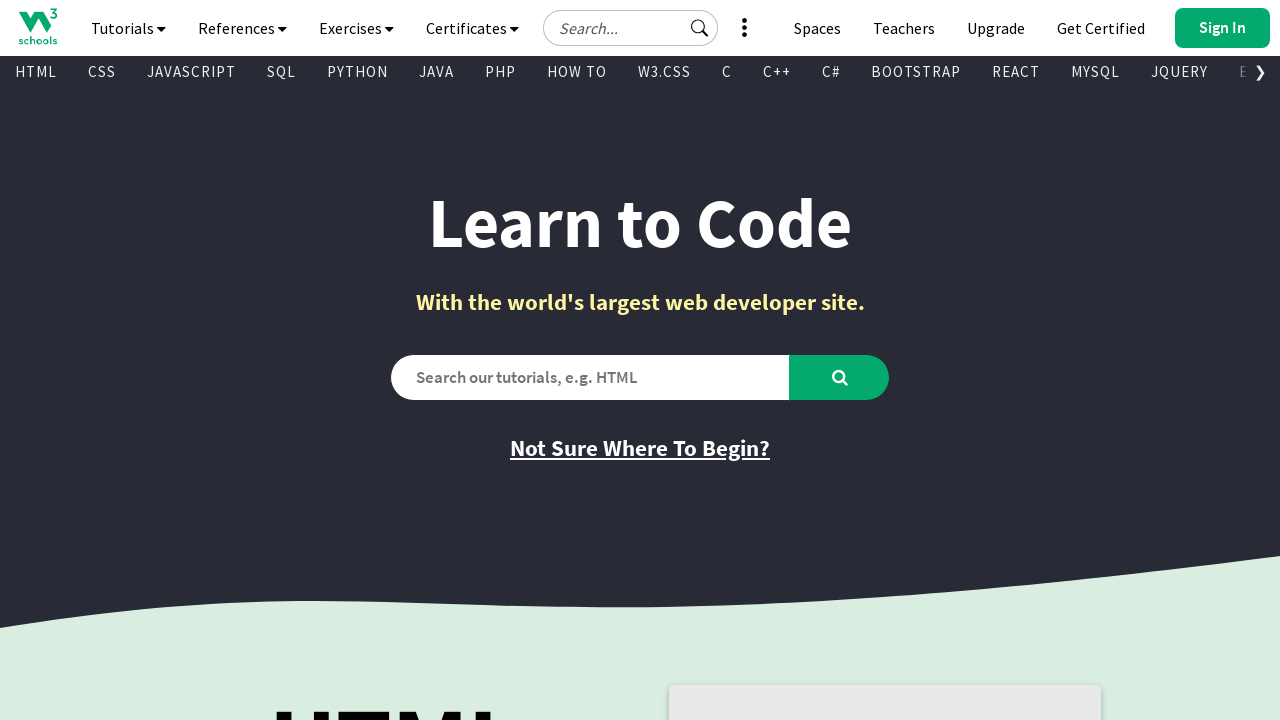

Retrieved text content from visible link: 'jQuery Examples'
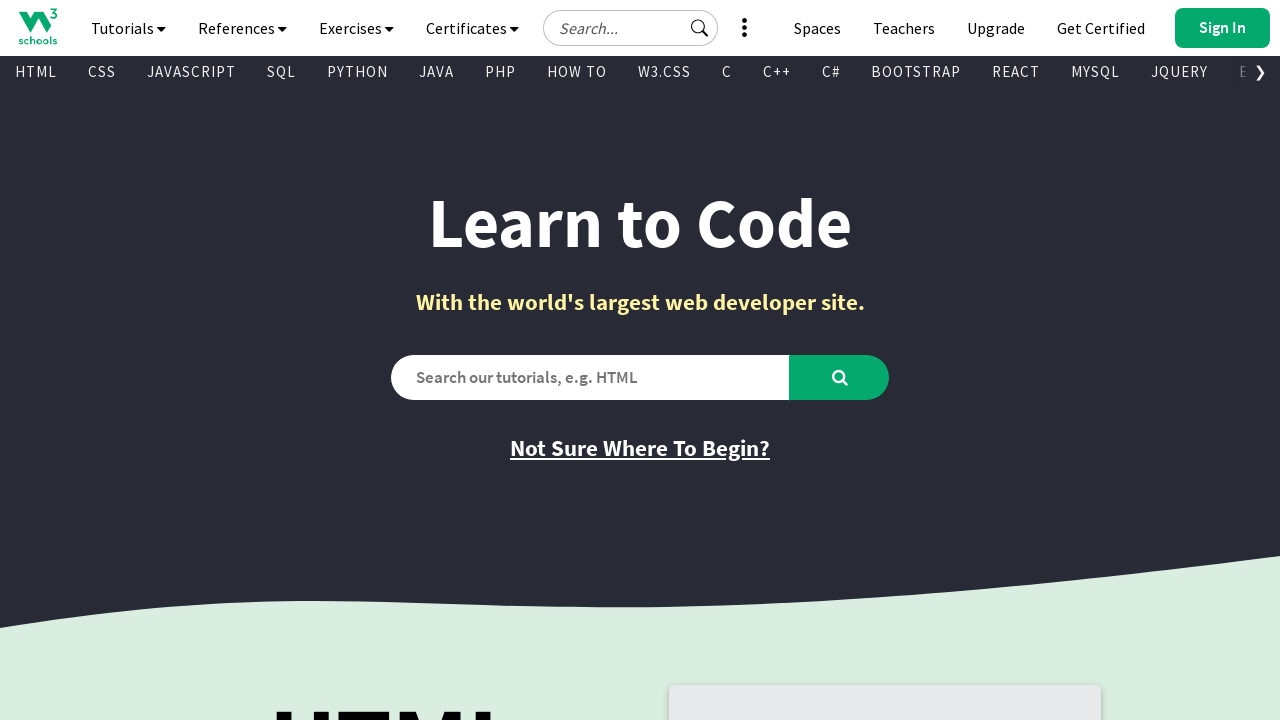

Retrieved href attribute from visible link: '/jquery/jquery_examples.asp'
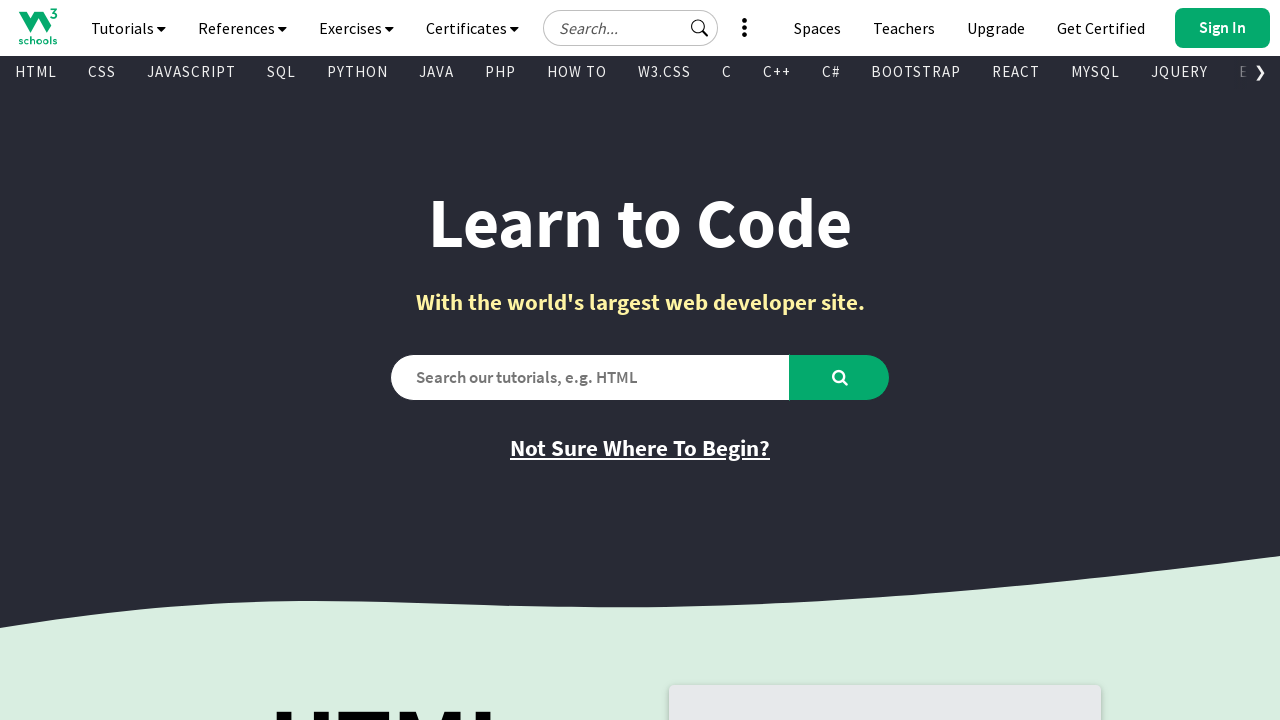

Retrieved text content from visible link: 'Get Certified'
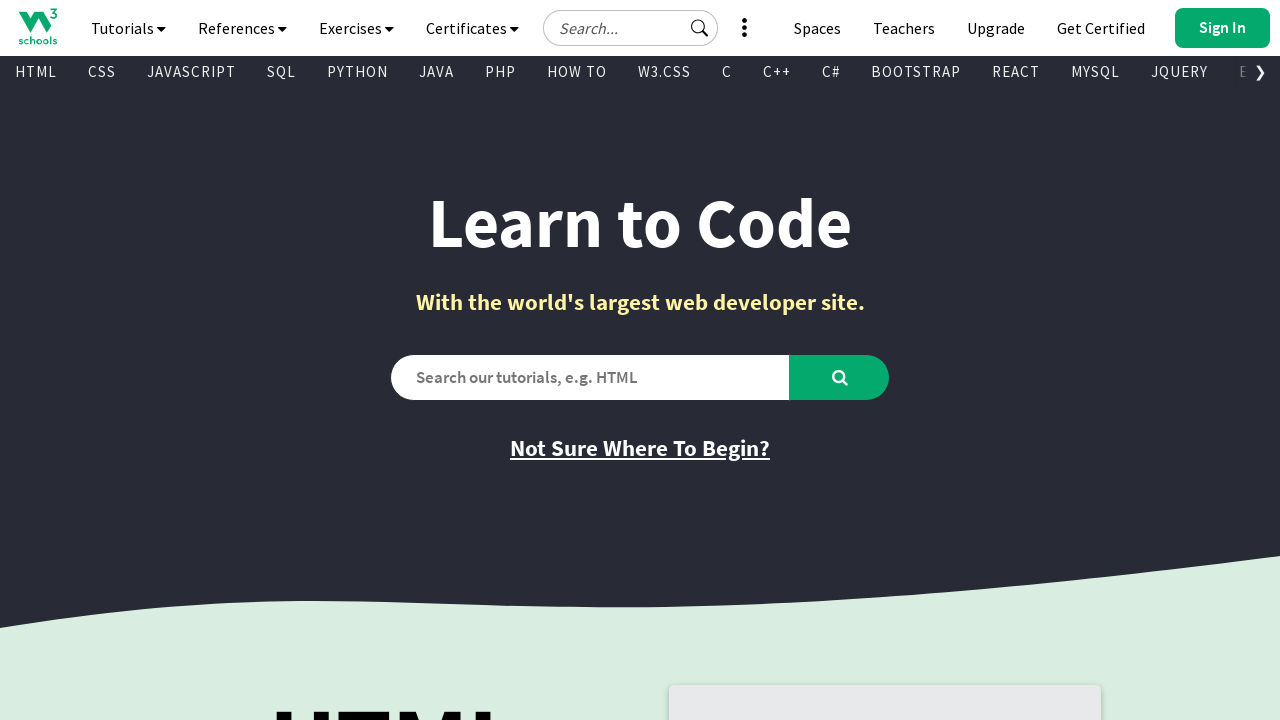

Retrieved href attribute from visible link: 'https://campus.w3schools.com/collections/course-catalog'
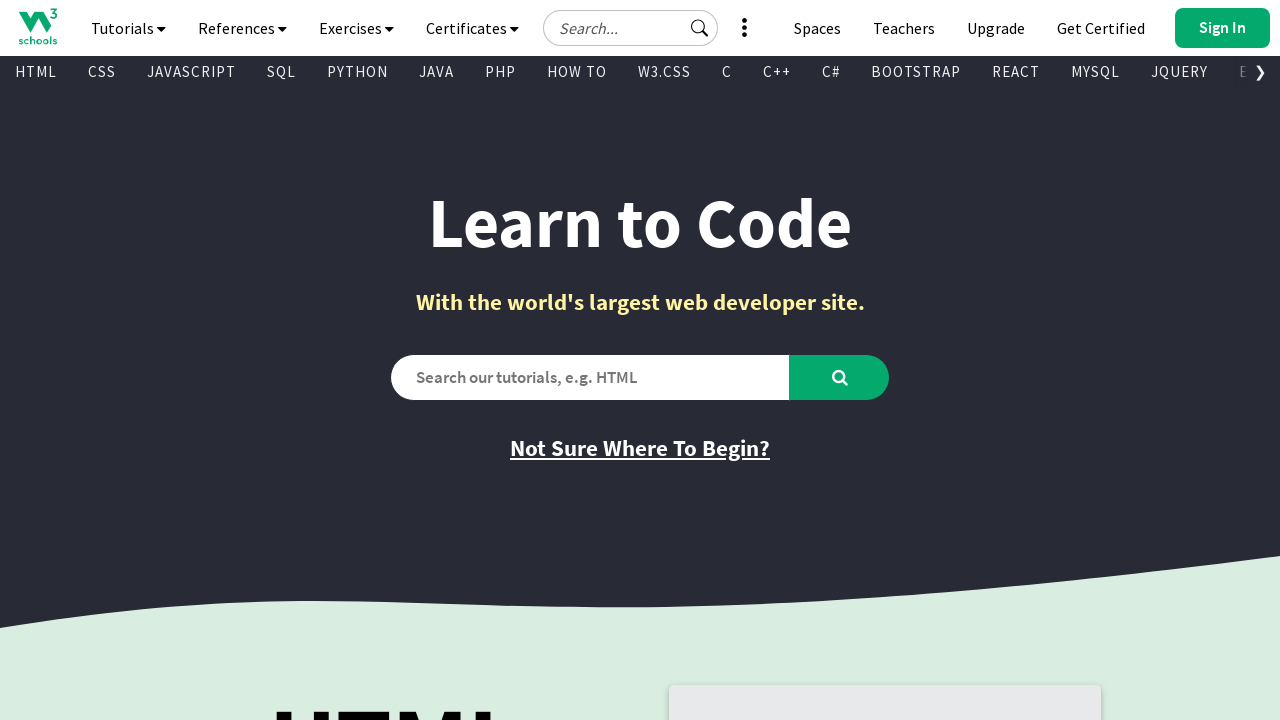

Retrieved text content from visible link: 'HTML Certificate'
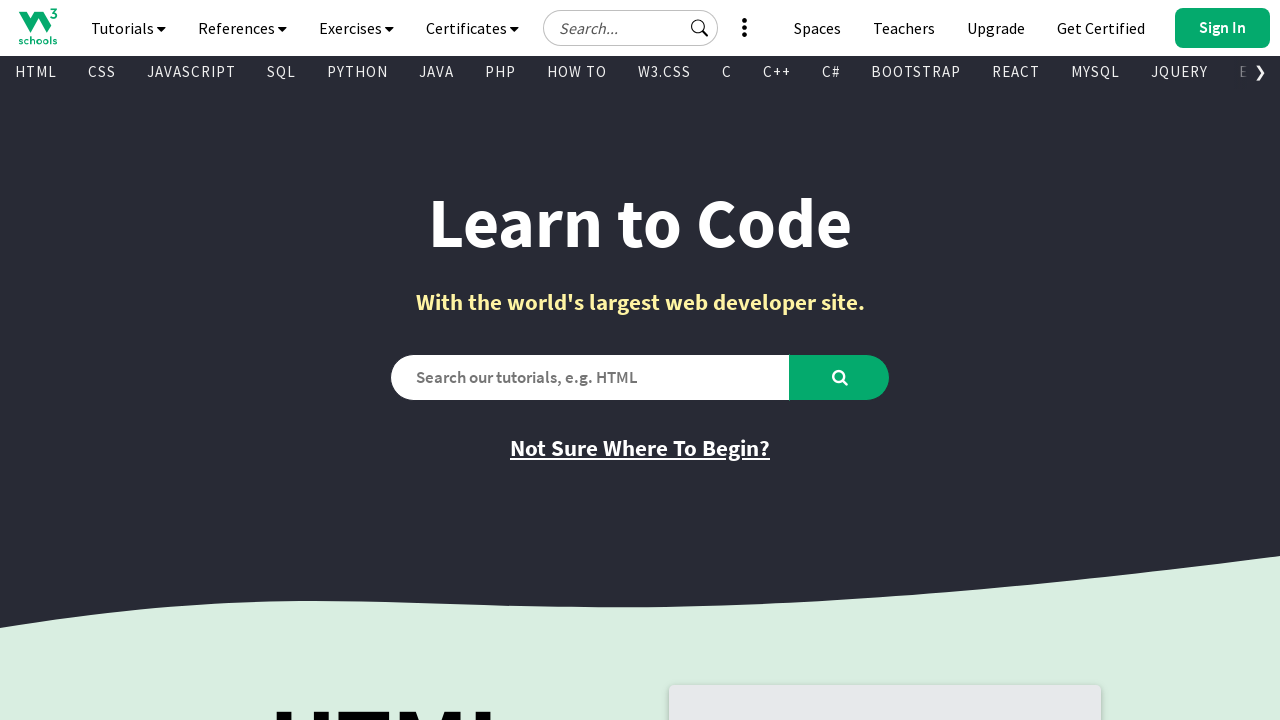

Retrieved href attribute from visible link: 'https://campus.w3schools.com/collections/certifications/products/html-certificate'
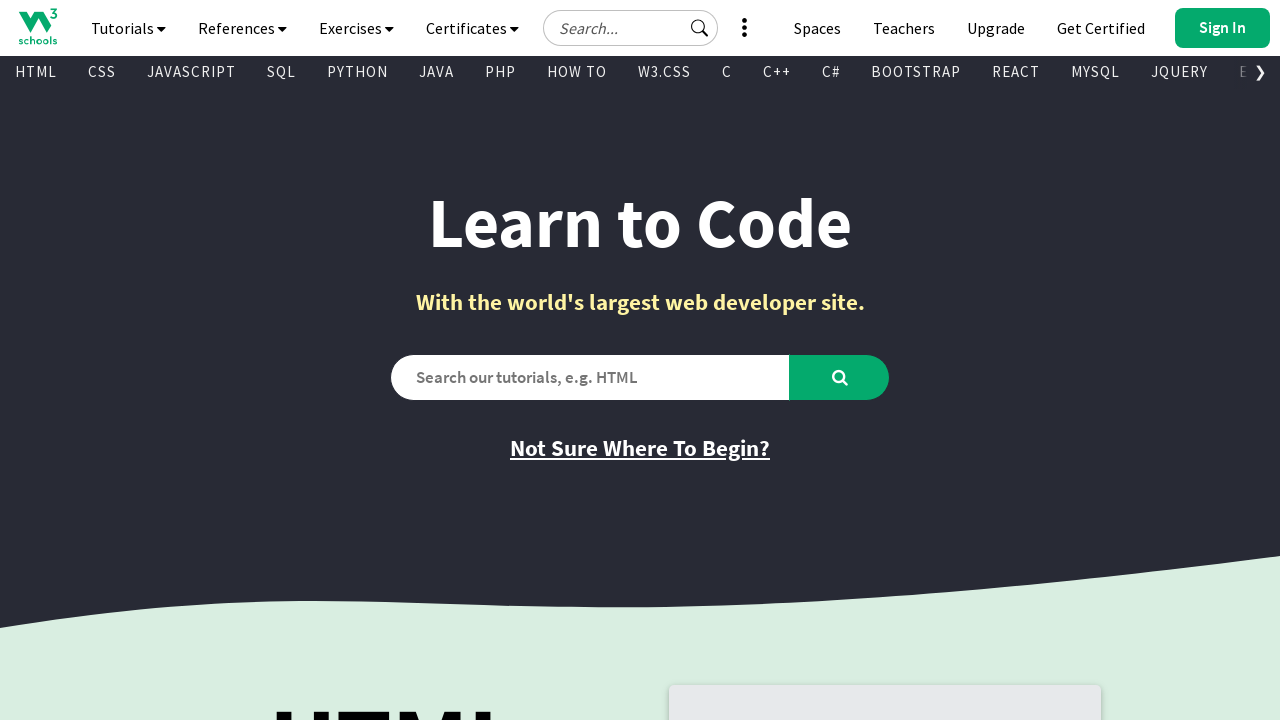

Retrieved text content from visible link: 'CSS Certificate'
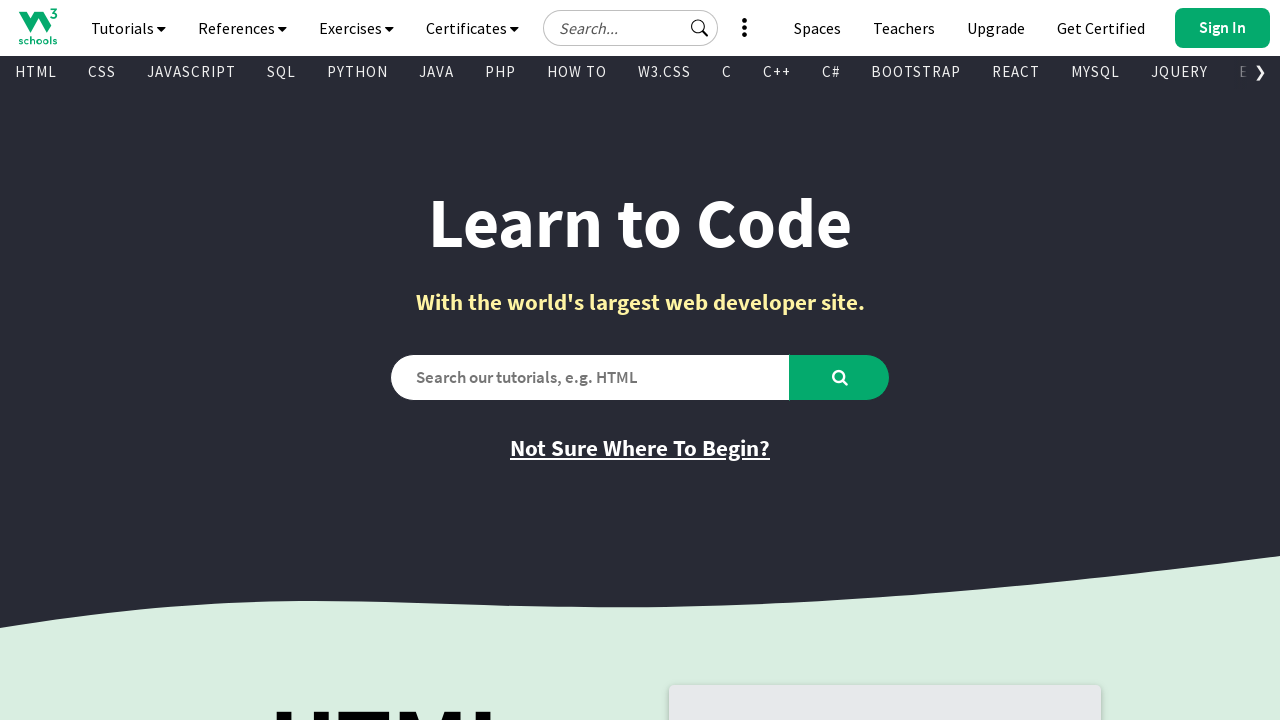

Retrieved href attribute from visible link: 'https://campus.w3schools.com/collections/certifications/products/css-certificate'
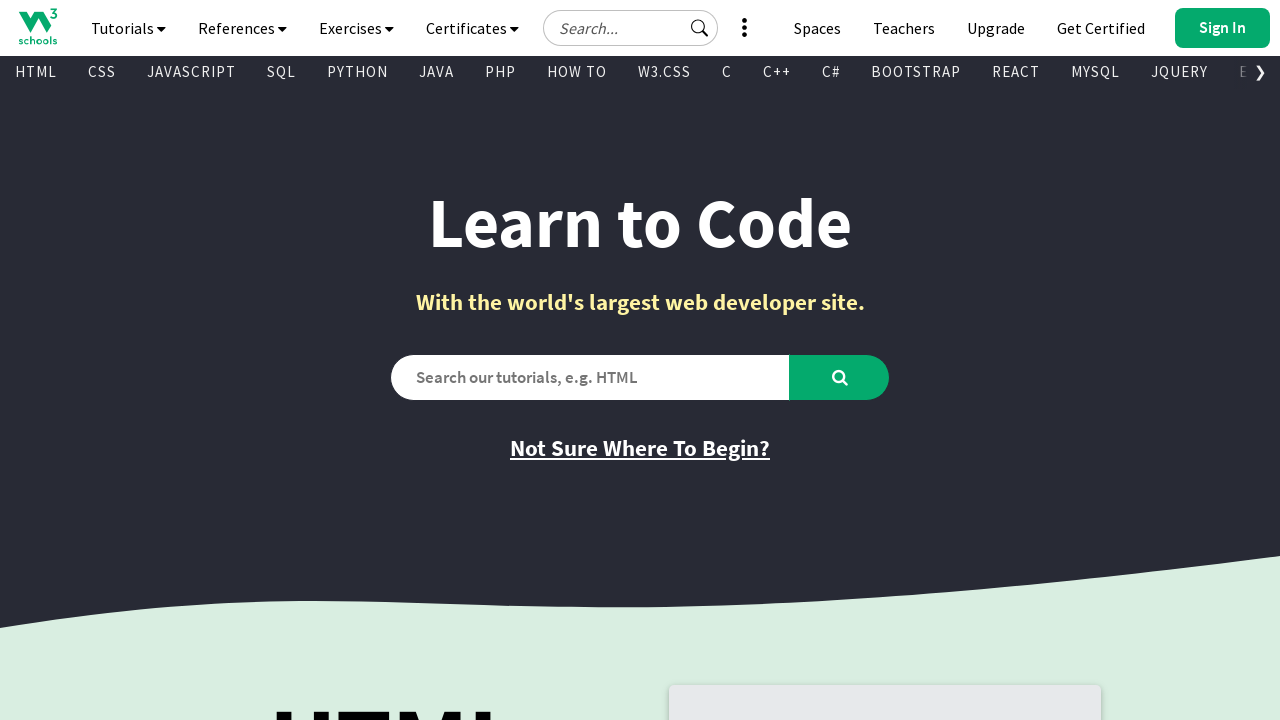

Retrieved text content from visible link: 'JavaScript Certificate'
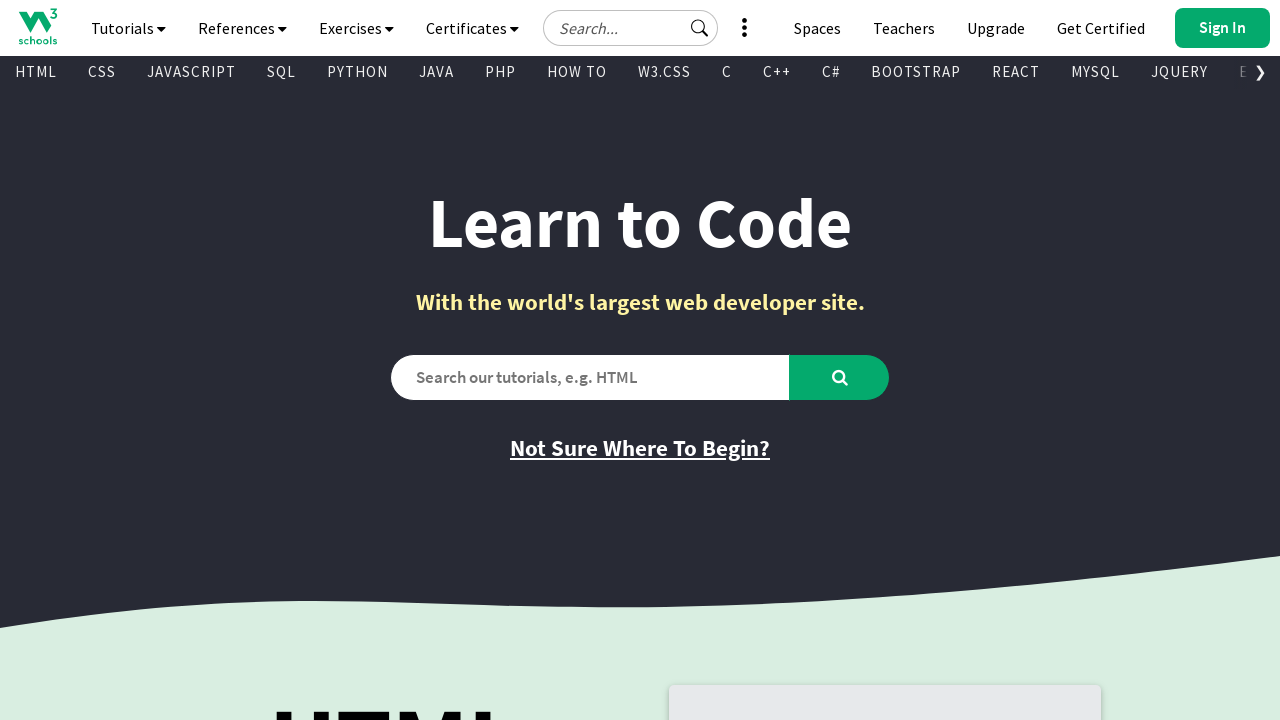

Retrieved href attribute from visible link: 'https://campus.w3schools.com/collections/certifications/products/javascript-certificate'
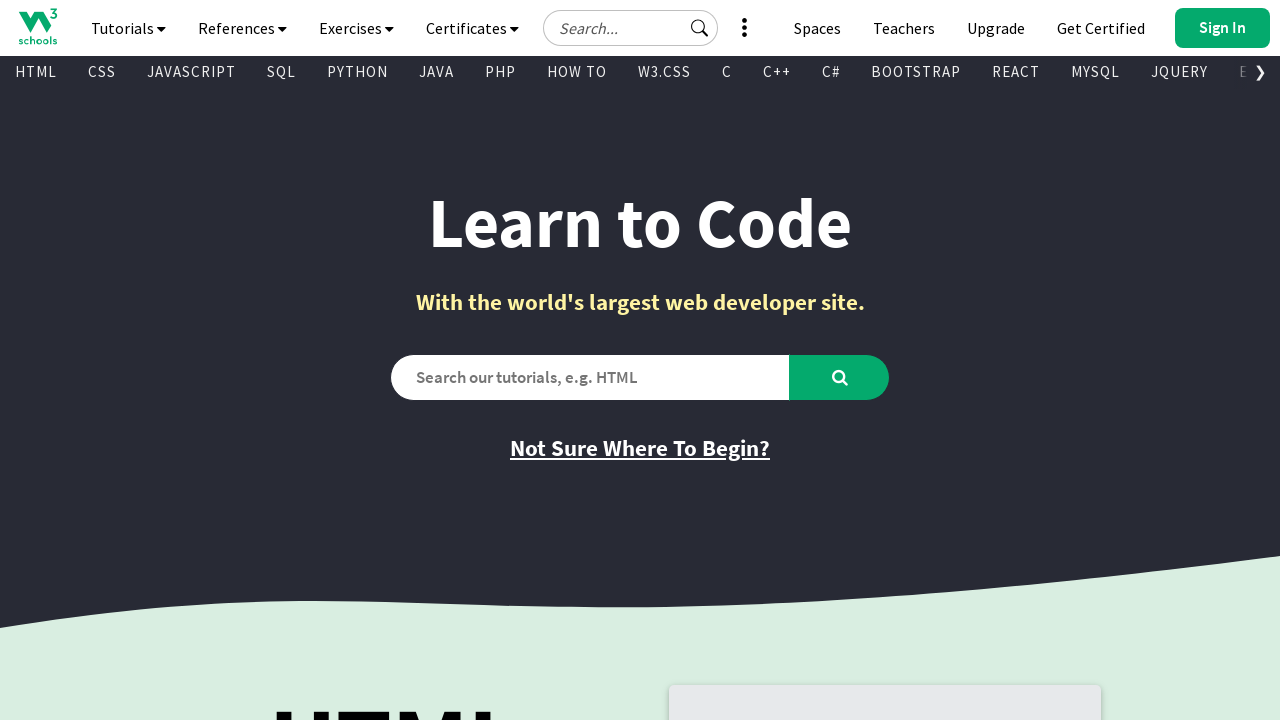

Retrieved text content from visible link: 'Front End Certificate'
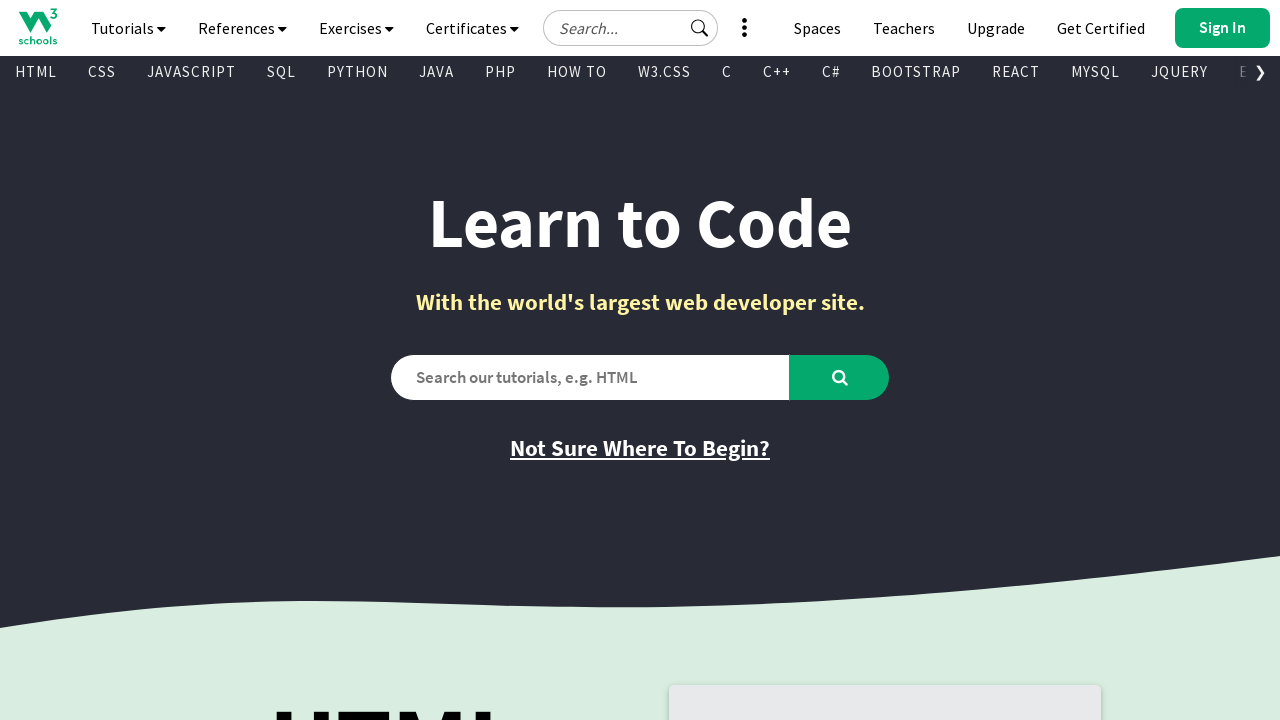

Retrieved href attribute from visible link: 'https://campus.w3schools.com/collections/certifications/products/front-end-certificate'
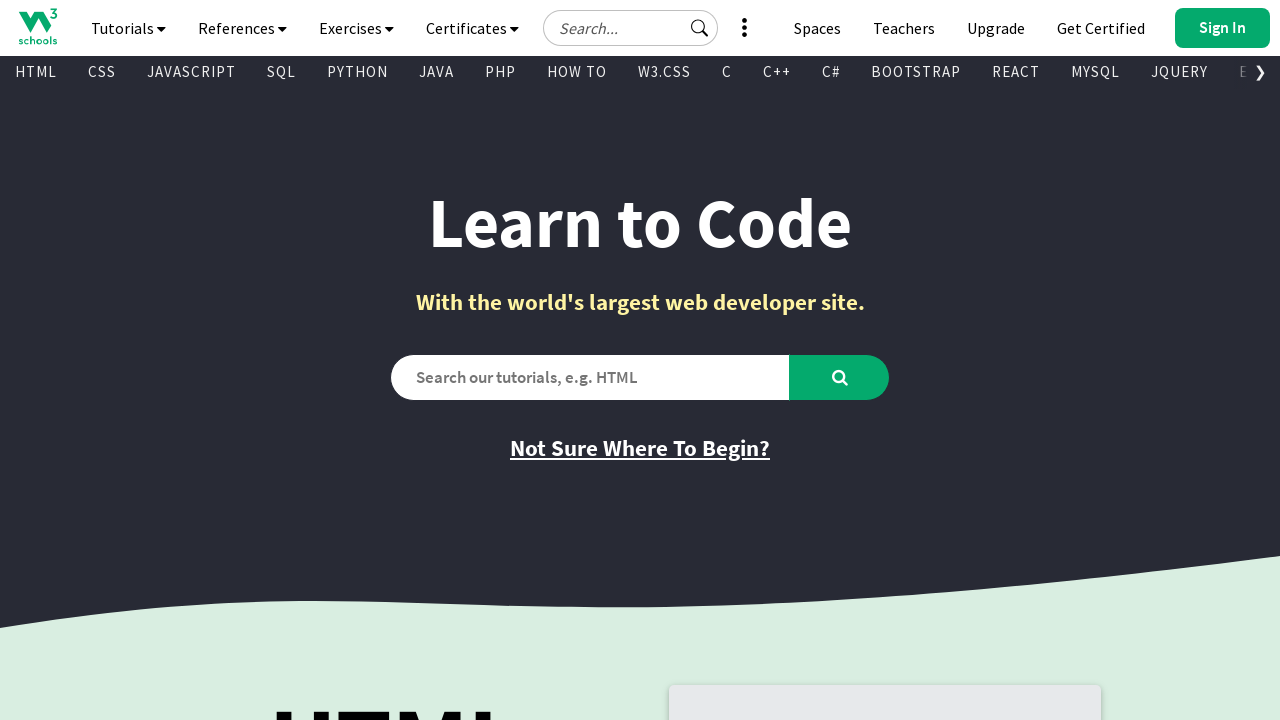

Retrieved text content from visible link: 'SQL Certificate'
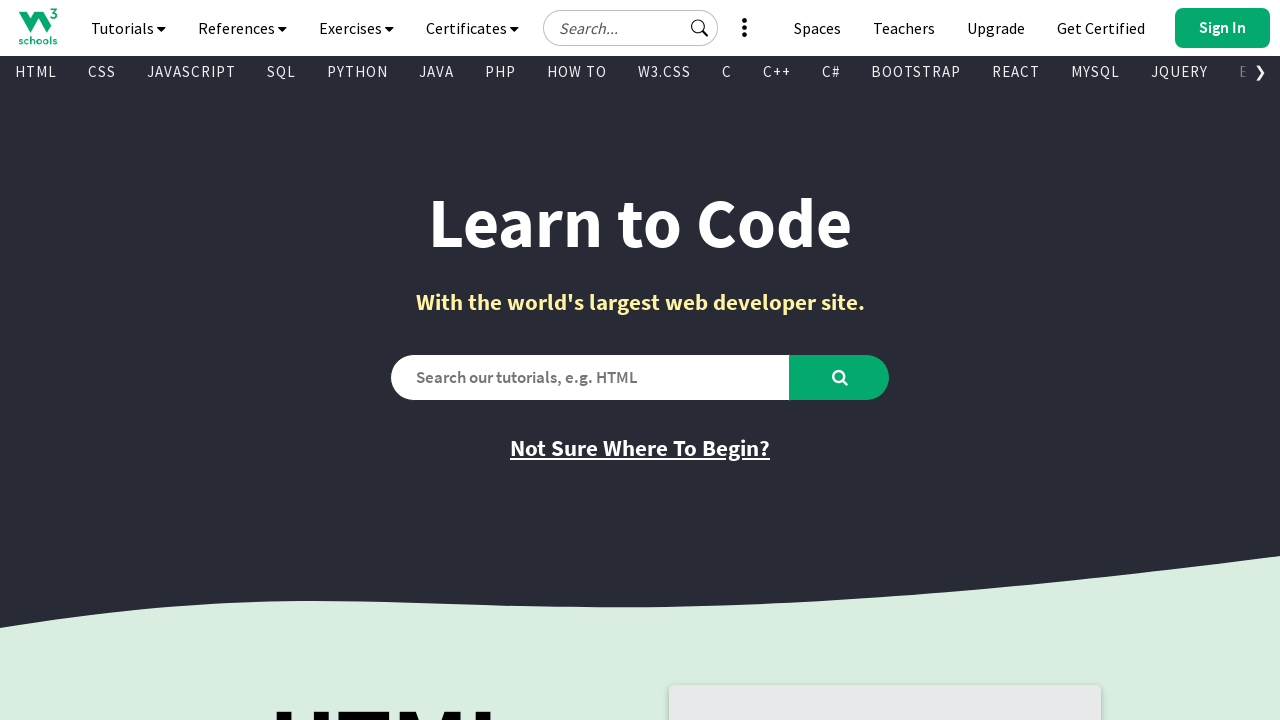

Retrieved href attribute from visible link: 'https://campus.w3schools.com/collections/certifications/products/sql-certificate'
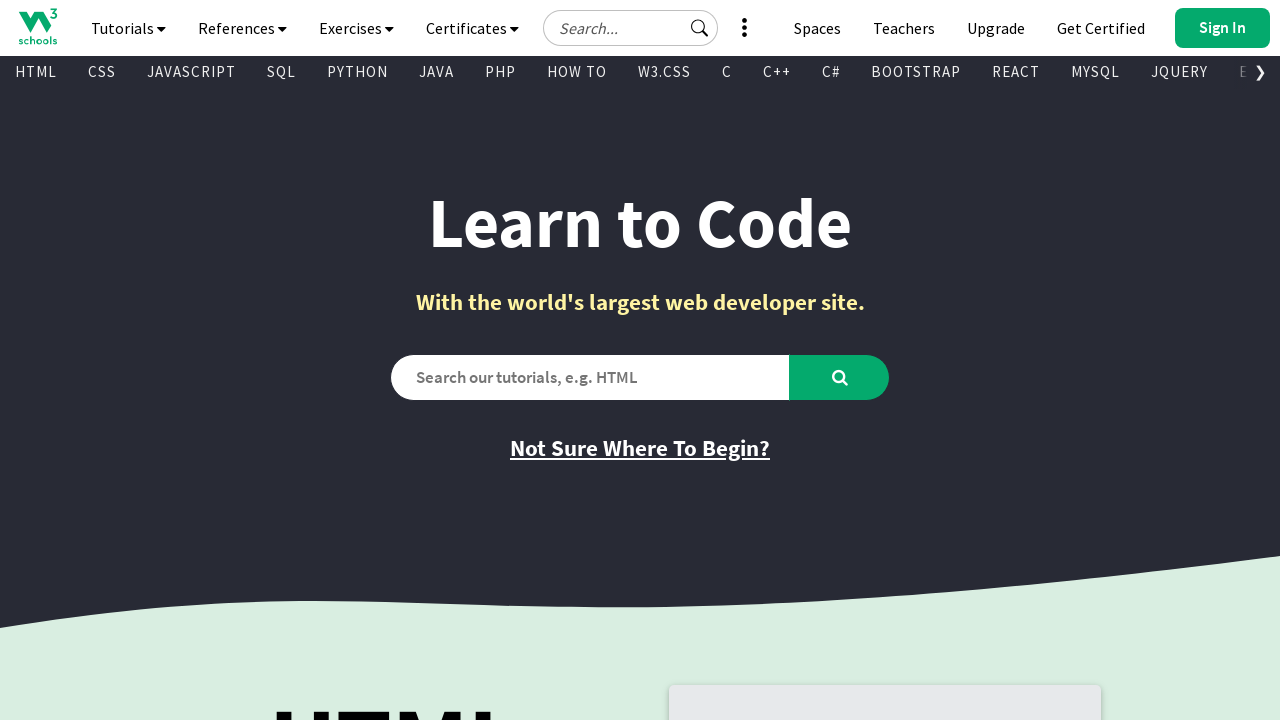

Retrieved text content from visible link: 'Python Certificate'
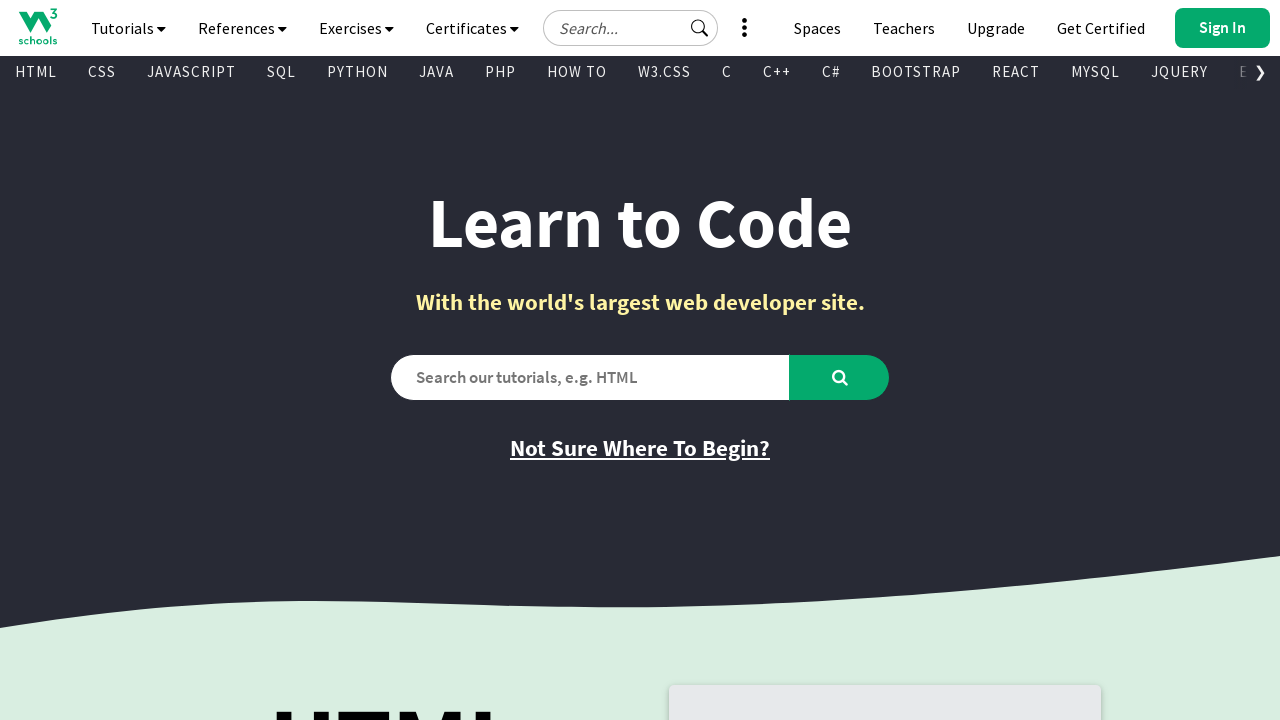

Retrieved href attribute from visible link: 'https://campus.w3schools.com/collections/certifications/products/python-certificate'
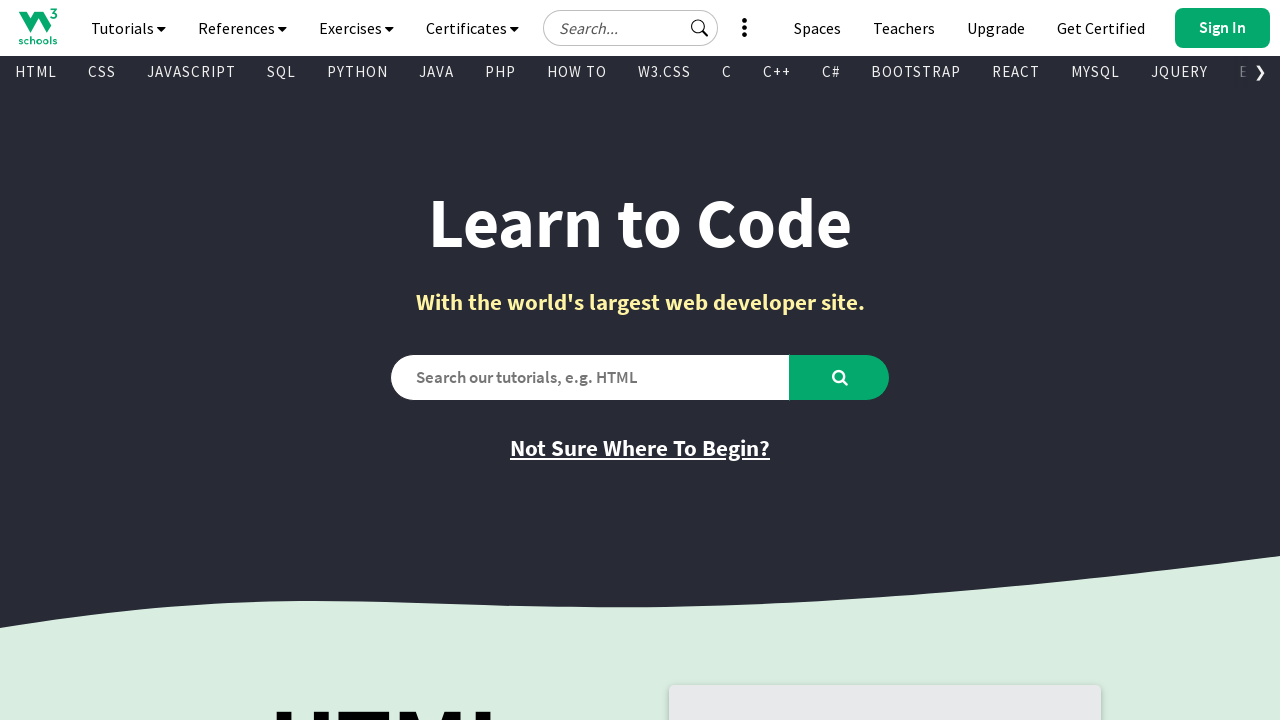

Retrieved text content from visible link: 'PHP Certificate'
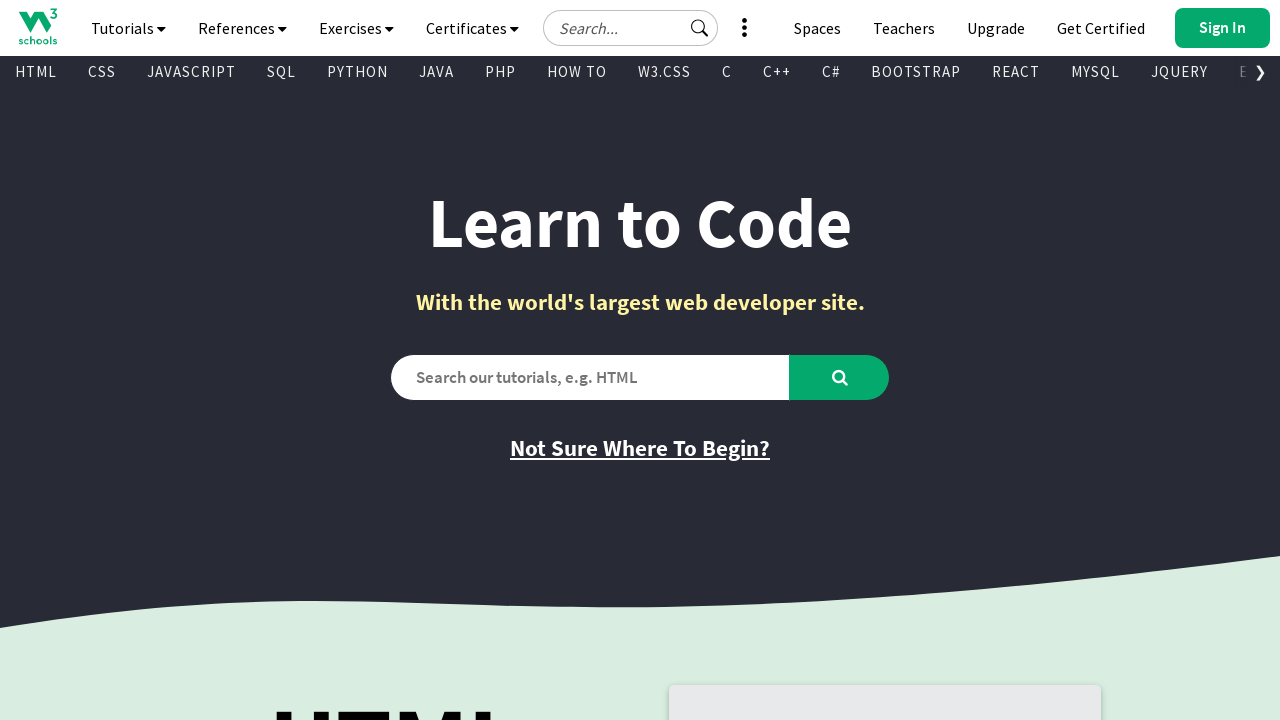

Retrieved href attribute from visible link: 'https://campus.w3schools.com/collections/certifications/products/php-certificate'
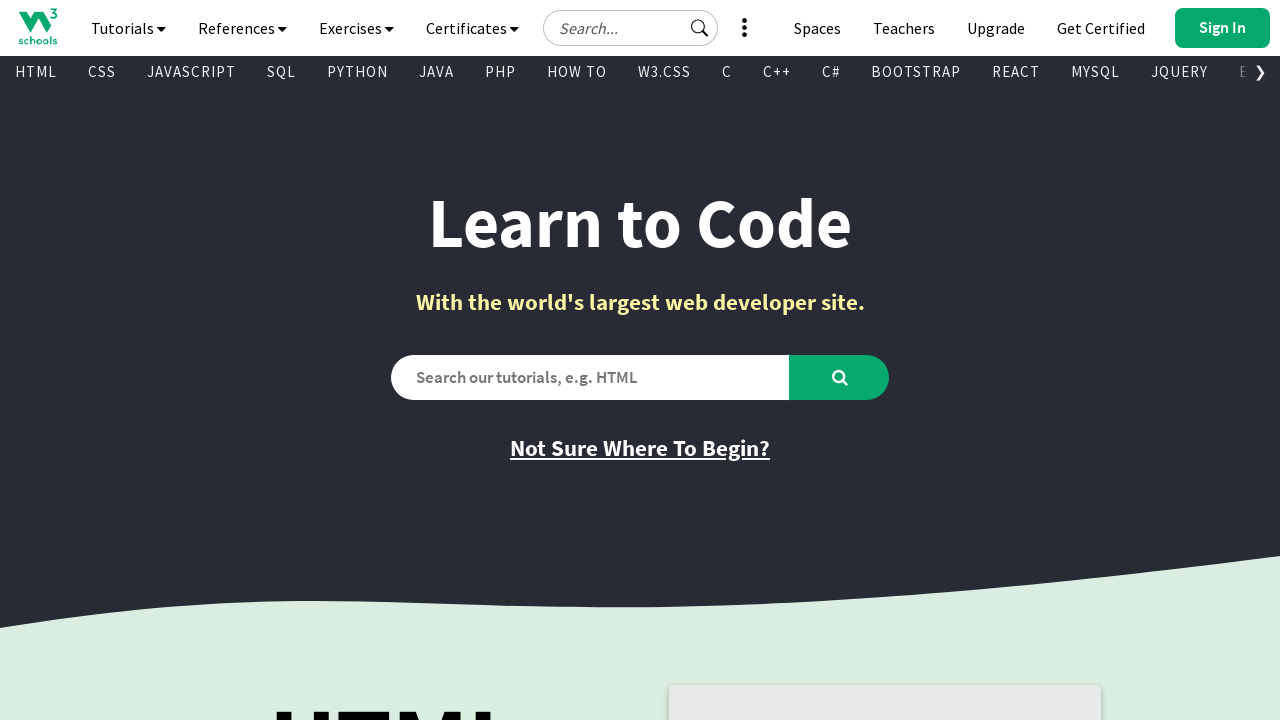

Retrieved text content from visible link: 'jQuery Certificate'
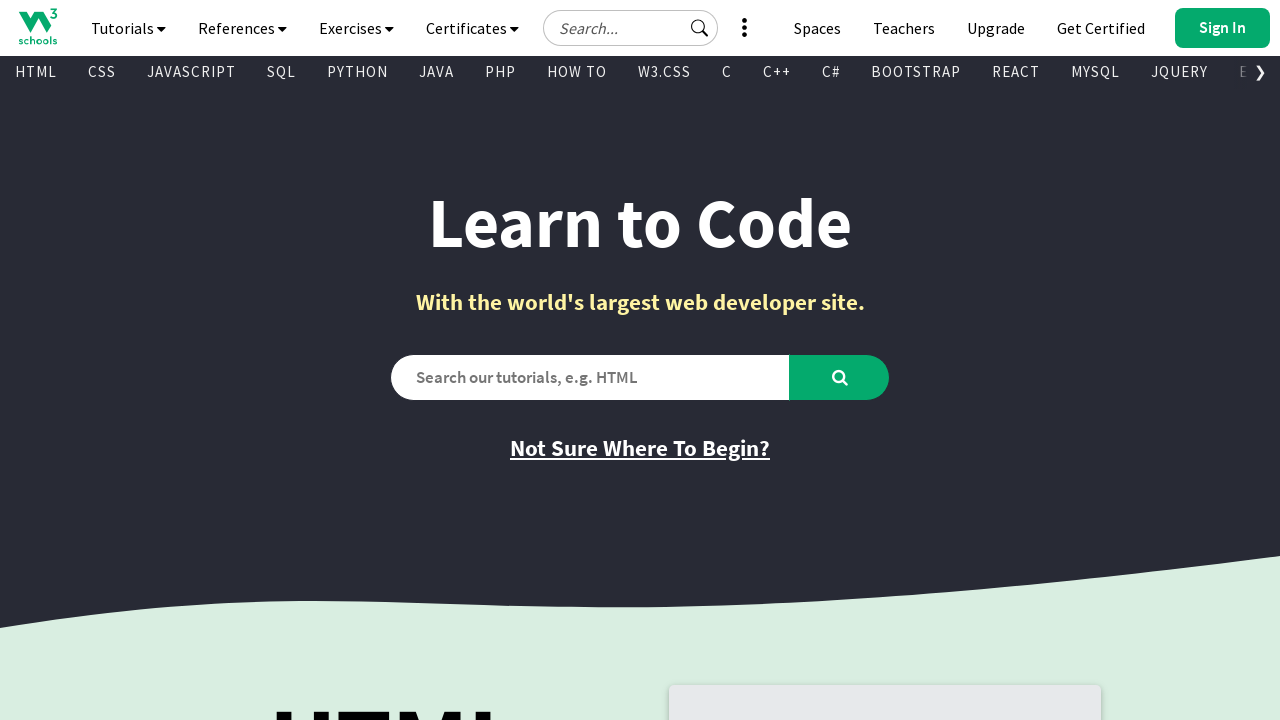

Retrieved href attribute from visible link: 'https://campus.w3schools.com/collections/certifications/products/jquery-certificate'
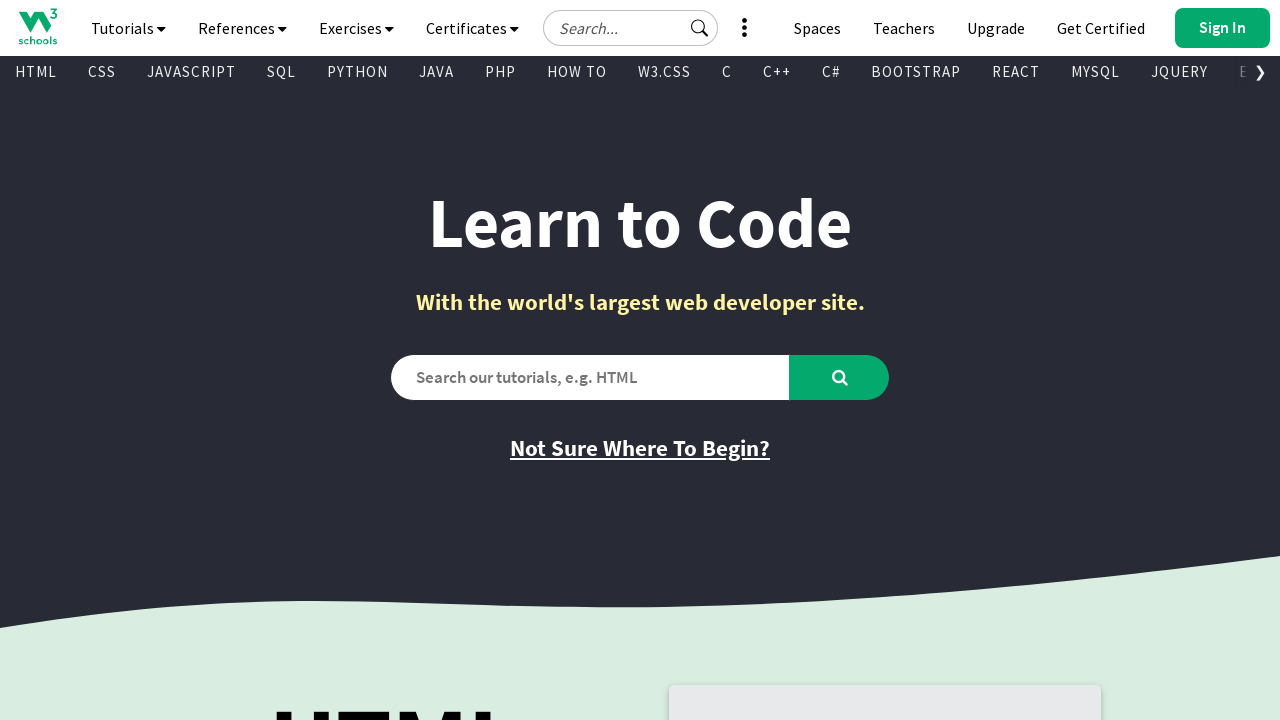

Retrieved text content from visible link: 'Java Certificate'
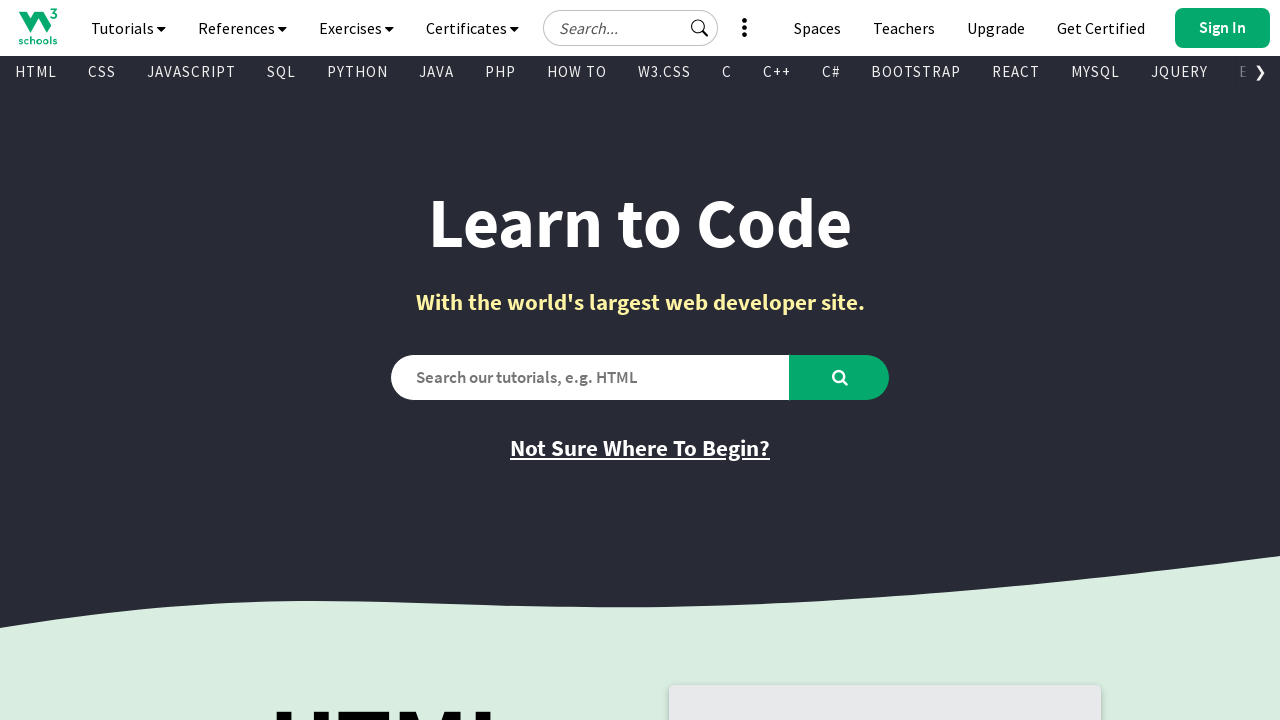

Retrieved href attribute from visible link: 'https://campus.w3schools.com/collections/certifications/products/java-certificate'
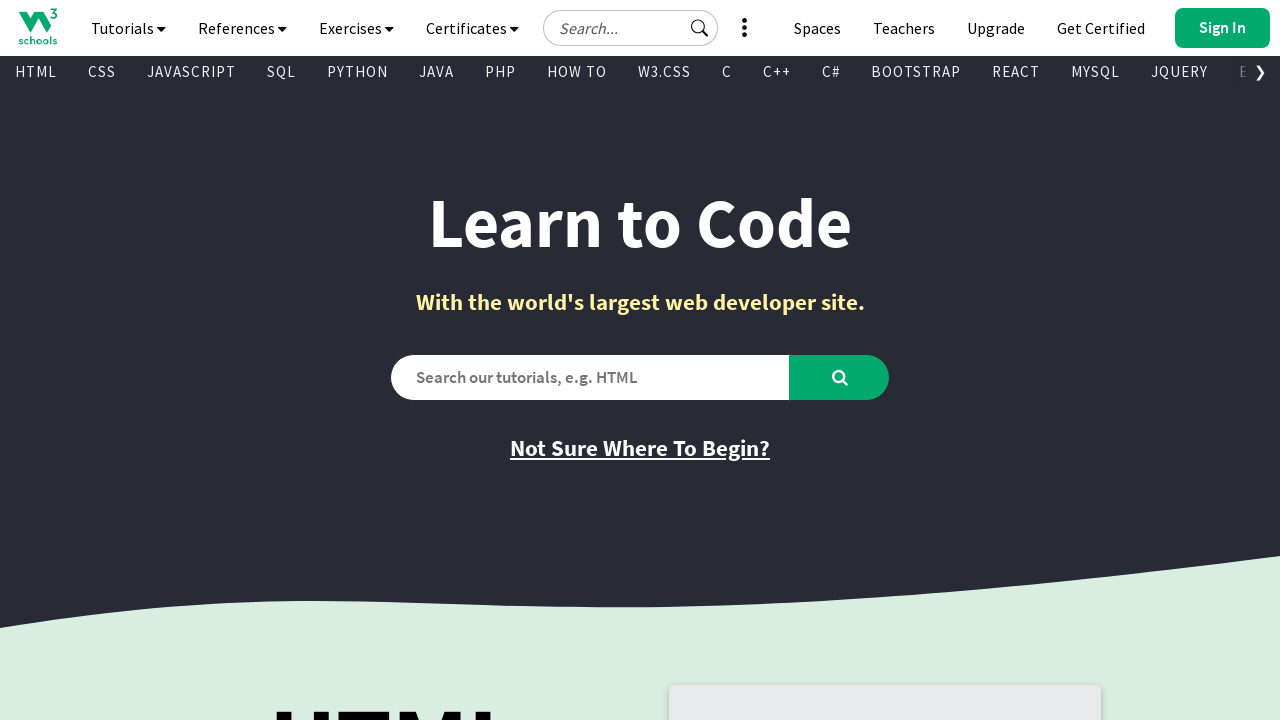

Retrieved text content from visible link: 'C++ Certificate'
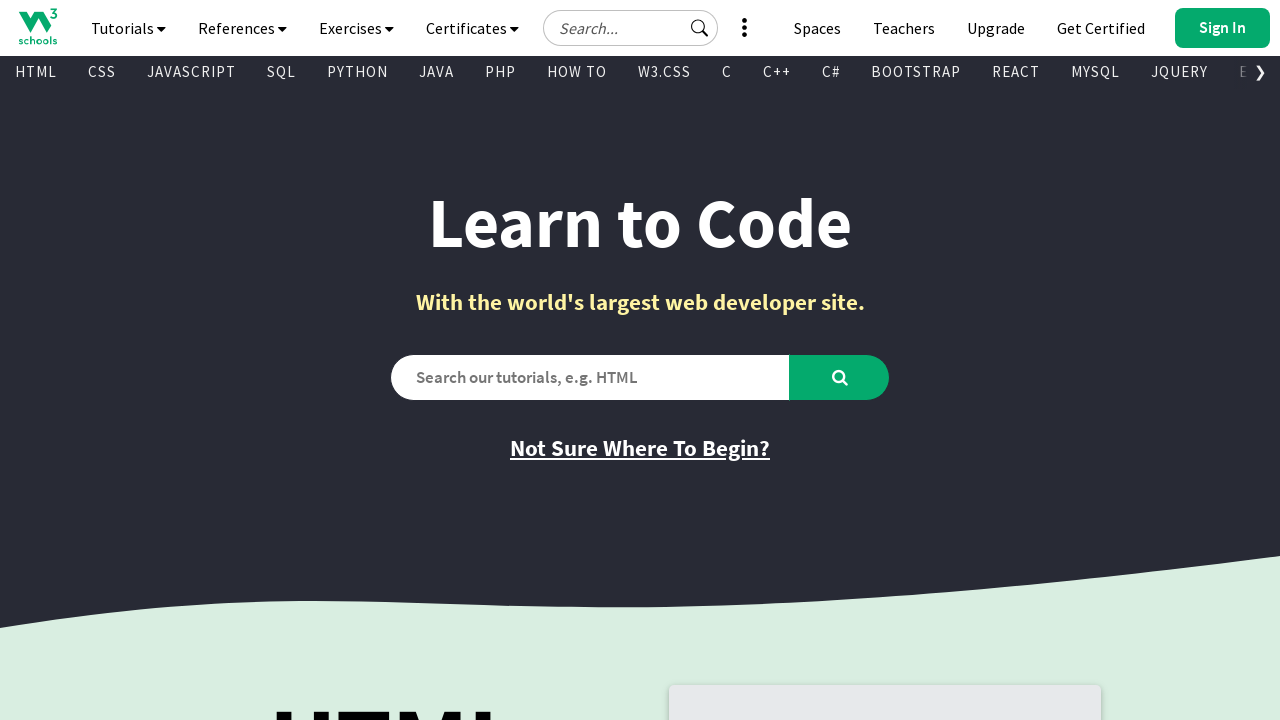

Retrieved href attribute from visible link: 'https://campus.w3schools.com/collections/certifications/products/c-certificate'
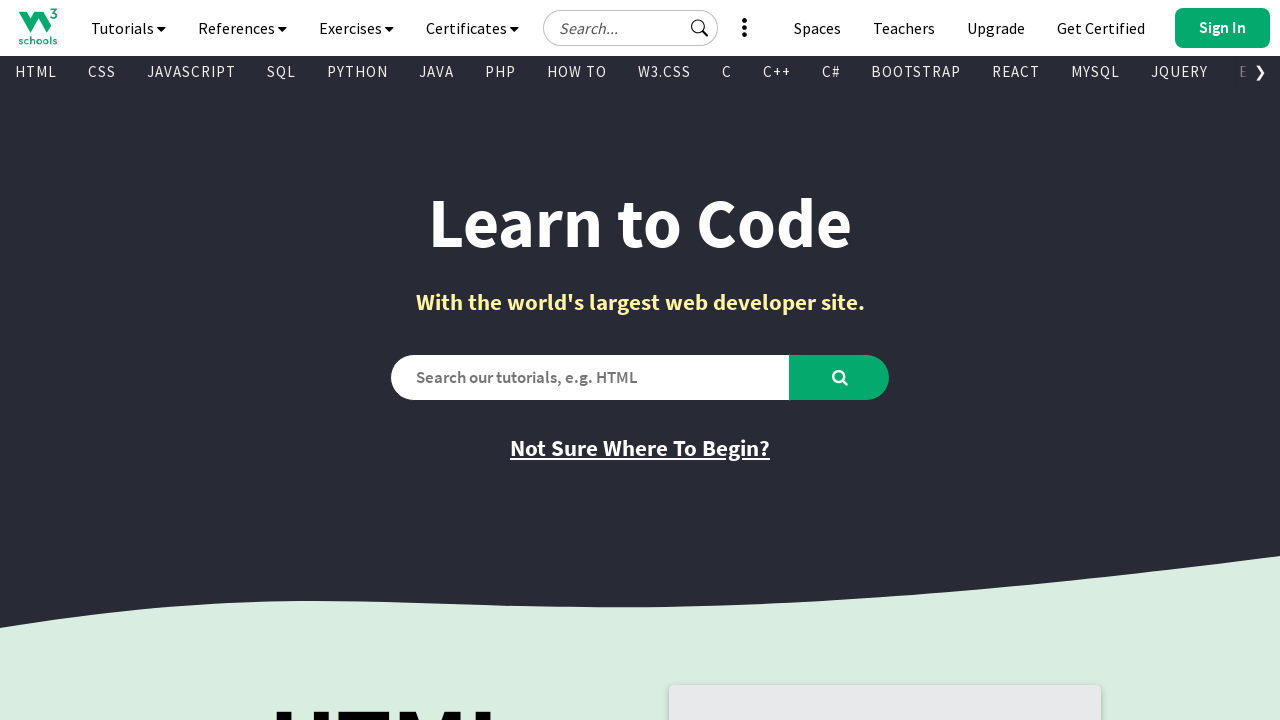

Retrieved text content from visible link: 'C# Certificate'
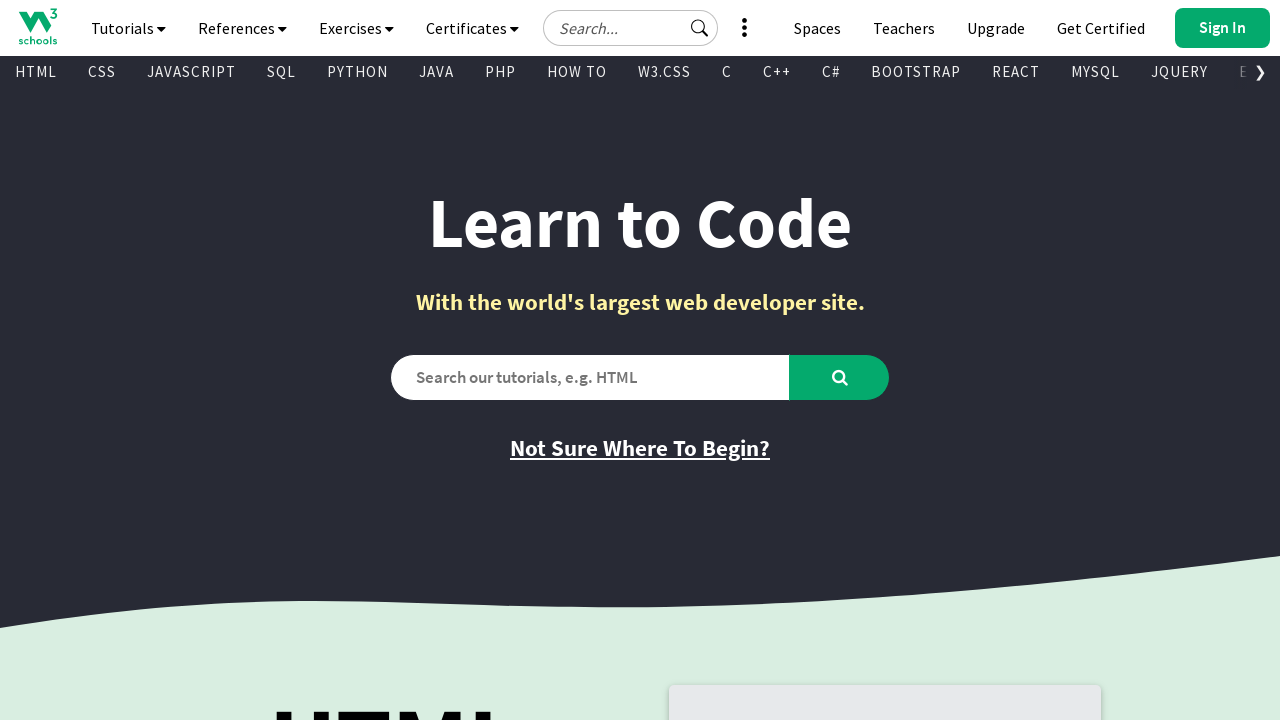

Retrieved href attribute from visible link: 'https://campus.w3schools.com/collections/certifications/products/c-certificate-1'
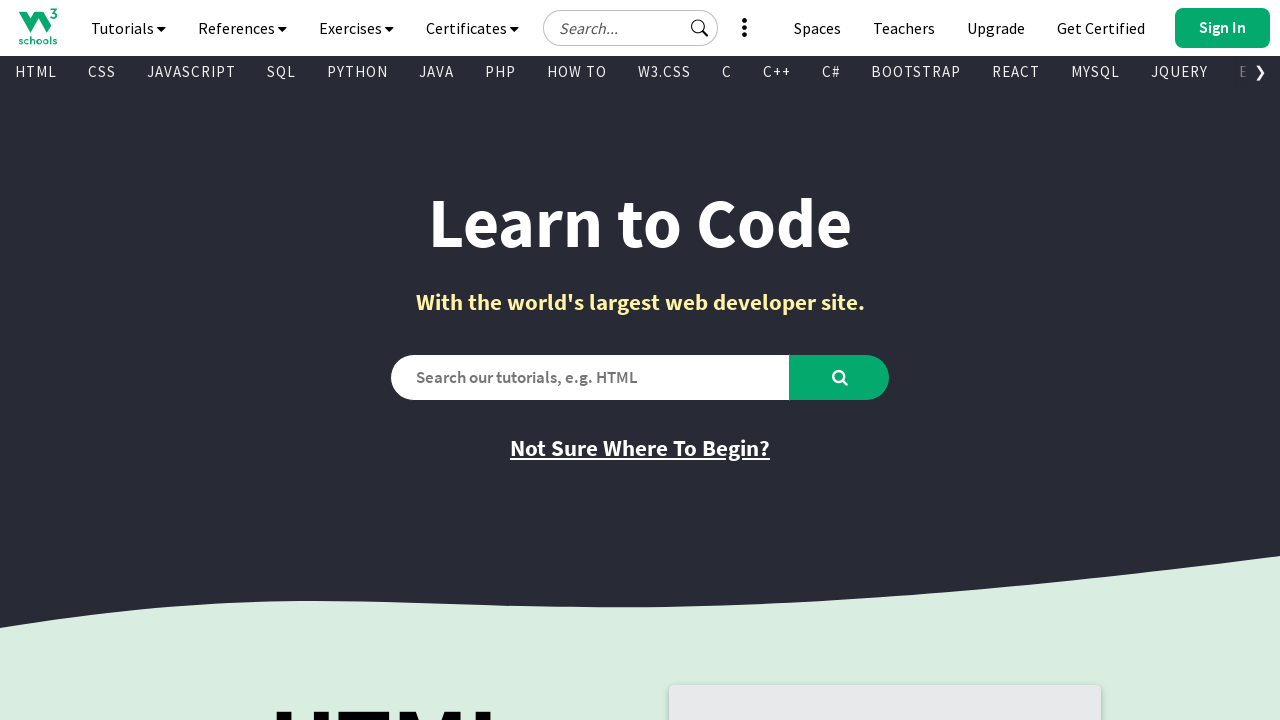

Retrieved text content from visible link: 'XML Certificate'
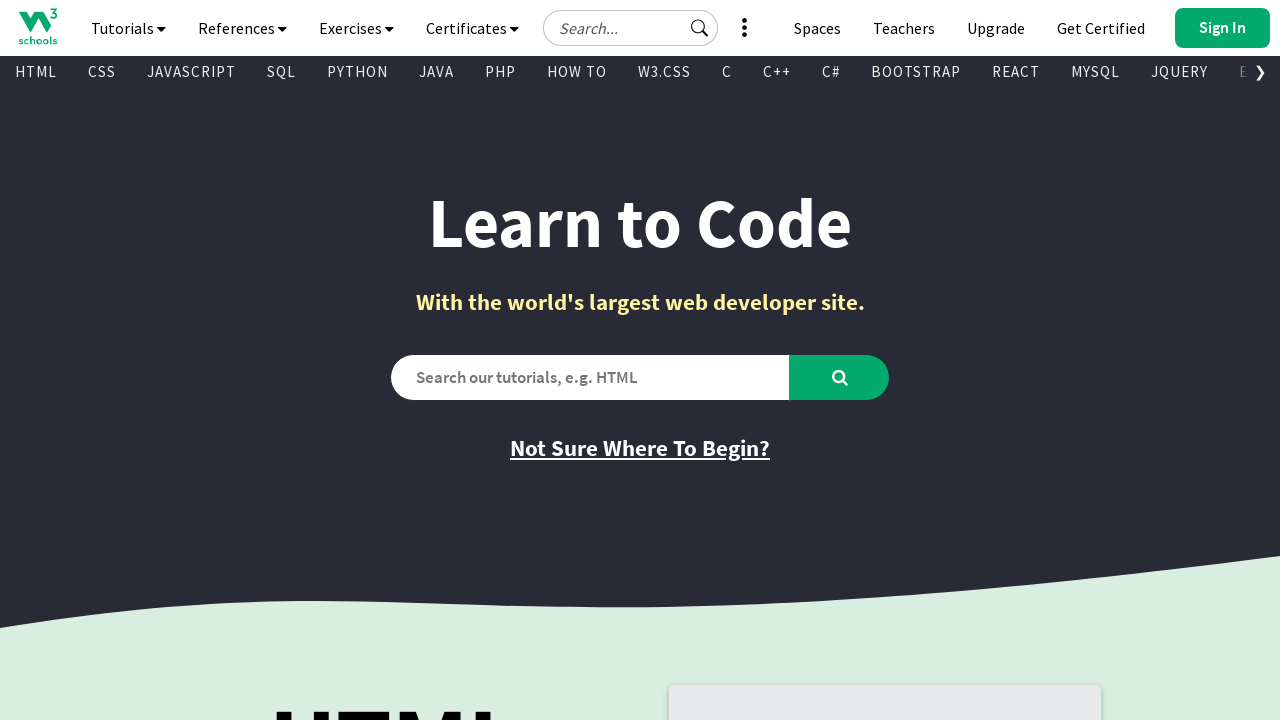

Retrieved href attribute from visible link: 'https://campus.w3schools.com/collections/certifications/products/xml-certificate'
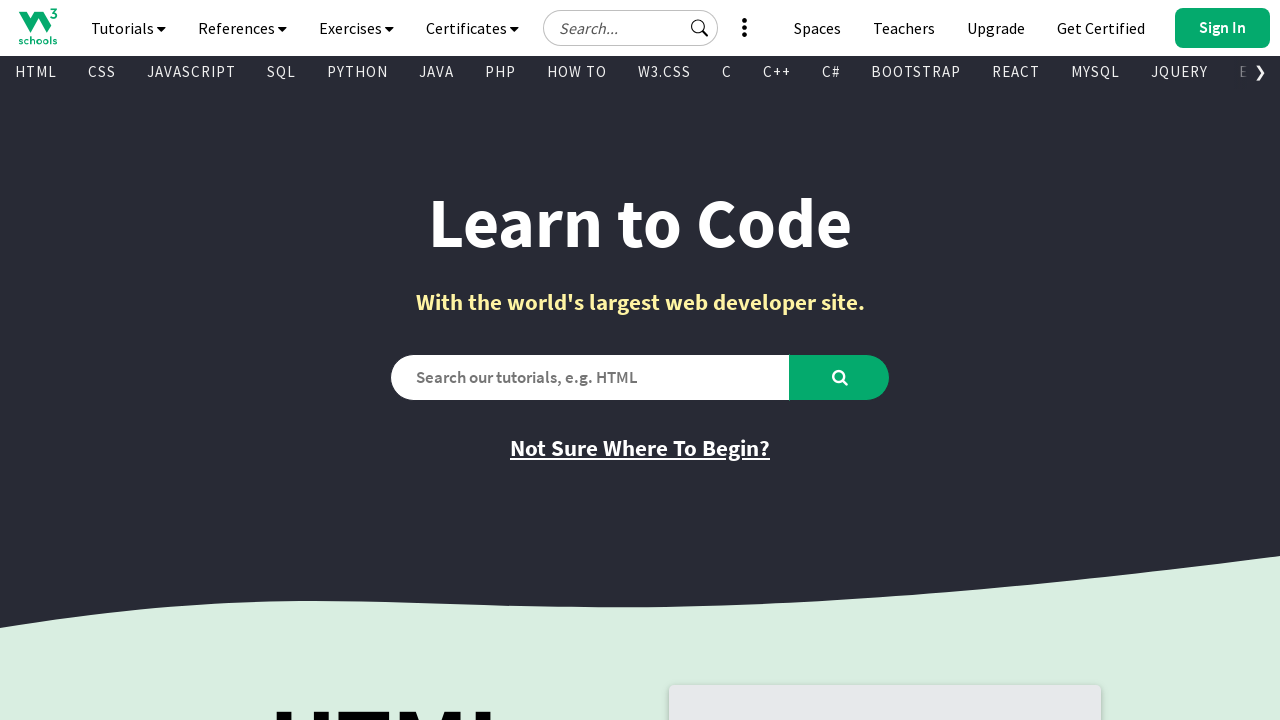

Retrieved text content from visible link: ''
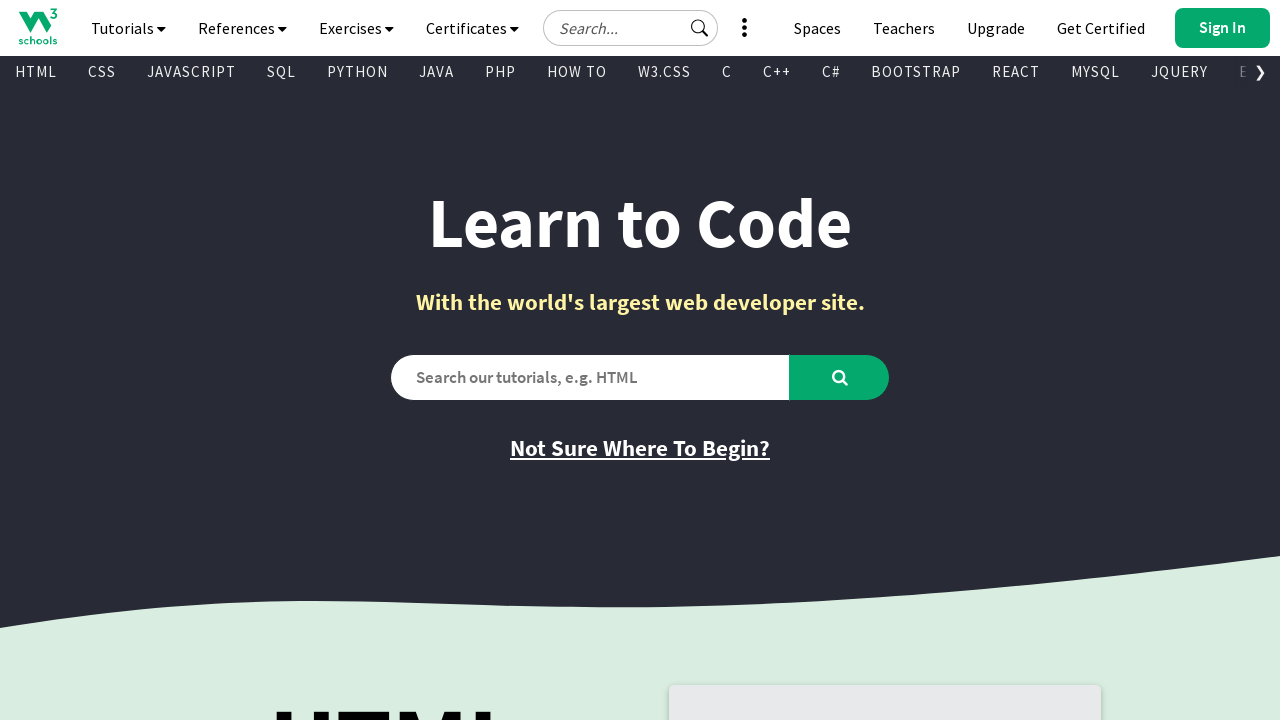

Retrieved href attribute from visible link: 'https://www.youtube.com/@w3schools'
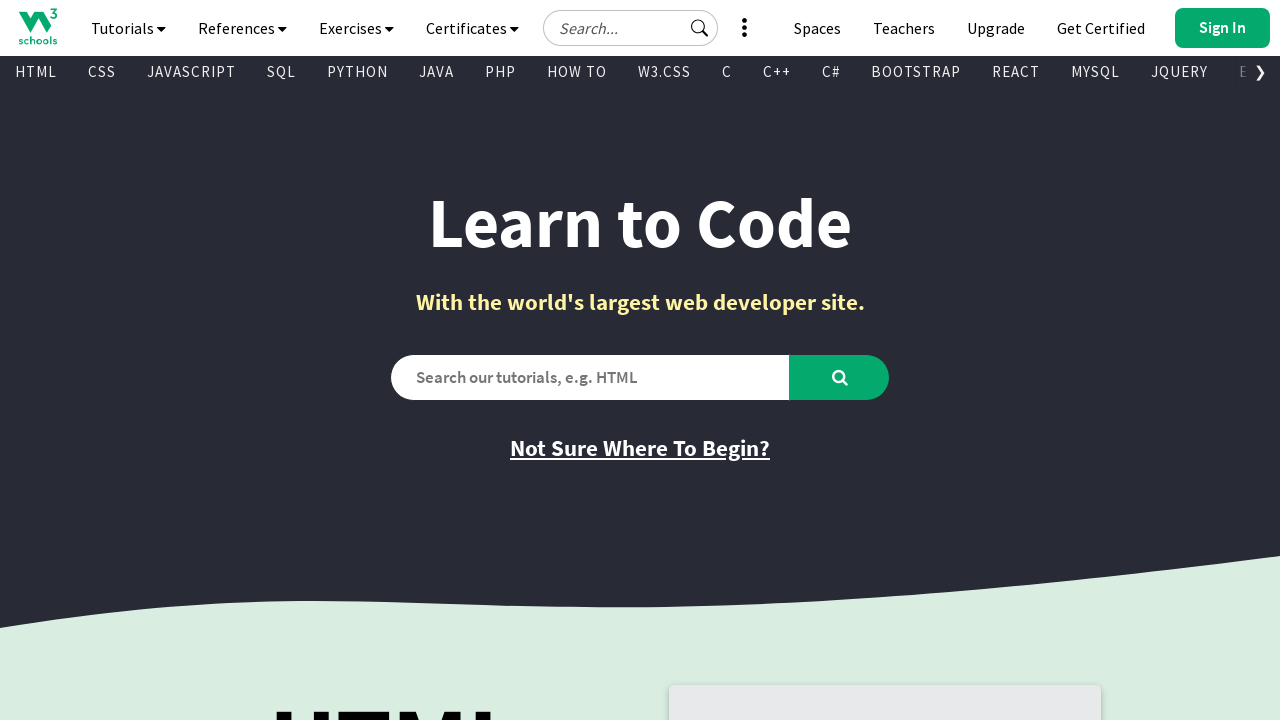

Retrieved text content from visible link: ''
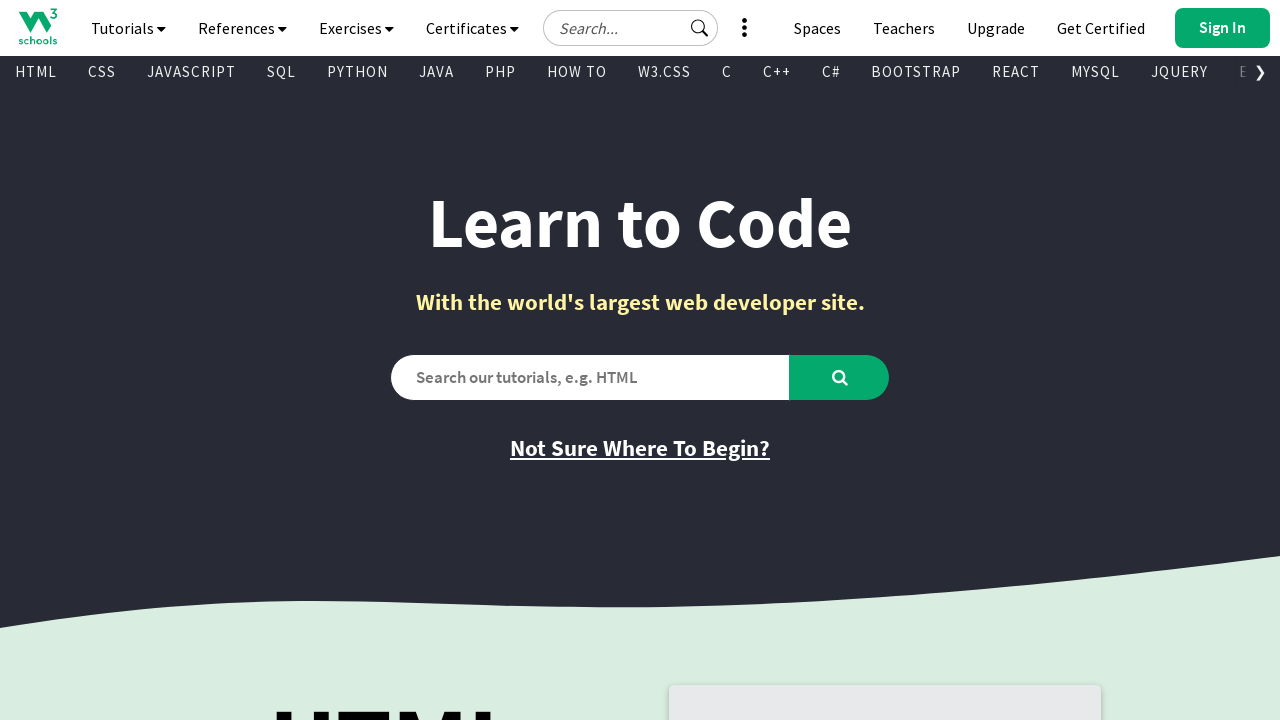

Retrieved href attribute from visible link: 'https://www.linkedin.com/company/w3schools.com/'
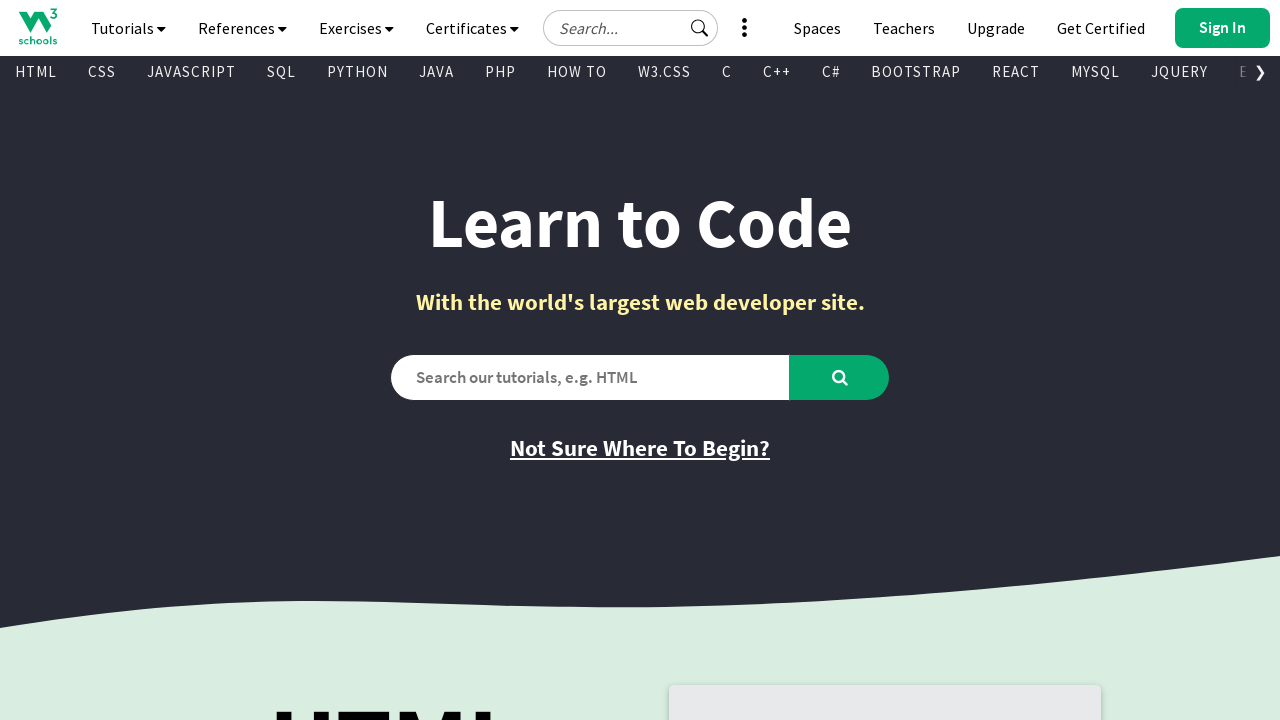

Retrieved text content from visible link: ''
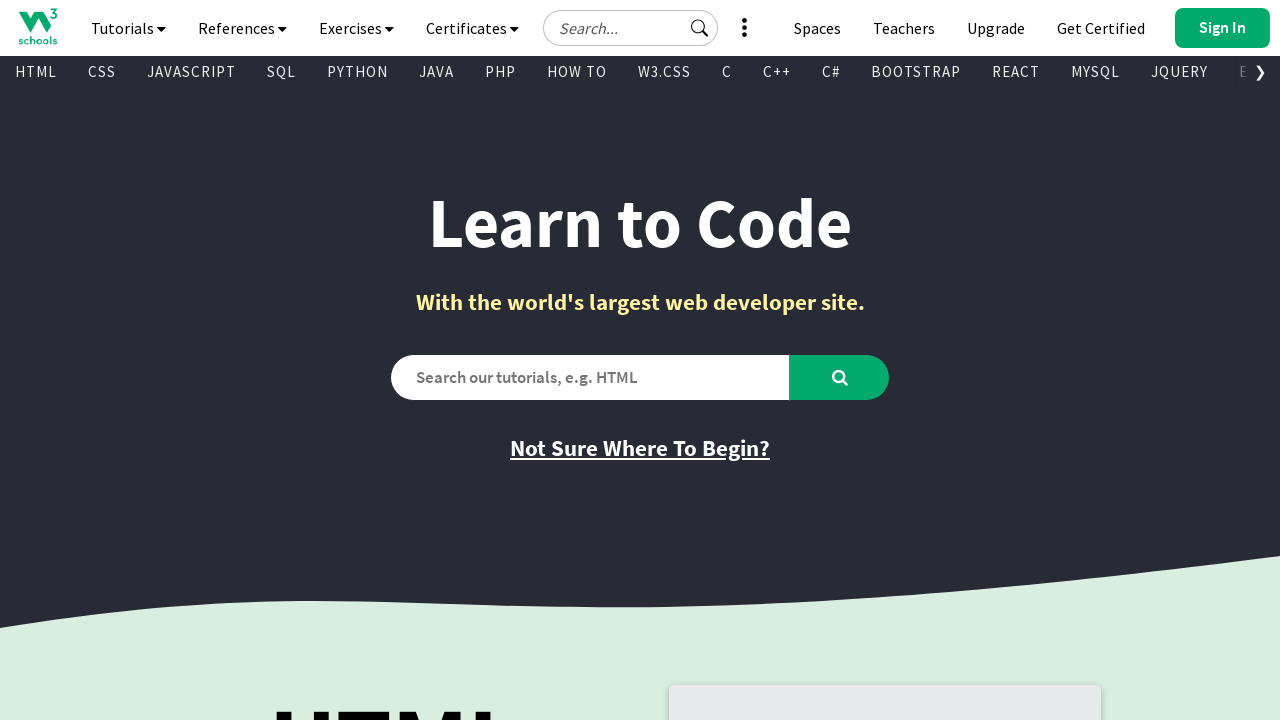

Retrieved href attribute from visible link: 'https://discord.com/invite/w3schools'
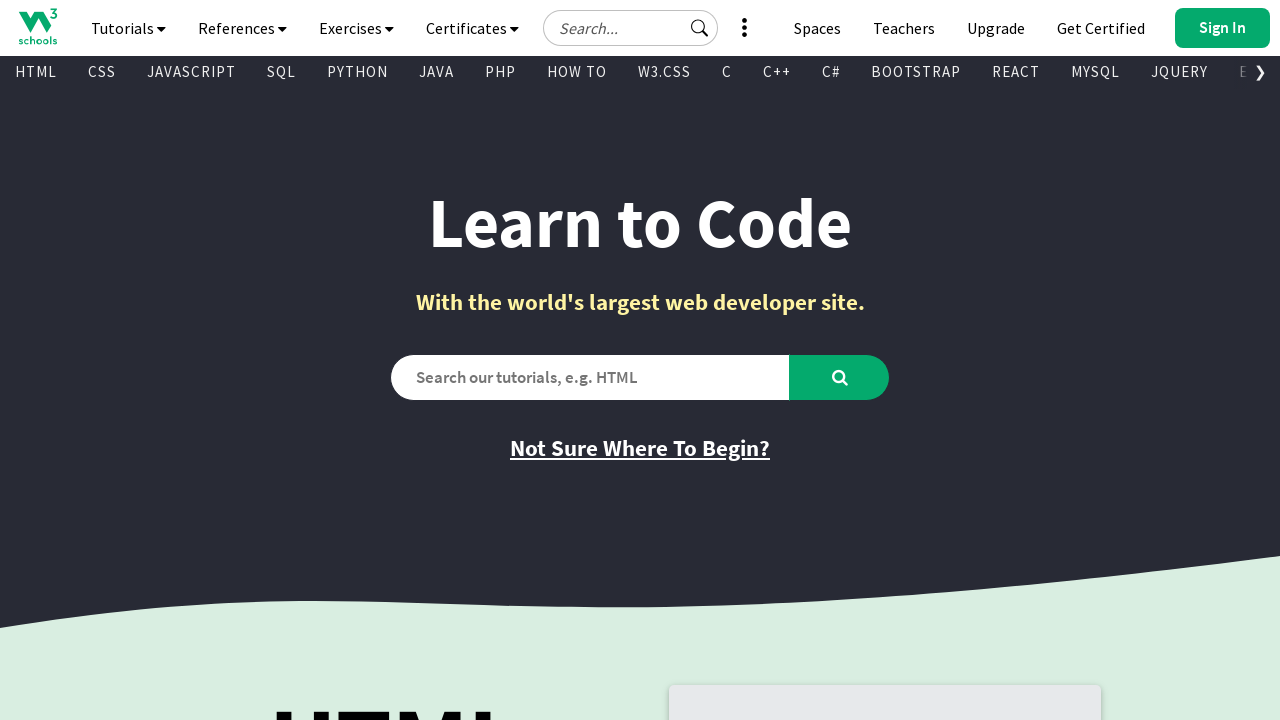

Retrieved text content from visible link: ''
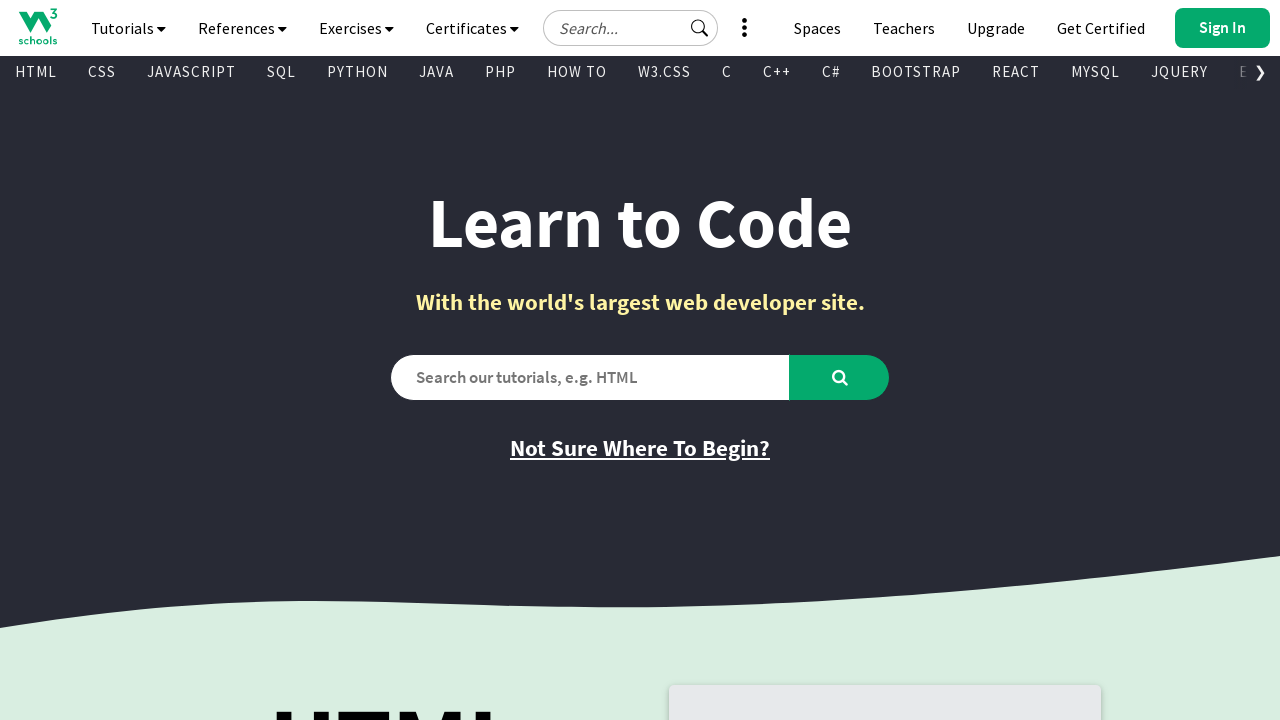

Retrieved href attribute from visible link: 'https://www.facebook.com/w3schoolscom/'
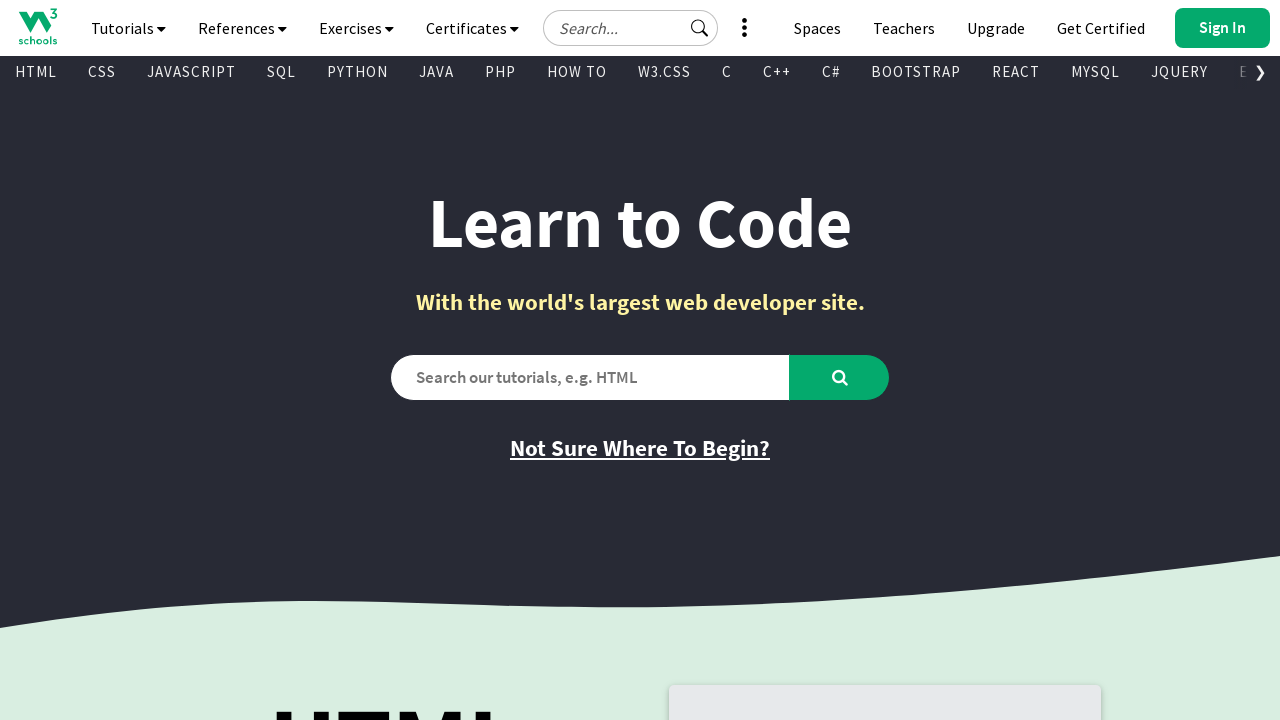

Retrieved text content from visible link: ''
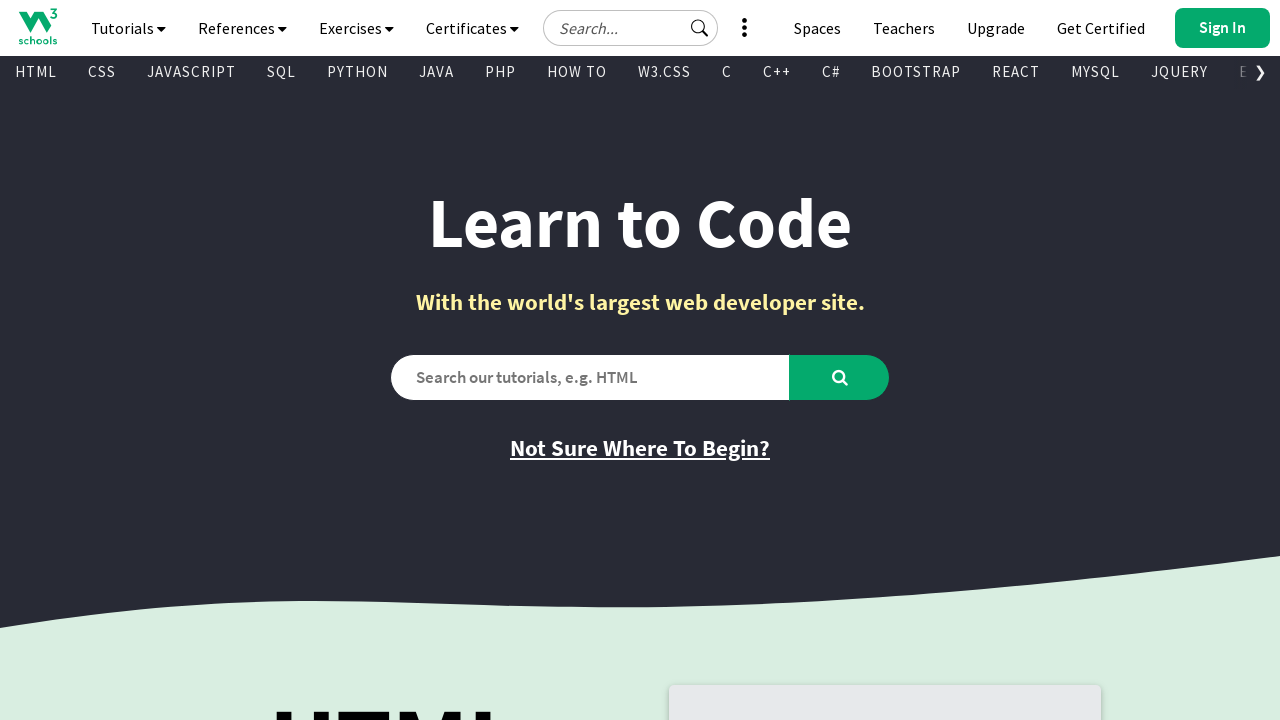

Retrieved href attribute from visible link: 'https://www.instagram.com/w3schools.com_official/'
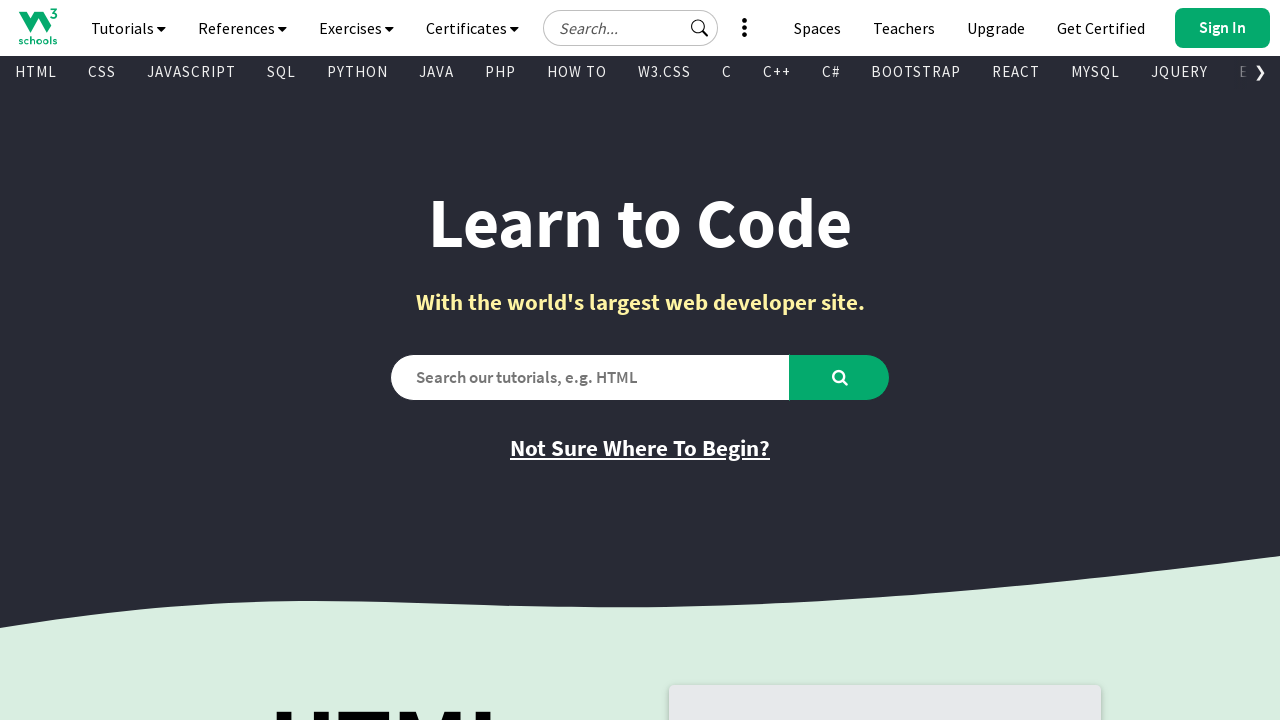

Retrieved text content from visible link: 'FORUM'
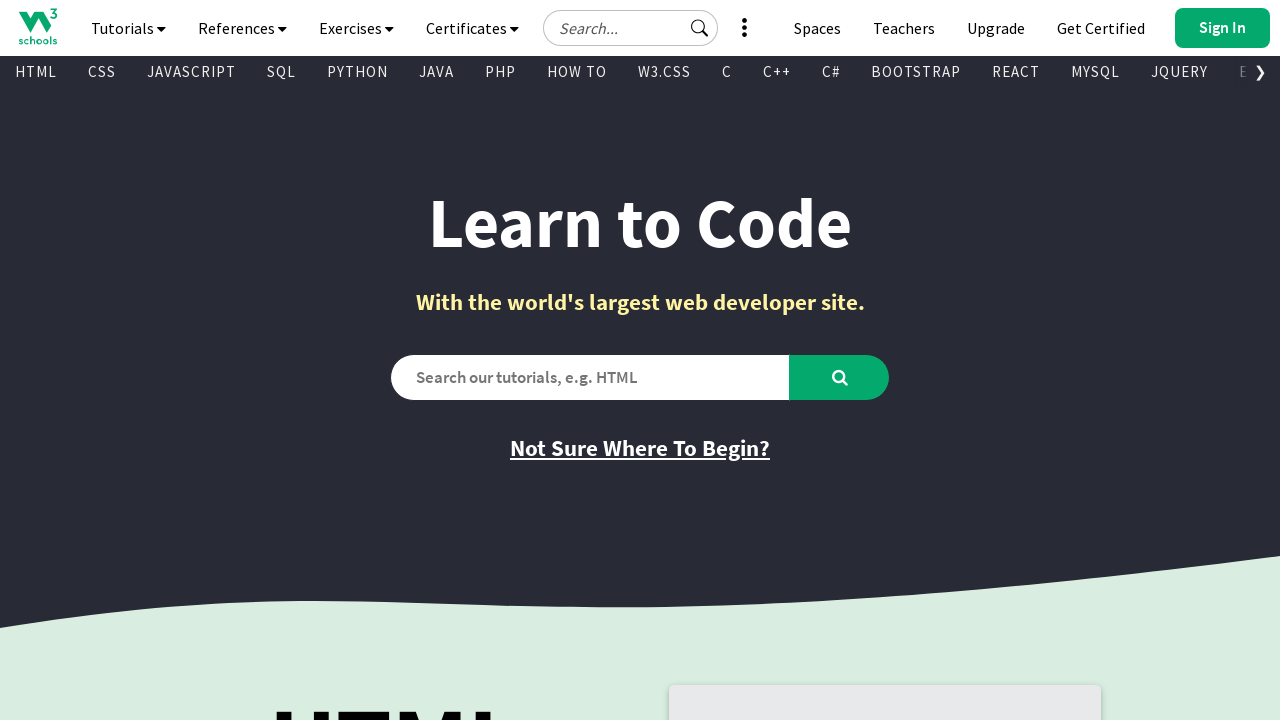

Retrieved href attribute from visible link: '/forum/index.php'
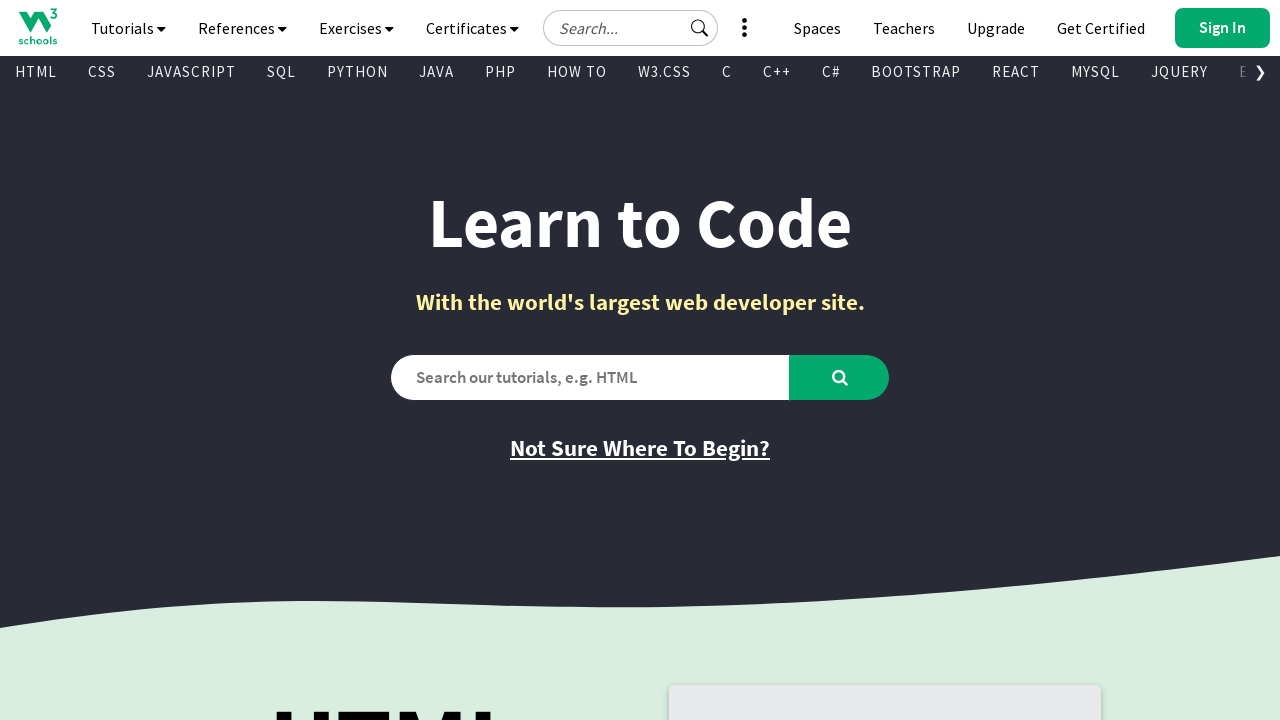

Retrieved text content from visible link: 'ABOUT'
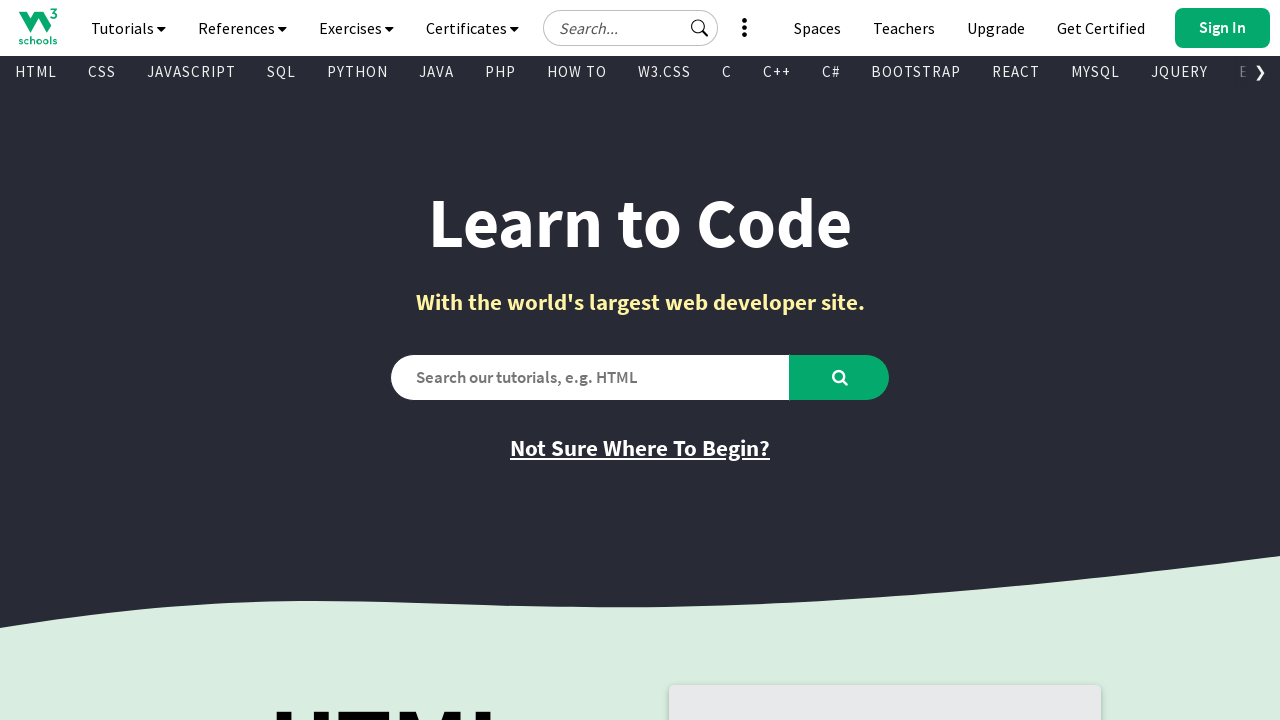

Retrieved href attribute from visible link: '/about/default.asp'
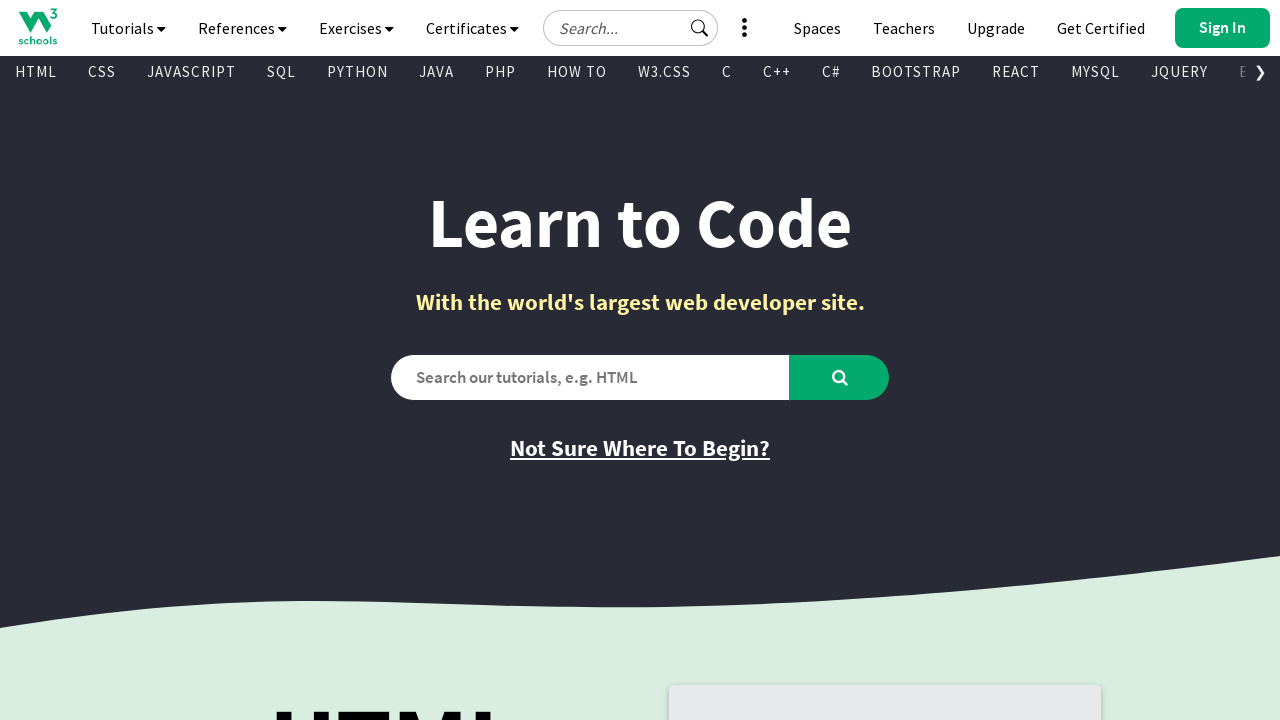

Retrieved text content from visible link: 'ACADEMY'
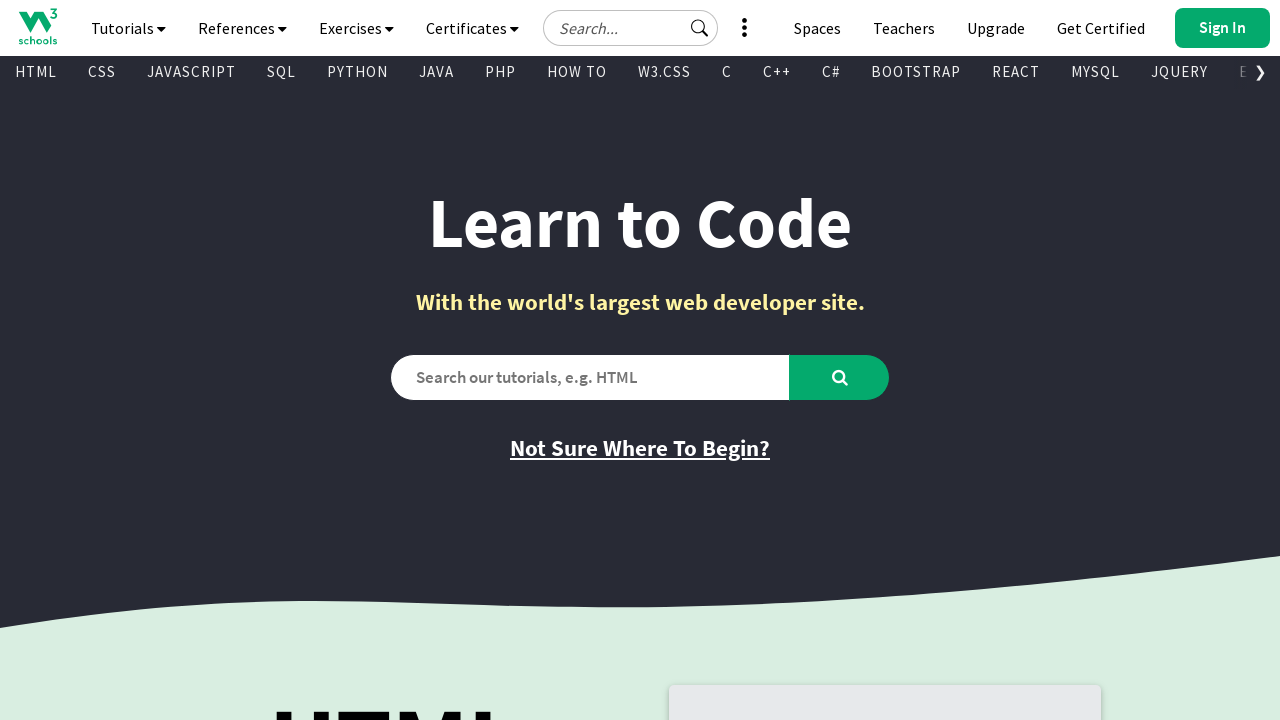

Retrieved href attribute from visible link: '/academy/index.php'
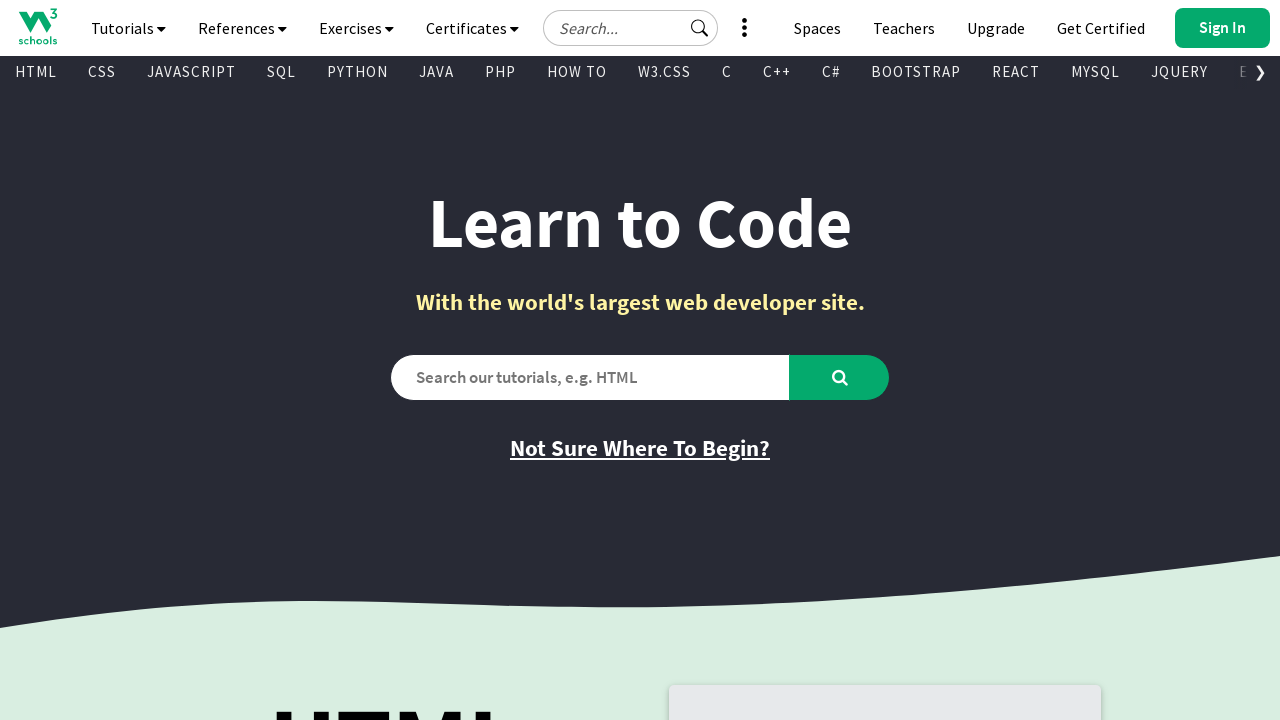

Retrieved text content from visible link: 'terms of use'
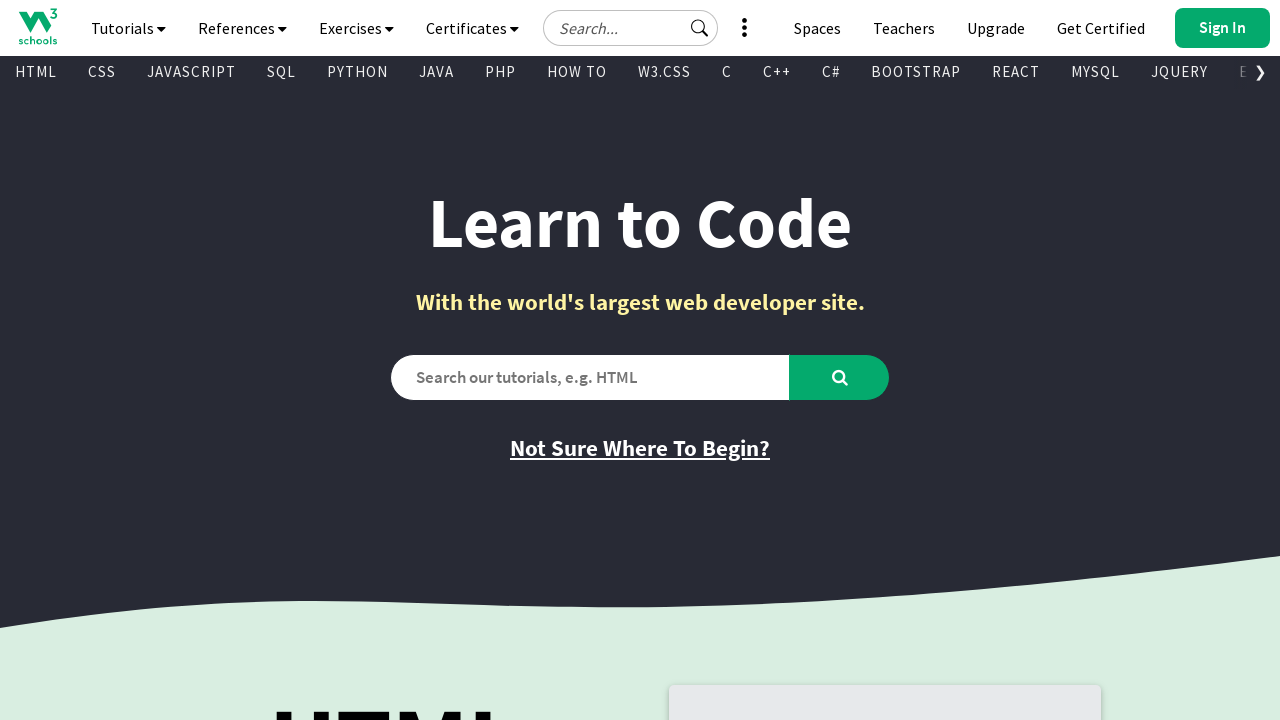

Retrieved href attribute from visible link: '/about/about_copyright.asp'
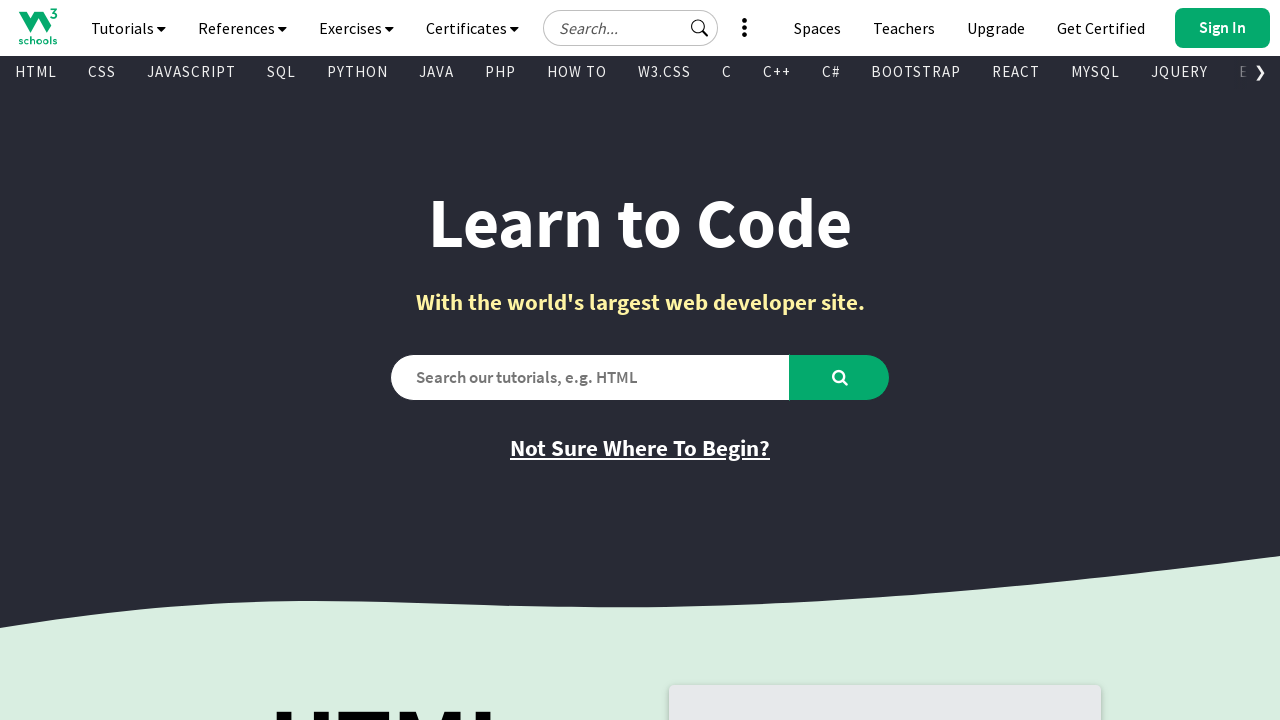

Retrieved text content from visible link: 'cookies'
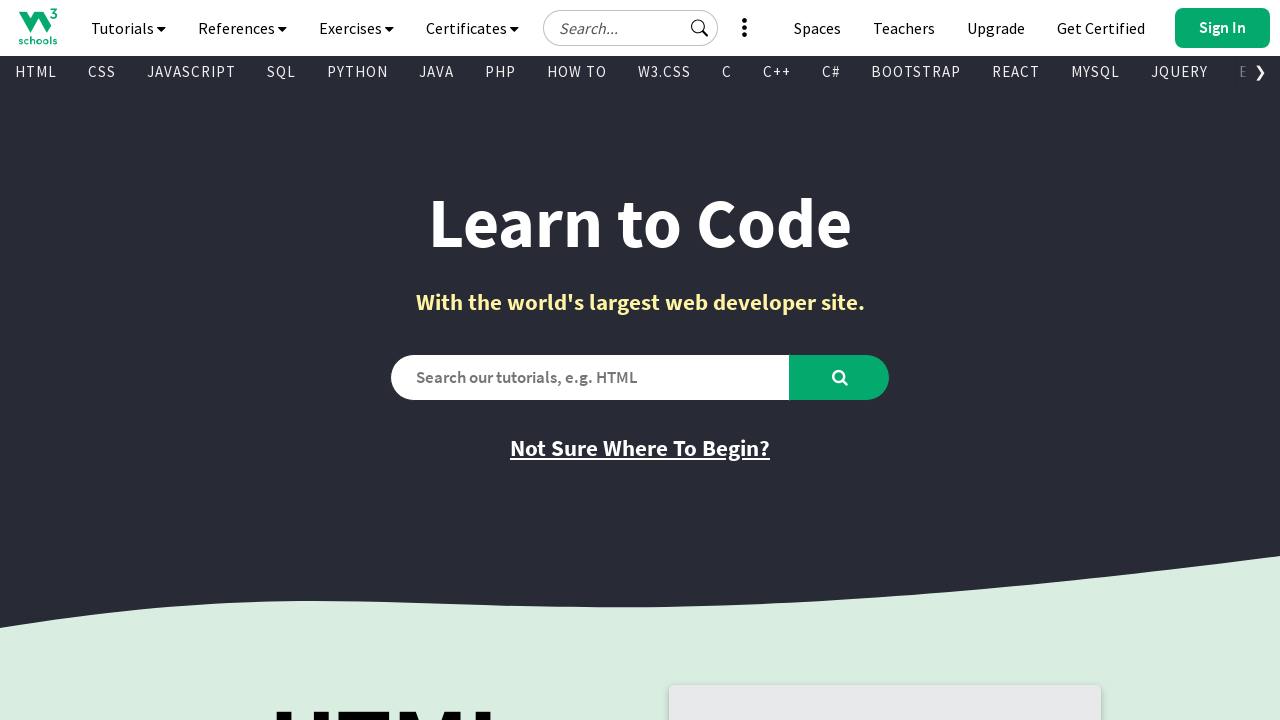

Retrieved href attribute from visible link: 'None'
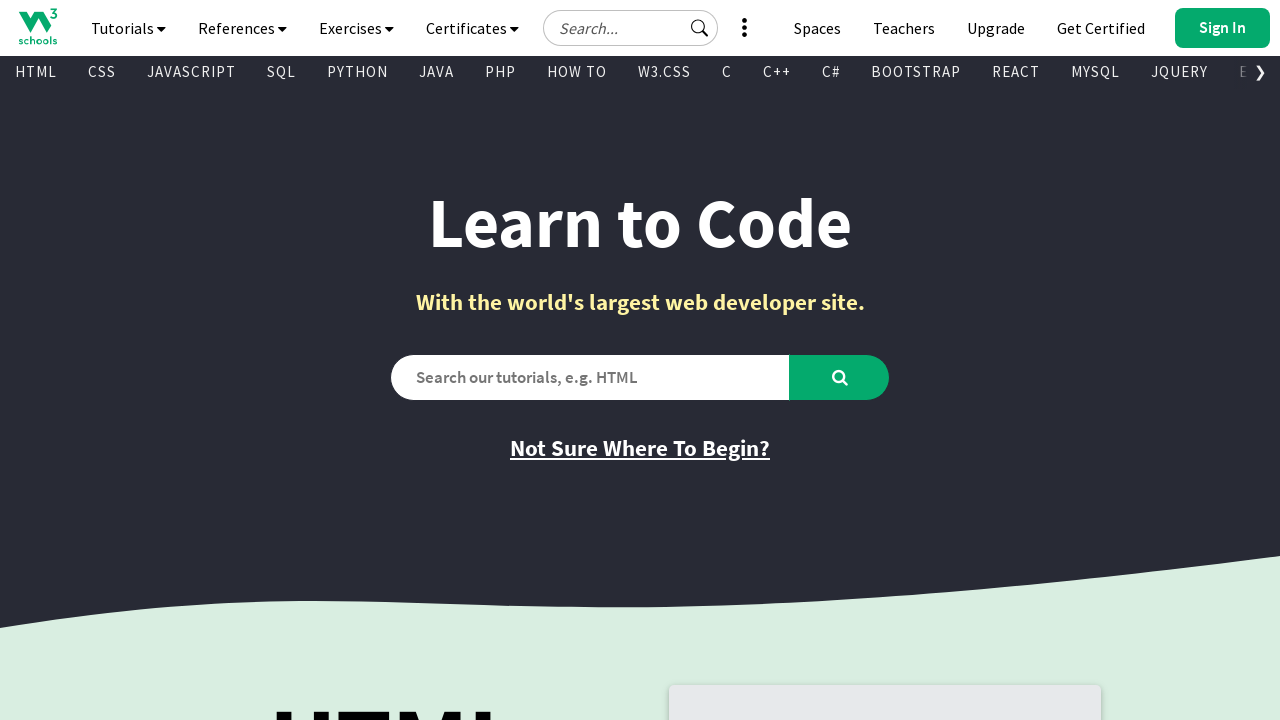

Retrieved text content from visible link: 'privacy policy'
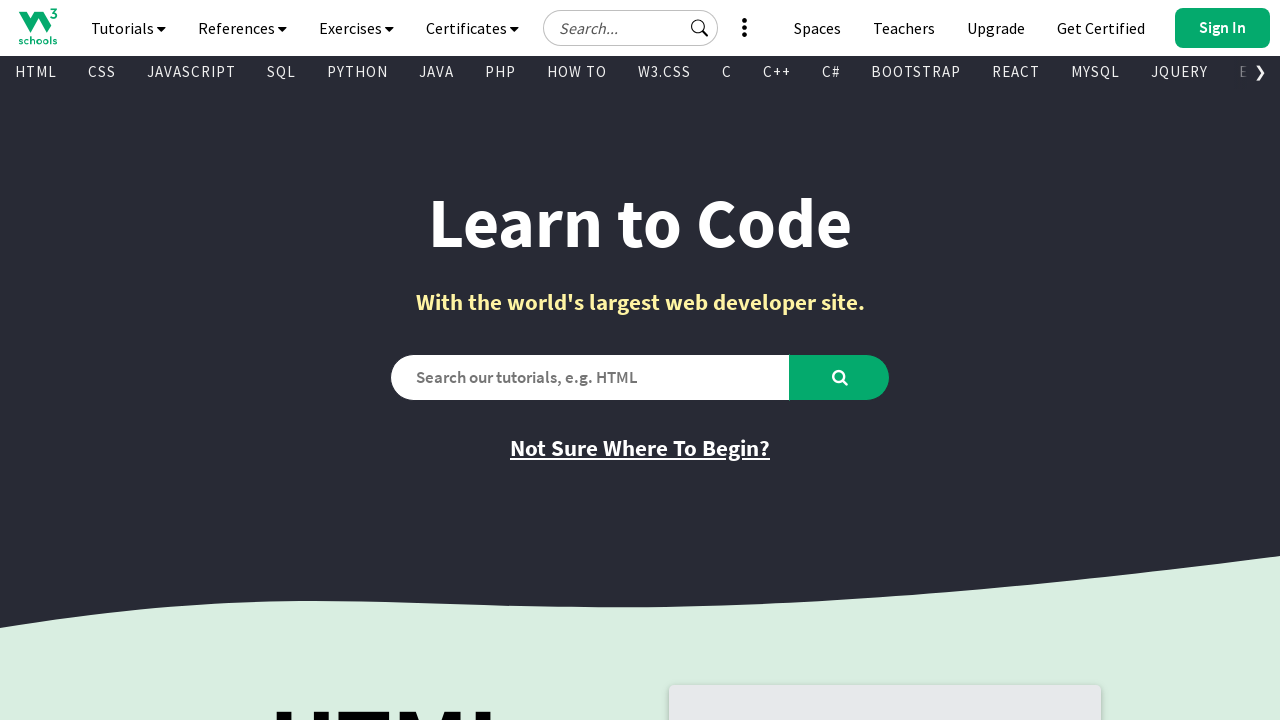

Retrieved href attribute from visible link: '/about/about_privacy.asp'
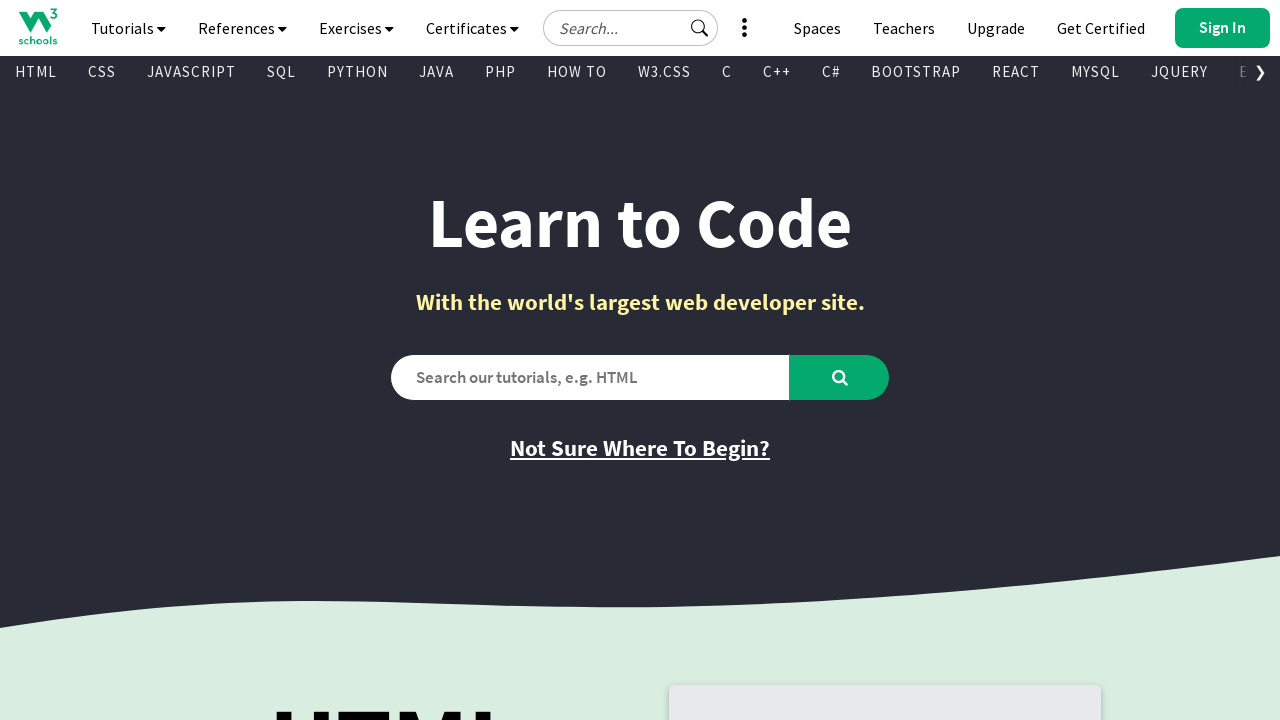

Retrieved text content from visible link: 'Copyright 1999-2026'
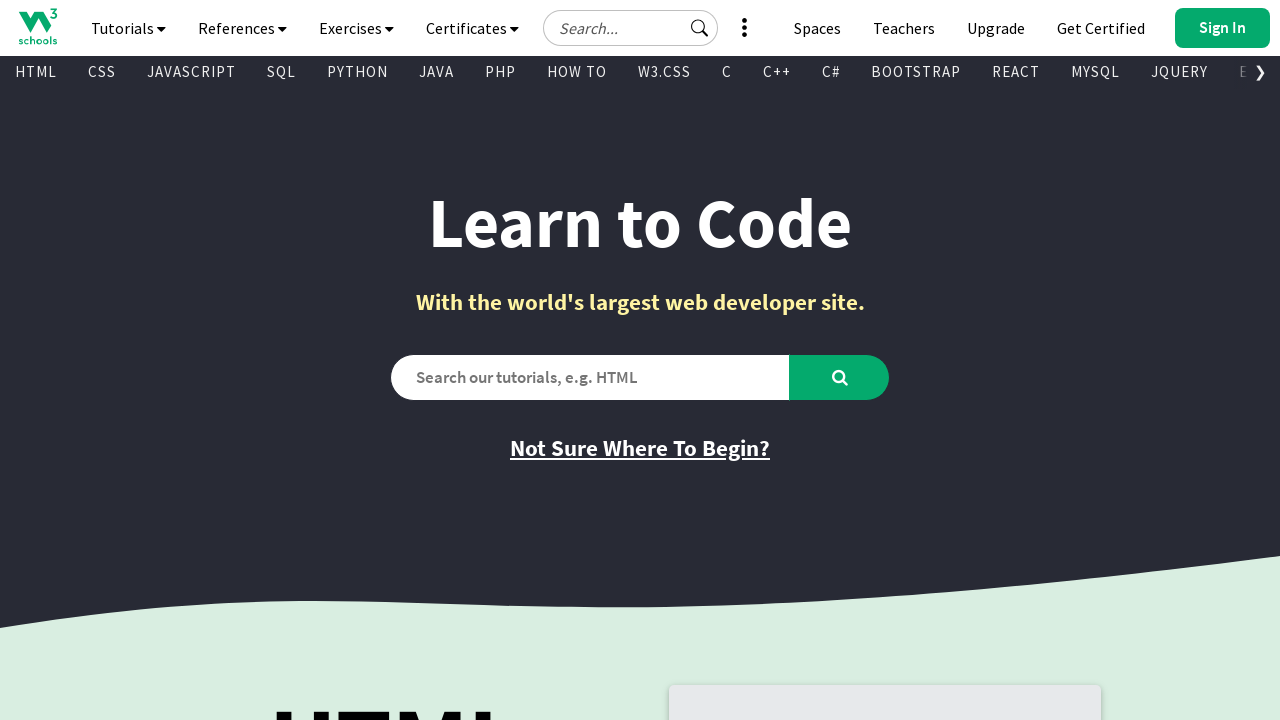

Retrieved href attribute from visible link: '/about/about_copyright.asp'
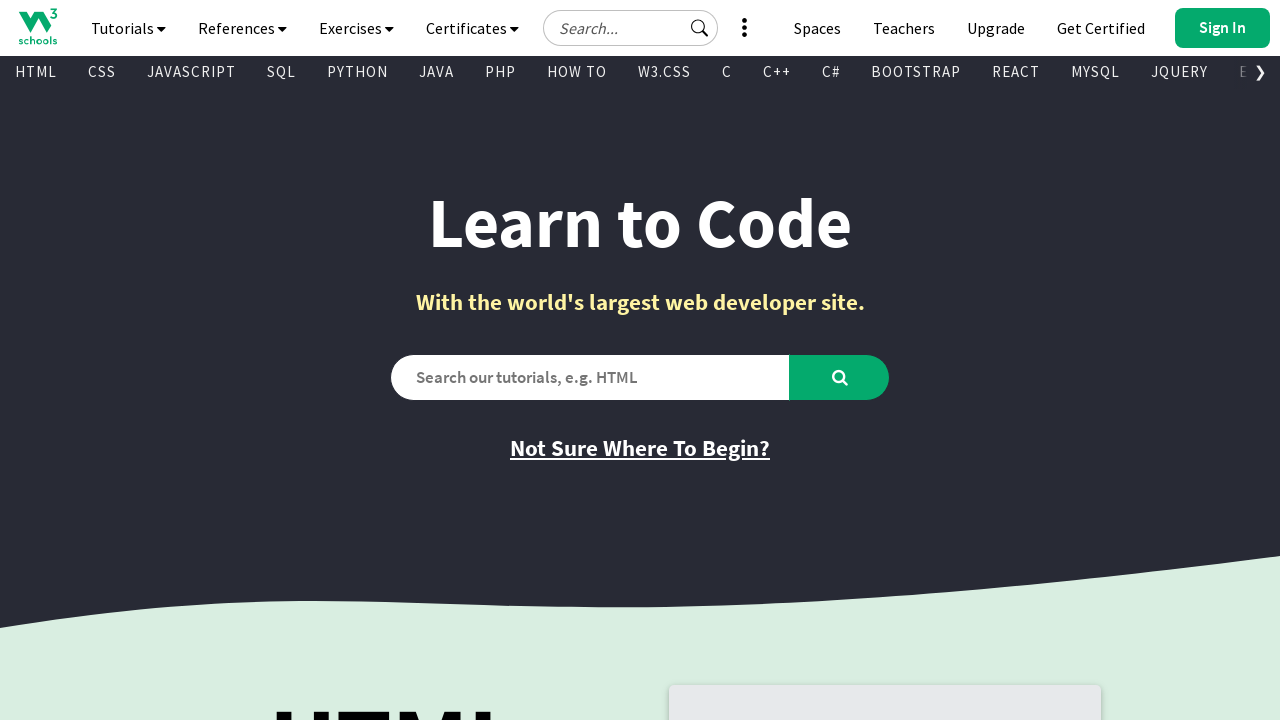

Retrieved text content from visible link: 'W3Schools is Powered by W3.CSS'
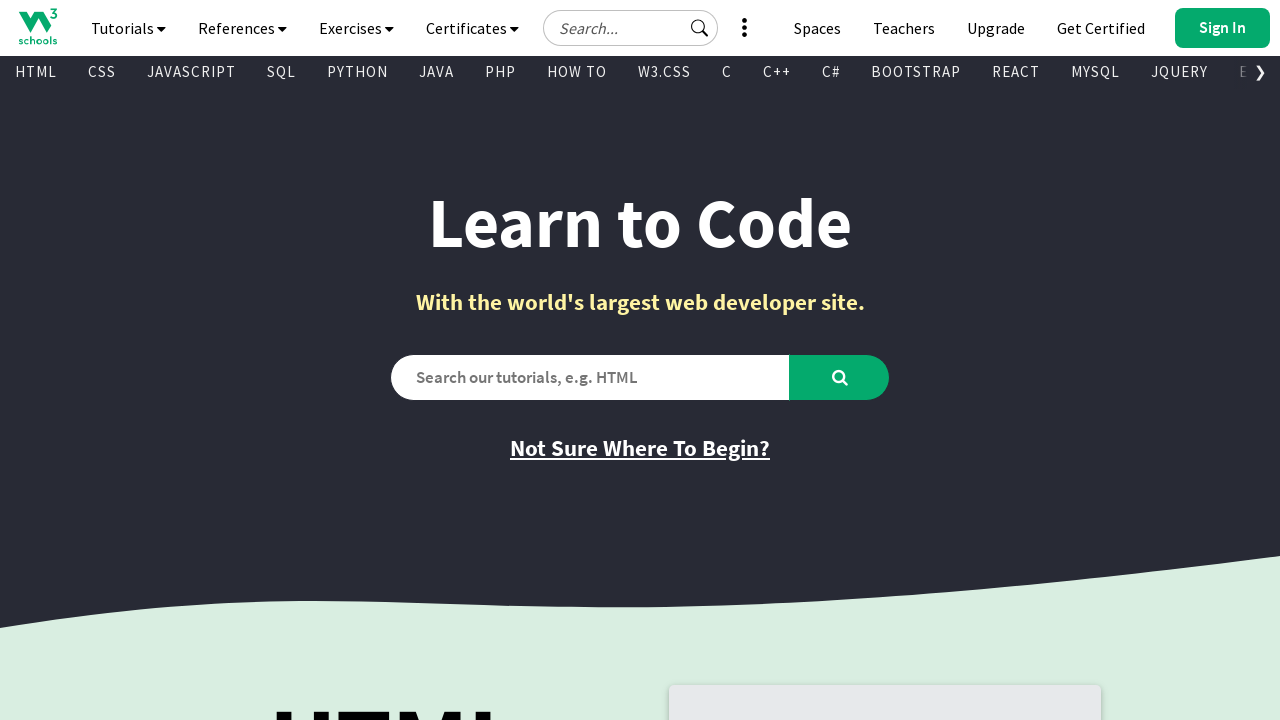

Retrieved href attribute from visible link: '//www.w3schools.com/w3css/default.asp'
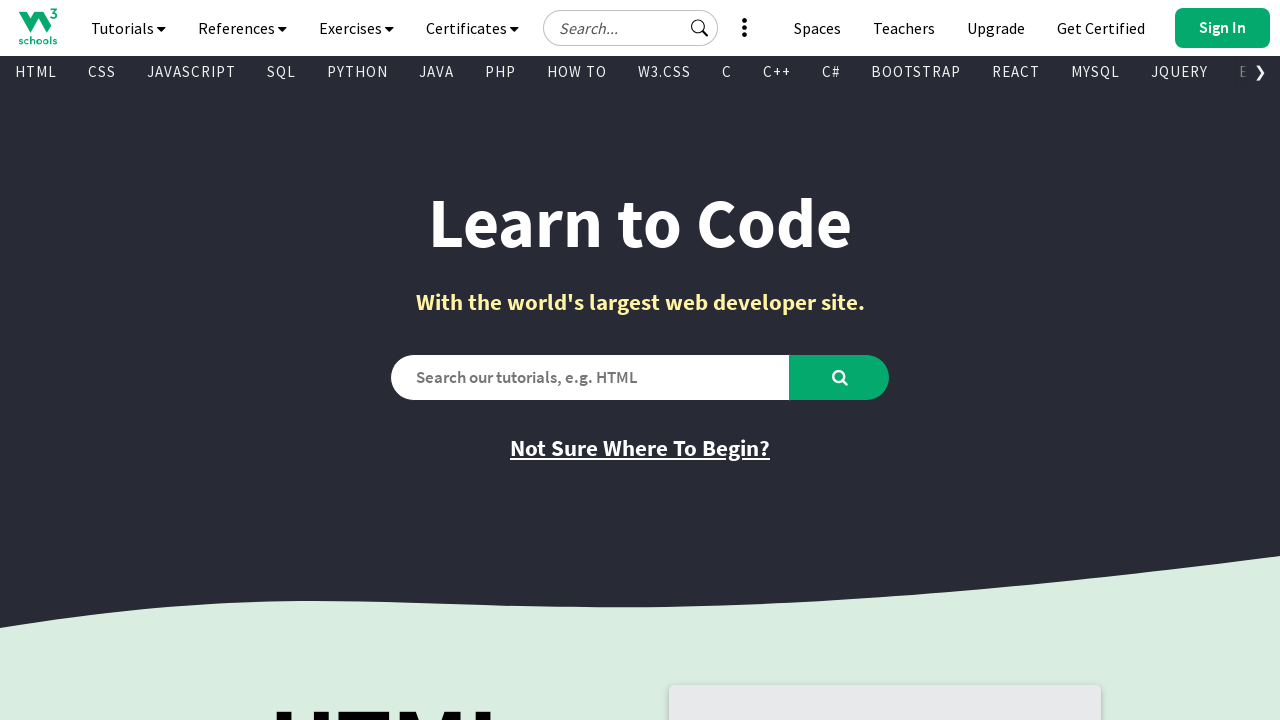

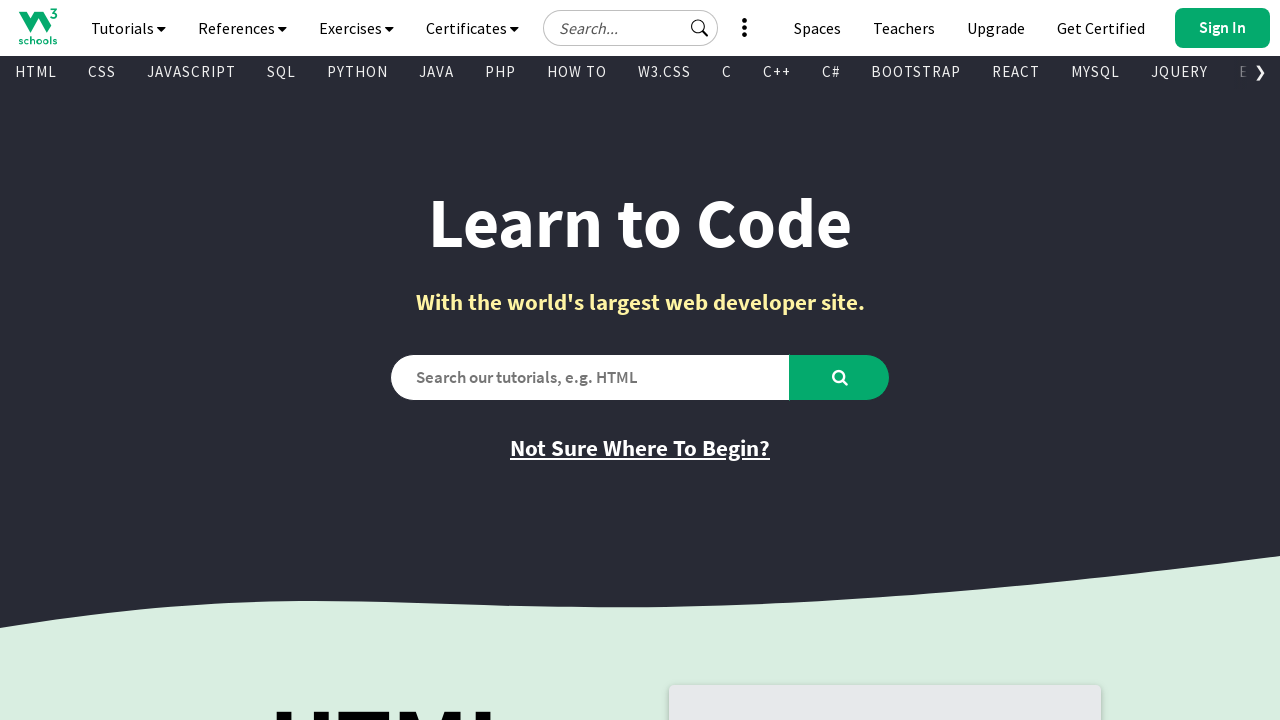